Tests a country dropdown select element by iterating through and selecting each option in sequence

Starting URL: https://www.mediacollege.com/internet/samples/html/country-list.html

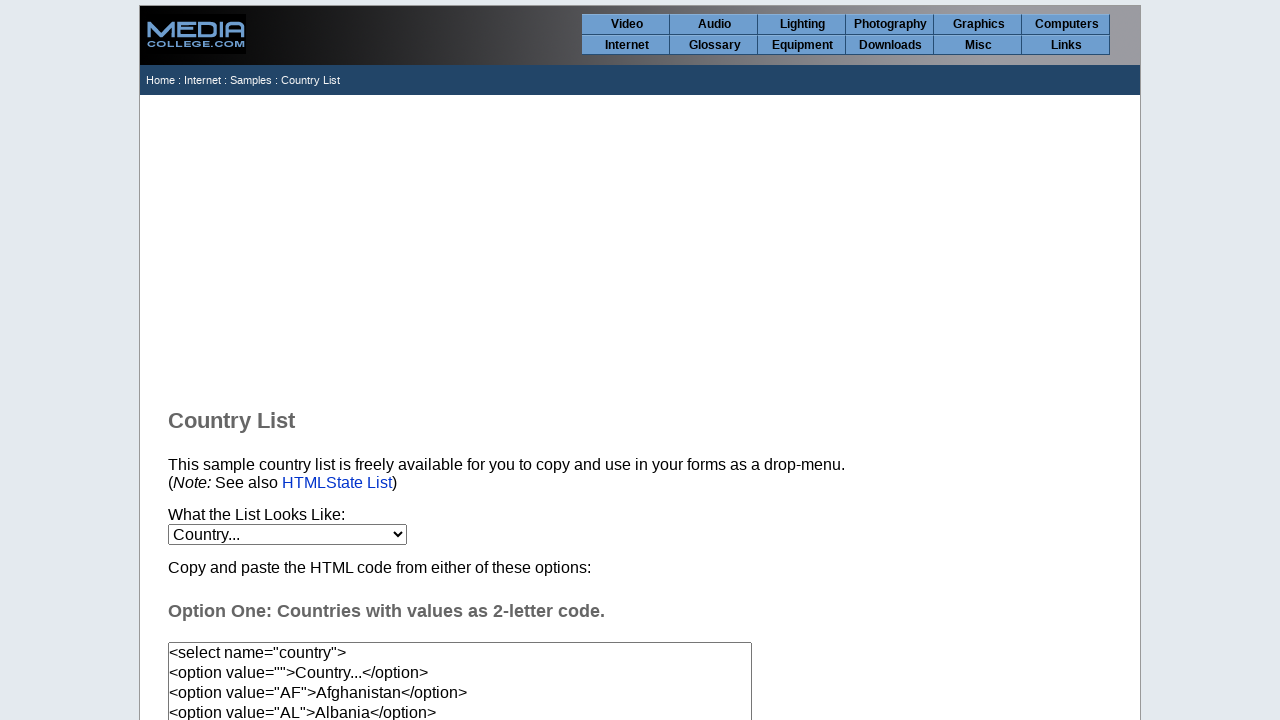

Located country select dropdown element
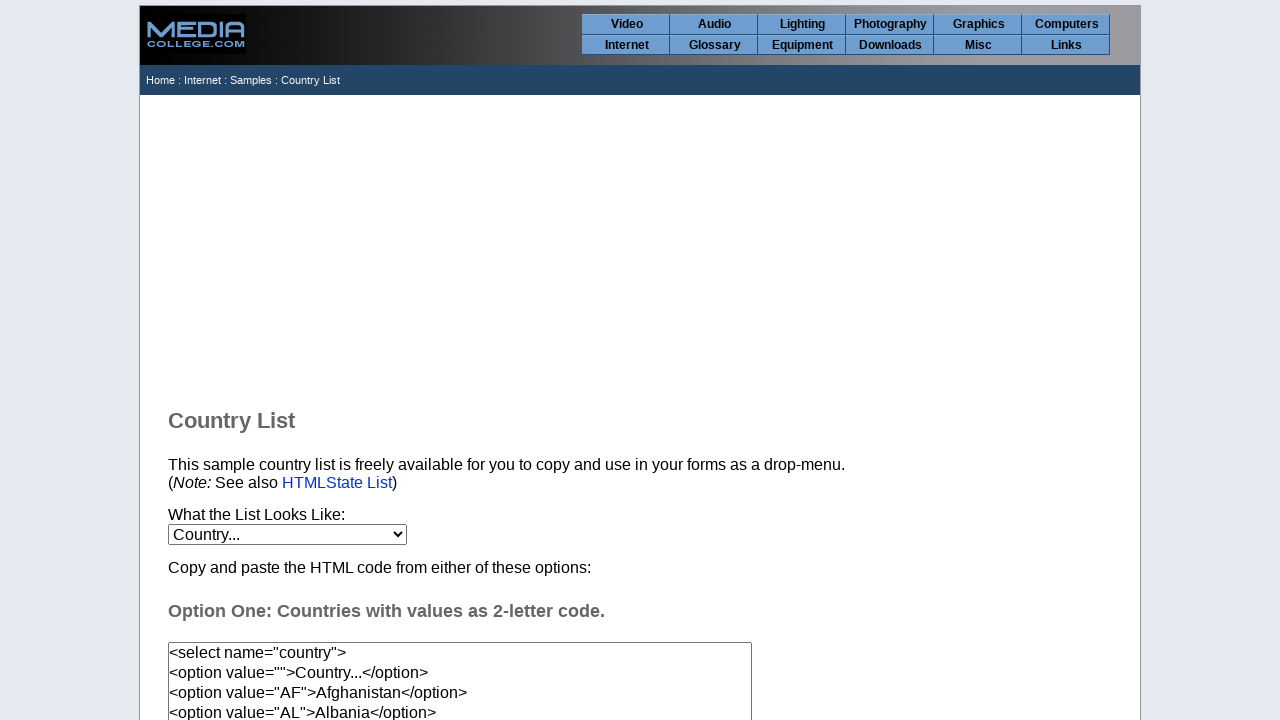

Retrieved all option elements from dropdown
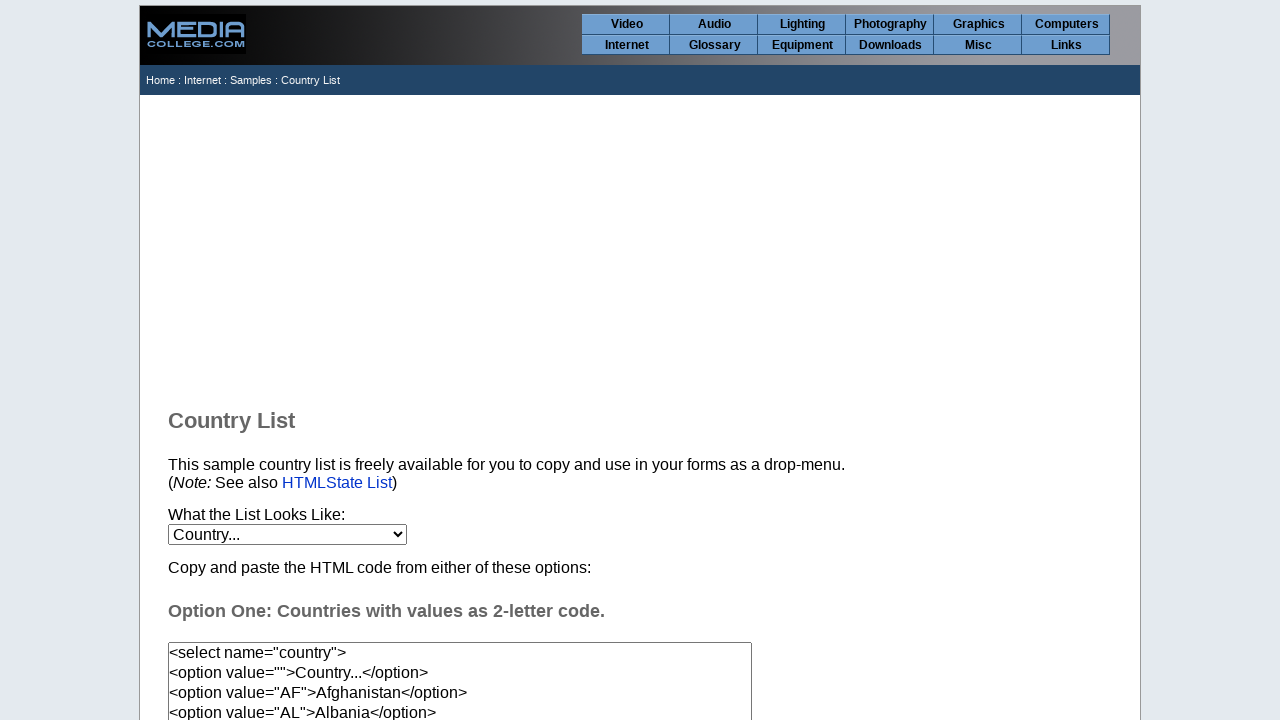

Found total of 248 countries in dropdown
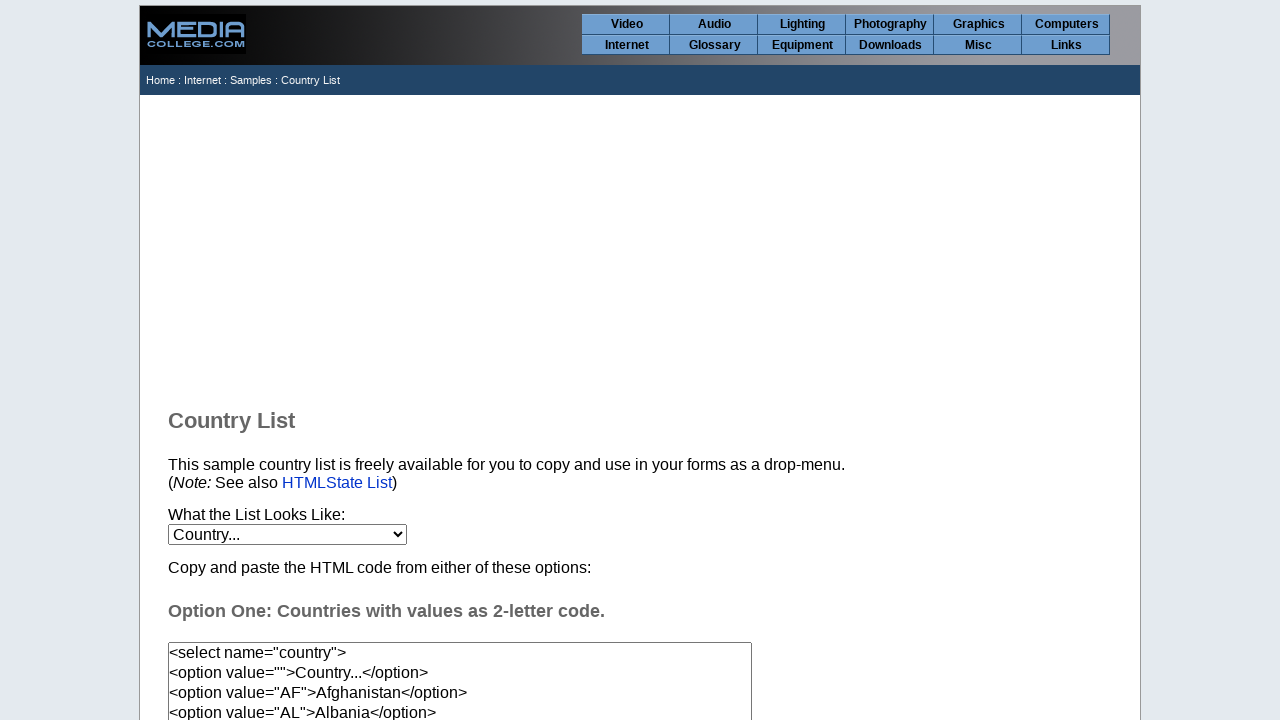

Selected country option at index 0 on select[name='country']
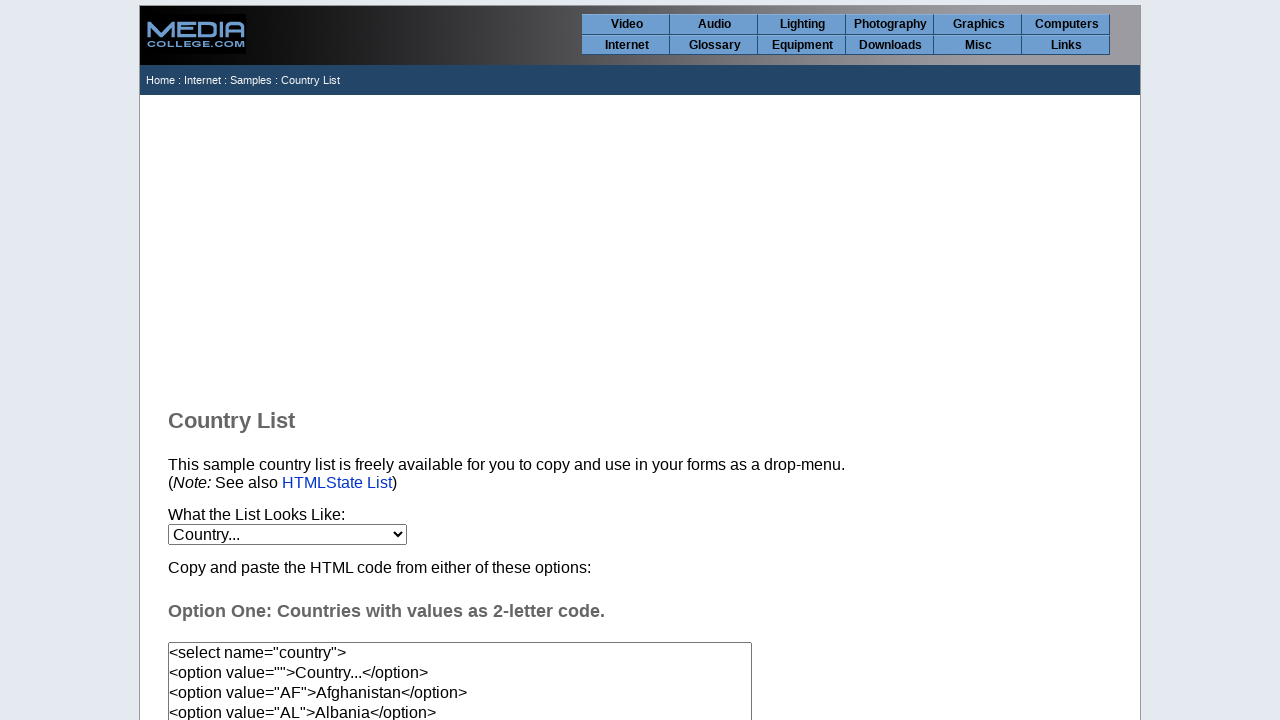

Waited 20ms after selecting option at index 0
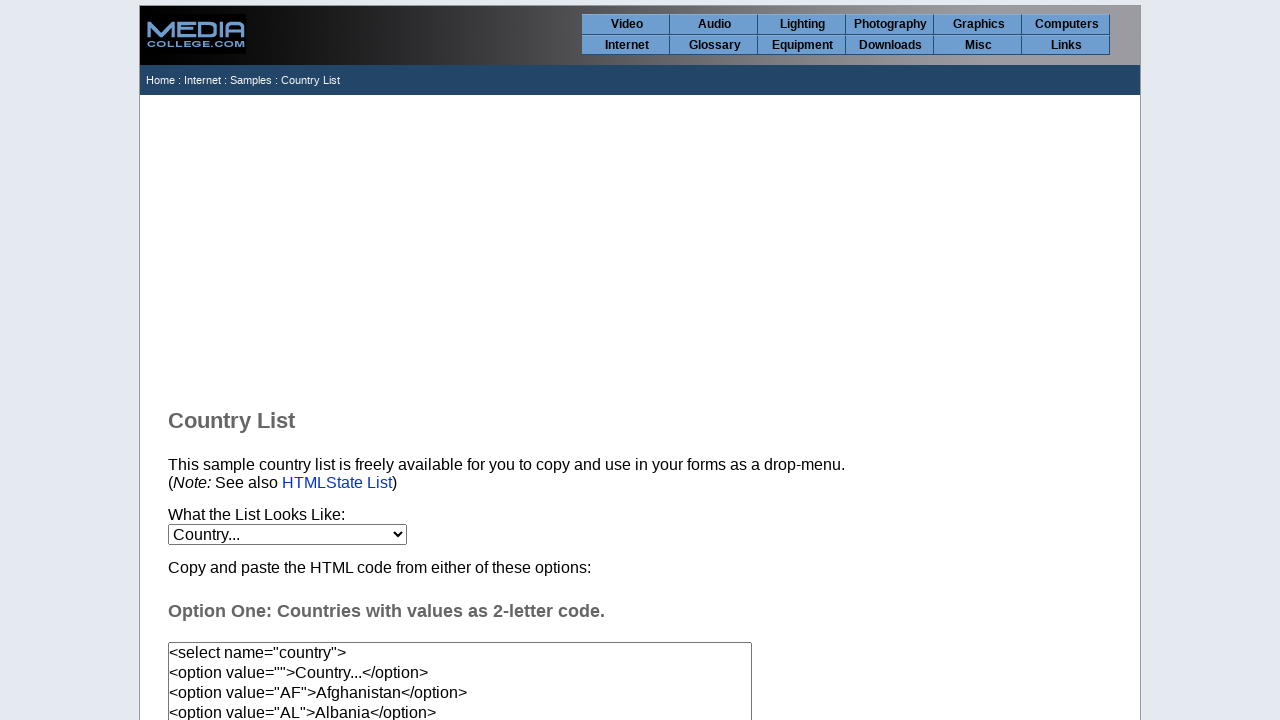

Selected country option at index 1 on select[name='country']
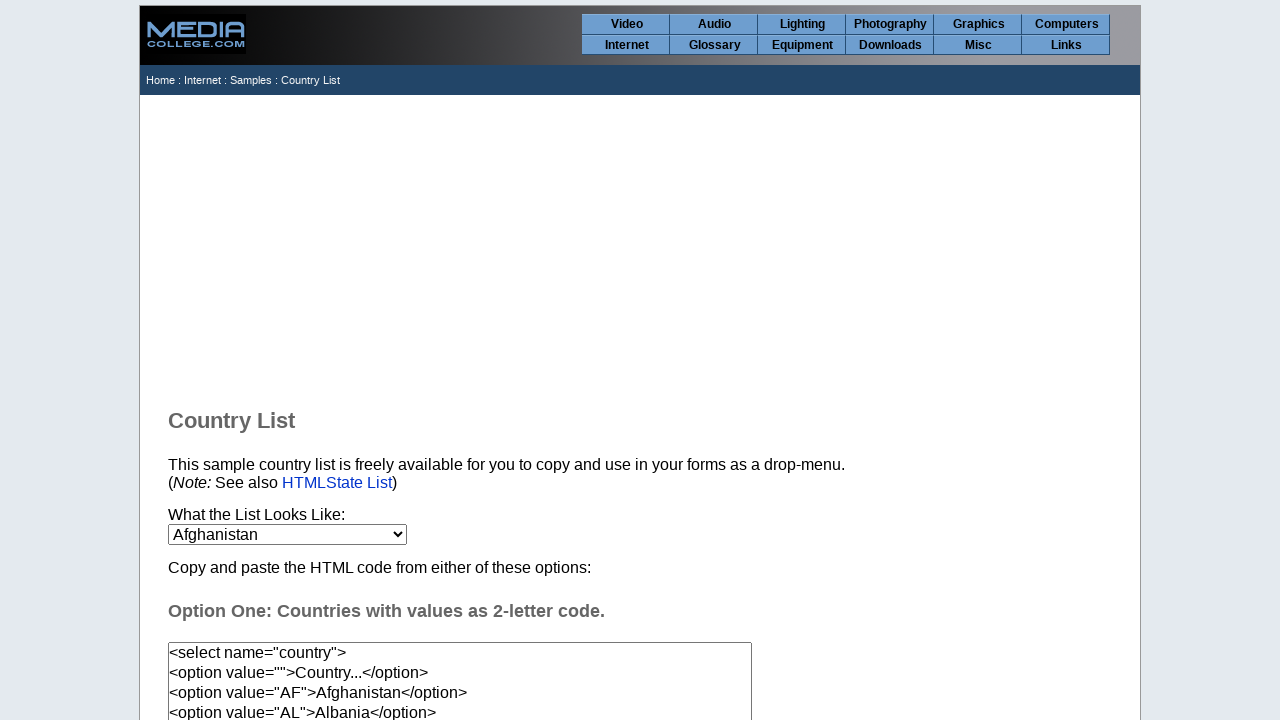

Waited 20ms after selecting option at index 1
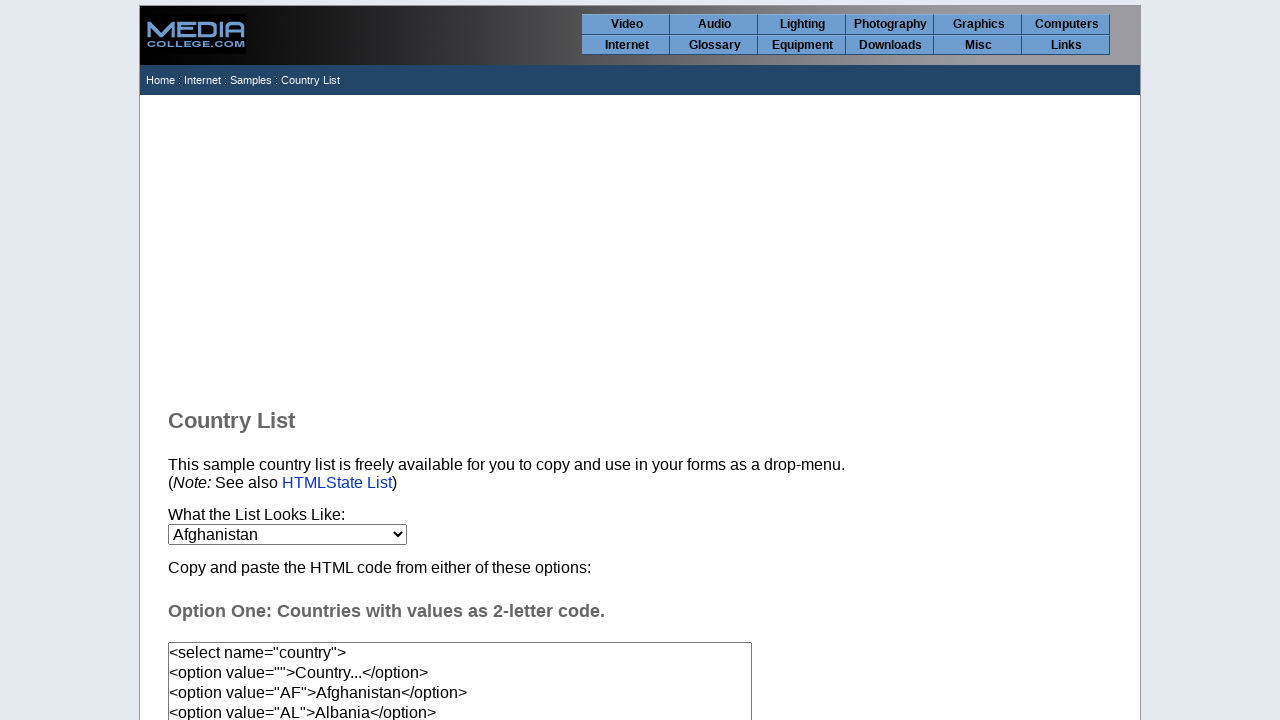

Selected country option at index 2 on select[name='country']
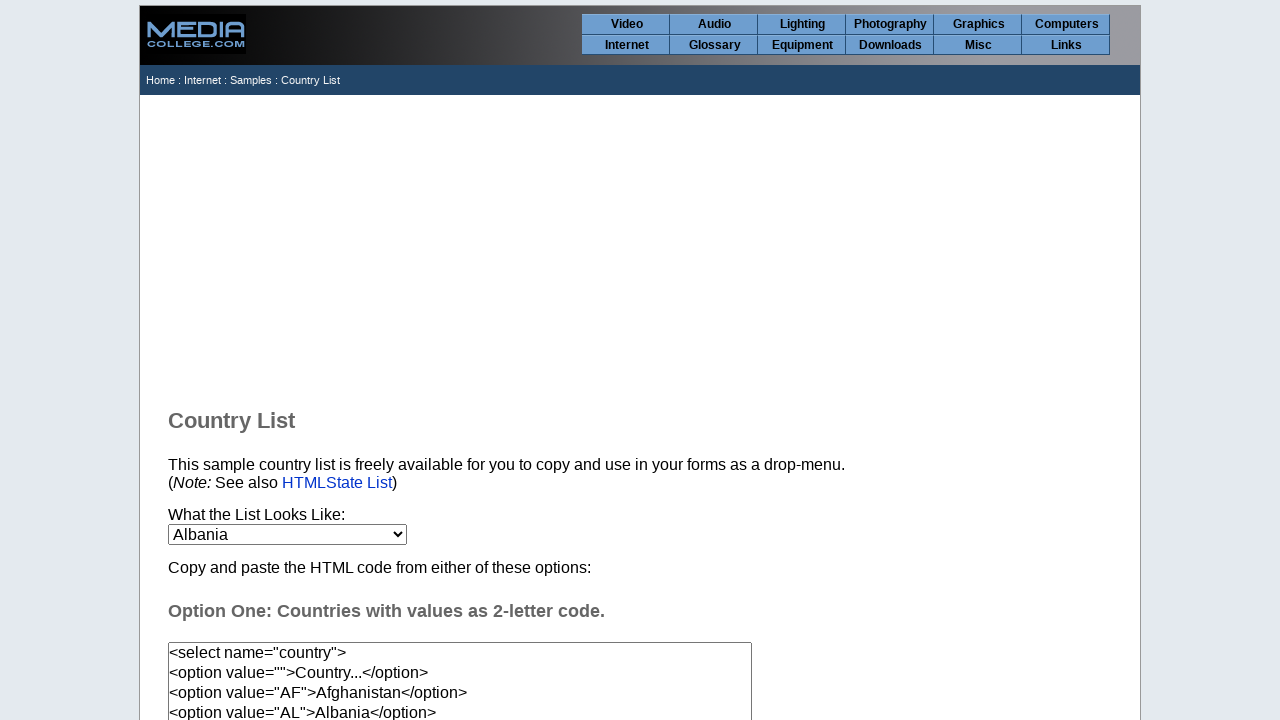

Waited 20ms after selecting option at index 2
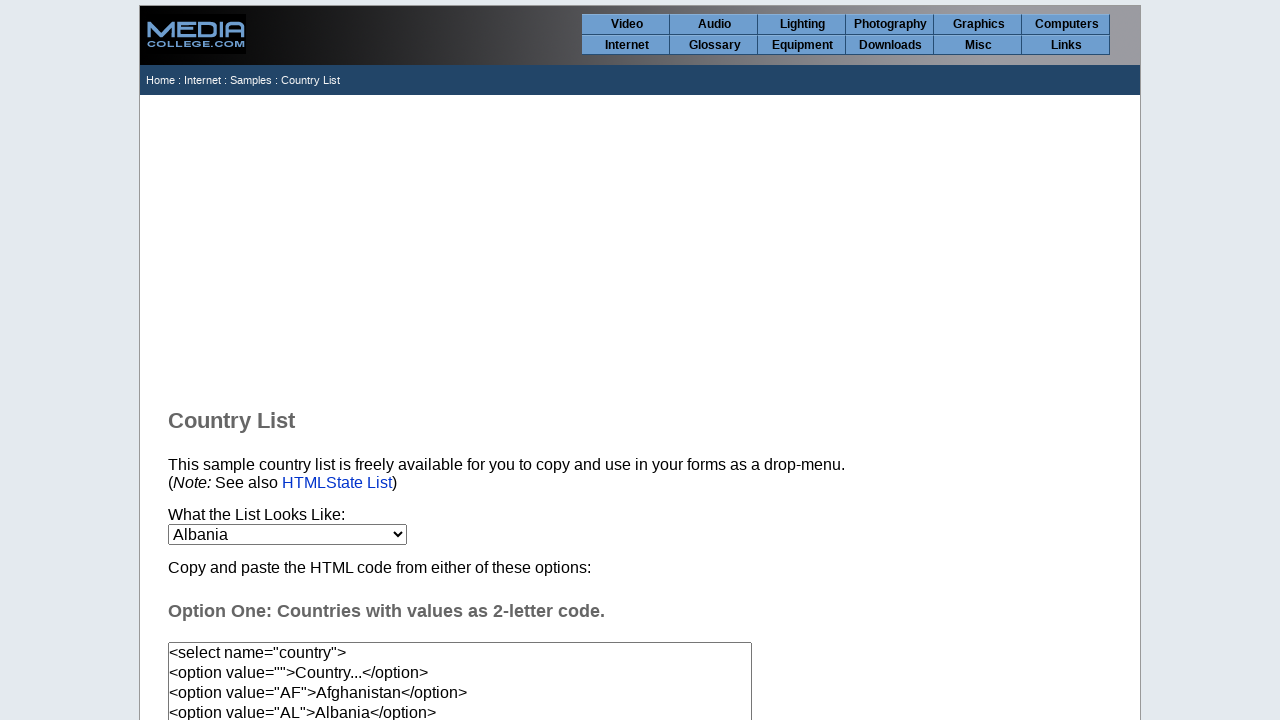

Selected country option at index 3 on select[name='country']
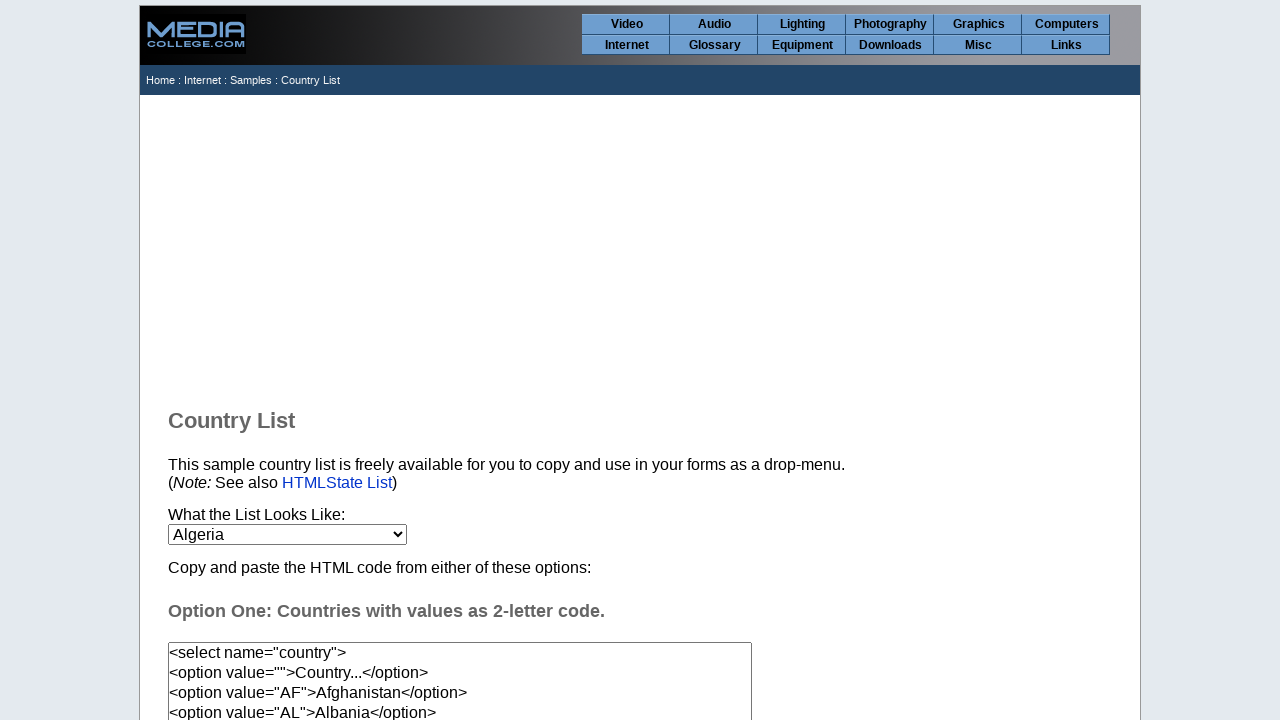

Waited 20ms after selecting option at index 3
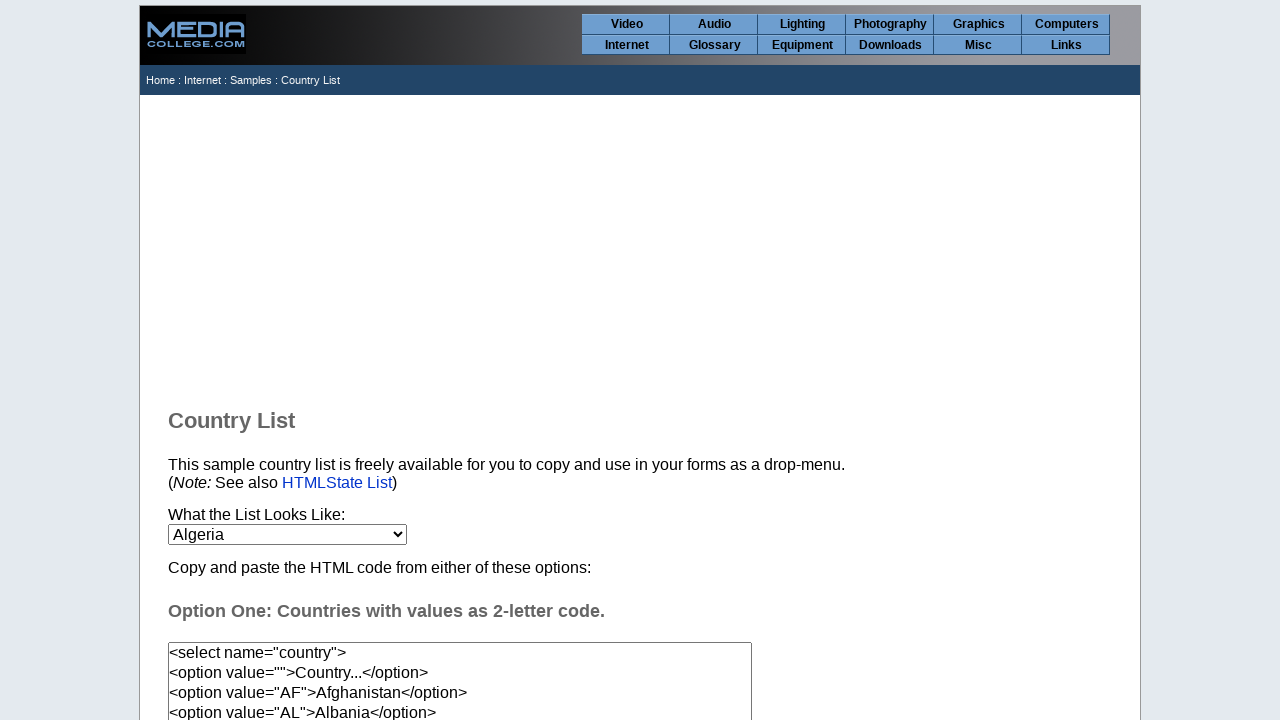

Selected country option at index 4 on select[name='country']
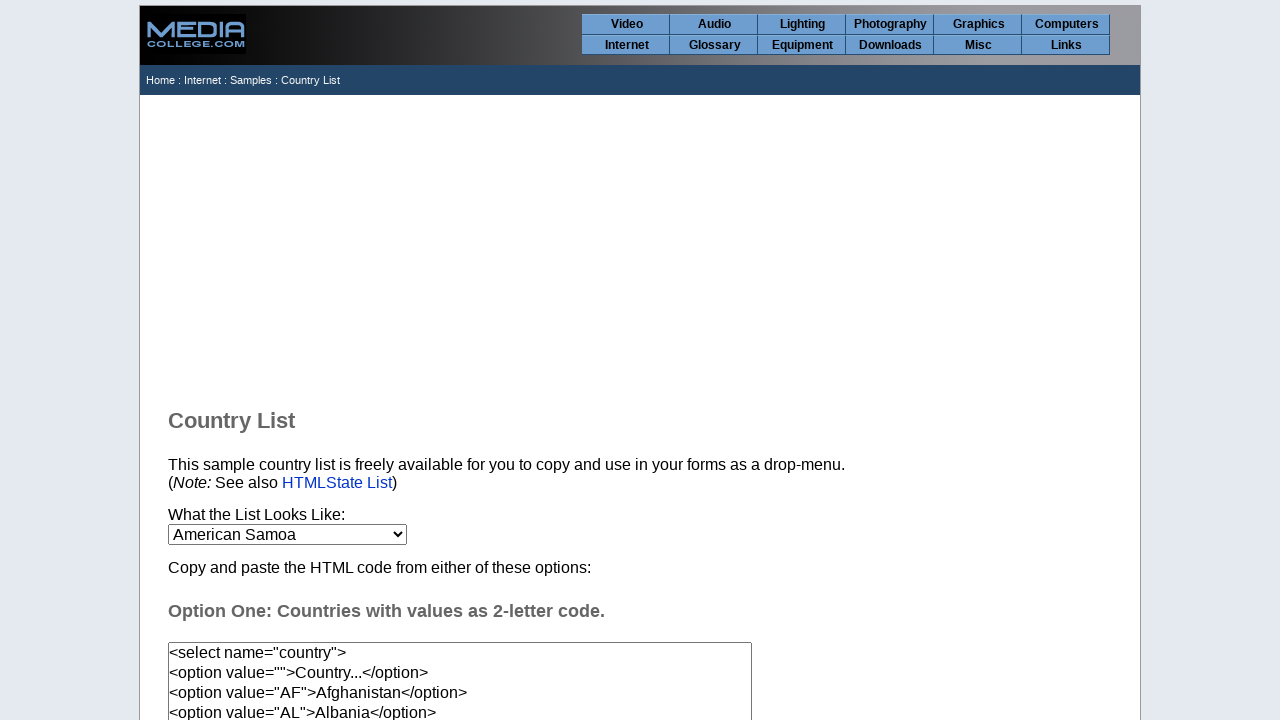

Waited 20ms after selecting option at index 4
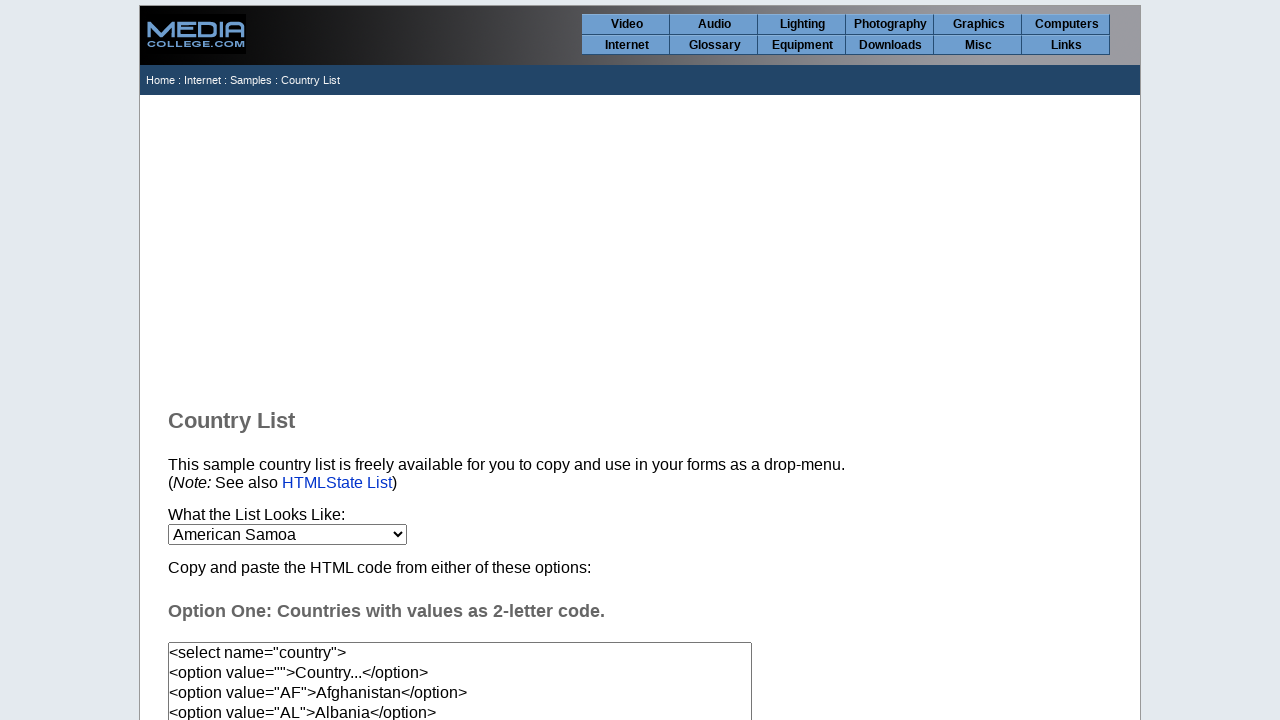

Selected country option at index 5 on select[name='country']
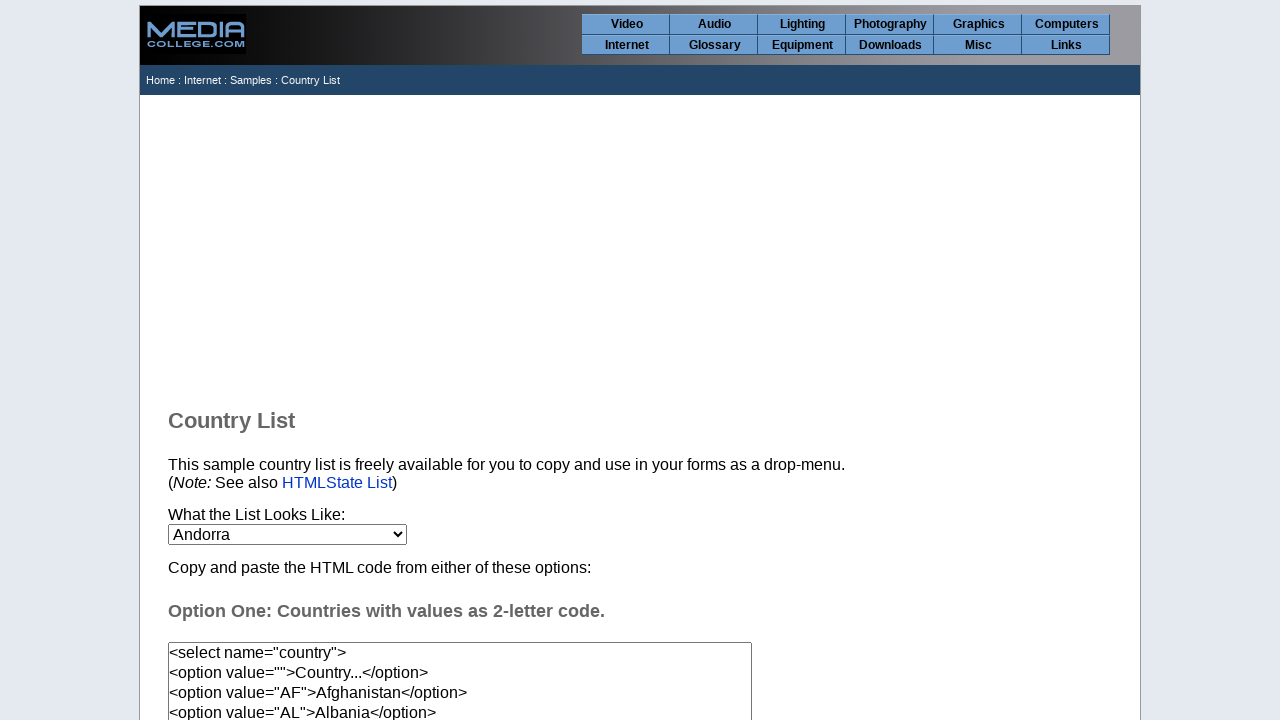

Waited 20ms after selecting option at index 5
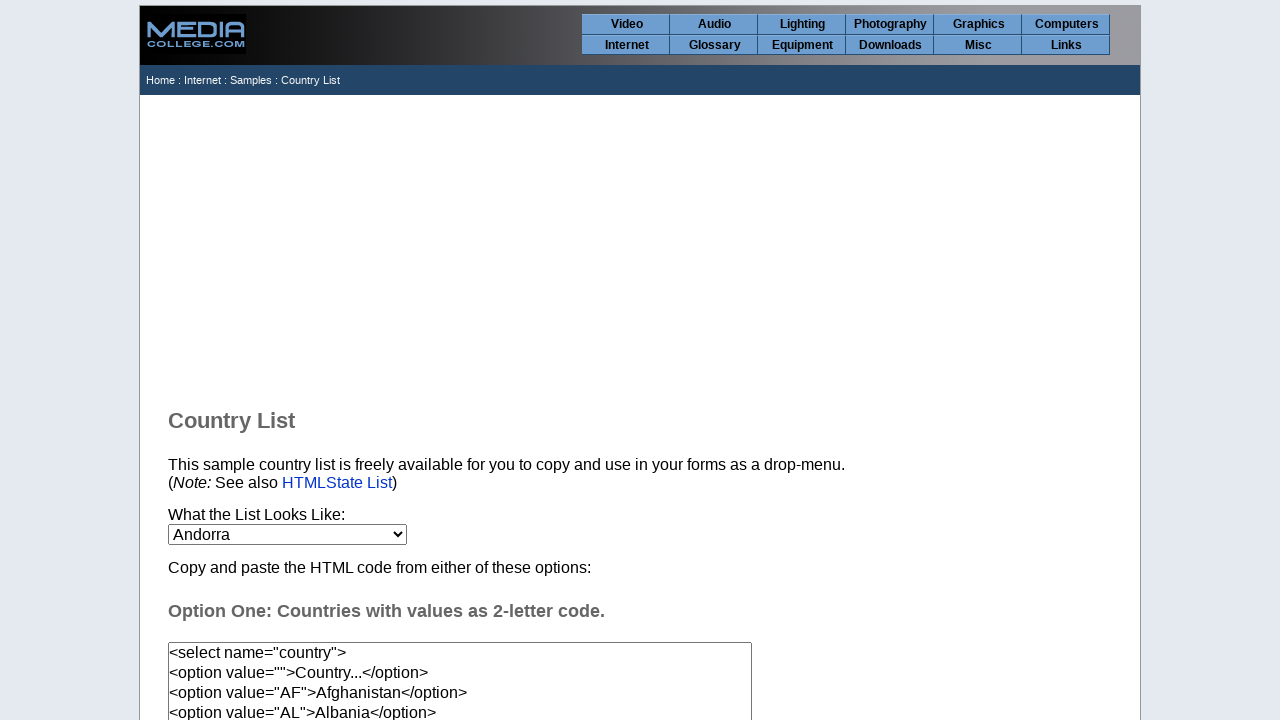

Selected country option at index 6 on select[name='country']
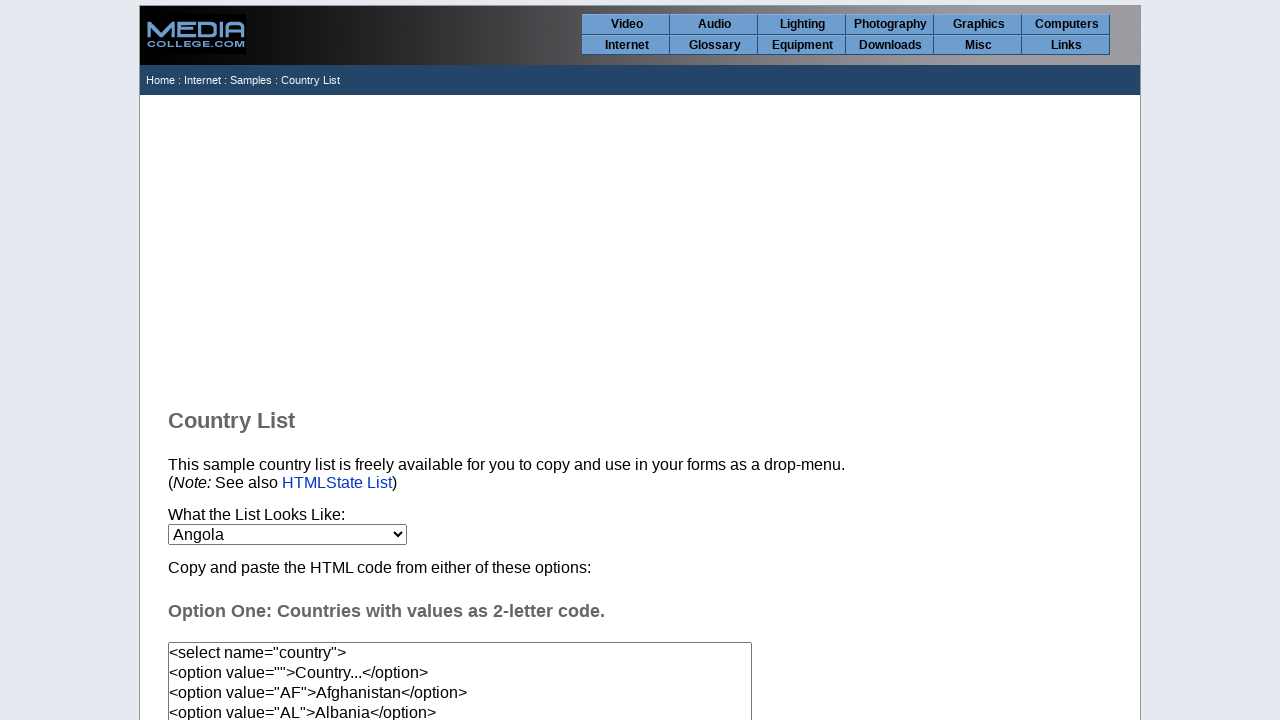

Waited 20ms after selecting option at index 6
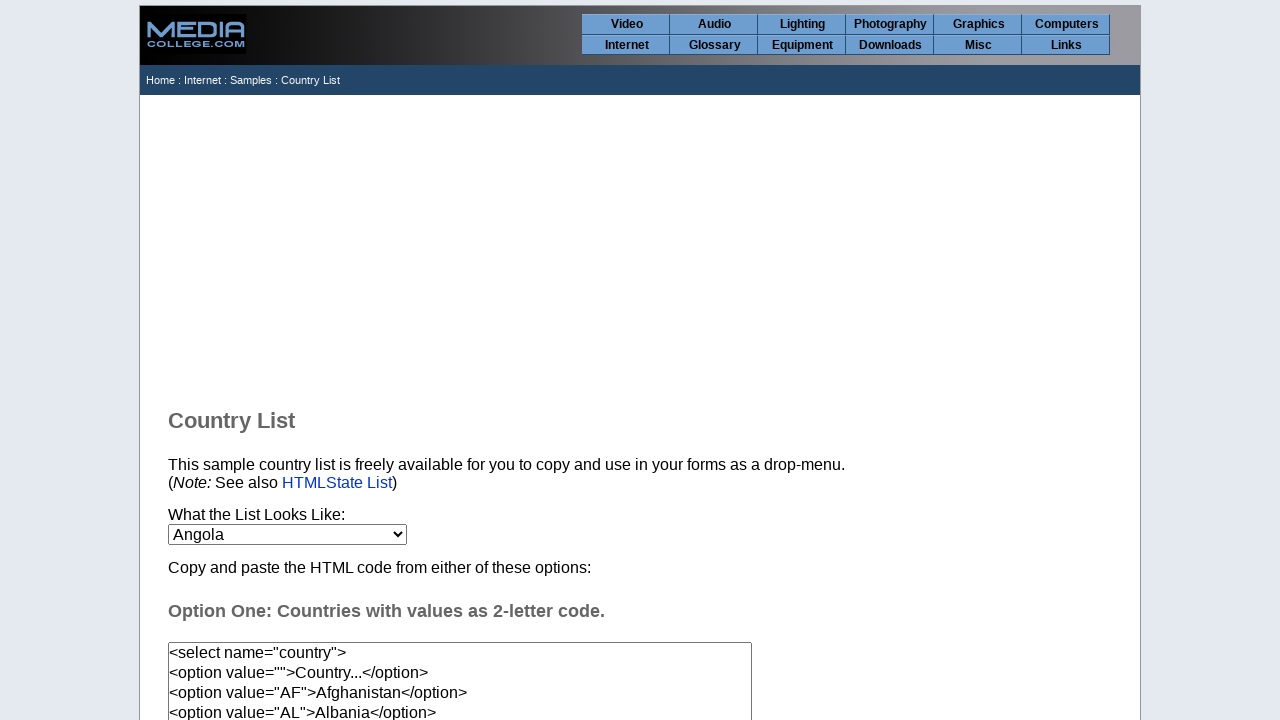

Selected country option at index 7 on select[name='country']
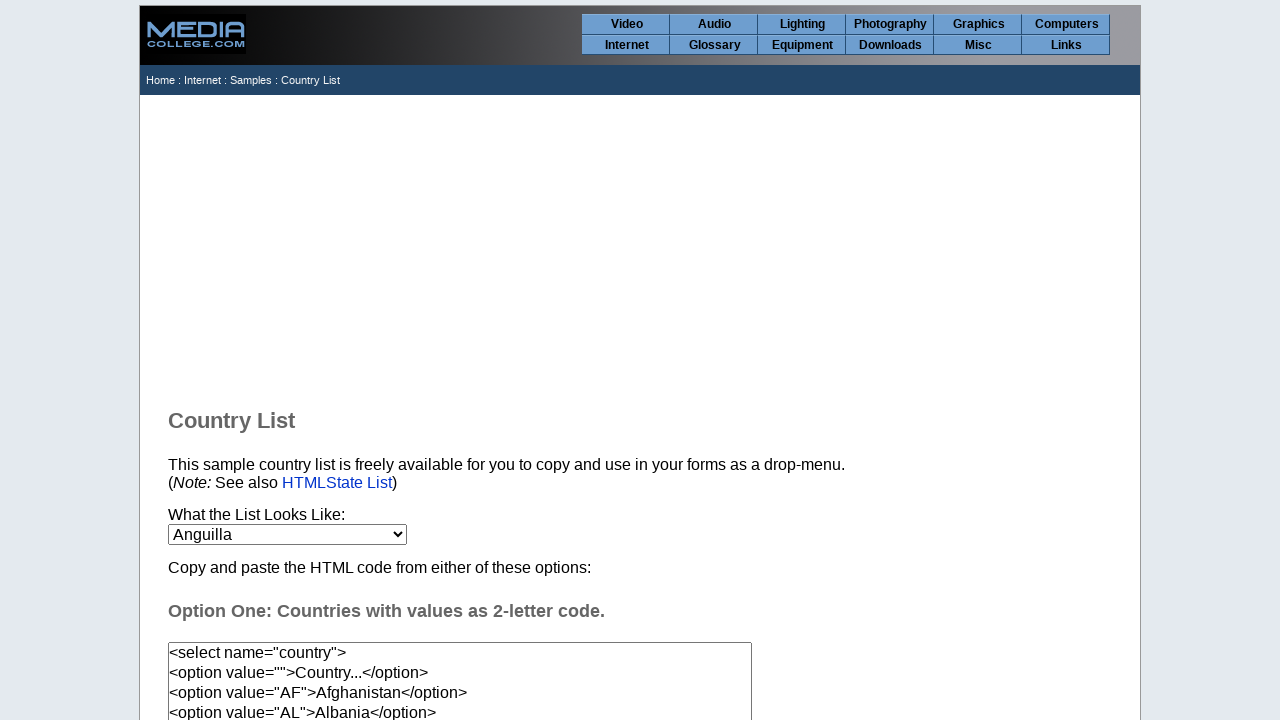

Waited 20ms after selecting option at index 7
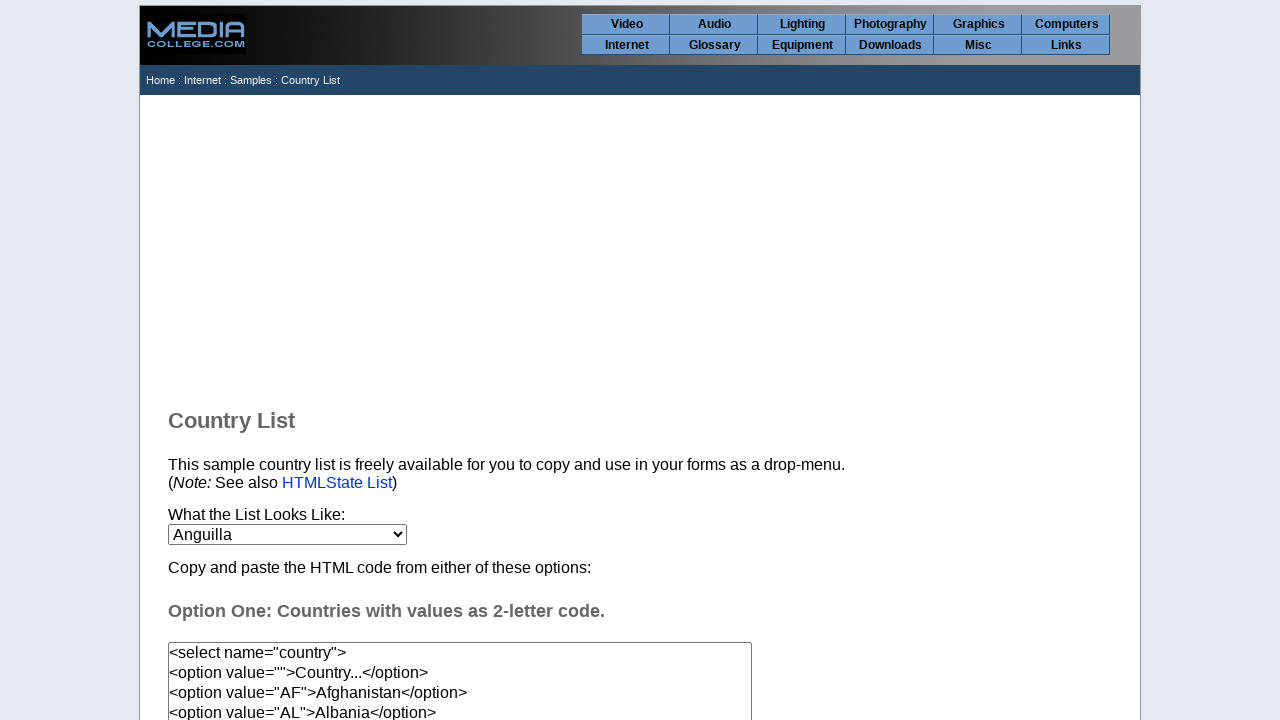

Selected country option at index 8 on select[name='country']
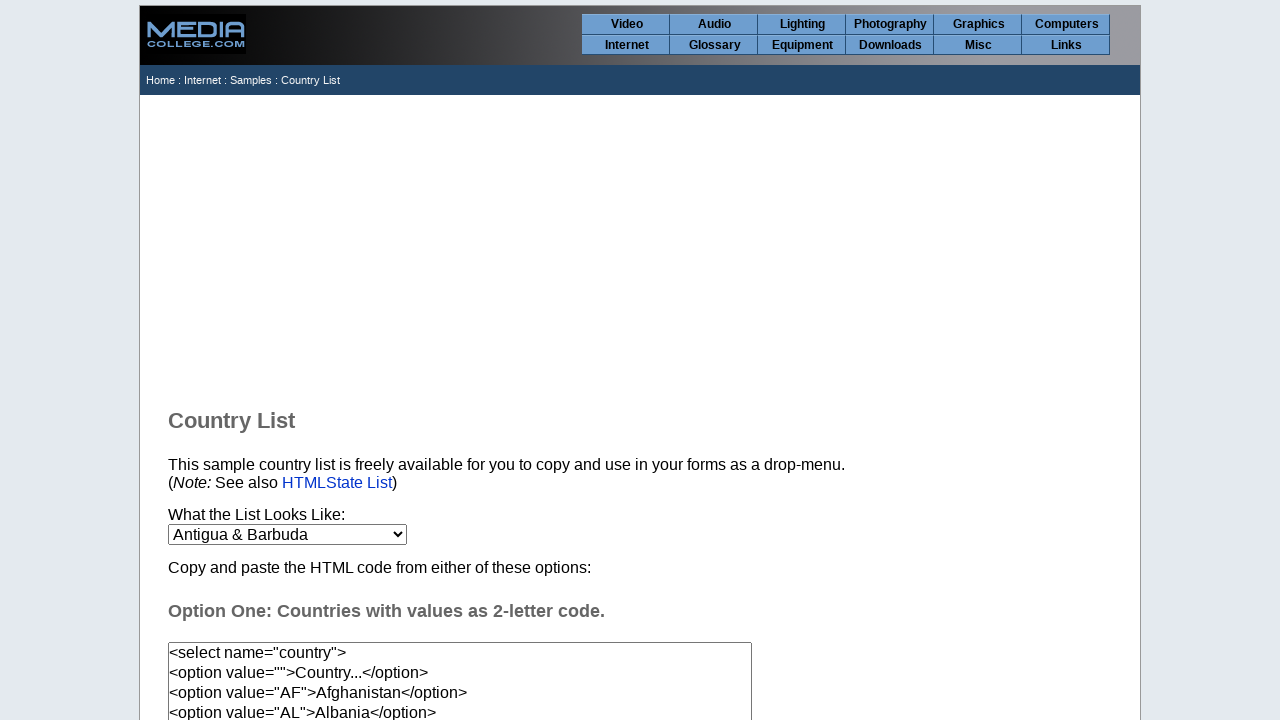

Waited 20ms after selecting option at index 8
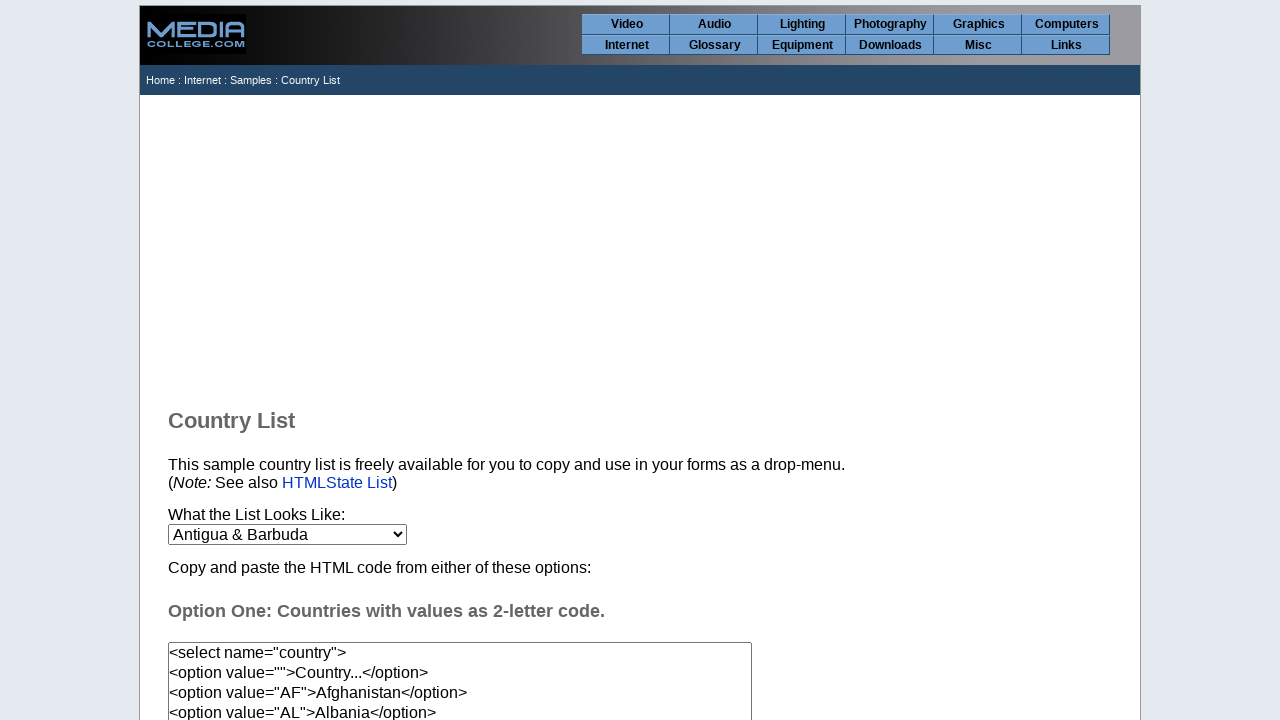

Selected country option at index 9 on select[name='country']
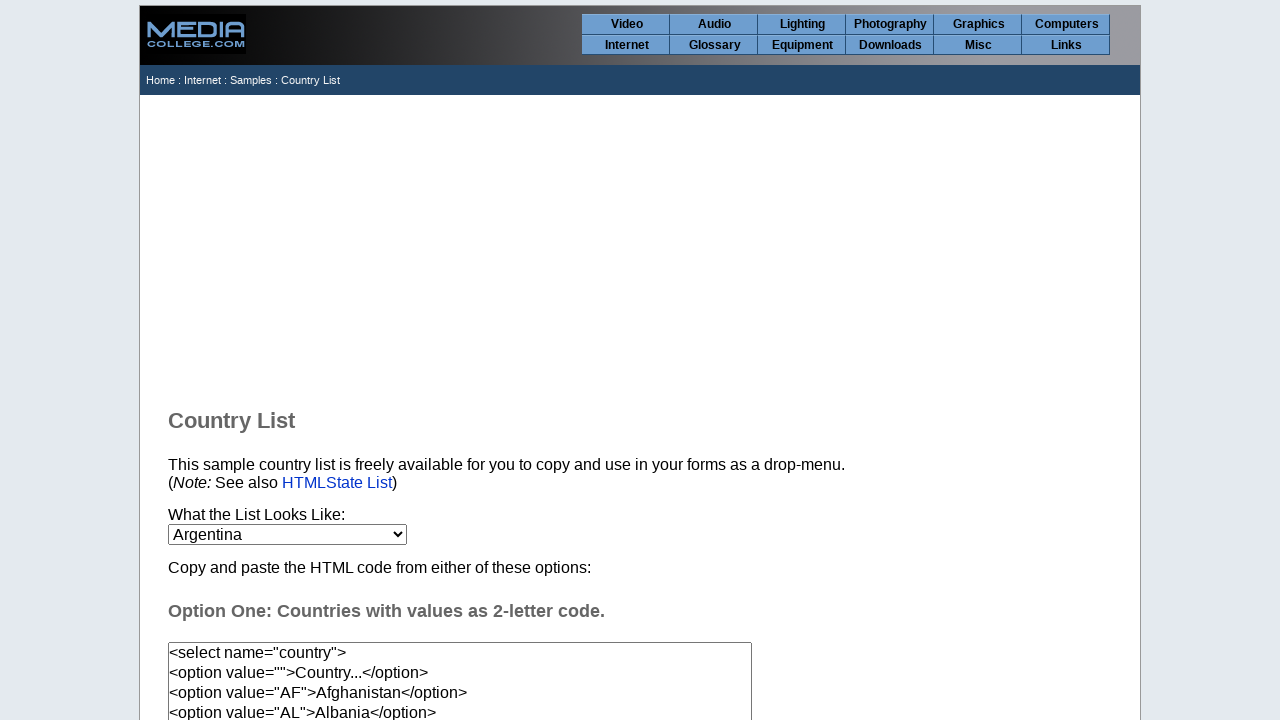

Waited 20ms after selecting option at index 9
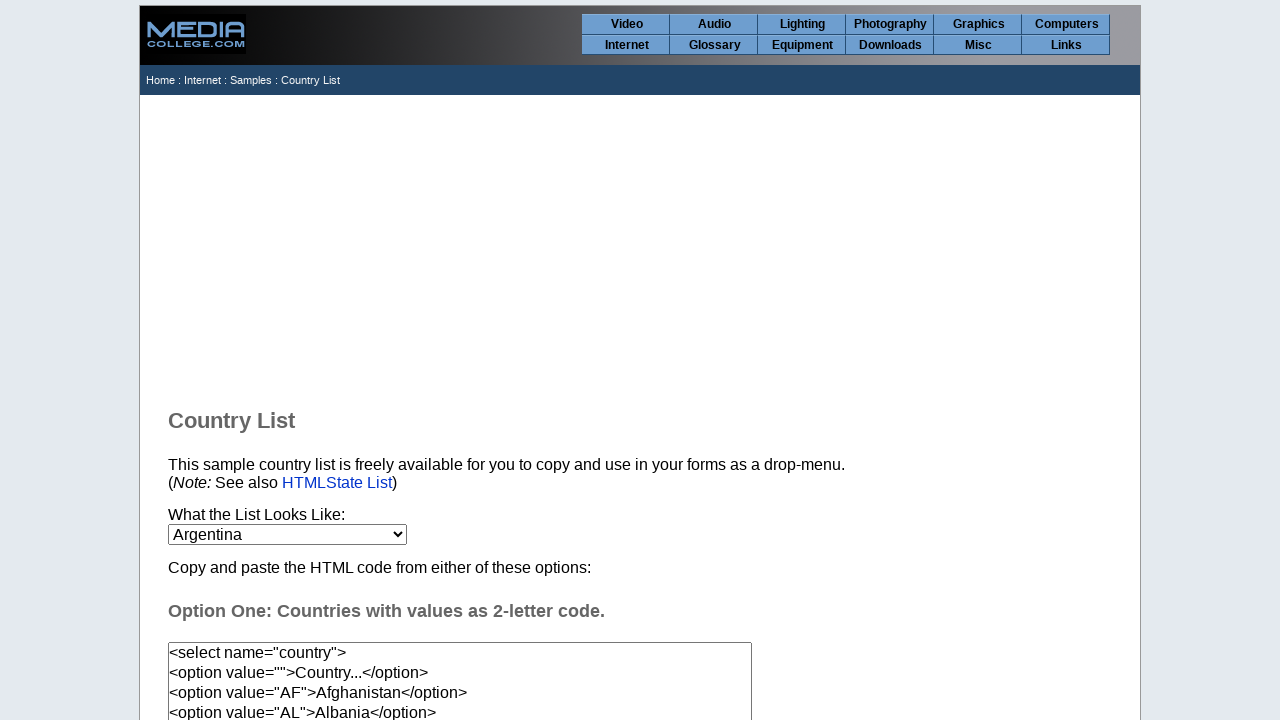

Selected country option at index 10 on select[name='country']
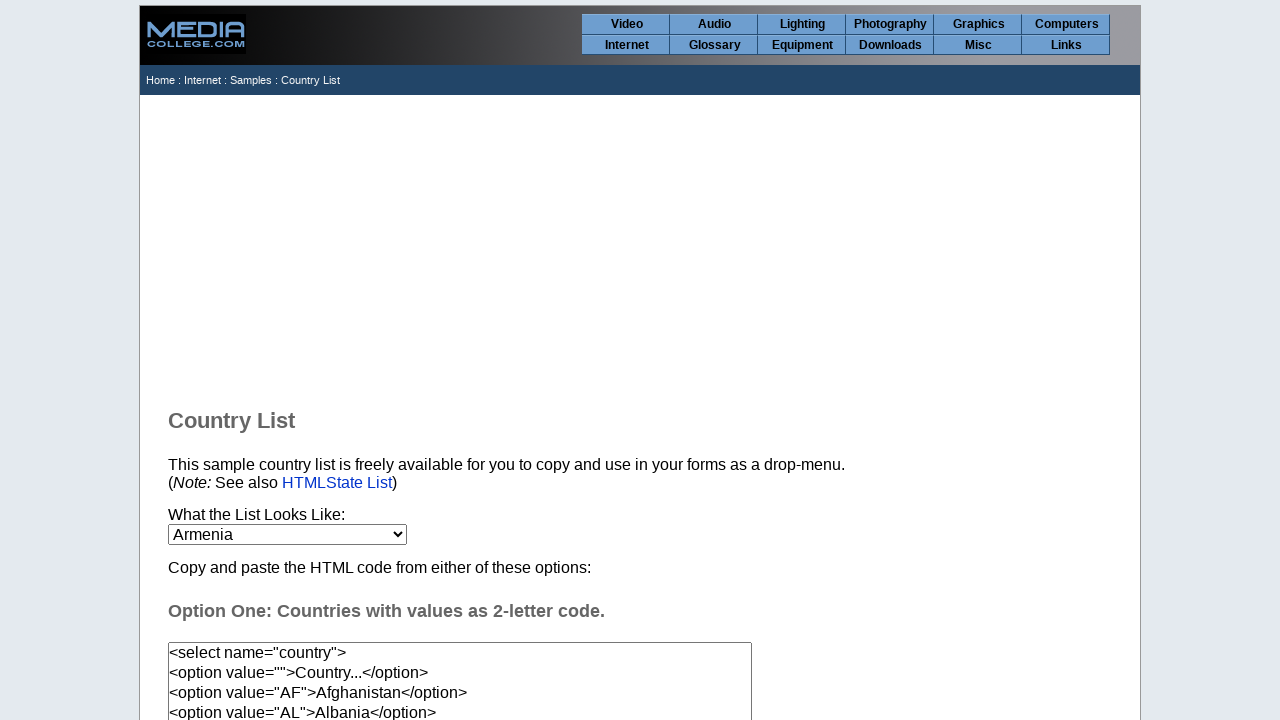

Waited 20ms after selecting option at index 10
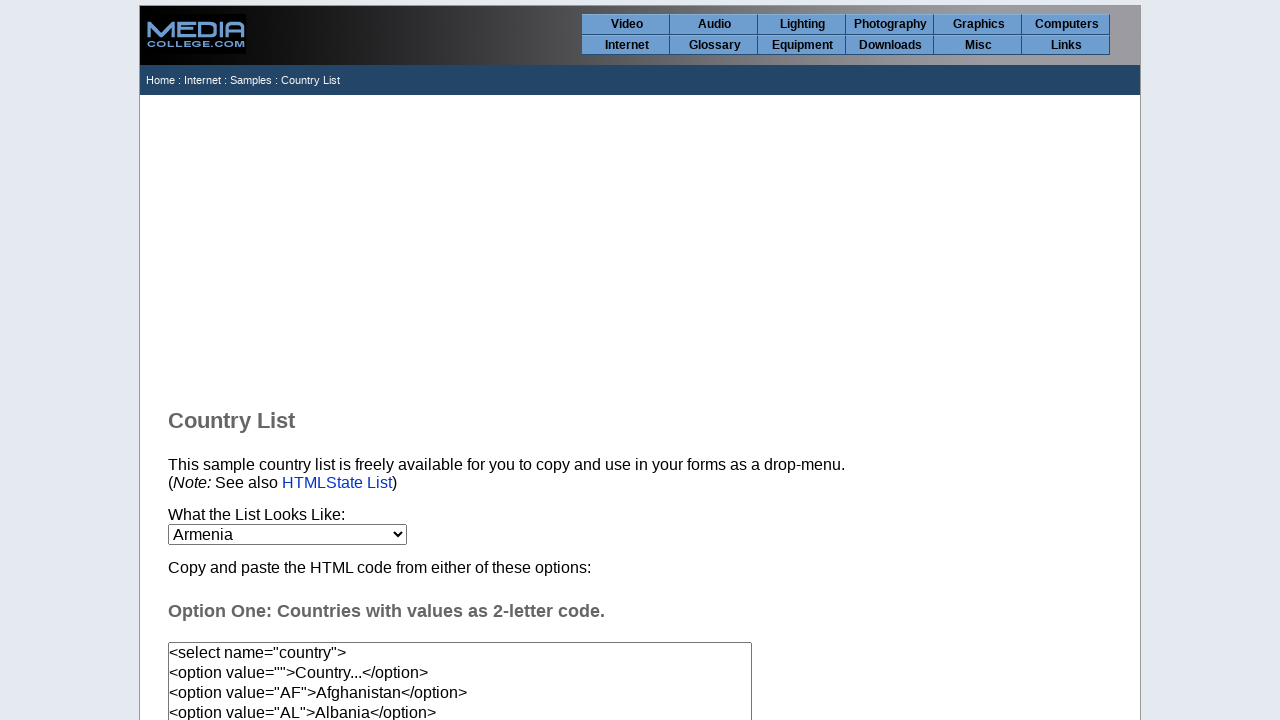

Selected country option at index 11 on select[name='country']
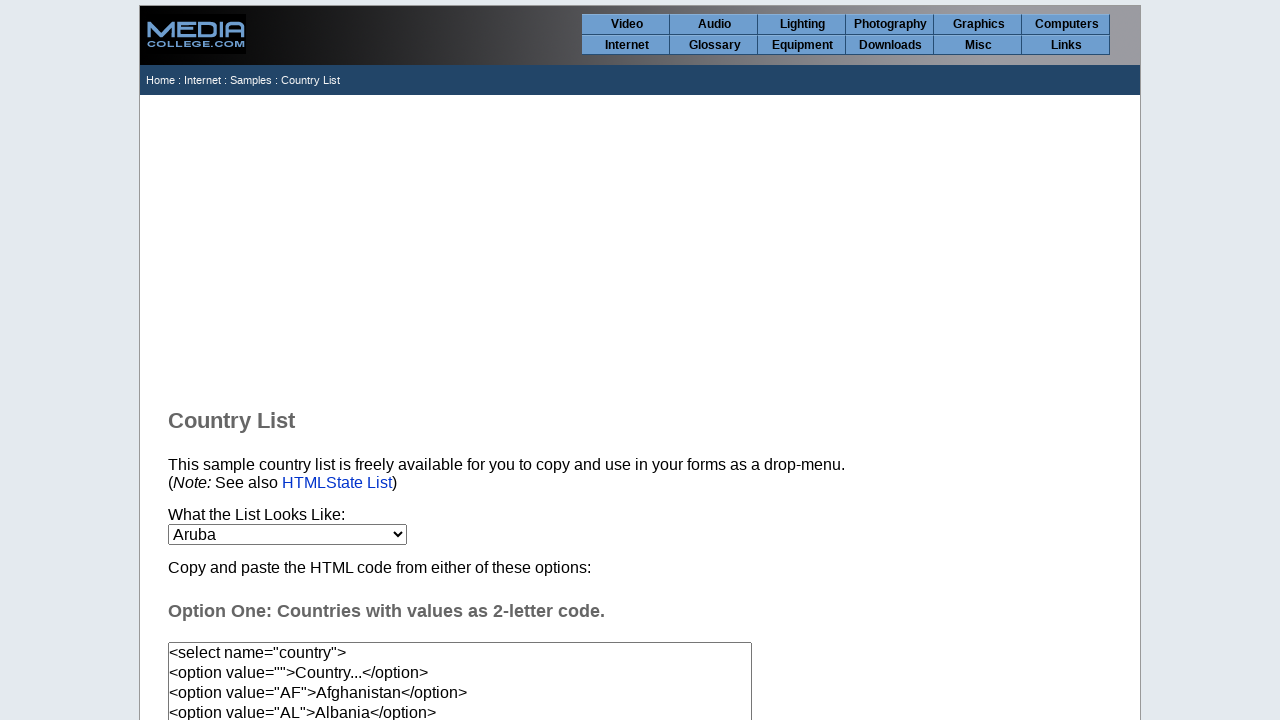

Waited 20ms after selecting option at index 11
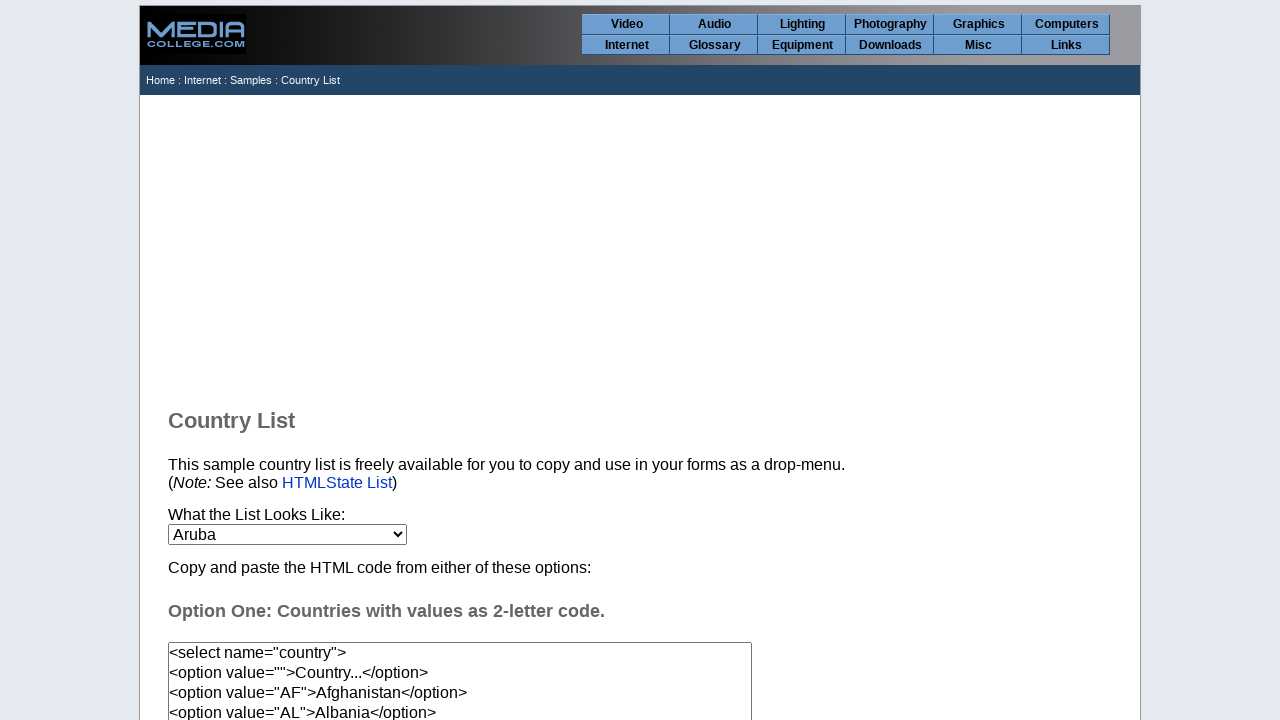

Selected country option at index 12 on select[name='country']
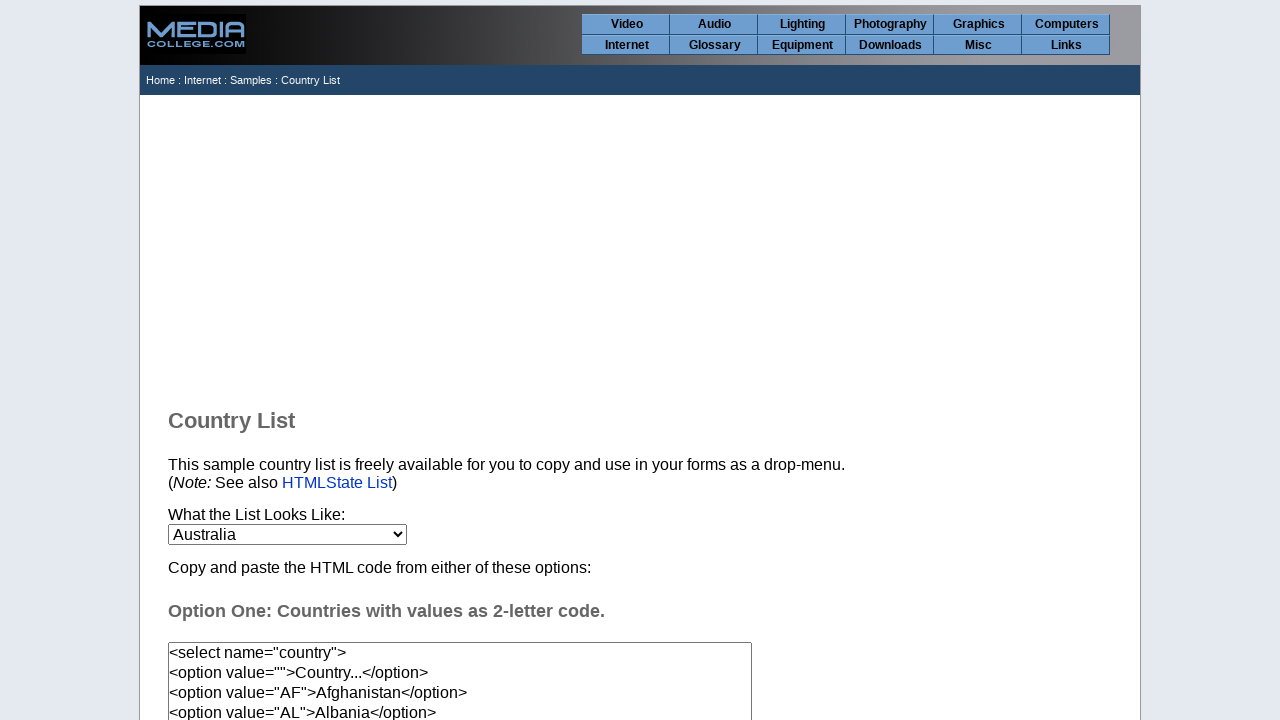

Waited 20ms after selecting option at index 12
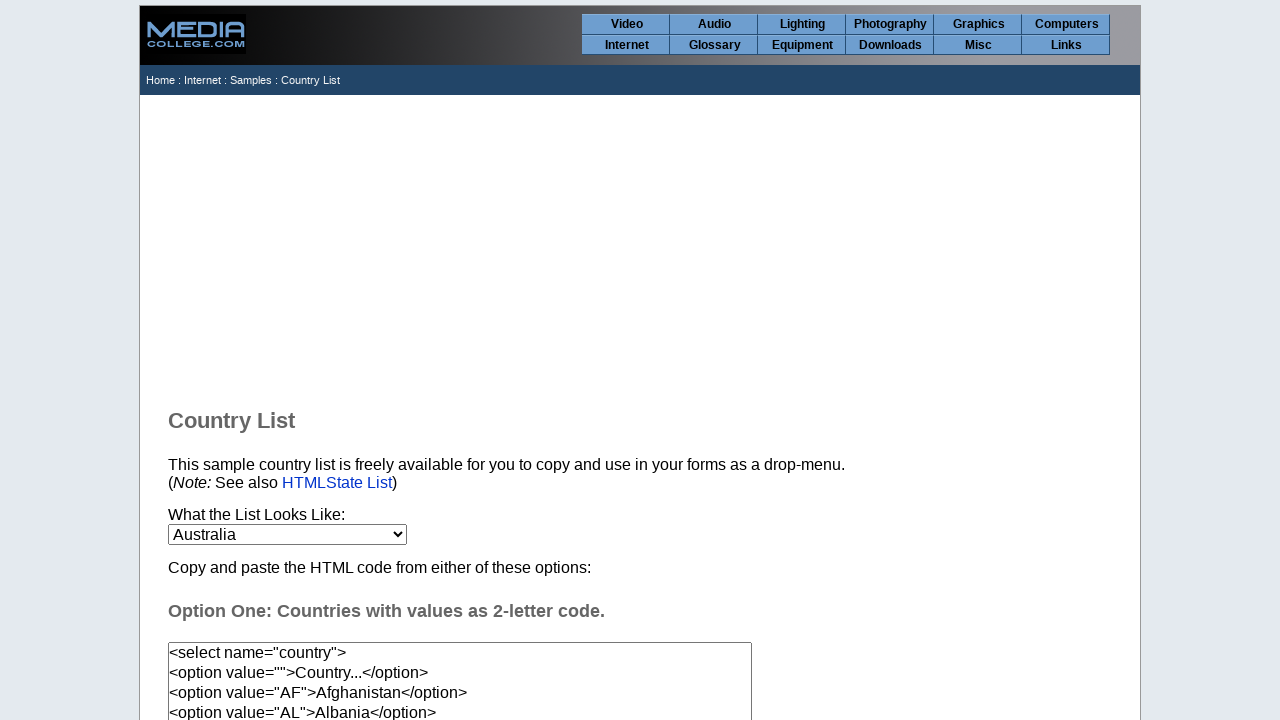

Selected country option at index 13 on select[name='country']
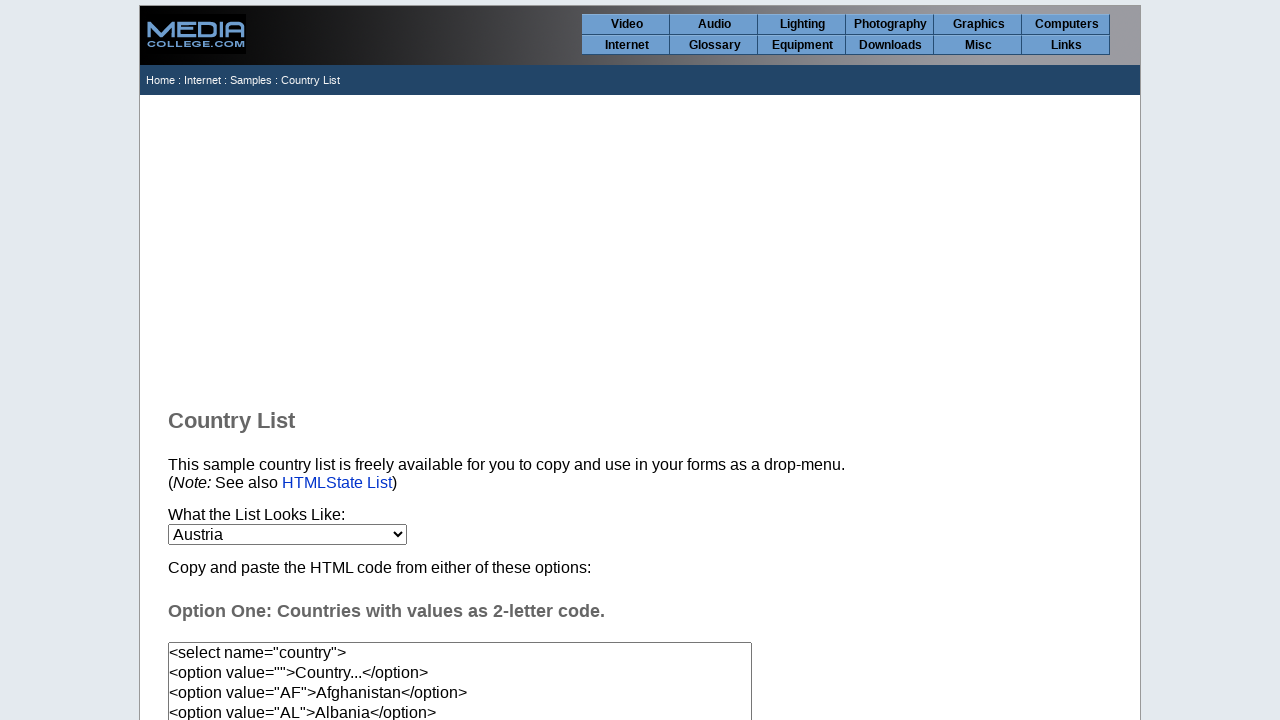

Waited 20ms after selecting option at index 13
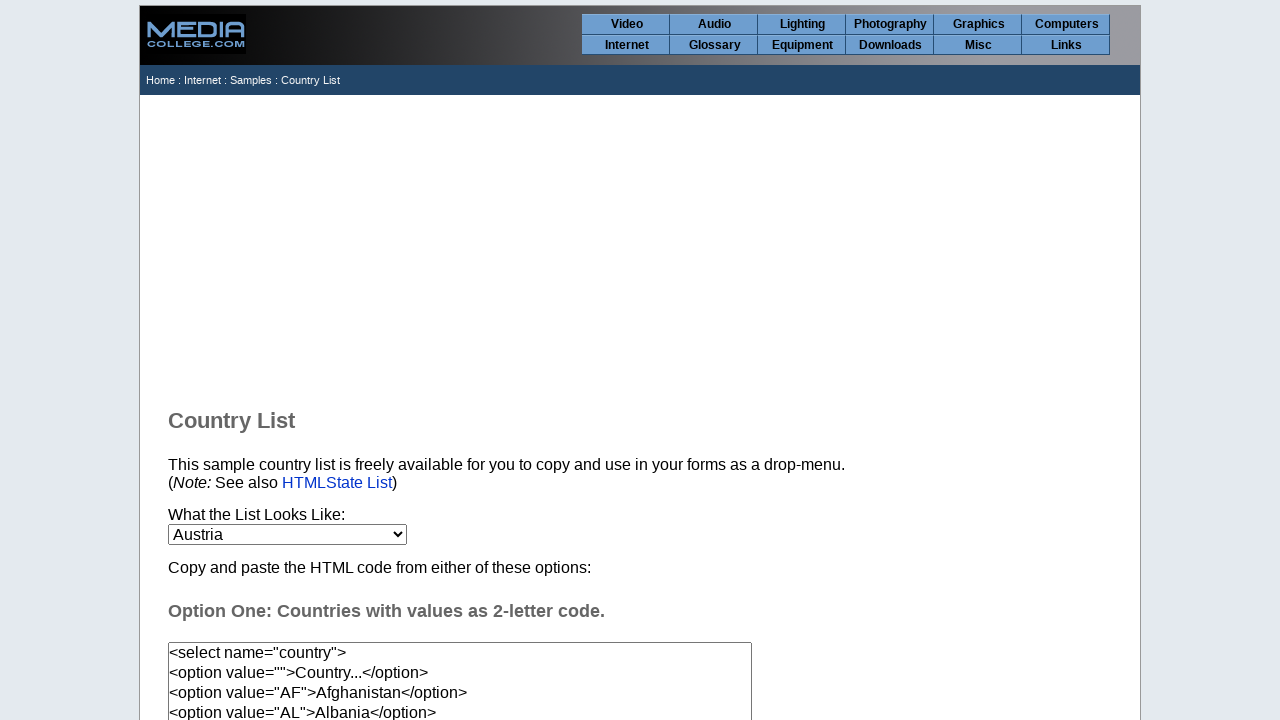

Selected country option at index 14 on select[name='country']
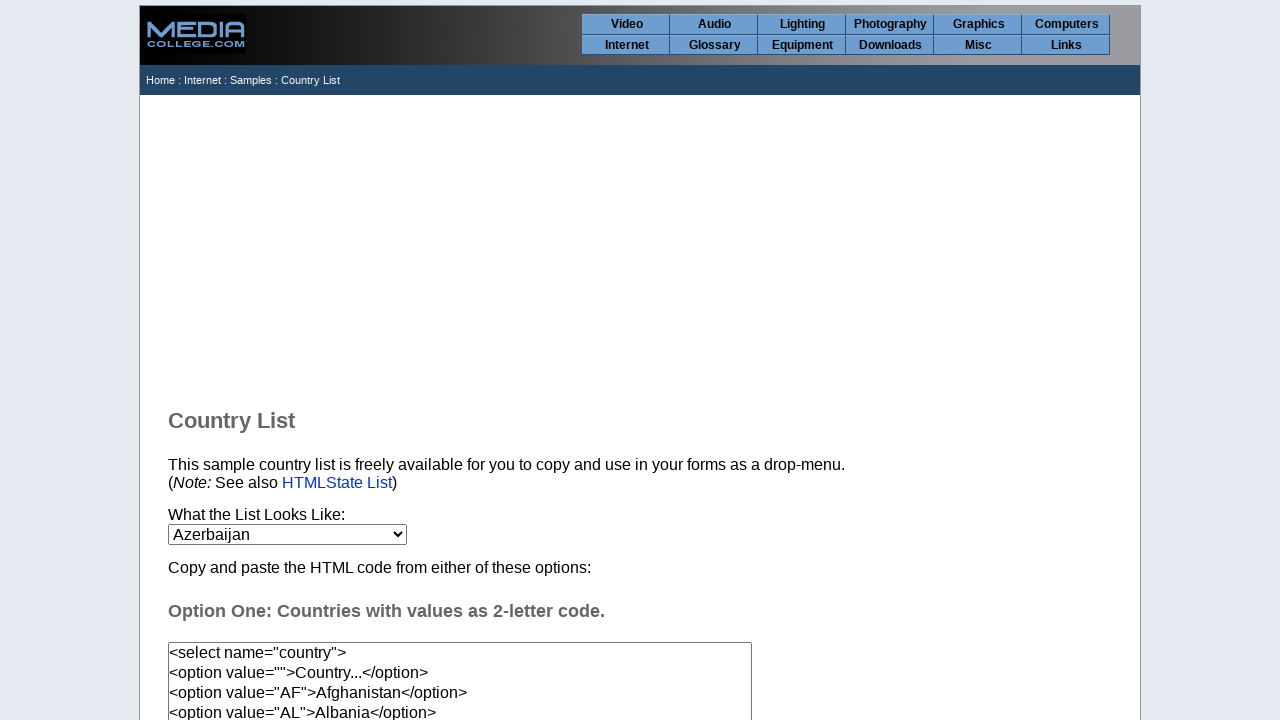

Waited 20ms after selecting option at index 14
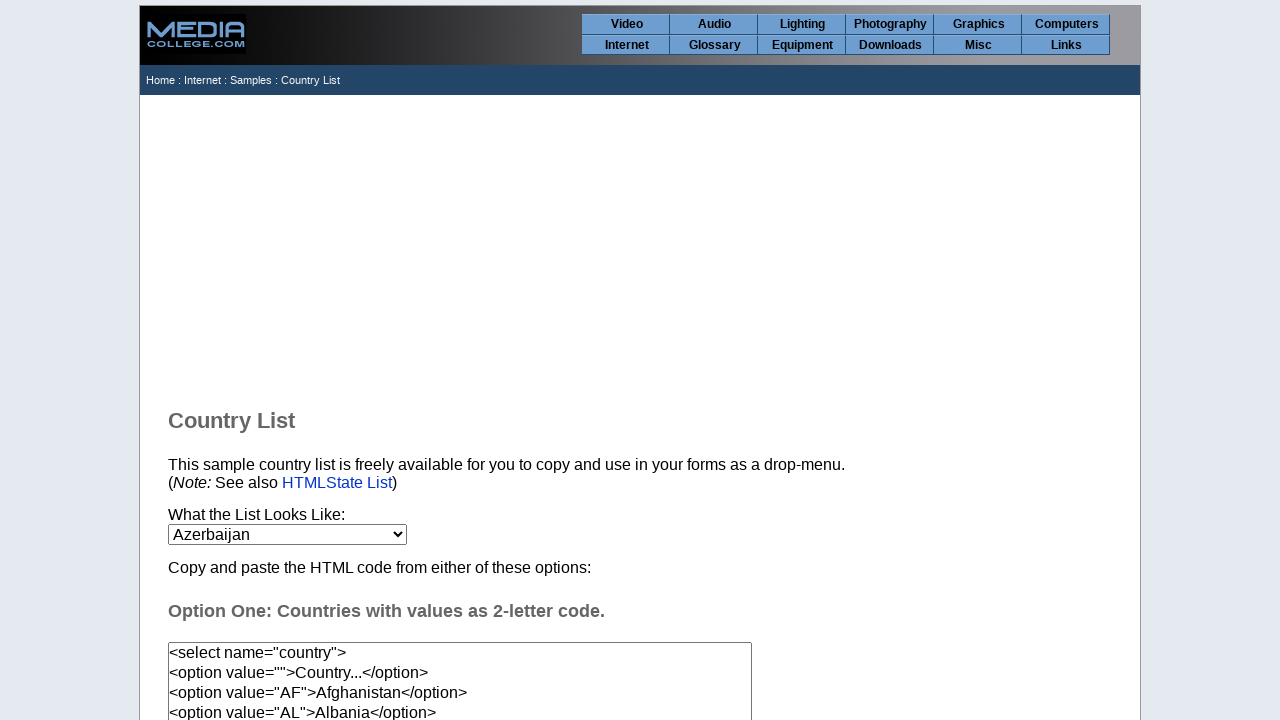

Selected country option at index 15 on select[name='country']
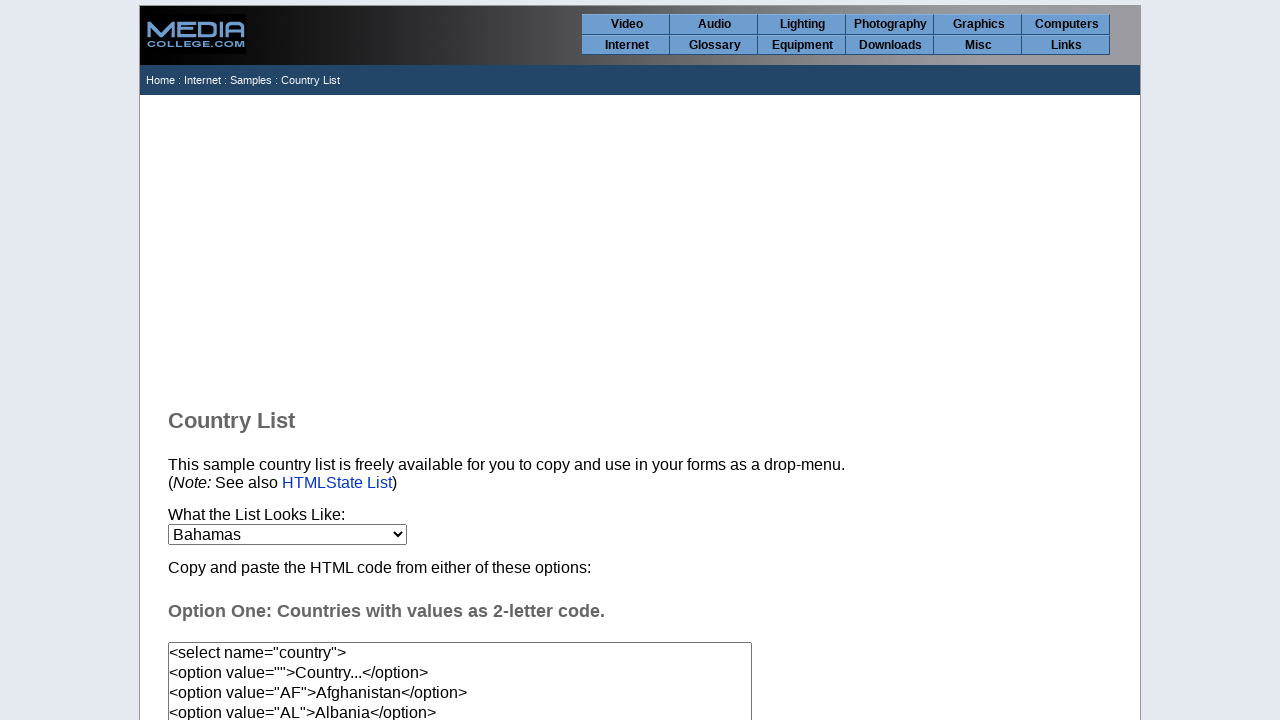

Waited 20ms after selecting option at index 15
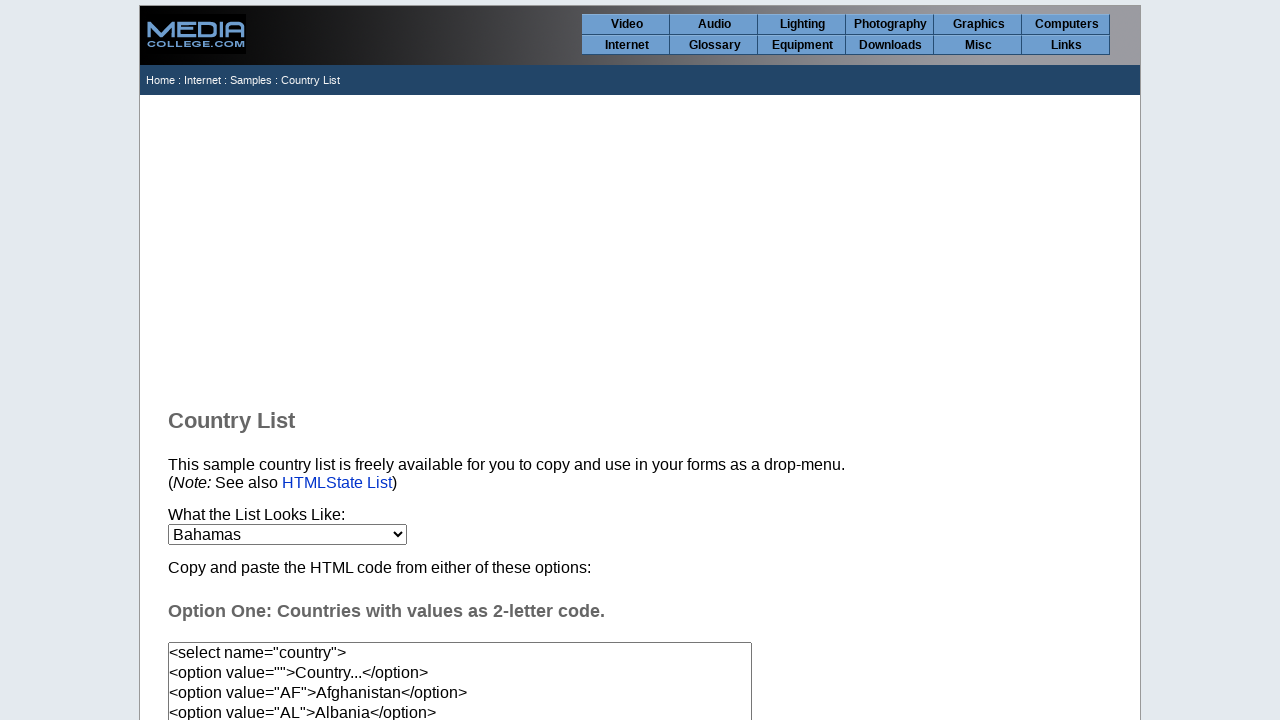

Selected country option at index 16 on select[name='country']
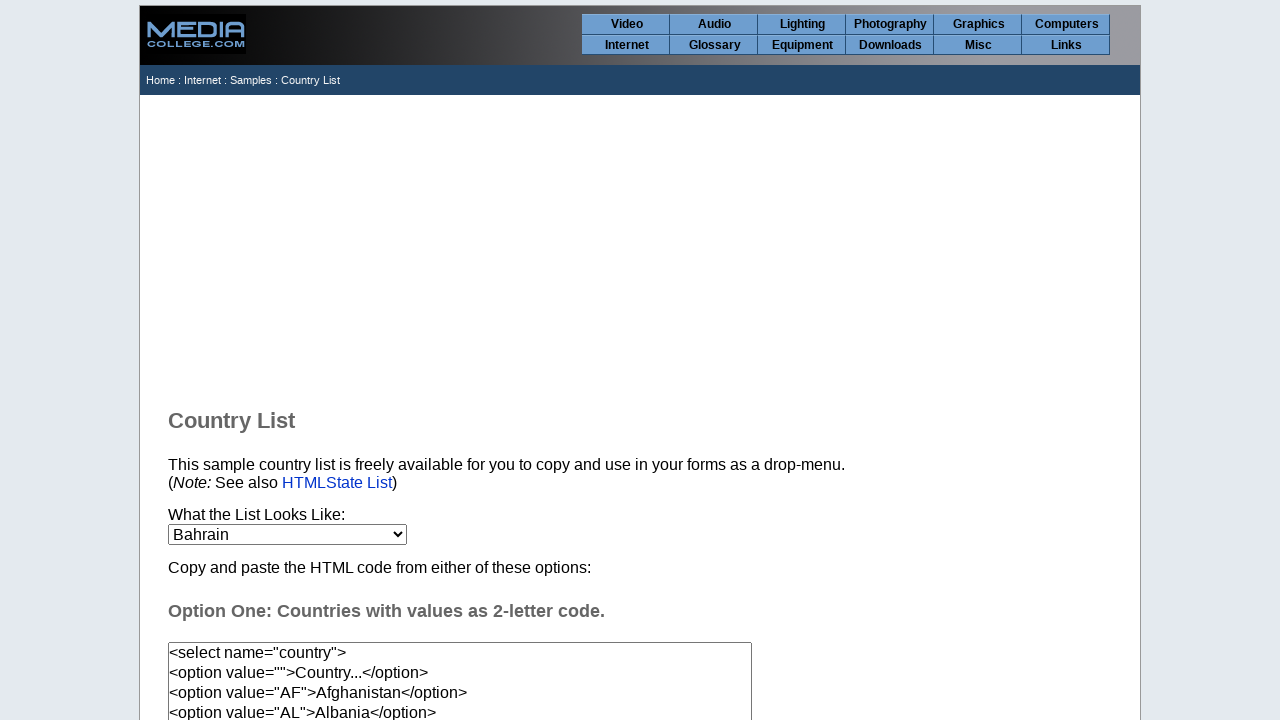

Waited 20ms after selecting option at index 16
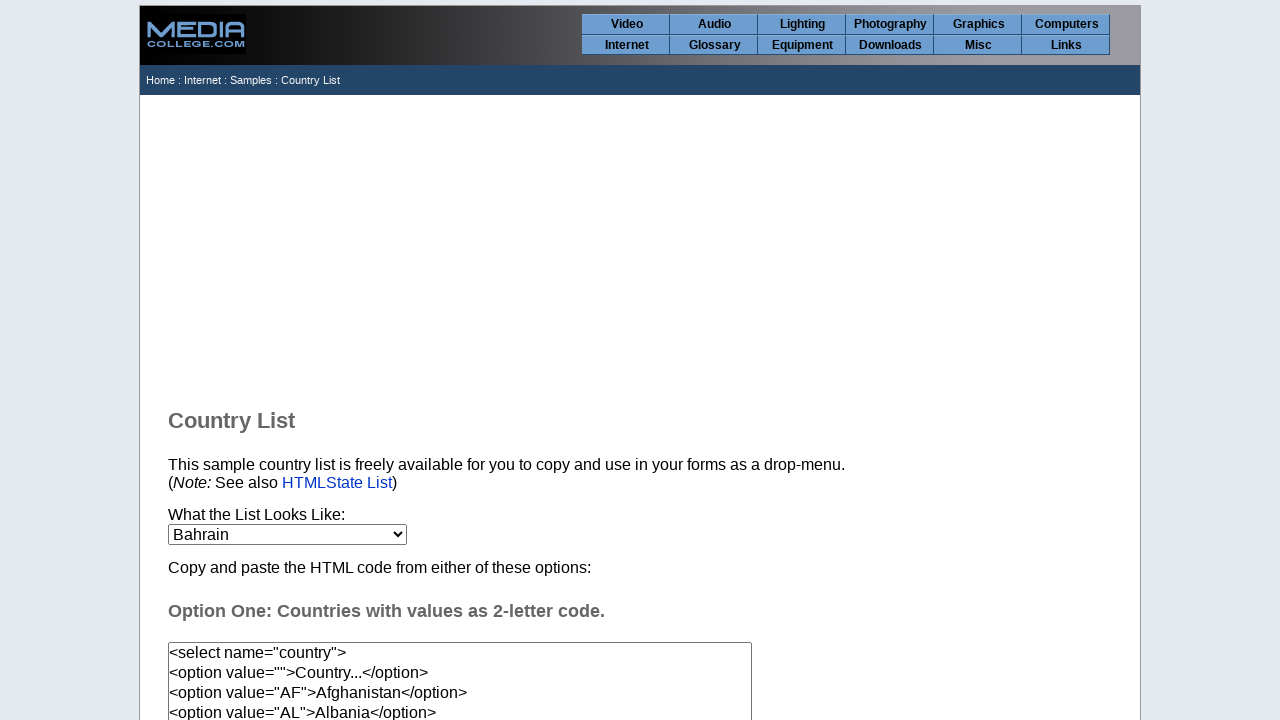

Selected country option at index 17 on select[name='country']
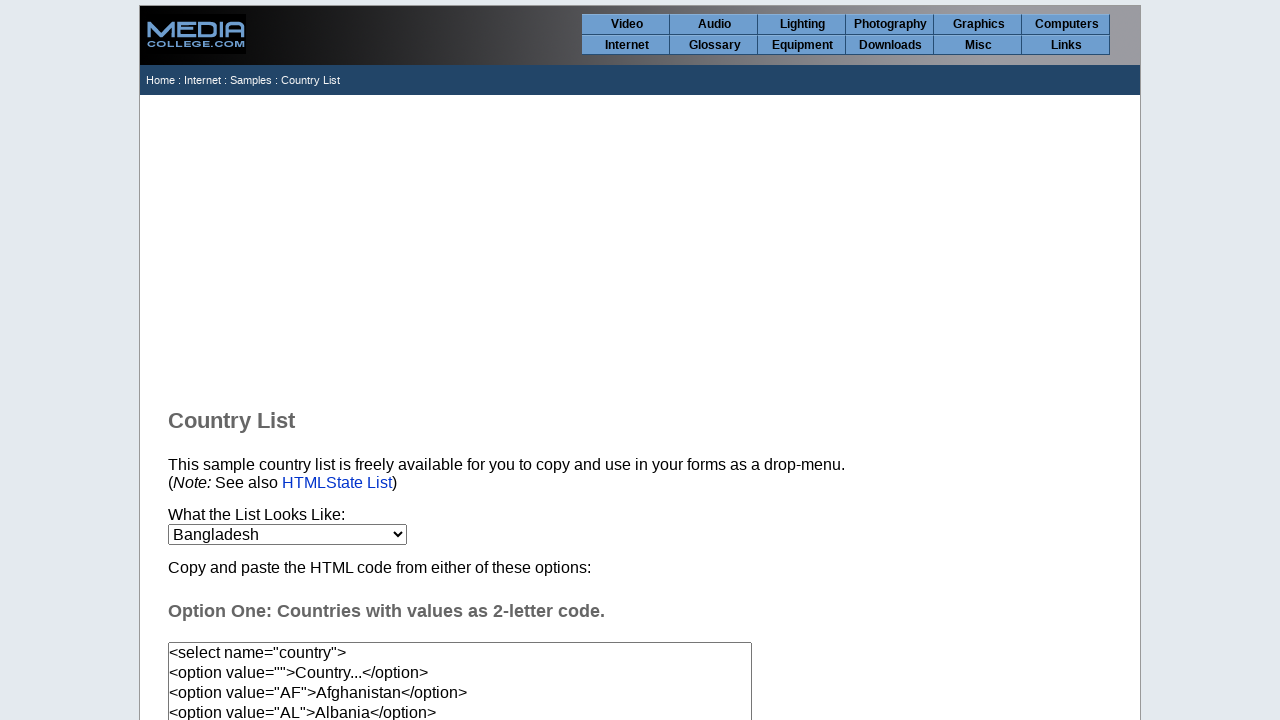

Waited 20ms after selecting option at index 17
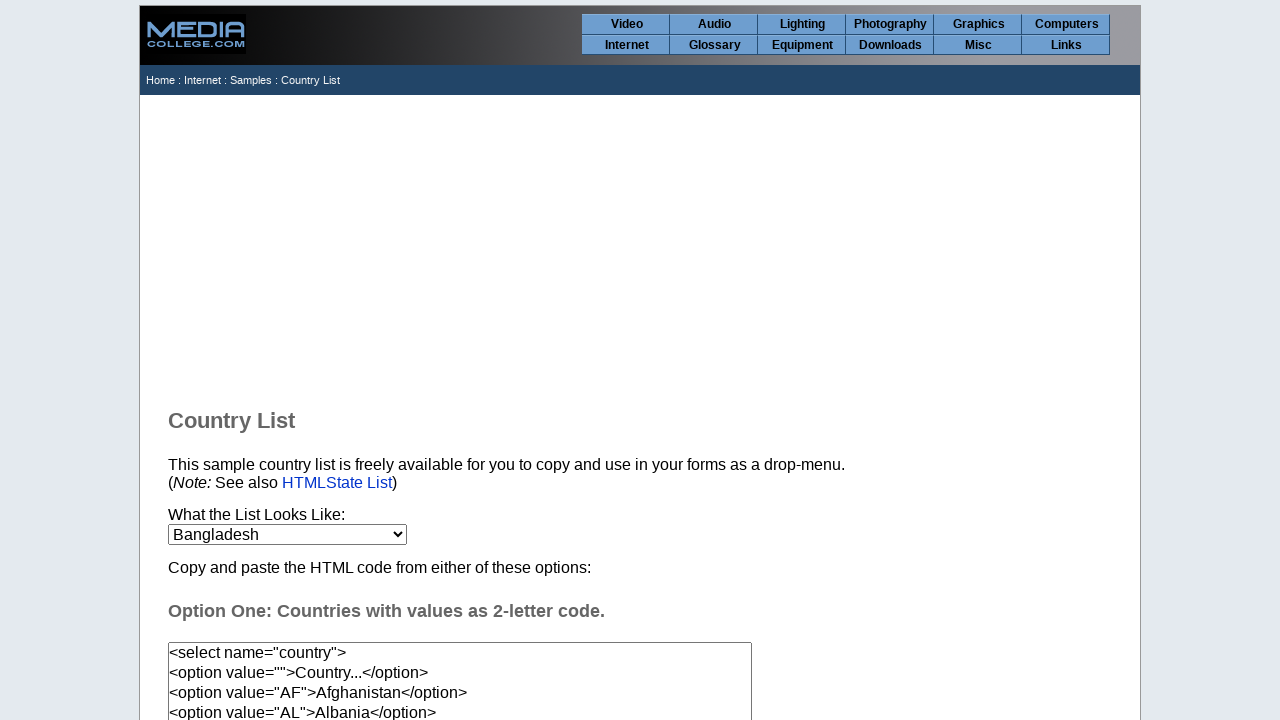

Selected country option at index 18 on select[name='country']
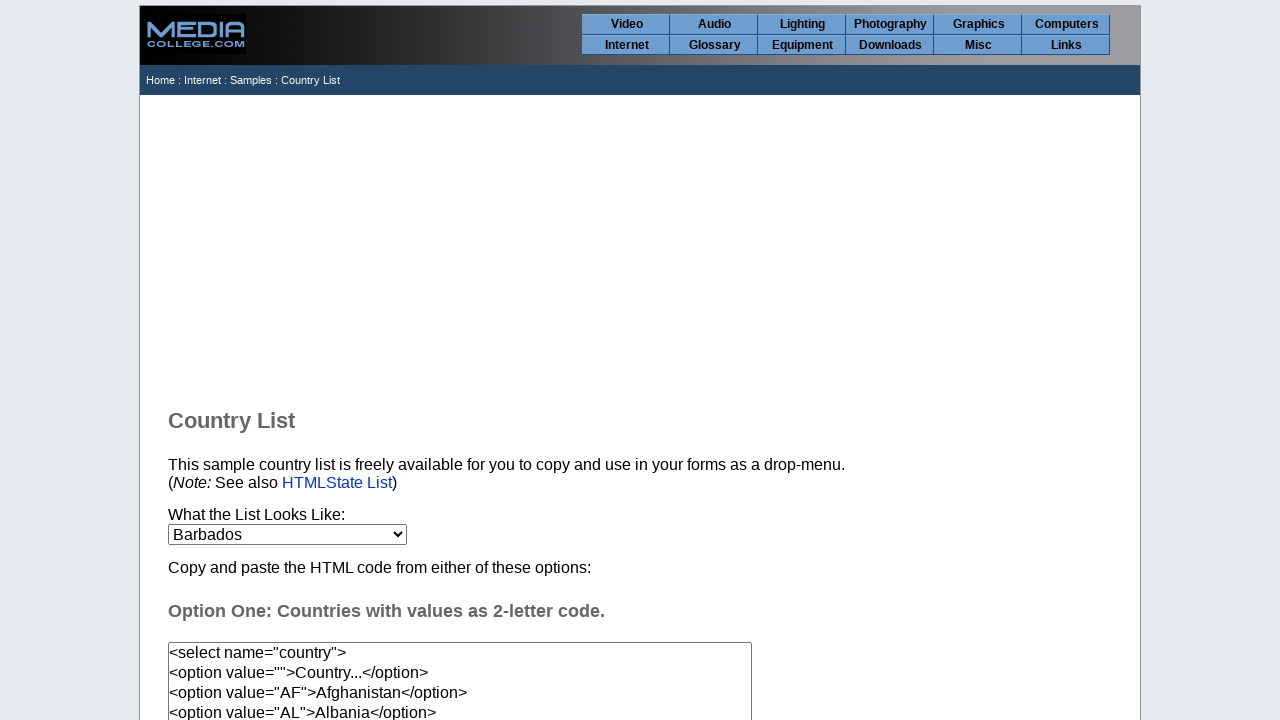

Waited 20ms after selecting option at index 18
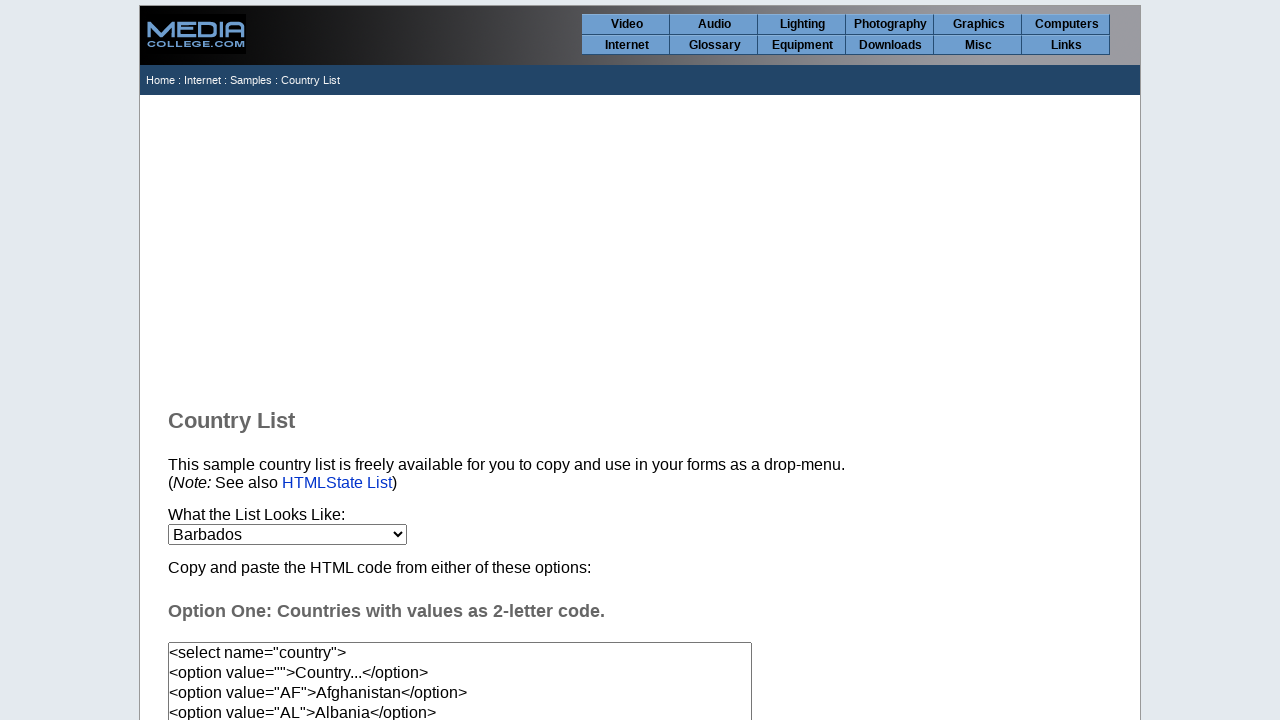

Selected country option at index 19 on select[name='country']
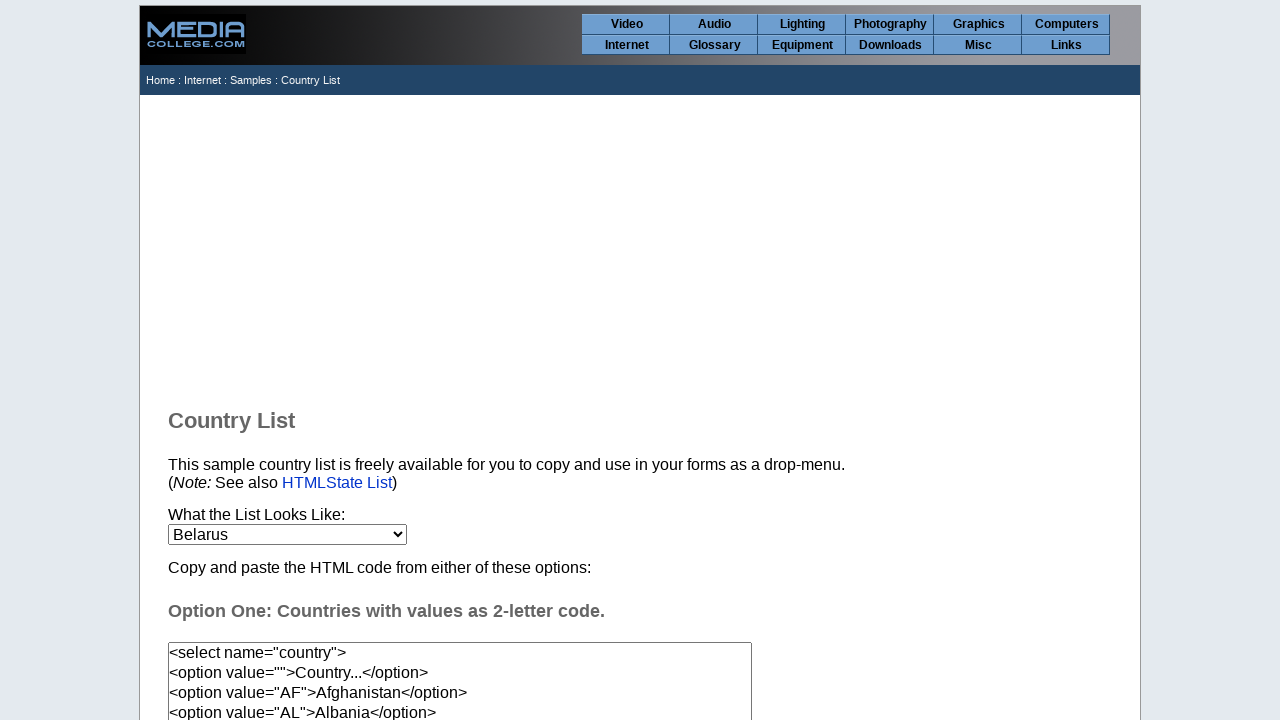

Waited 20ms after selecting option at index 19
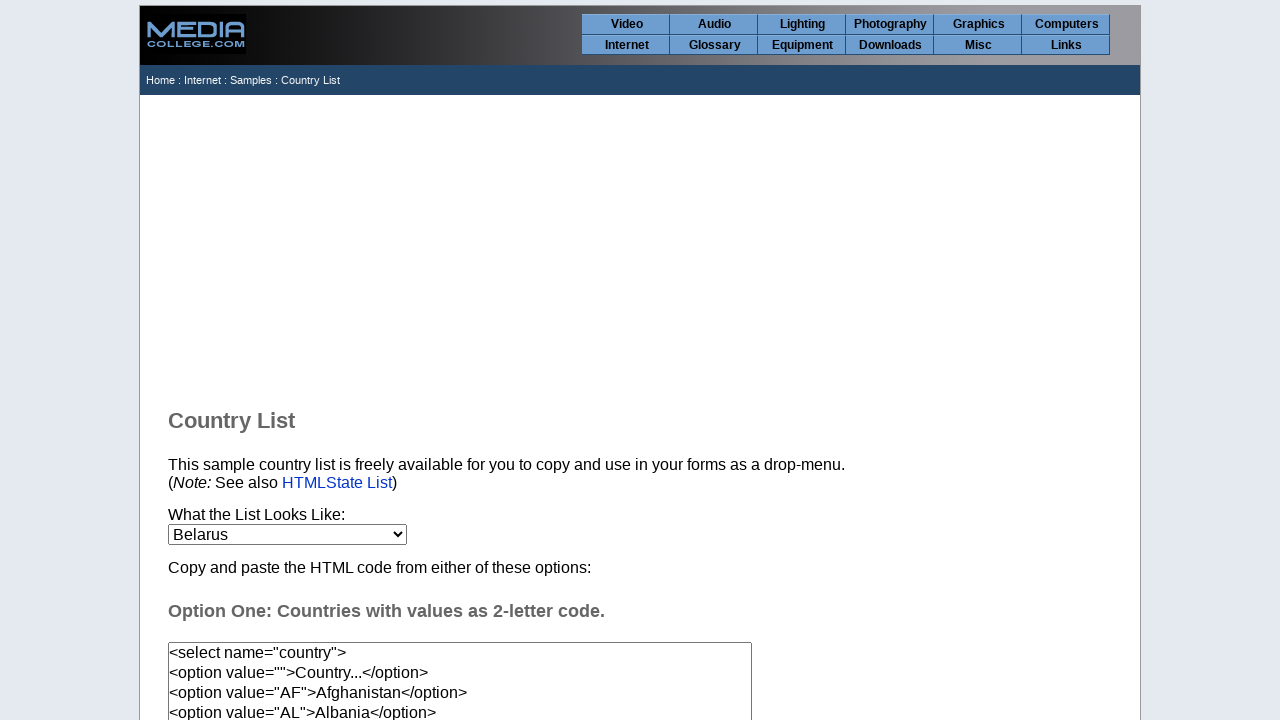

Selected country option at index 20 on select[name='country']
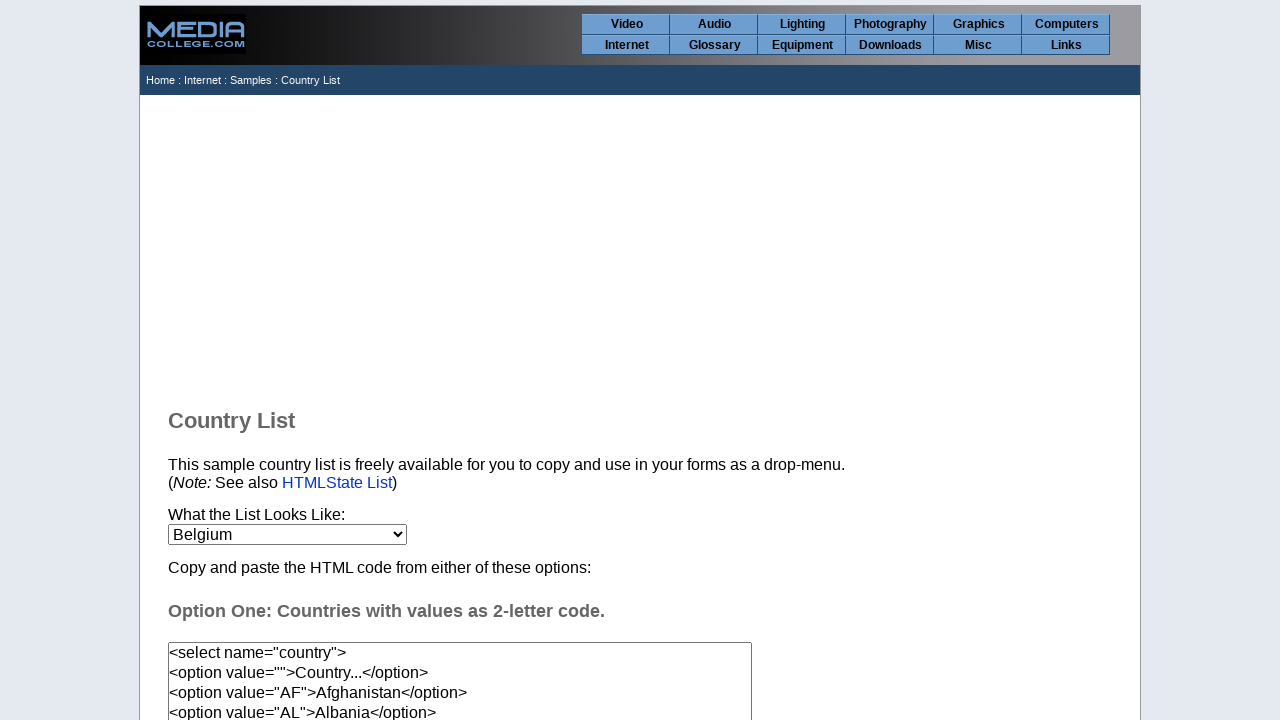

Waited 20ms after selecting option at index 20
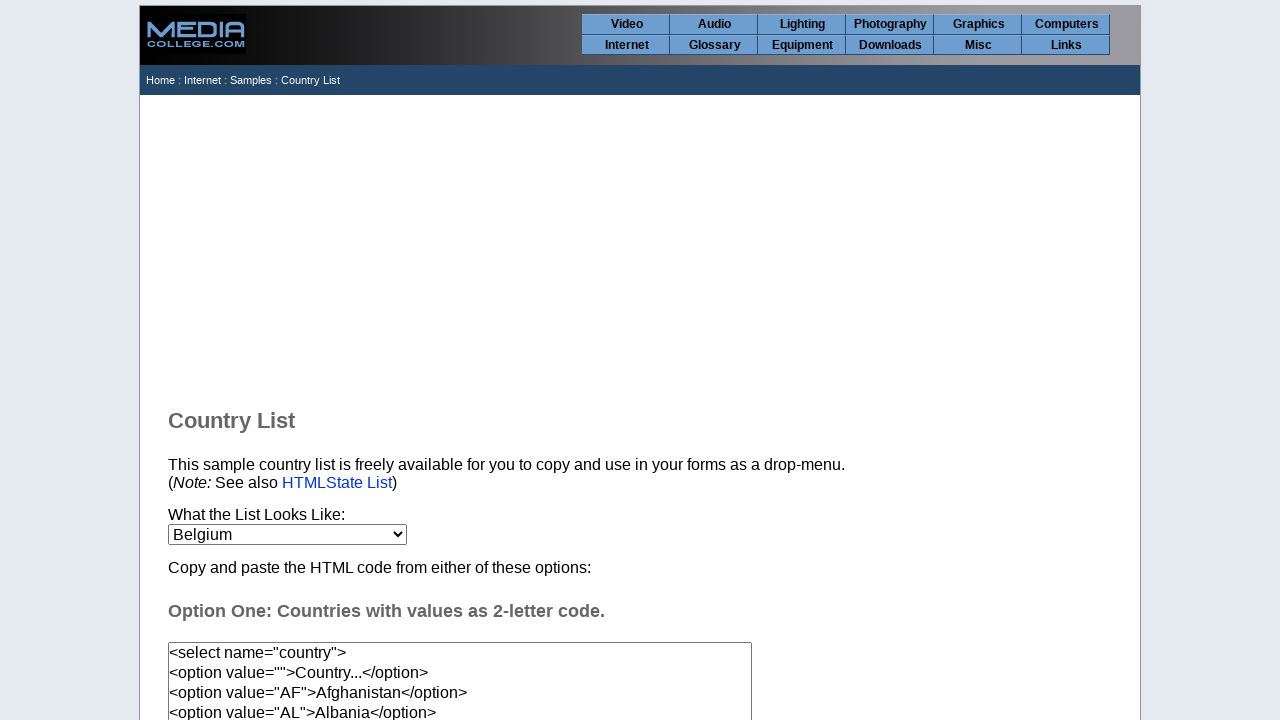

Selected country option at index 21 on select[name='country']
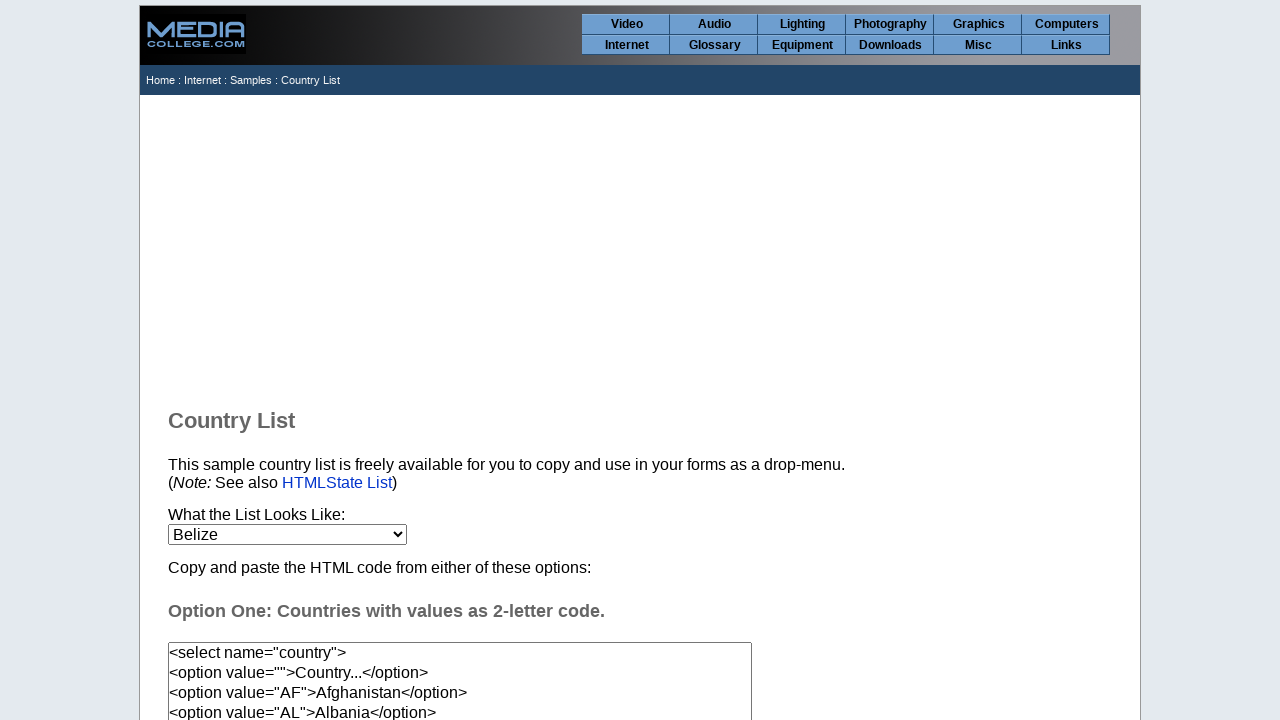

Waited 20ms after selecting option at index 21
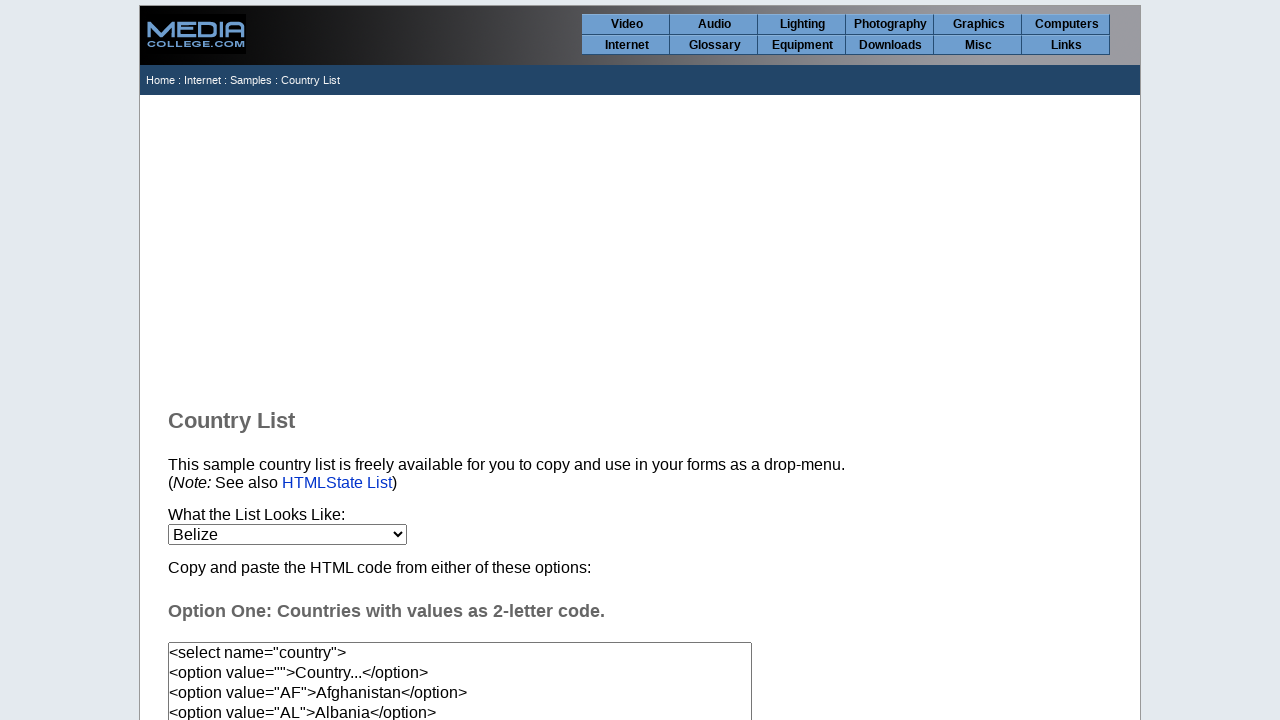

Selected country option at index 22 on select[name='country']
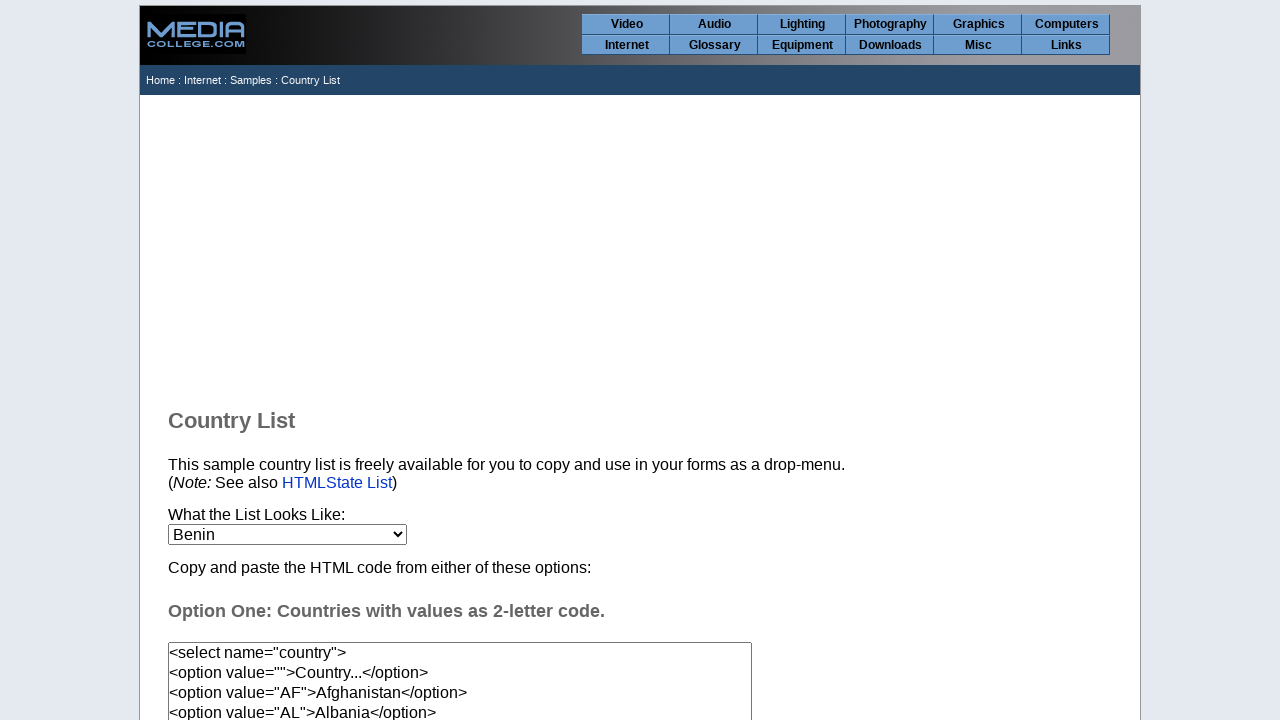

Waited 20ms after selecting option at index 22
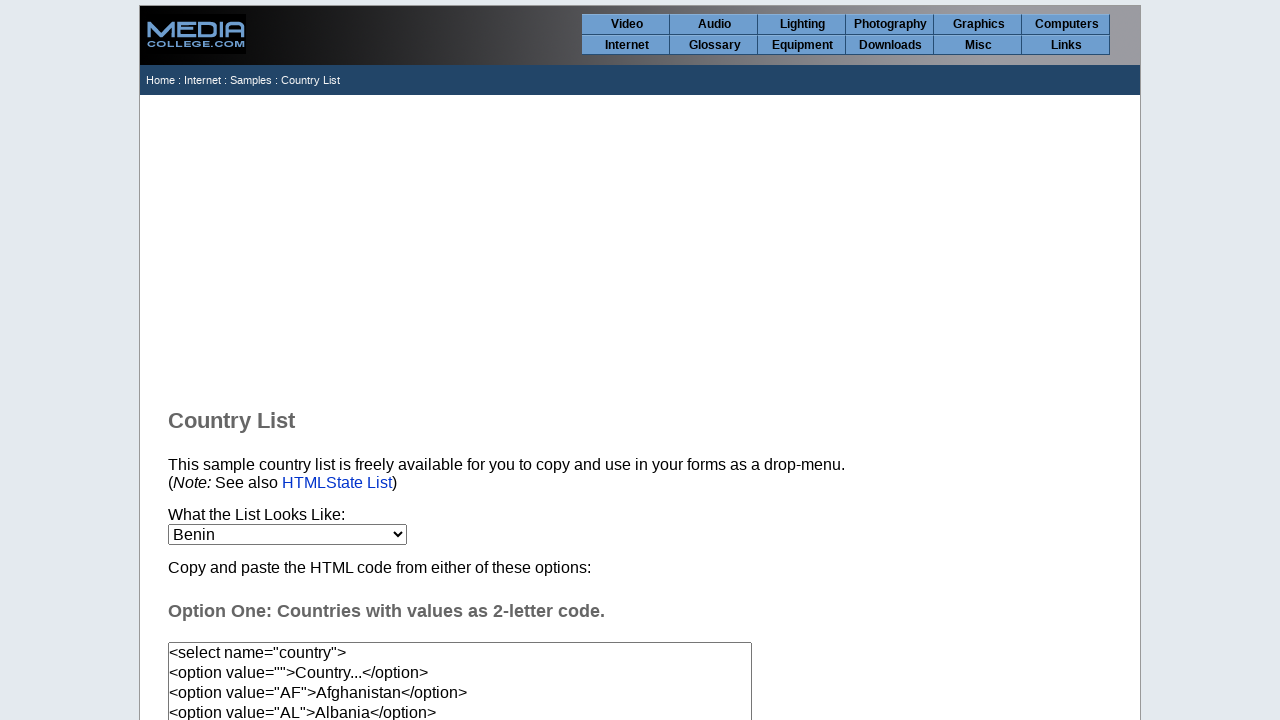

Selected country option at index 23 on select[name='country']
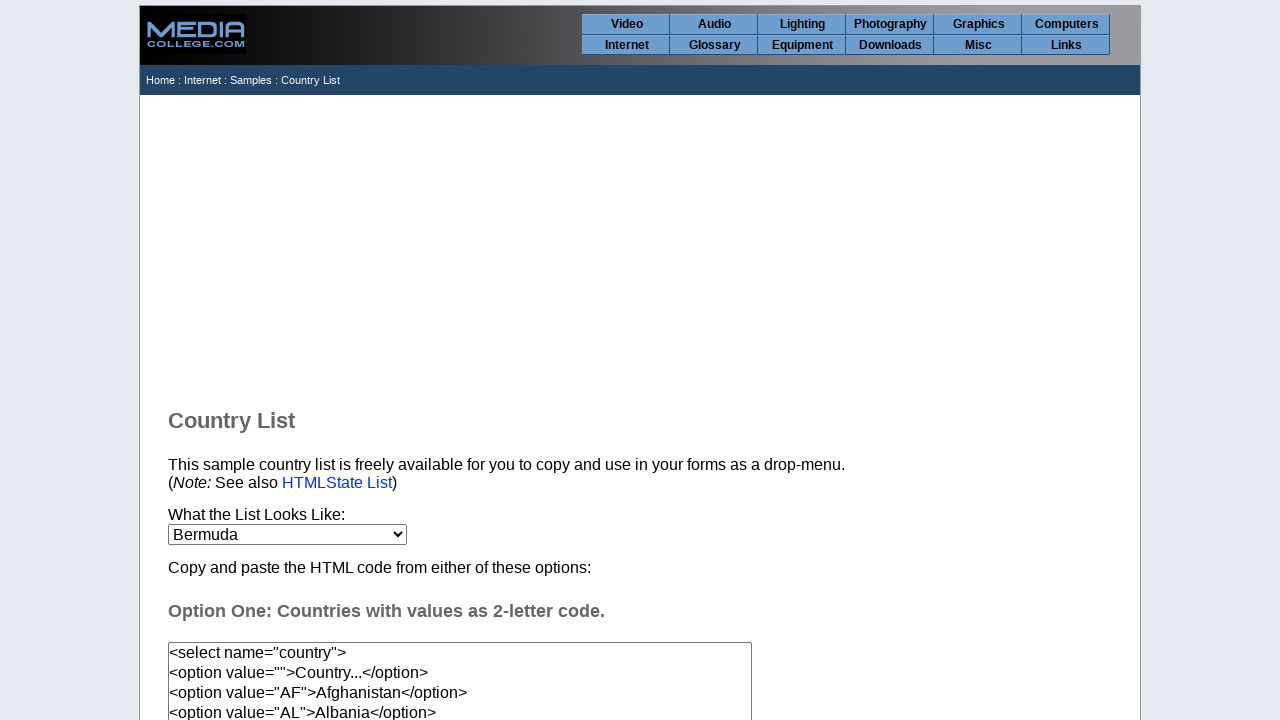

Waited 20ms after selecting option at index 23
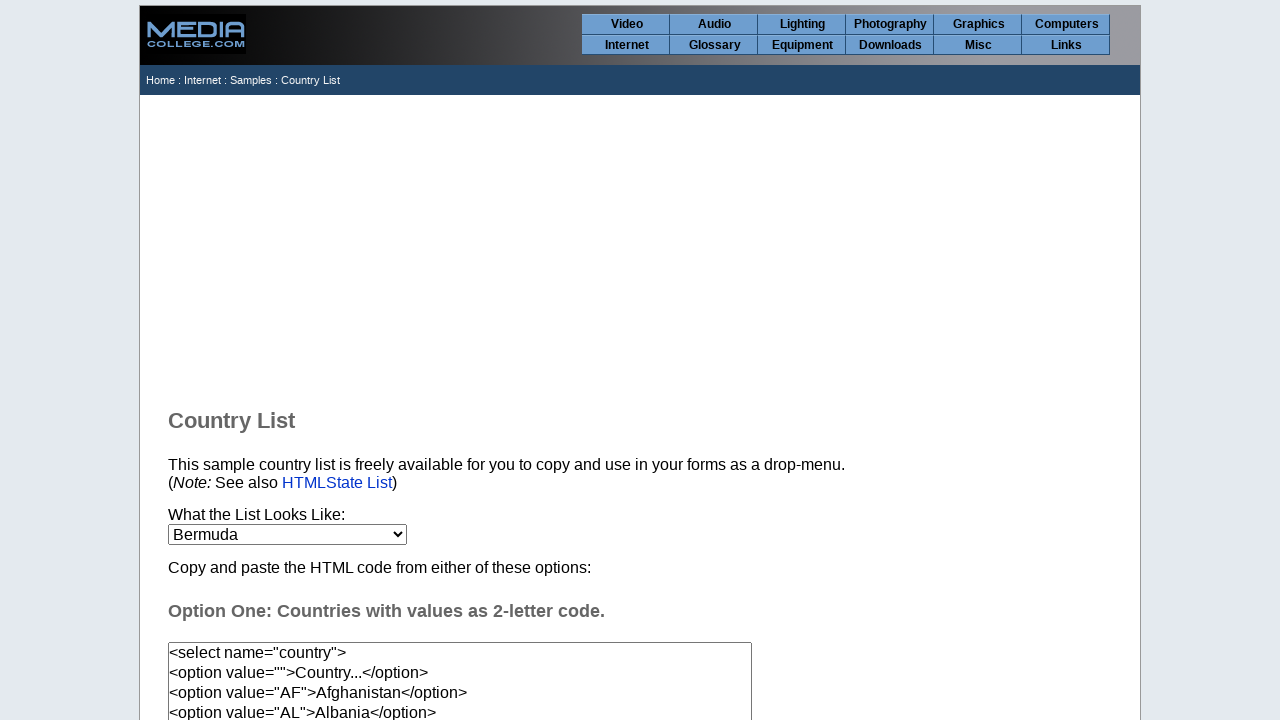

Selected country option at index 24 on select[name='country']
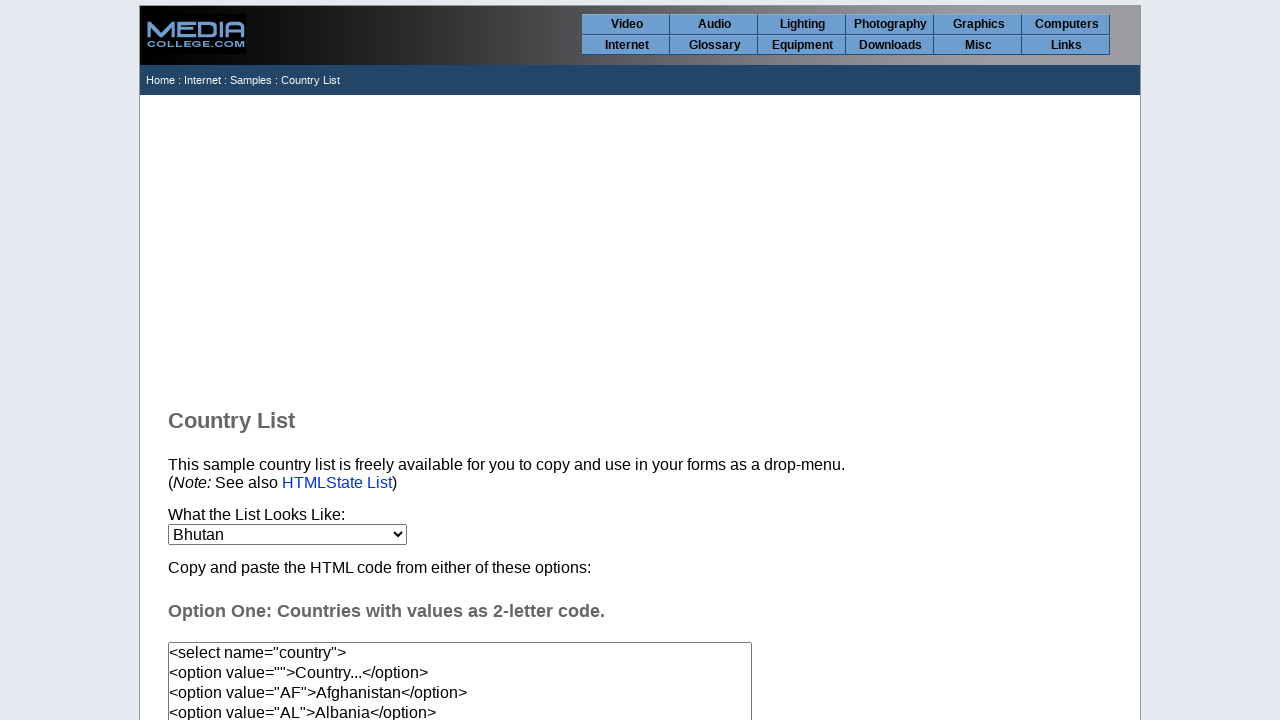

Waited 20ms after selecting option at index 24
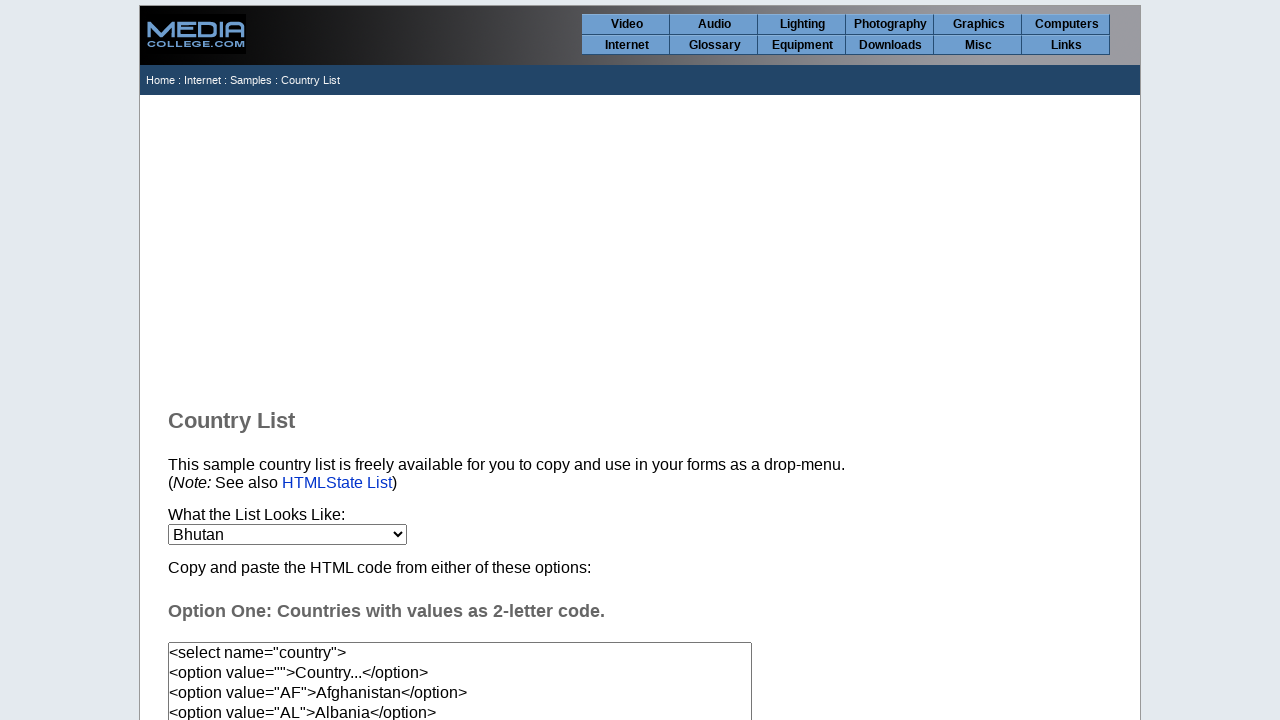

Selected country option at index 25 on select[name='country']
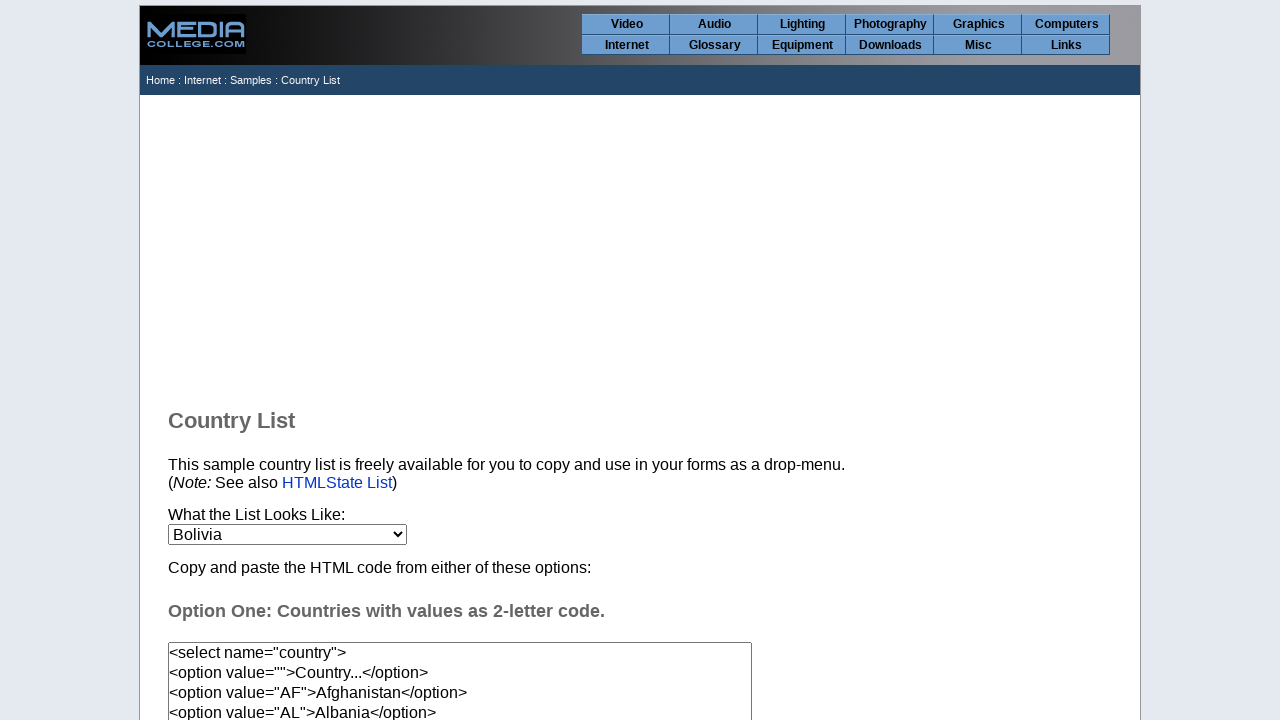

Waited 20ms after selecting option at index 25
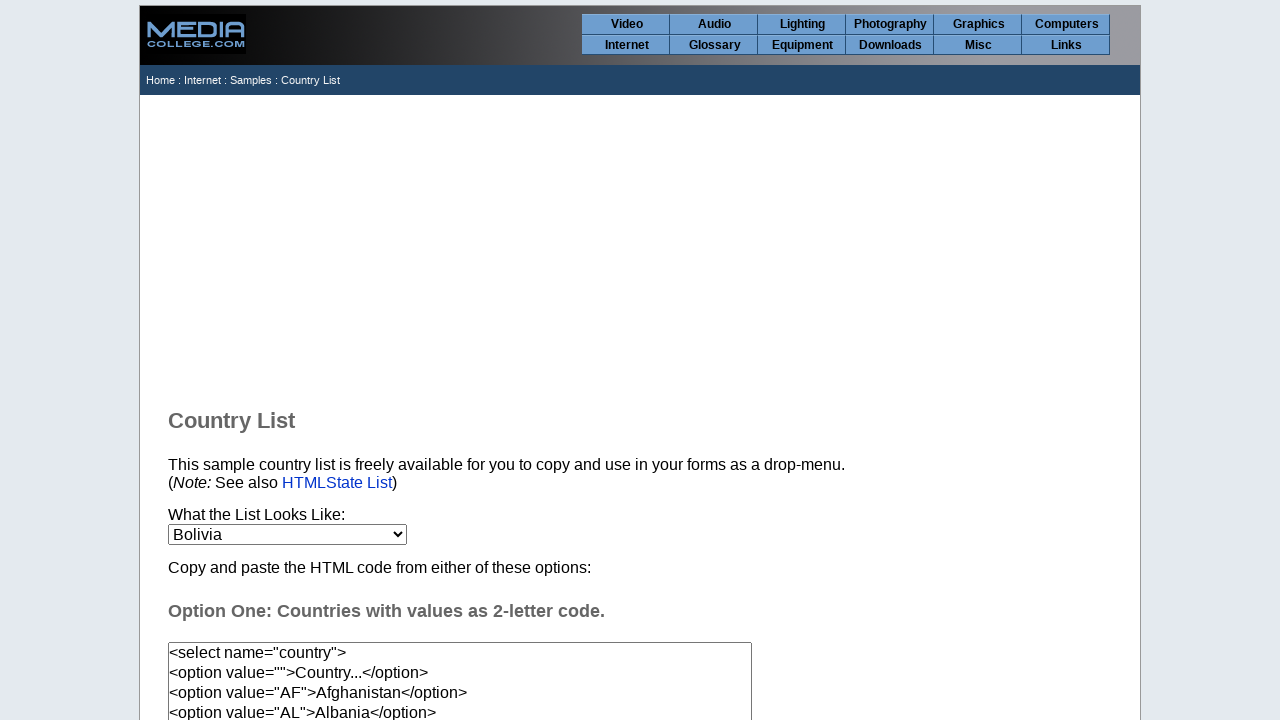

Selected country option at index 26 on select[name='country']
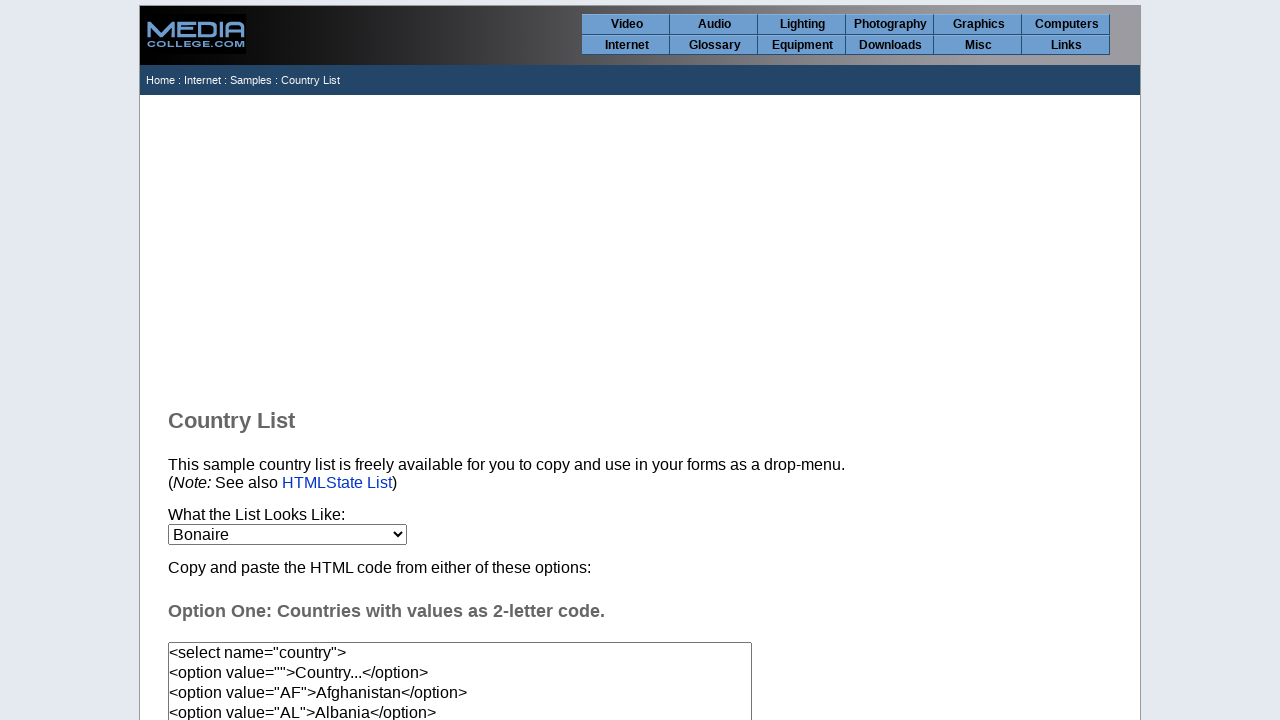

Waited 20ms after selecting option at index 26
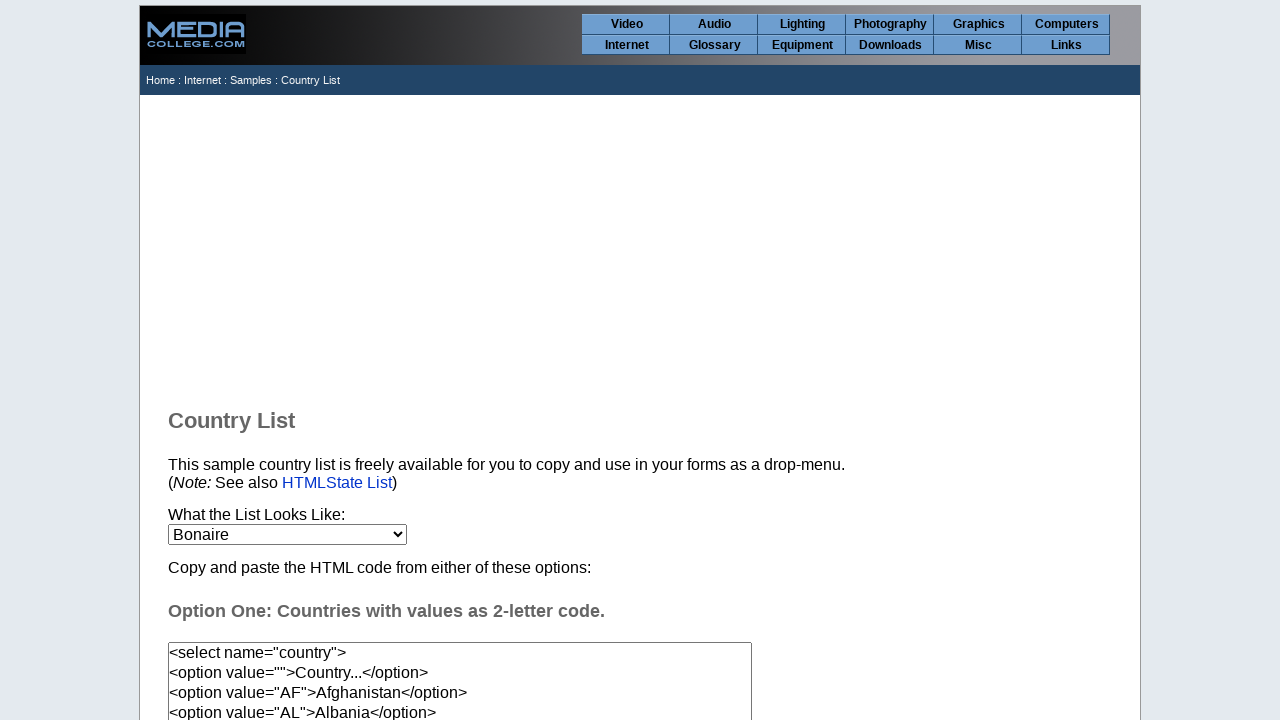

Selected country option at index 27 on select[name='country']
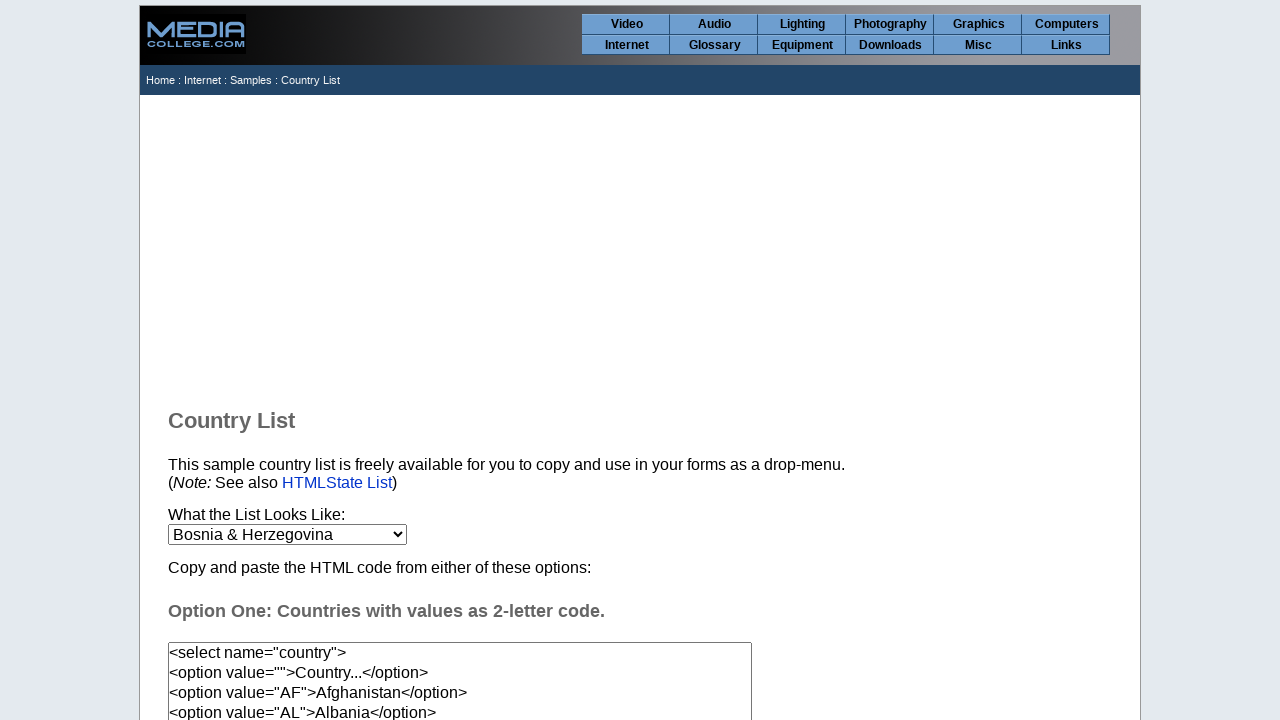

Waited 20ms after selecting option at index 27
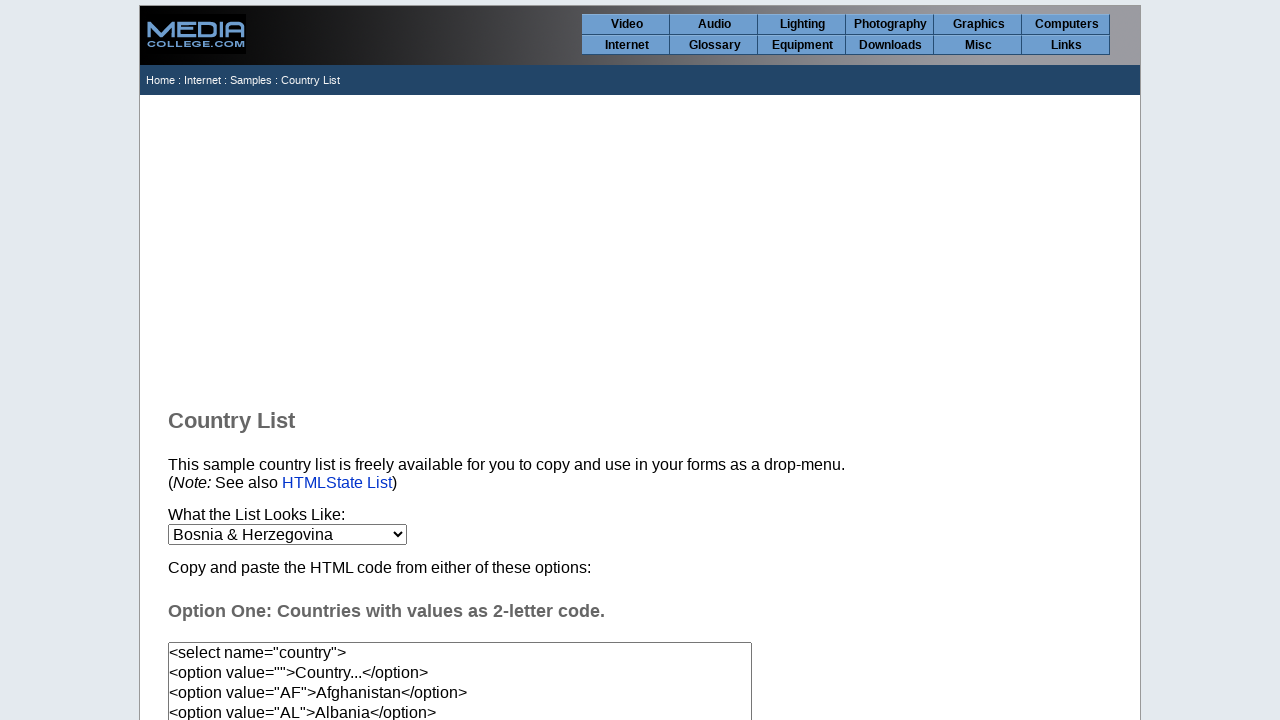

Selected country option at index 28 on select[name='country']
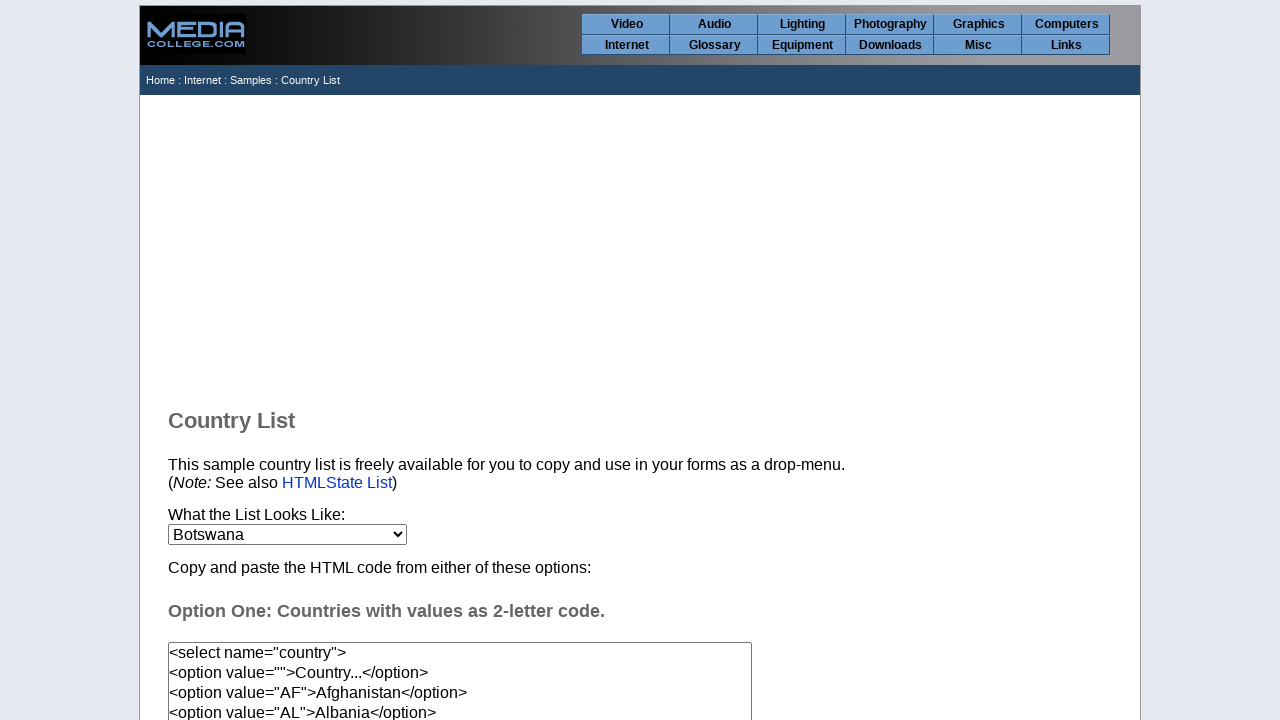

Waited 20ms after selecting option at index 28
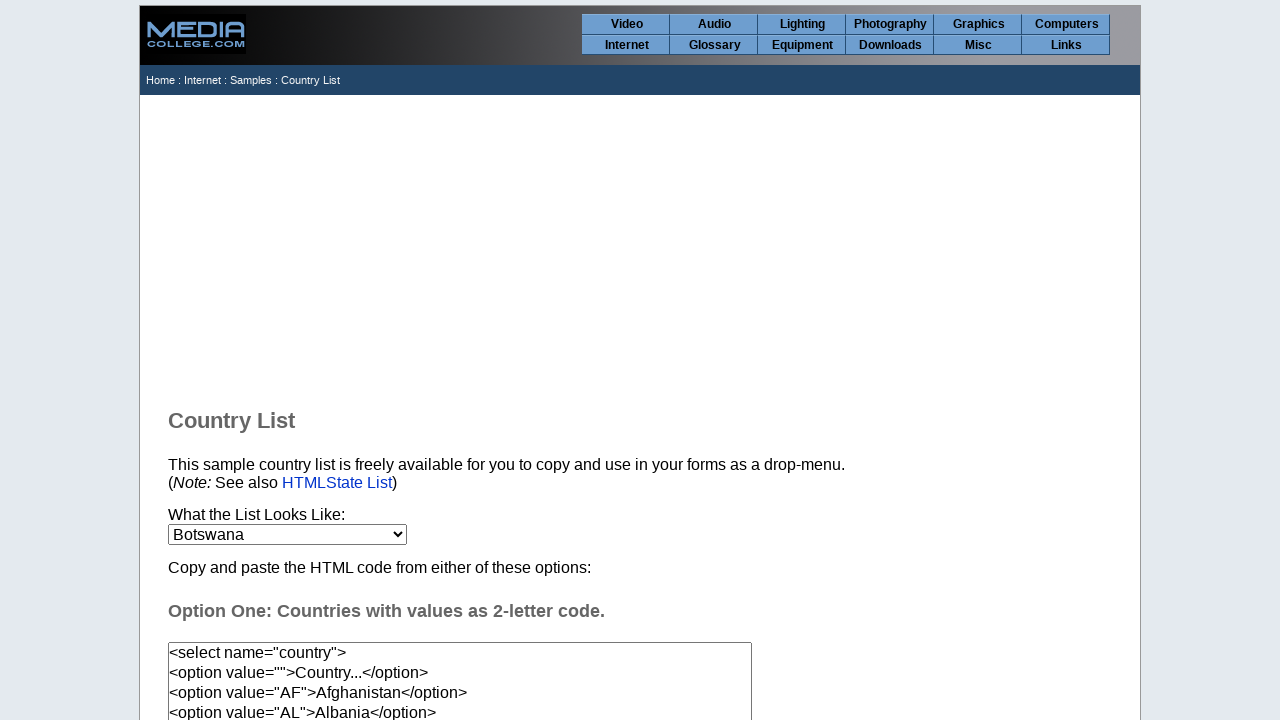

Selected country option at index 29 on select[name='country']
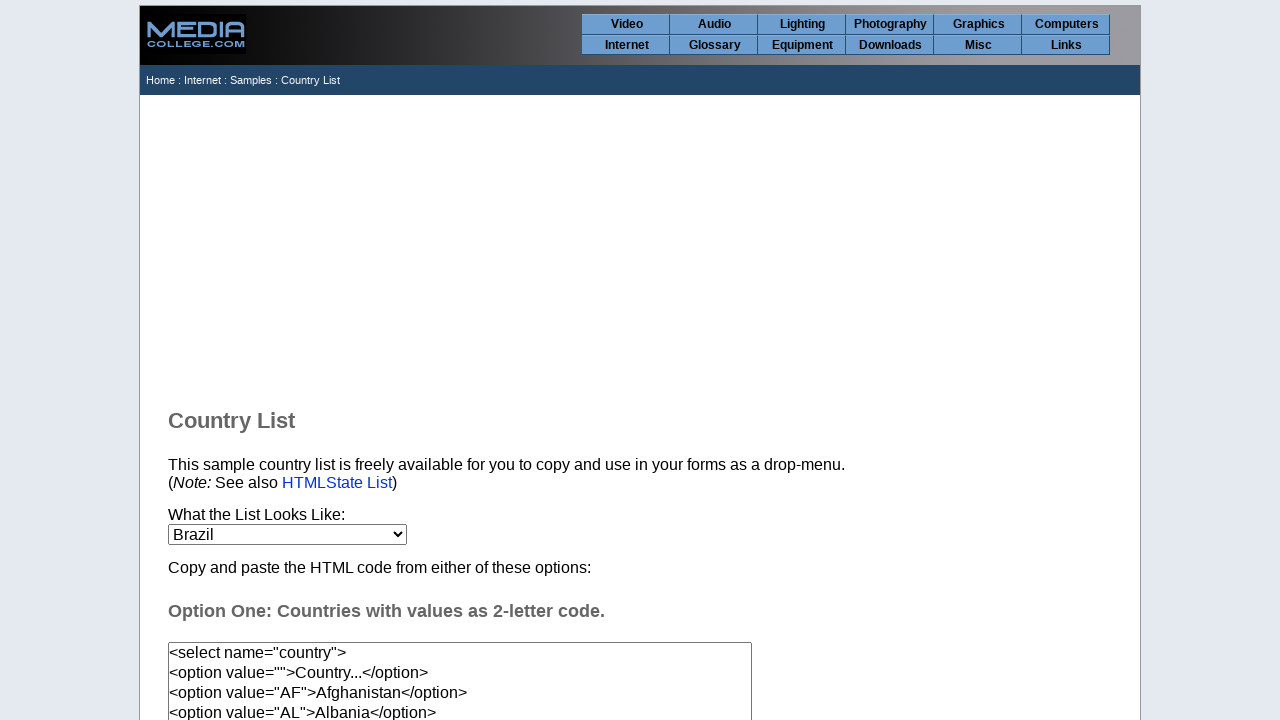

Waited 20ms after selecting option at index 29
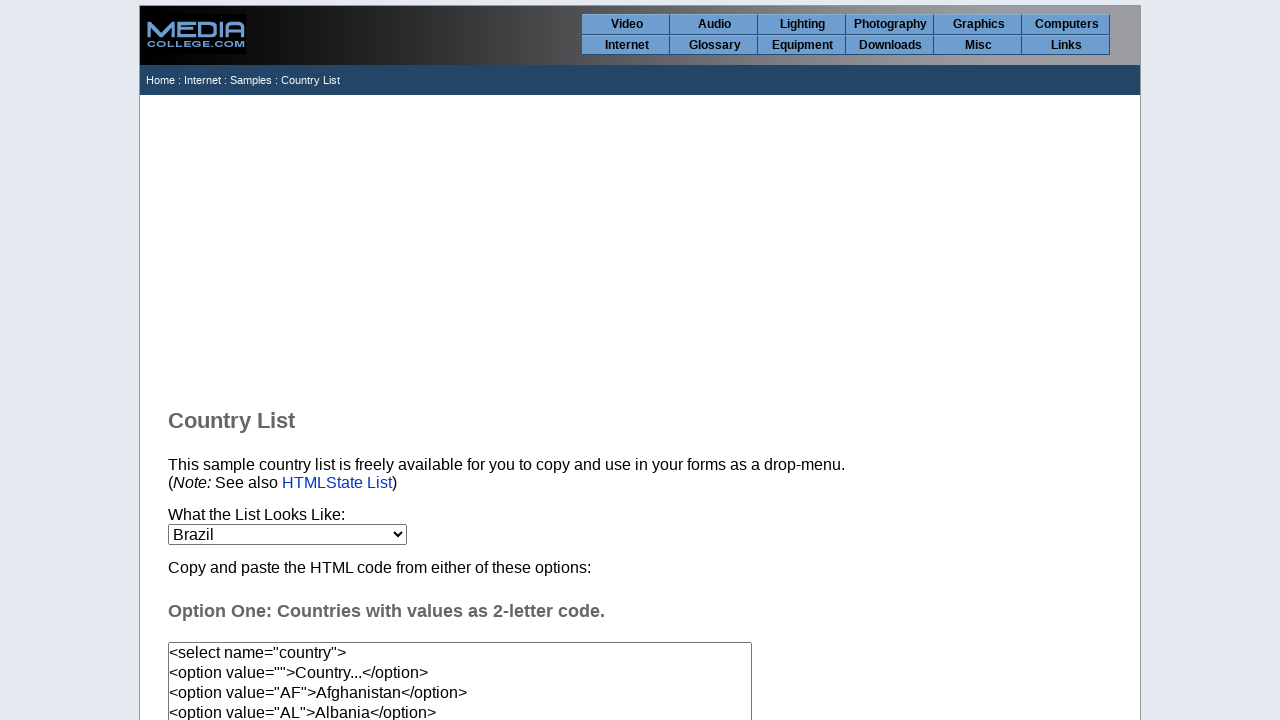

Selected country option at index 30 on select[name='country']
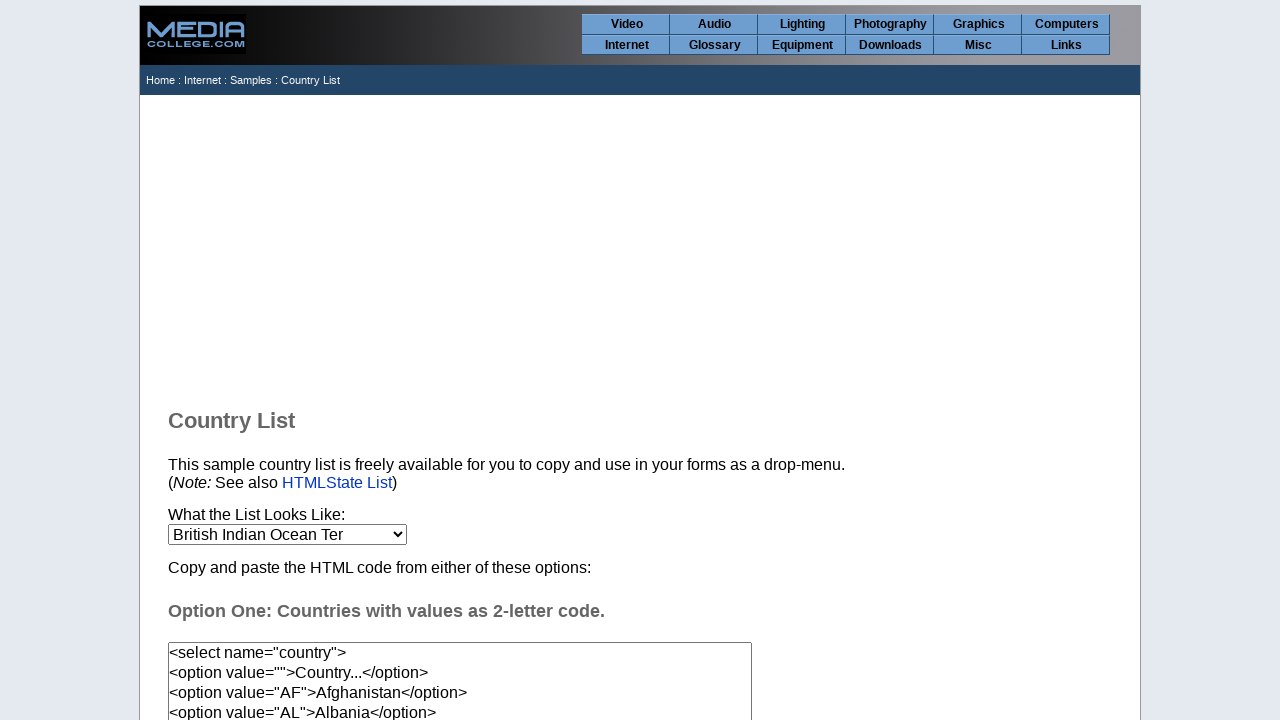

Waited 20ms after selecting option at index 30
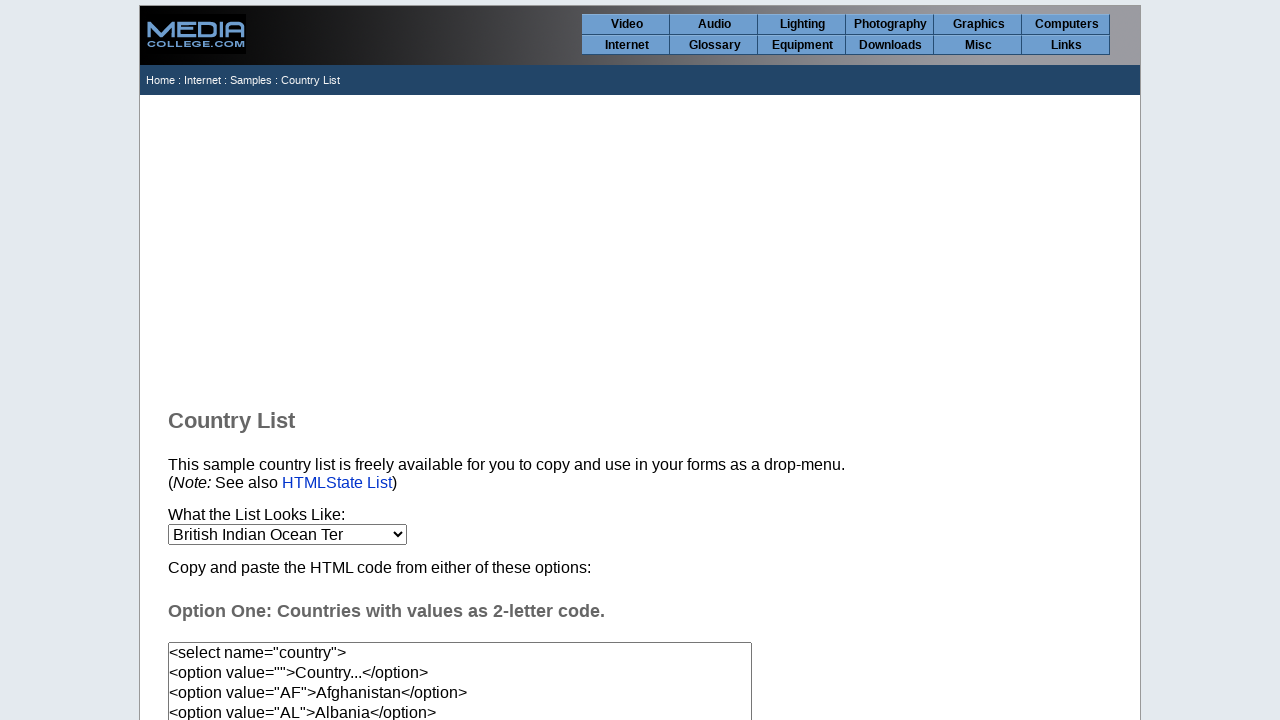

Selected country option at index 31 on select[name='country']
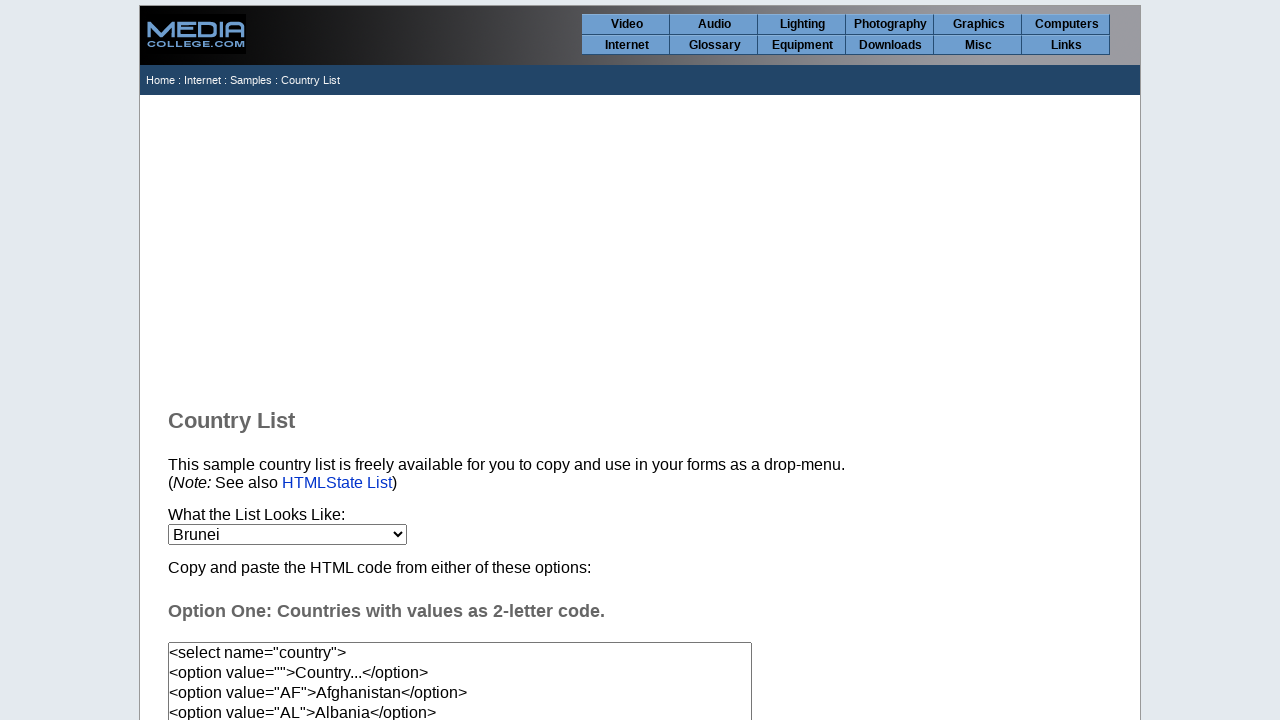

Waited 20ms after selecting option at index 31
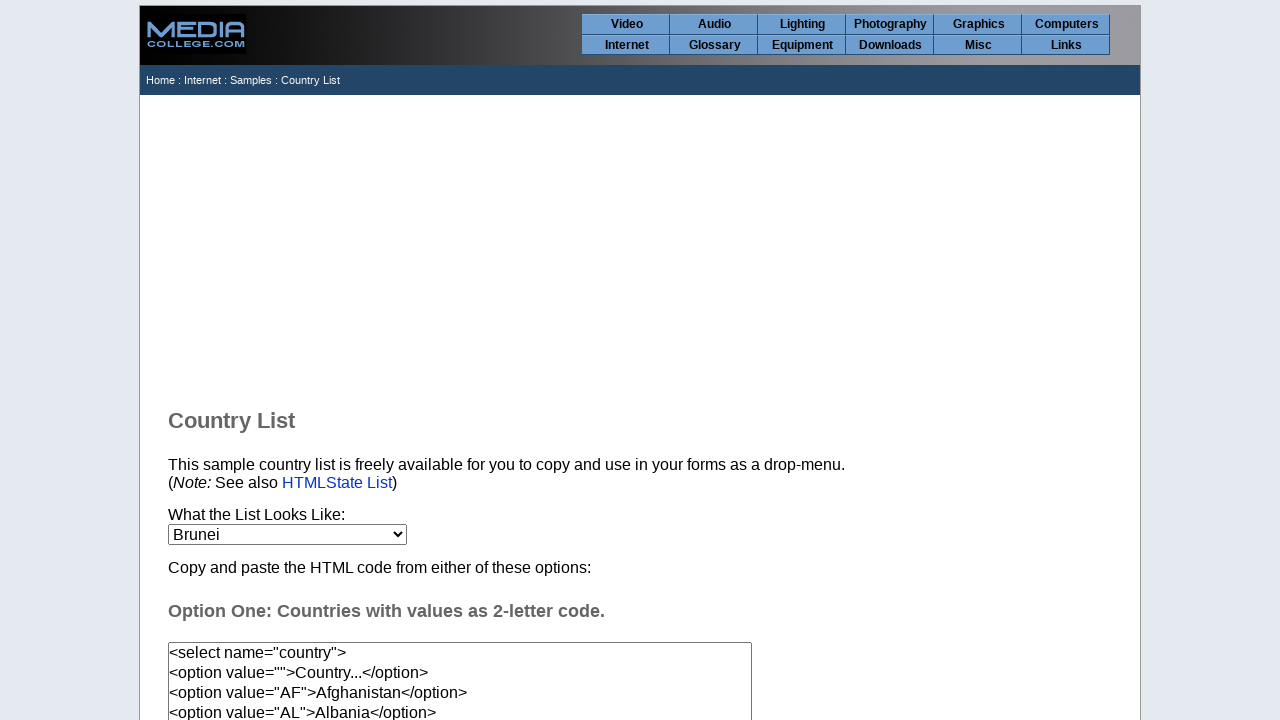

Selected country option at index 32 on select[name='country']
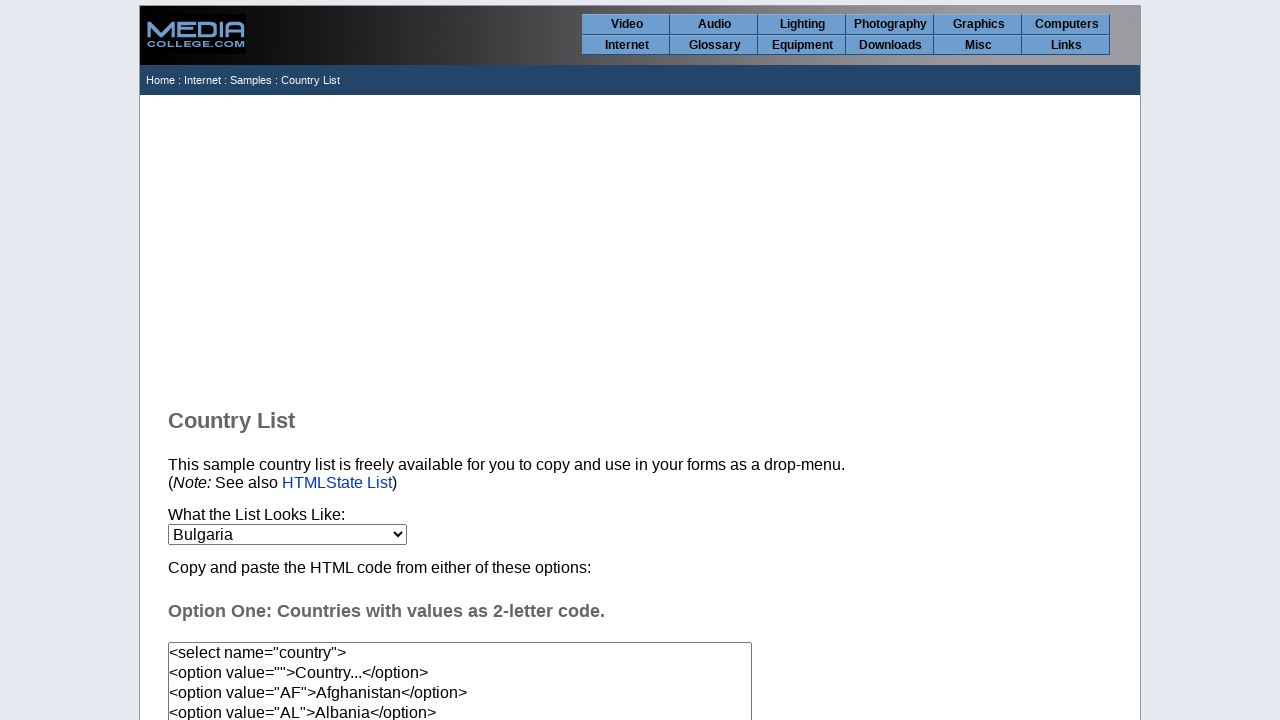

Waited 20ms after selecting option at index 32
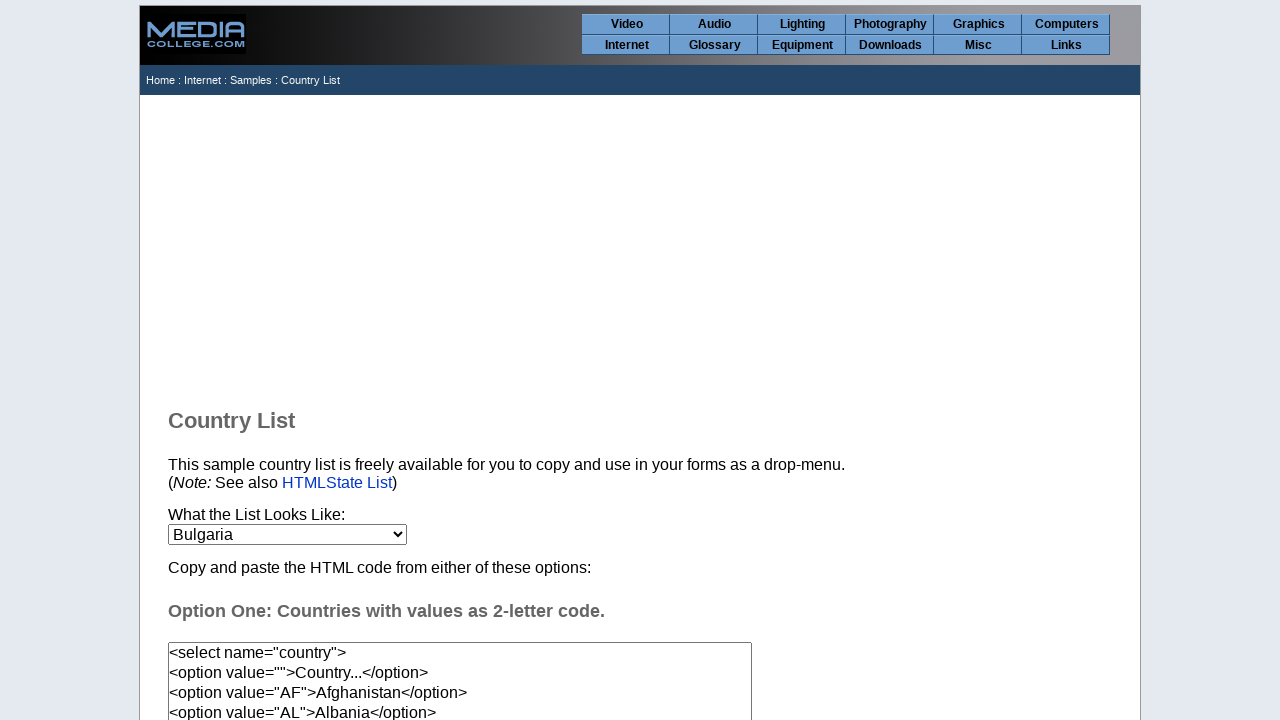

Selected country option at index 33 on select[name='country']
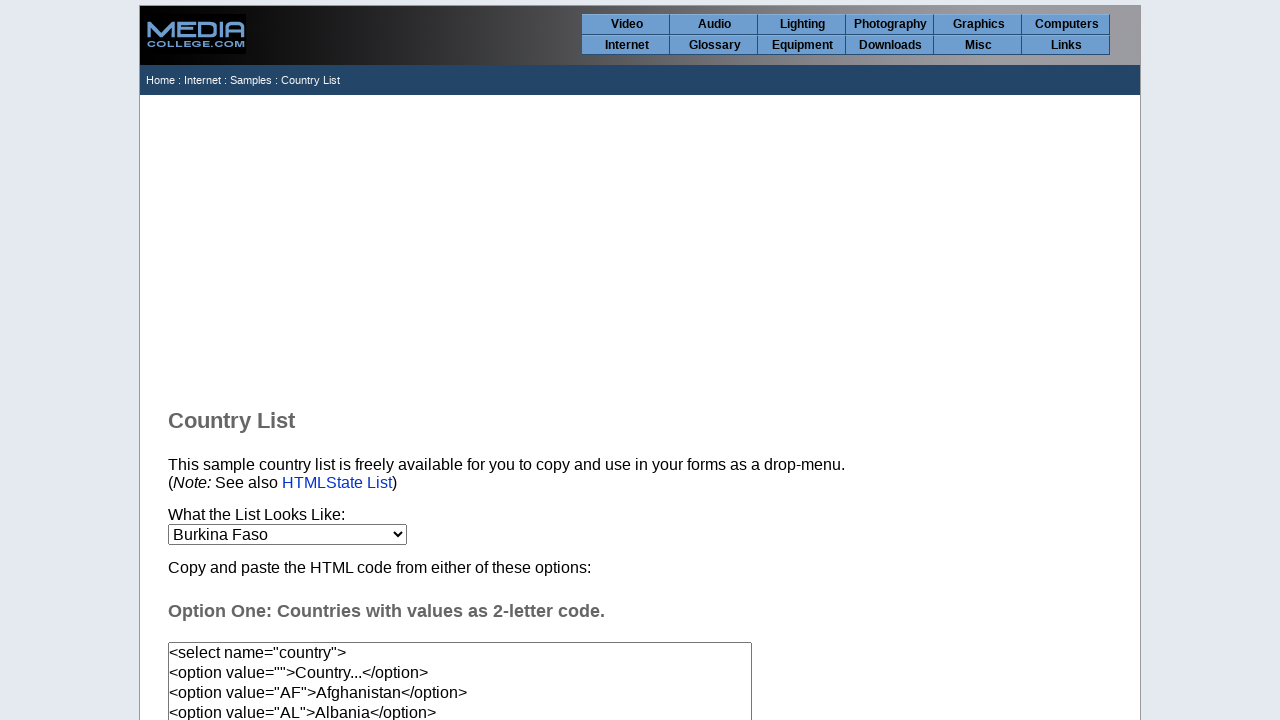

Waited 20ms after selecting option at index 33
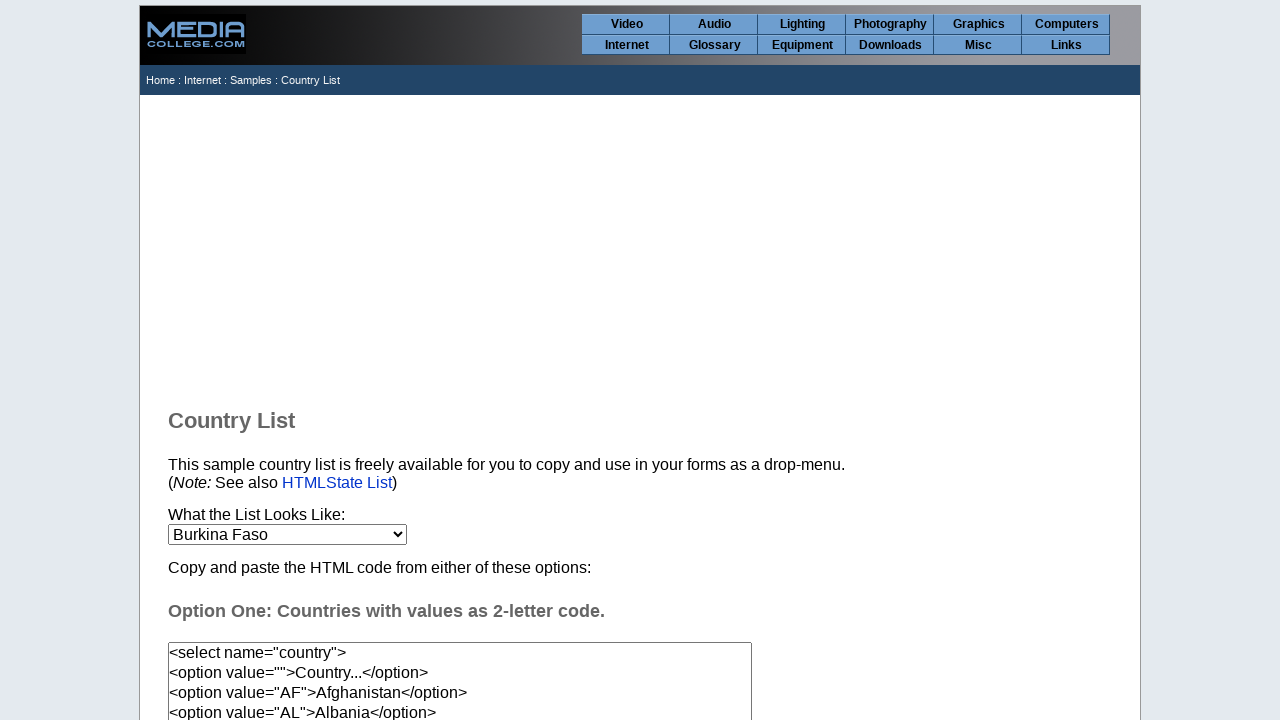

Selected country option at index 34 on select[name='country']
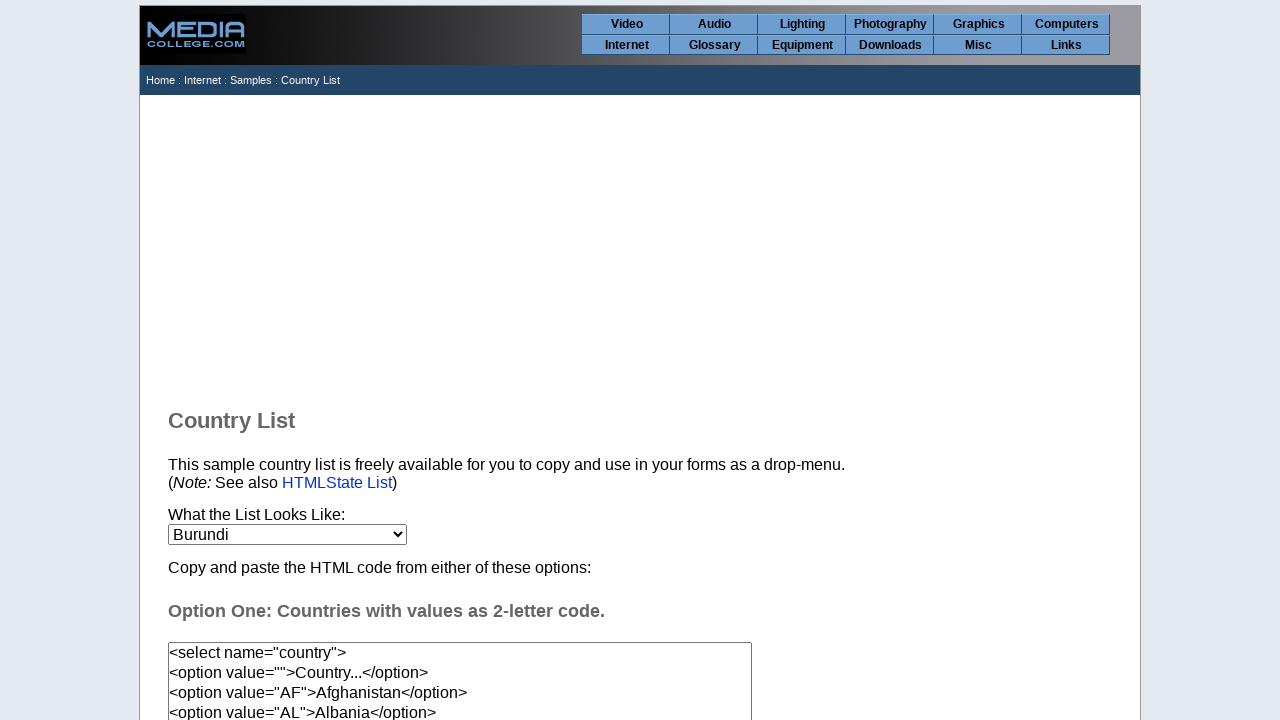

Waited 20ms after selecting option at index 34
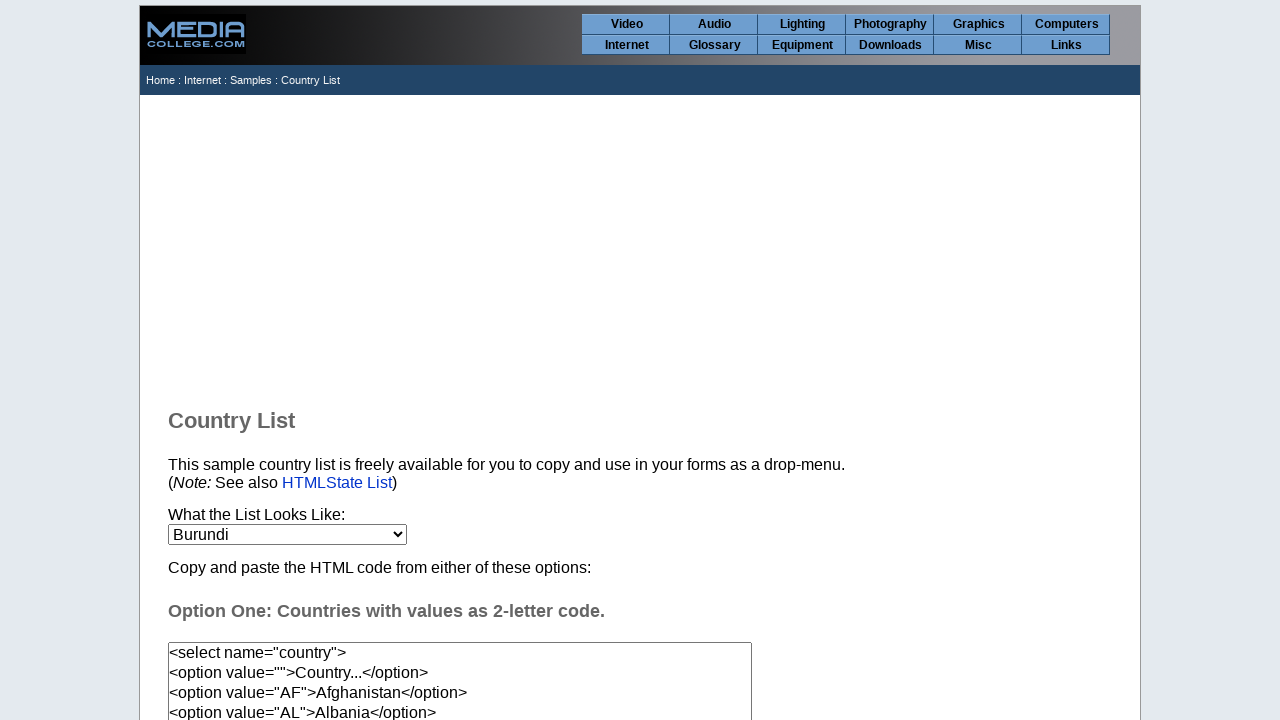

Selected country option at index 35 on select[name='country']
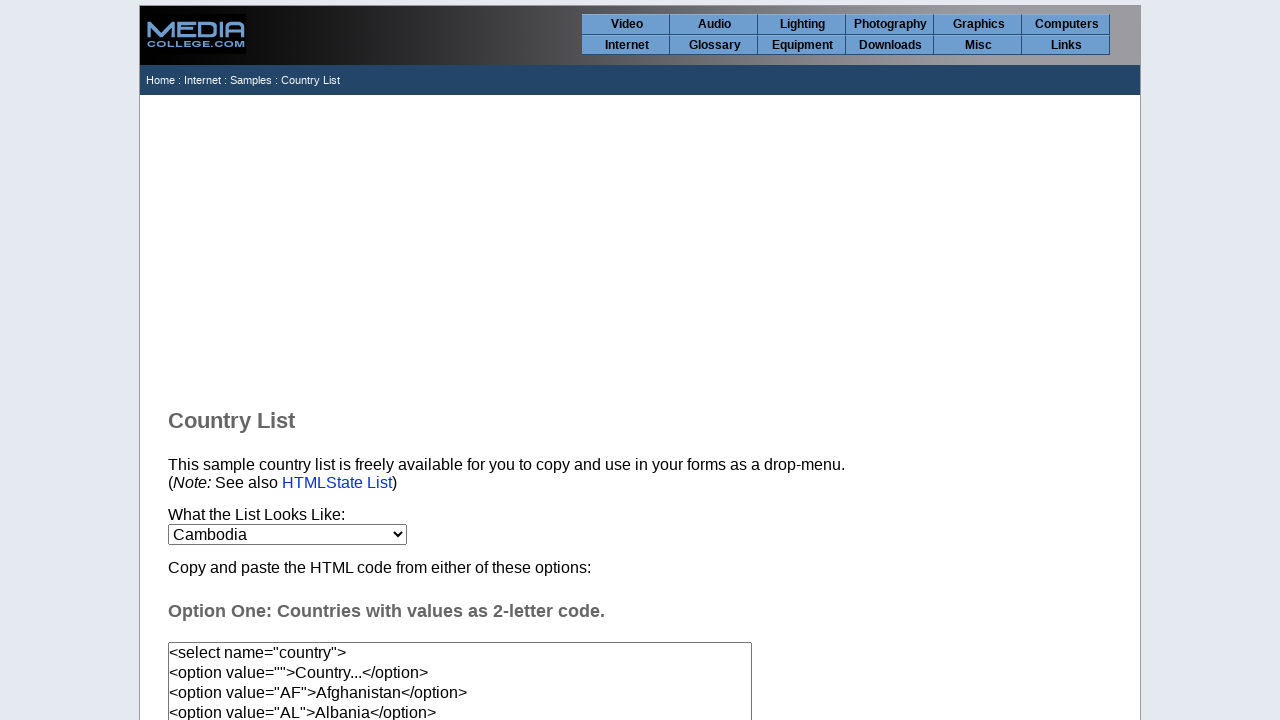

Waited 20ms after selecting option at index 35
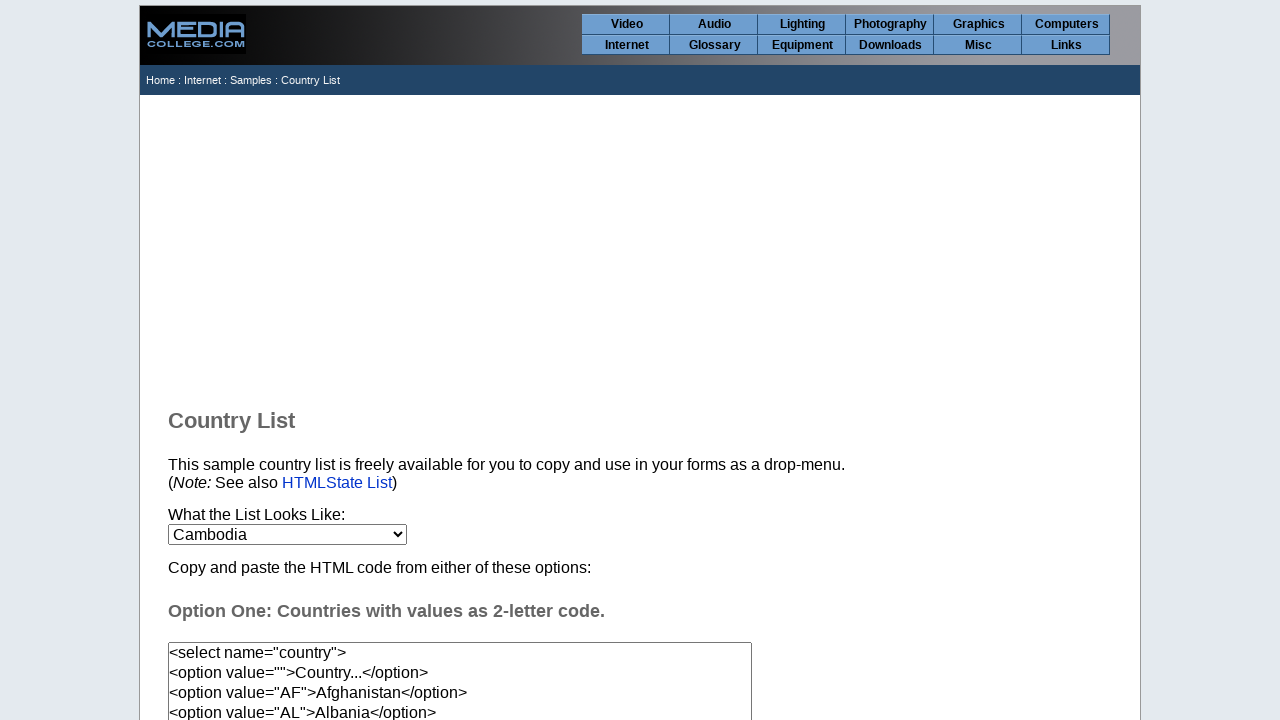

Selected country option at index 36 on select[name='country']
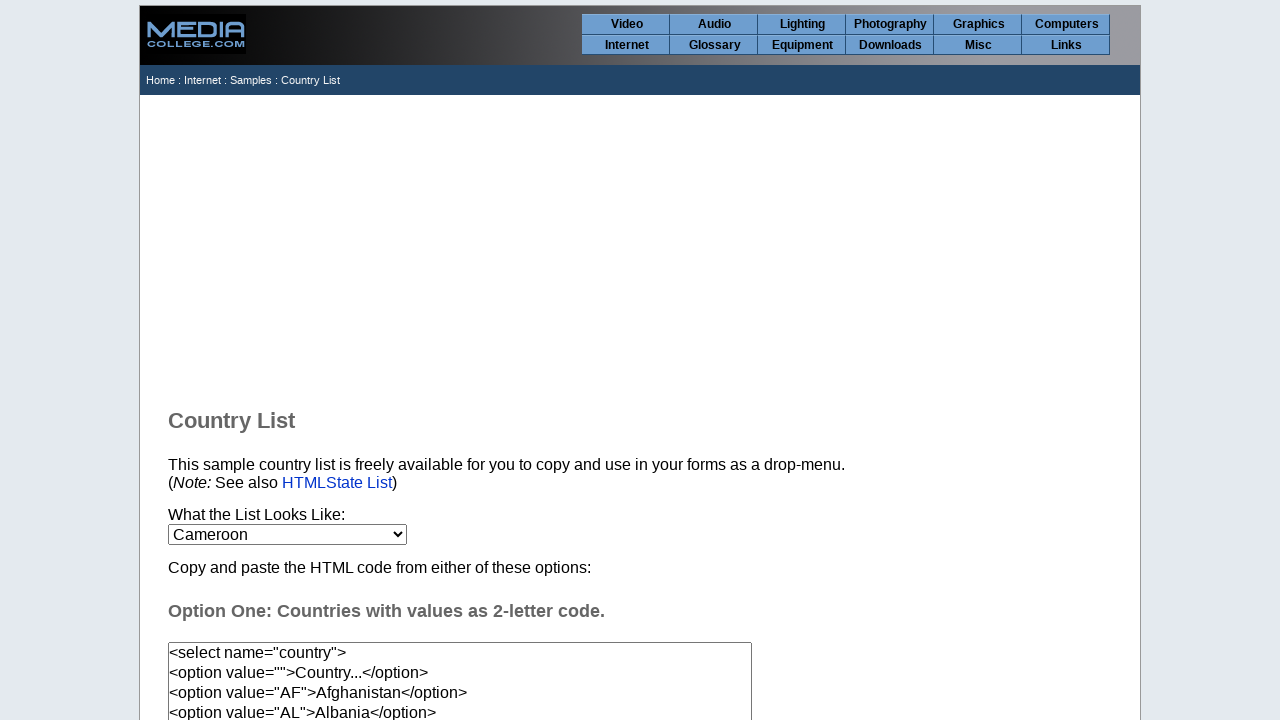

Waited 20ms after selecting option at index 36
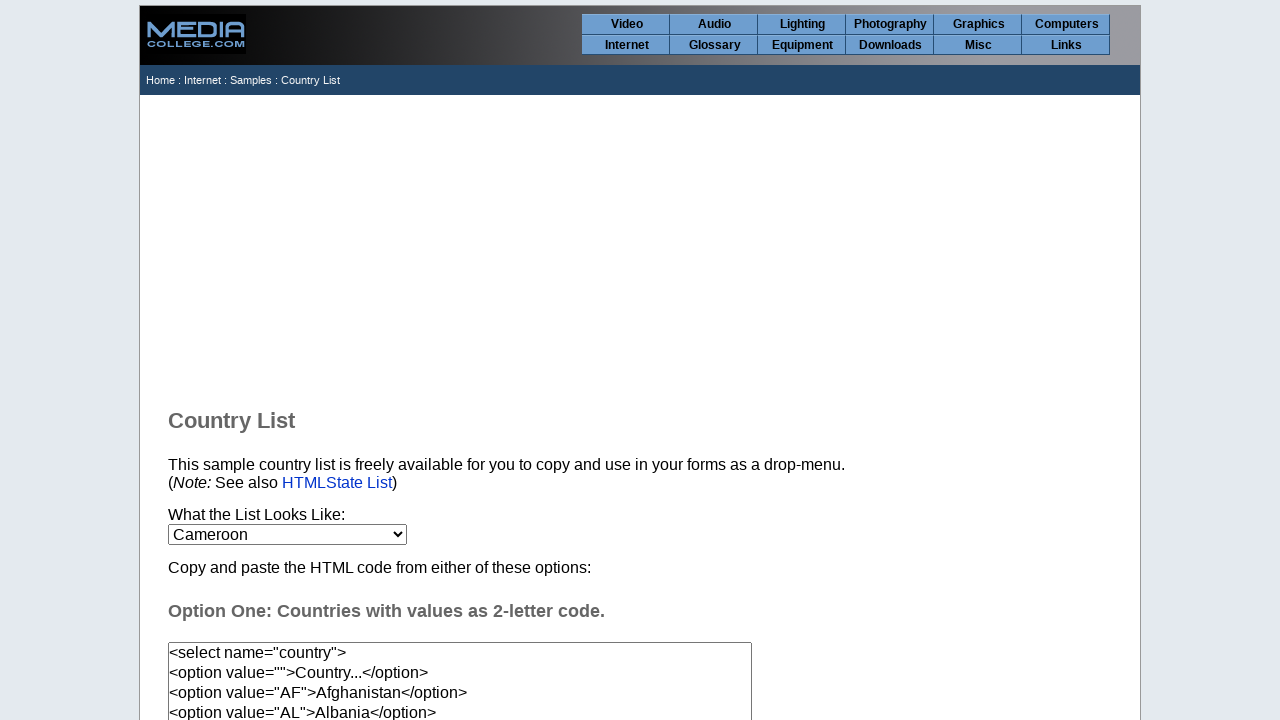

Selected country option at index 37 on select[name='country']
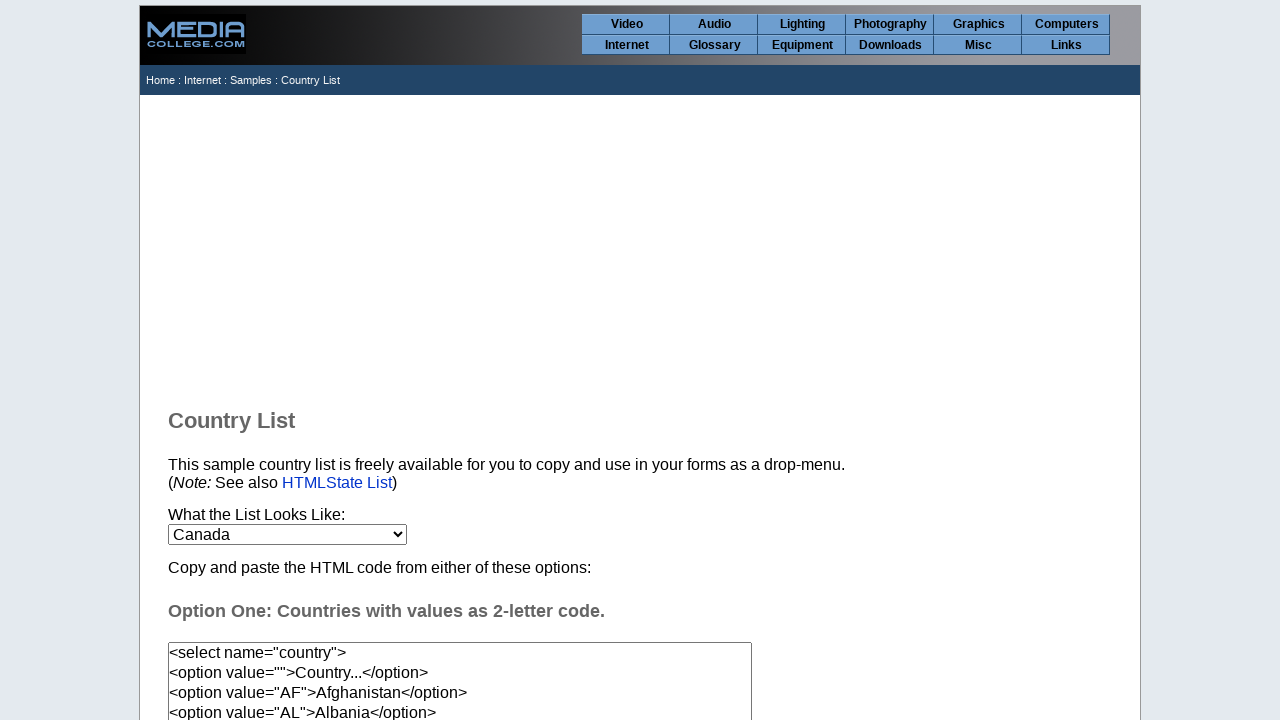

Waited 20ms after selecting option at index 37
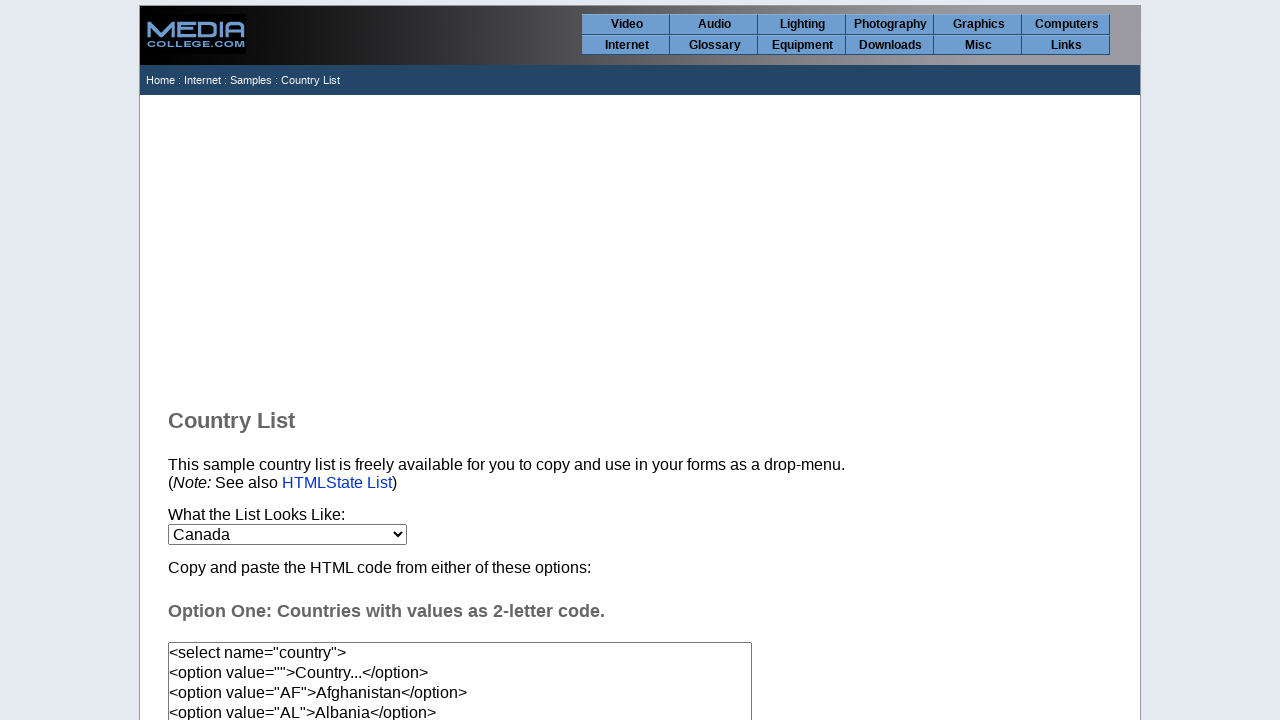

Selected country option at index 38 on select[name='country']
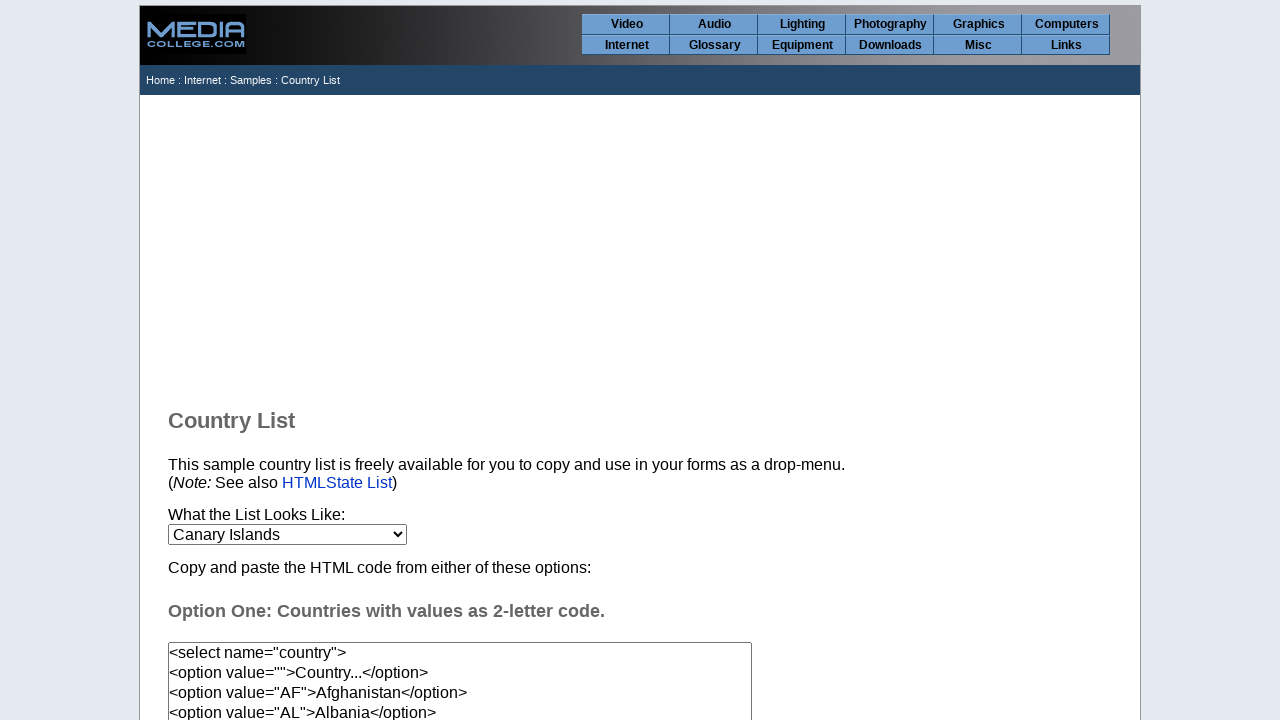

Waited 20ms after selecting option at index 38
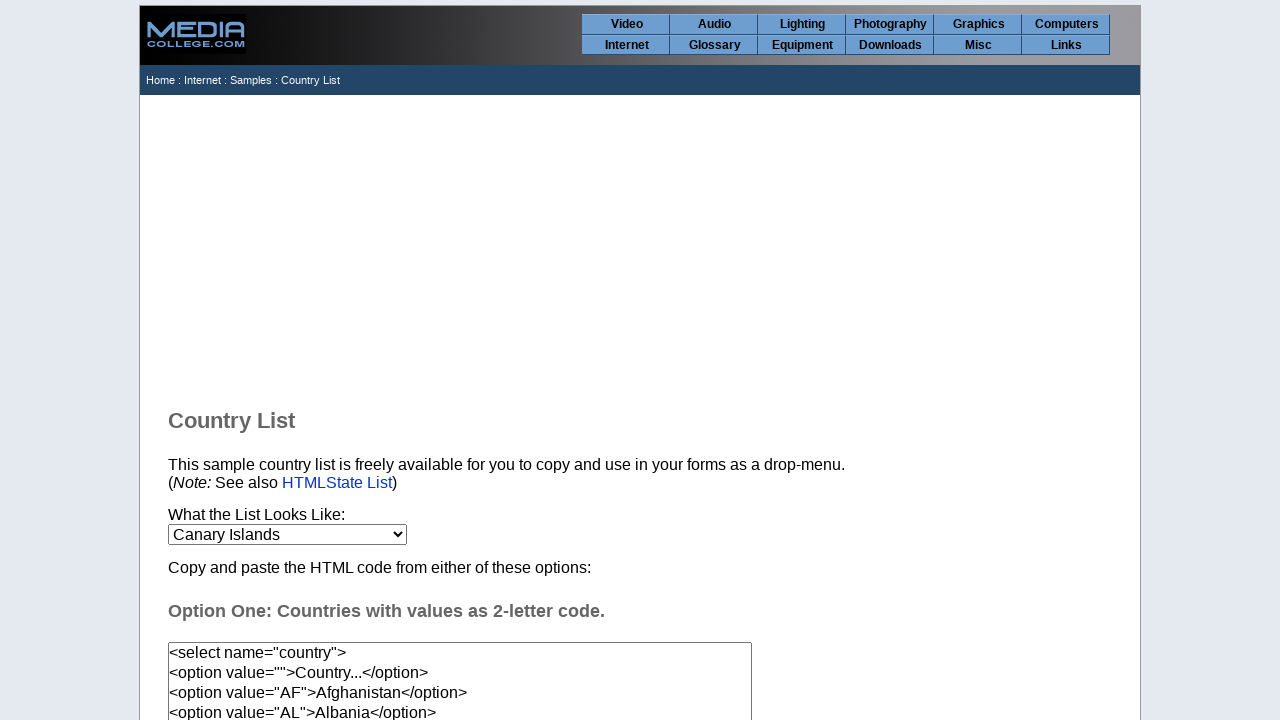

Selected country option at index 39 on select[name='country']
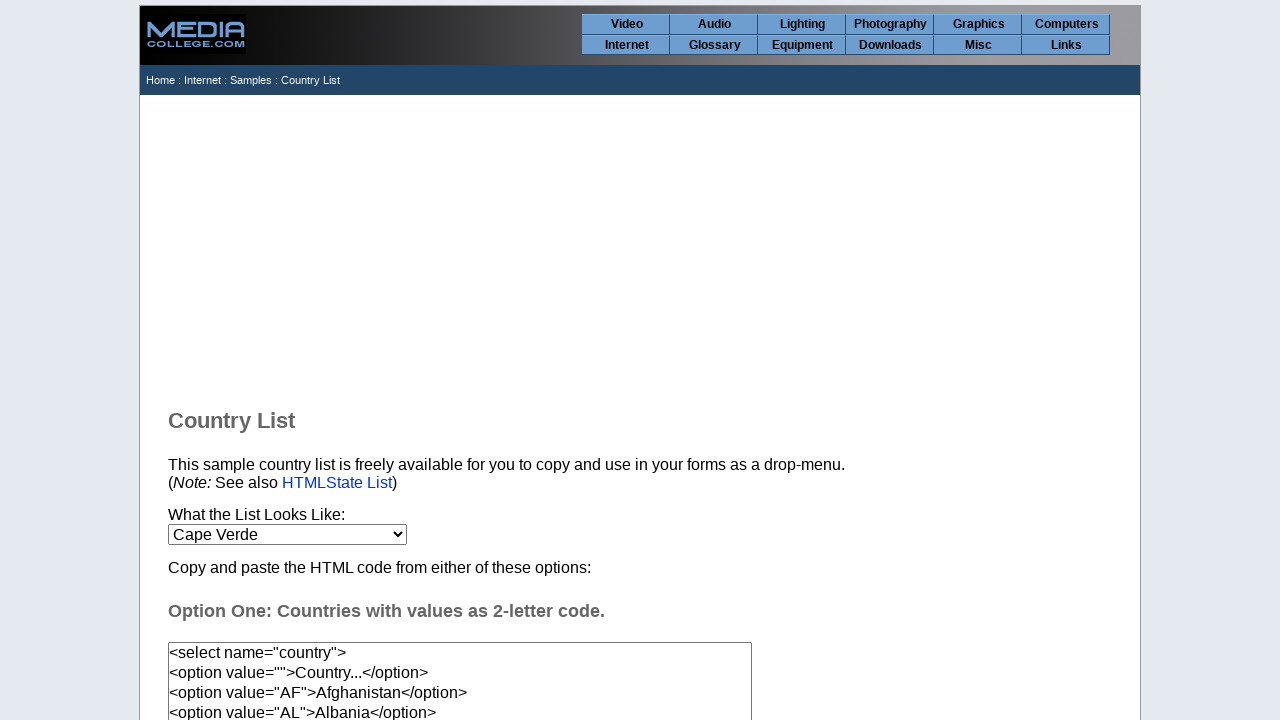

Waited 20ms after selecting option at index 39
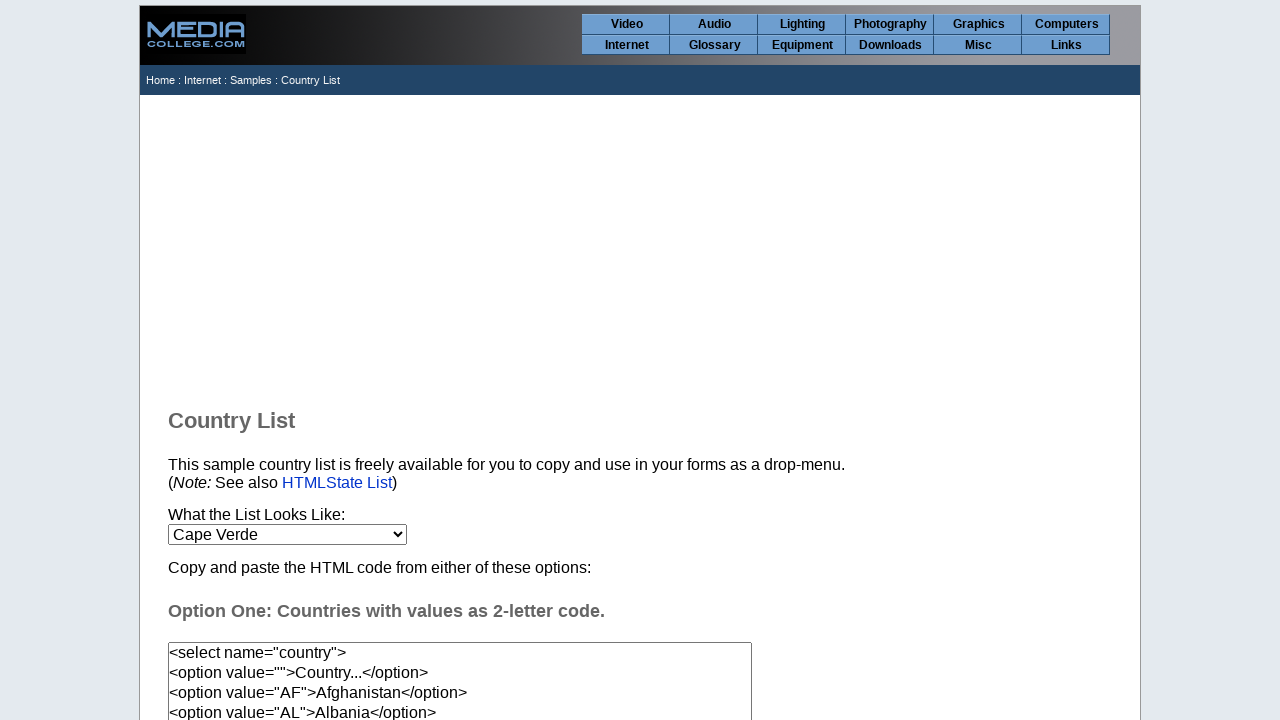

Selected country option at index 40 on select[name='country']
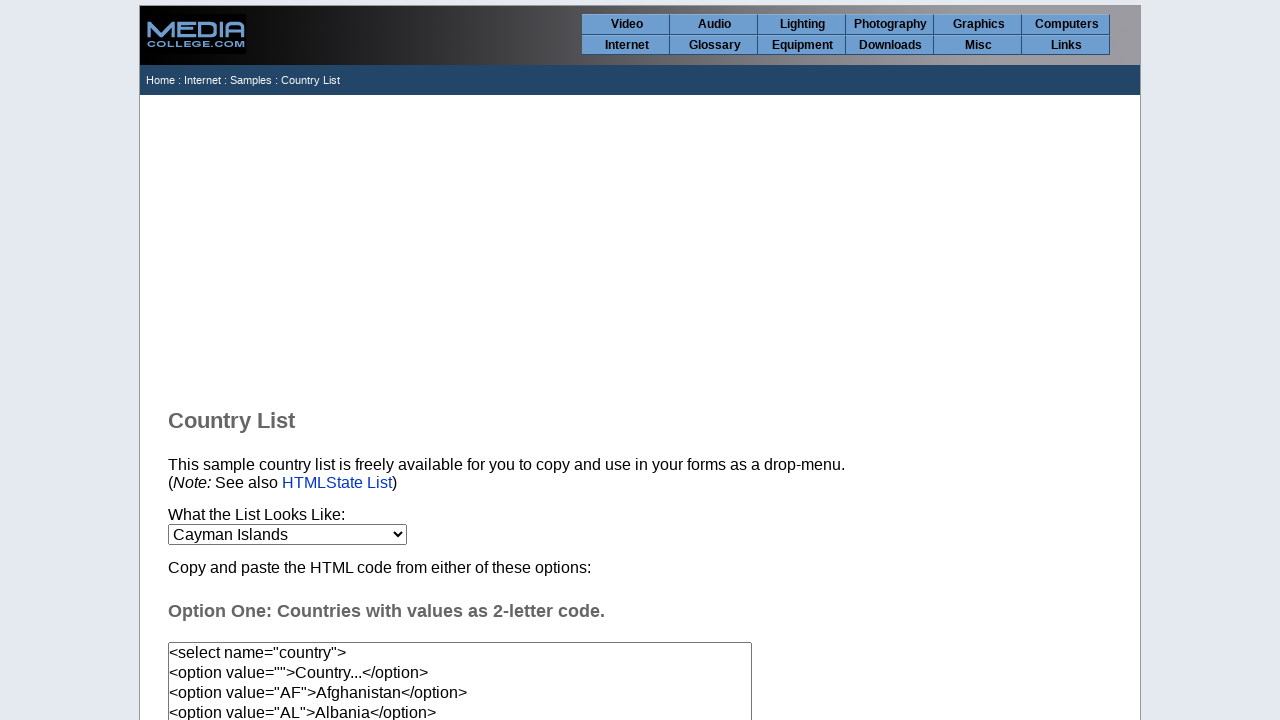

Waited 20ms after selecting option at index 40
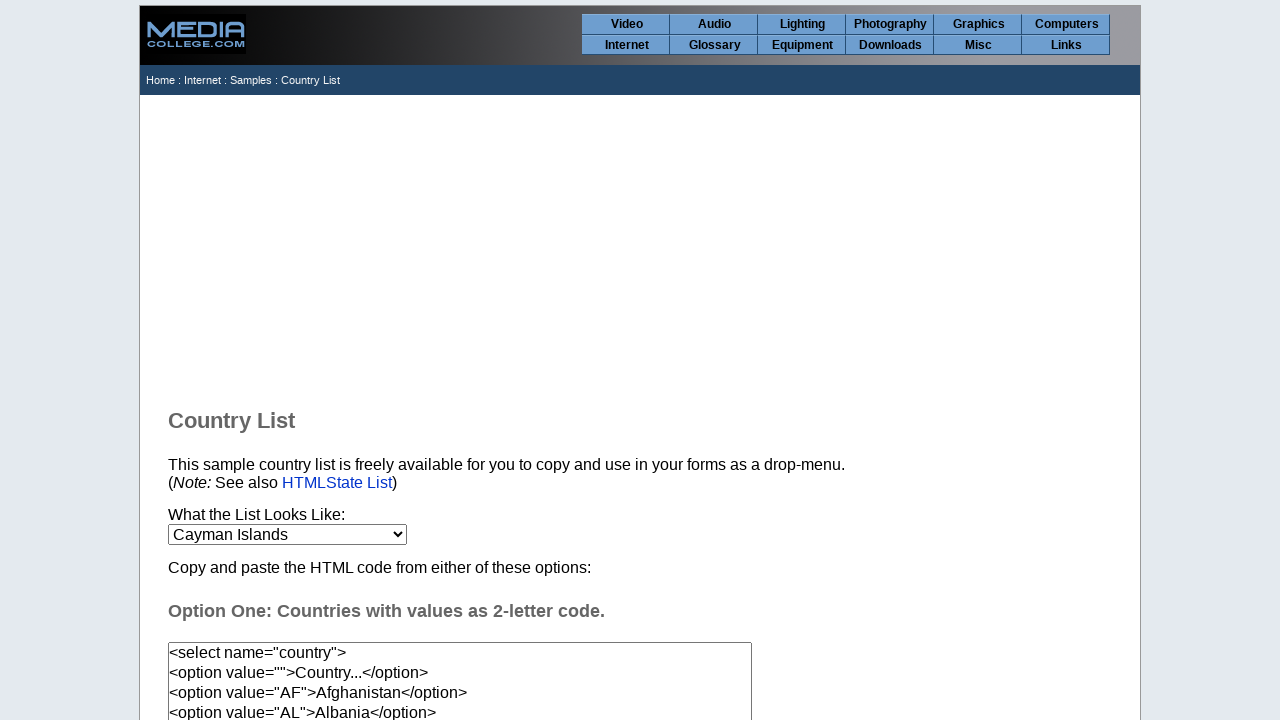

Selected country option at index 41 on select[name='country']
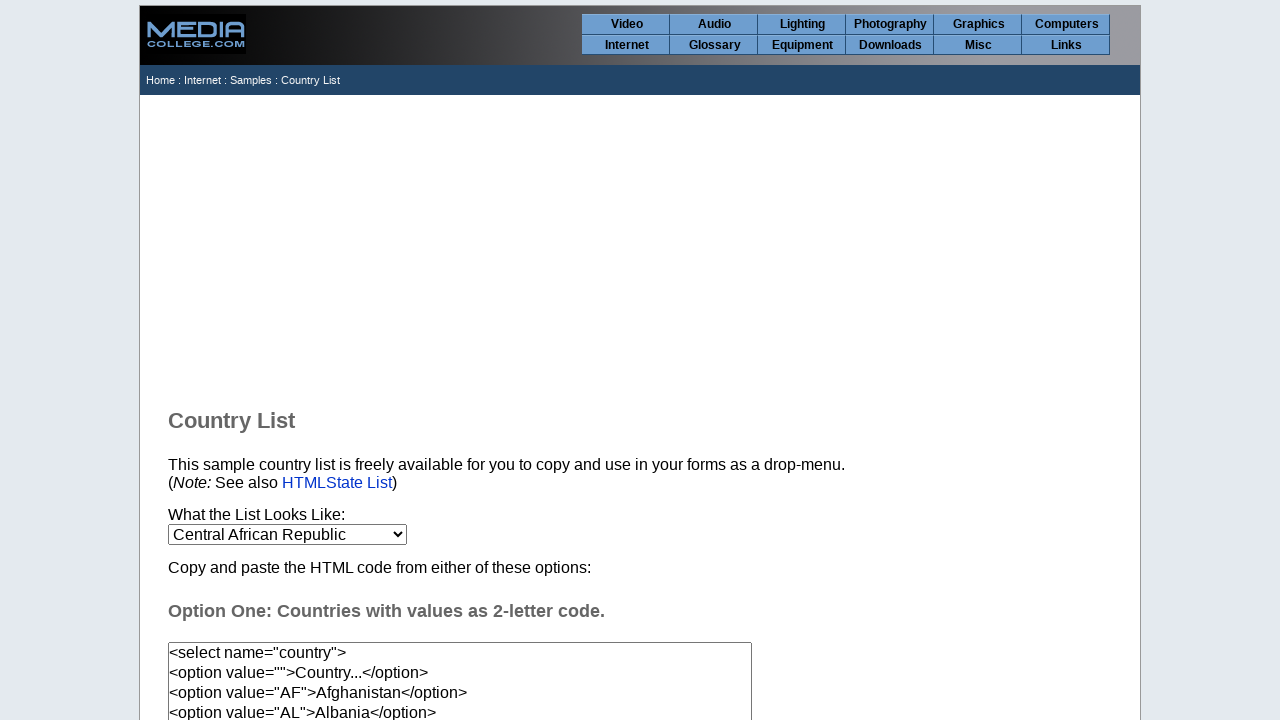

Waited 20ms after selecting option at index 41
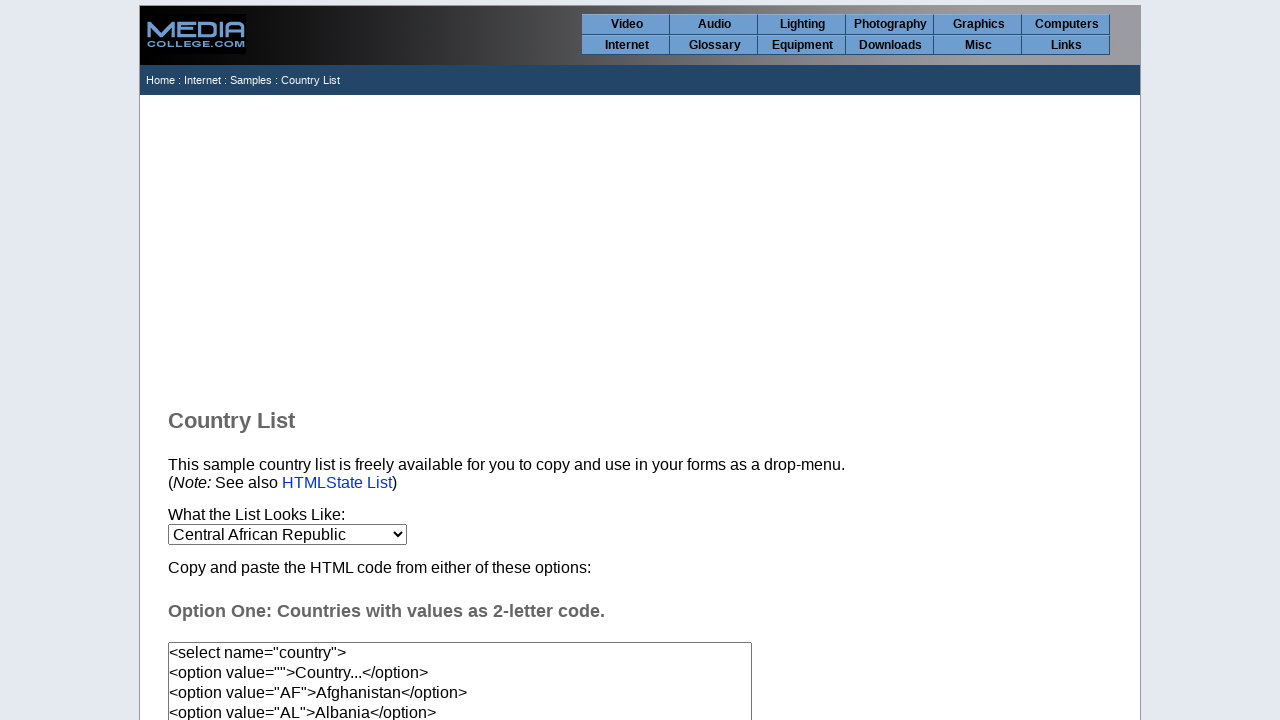

Selected country option at index 42 on select[name='country']
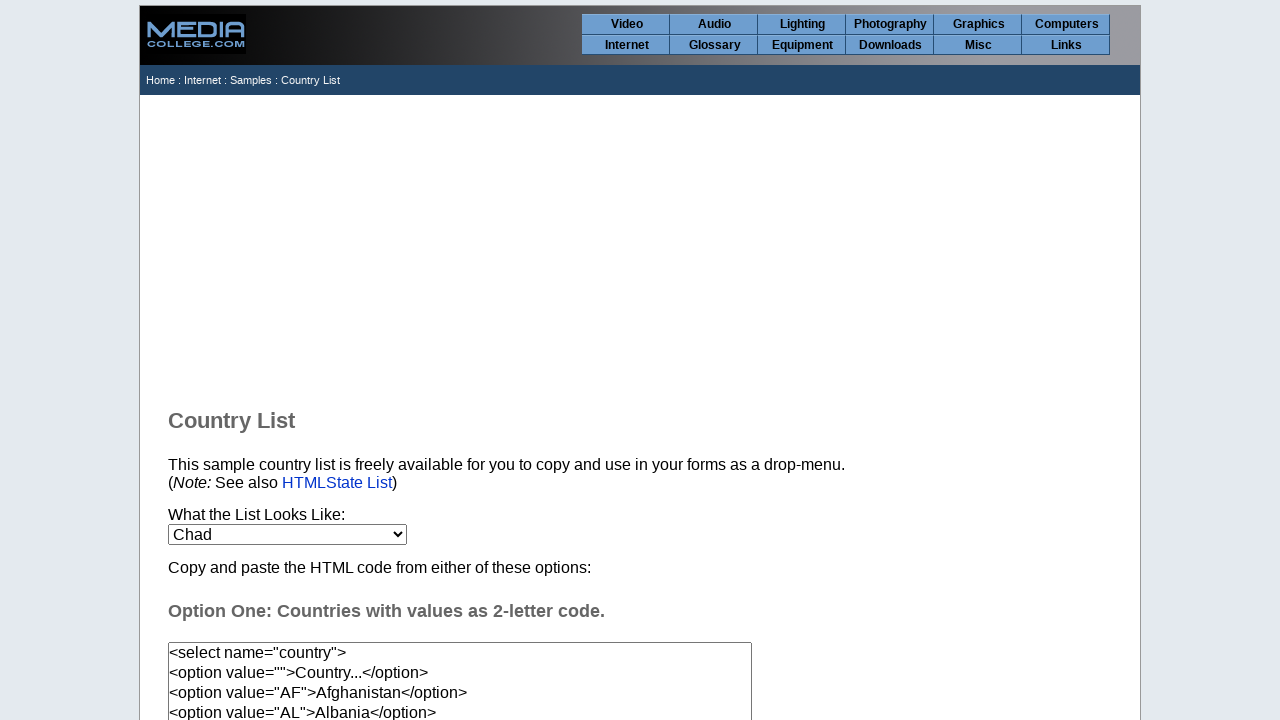

Waited 20ms after selecting option at index 42
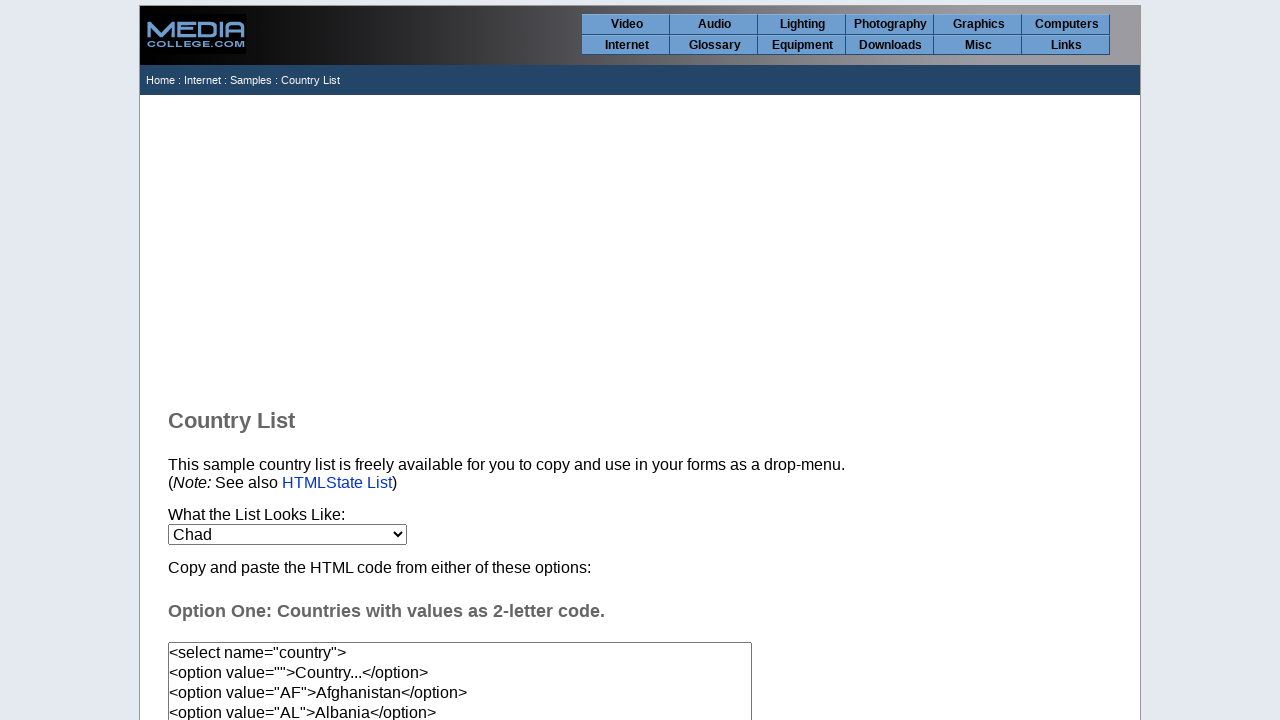

Selected country option at index 43 on select[name='country']
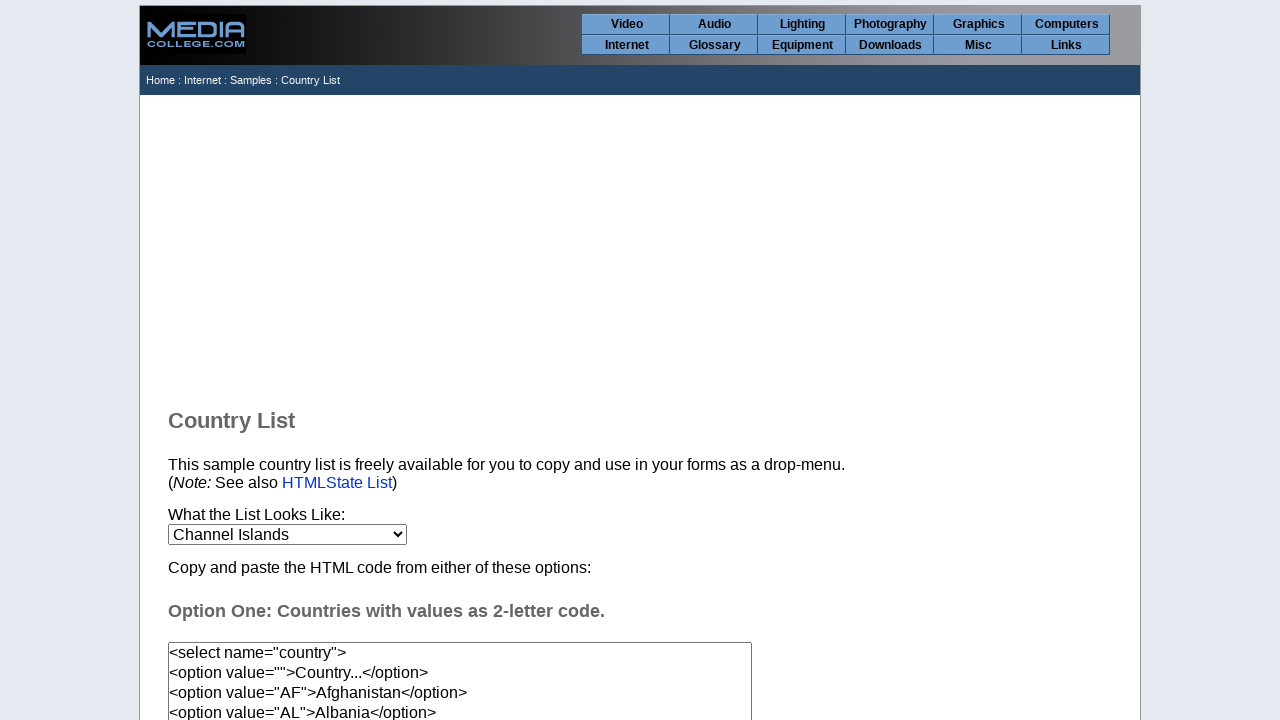

Waited 20ms after selecting option at index 43
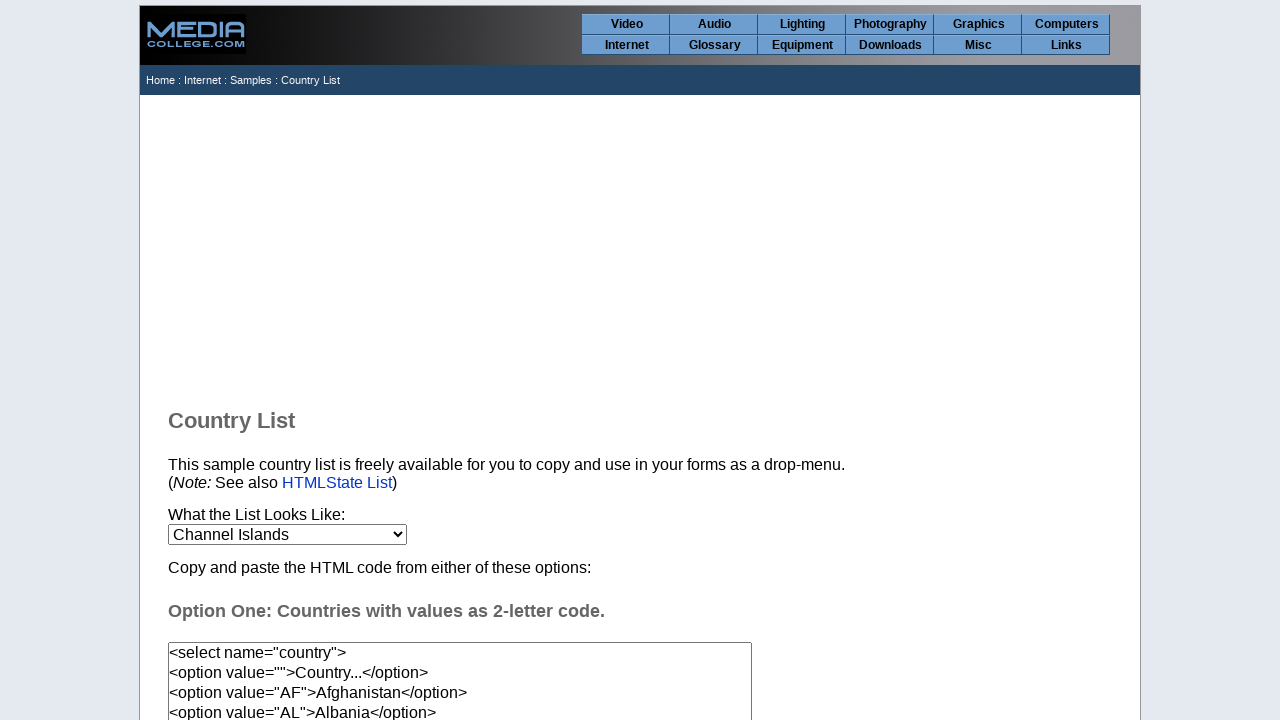

Selected country option at index 44 on select[name='country']
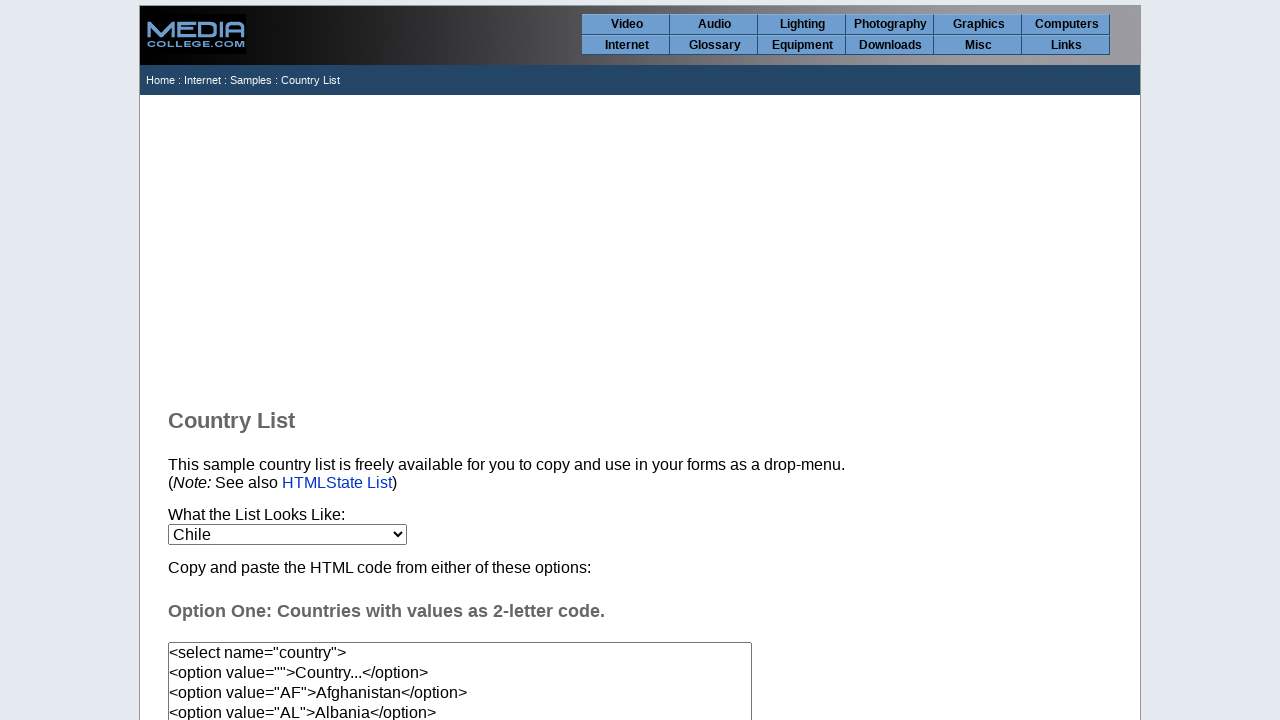

Waited 20ms after selecting option at index 44
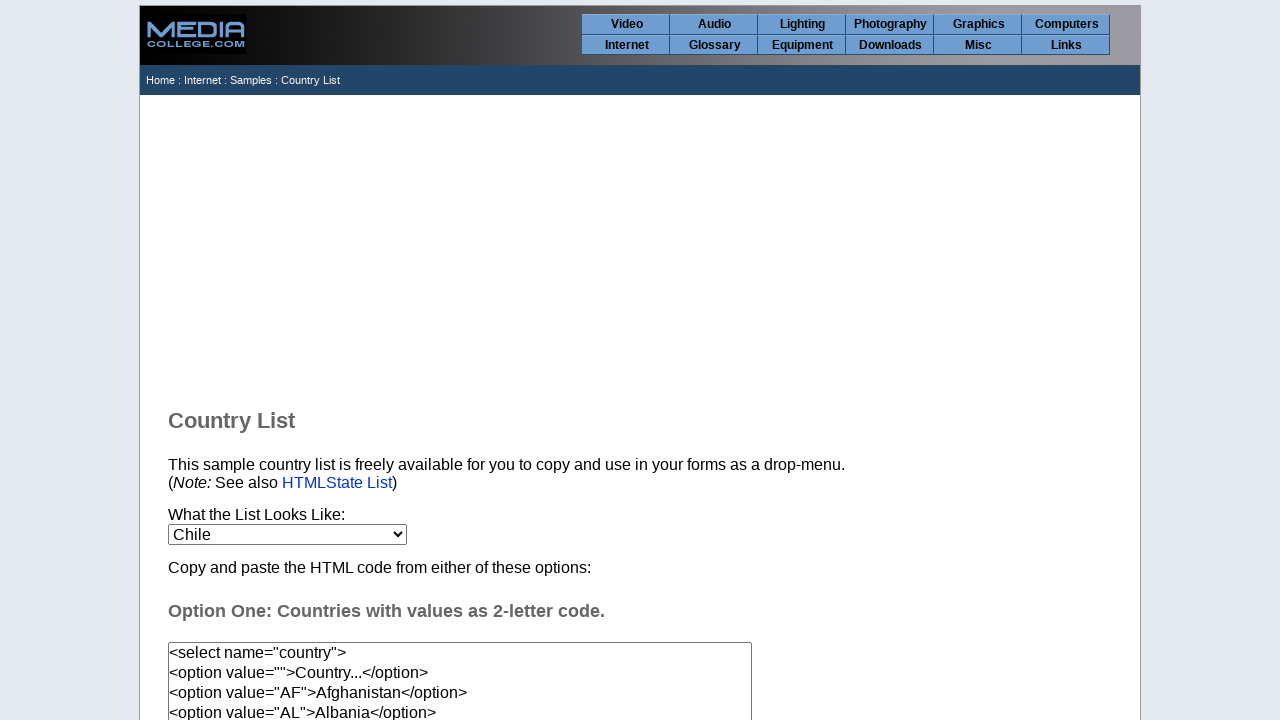

Selected country option at index 45 on select[name='country']
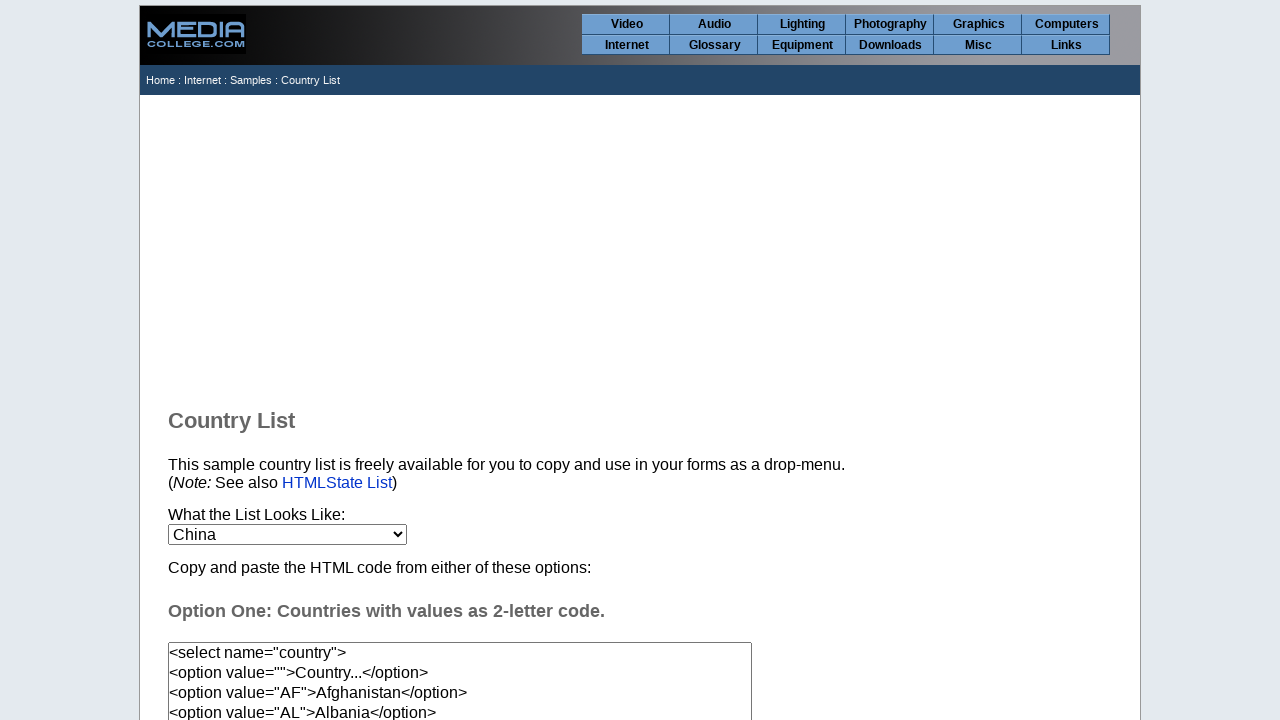

Waited 20ms after selecting option at index 45
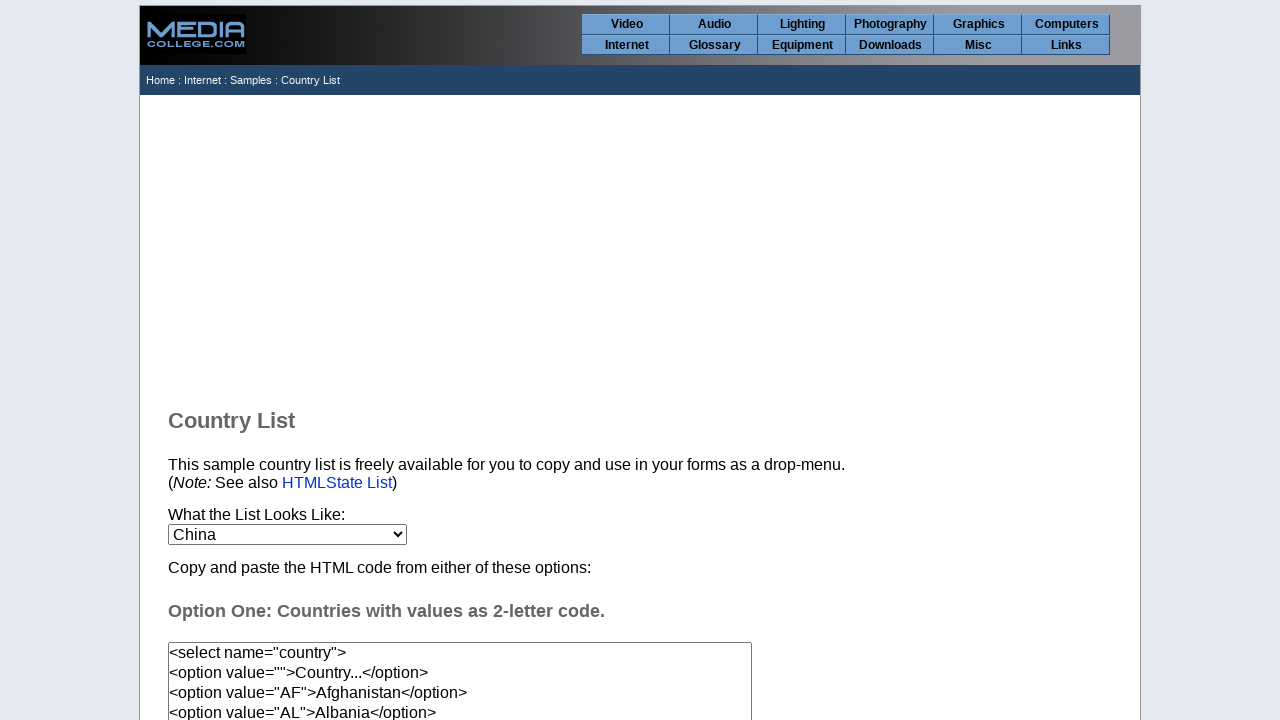

Selected country option at index 46 on select[name='country']
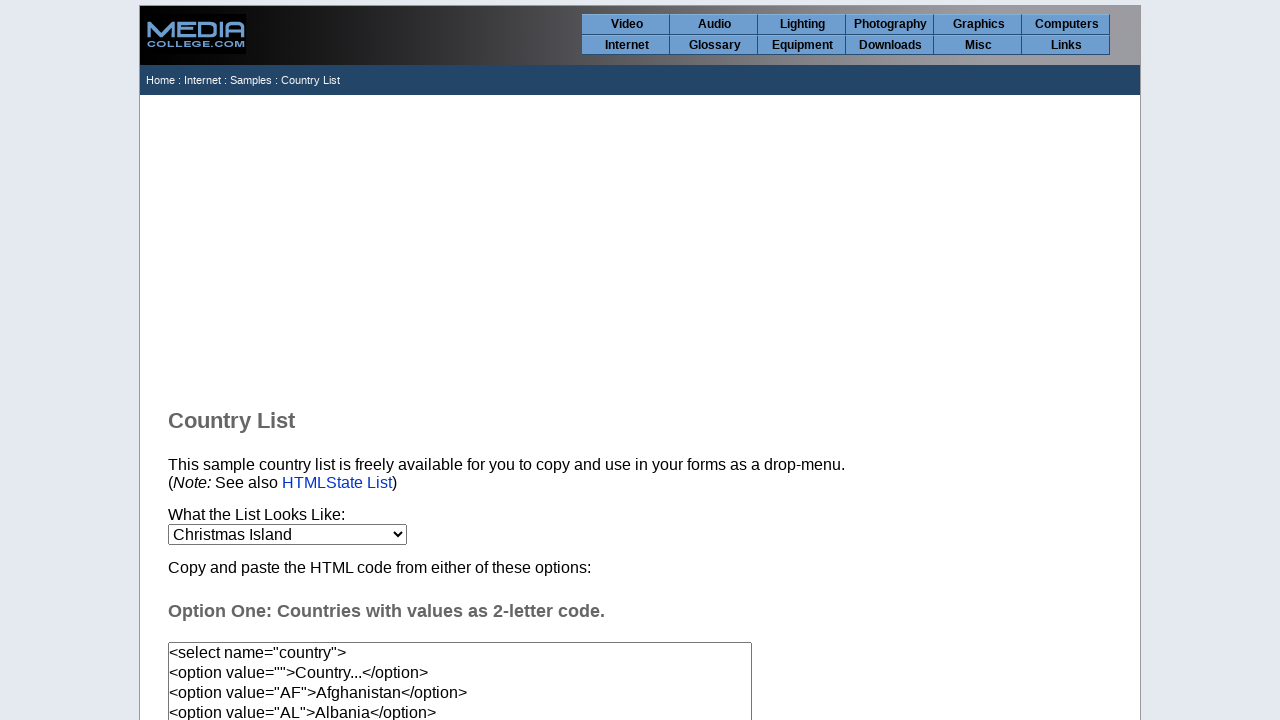

Waited 20ms after selecting option at index 46
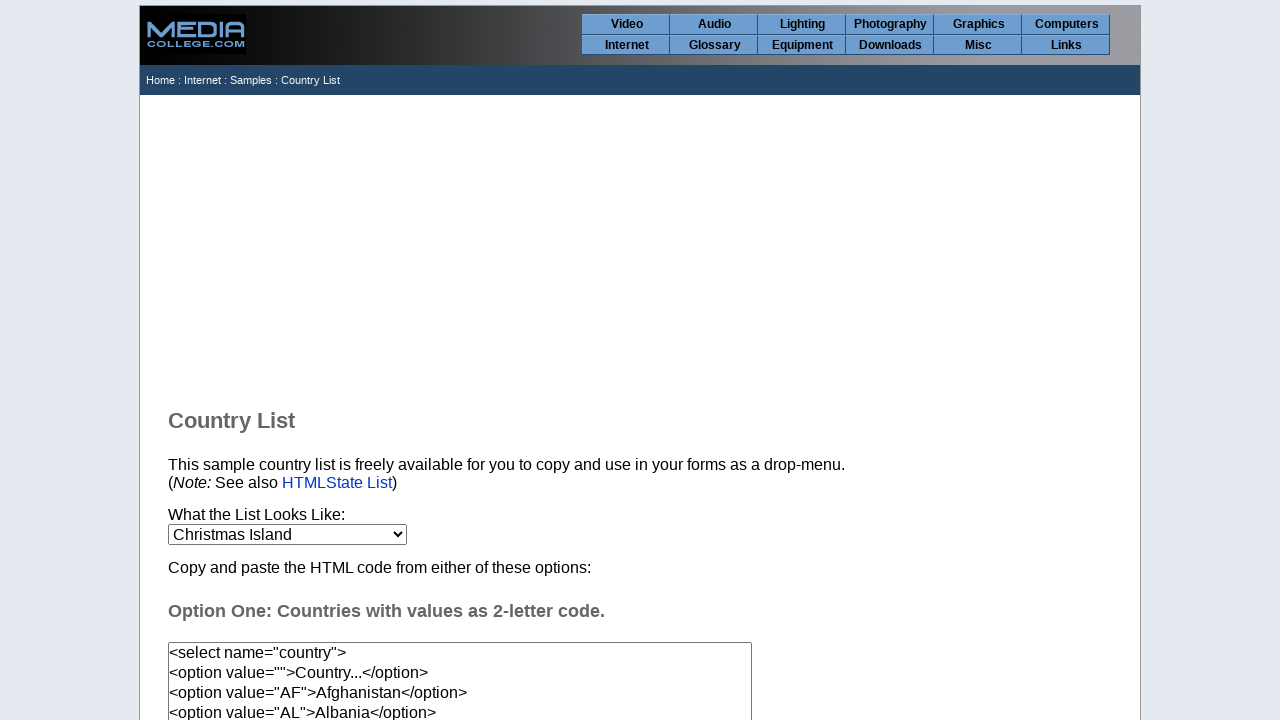

Selected country option at index 47 on select[name='country']
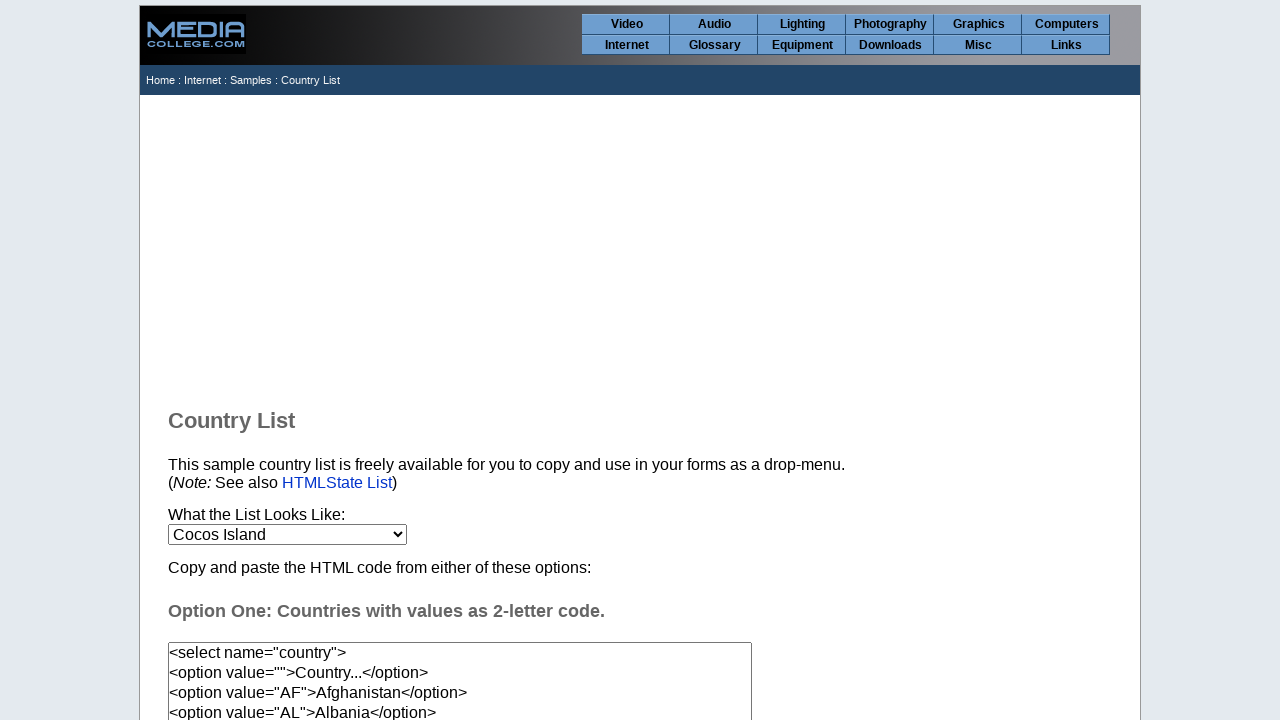

Waited 20ms after selecting option at index 47
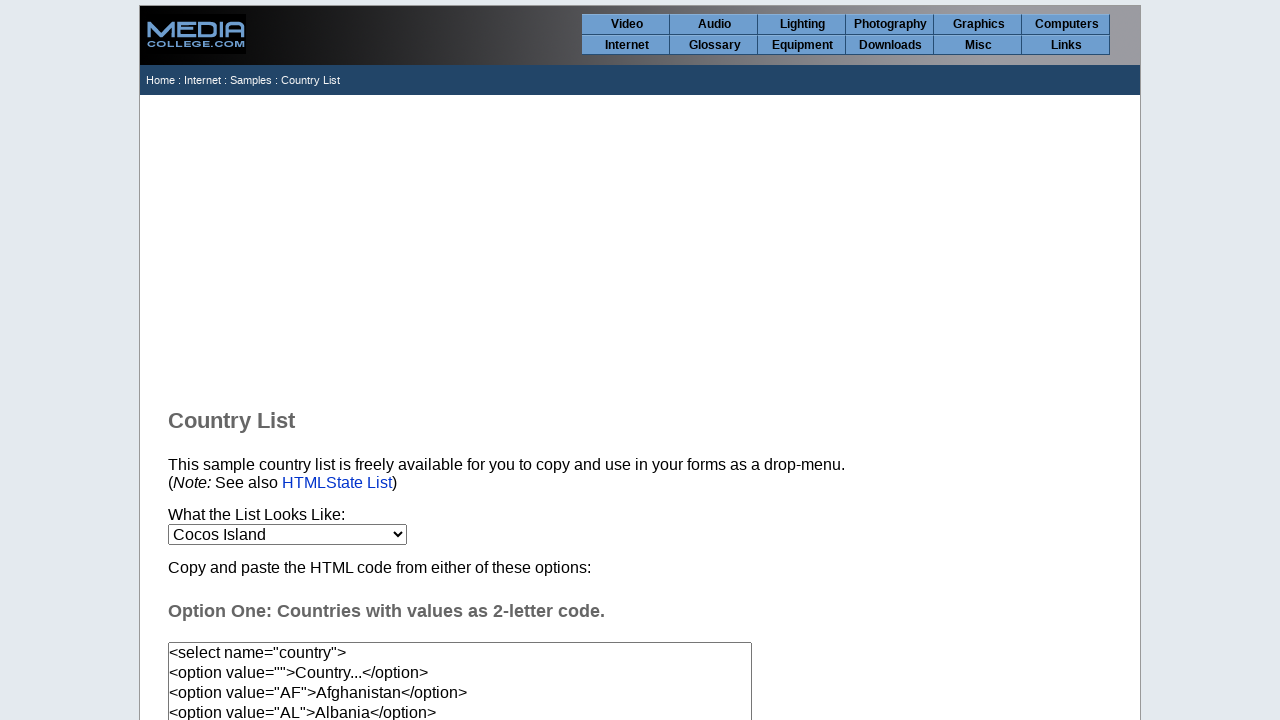

Selected country option at index 48 on select[name='country']
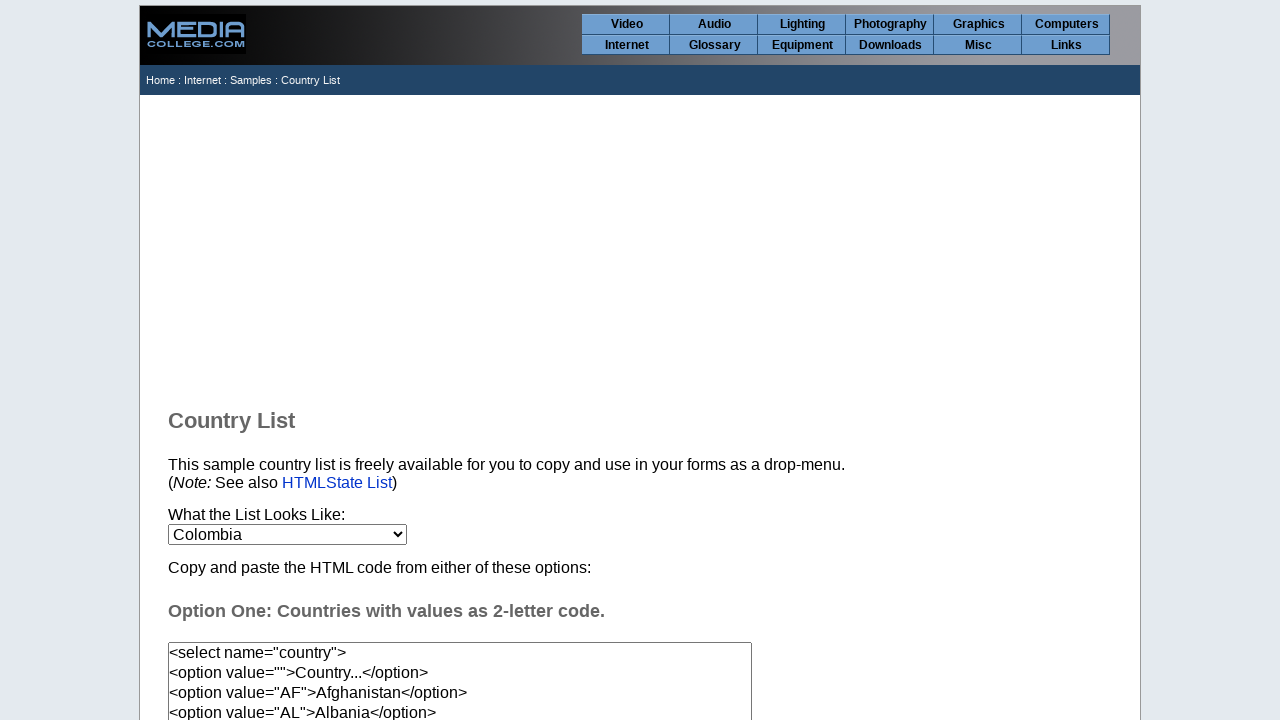

Waited 20ms after selecting option at index 48
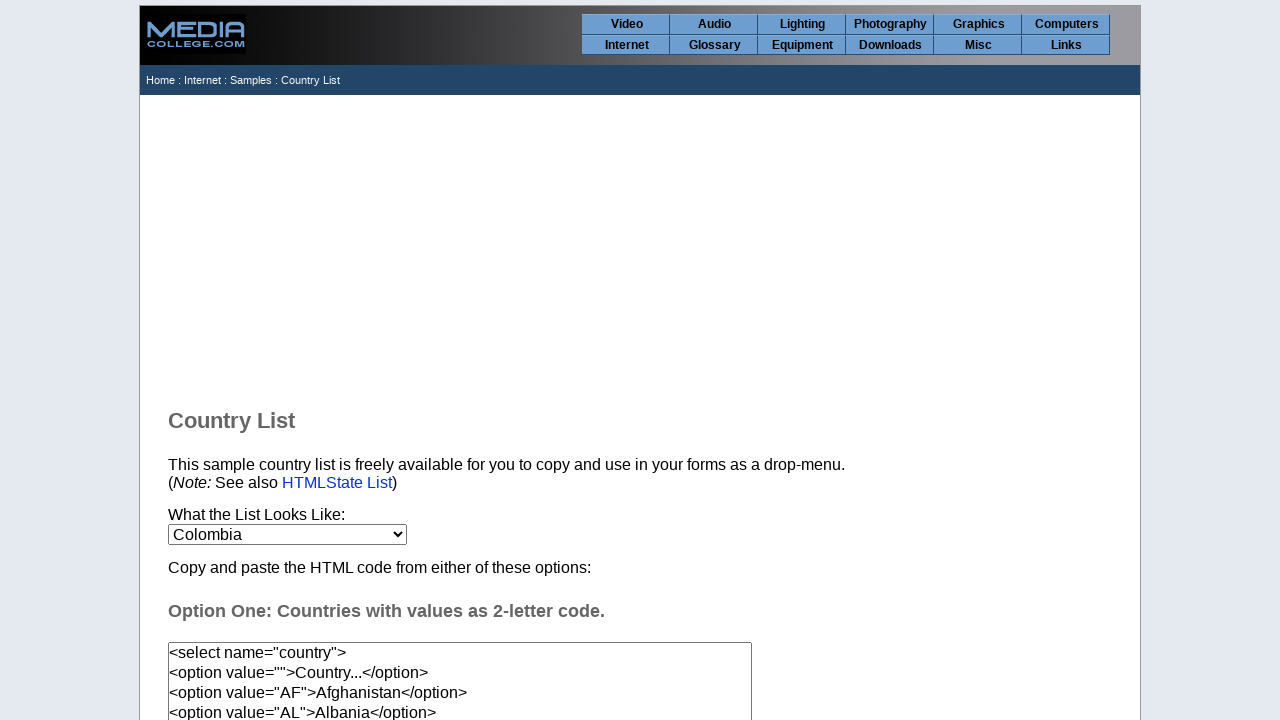

Selected country option at index 49 on select[name='country']
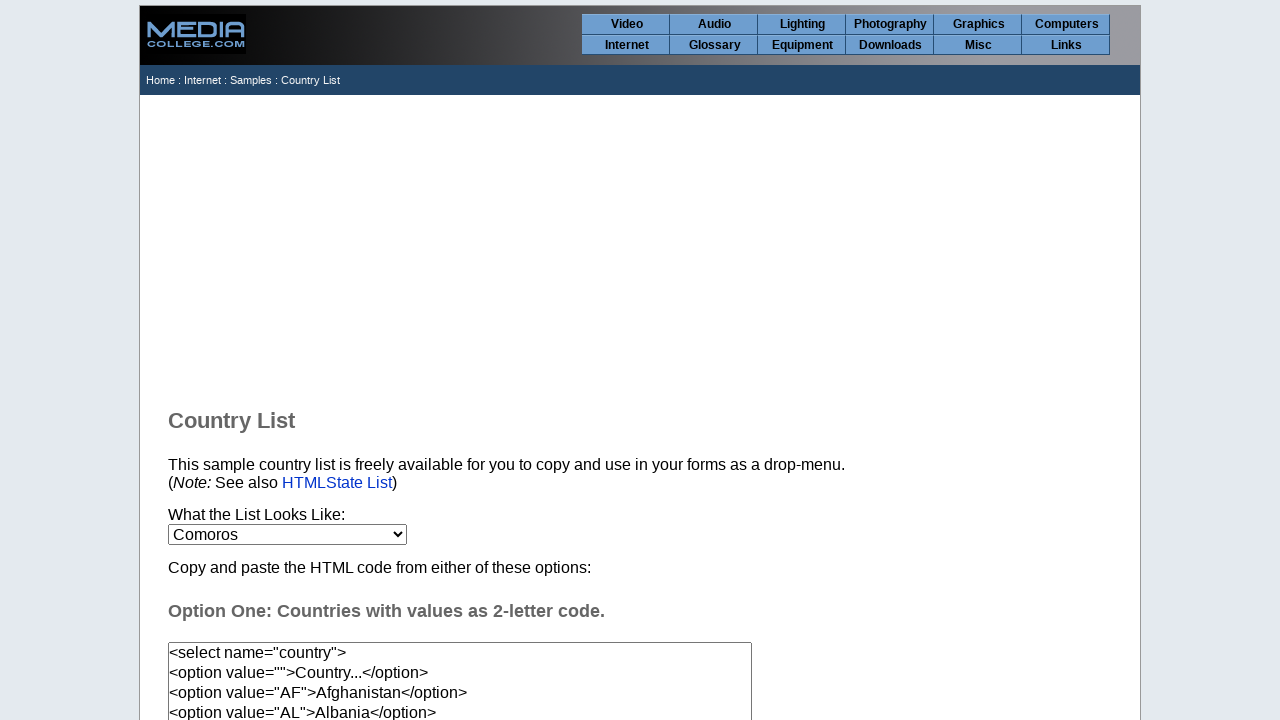

Waited 20ms after selecting option at index 49
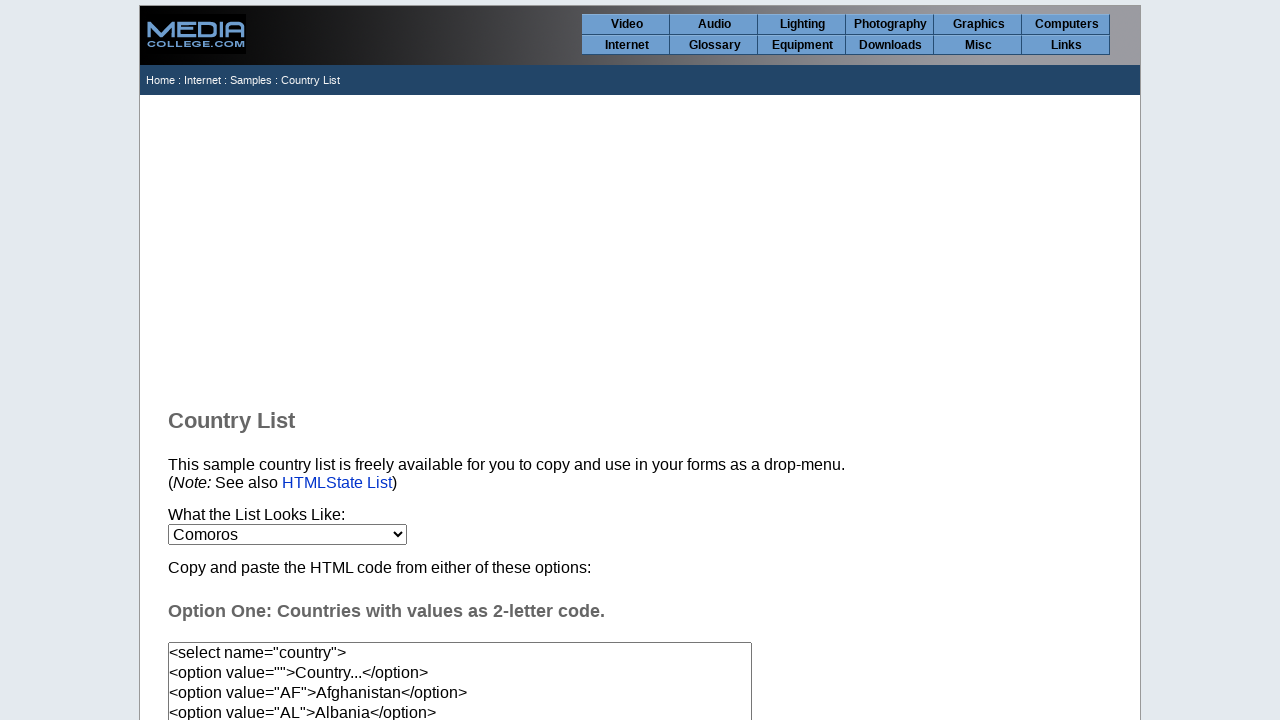

Selected country option at index 50 on select[name='country']
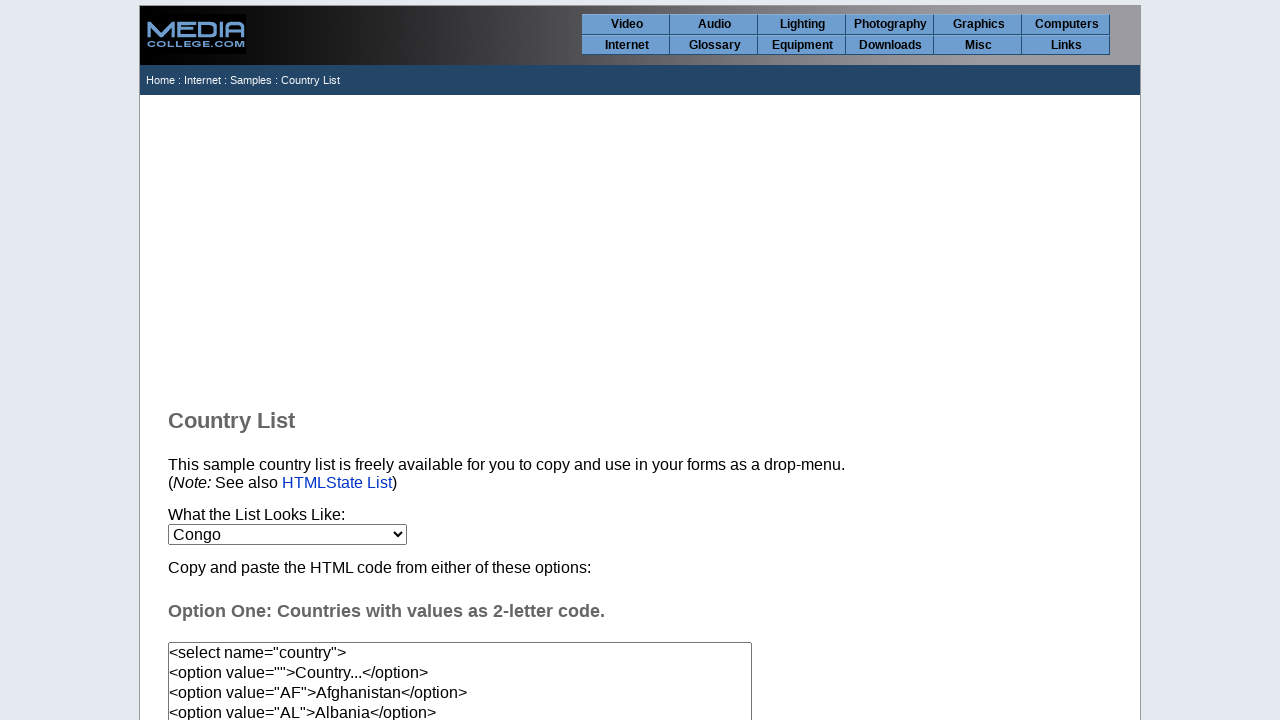

Waited 20ms after selecting option at index 50
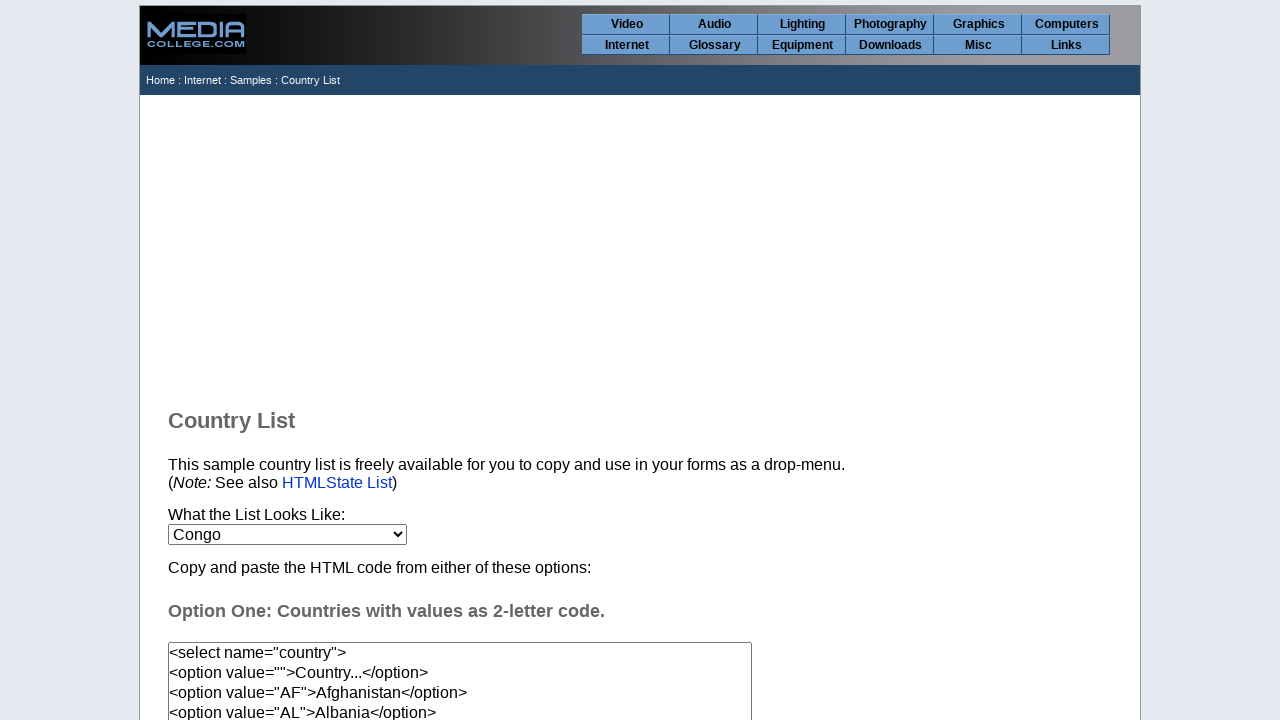

Selected country option at index 51 on select[name='country']
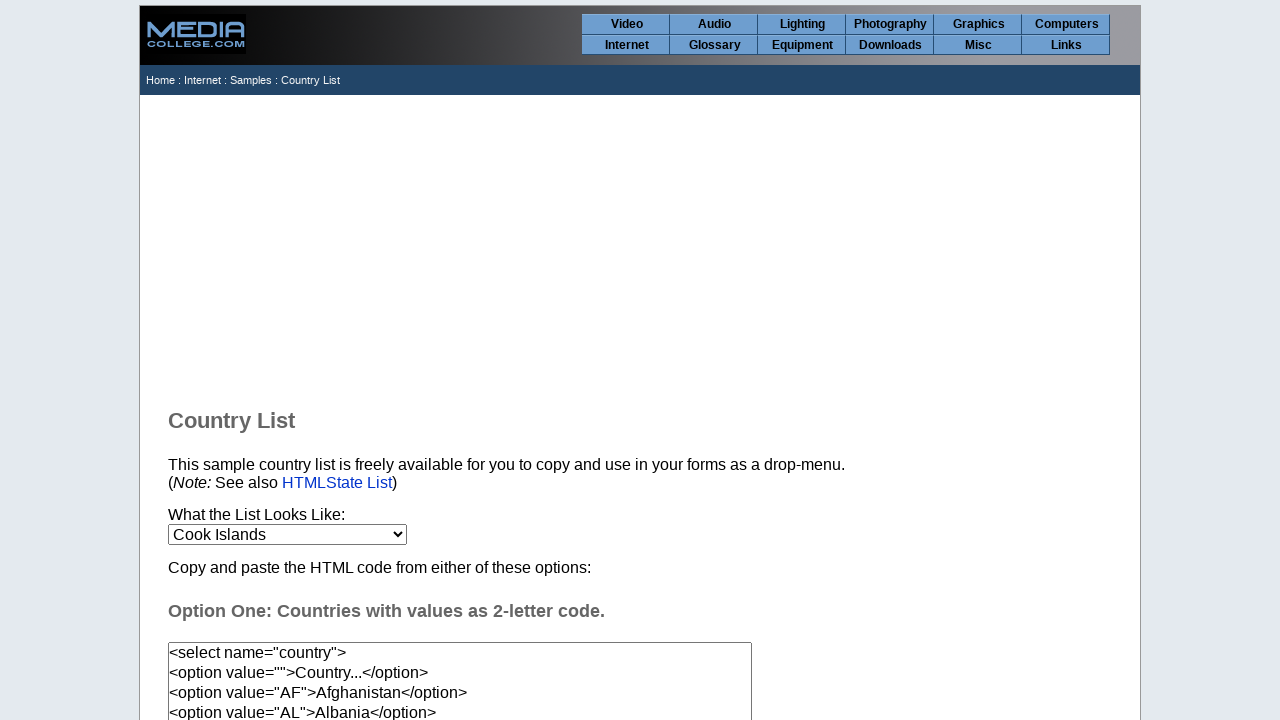

Waited 20ms after selecting option at index 51
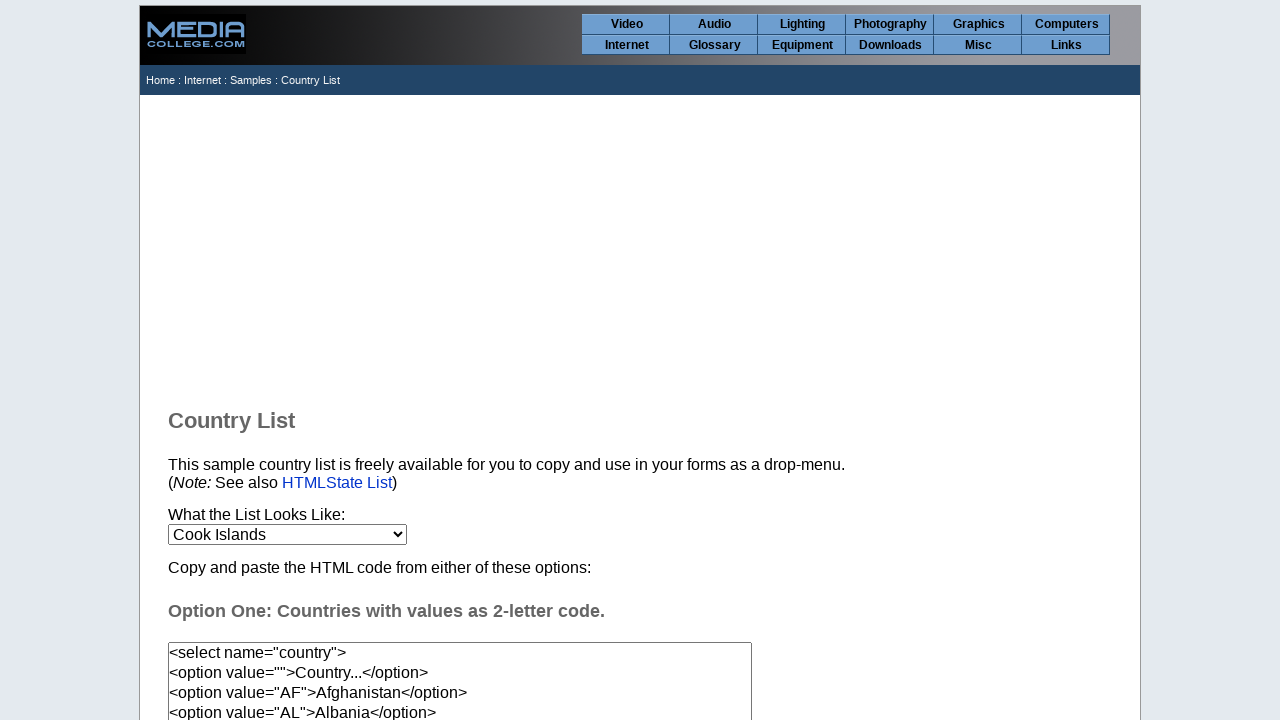

Selected country option at index 52 on select[name='country']
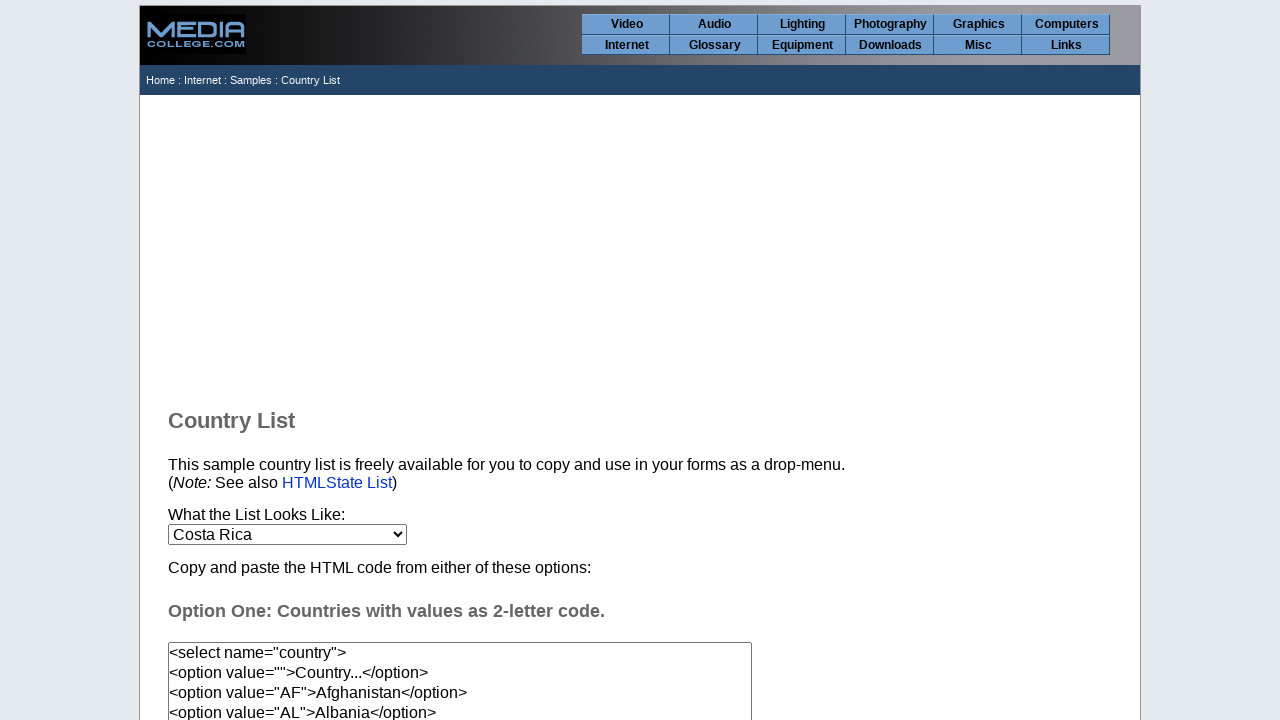

Waited 20ms after selecting option at index 52
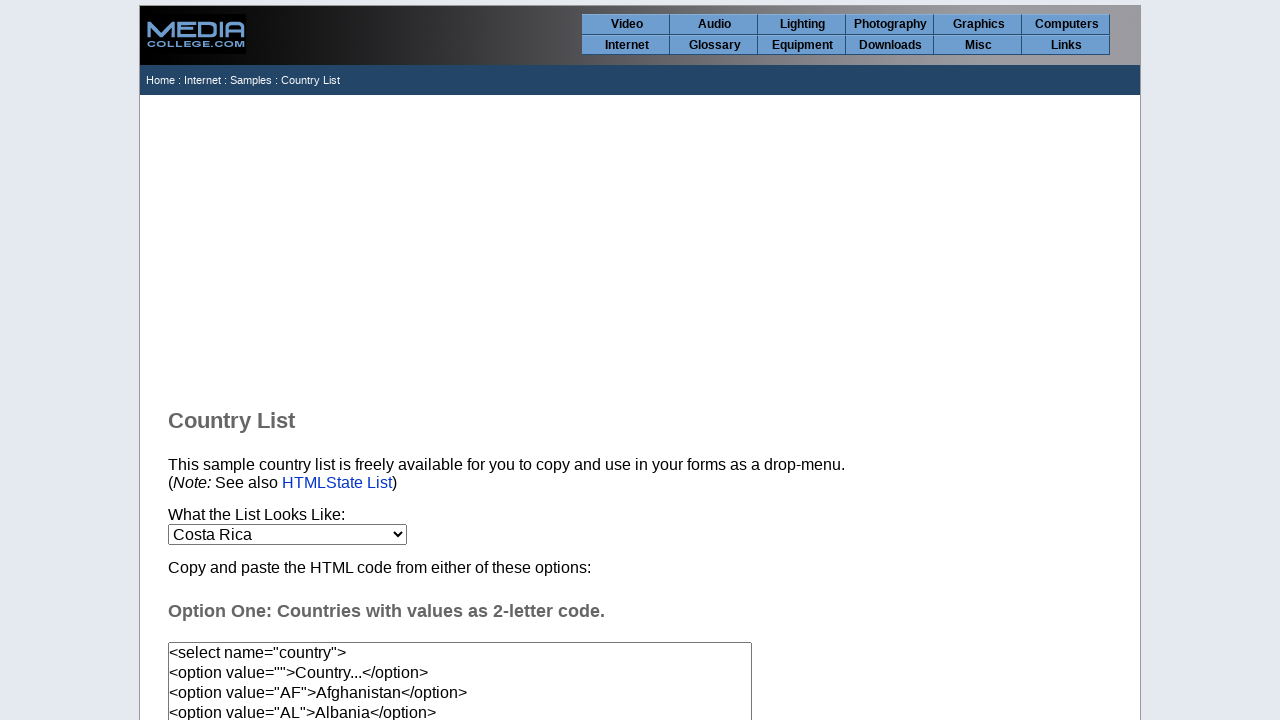

Selected country option at index 53 on select[name='country']
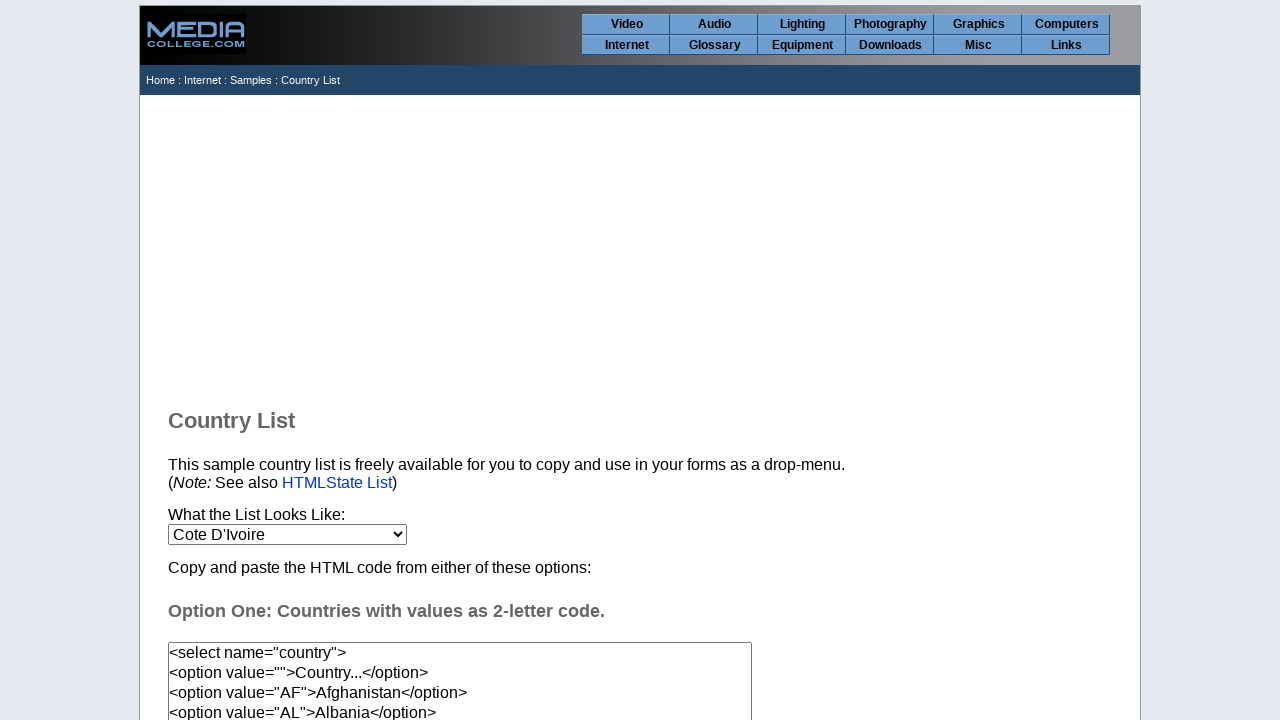

Waited 20ms after selecting option at index 53
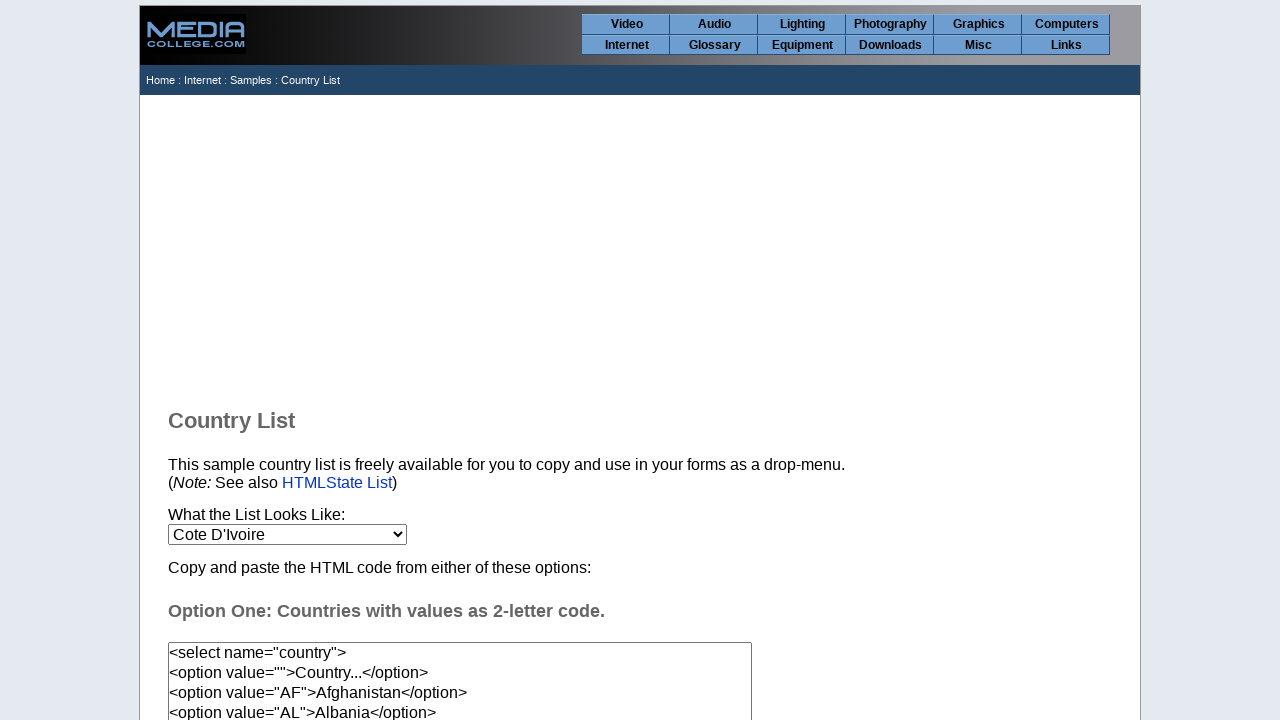

Selected country option at index 54 on select[name='country']
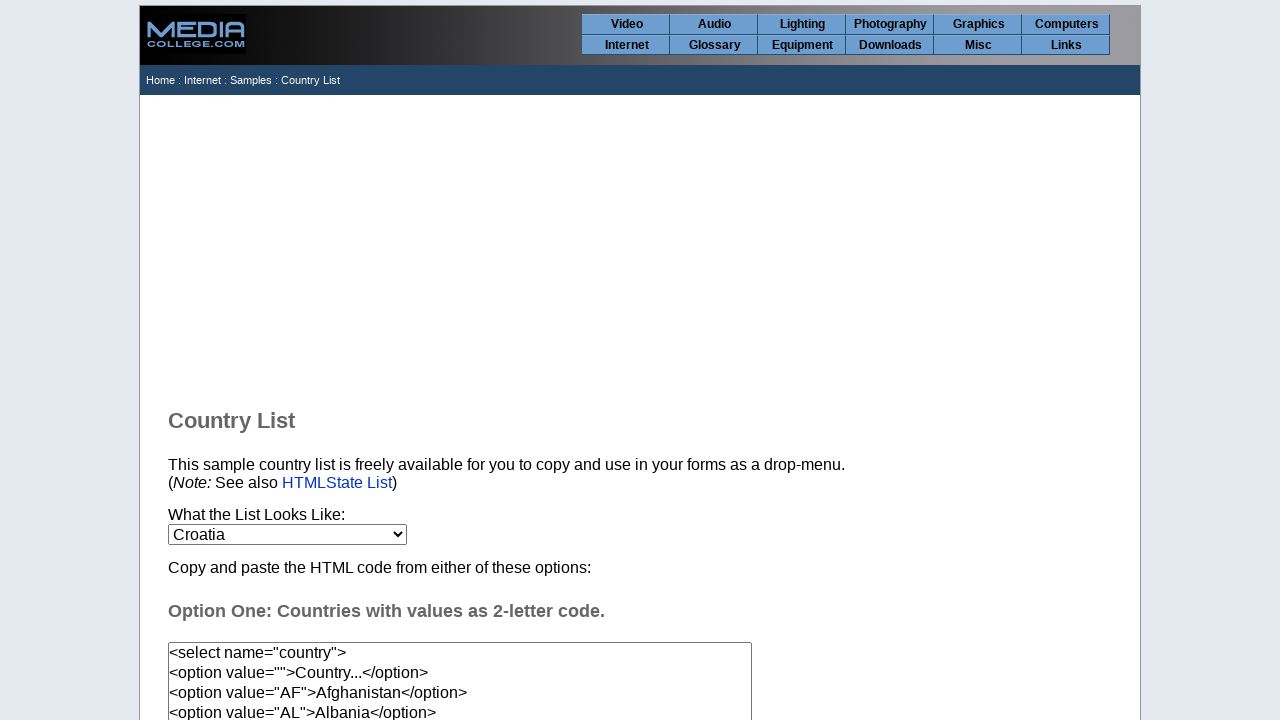

Waited 20ms after selecting option at index 54
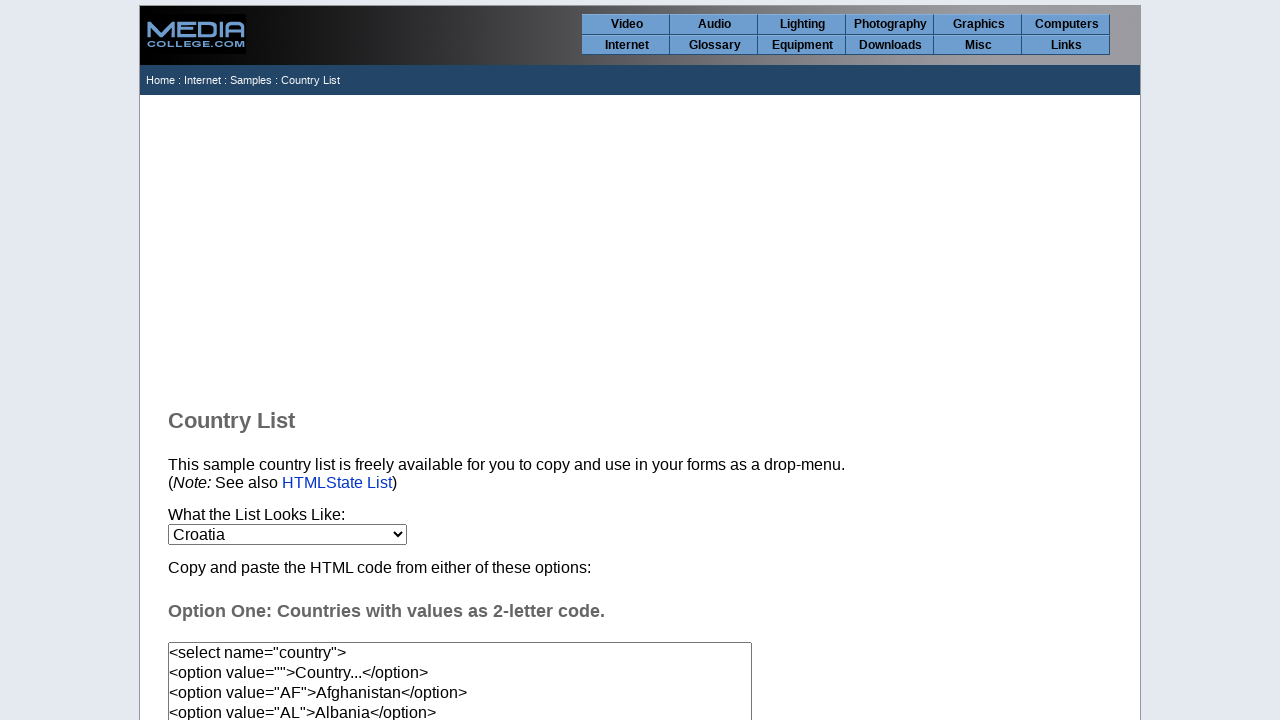

Selected country option at index 55 on select[name='country']
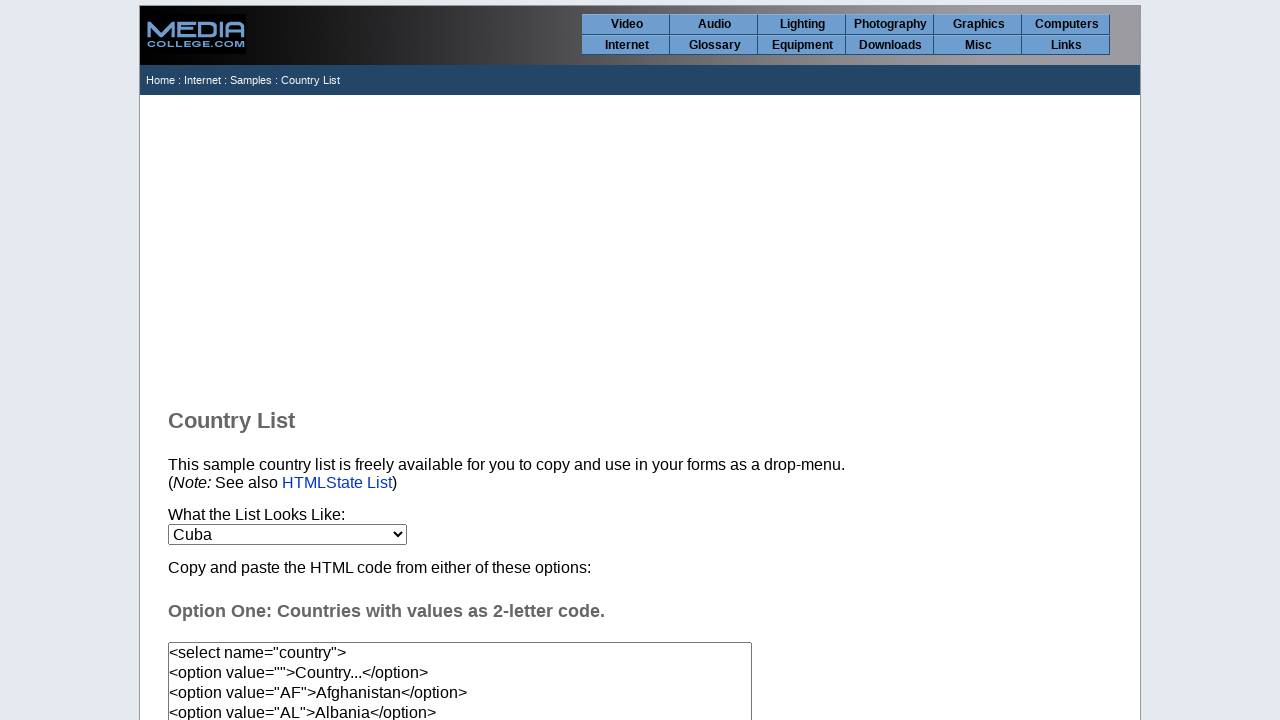

Waited 20ms after selecting option at index 55
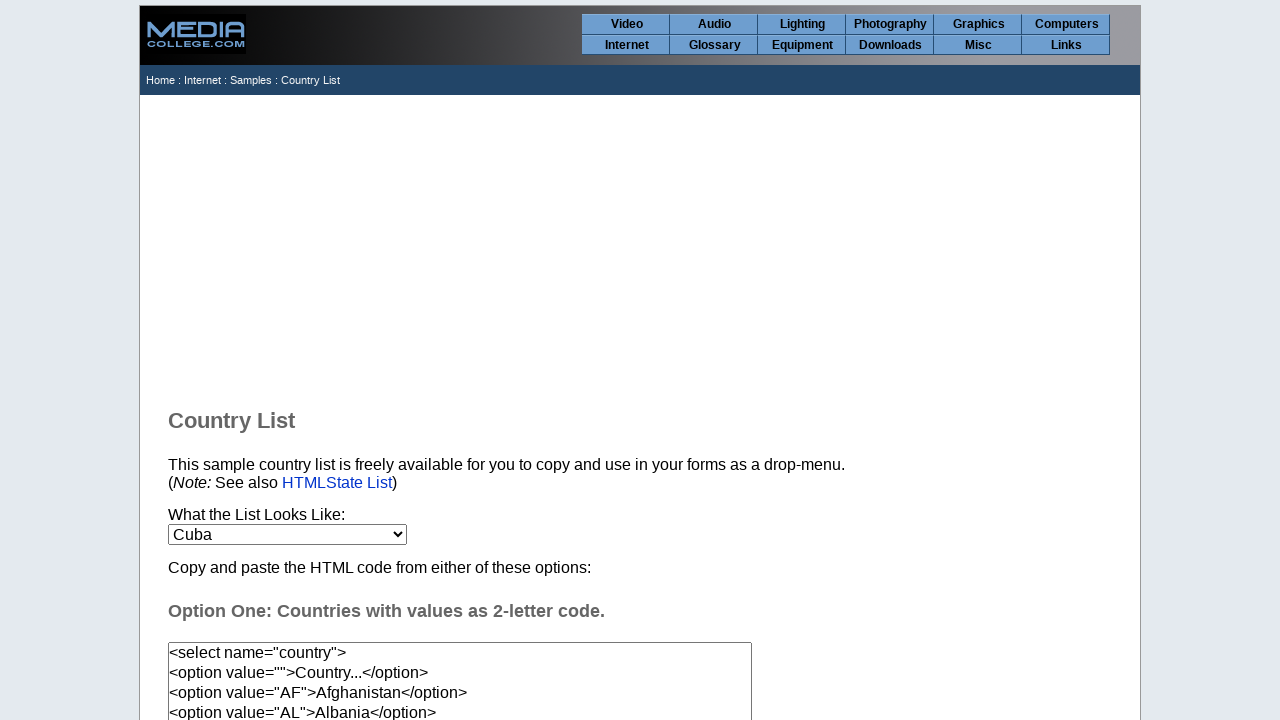

Selected country option at index 56 on select[name='country']
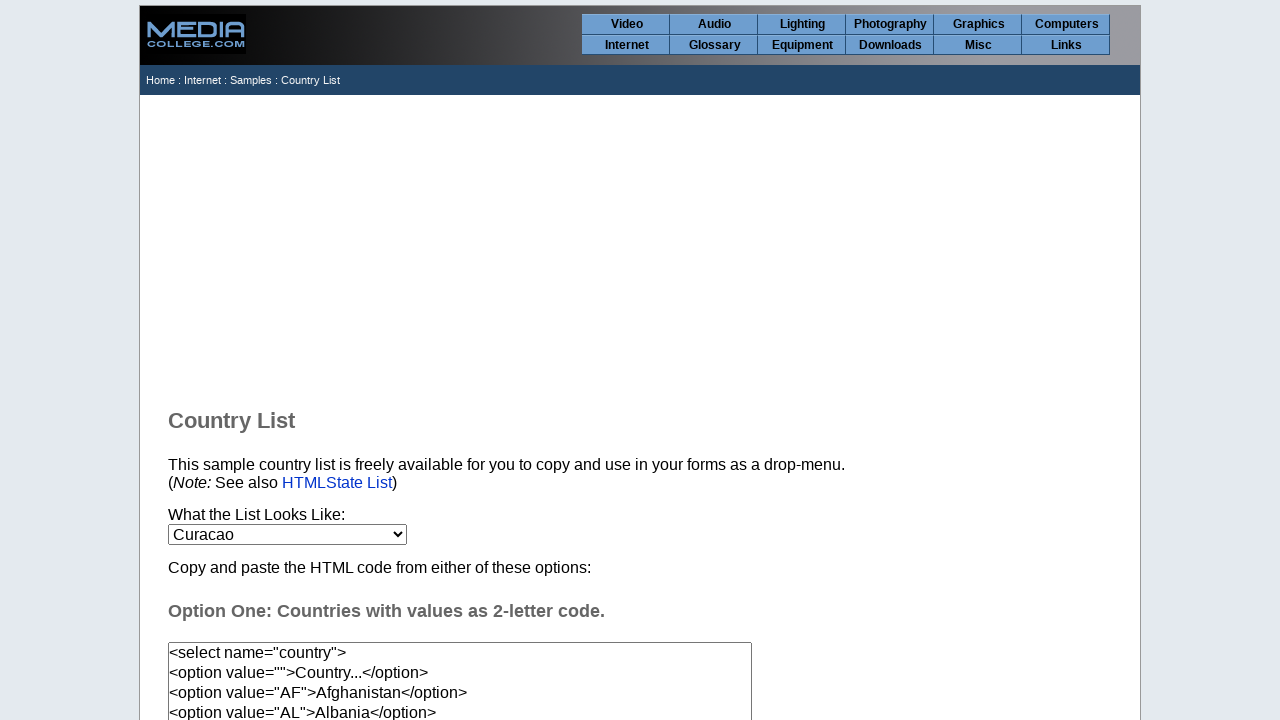

Waited 20ms after selecting option at index 56
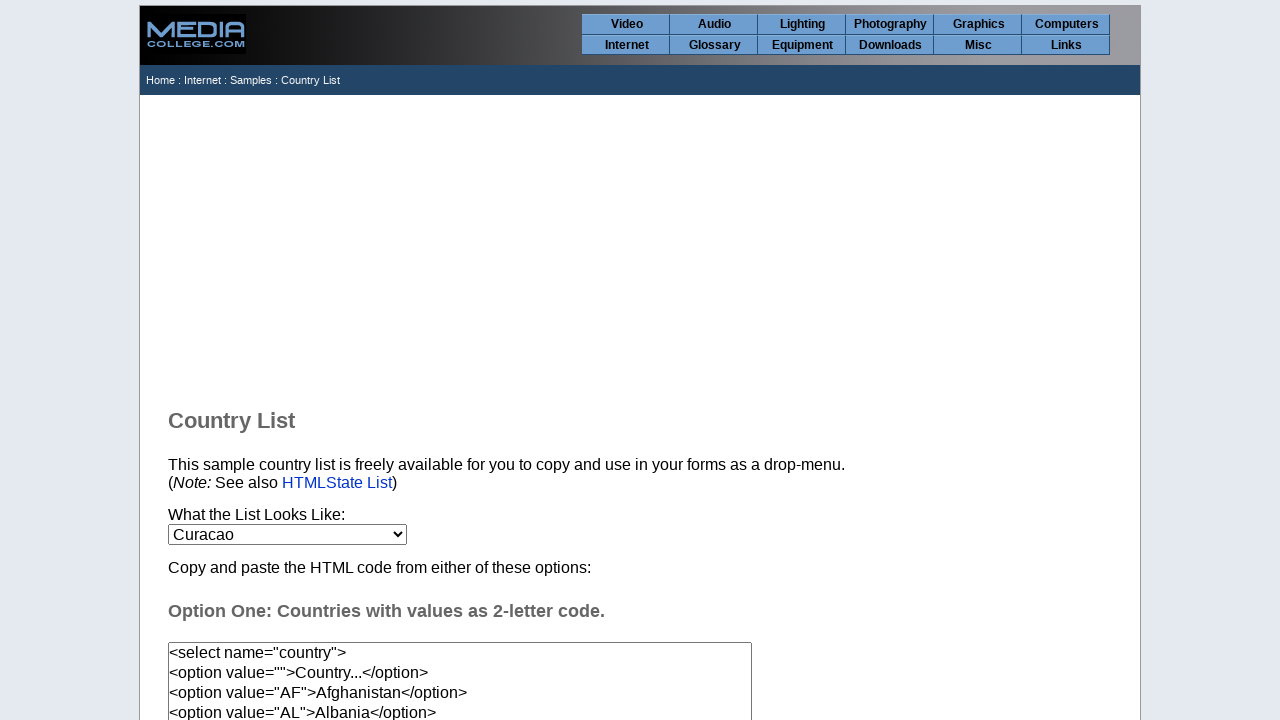

Selected country option at index 57 on select[name='country']
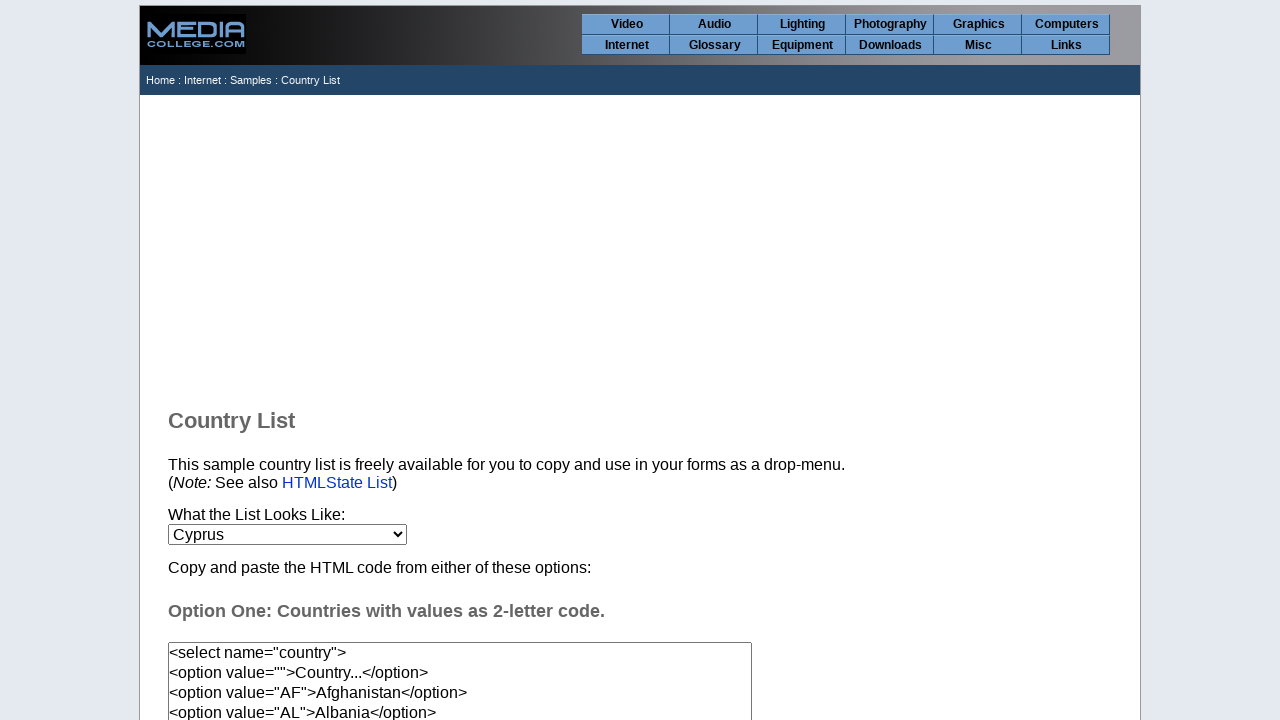

Waited 20ms after selecting option at index 57
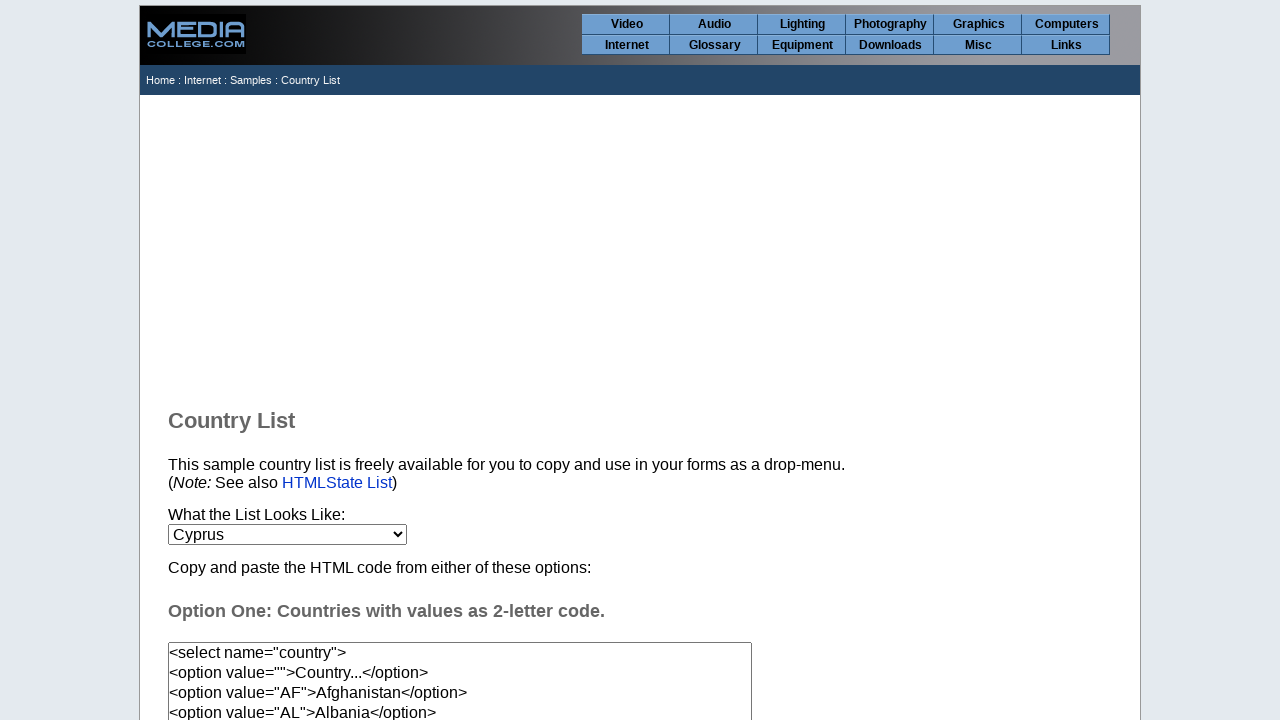

Selected country option at index 58 on select[name='country']
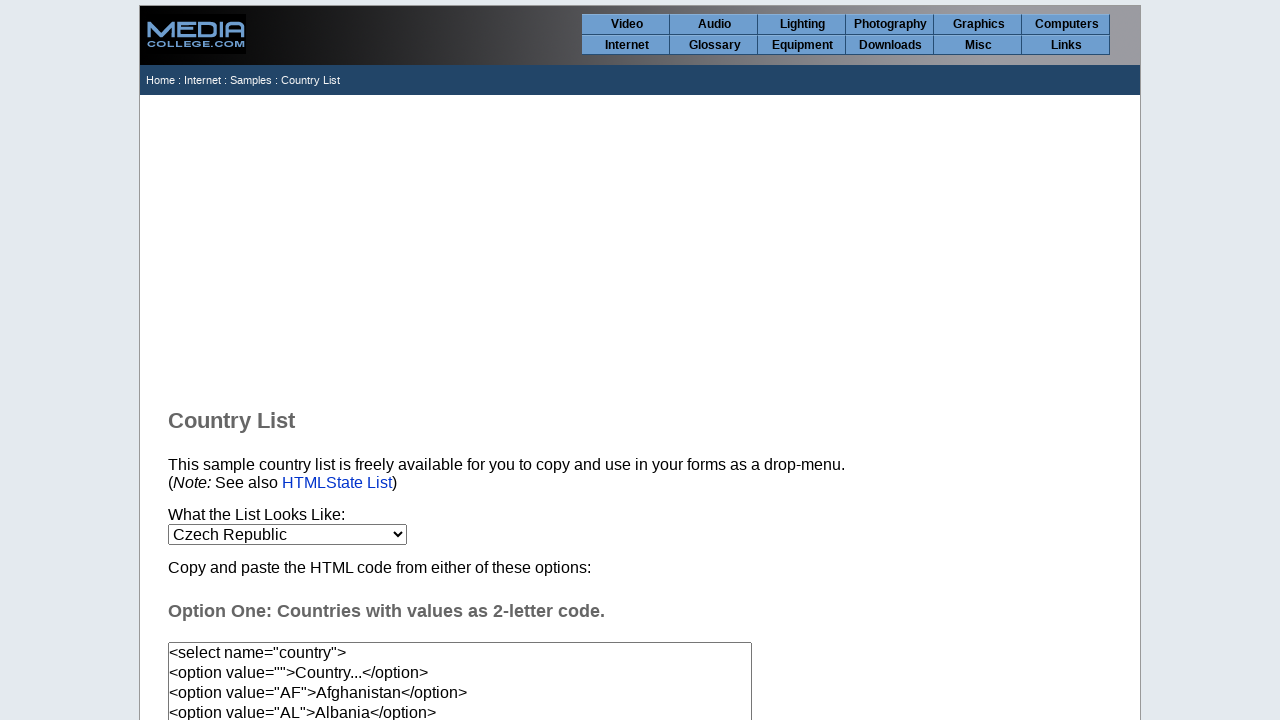

Waited 20ms after selecting option at index 58
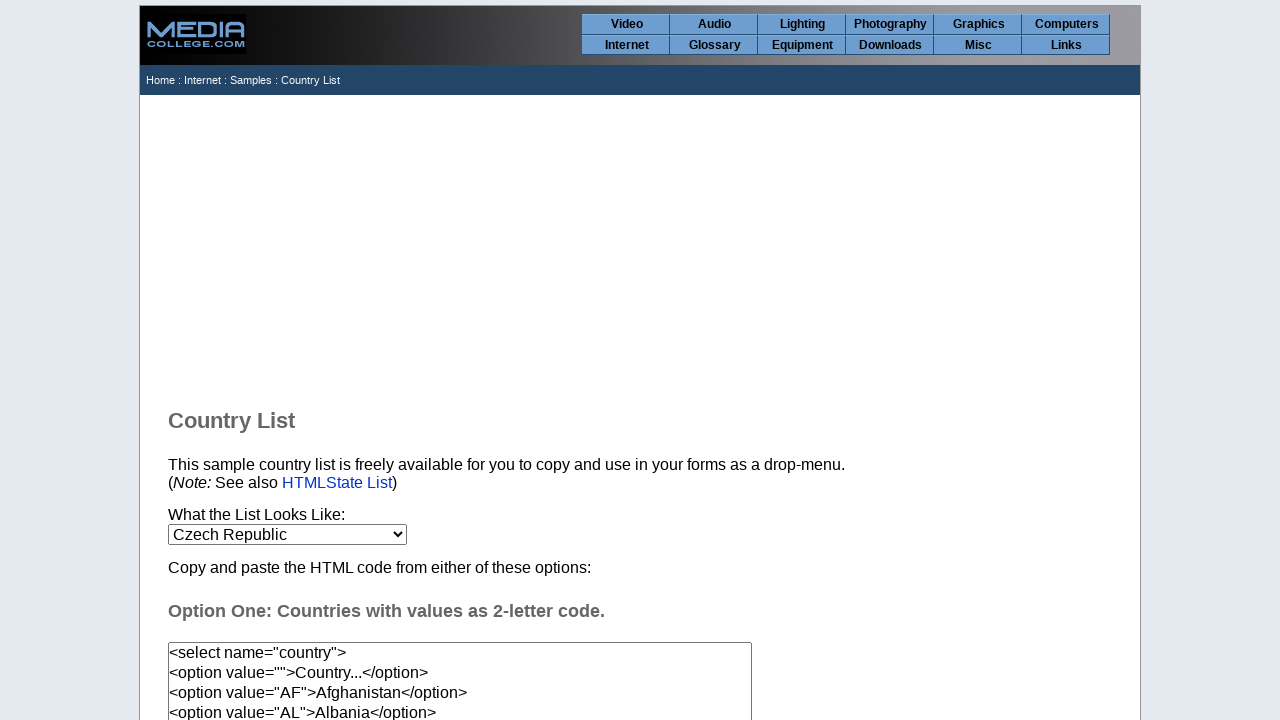

Selected country option at index 59 on select[name='country']
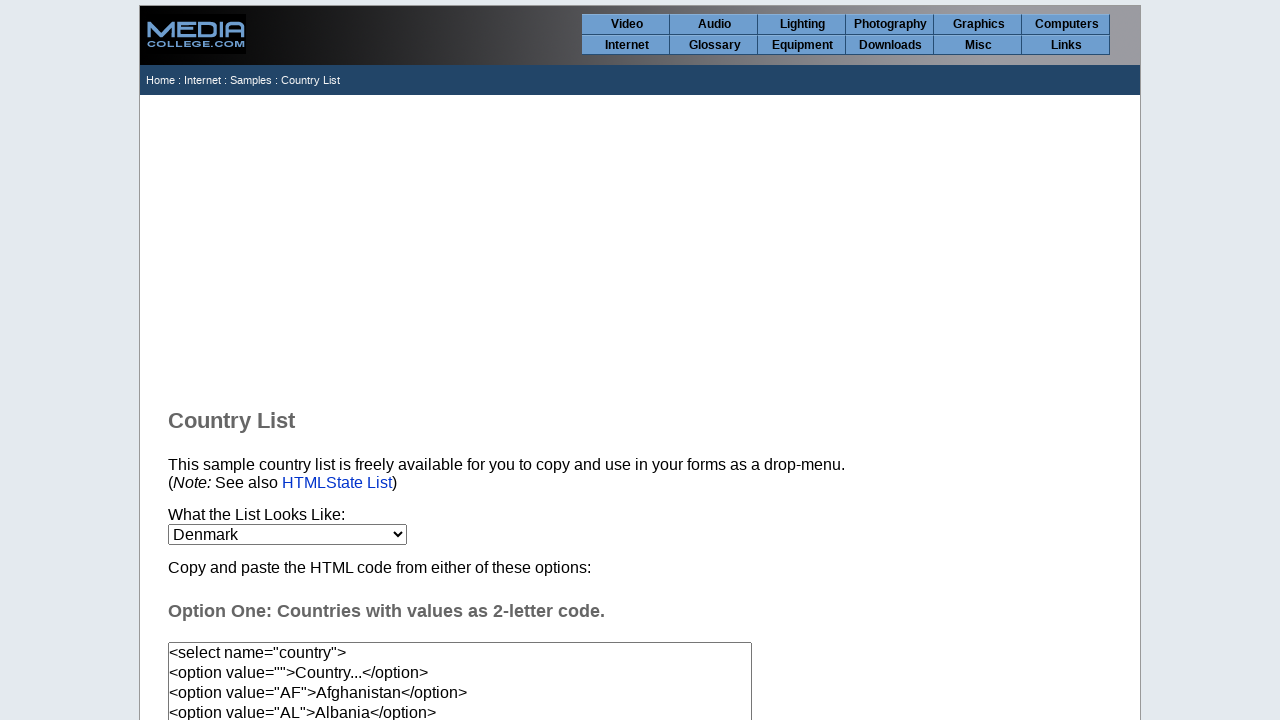

Waited 20ms after selecting option at index 59
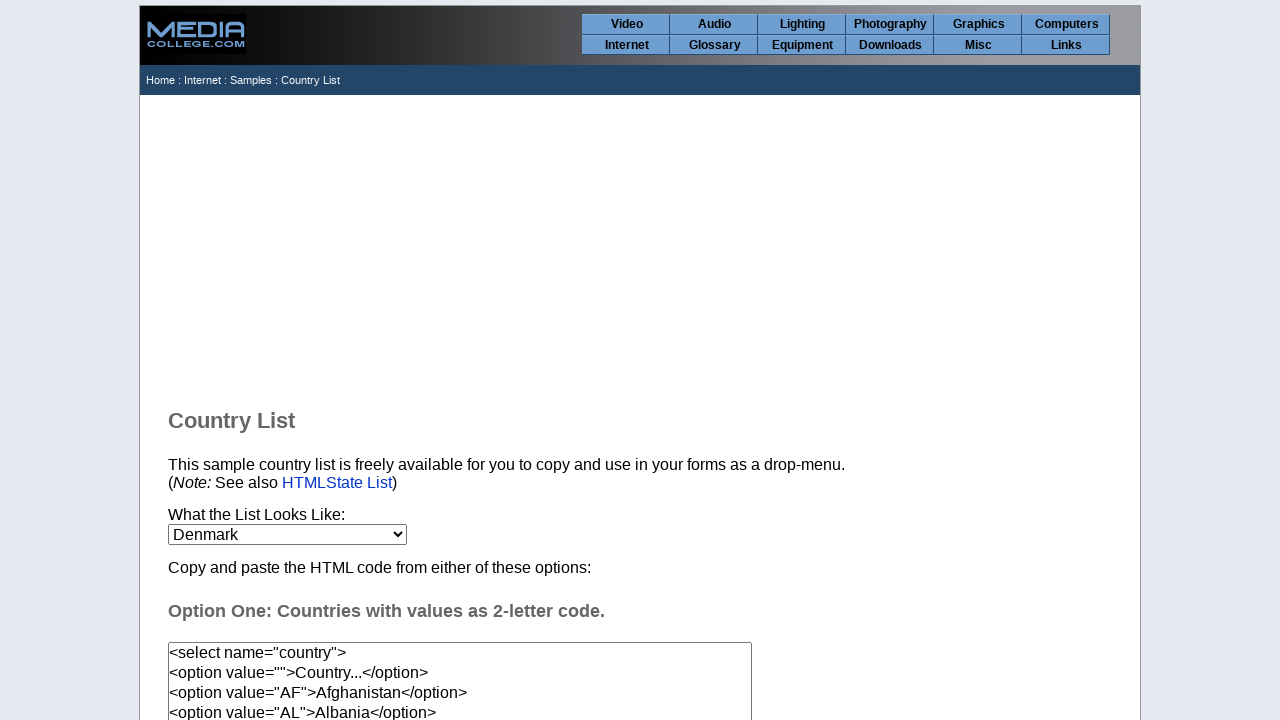

Selected country option at index 60 on select[name='country']
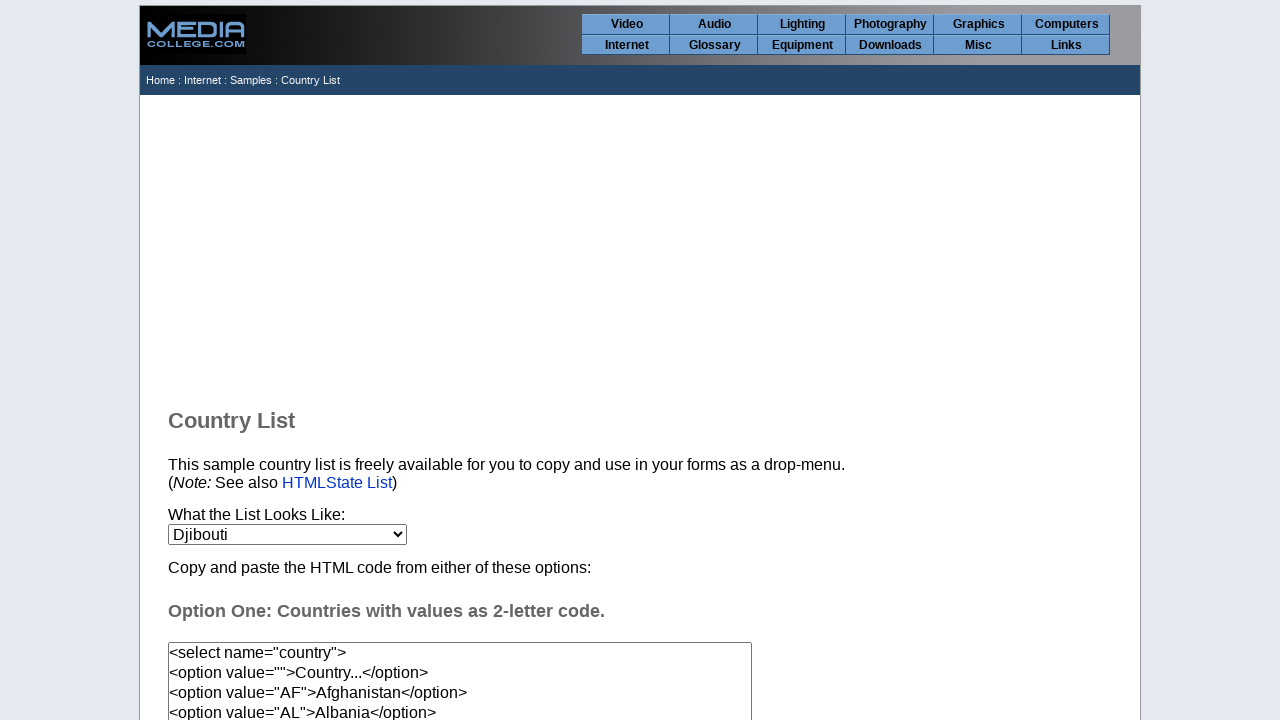

Waited 20ms after selecting option at index 60
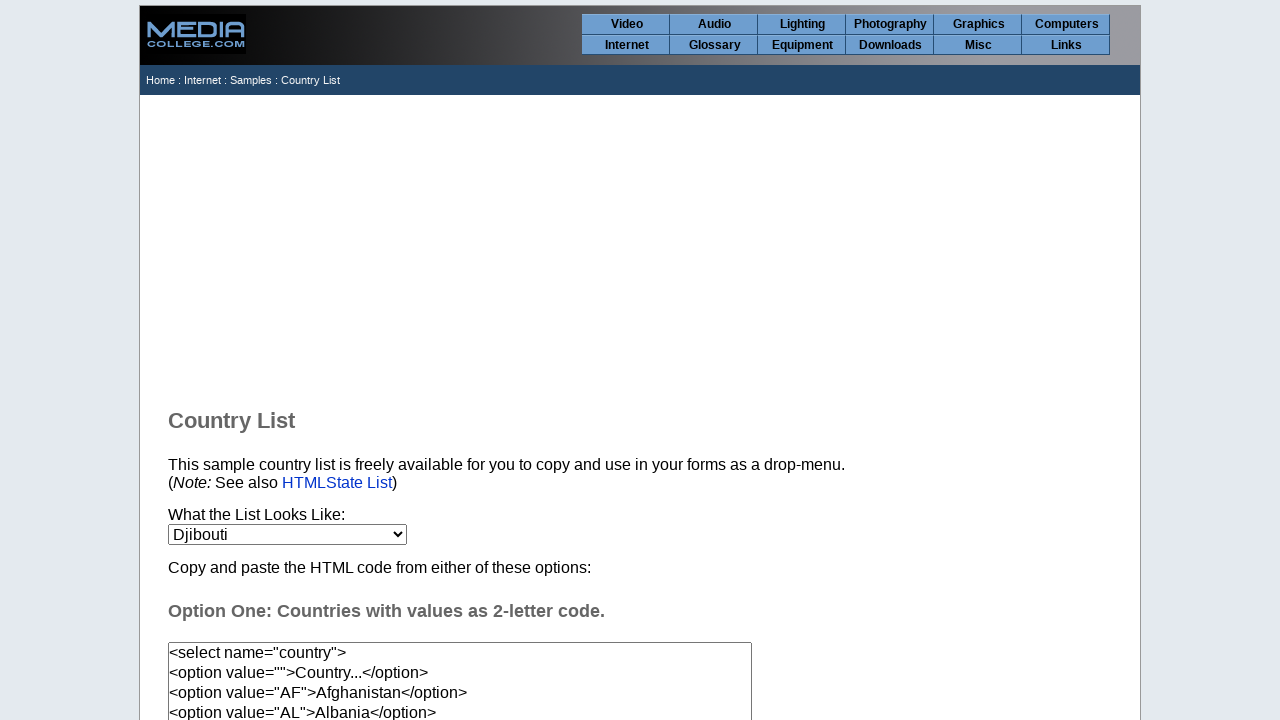

Selected country option at index 61 on select[name='country']
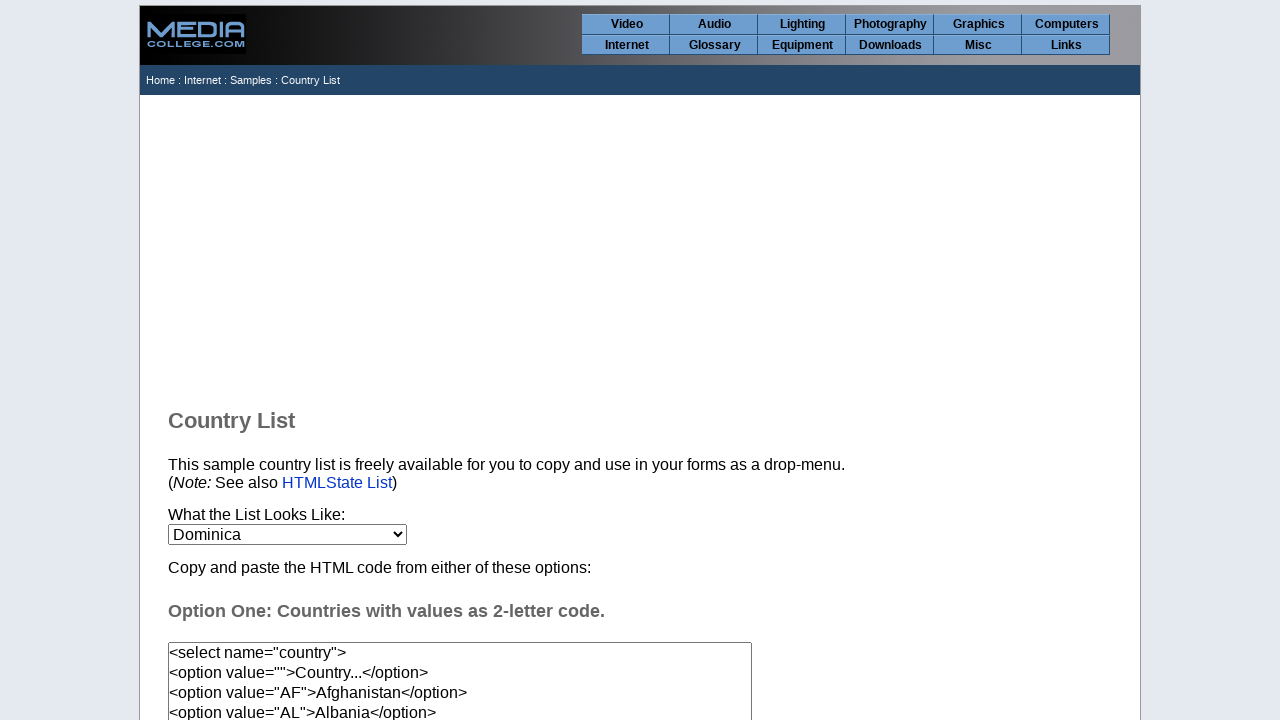

Waited 20ms after selecting option at index 61
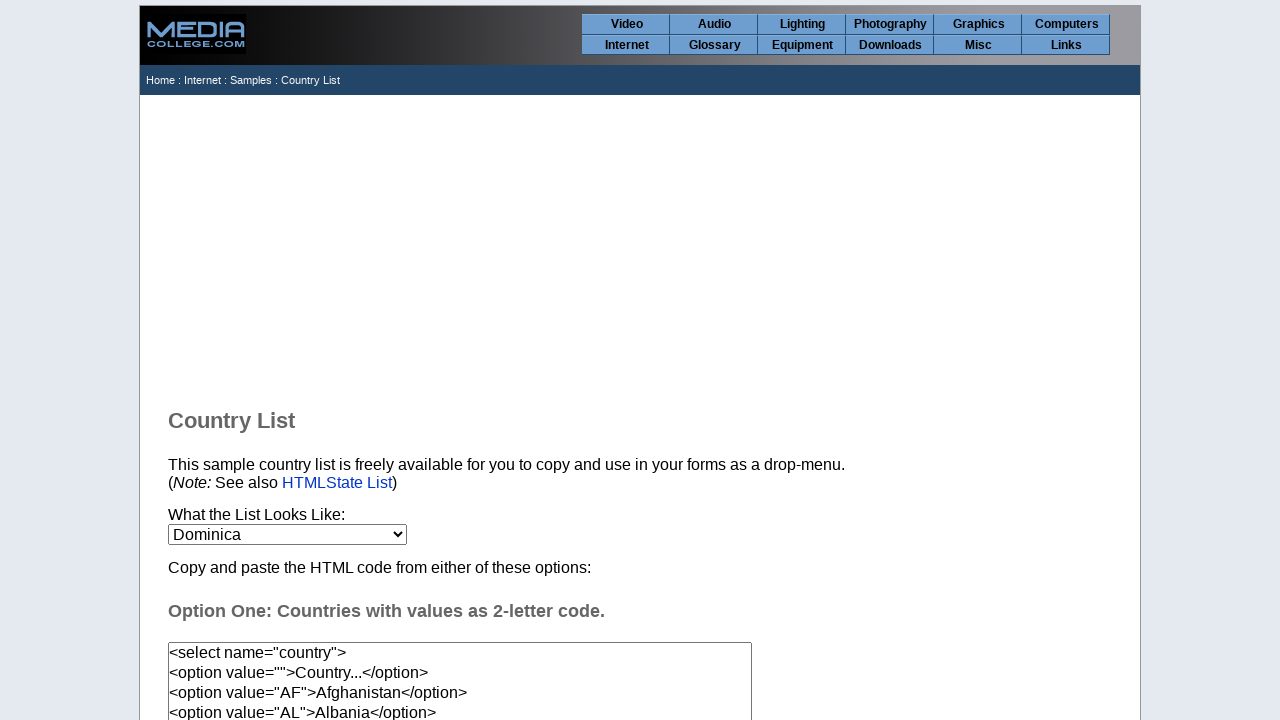

Selected country option at index 62 on select[name='country']
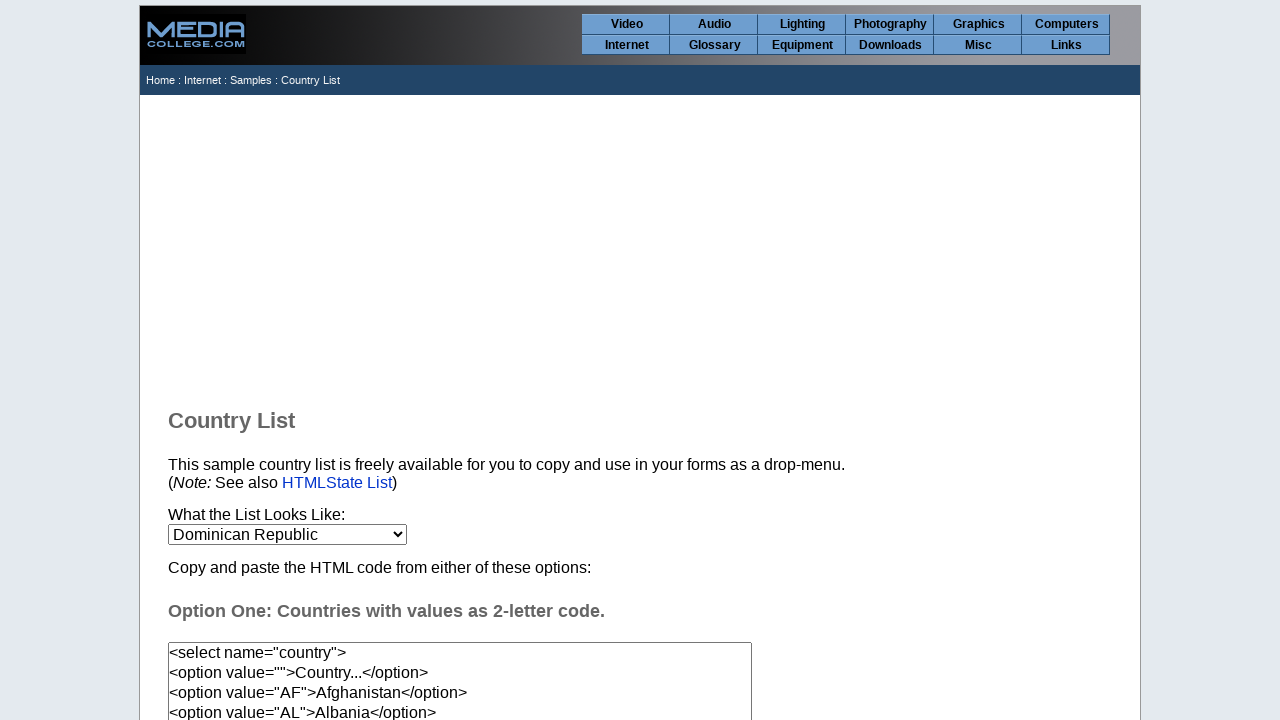

Waited 20ms after selecting option at index 62
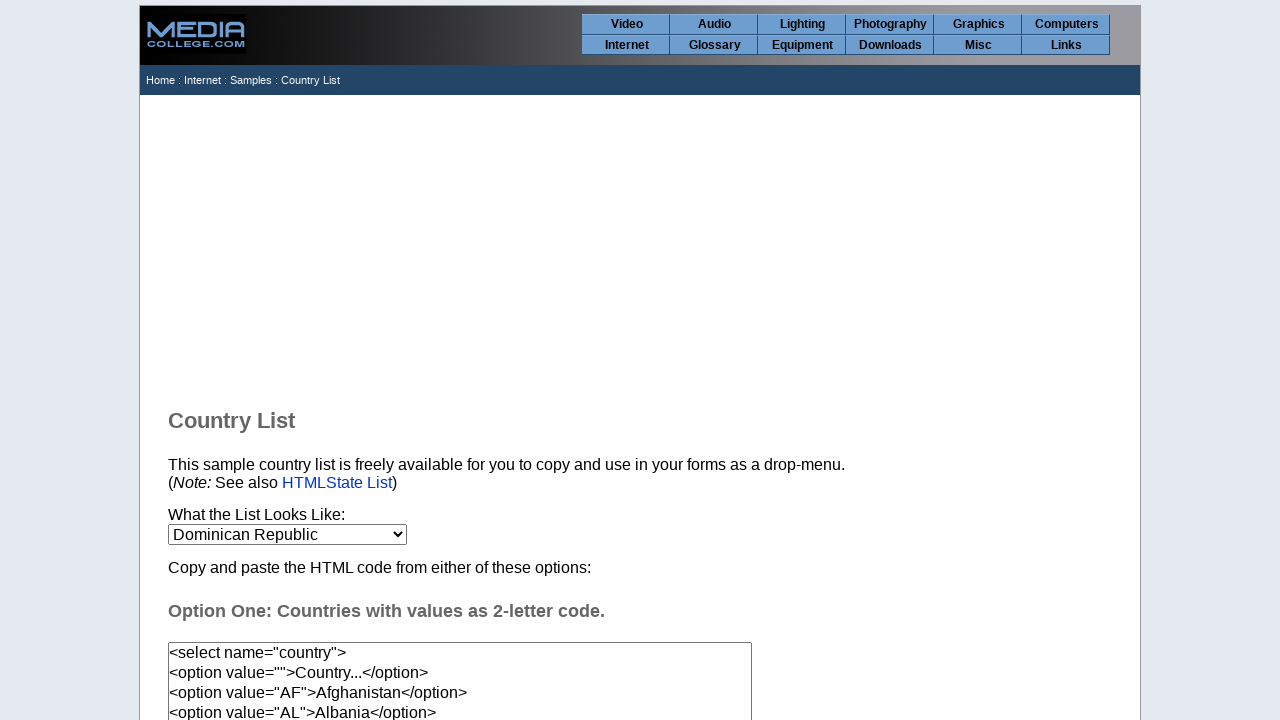

Selected country option at index 63 on select[name='country']
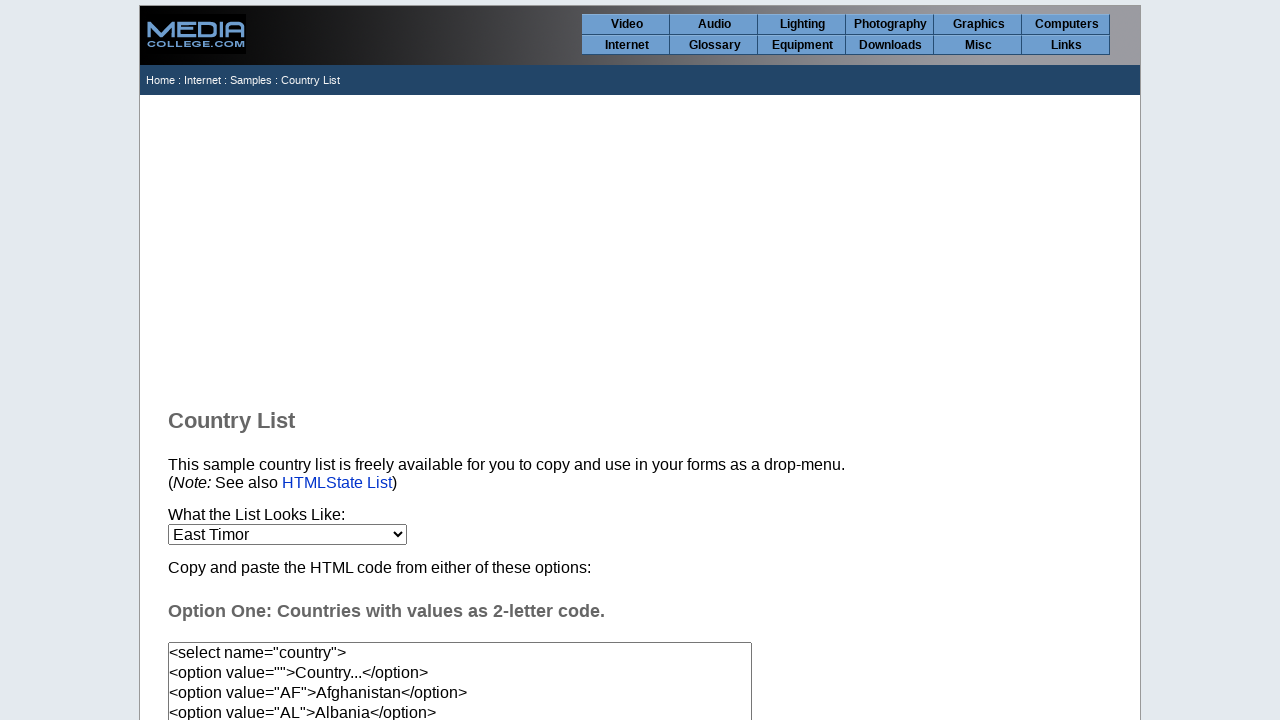

Waited 20ms after selecting option at index 63
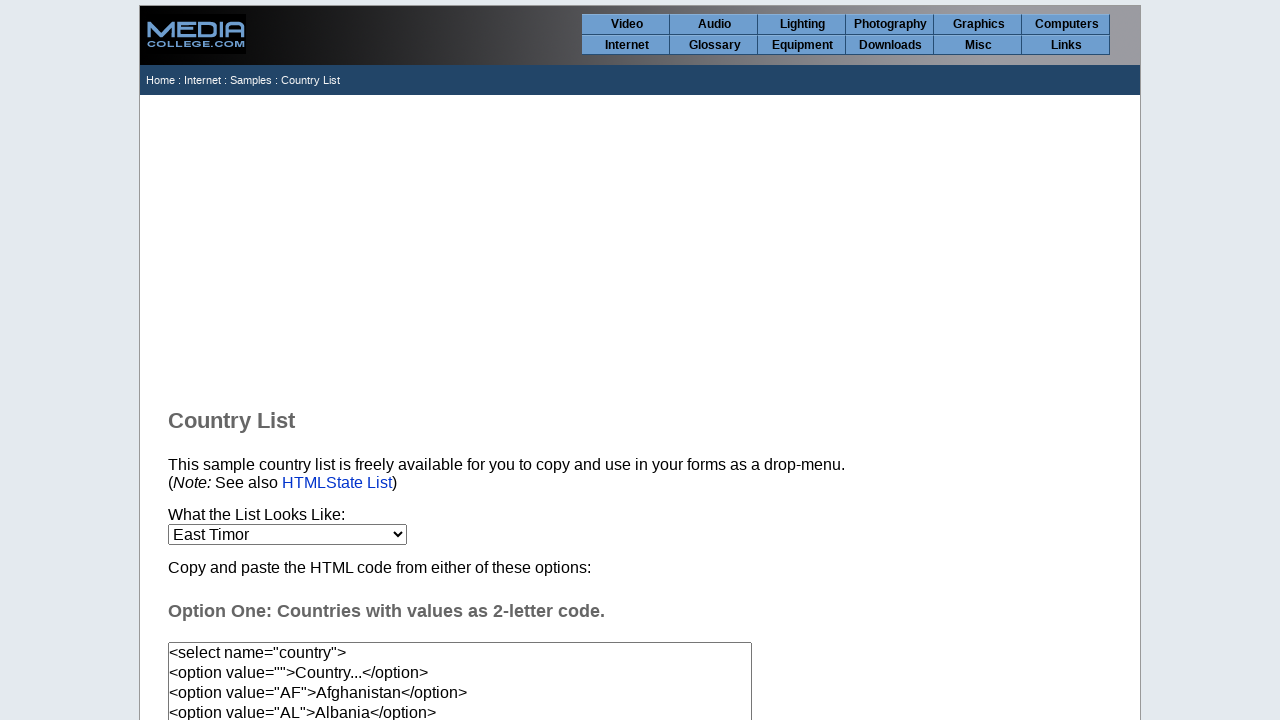

Selected country option at index 64 on select[name='country']
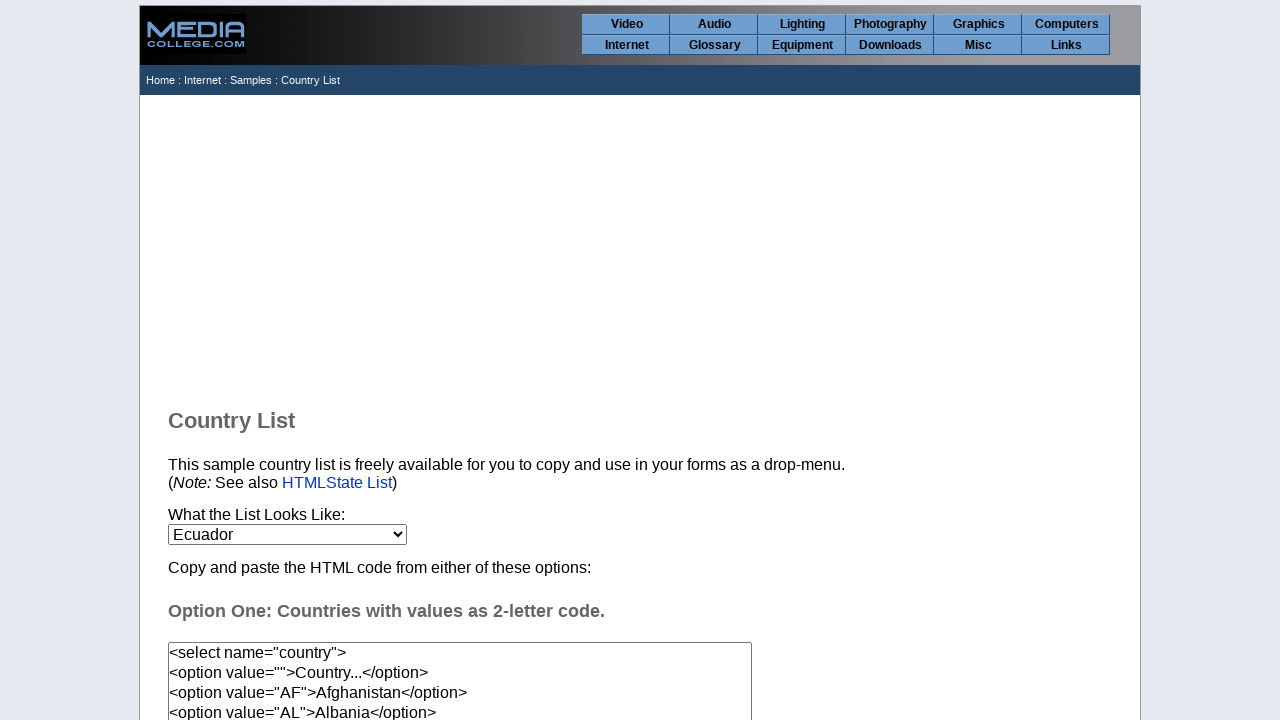

Waited 20ms after selecting option at index 64
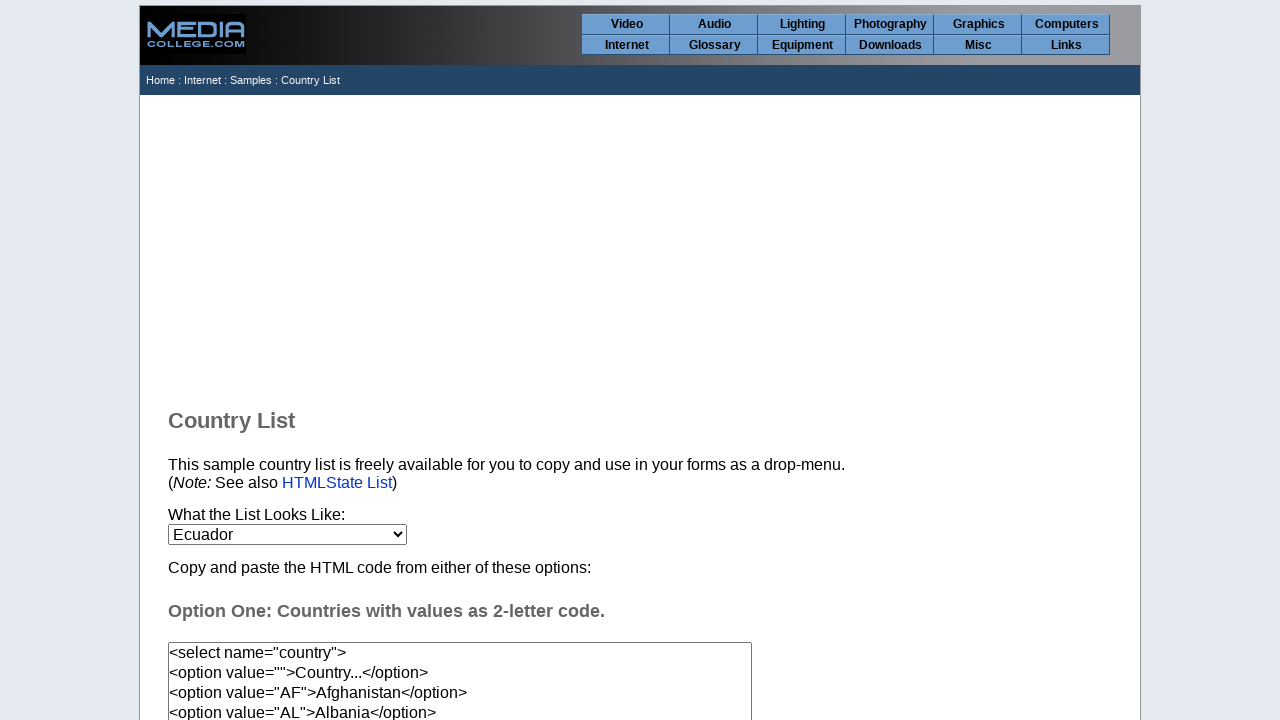

Selected country option at index 65 on select[name='country']
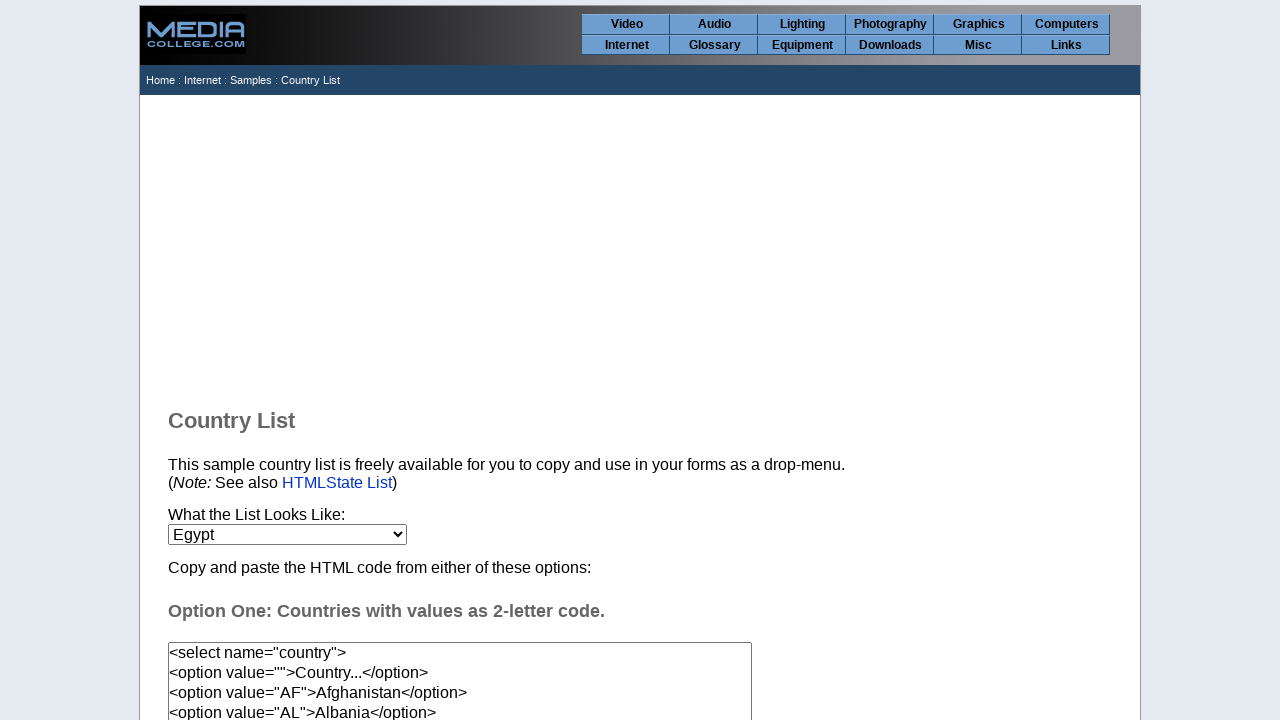

Waited 20ms after selecting option at index 65
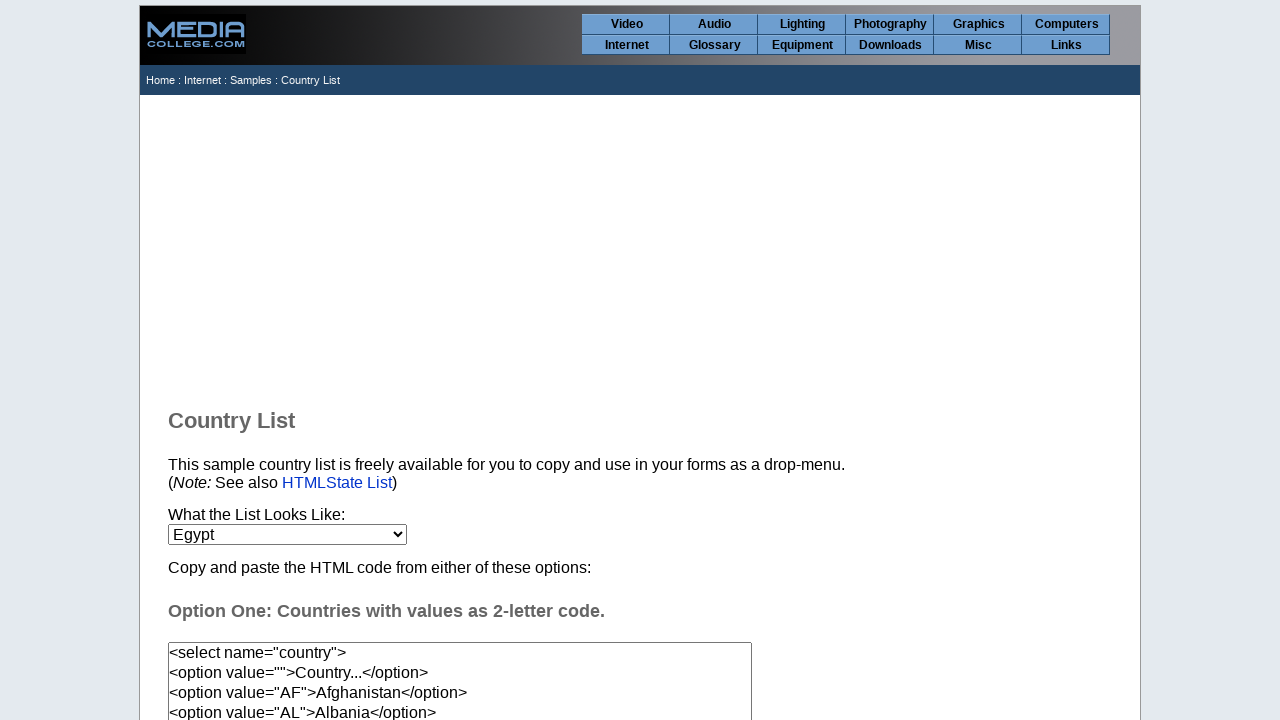

Selected country option at index 66 on select[name='country']
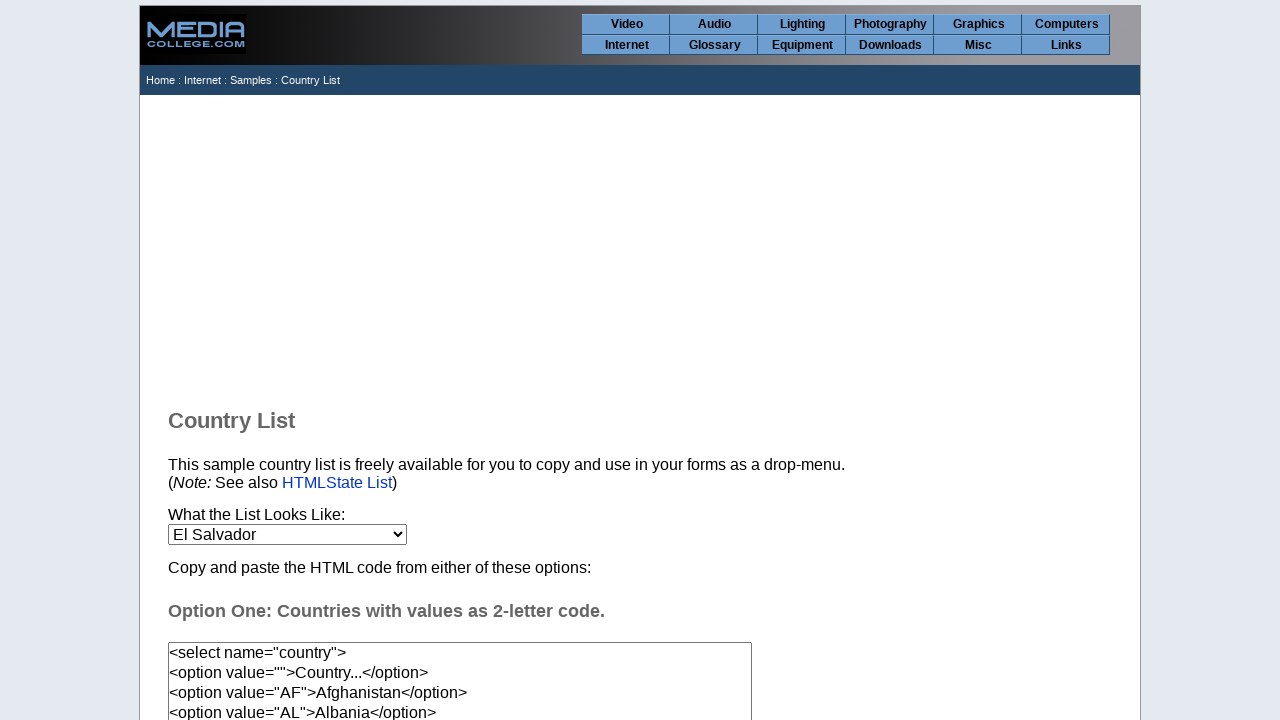

Waited 20ms after selecting option at index 66
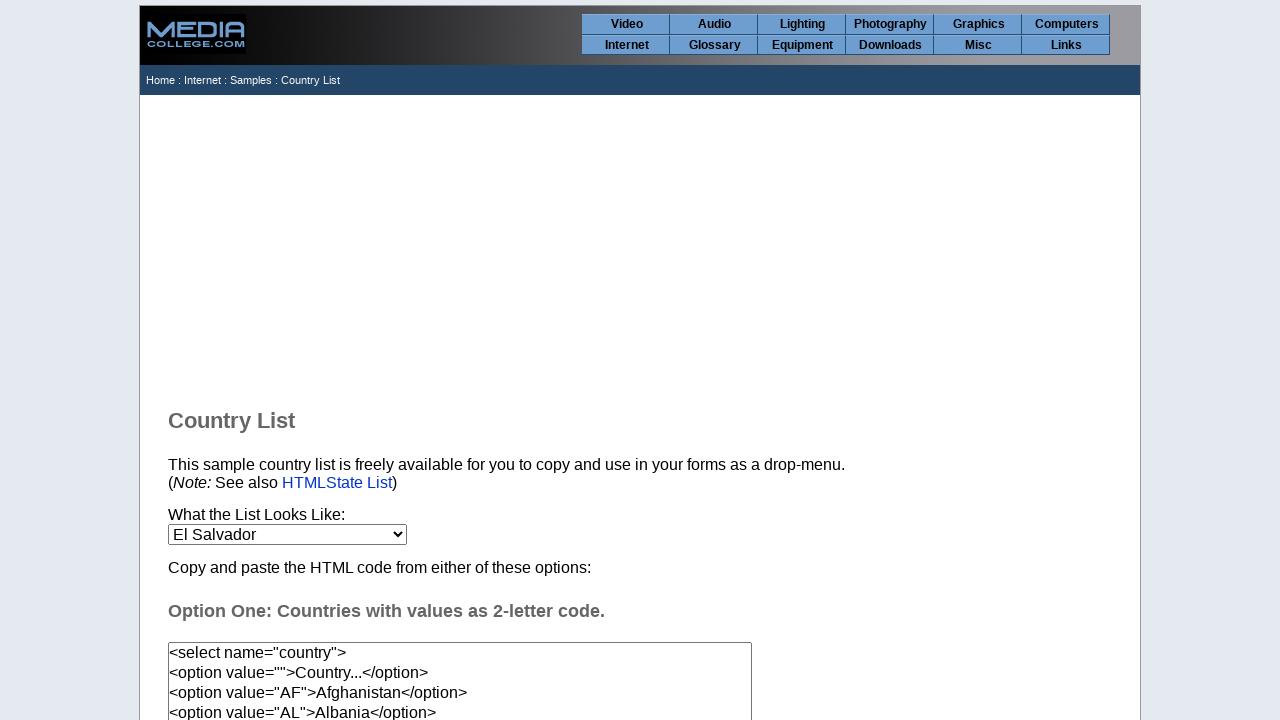

Selected country option at index 67 on select[name='country']
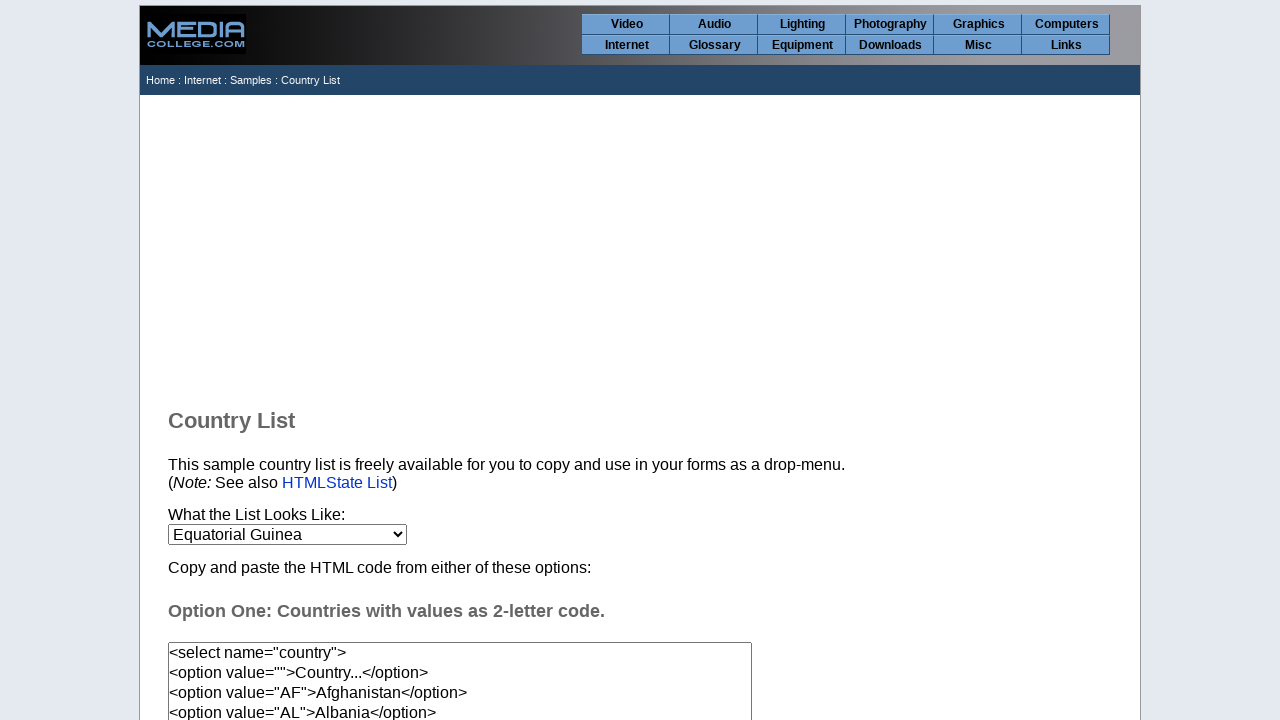

Waited 20ms after selecting option at index 67
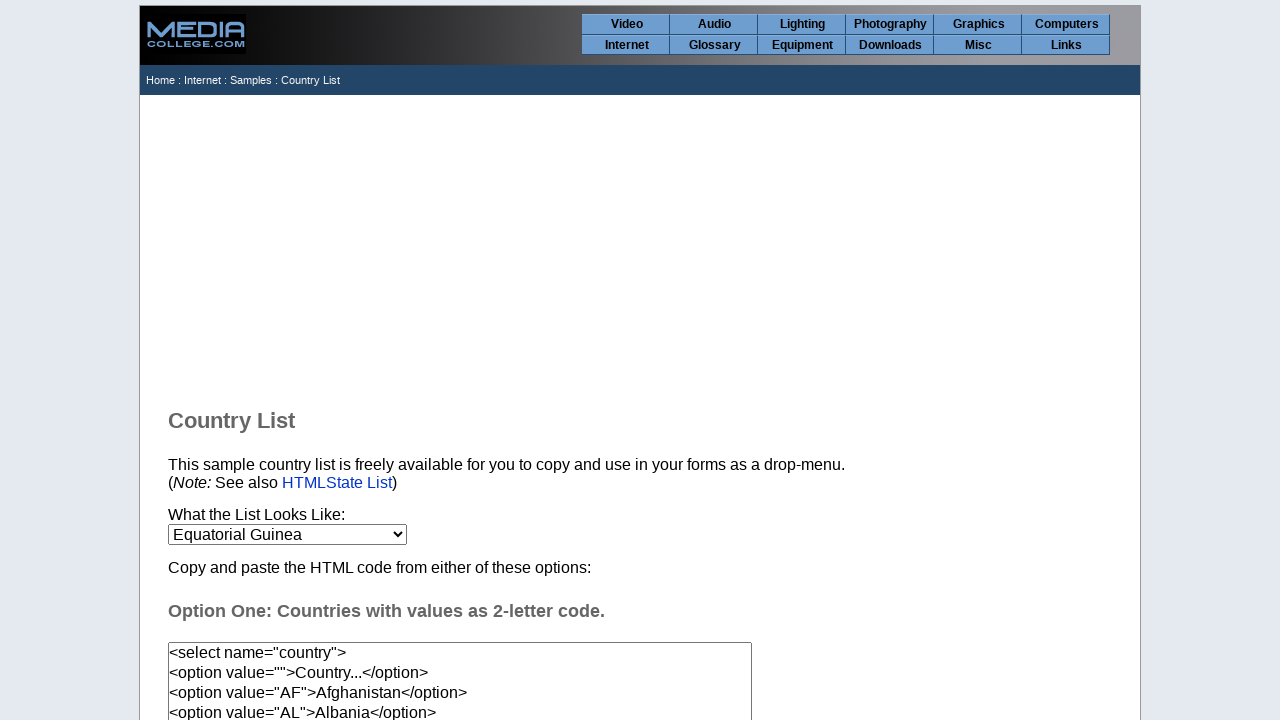

Selected country option at index 68 on select[name='country']
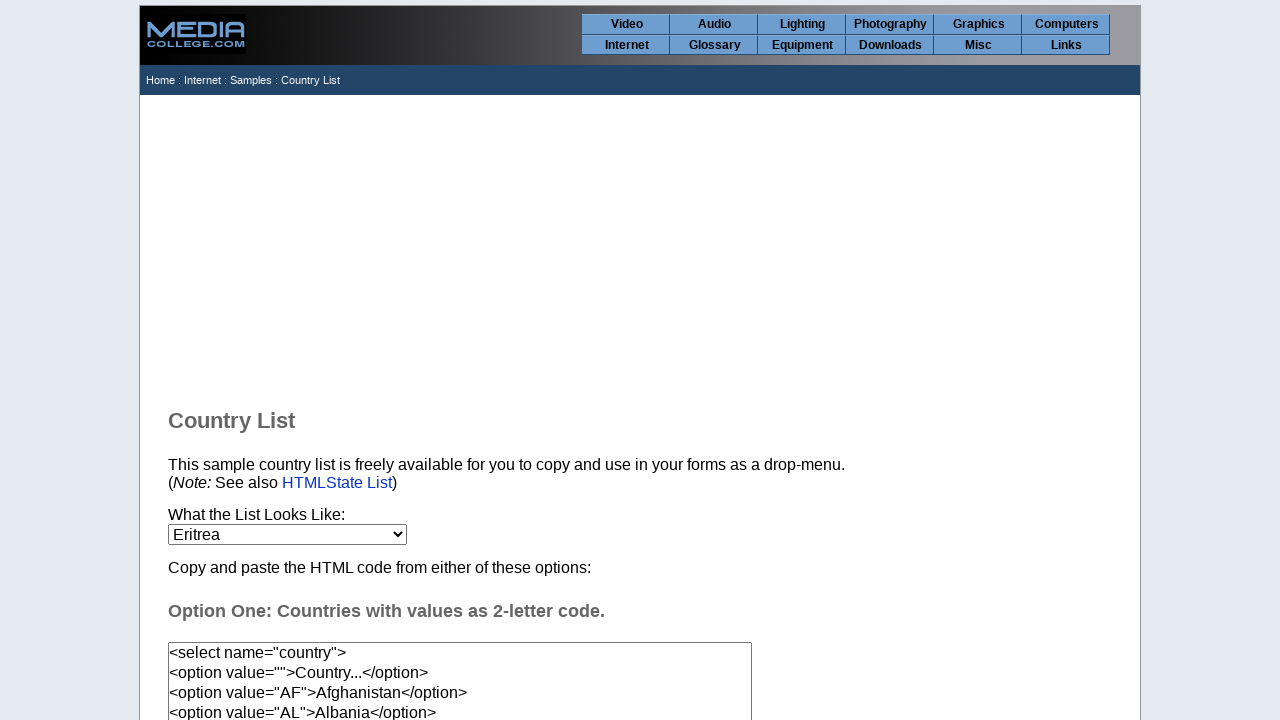

Waited 20ms after selecting option at index 68
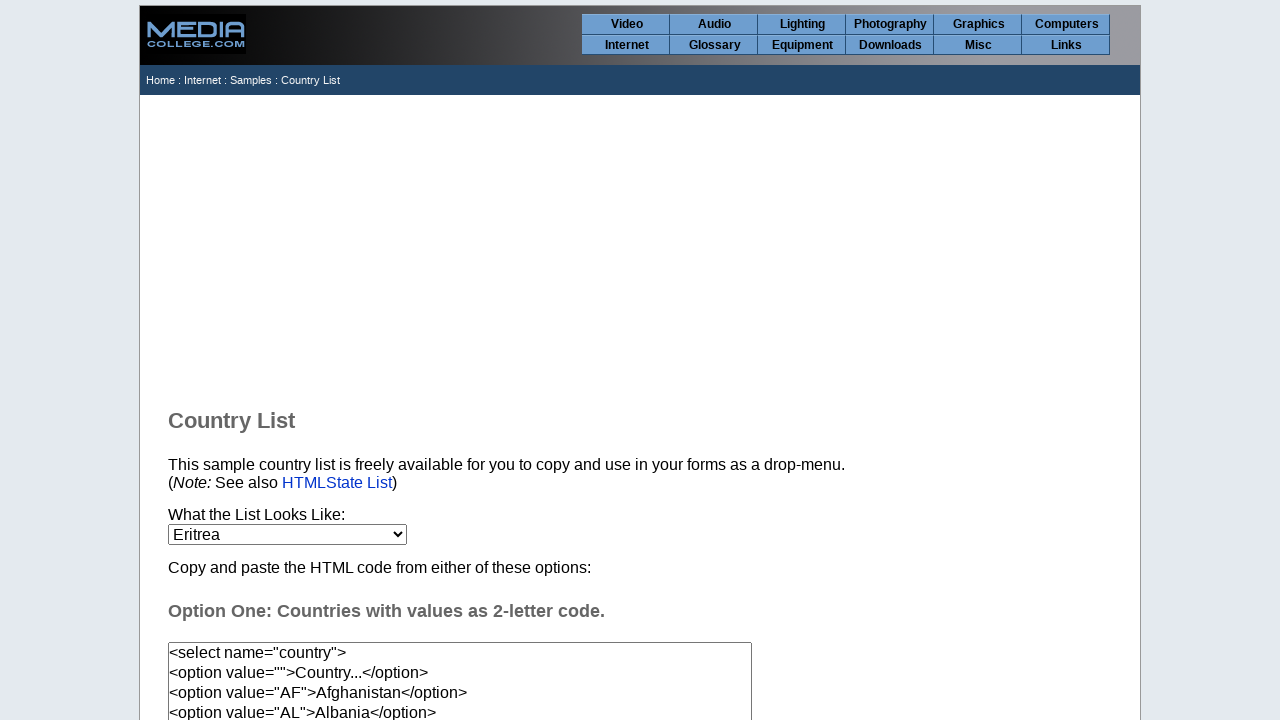

Selected country option at index 69 on select[name='country']
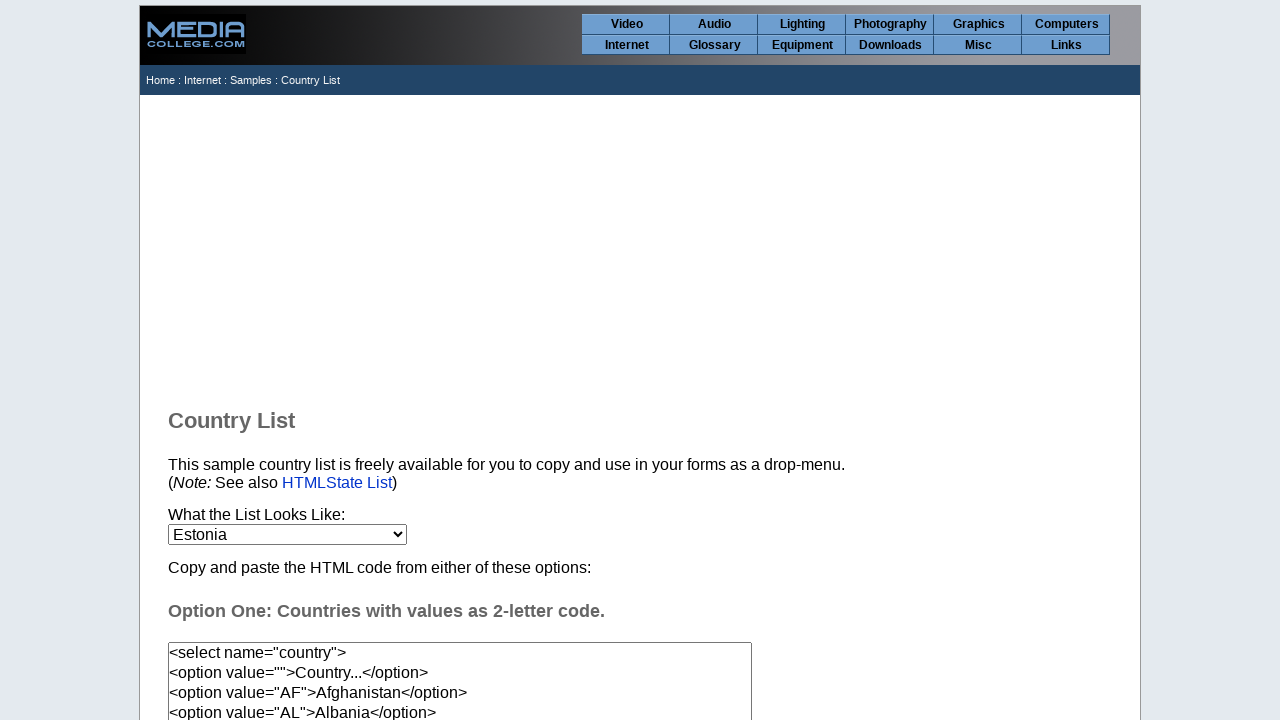

Waited 20ms after selecting option at index 69
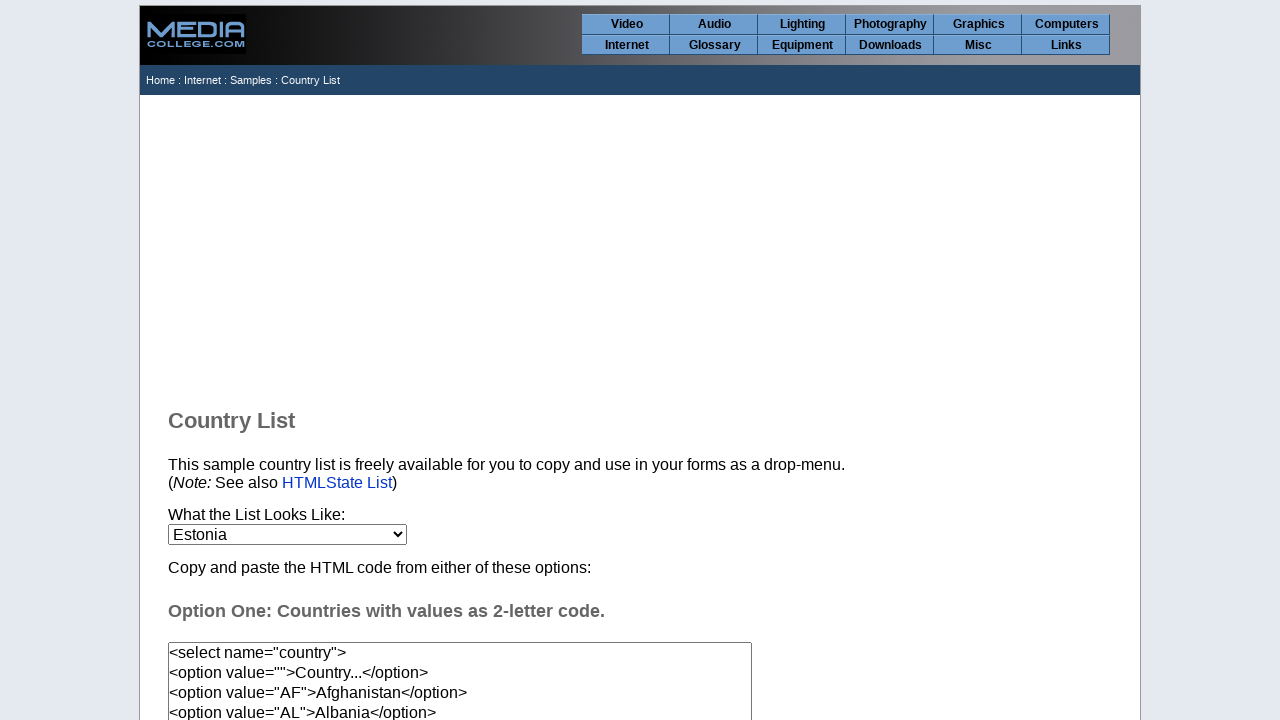

Selected country option at index 70 on select[name='country']
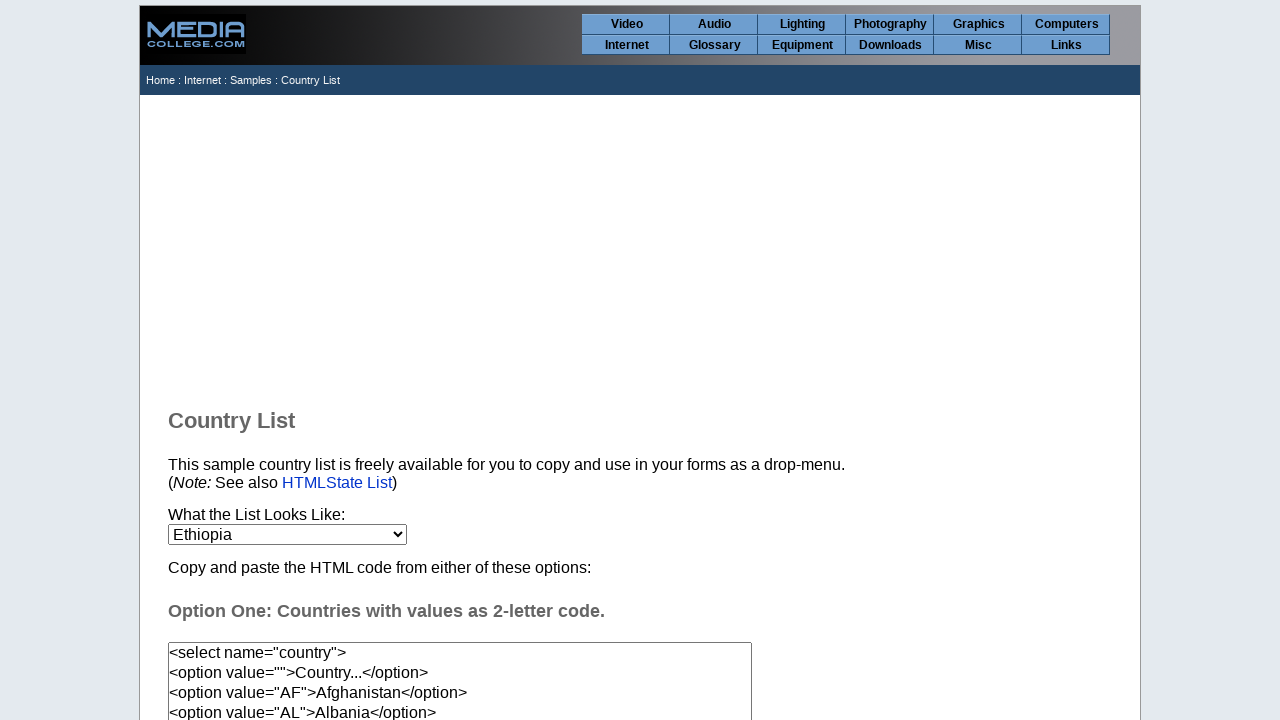

Waited 20ms after selecting option at index 70
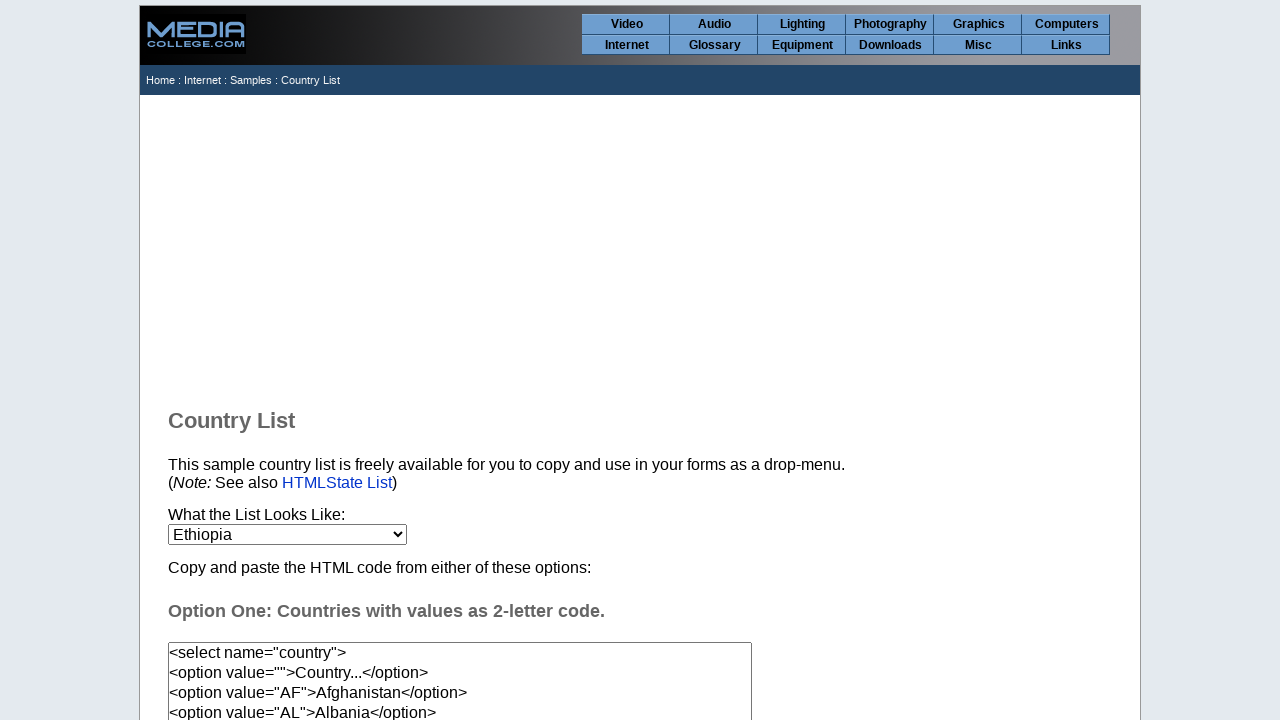

Selected country option at index 71 on select[name='country']
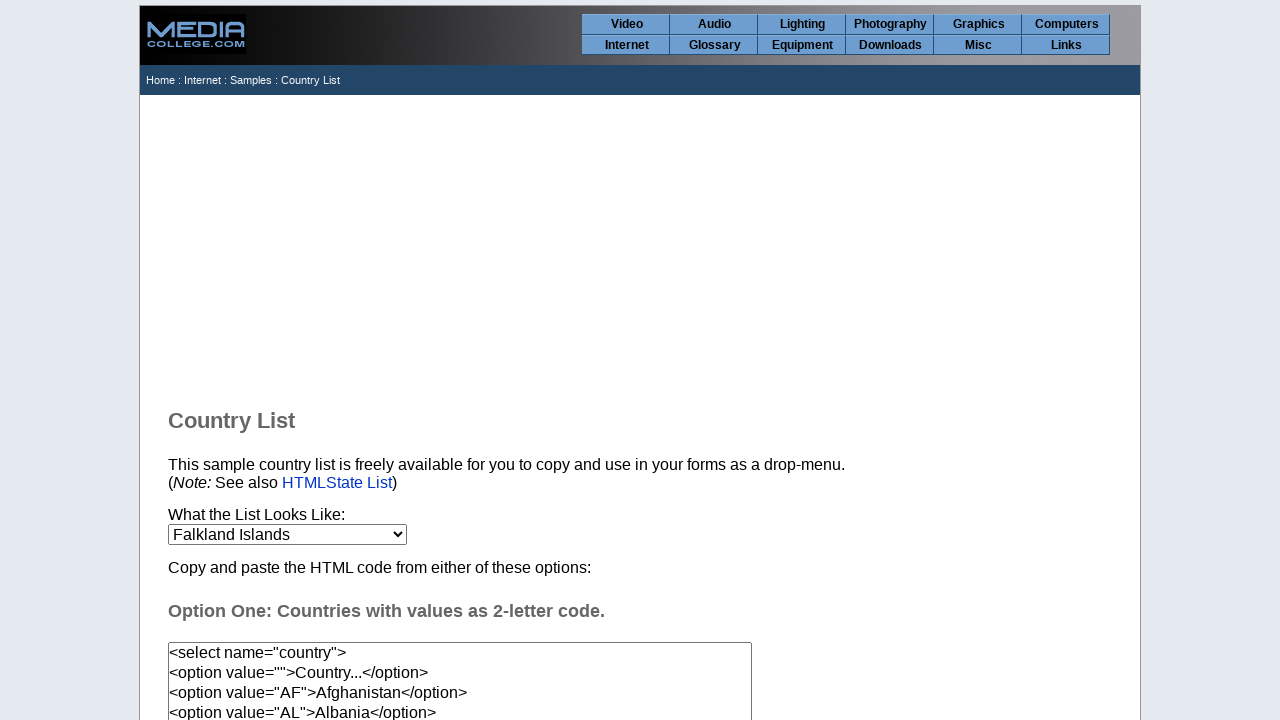

Waited 20ms after selecting option at index 71
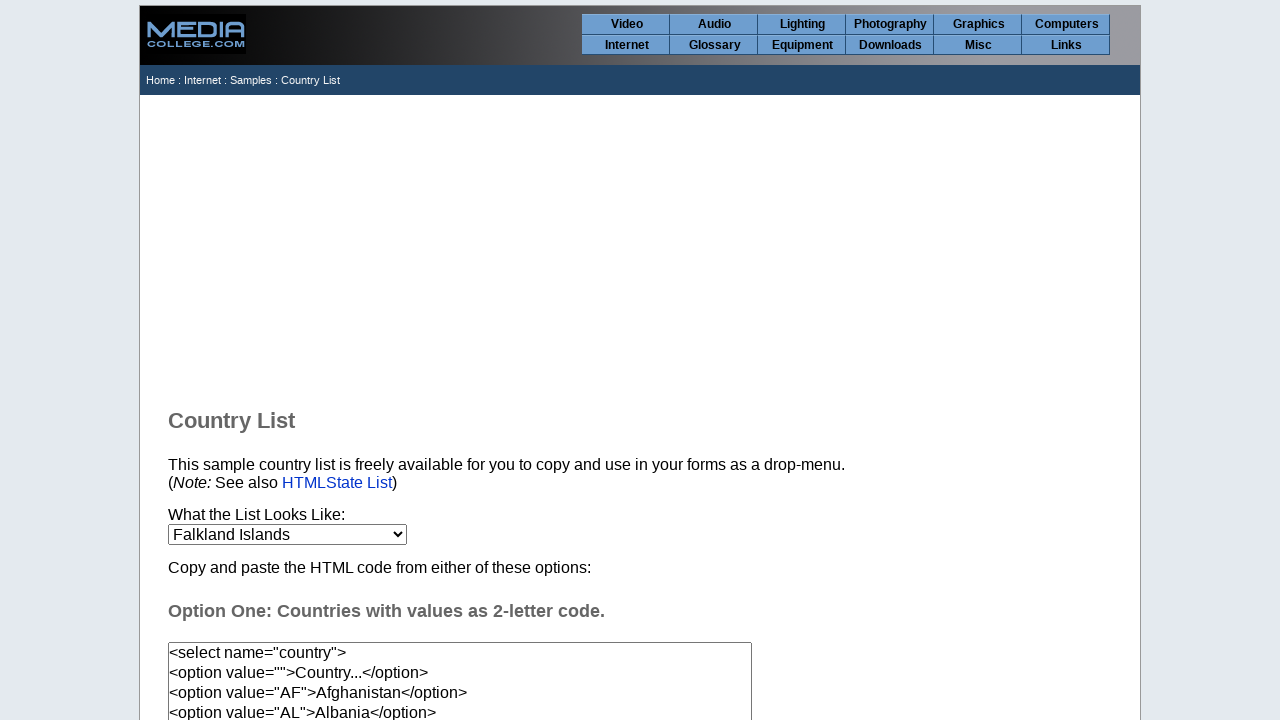

Selected country option at index 72 on select[name='country']
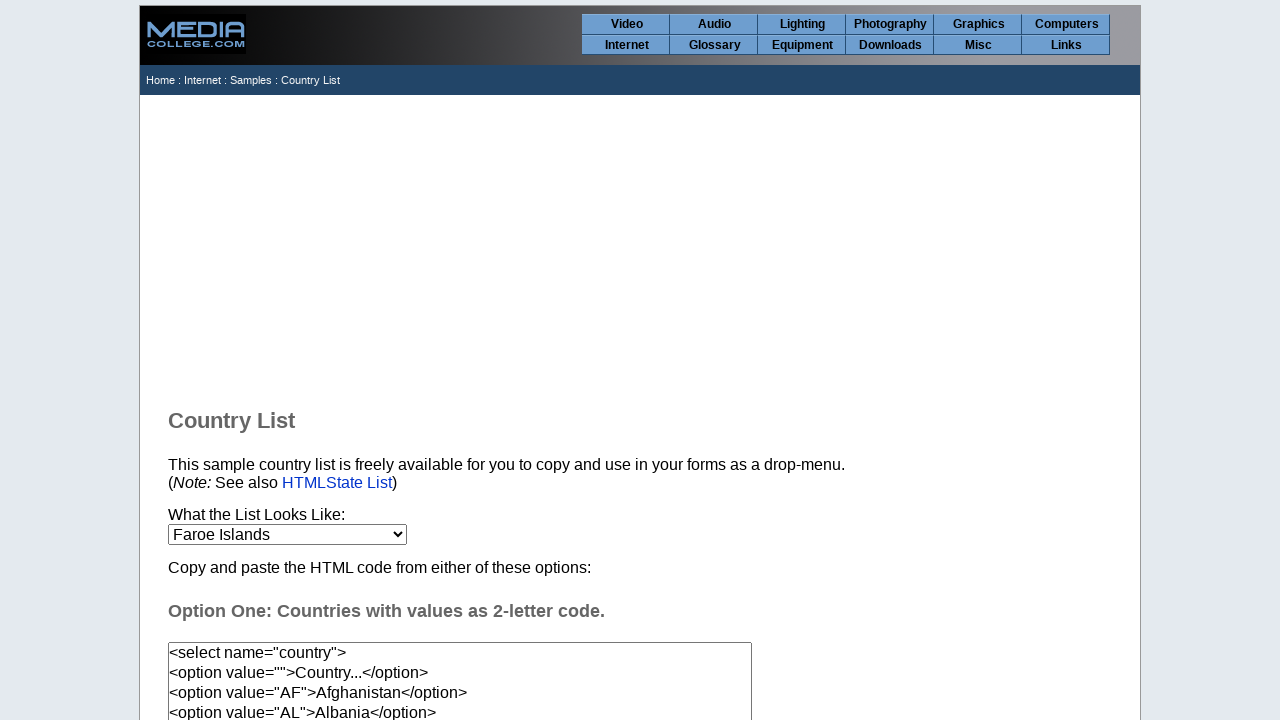

Waited 20ms after selecting option at index 72
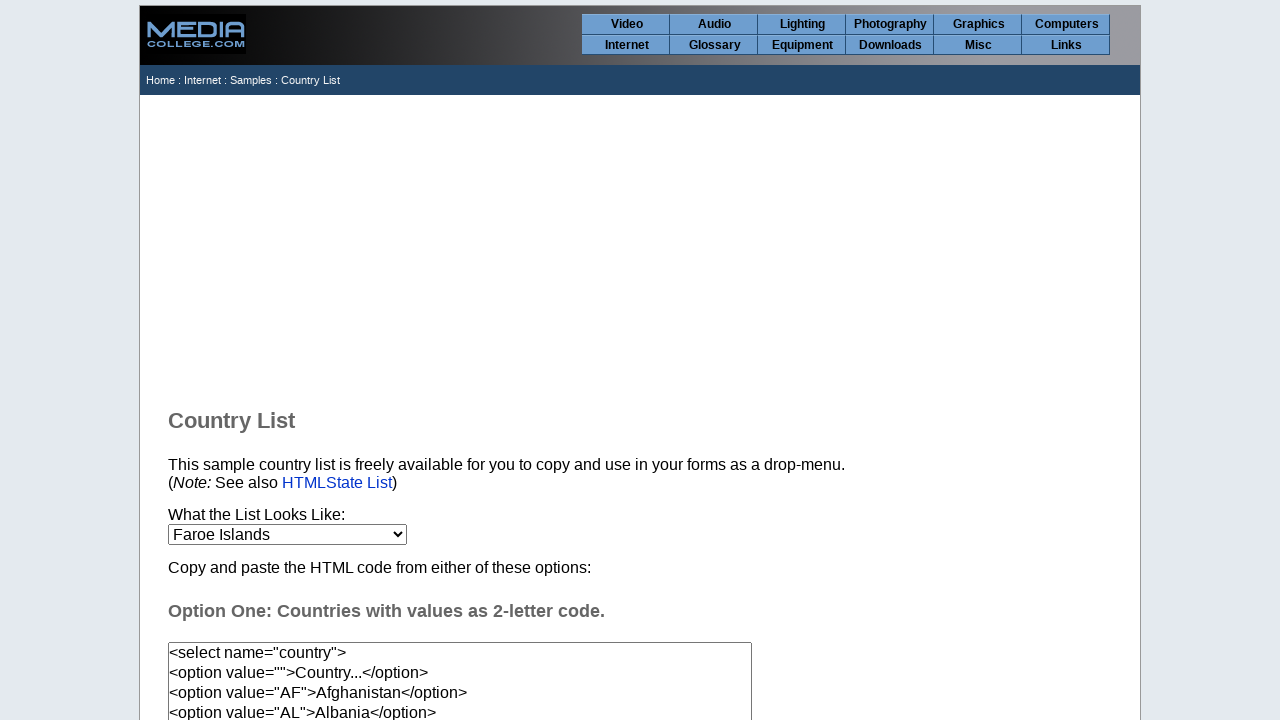

Selected country option at index 73 on select[name='country']
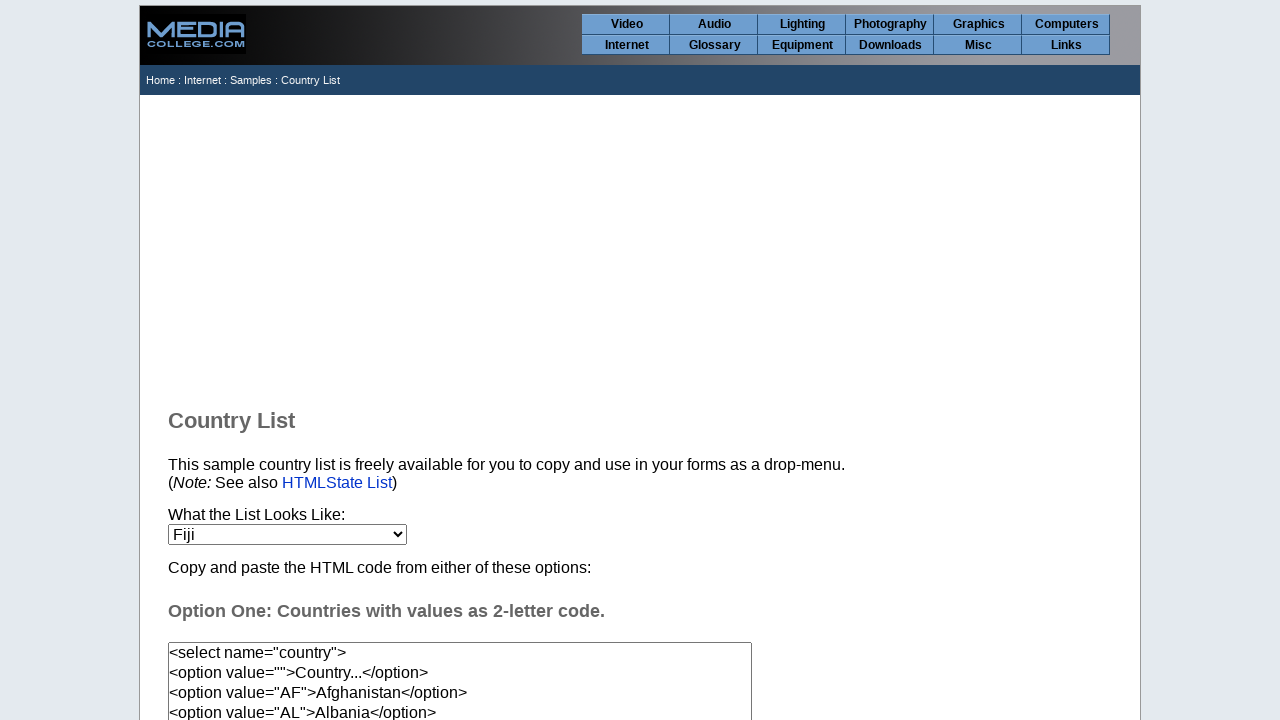

Waited 20ms after selecting option at index 73
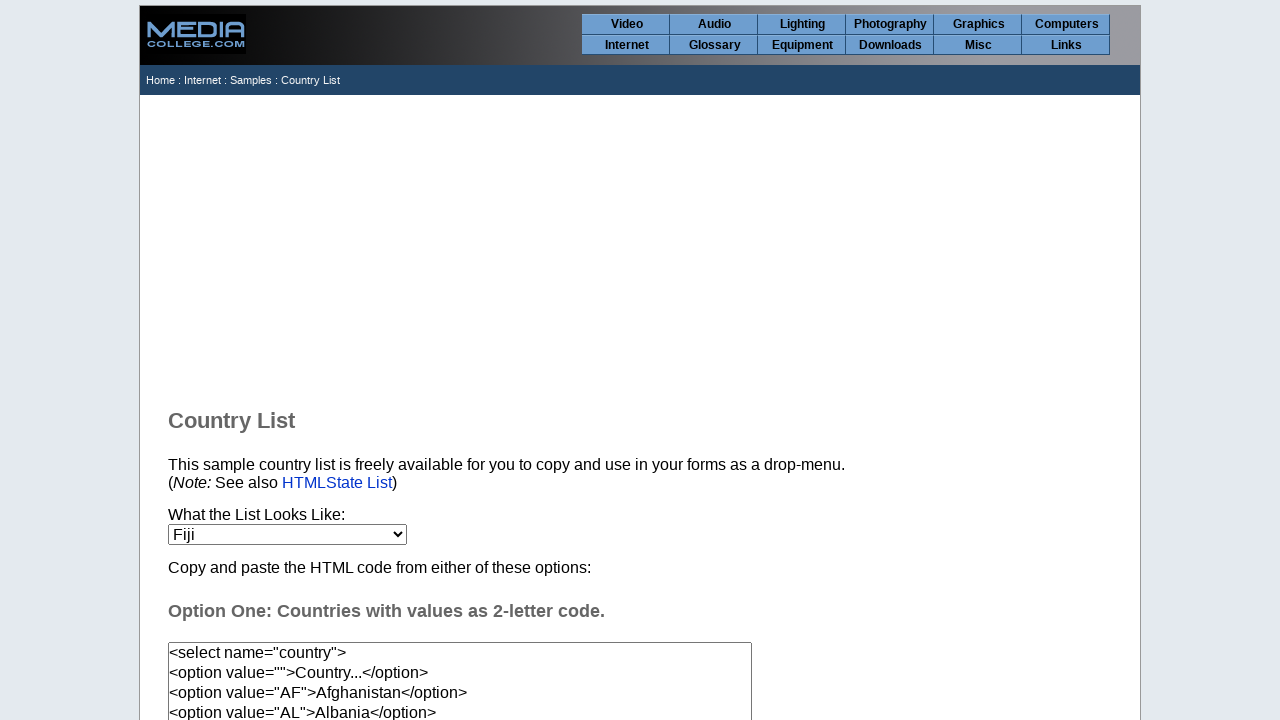

Selected country option at index 74 on select[name='country']
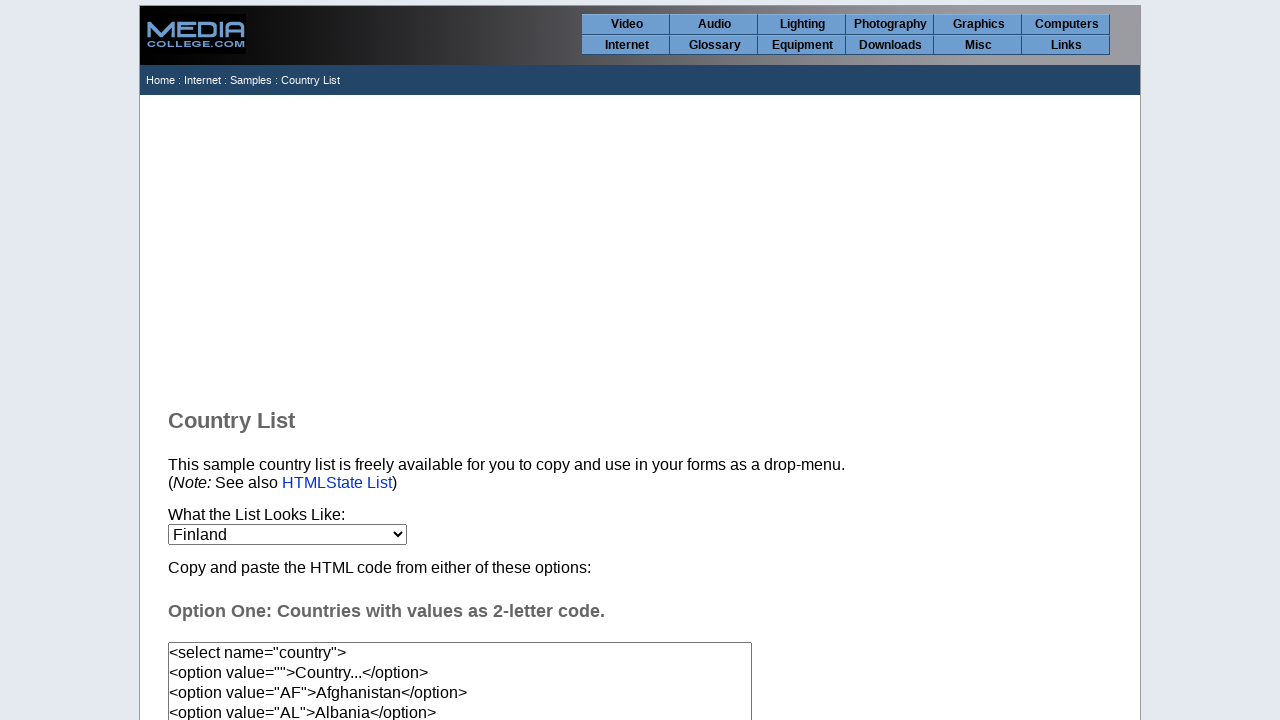

Waited 20ms after selecting option at index 74
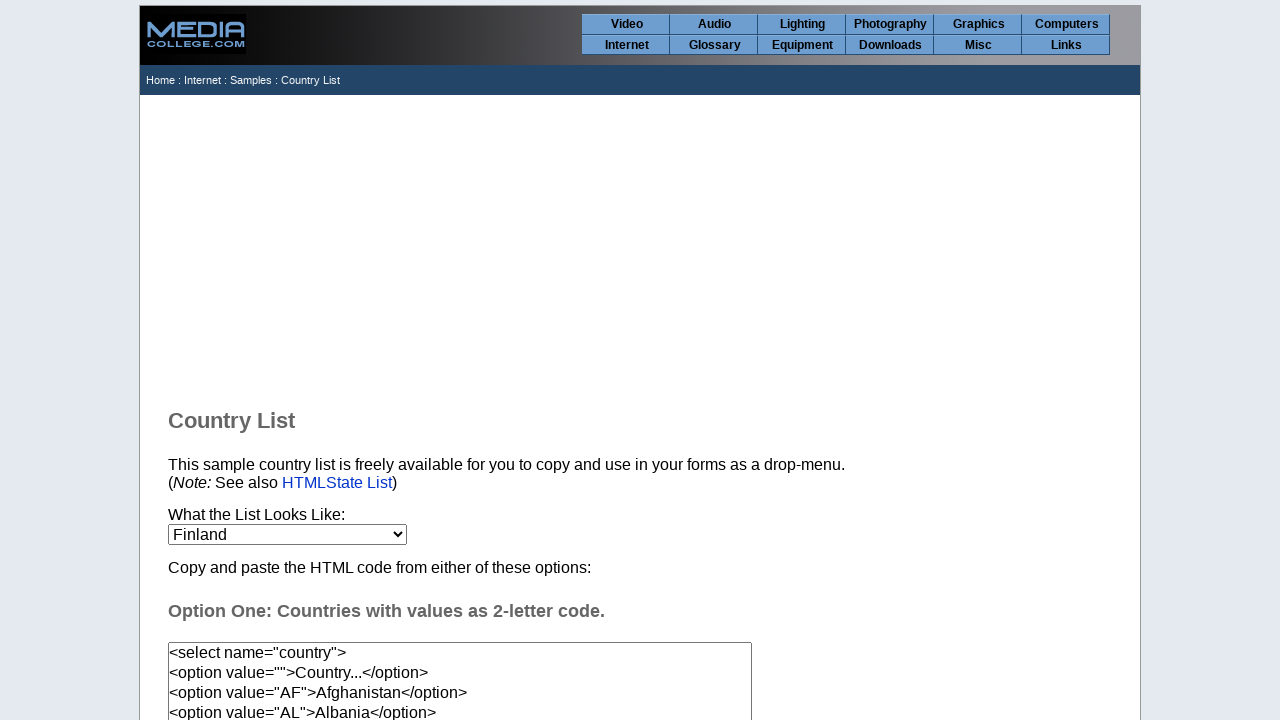

Selected country option at index 75 on select[name='country']
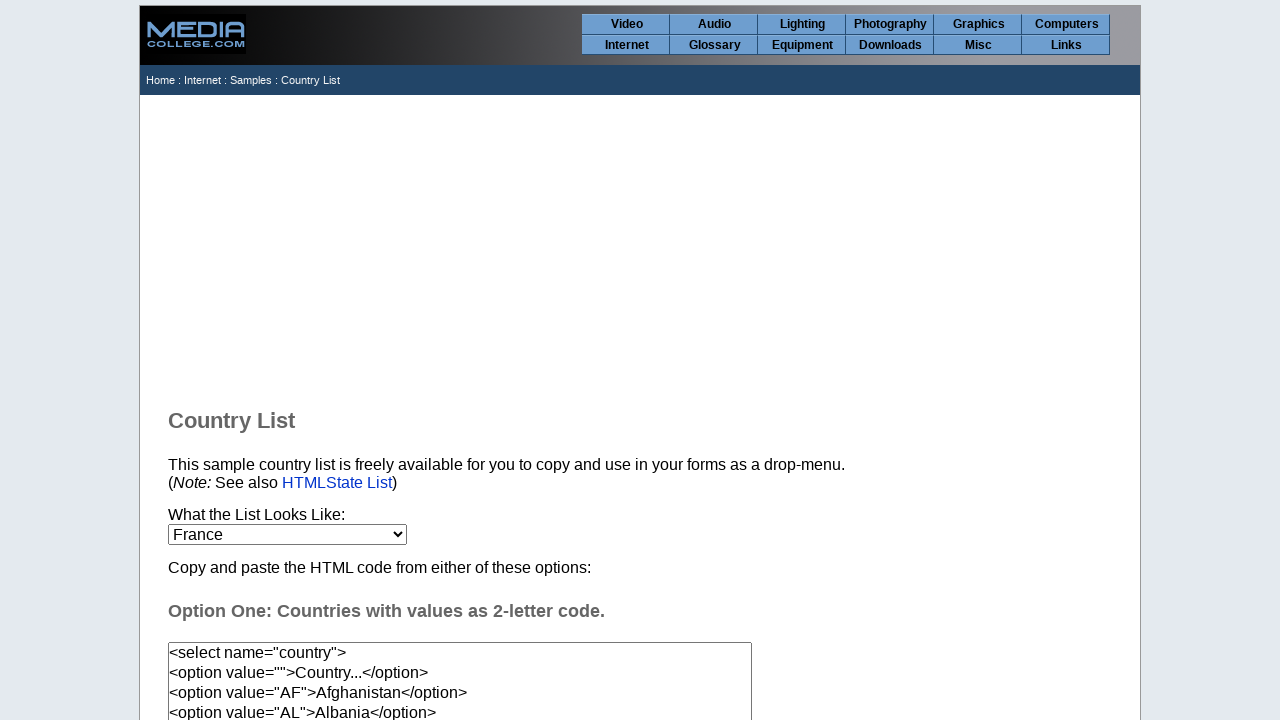

Waited 20ms after selecting option at index 75
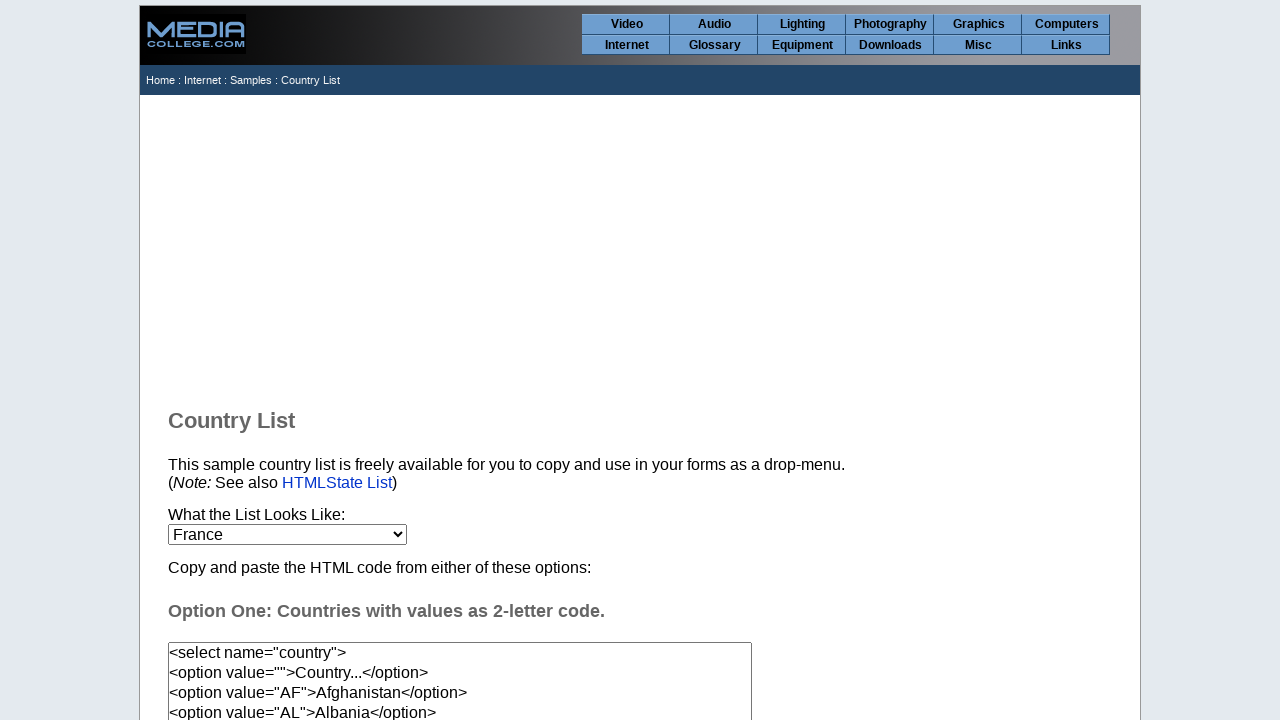

Selected country option at index 76 on select[name='country']
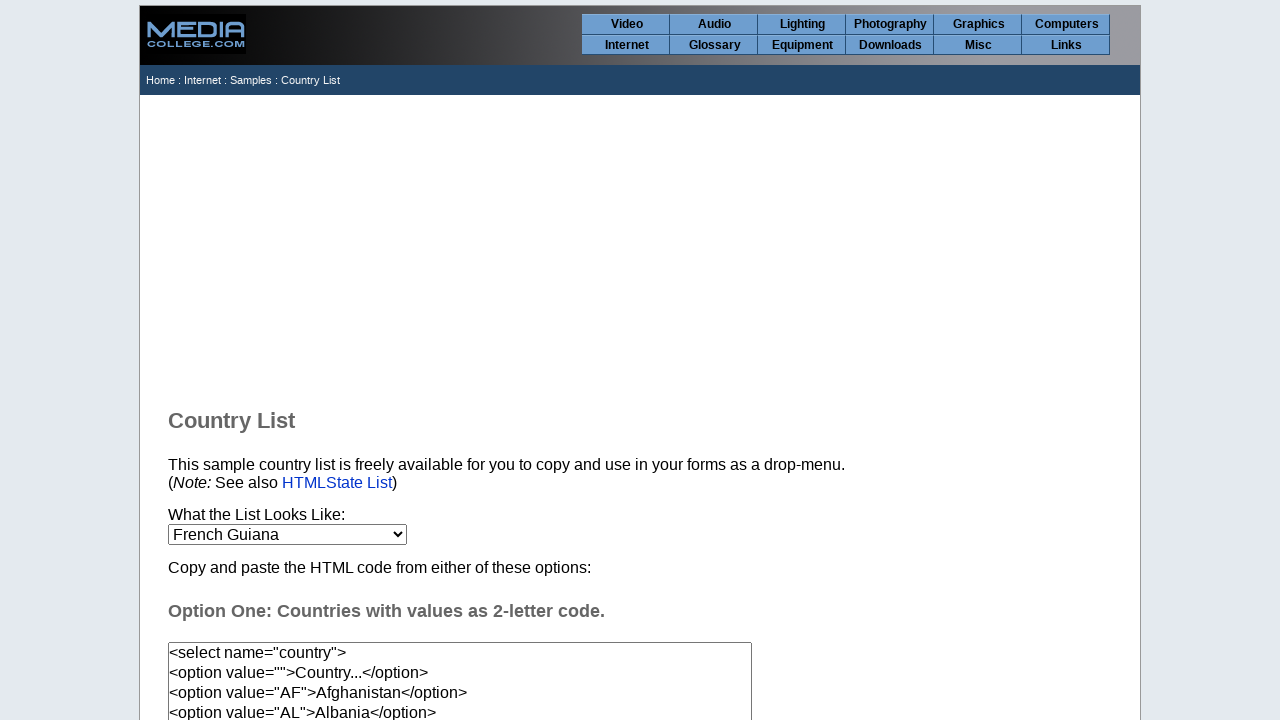

Waited 20ms after selecting option at index 76
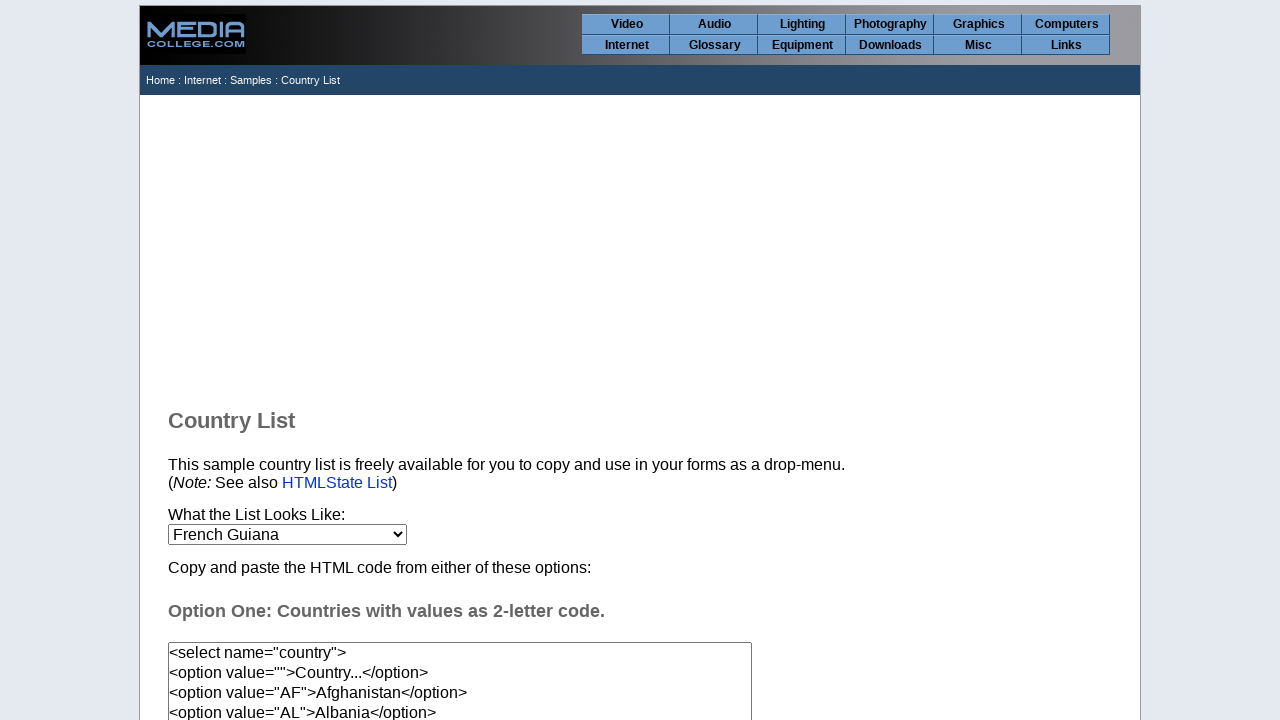

Selected country option at index 77 on select[name='country']
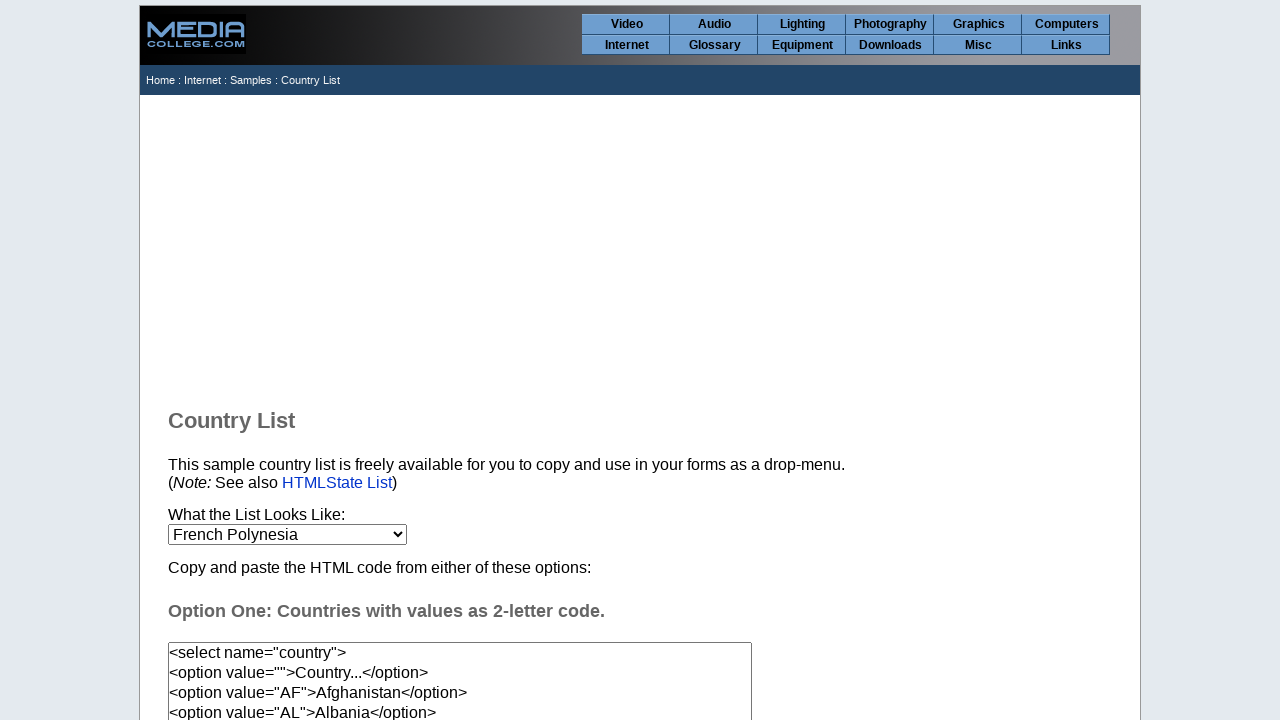

Waited 20ms after selecting option at index 77
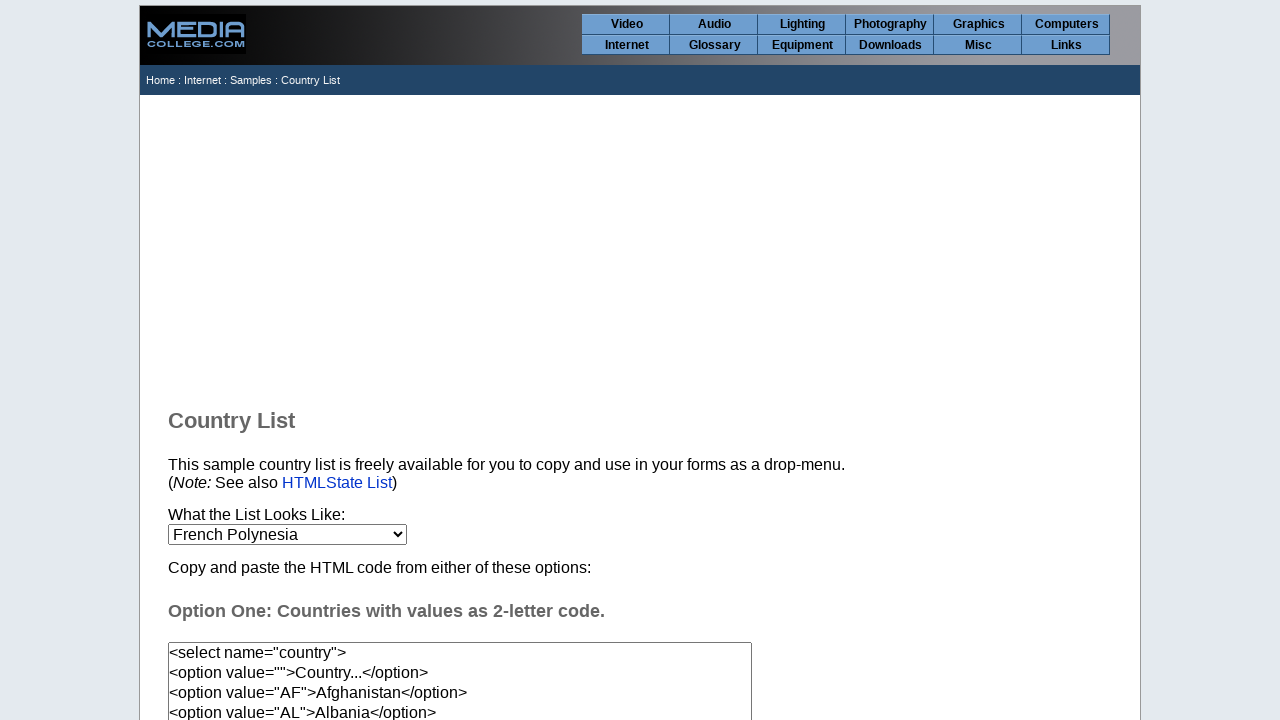

Selected country option at index 78 on select[name='country']
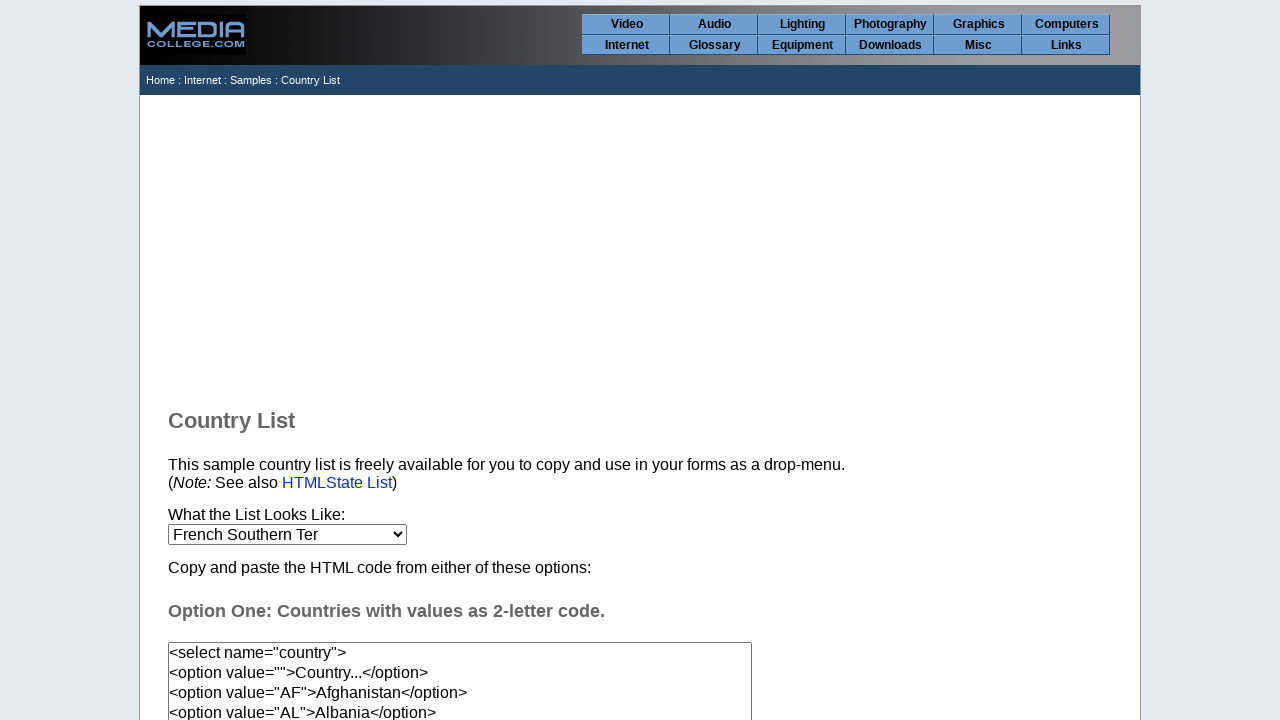

Waited 20ms after selecting option at index 78
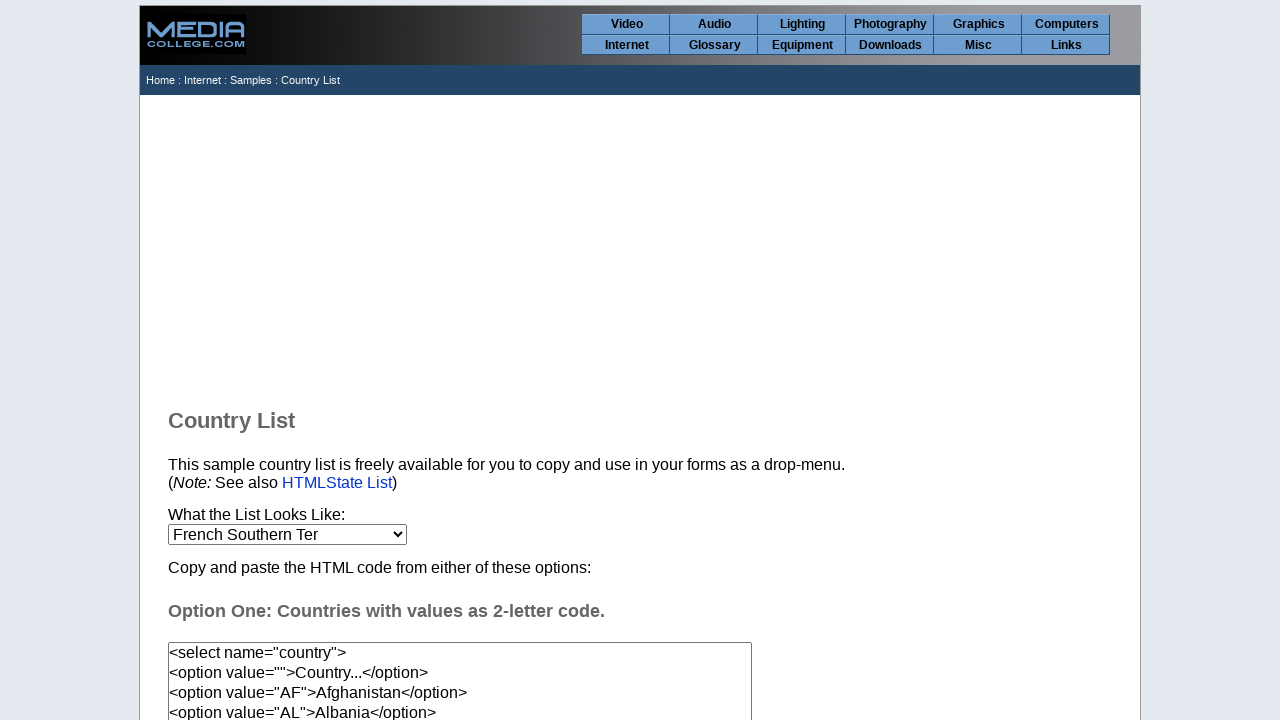

Selected country option at index 79 on select[name='country']
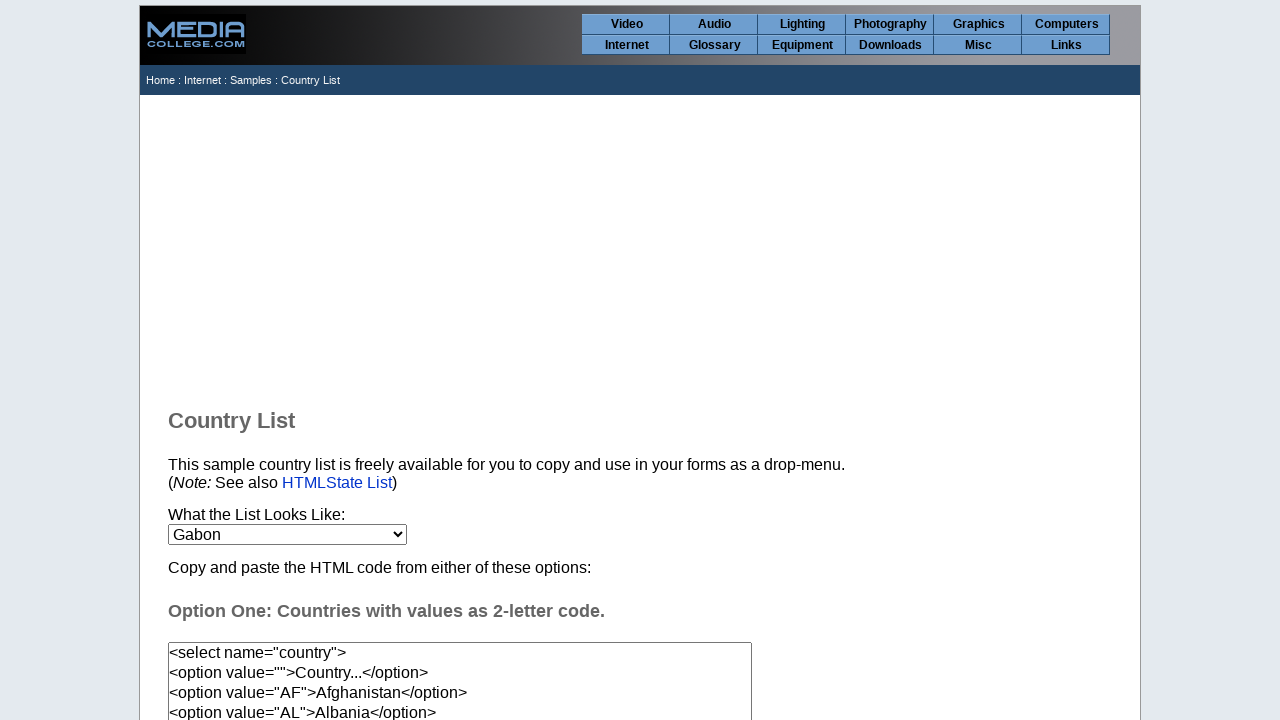

Waited 20ms after selecting option at index 79
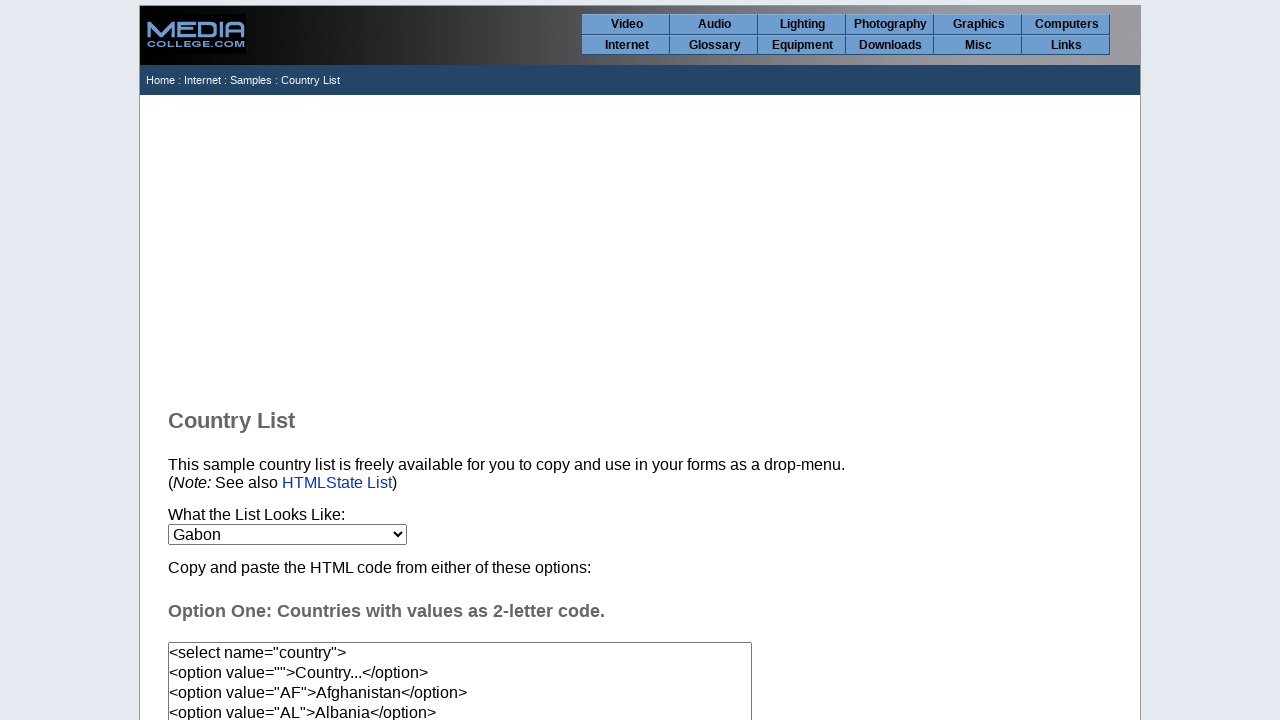

Selected country option at index 80 on select[name='country']
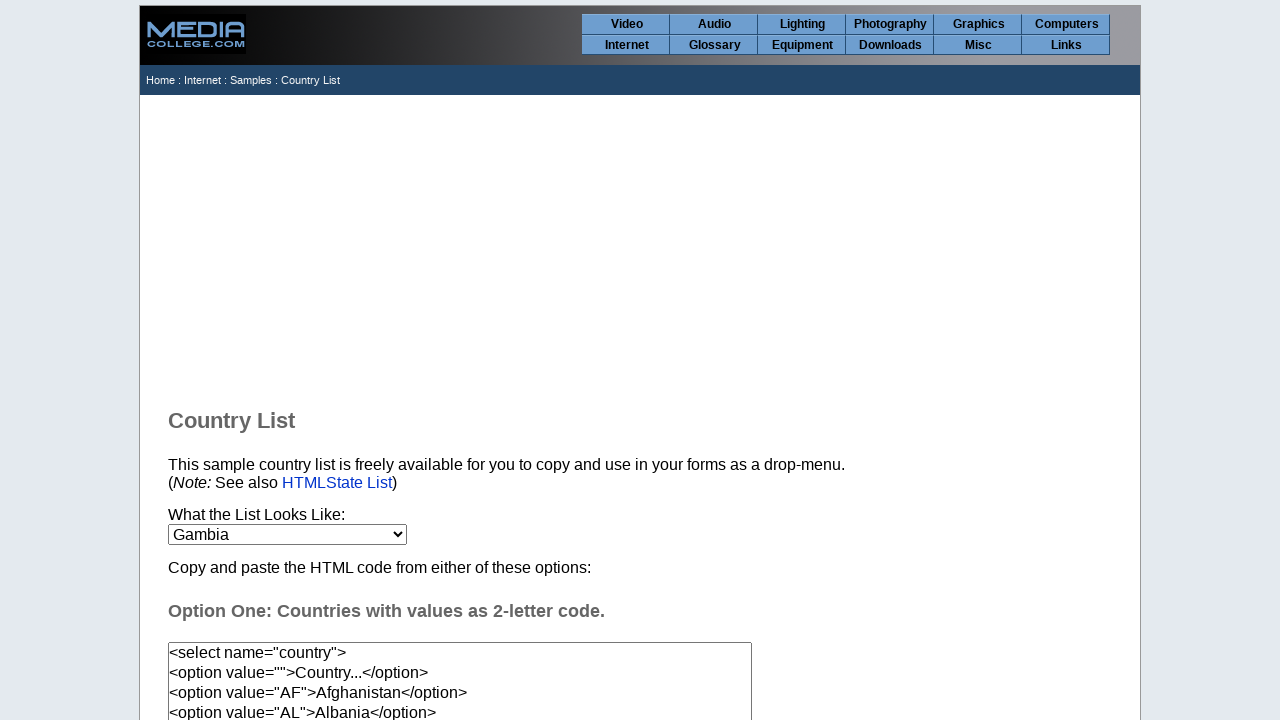

Waited 20ms after selecting option at index 80
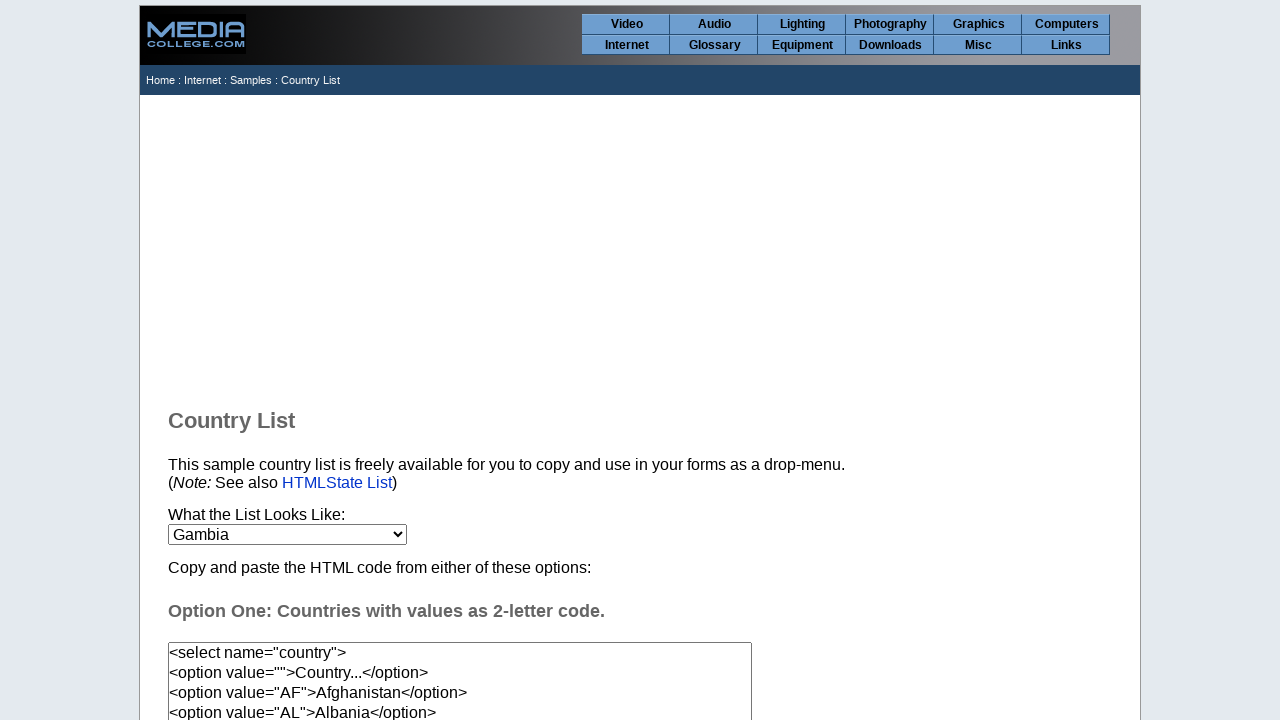

Selected country option at index 81 on select[name='country']
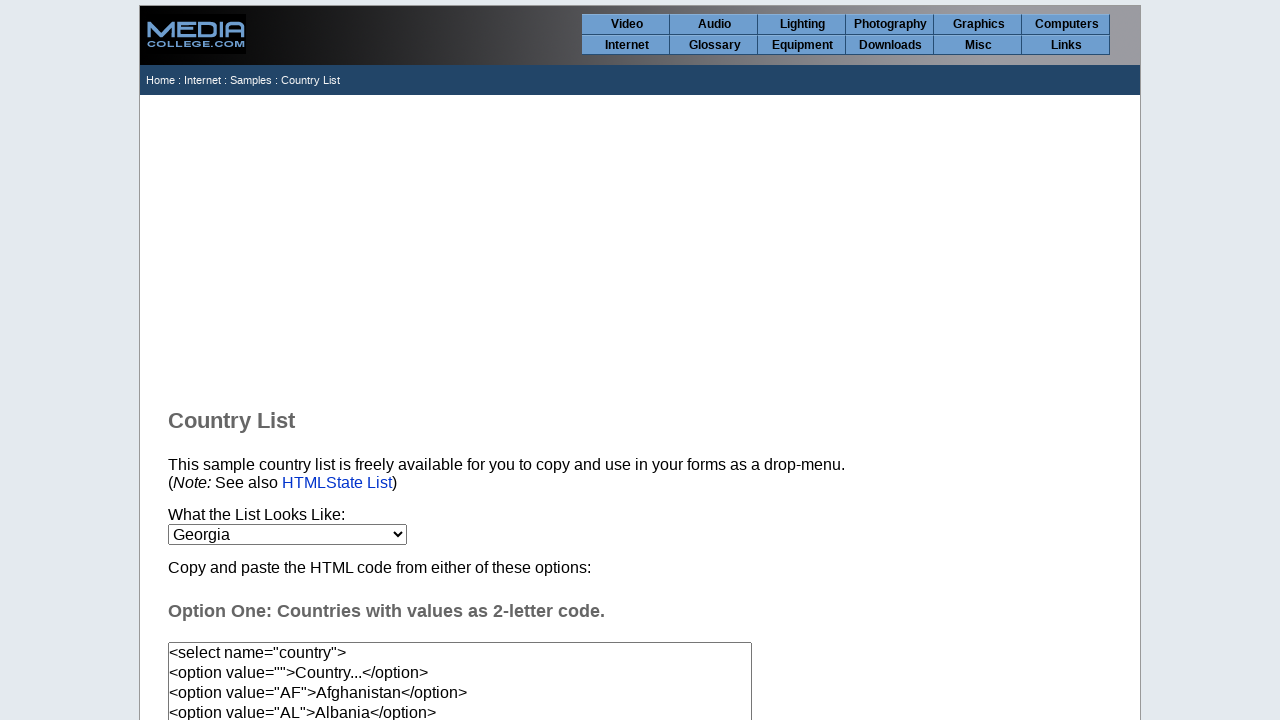

Waited 20ms after selecting option at index 81
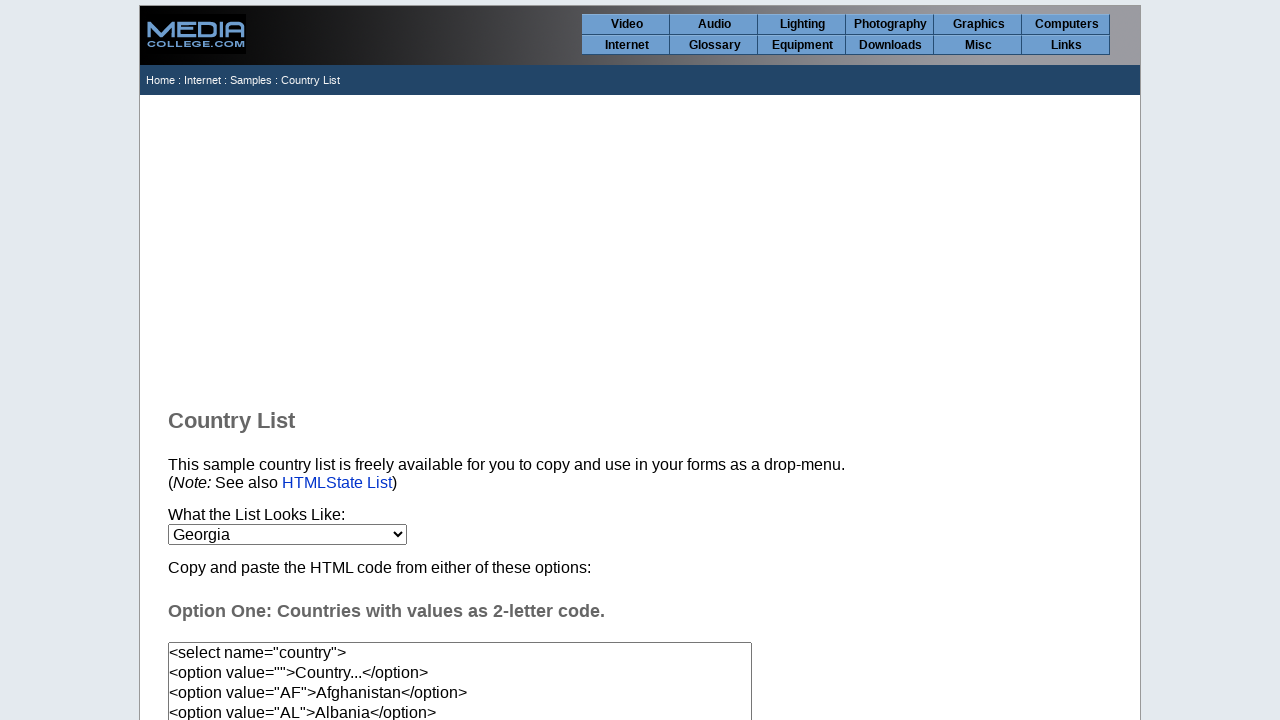

Selected country option at index 82 on select[name='country']
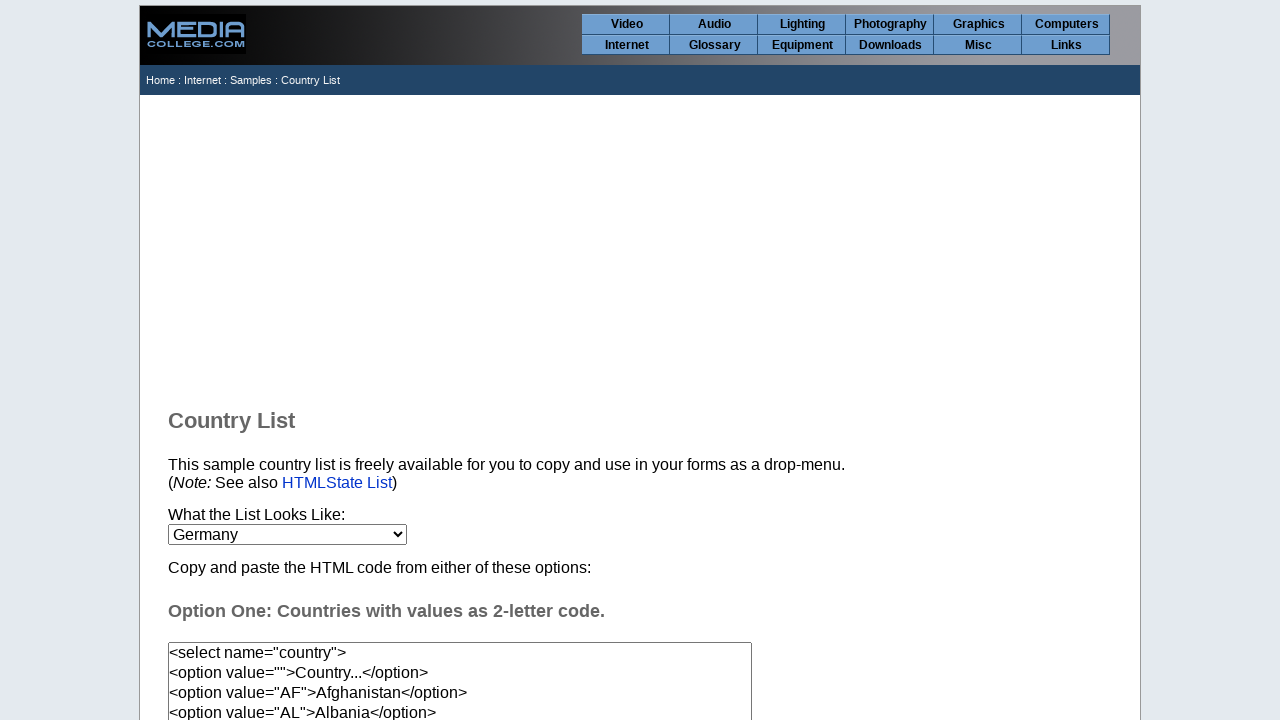

Waited 20ms after selecting option at index 82
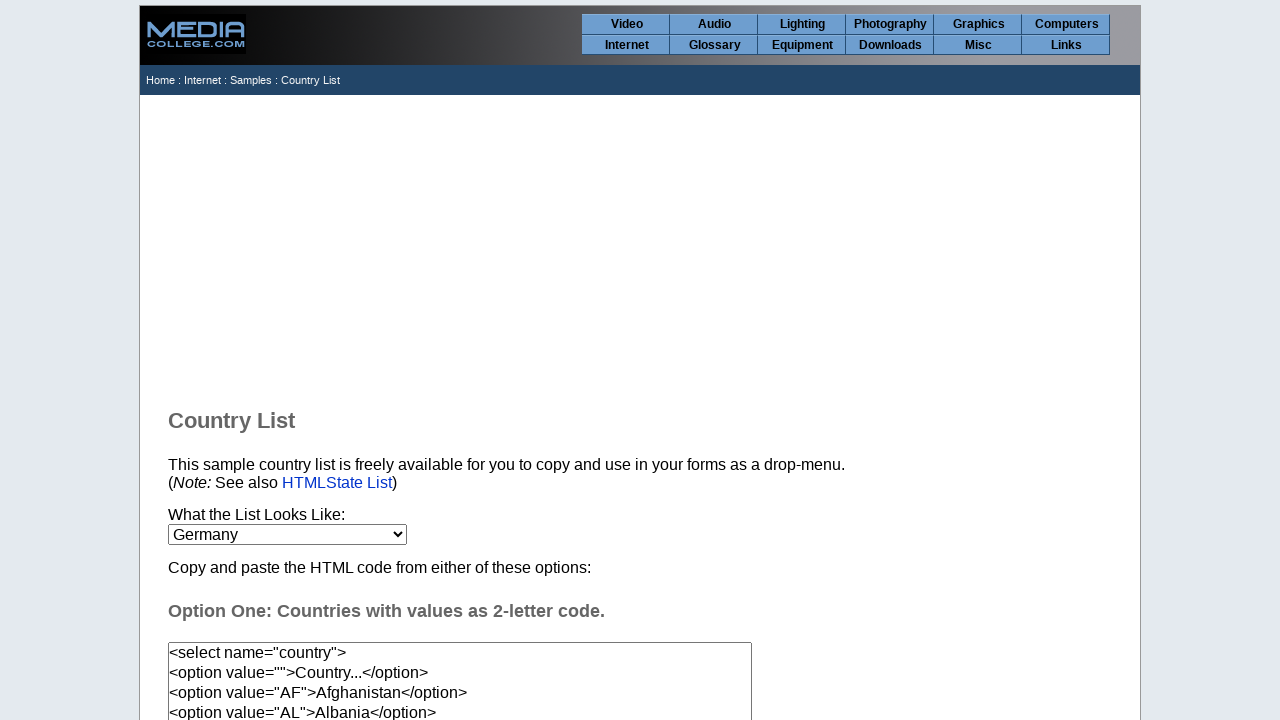

Selected country option at index 83 on select[name='country']
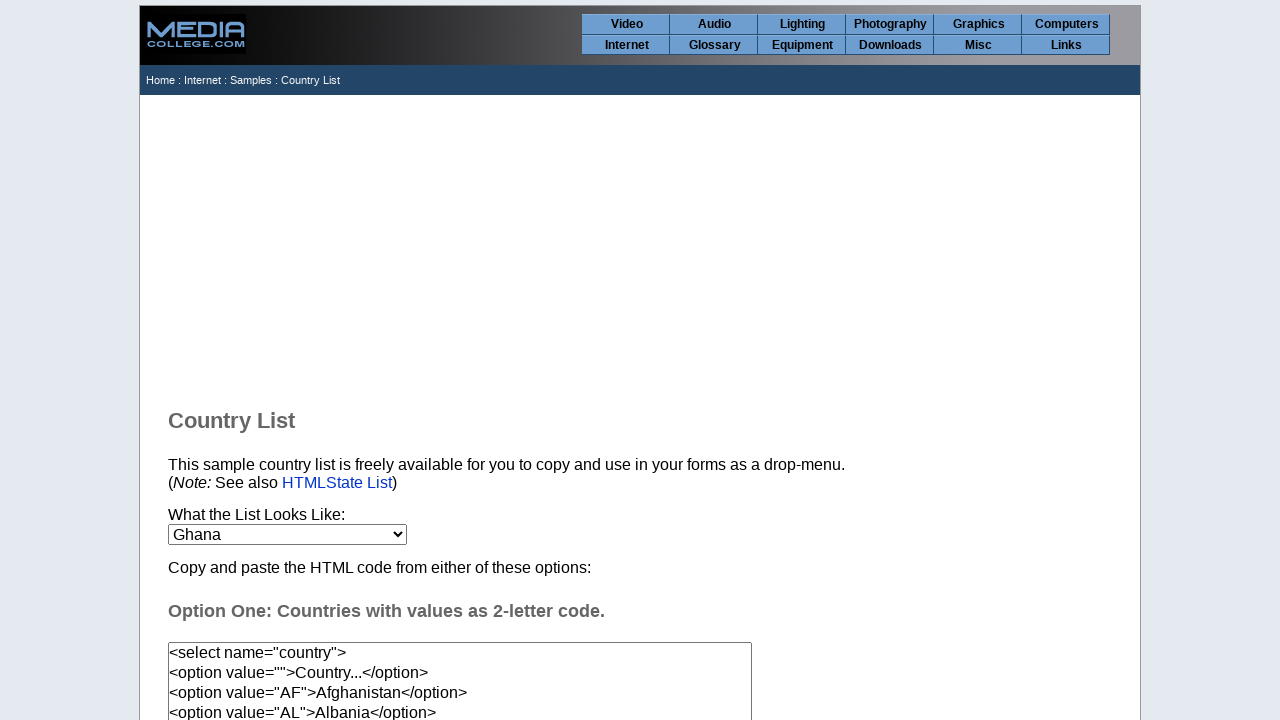

Waited 20ms after selecting option at index 83
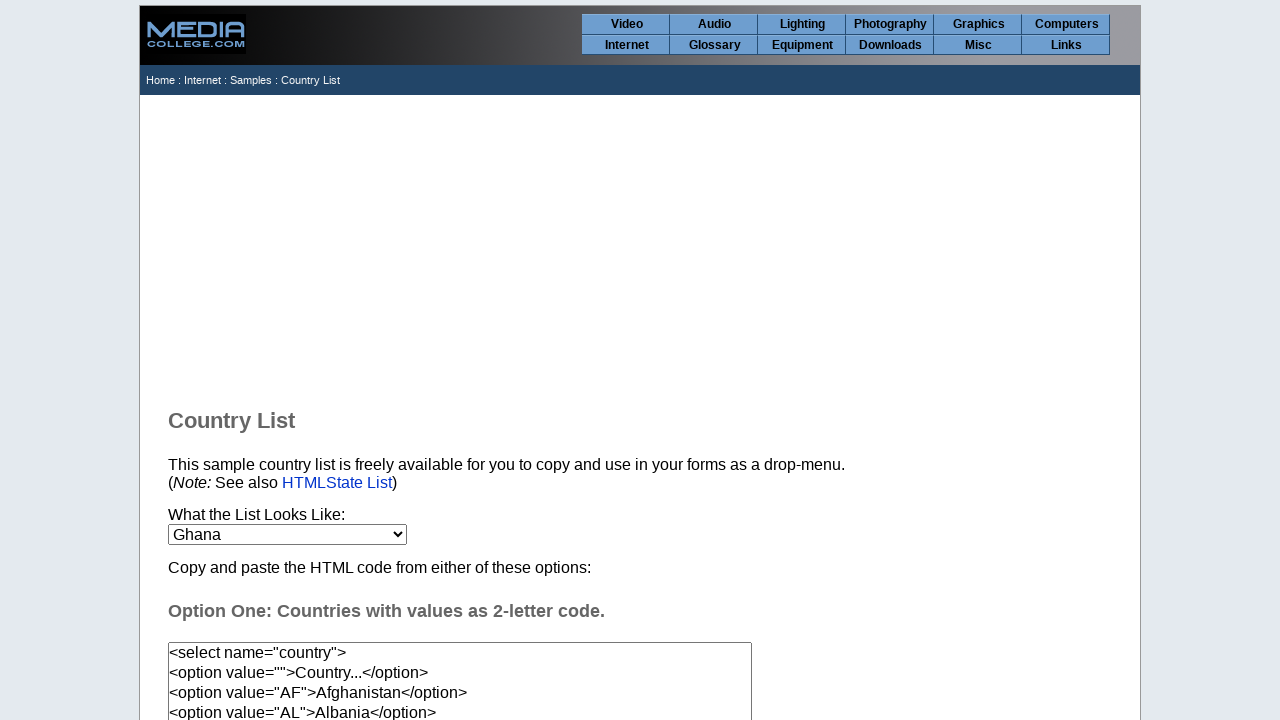

Selected country option at index 84 on select[name='country']
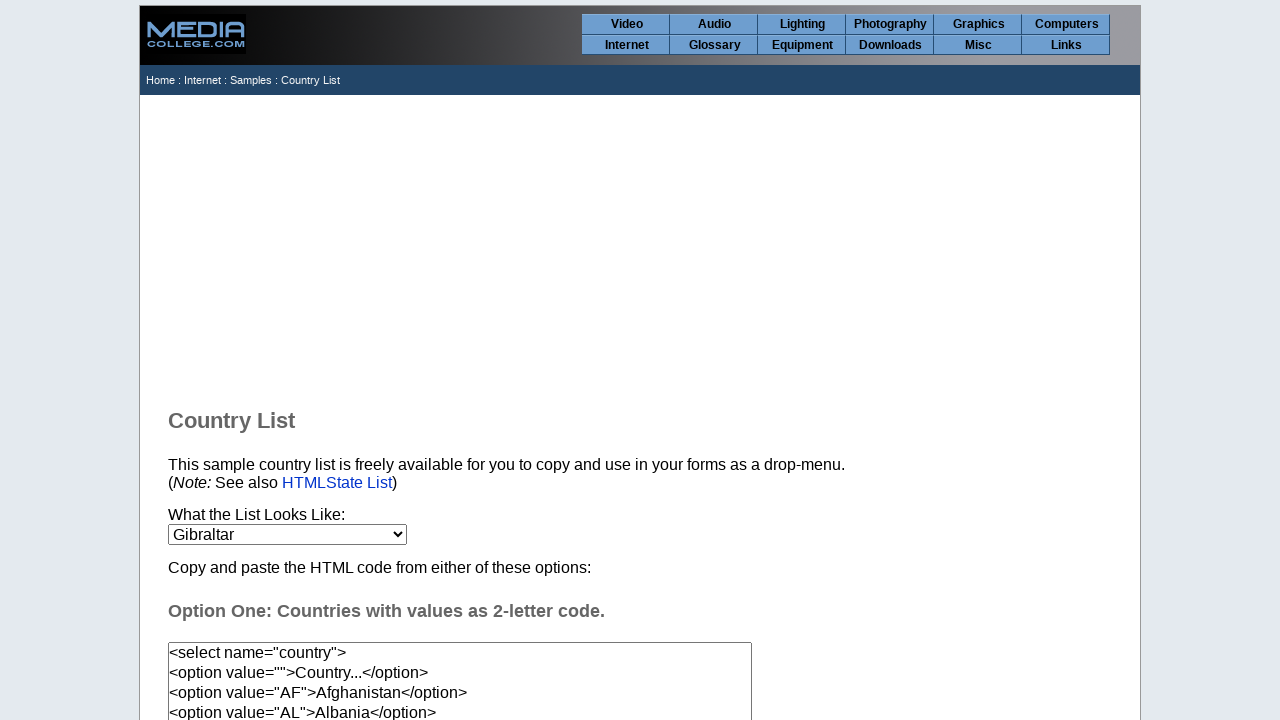

Waited 20ms after selecting option at index 84
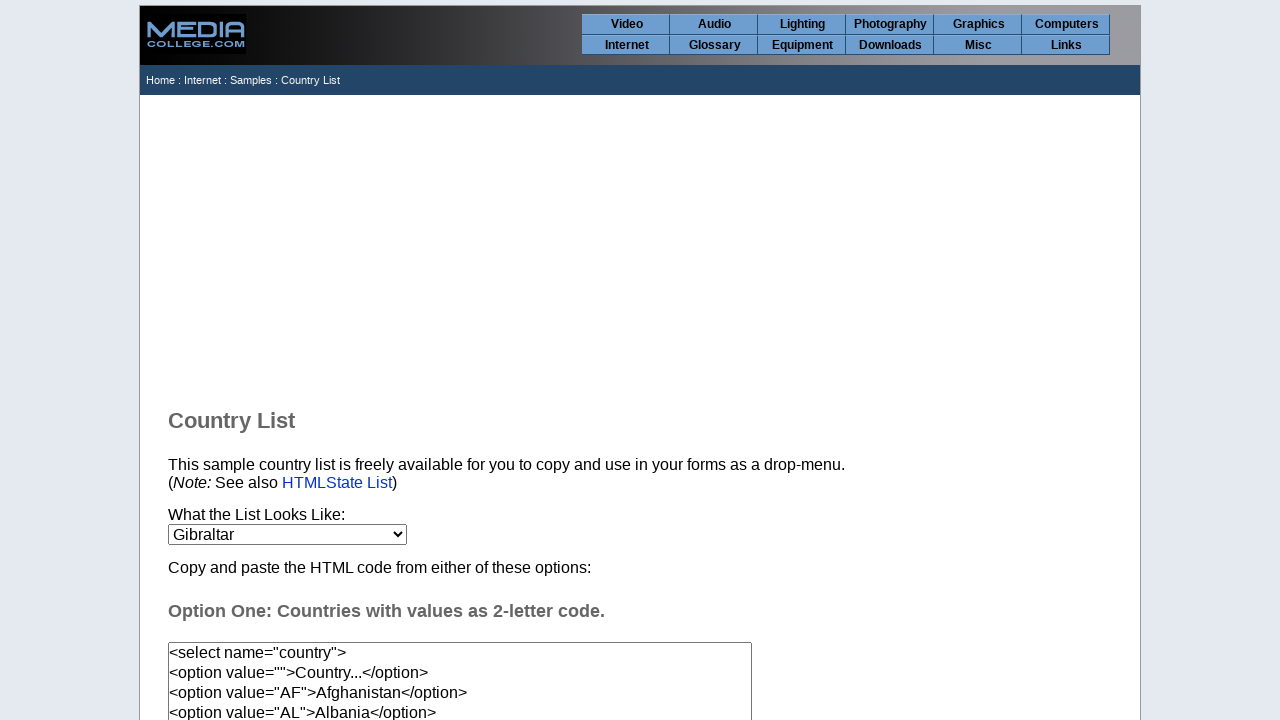

Selected country option at index 85 on select[name='country']
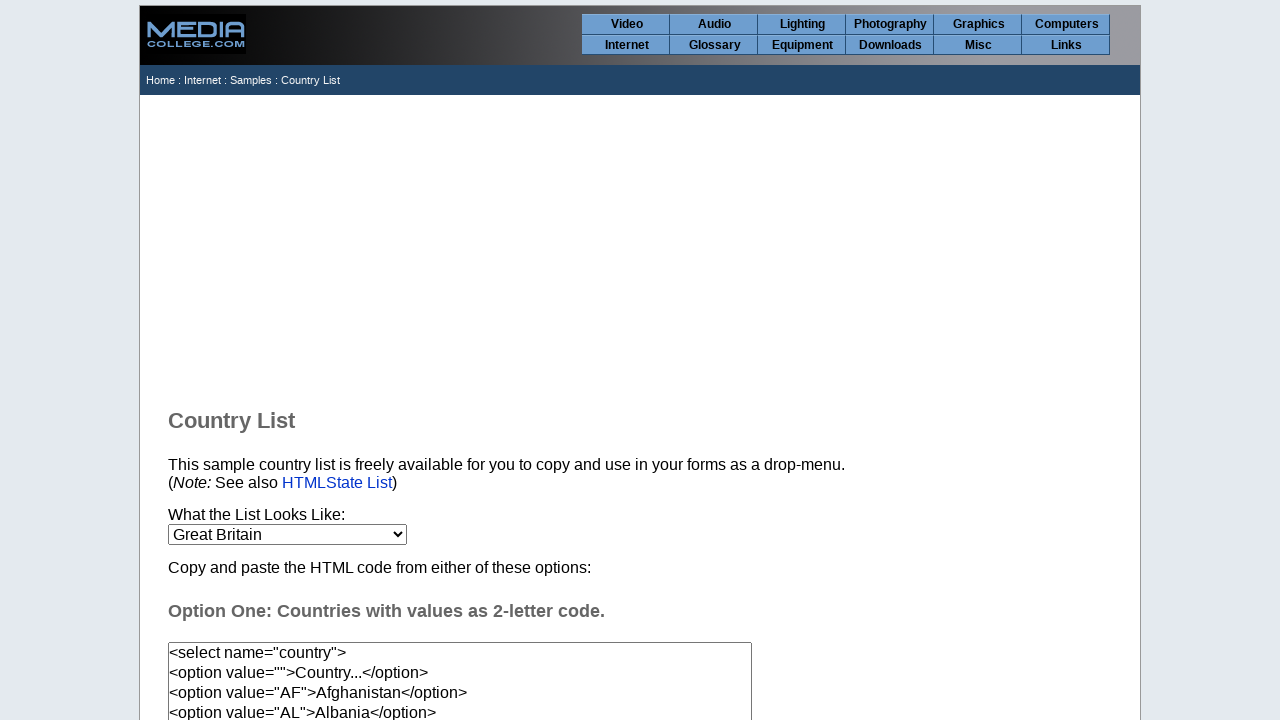

Waited 20ms after selecting option at index 85
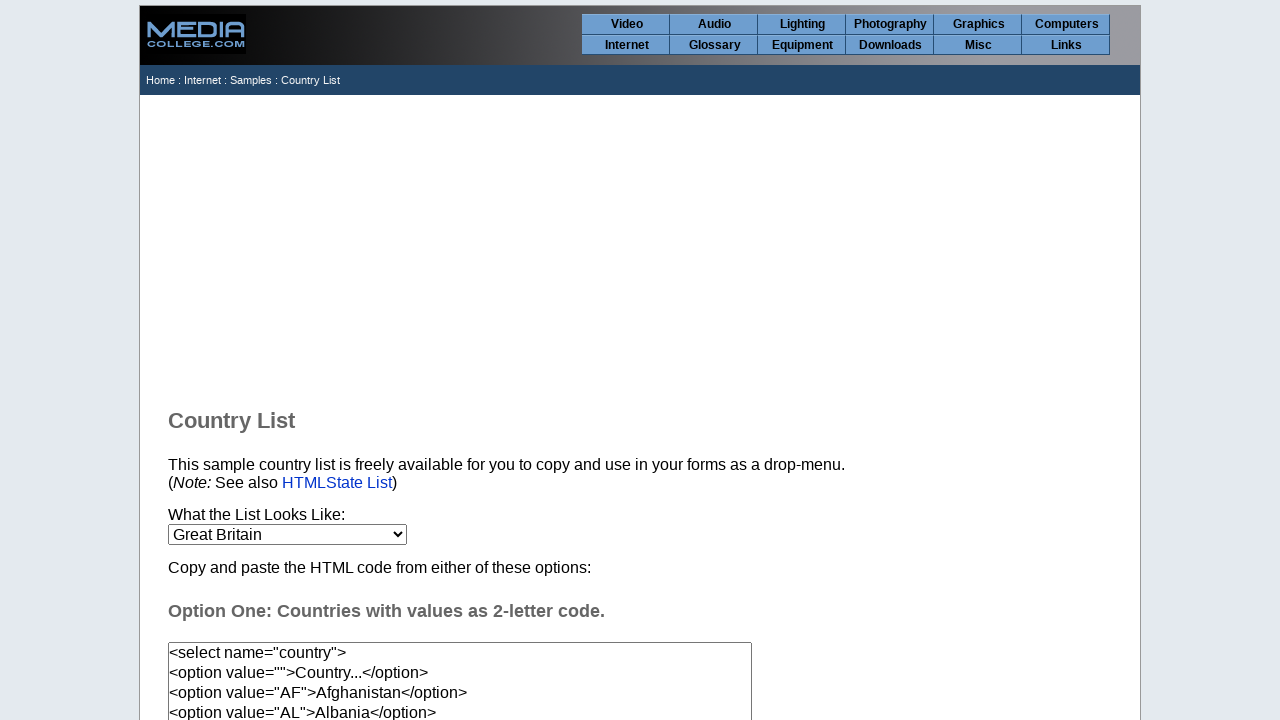

Selected country option at index 86 on select[name='country']
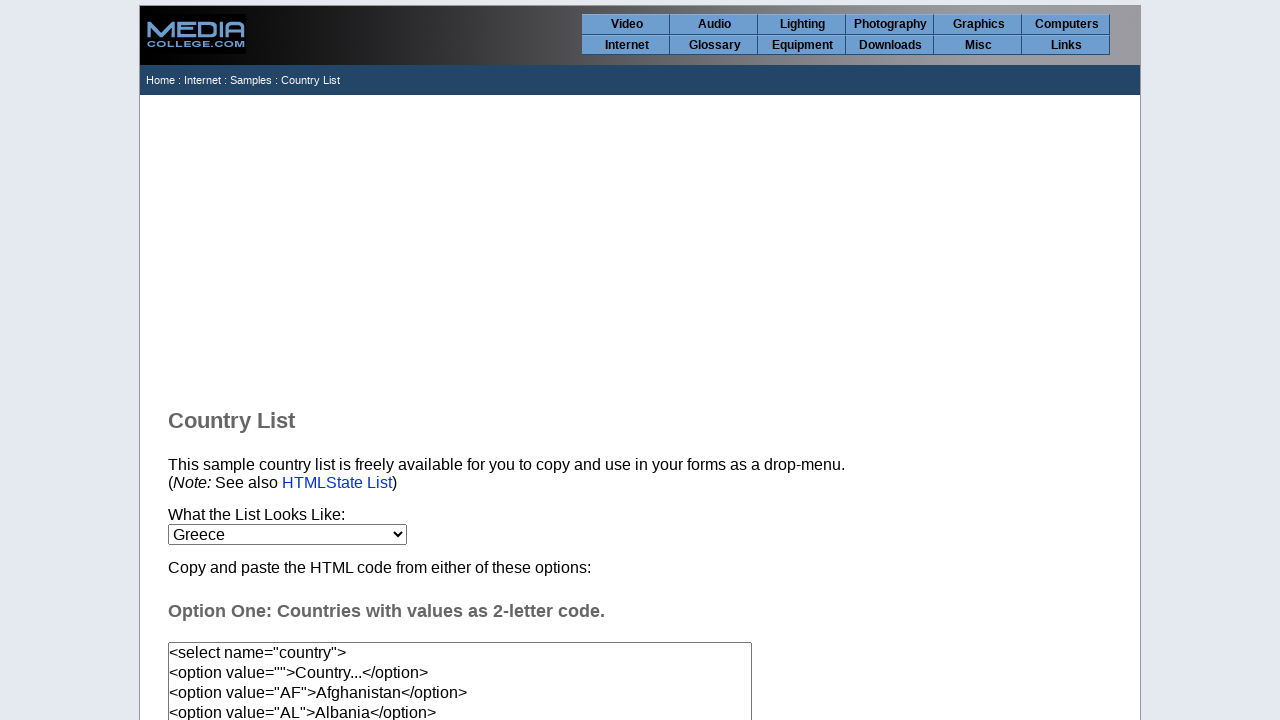

Waited 20ms after selecting option at index 86
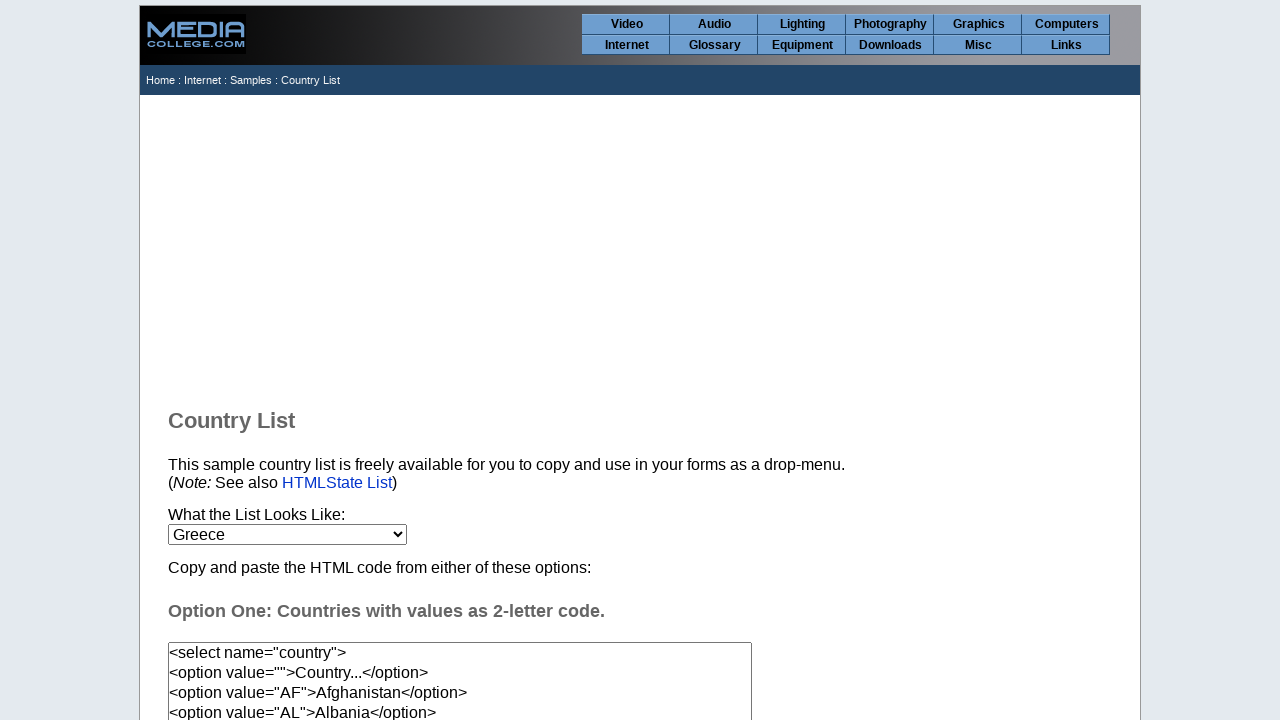

Selected country option at index 87 on select[name='country']
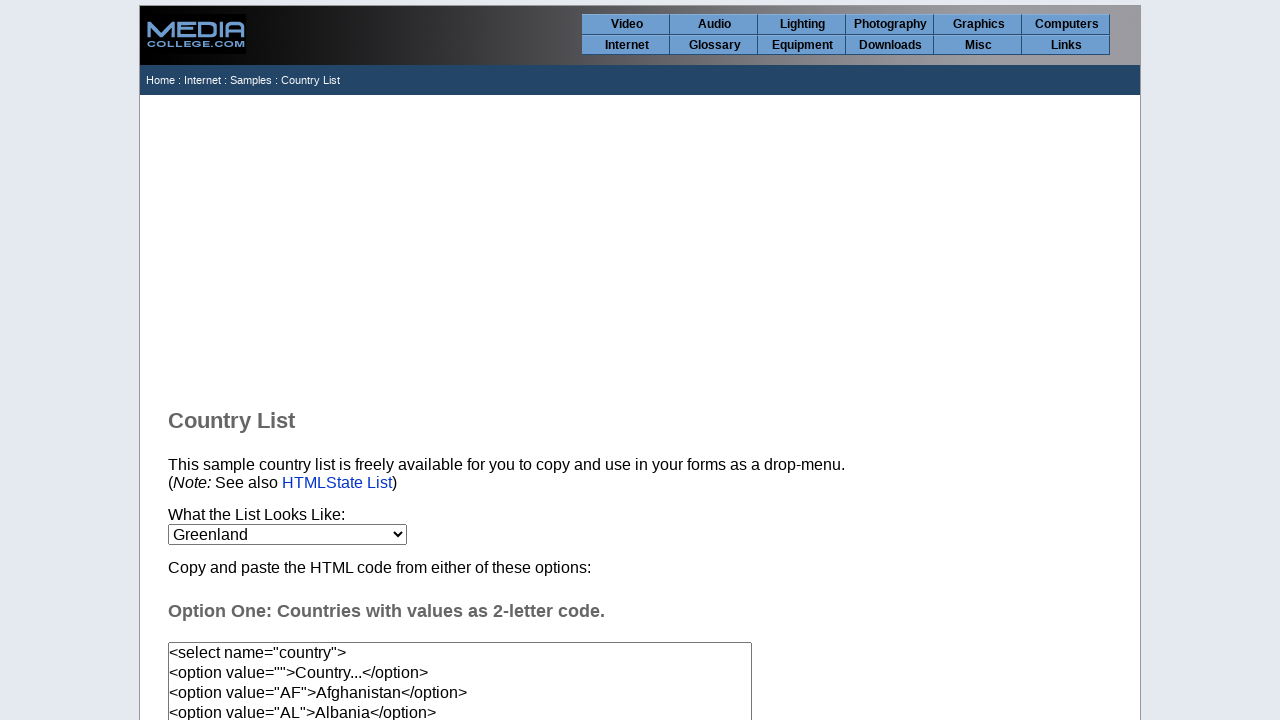

Waited 20ms after selecting option at index 87
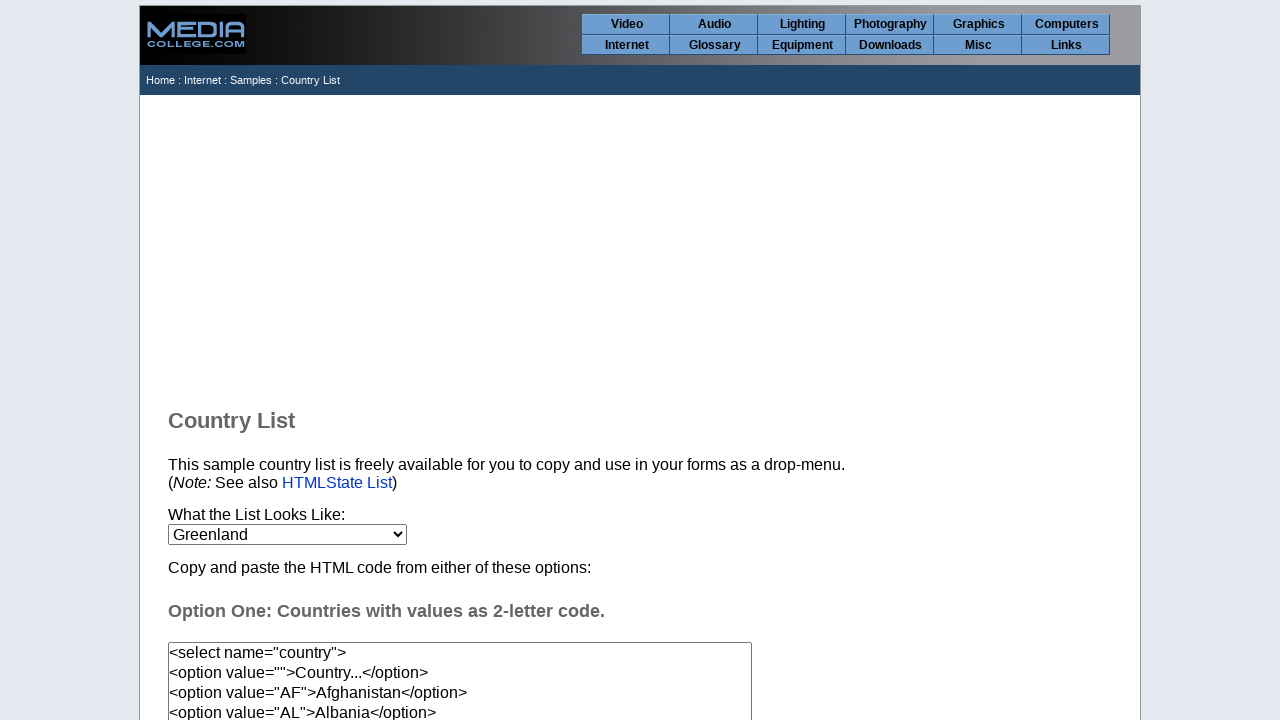

Selected country option at index 88 on select[name='country']
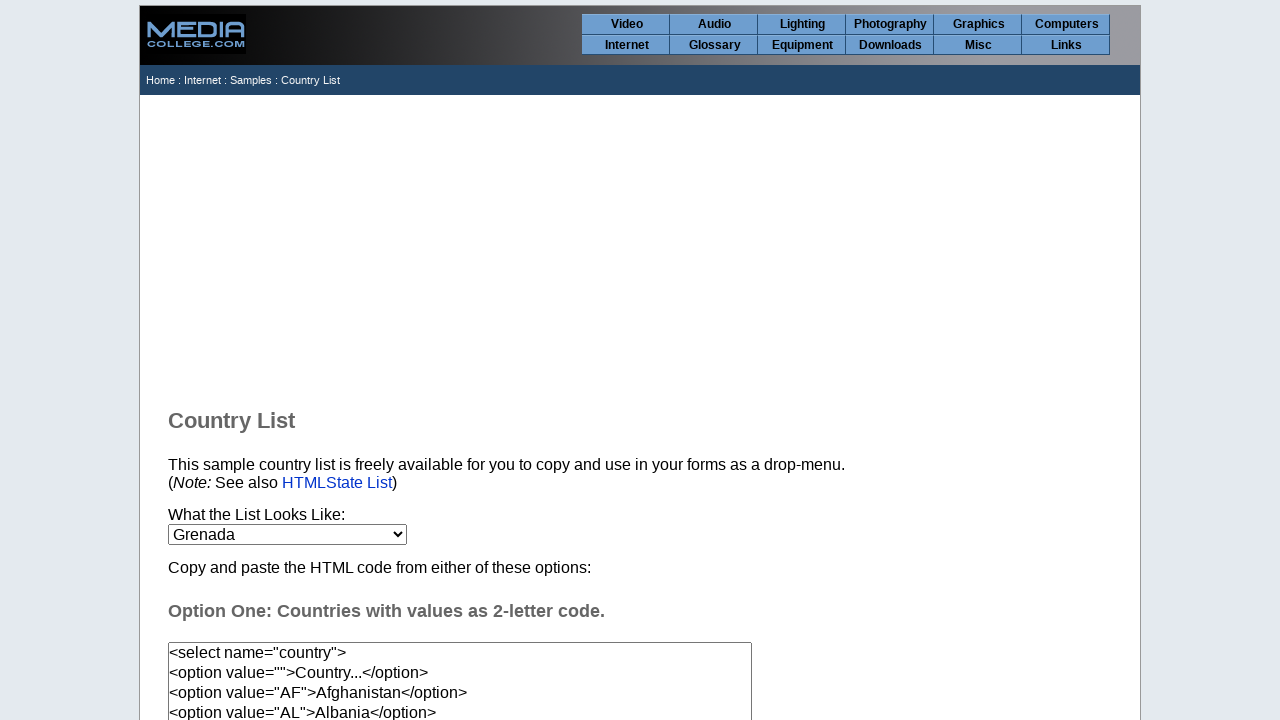

Waited 20ms after selecting option at index 88
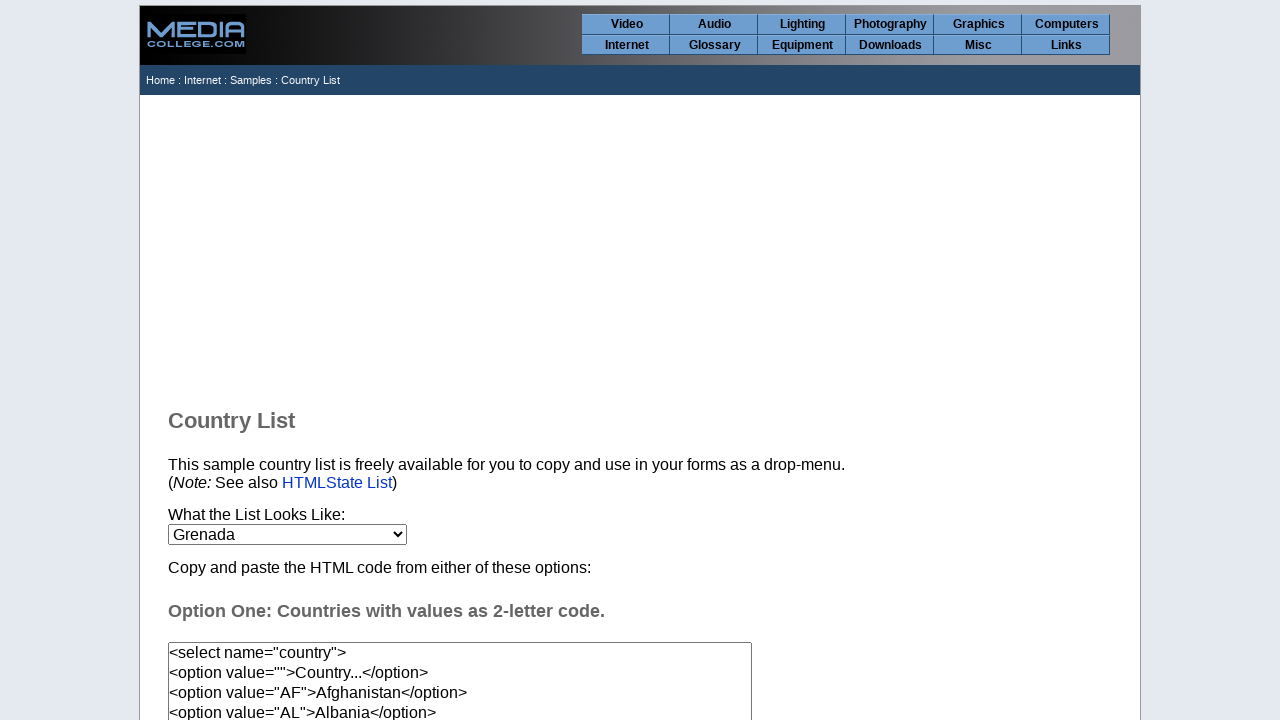

Selected country option at index 89 on select[name='country']
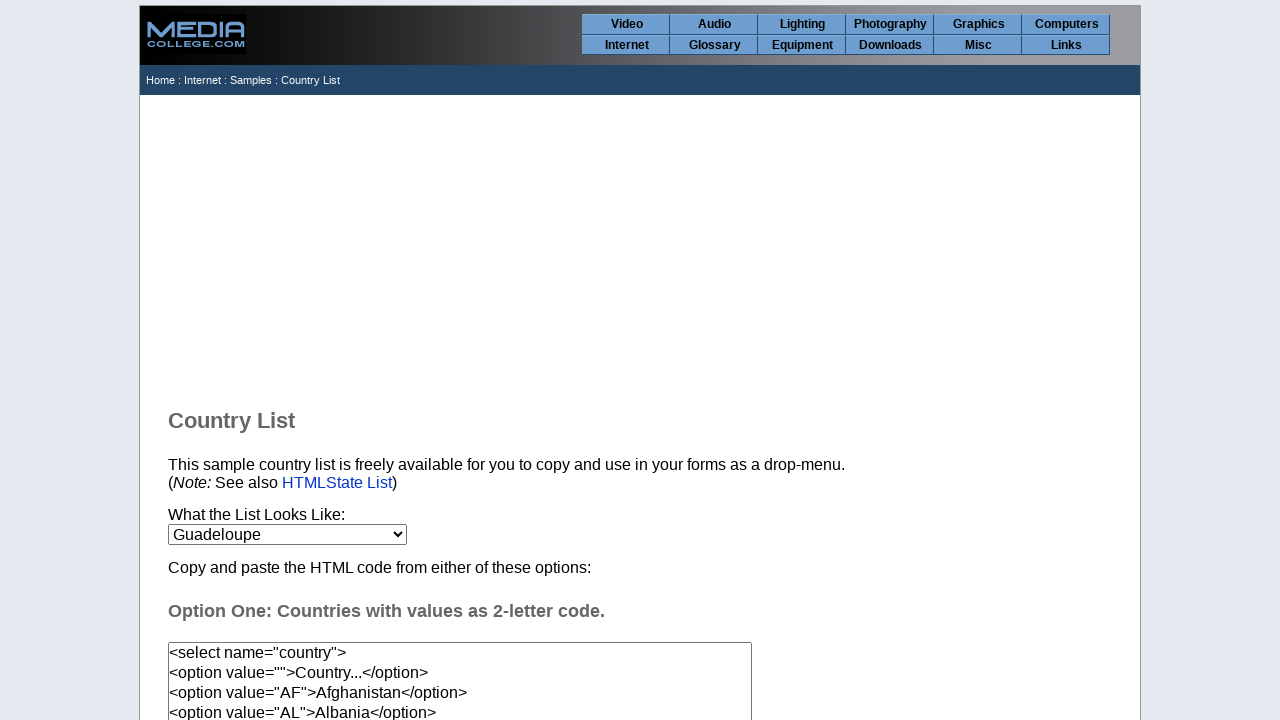

Waited 20ms after selecting option at index 89
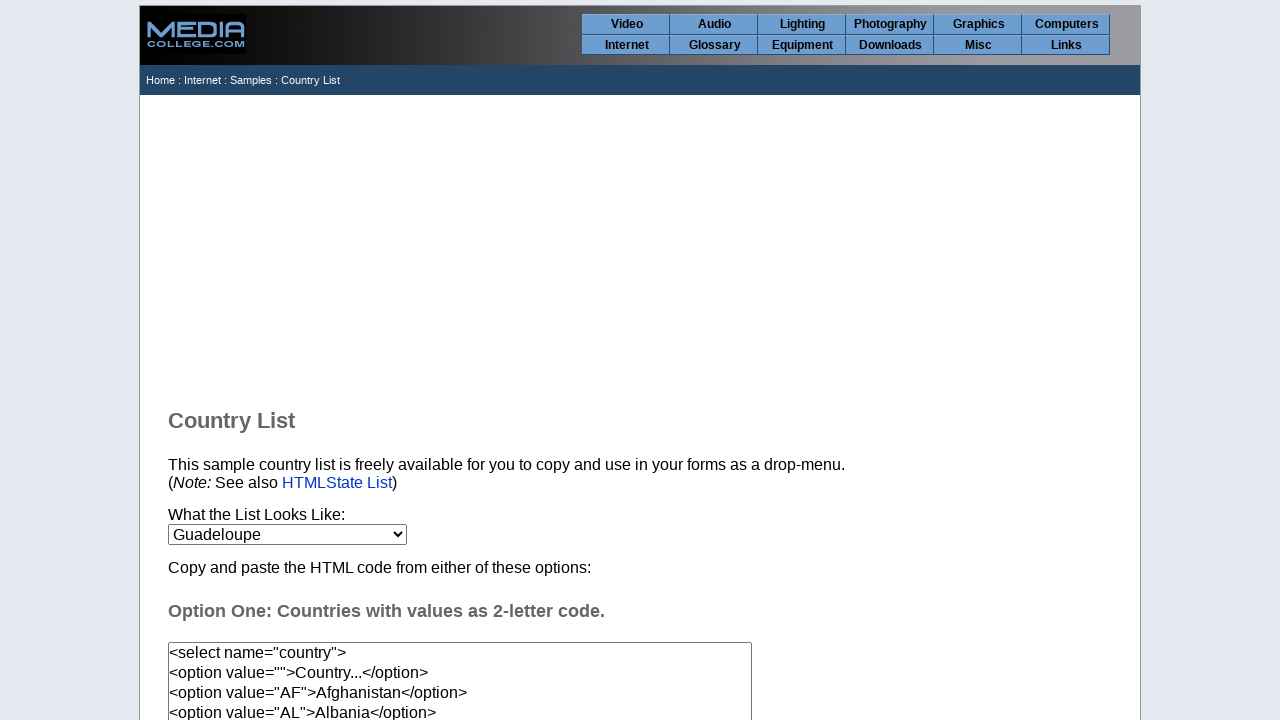

Selected country option at index 90 on select[name='country']
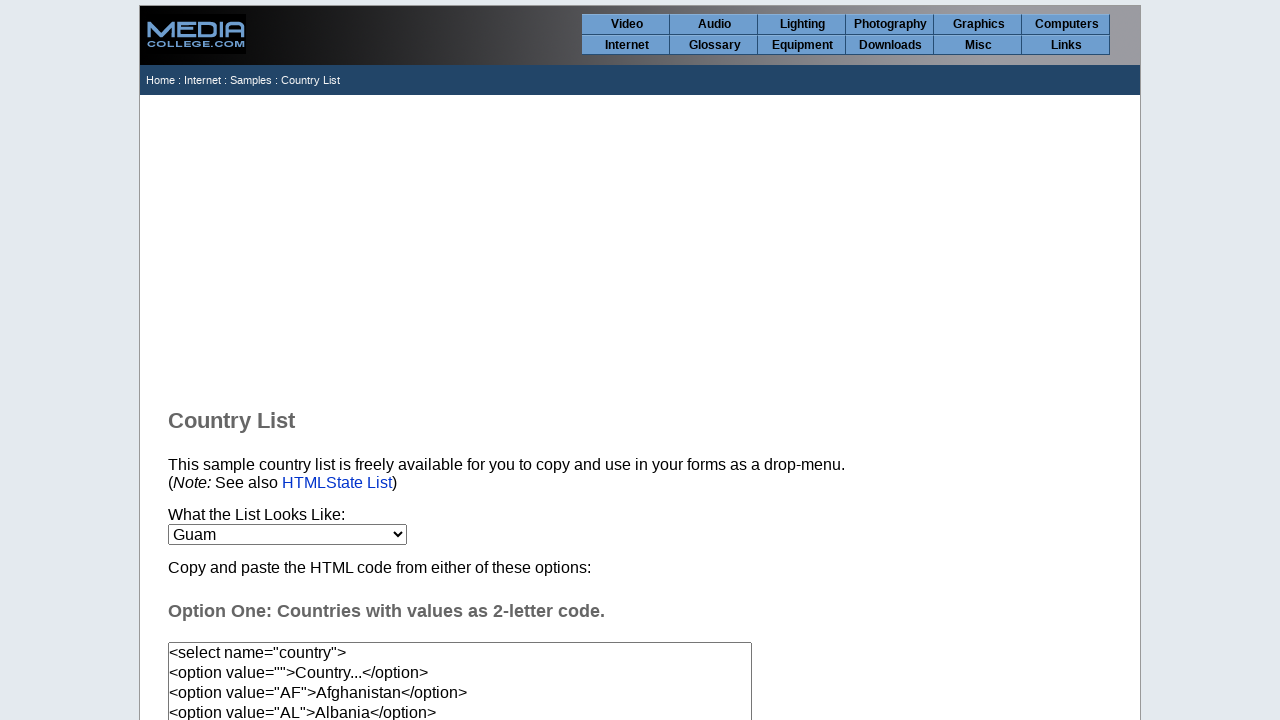

Waited 20ms after selecting option at index 90
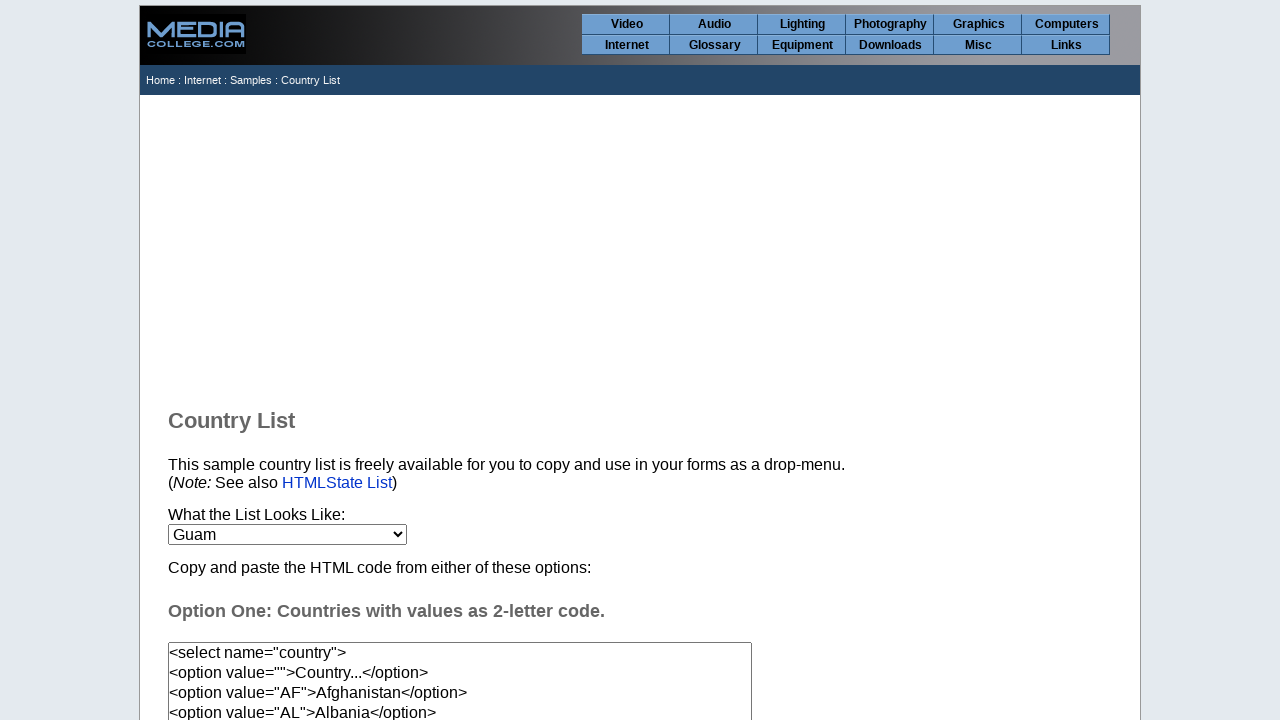

Selected country option at index 91 on select[name='country']
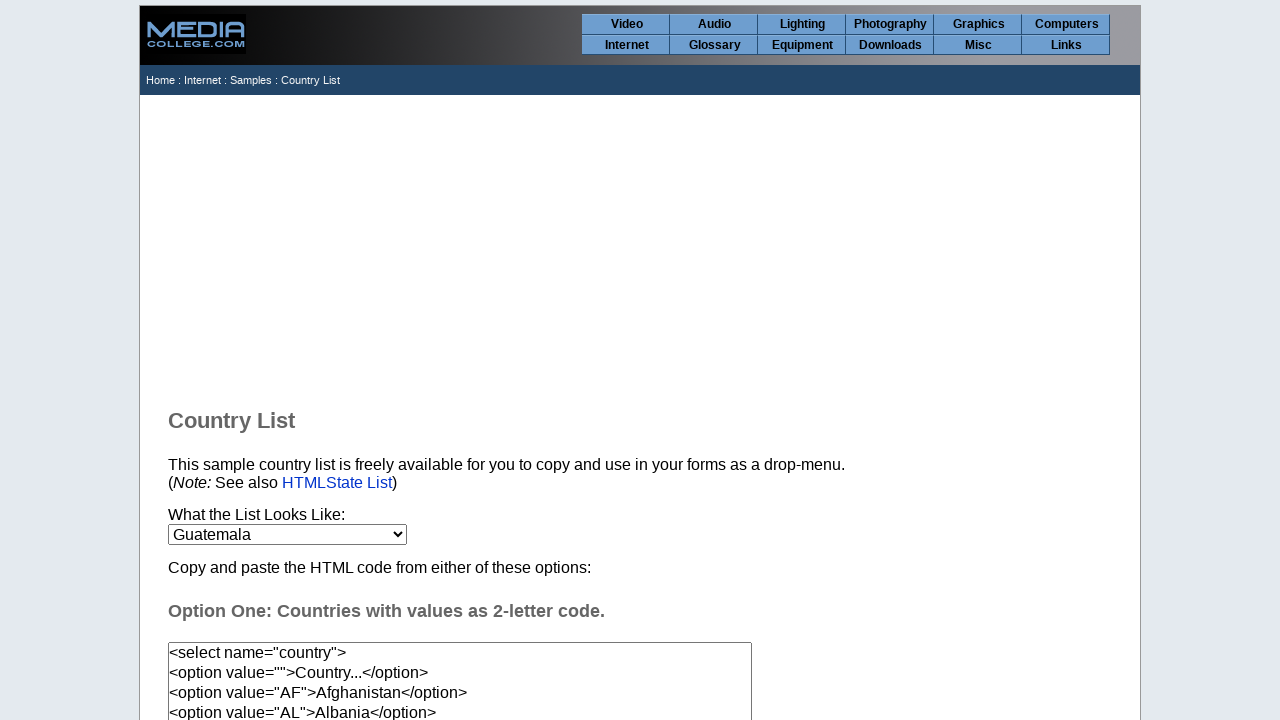

Waited 20ms after selecting option at index 91
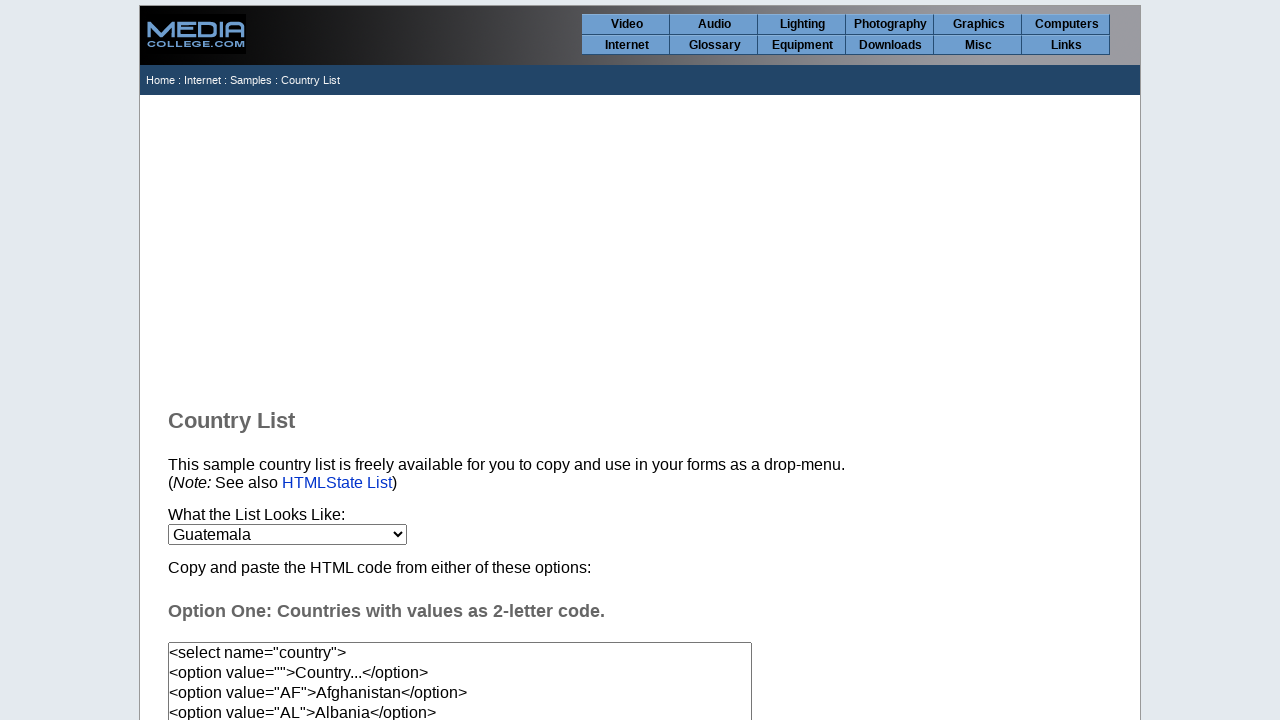

Selected country option at index 92 on select[name='country']
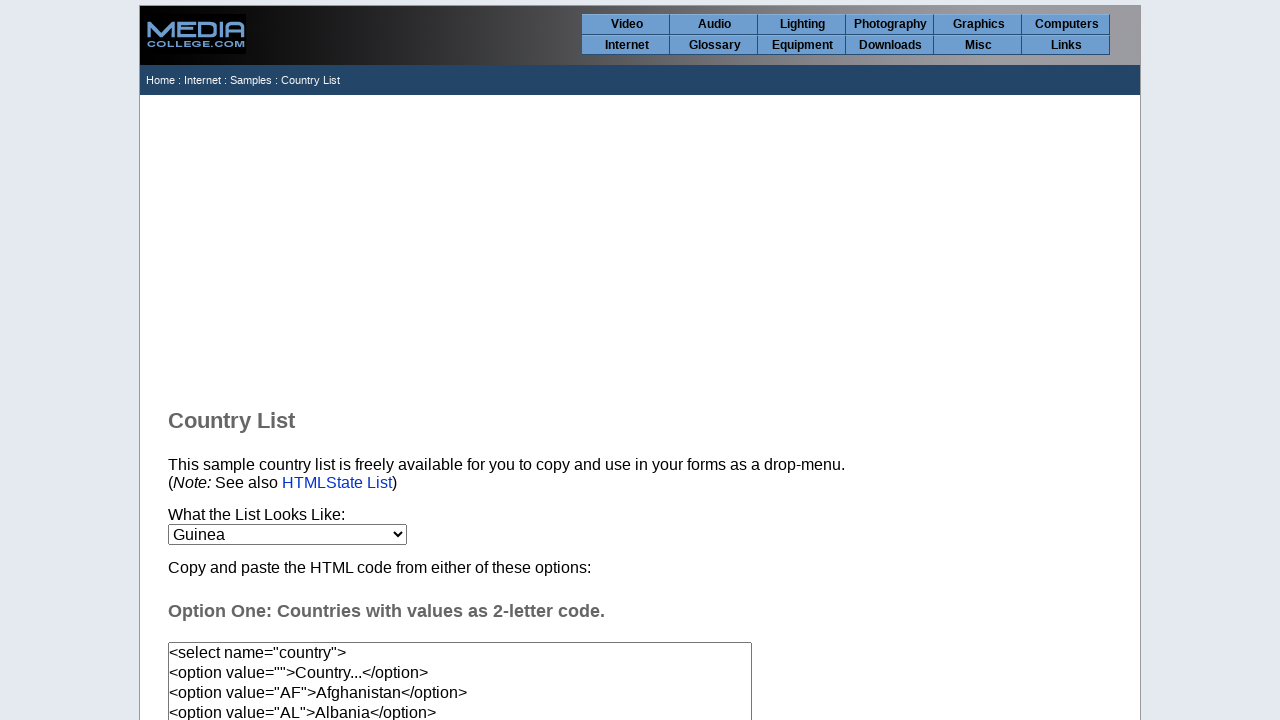

Waited 20ms after selecting option at index 92
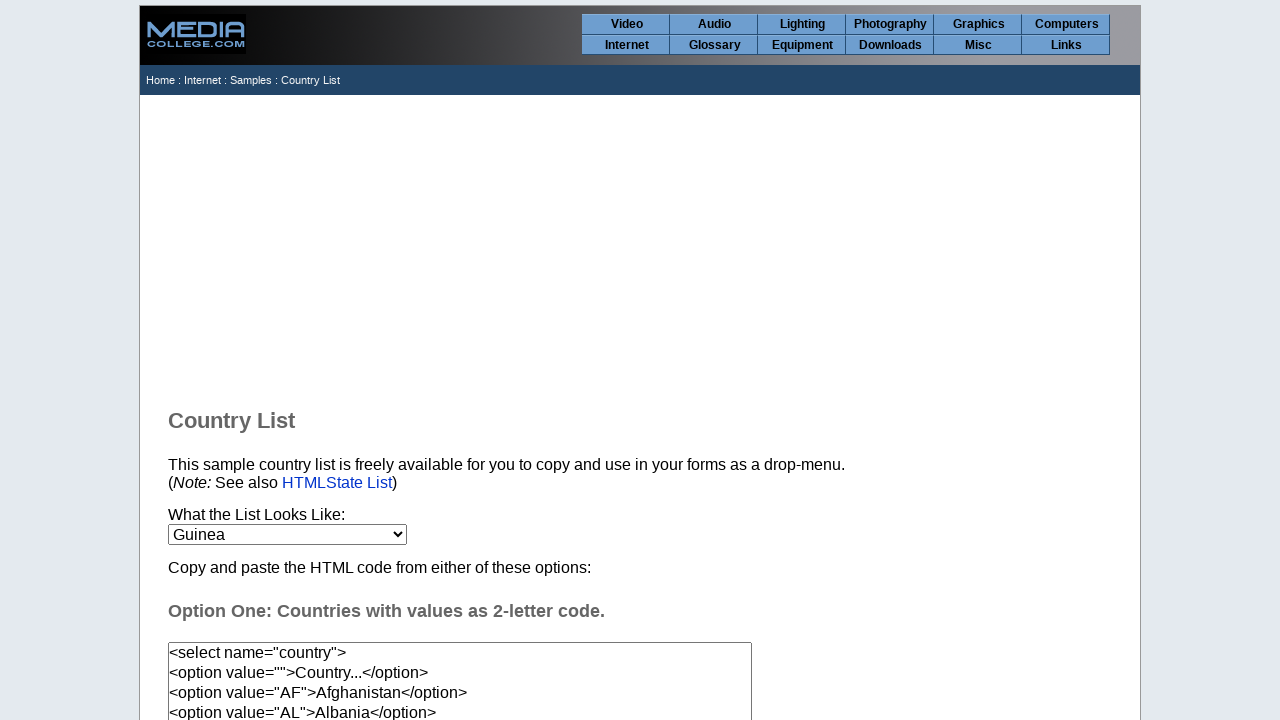

Selected country option at index 93 on select[name='country']
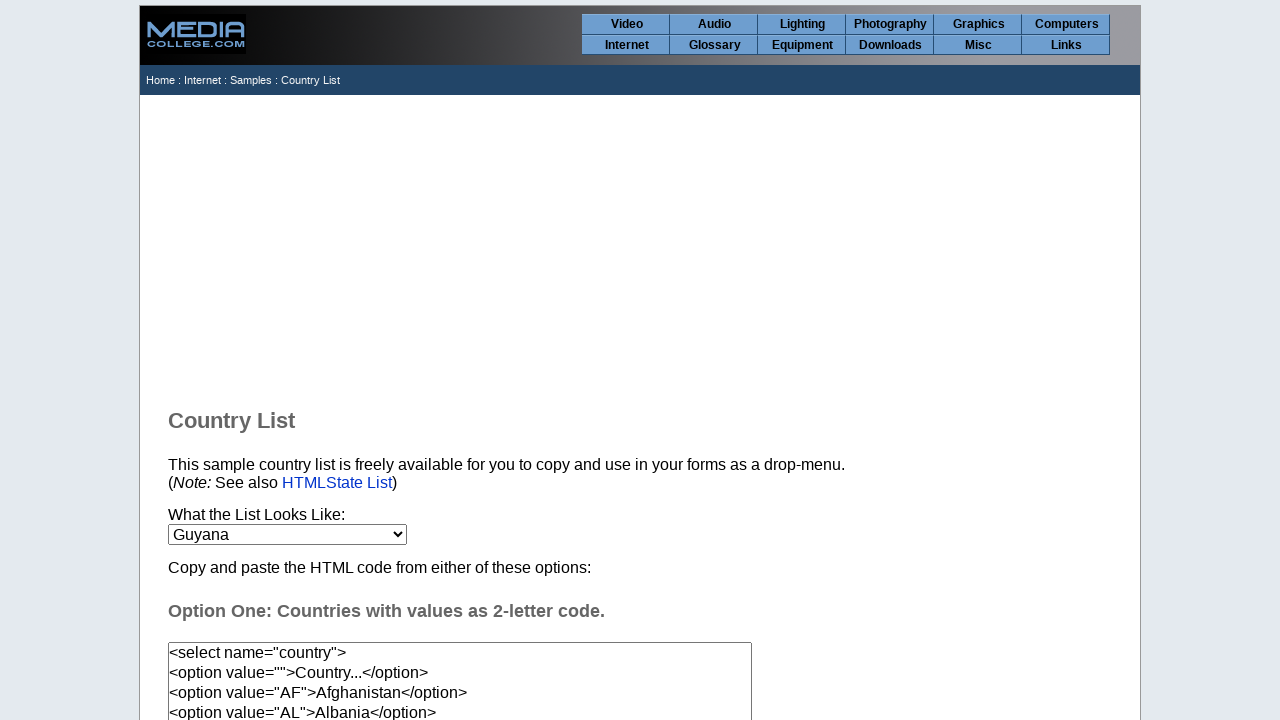

Waited 20ms after selecting option at index 93
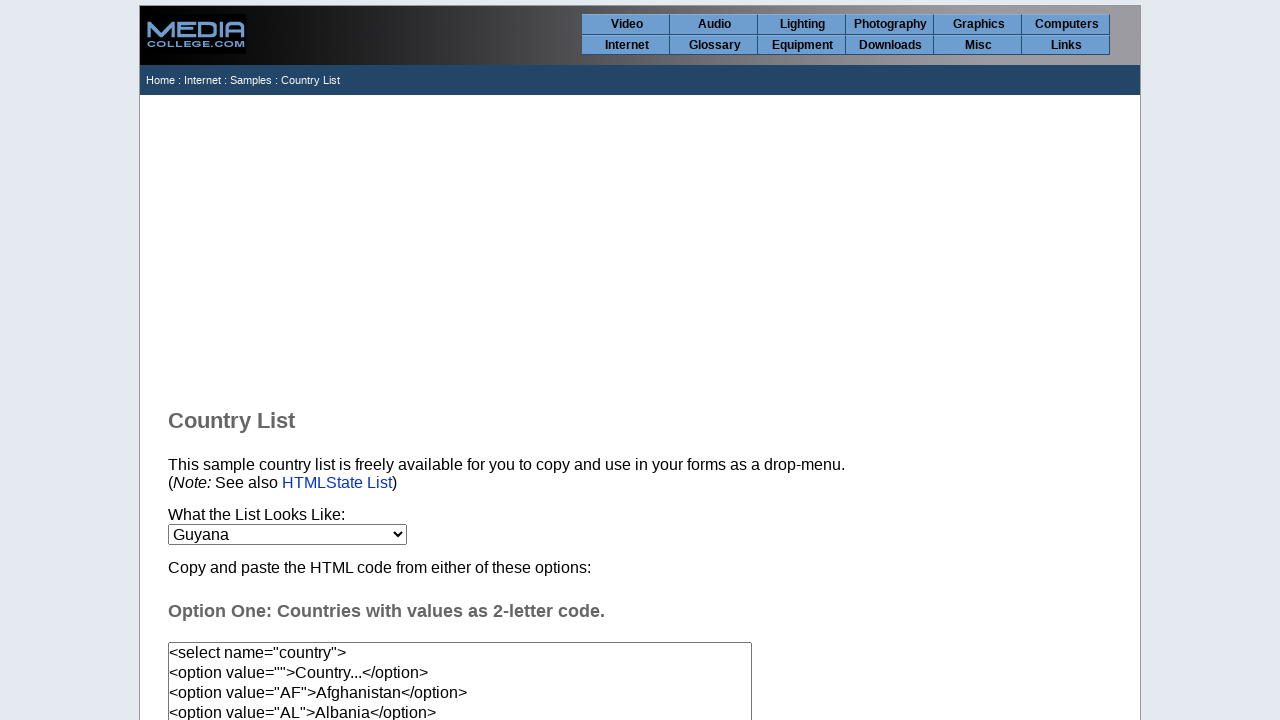

Selected country option at index 94 on select[name='country']
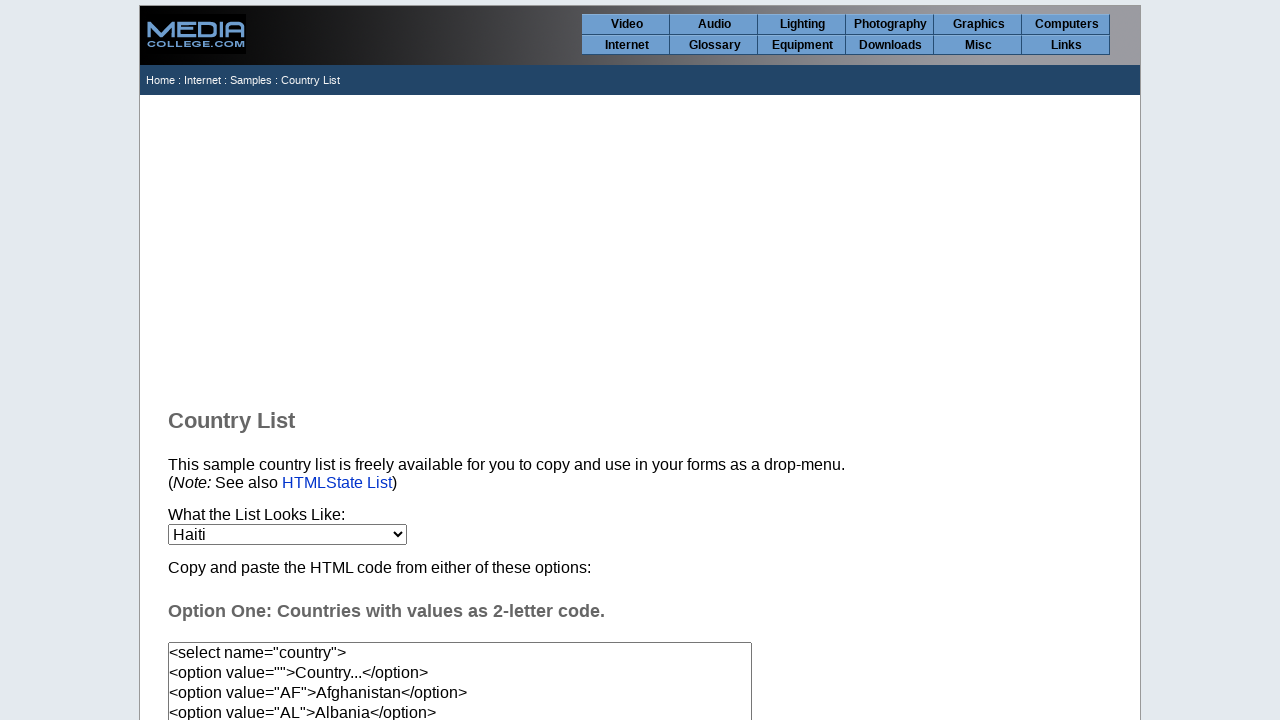

Waited 20ms after selecting option at index 94
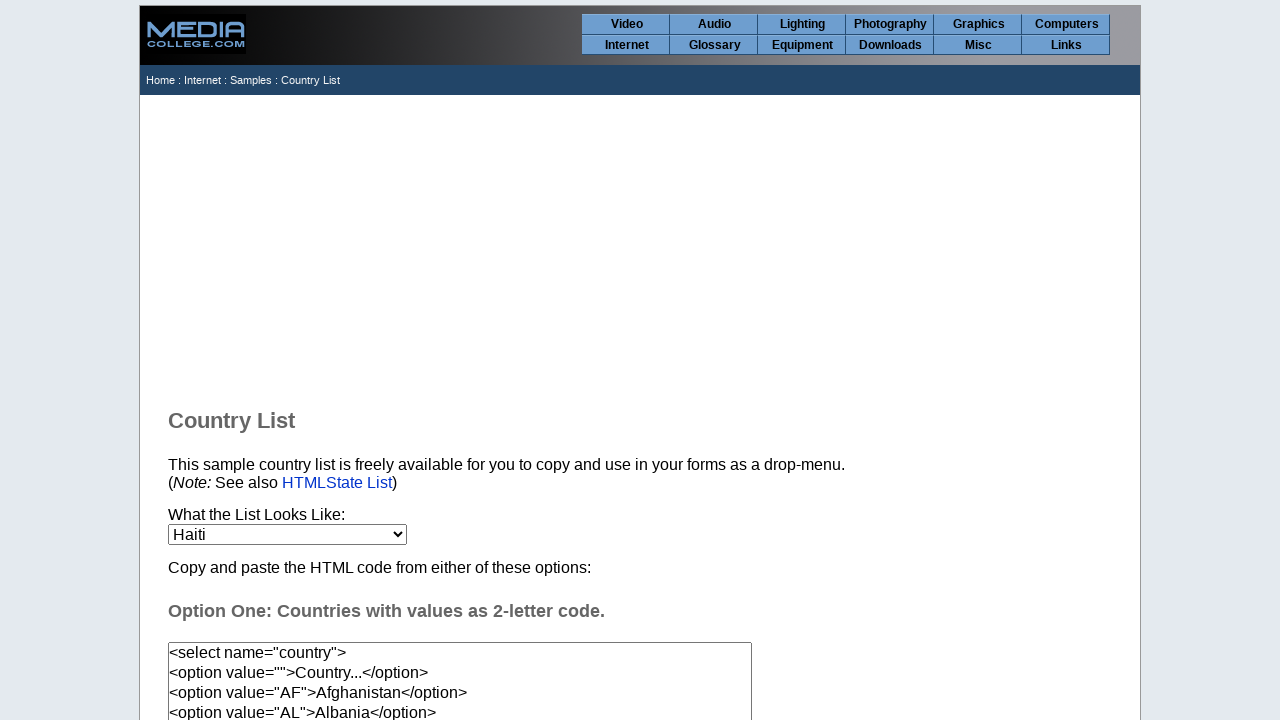

Selected country option at index 95 on select[name='country']
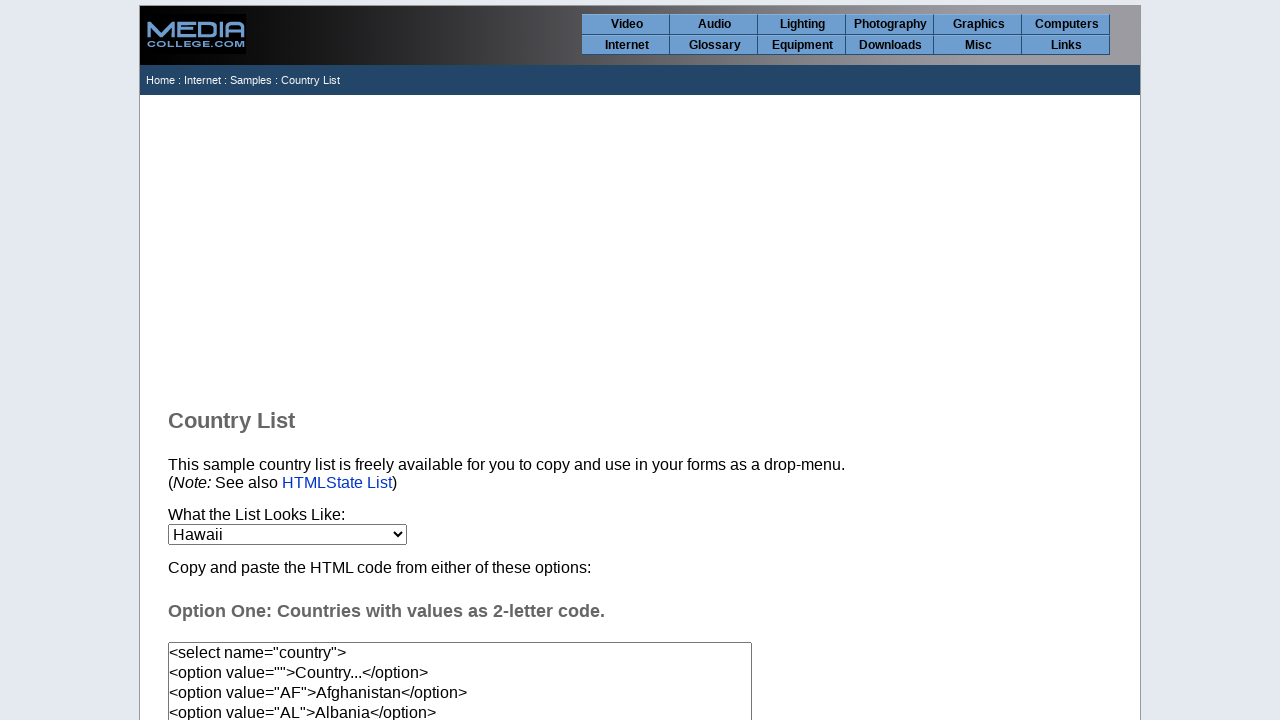

Waited 20ms after selecting option at index 95
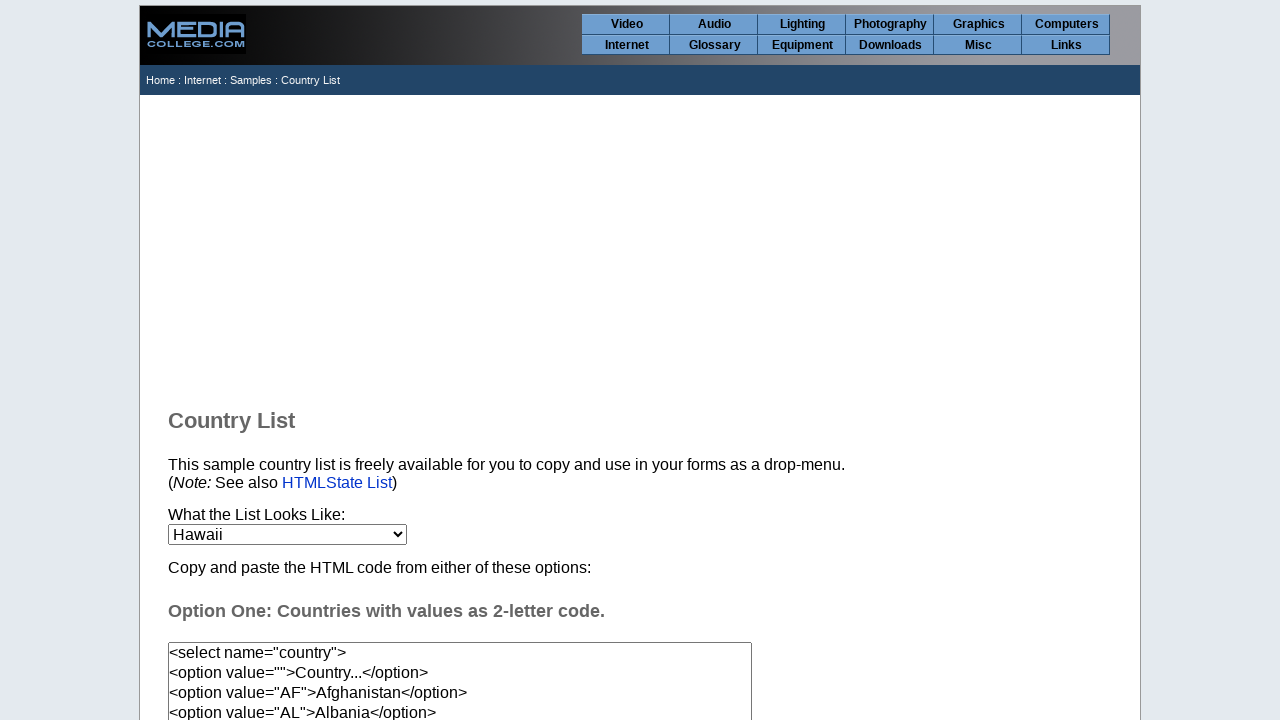

Selected country option at index 96 on select[name='country']
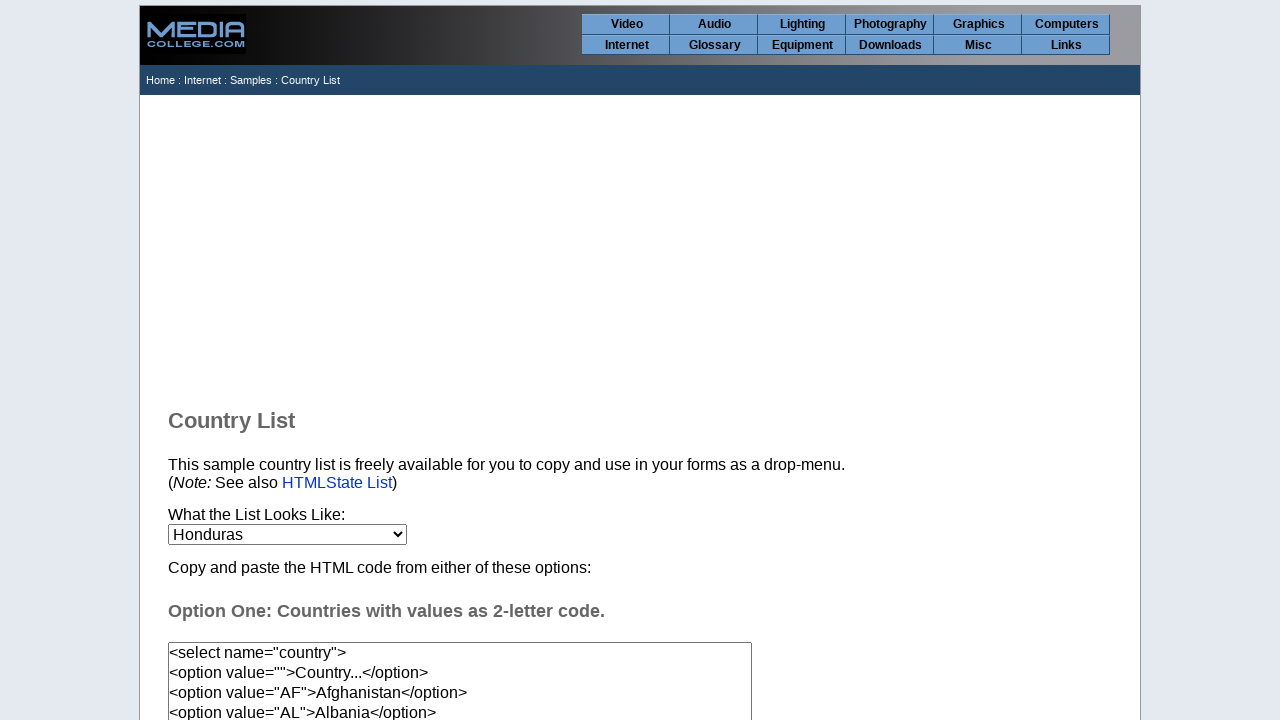

Waited 20ms after selecting option at index 96
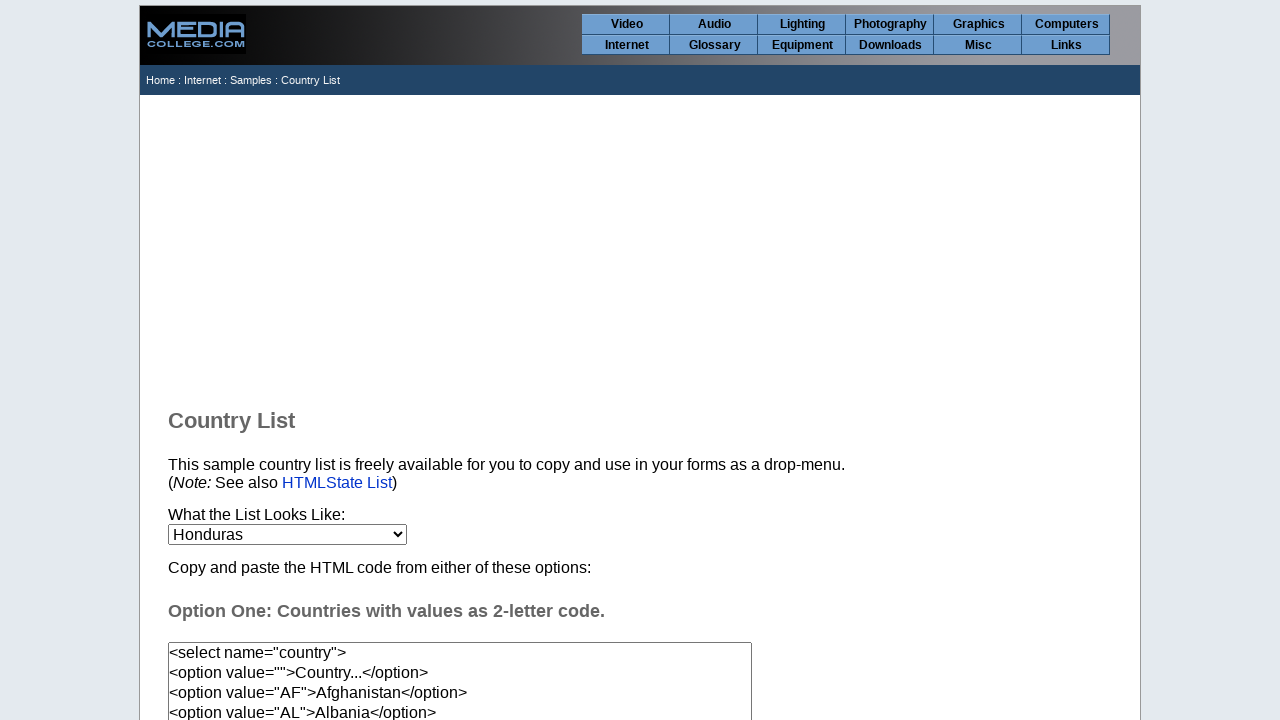

Selected country option at index 97 on select[name='country']
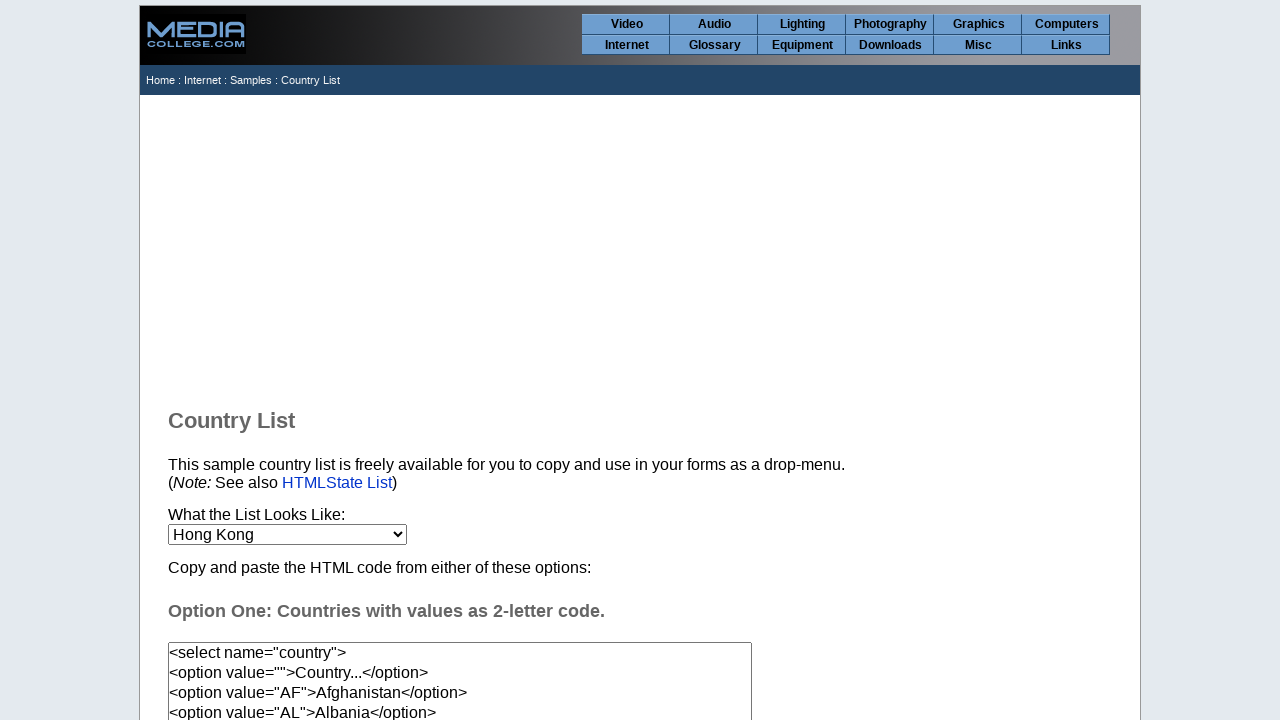

Waited 20ms after selecting option at index 97
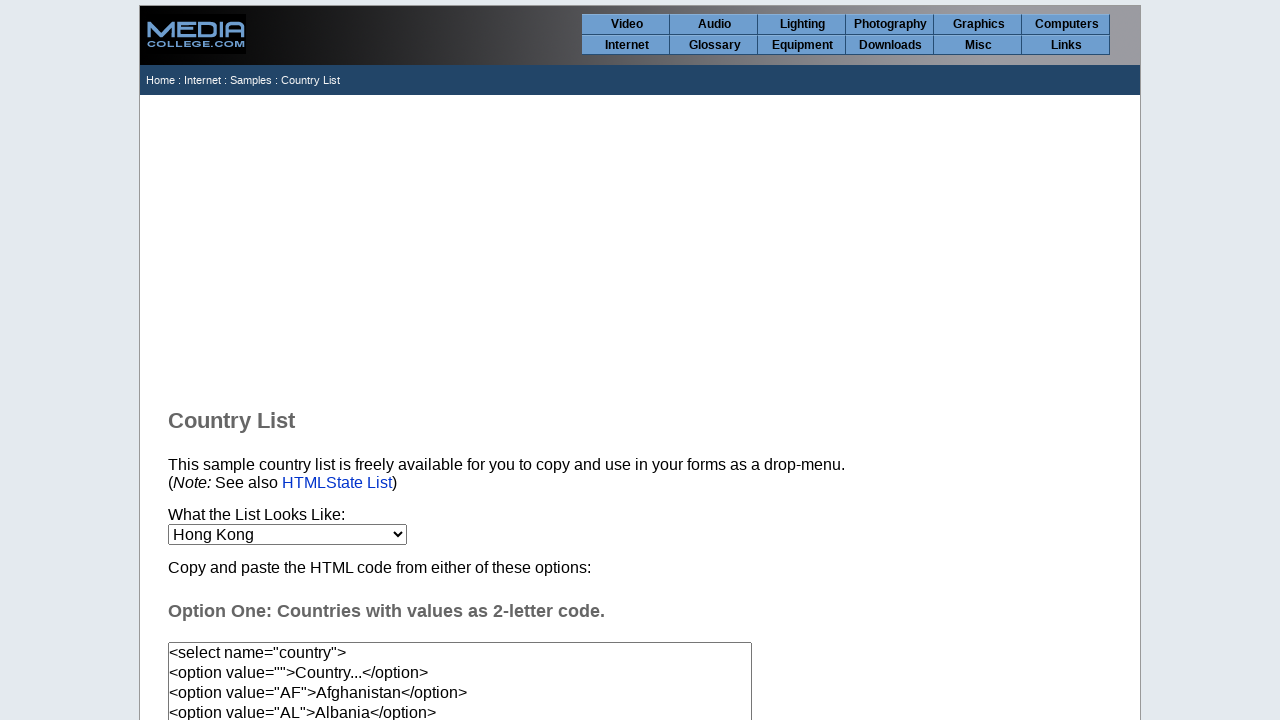

Selected country option at index 98 on select[name='country']
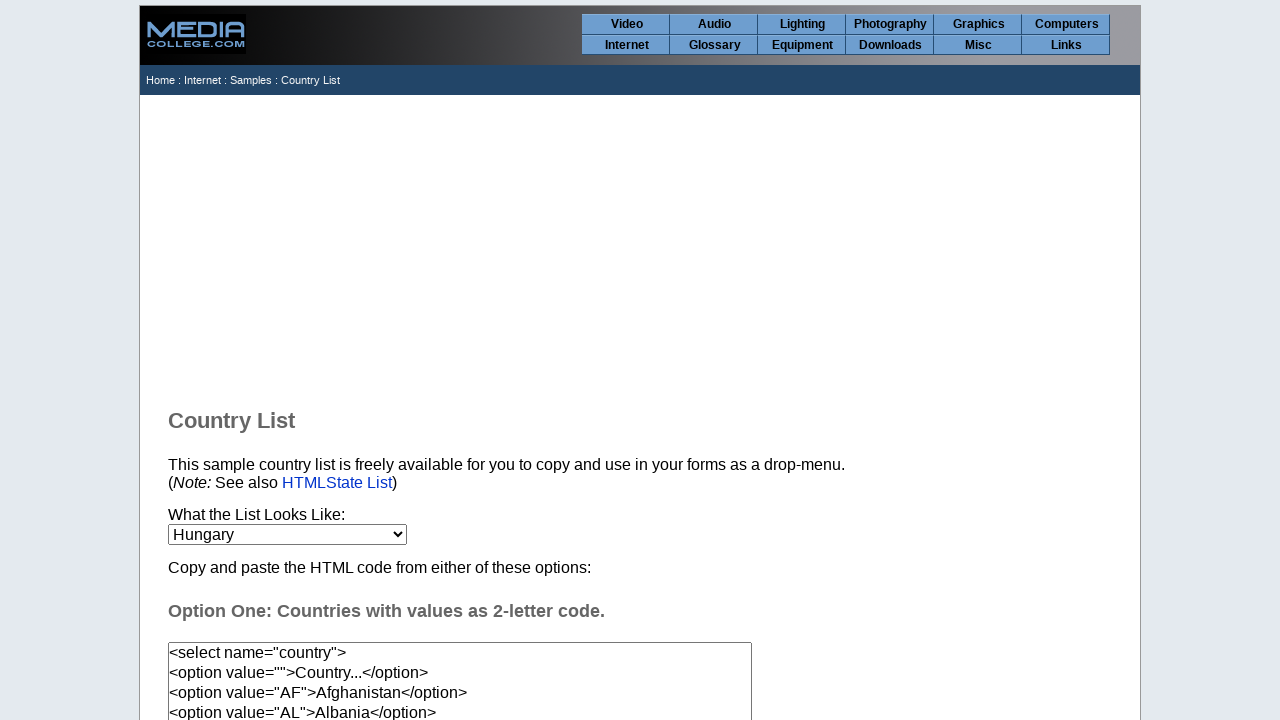

Waited 20ms after selecting option at index 98
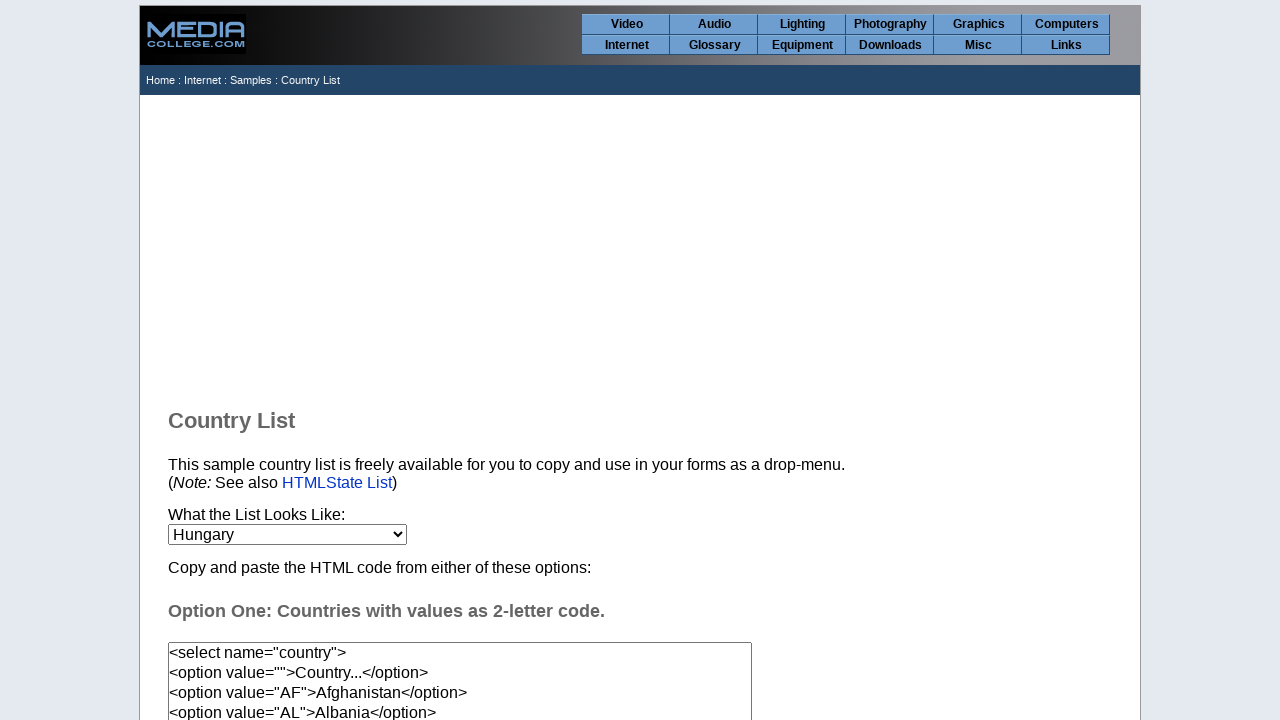

Selected country option at index 99 on select[name='country']
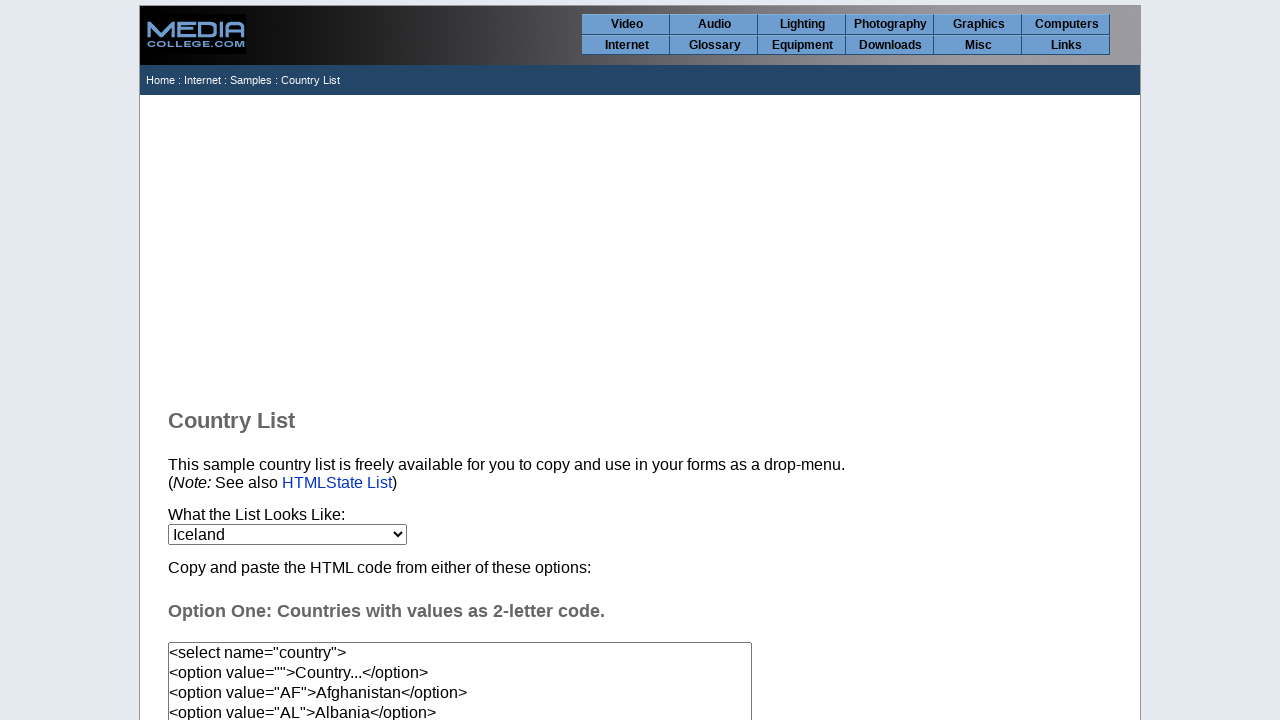

Waited 20ms after selecting option at index 99
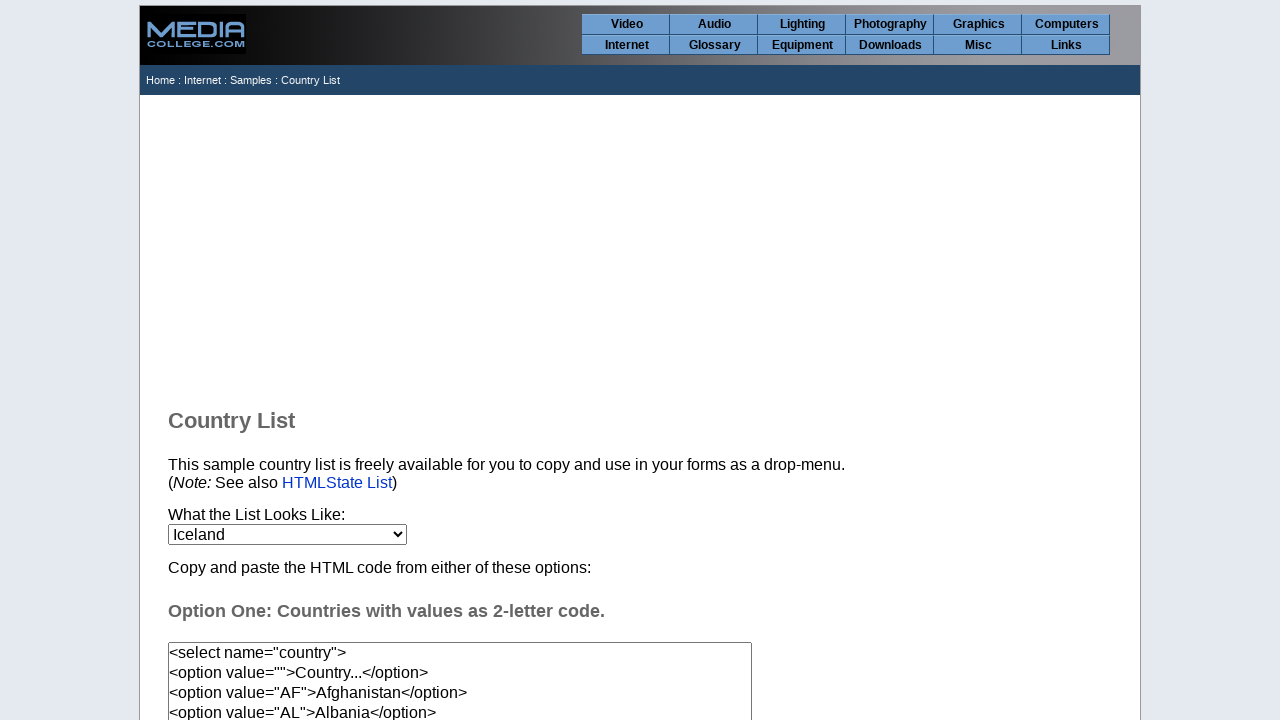

Selected country option at index 100 on select[name='country']
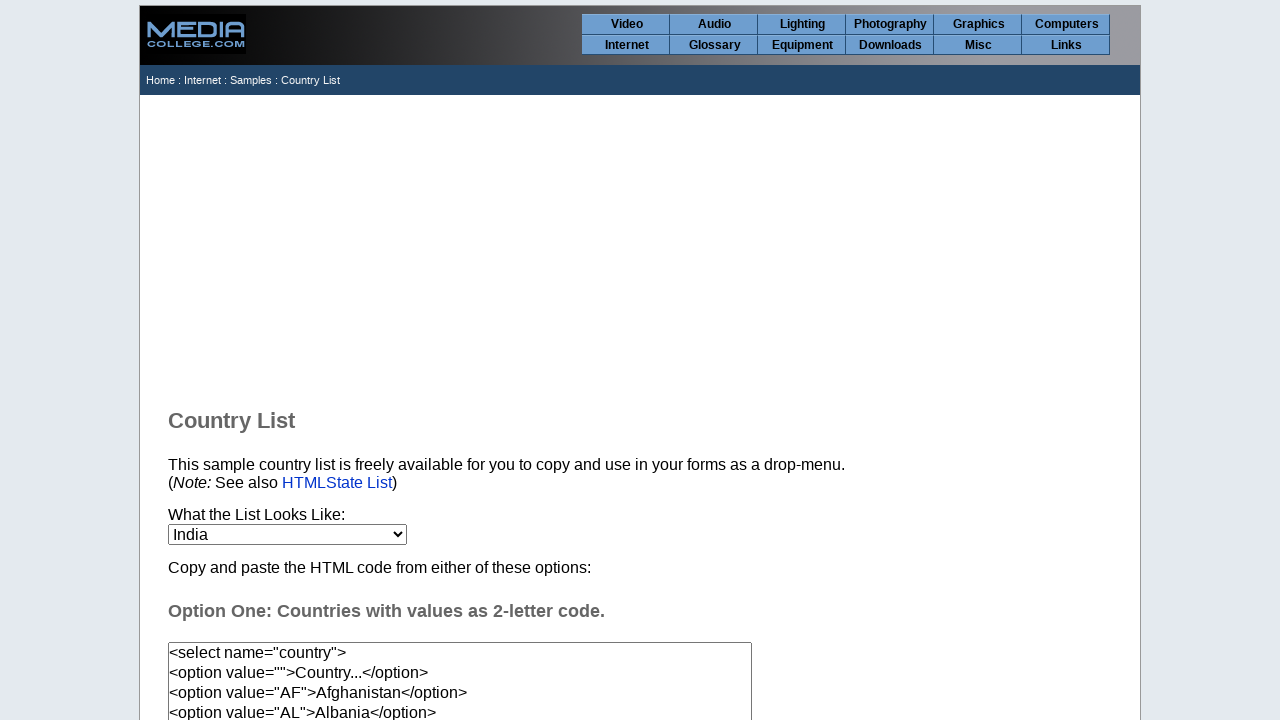

Waited 20ms after selecting option at index 100
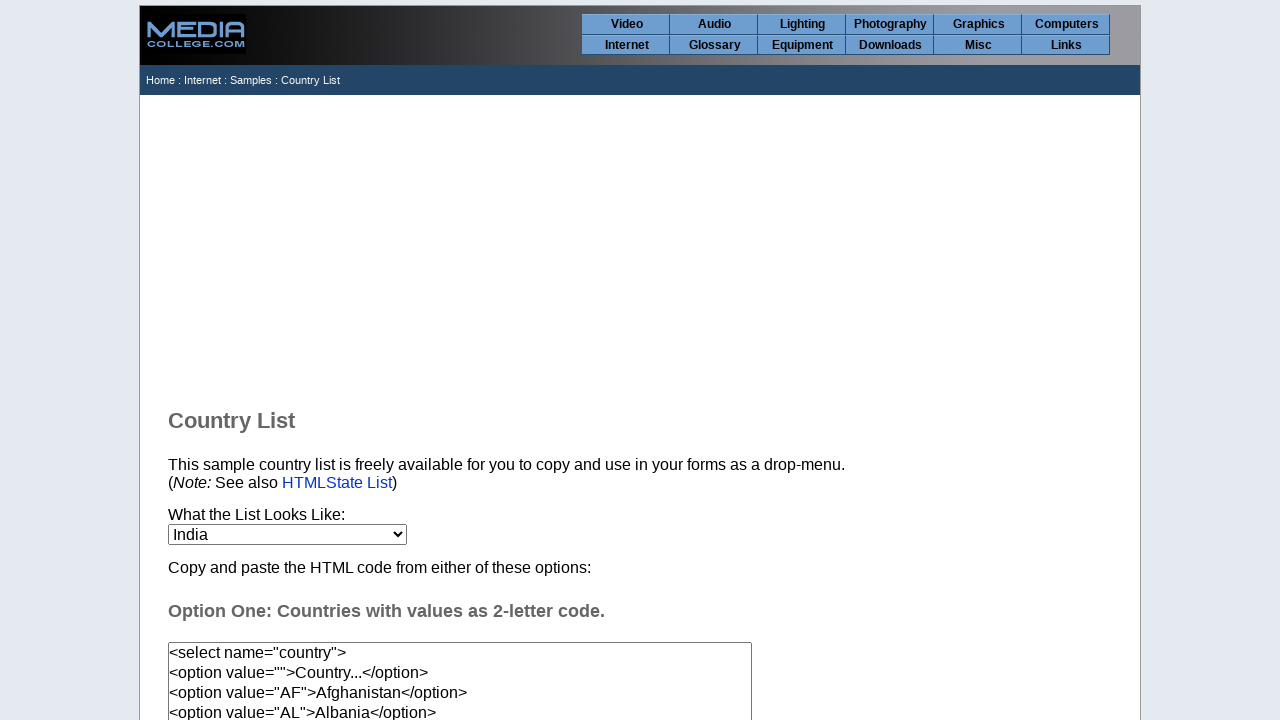

Selected country option at index 101 on select[name='country']
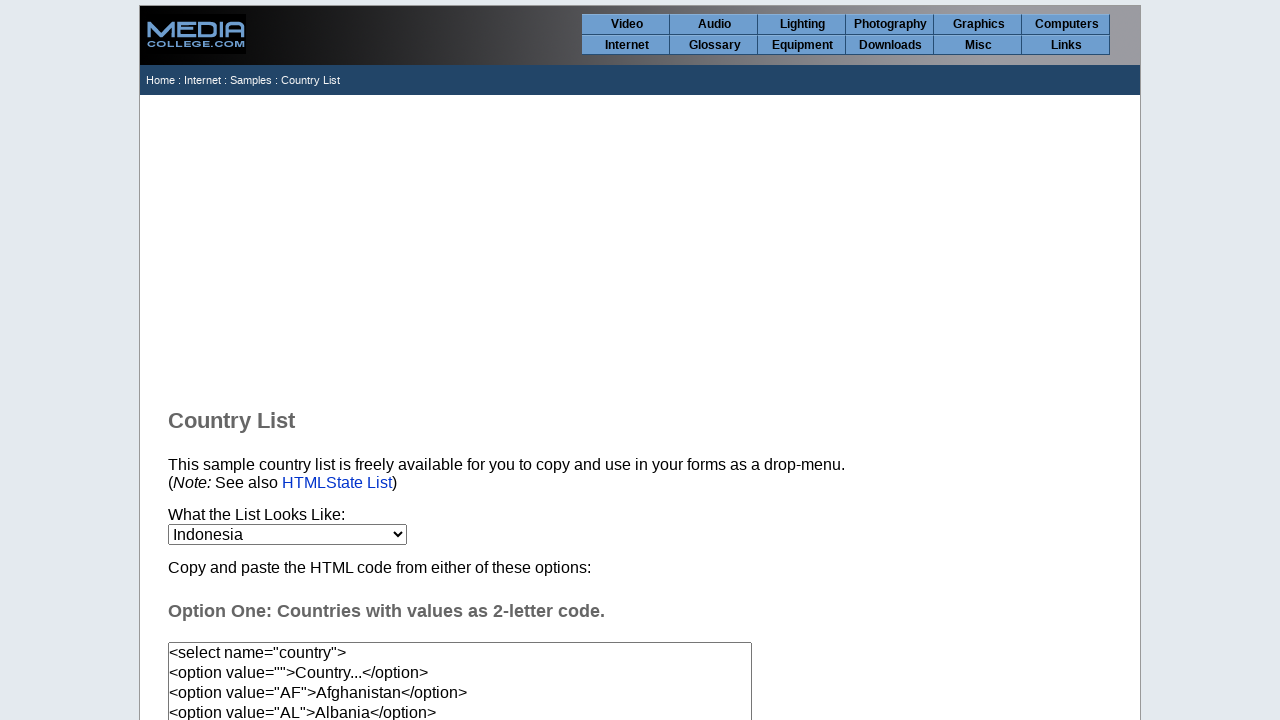

Waited 20ms after selecting option at index 101
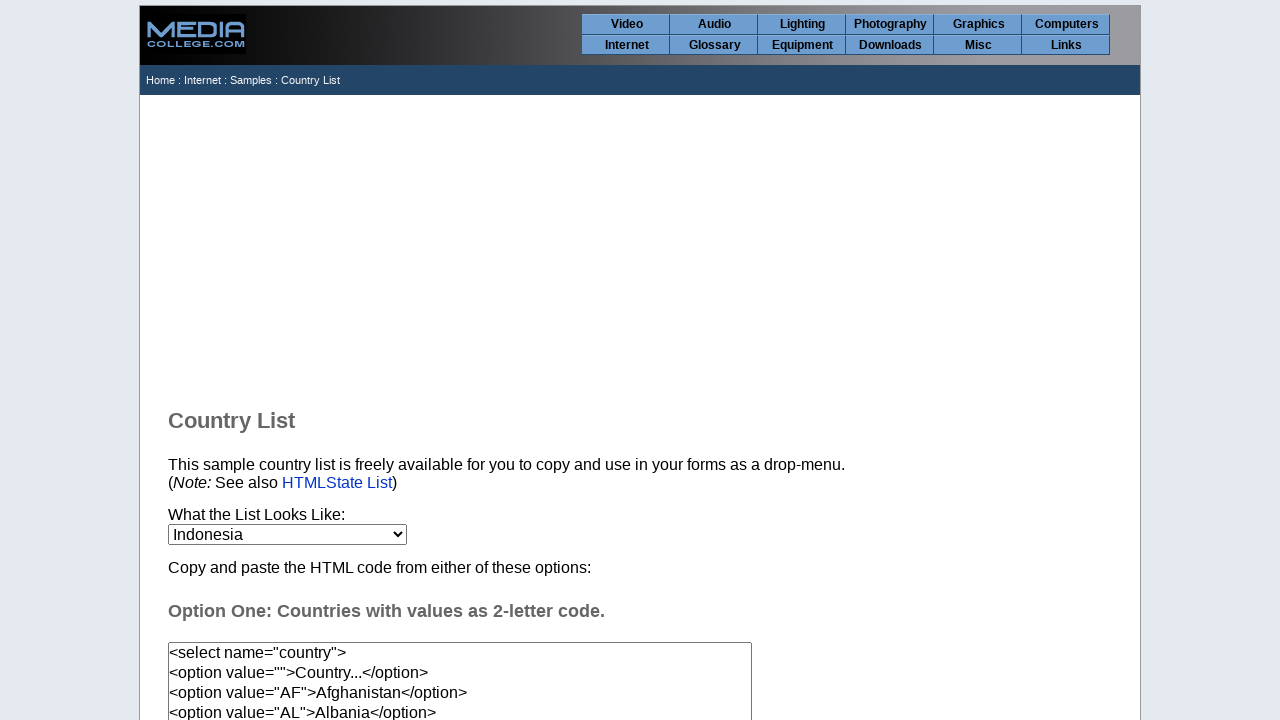

Selected country option at index 102 on select[name='country']
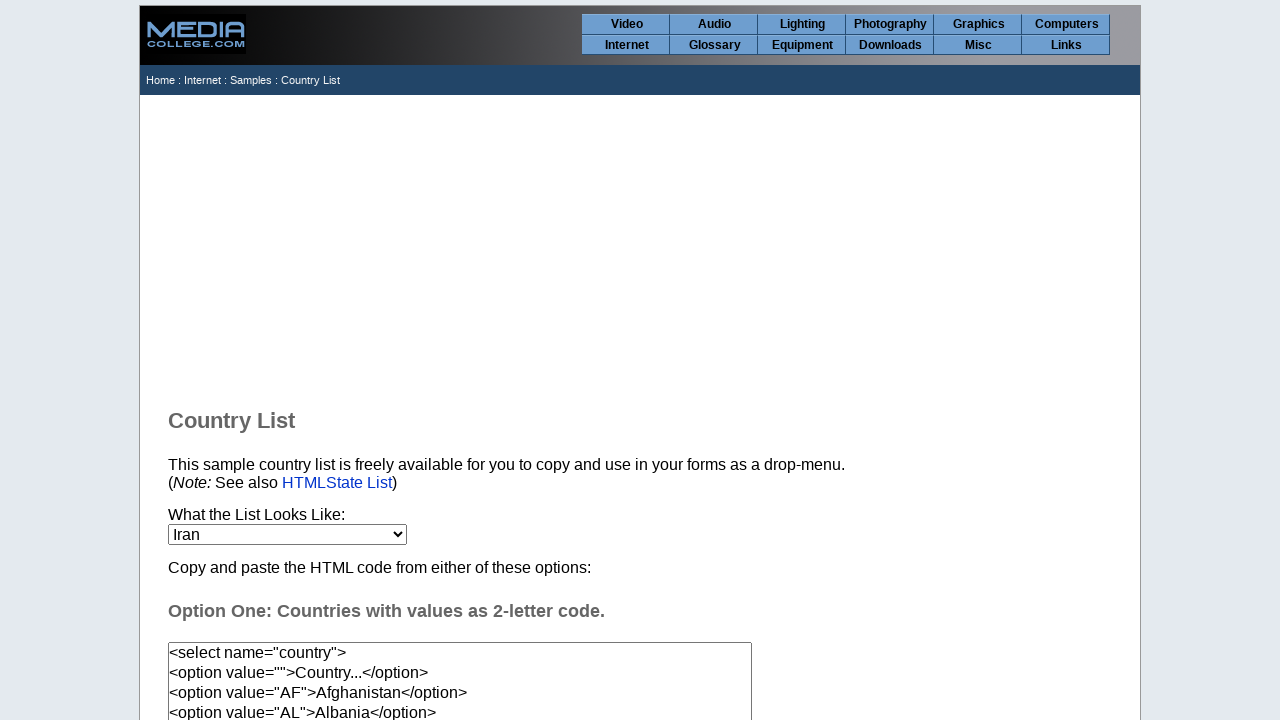

Waited 20ms after selecting option at index 102
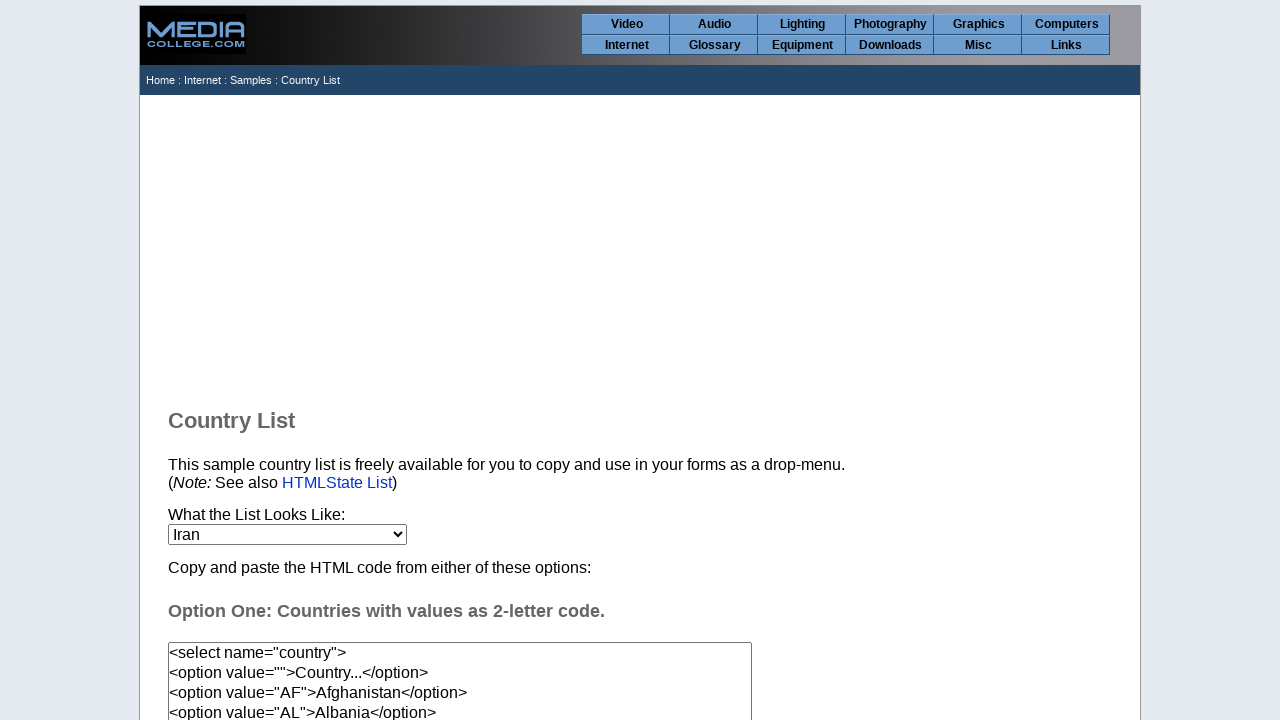

Selected country option at index 103 on select[name='country']
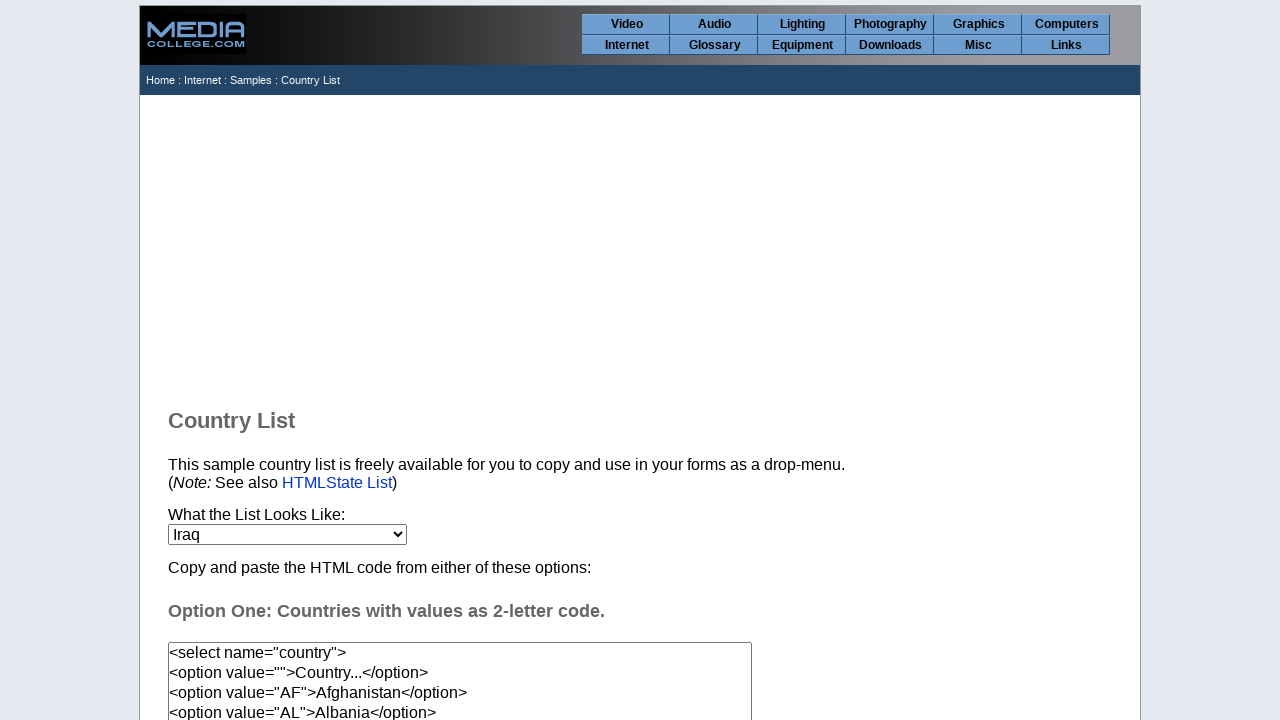

Waited 20ms after selecting option at index 103
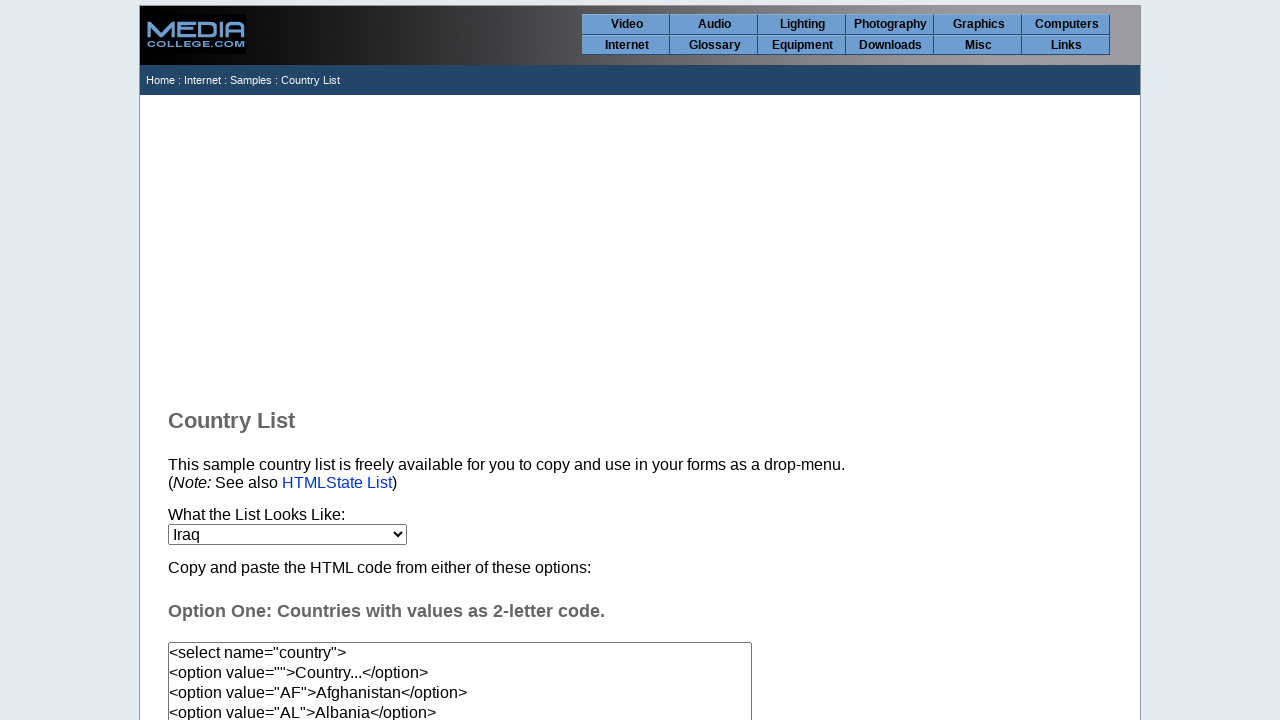

Selected country option at index 104 on select[name='country']
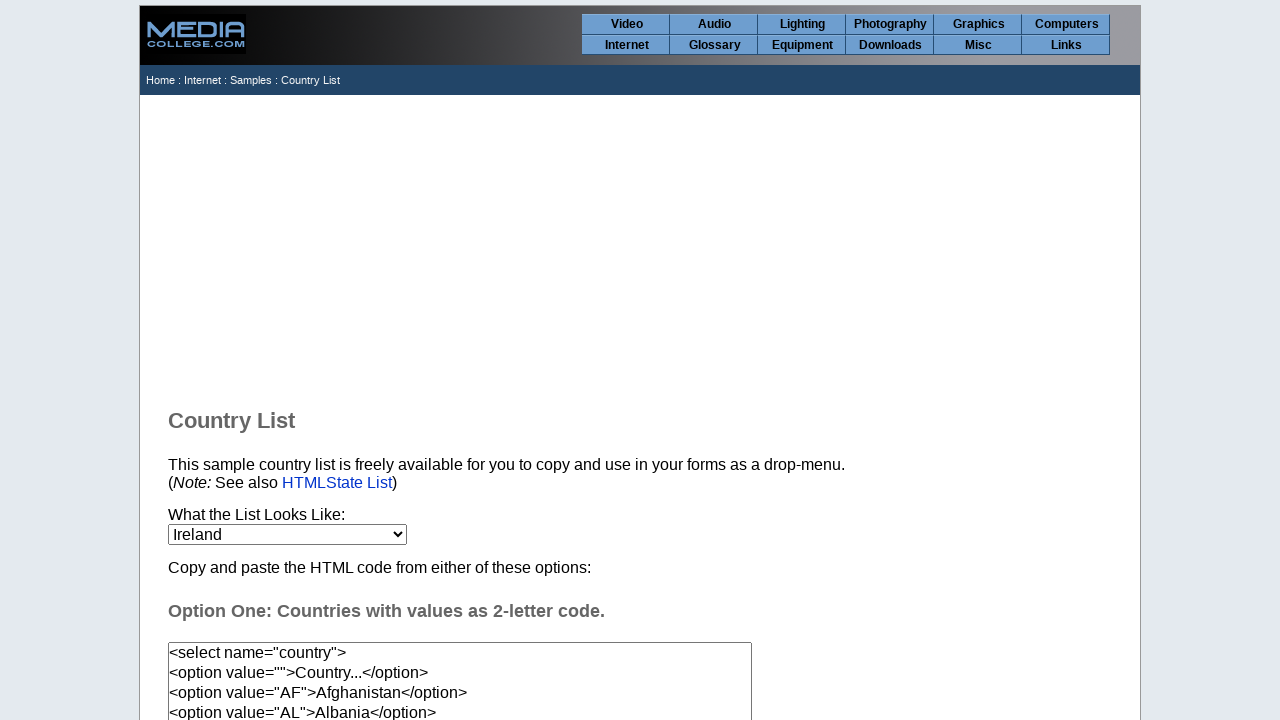

Waited 20ms after selecting option at index 104
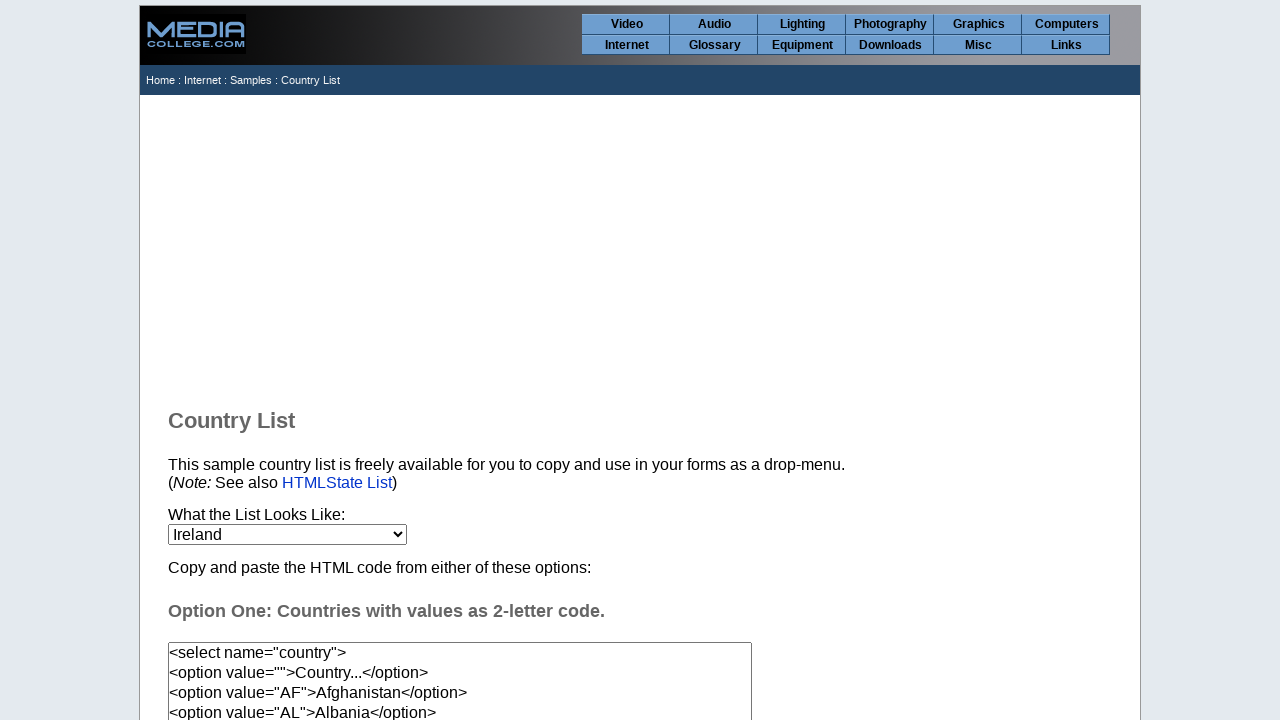

Selected country option at index 105 on select[name='country']
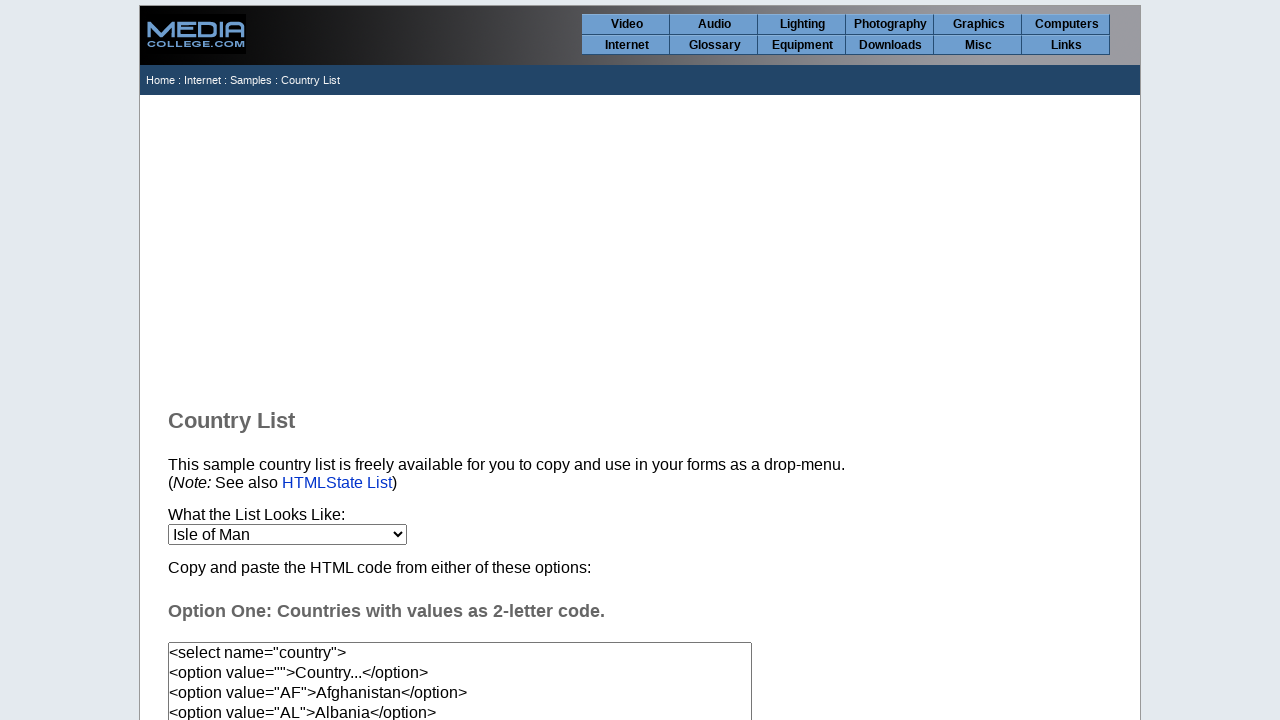

Waited 20ms after selecting option at index 105
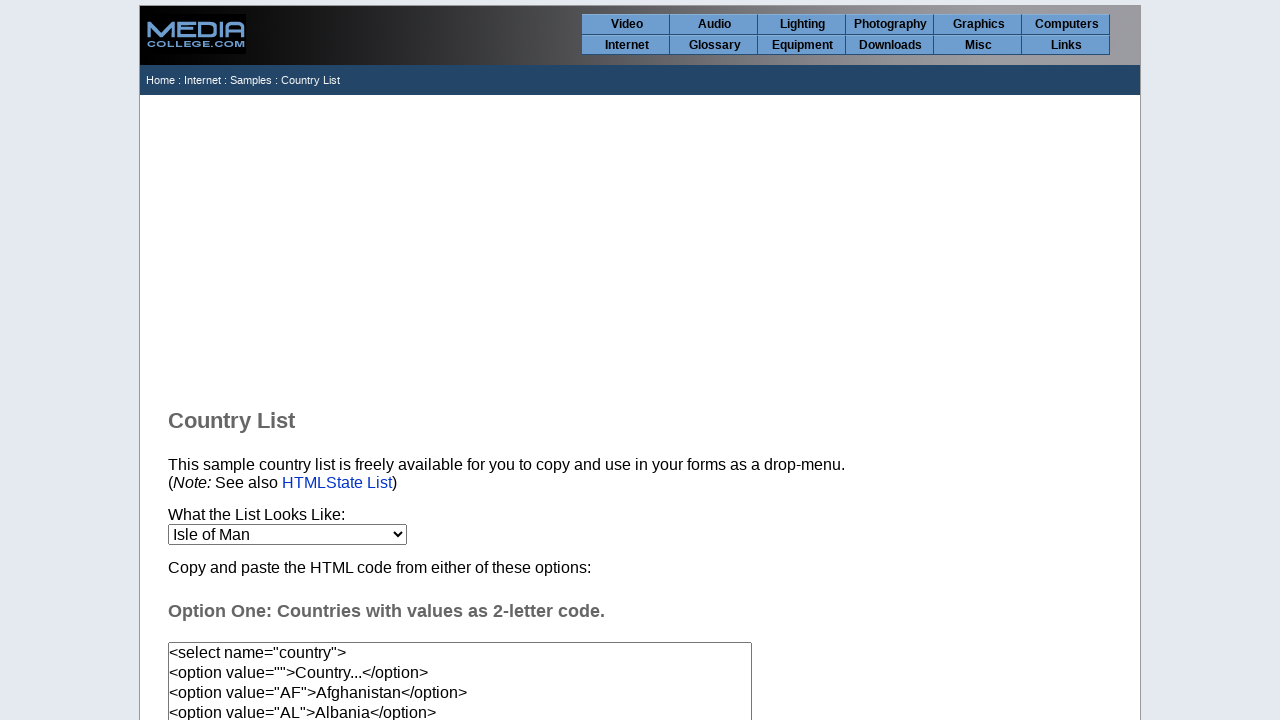

Selected country option at index 106 on select[name='country']
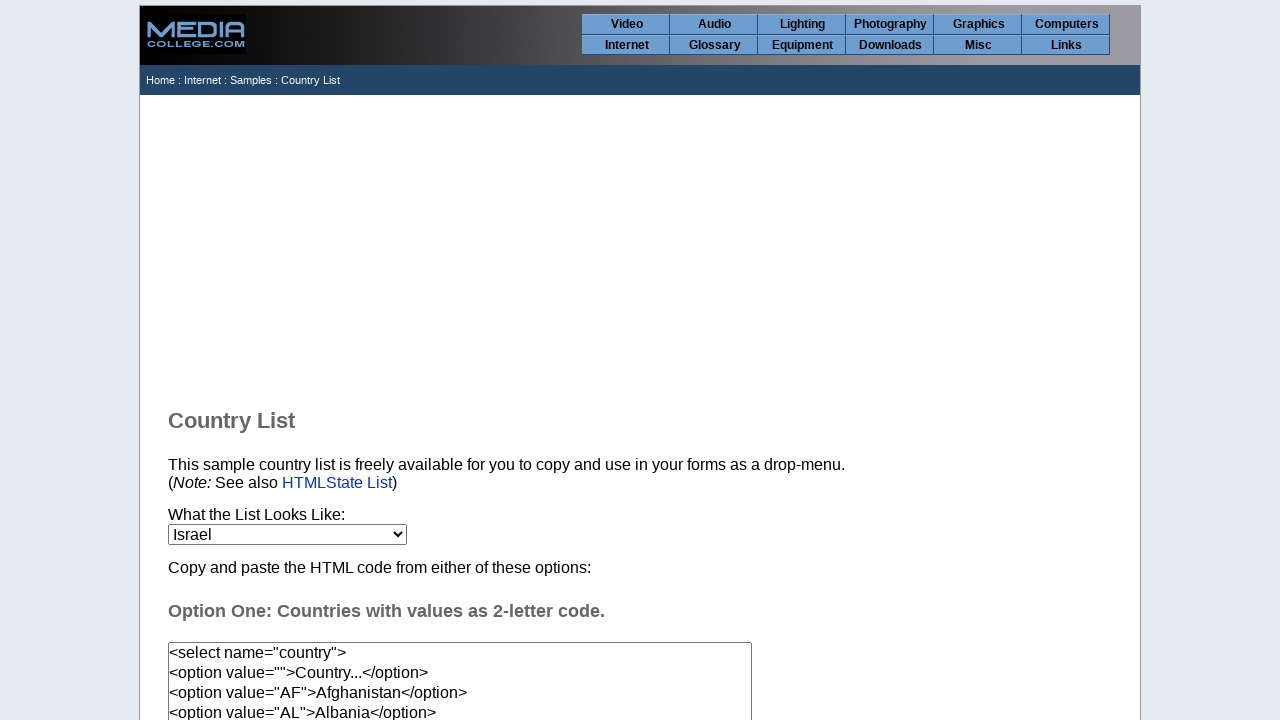

Waited 20ms after selecting option at index 106
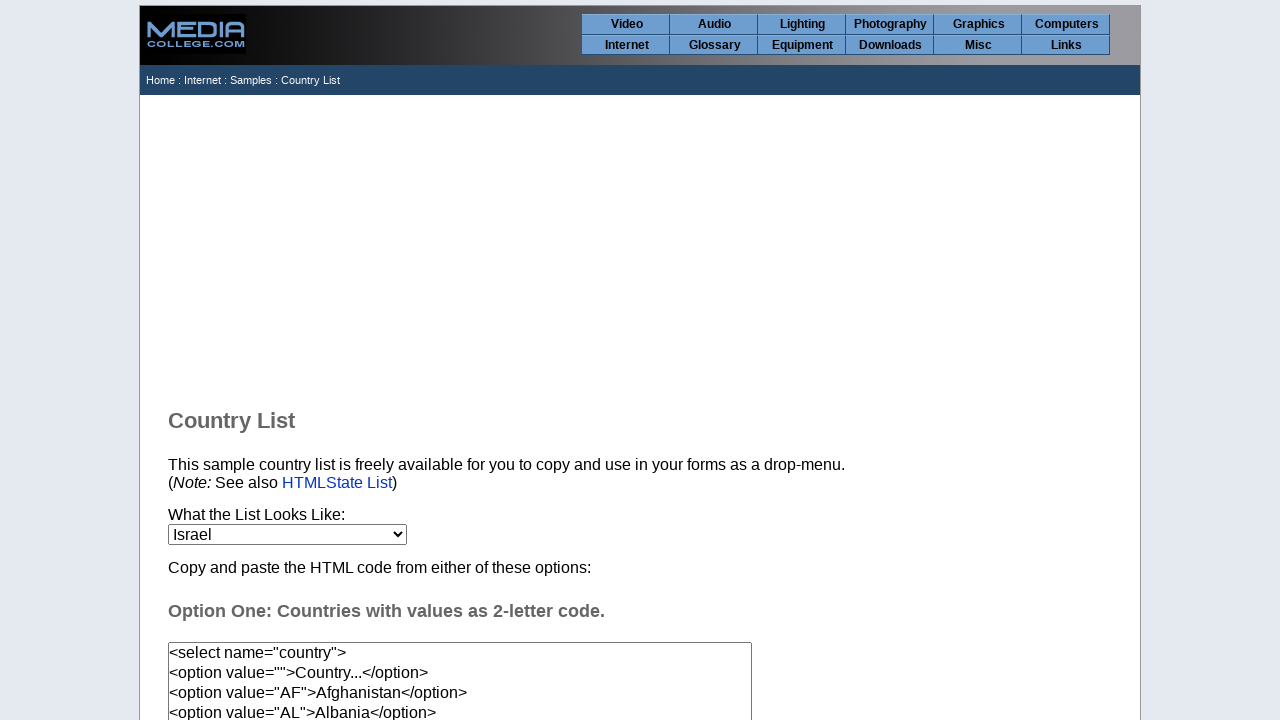

Selected country option at index 107 on select[name='country']
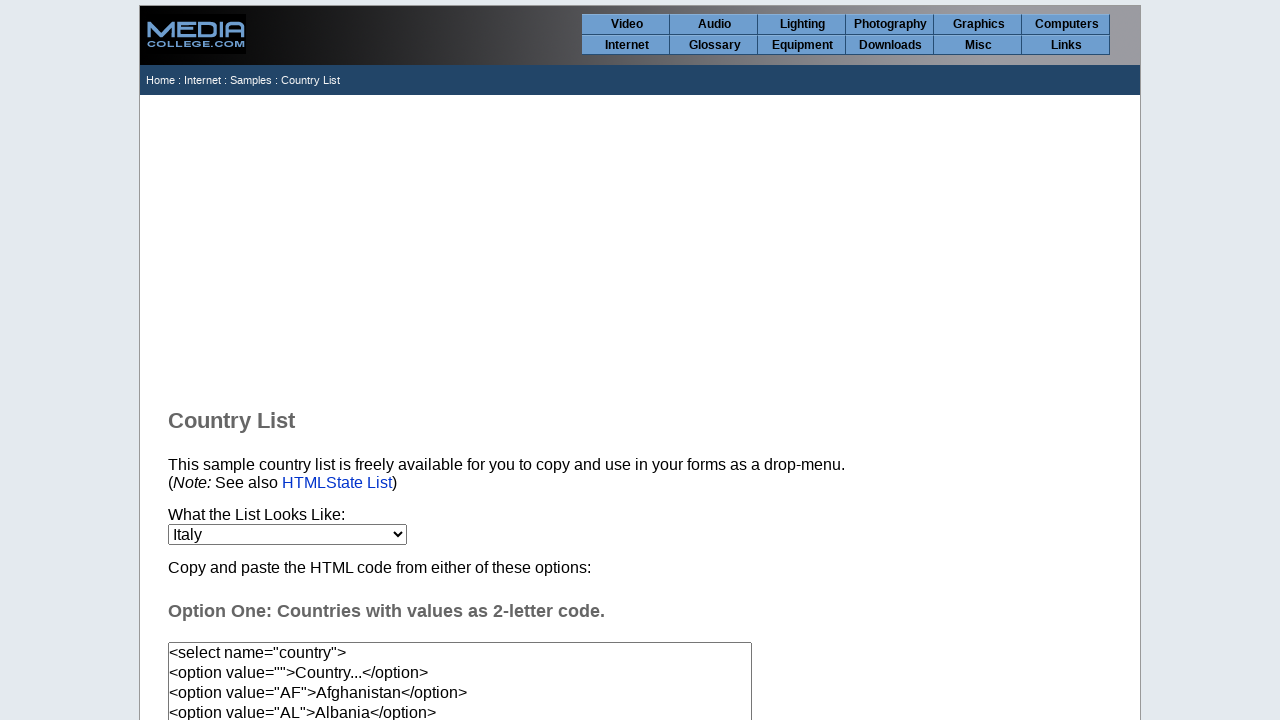

Waited 20ms after selecting option at index 107
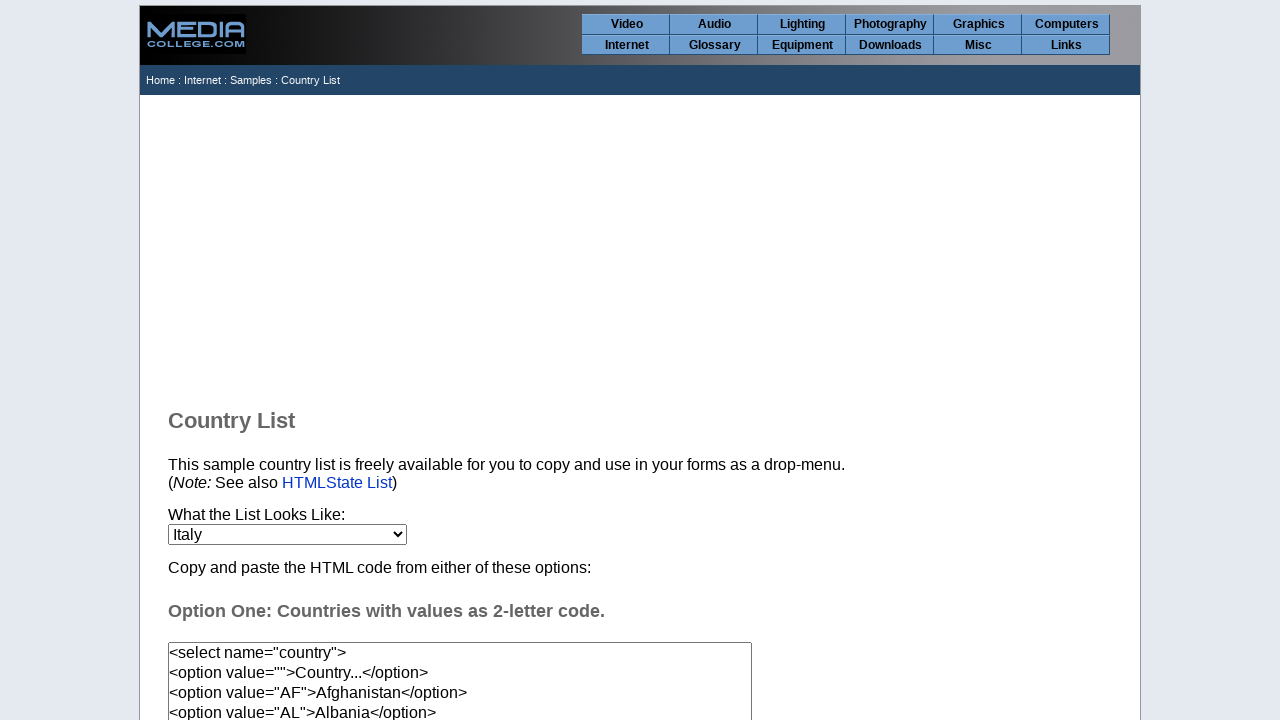

Selected country option at index 108 on select[name='country']
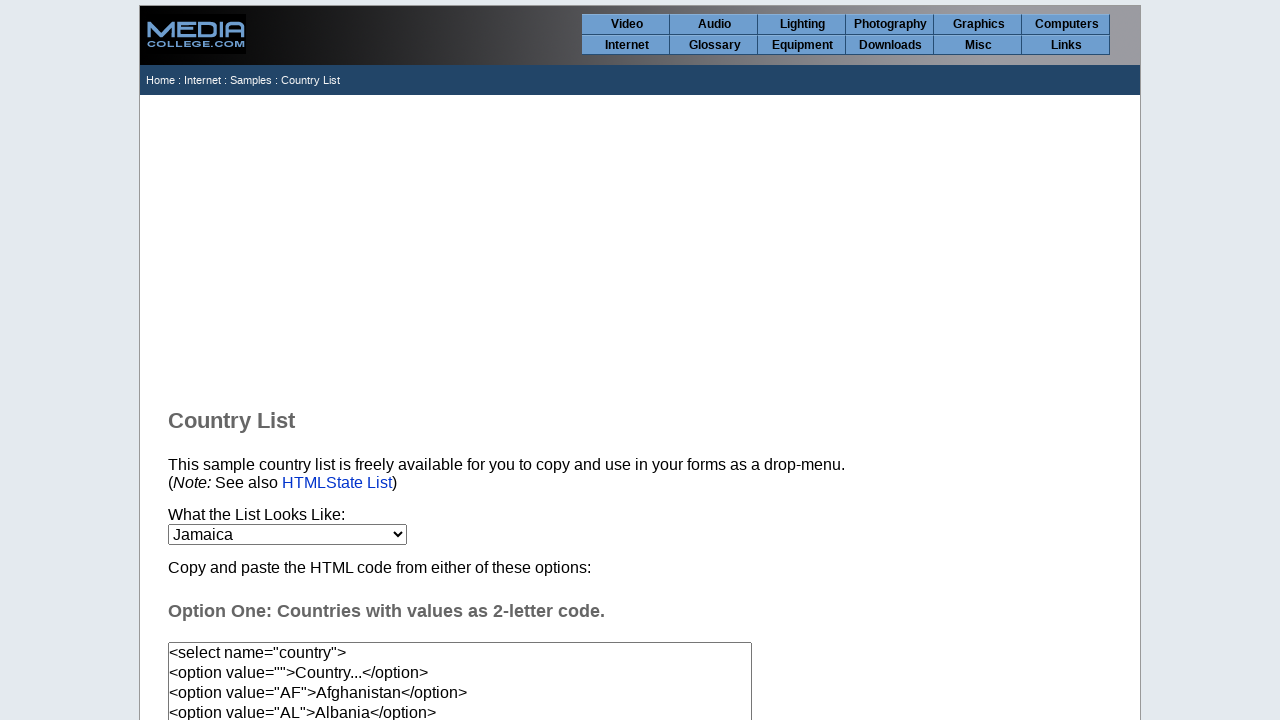

Waited 20ms after selecting option at index 108
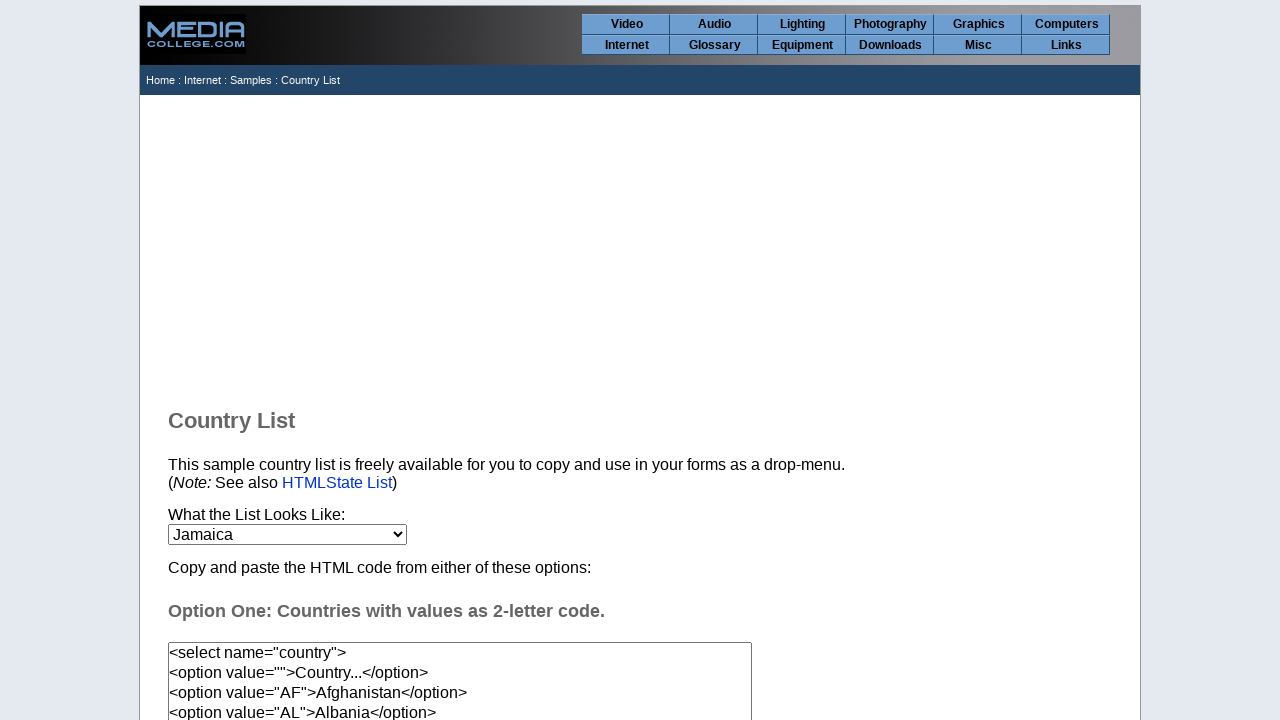

Selected country option at index 109 on select[name='country']
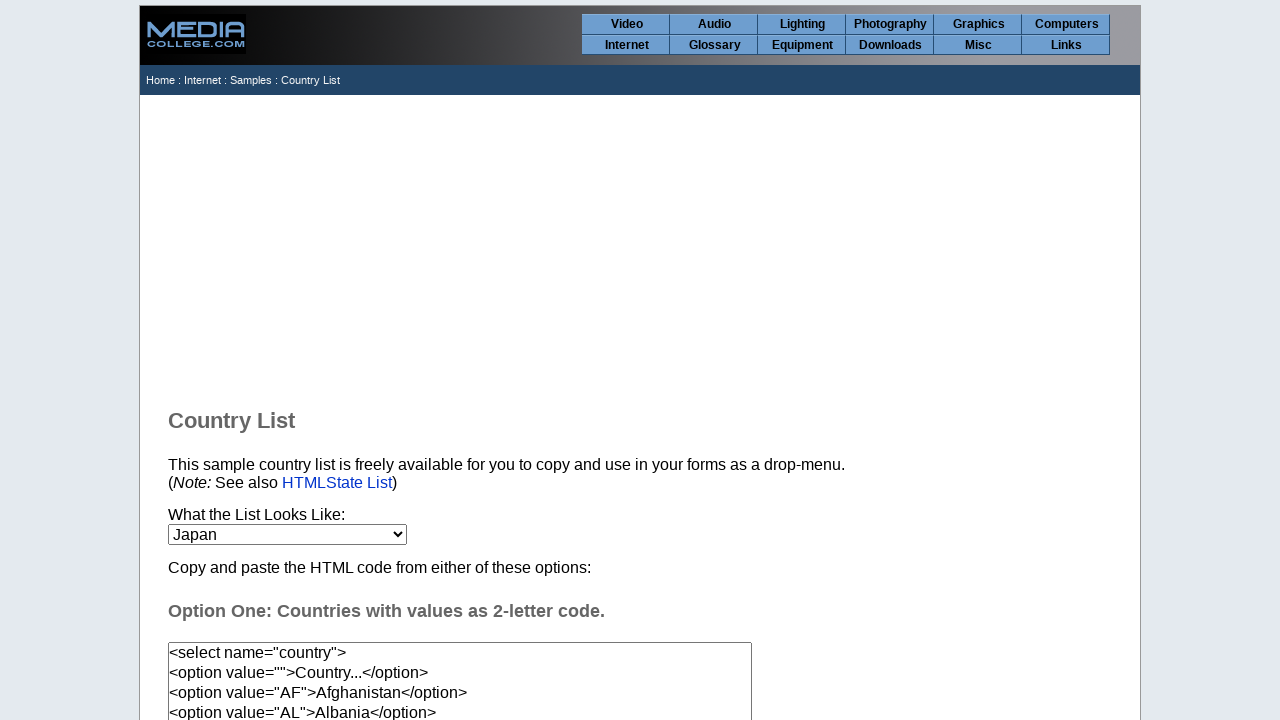

Waited 20ms after selecting option at index 109
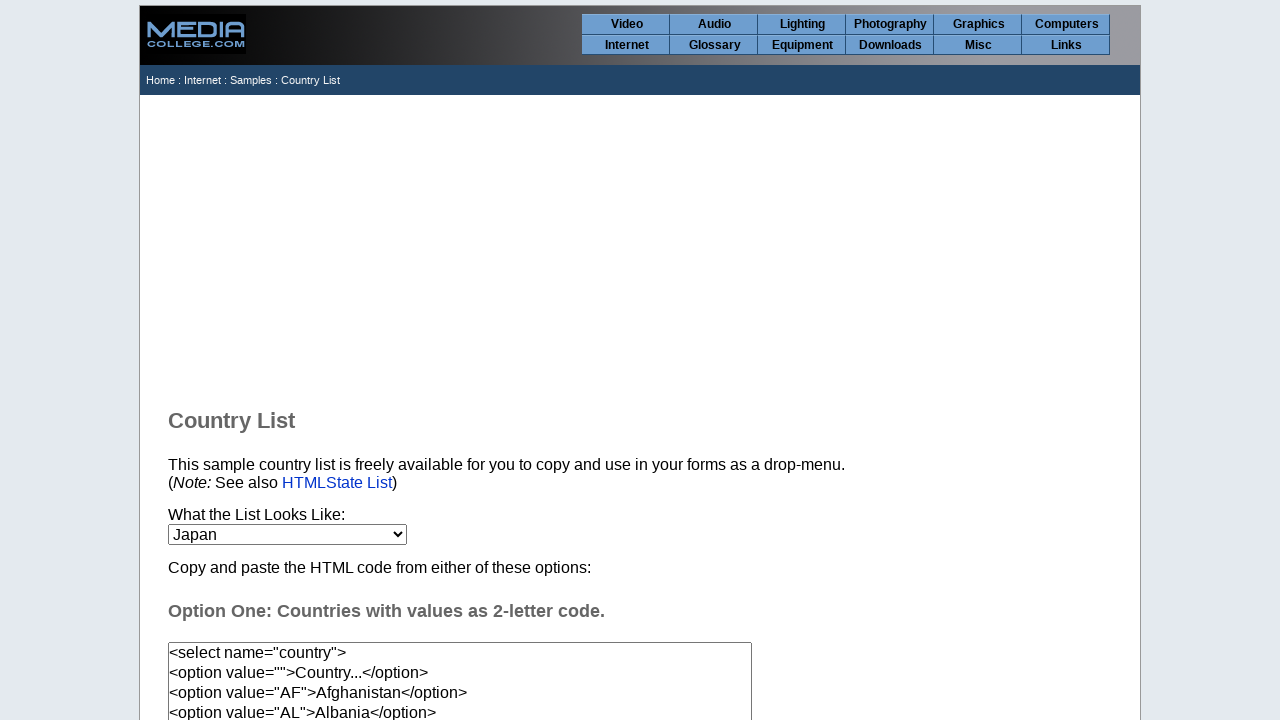

Selected country option at index 110 on select[name='country']
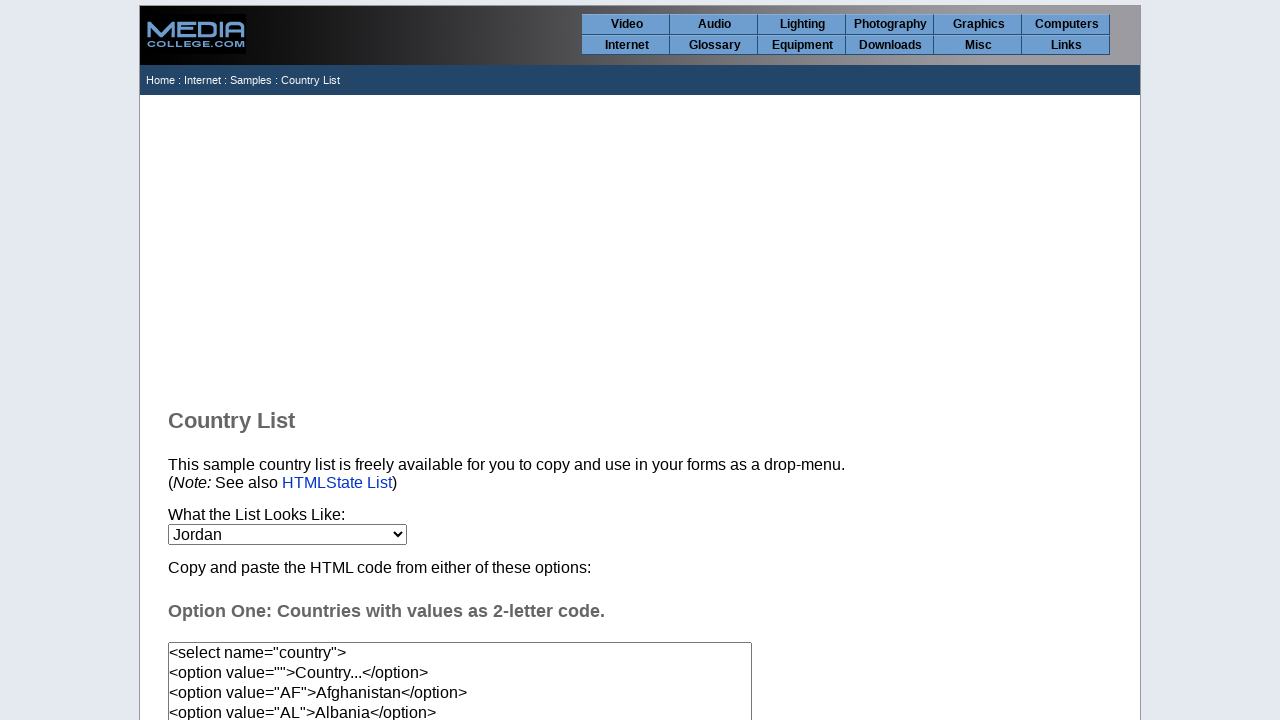

Waited 20ms after selecting option at index 110
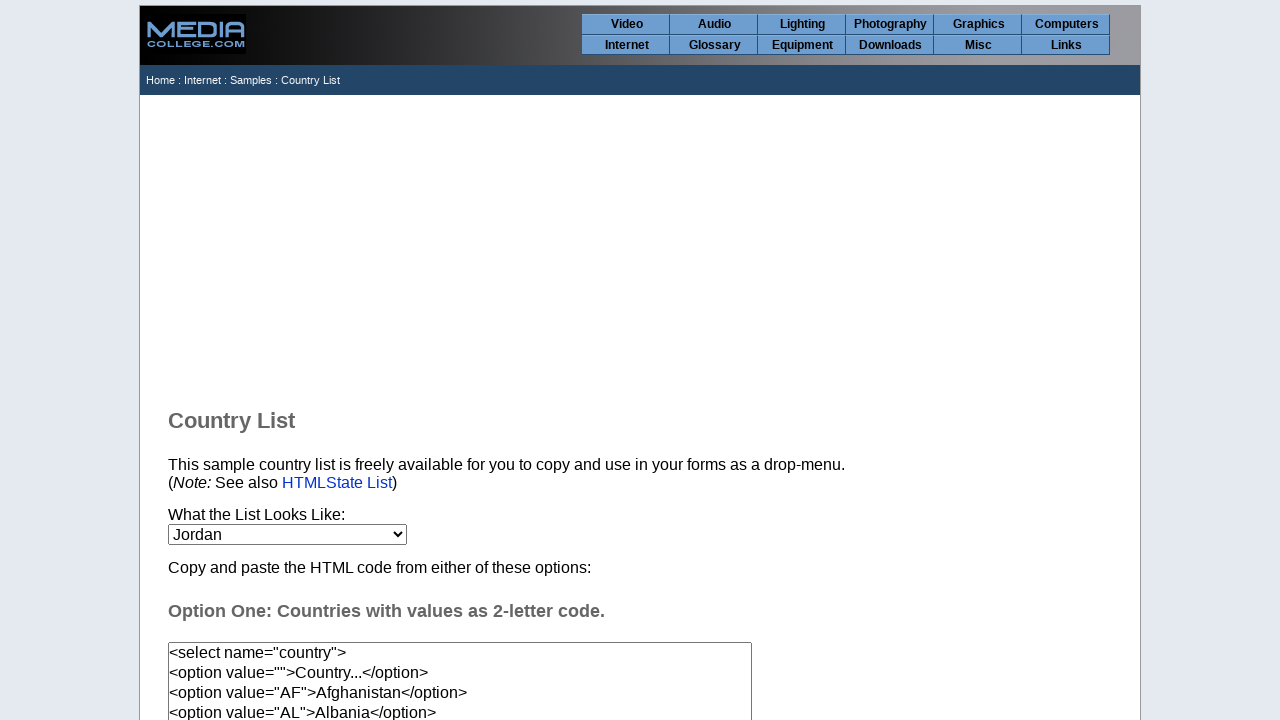

Selected country option at index 111 on select[name='country']
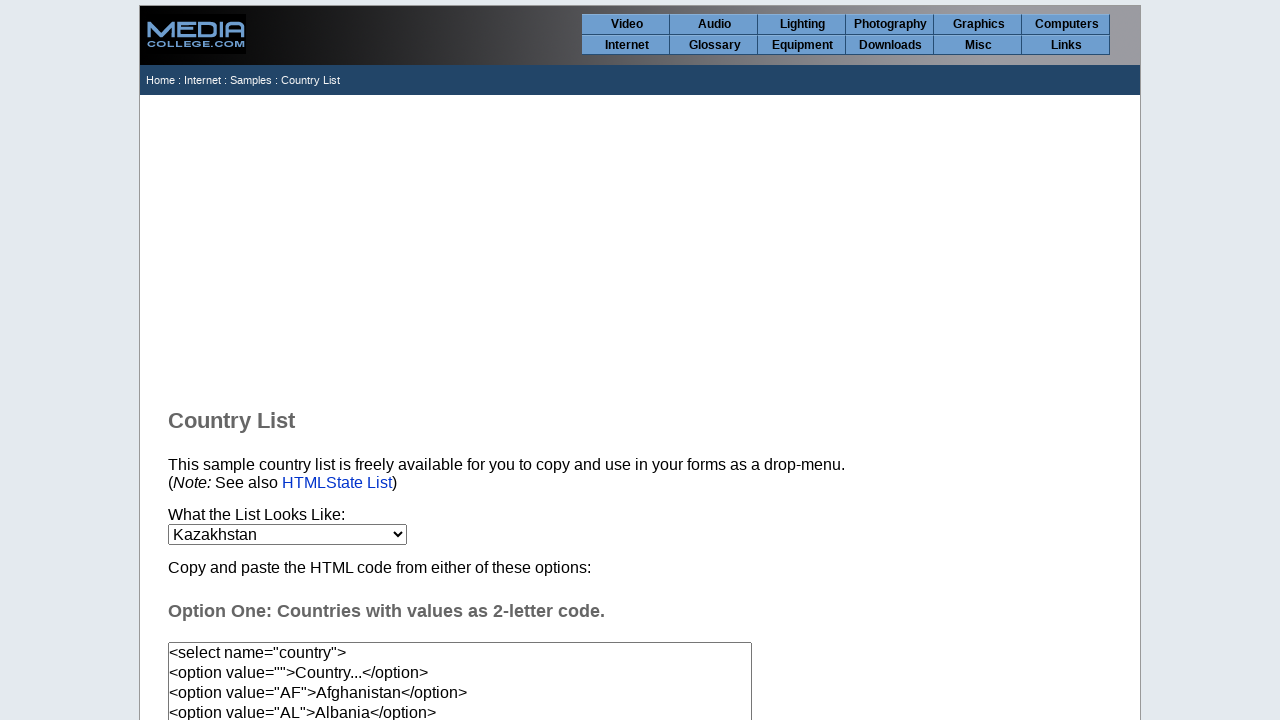

Waited 20ms after selecting option at index 111
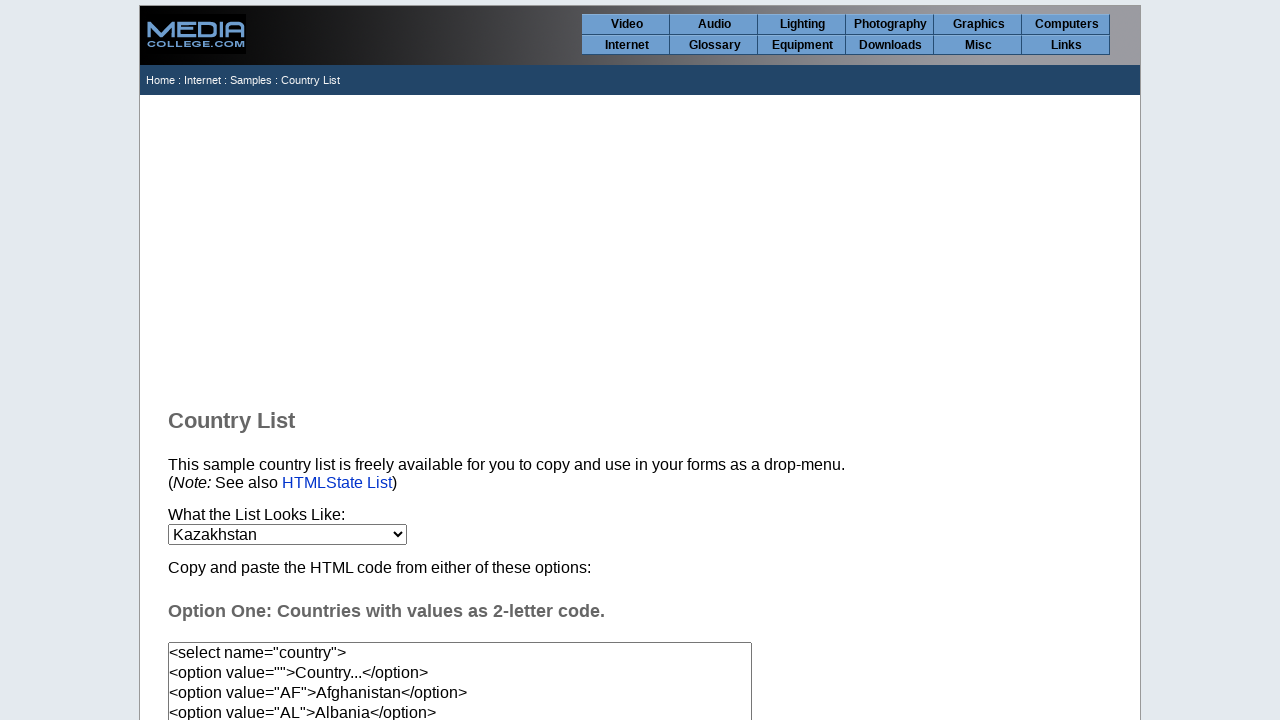

Selected country option at index 112 on select[name='country']
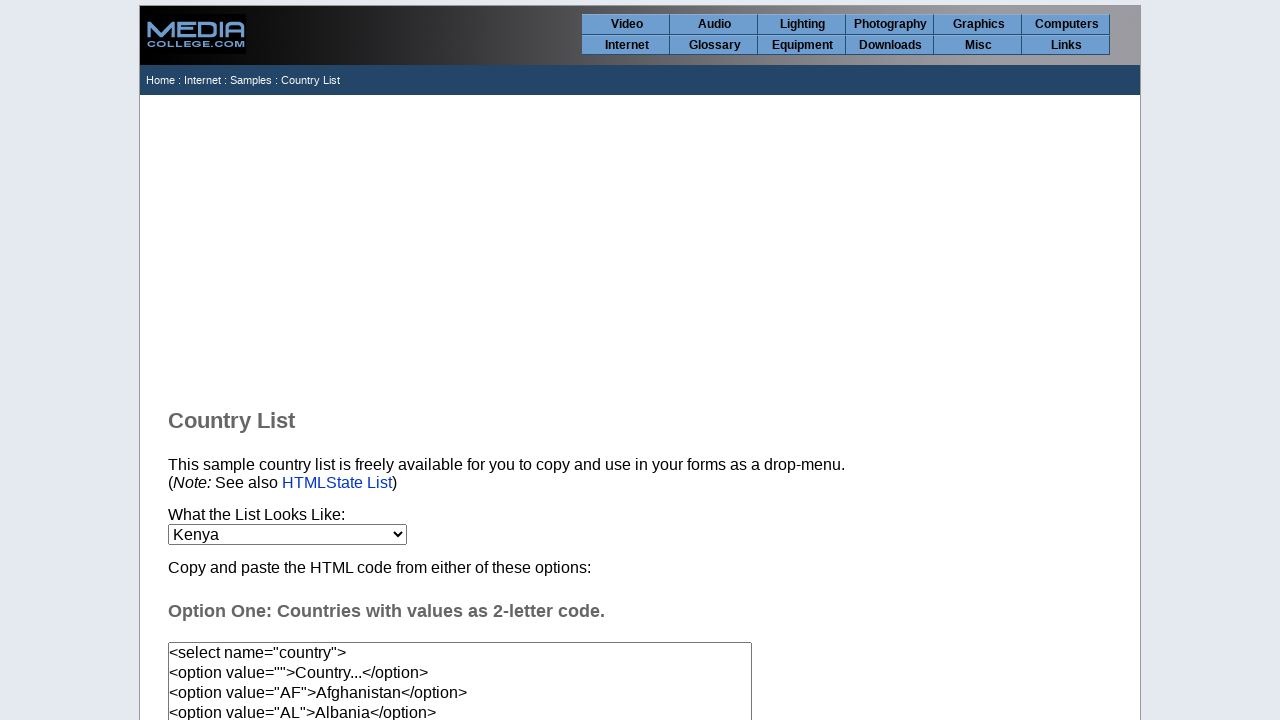

Waited 20ms after selecting option at index 112
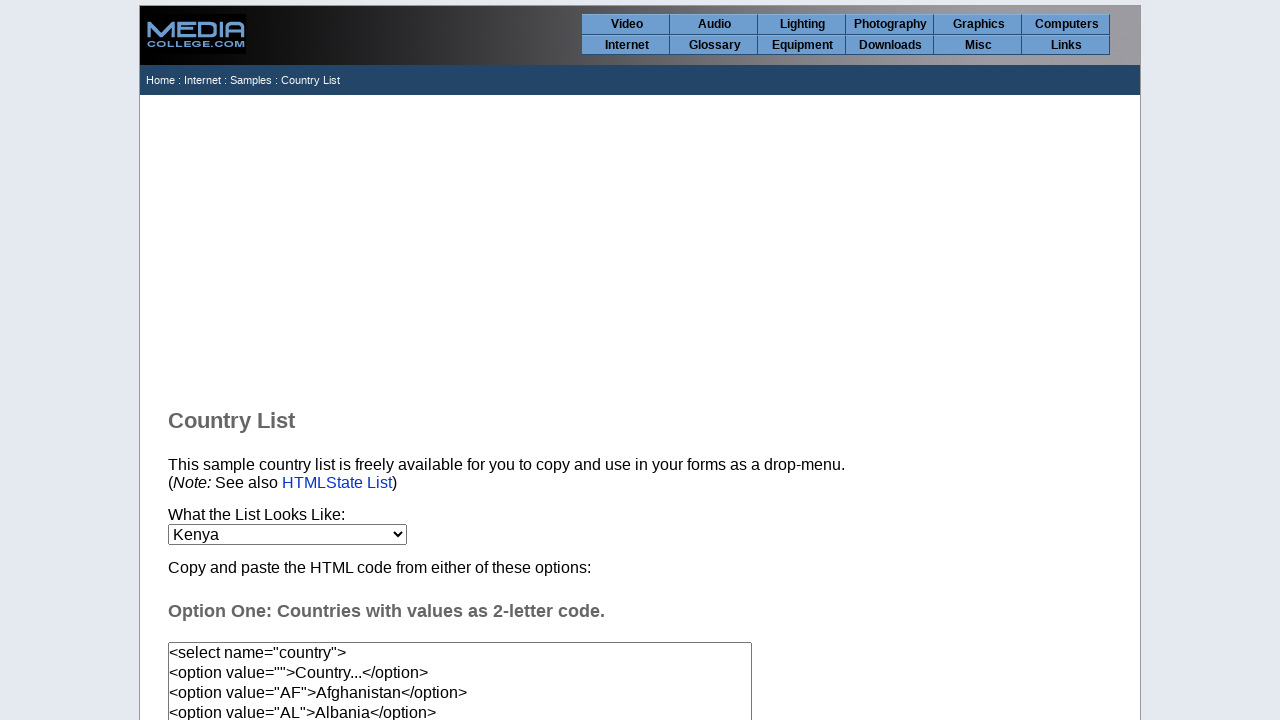

Selected country option at index 113 on select[name='country']
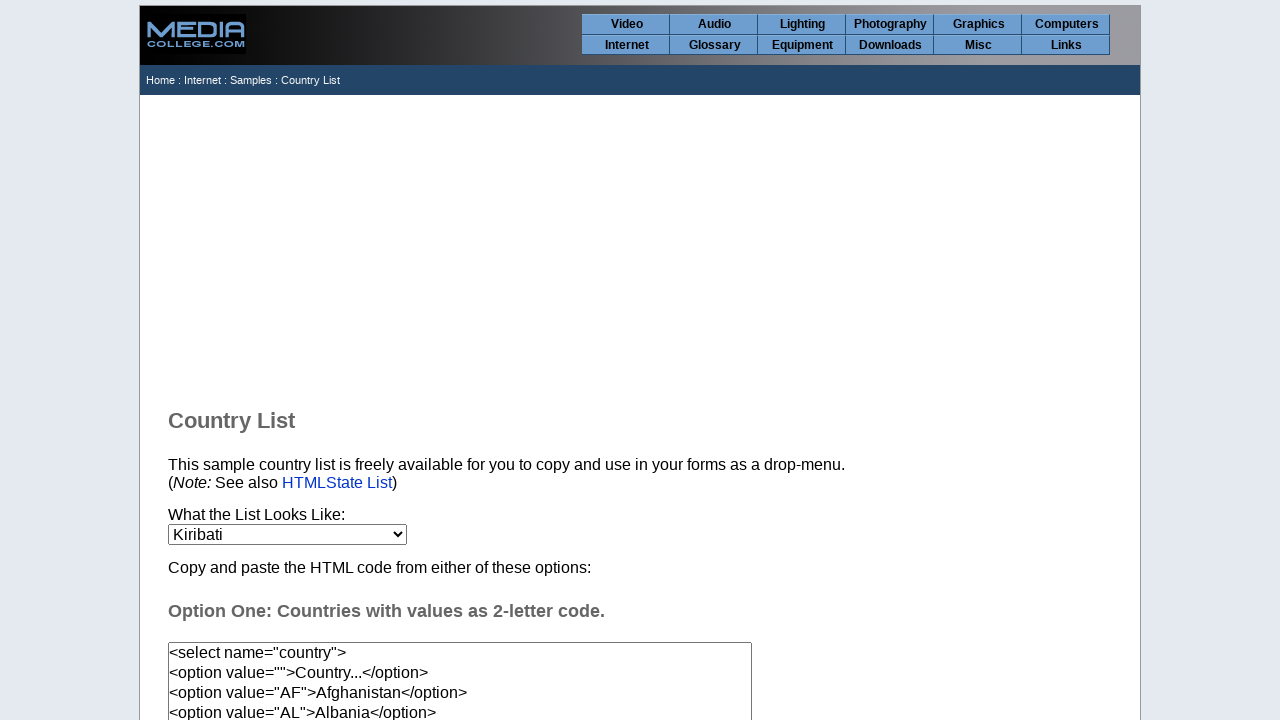

Waited 20ms after selecting option at index 113
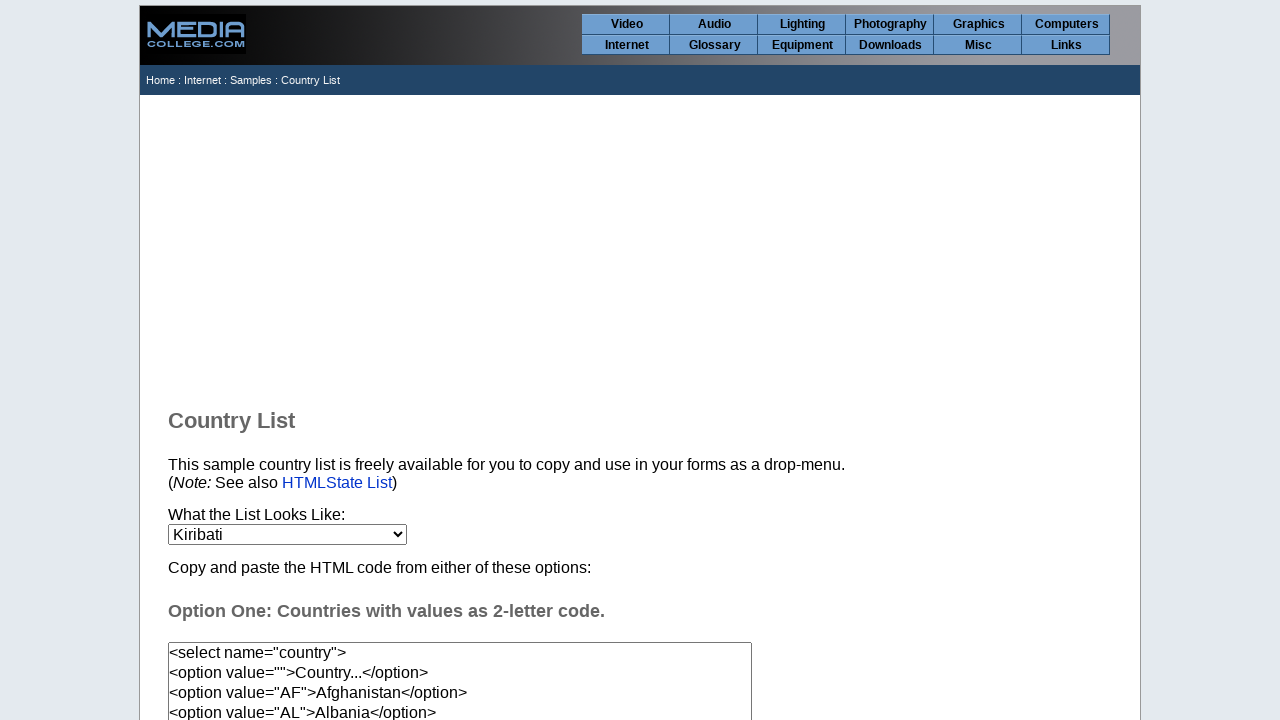

Selected country option at index 114 on select[name='country']
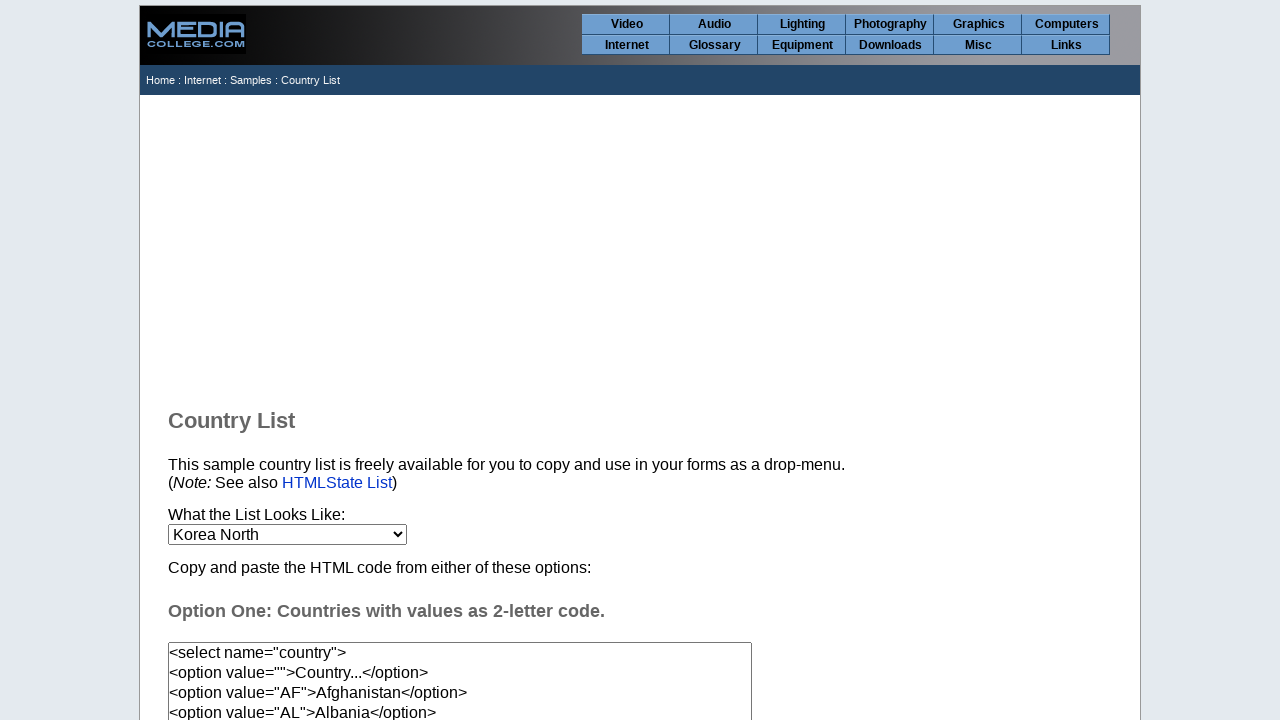

Waited 20ms after selecting option at index 114
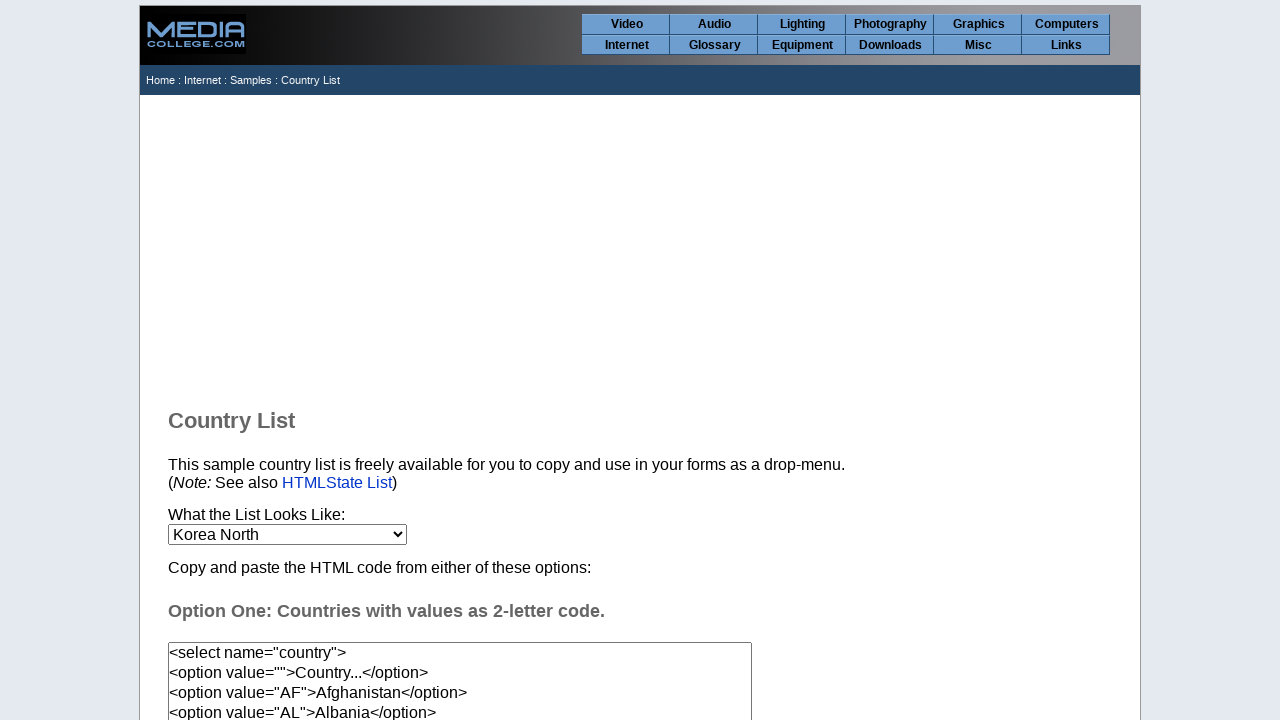

Selected country option at index 115 on select[name='country']
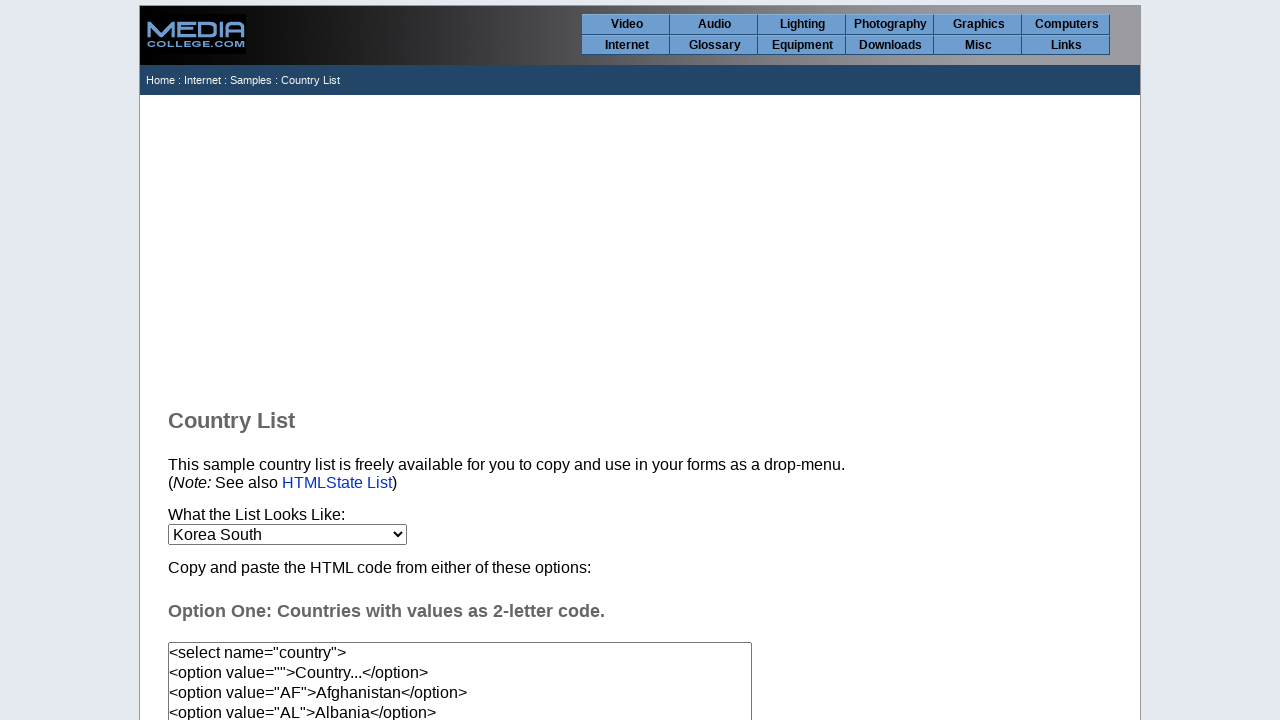

Waited 20ms after selecting option at index 115
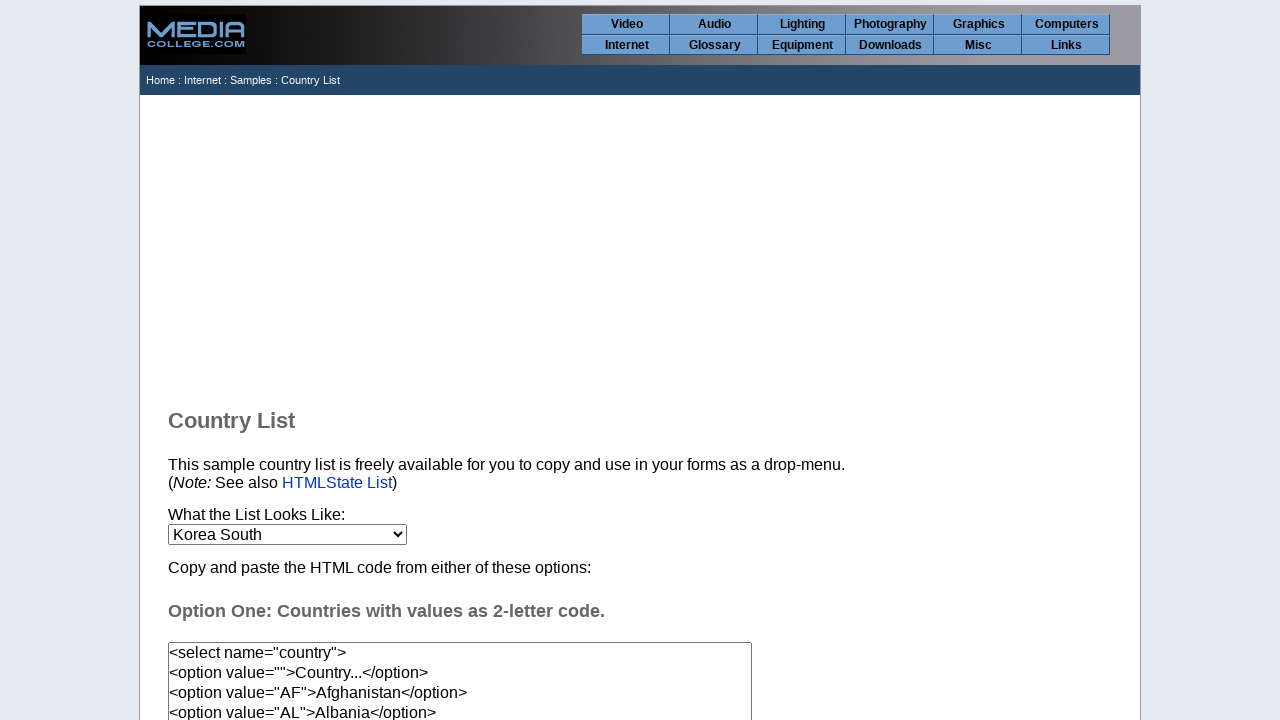

Selected country option at index 116 on select[name='country']
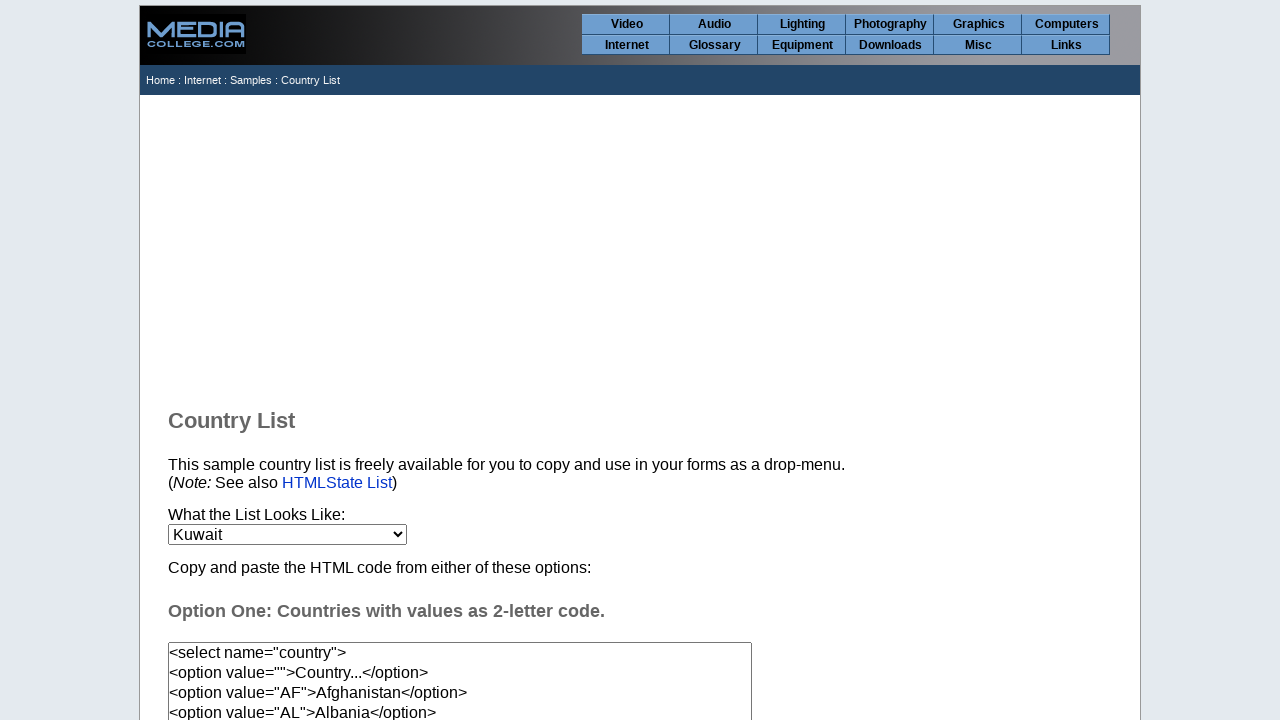

Waited 20ms after selecting option at index 116
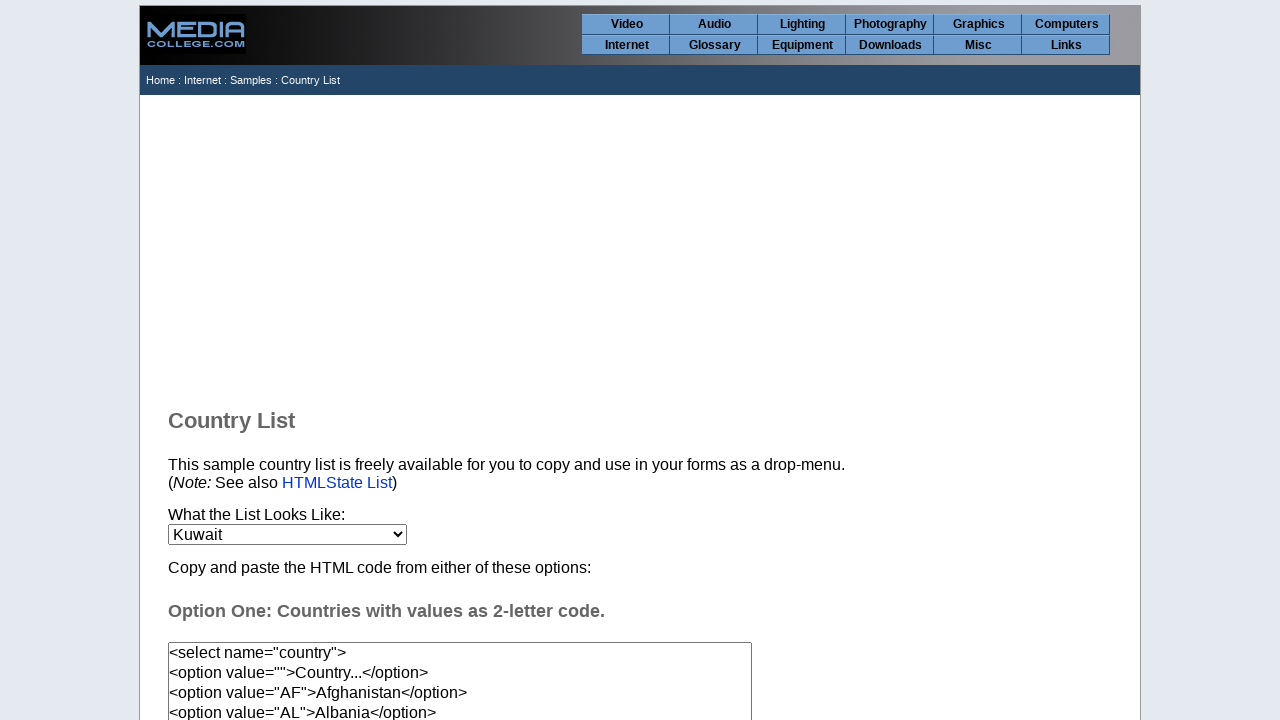

Selected country option at index 117 on select[name='country']
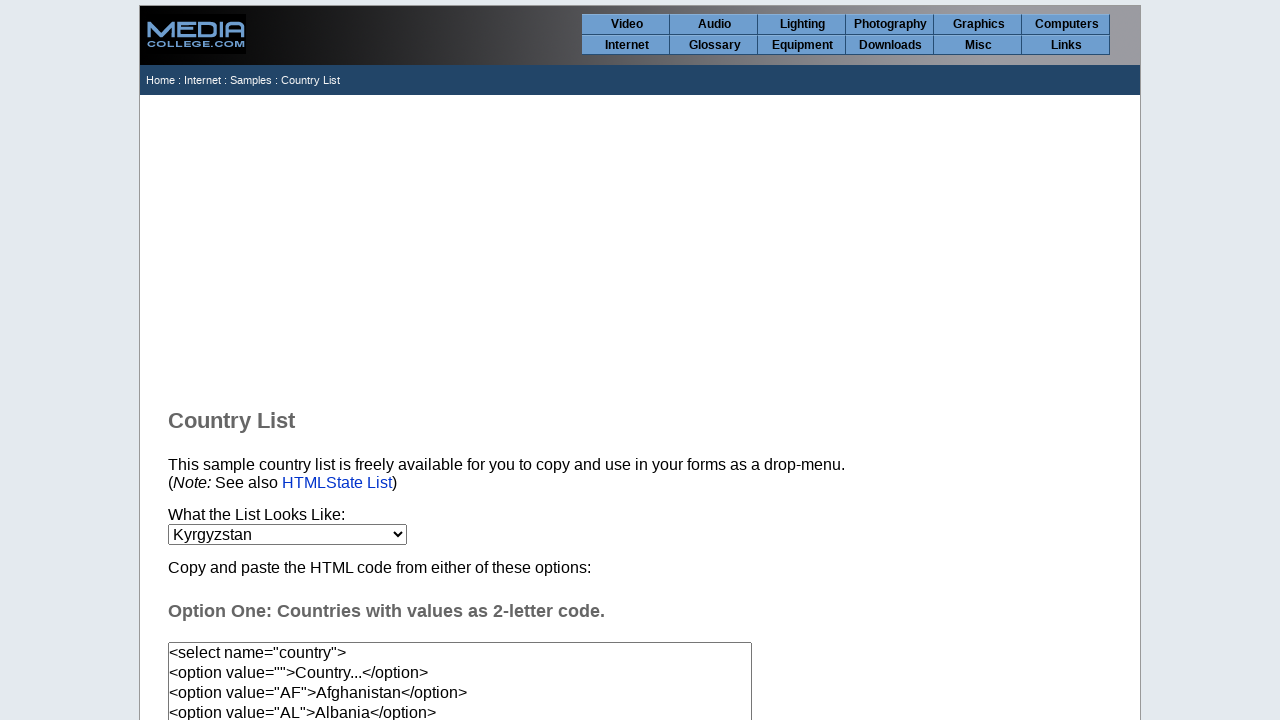

Waited 20ms after selecting option at index 117
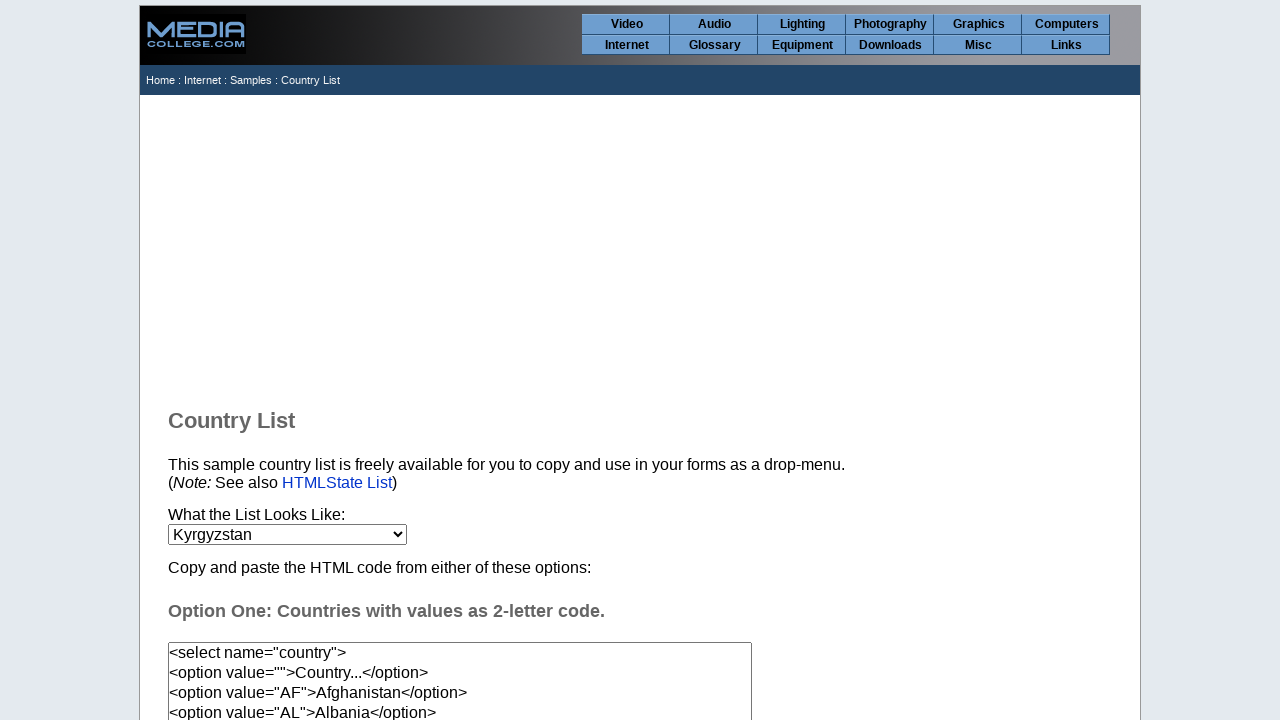

Selected country option at index 118 on select[name='country']
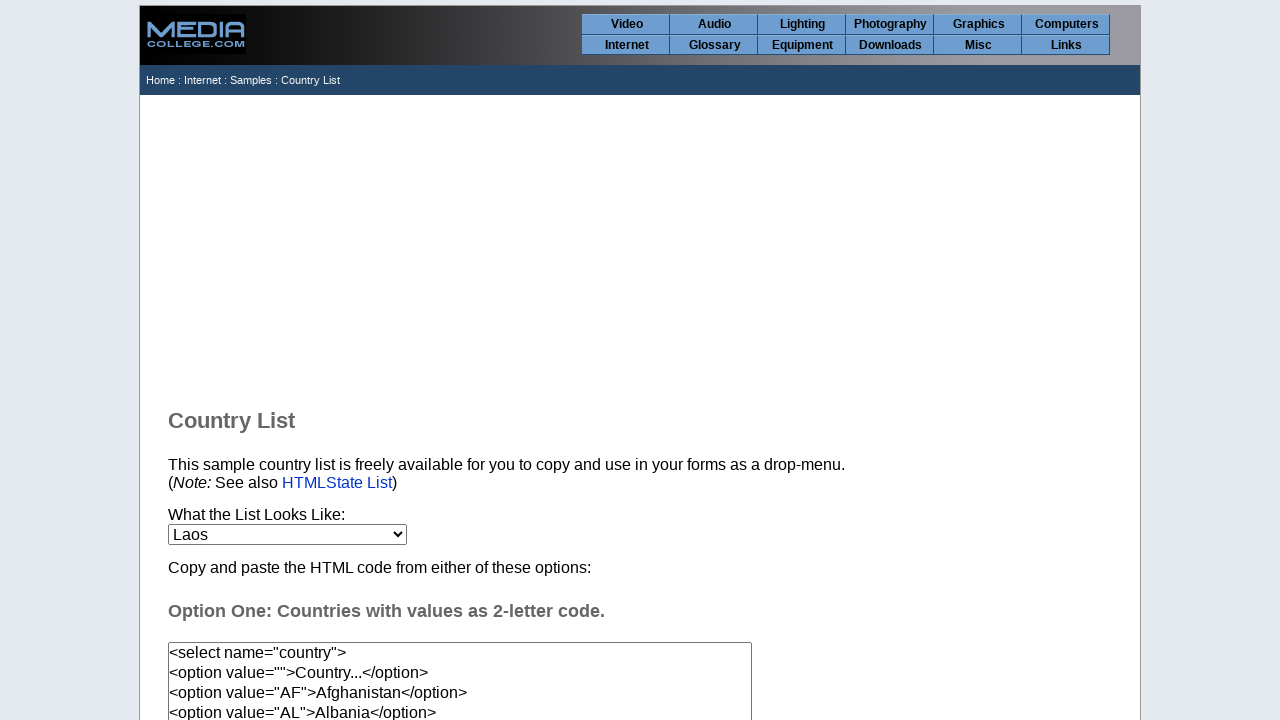

Waited 20ms after selecting option at index 118
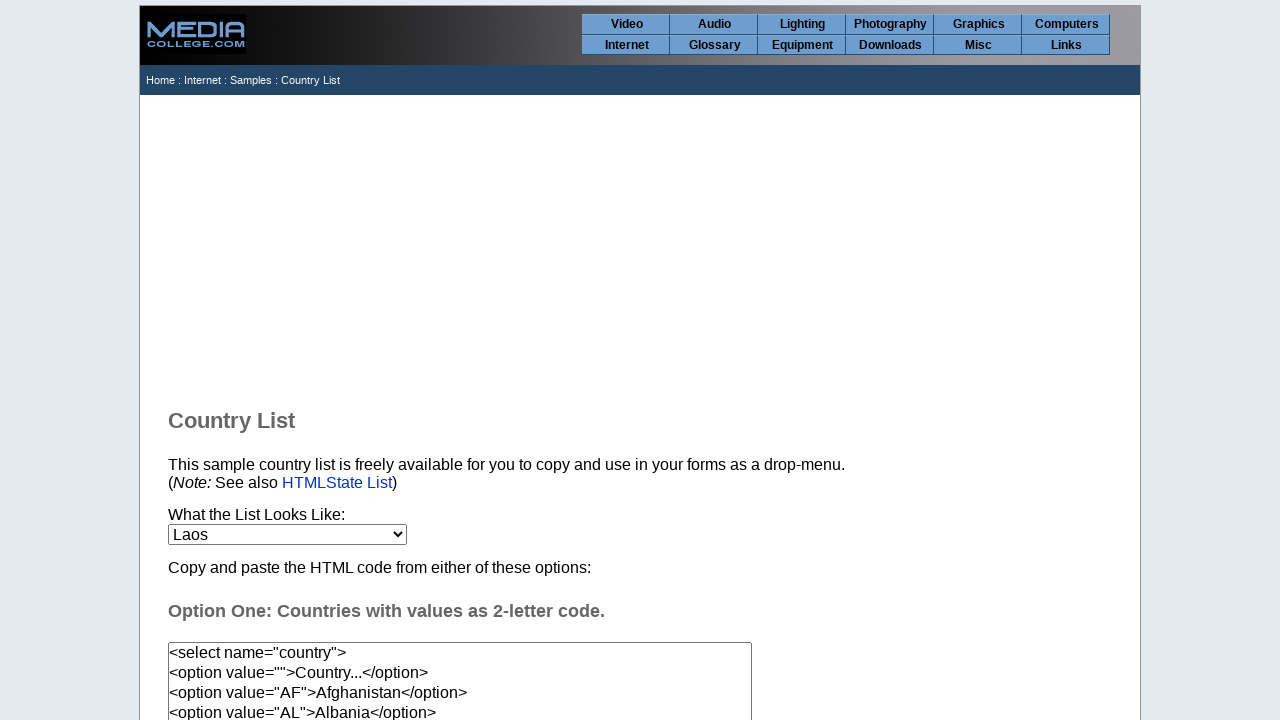

Selected country option at index 119 on select[name='country']
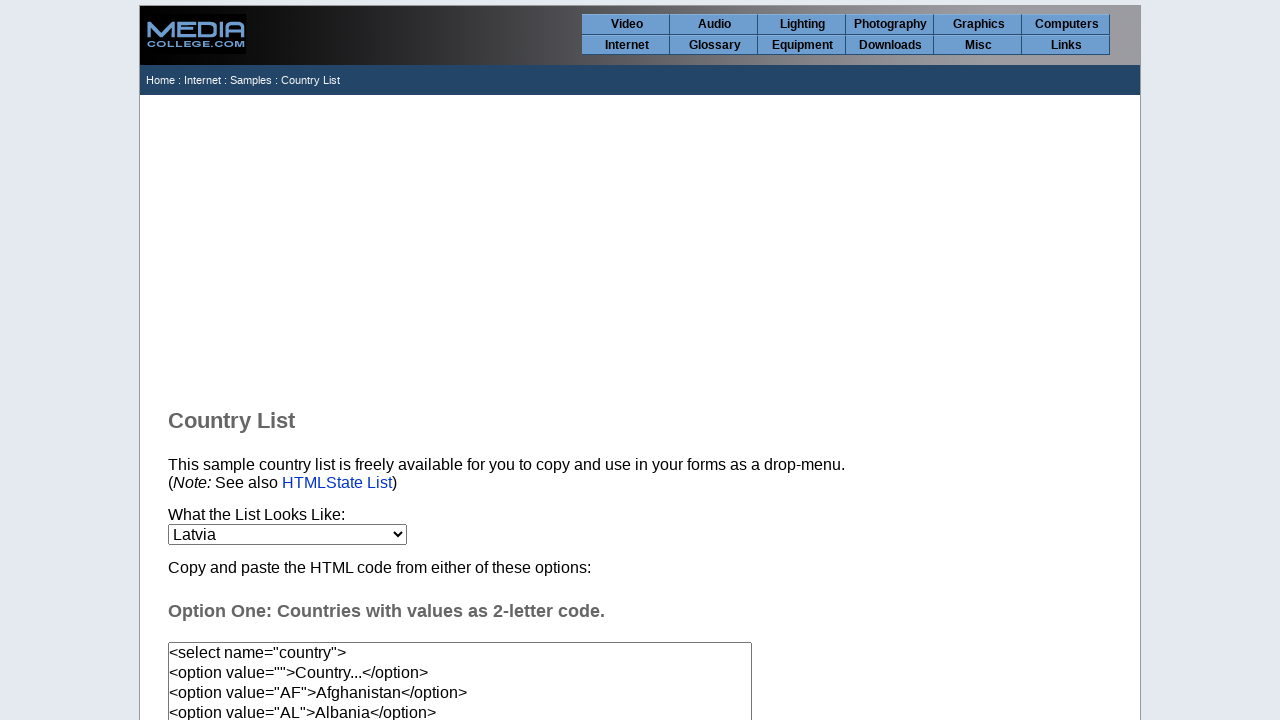

Waited 20ms after selecting option at index 119
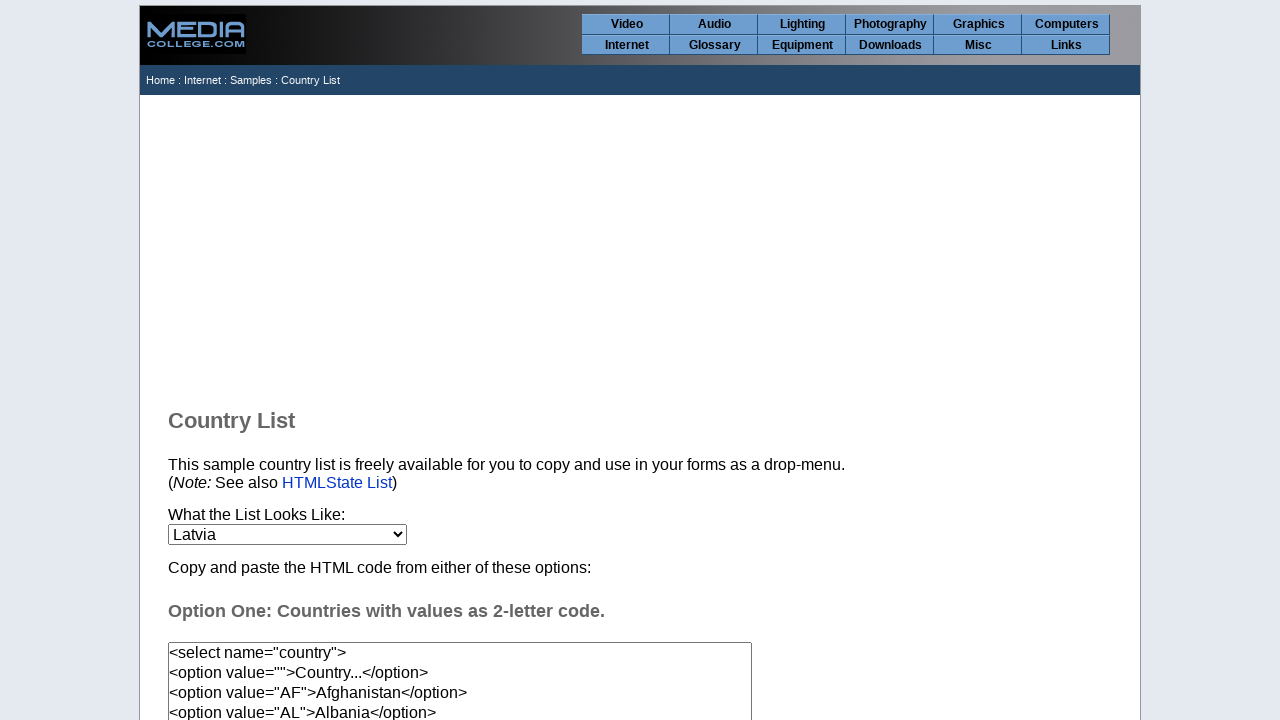

Selected country option at index 120 on select[name='country']
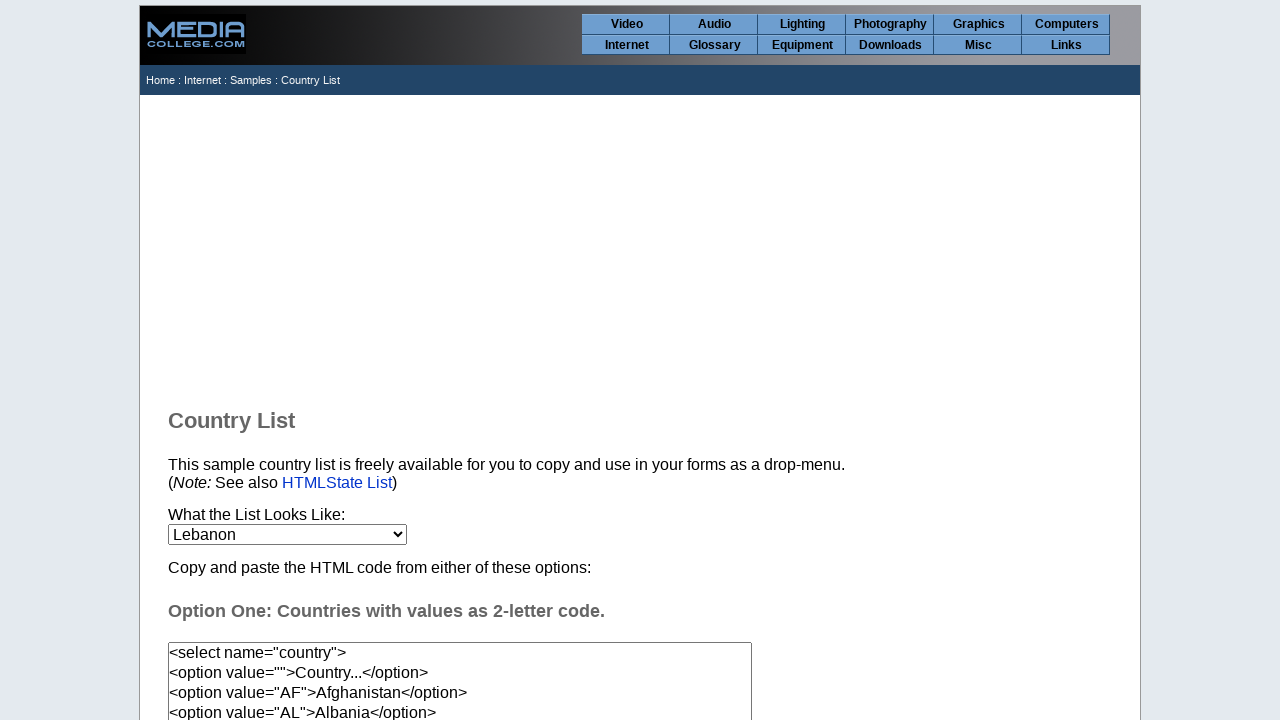

Waited 20ms after selecting option at index 120
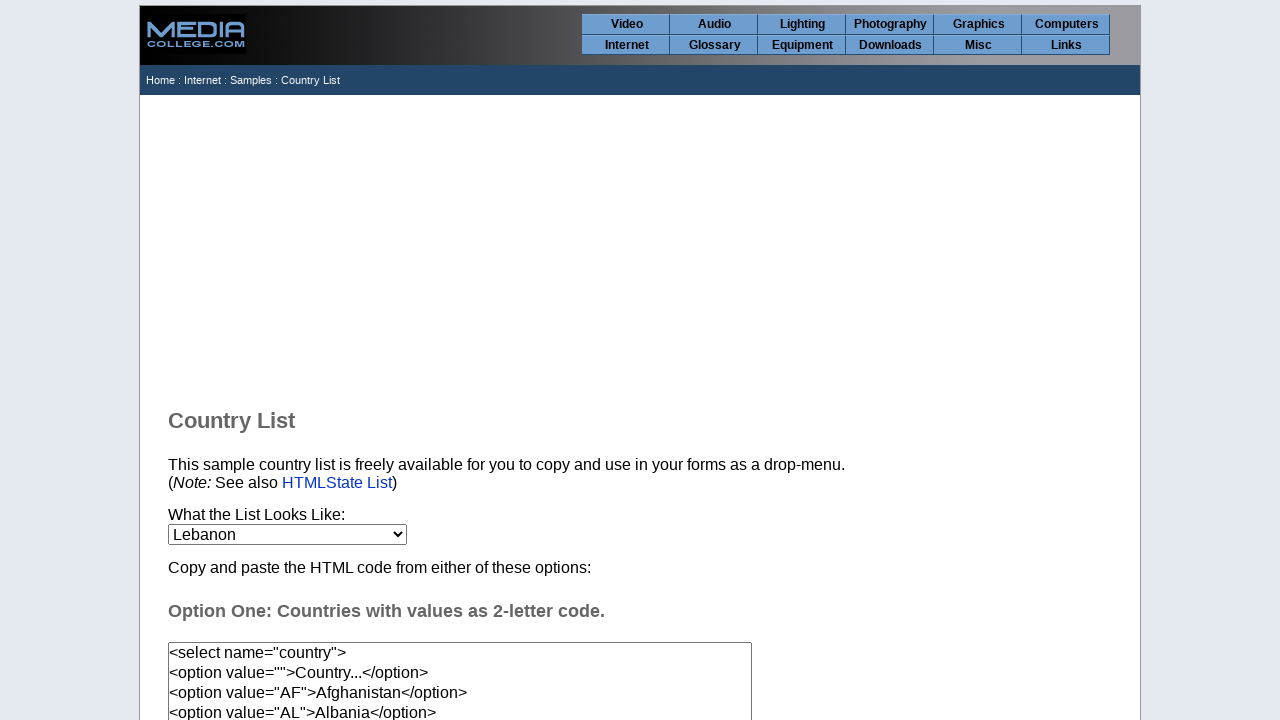

Selected country option at index 121 on select[name='country']
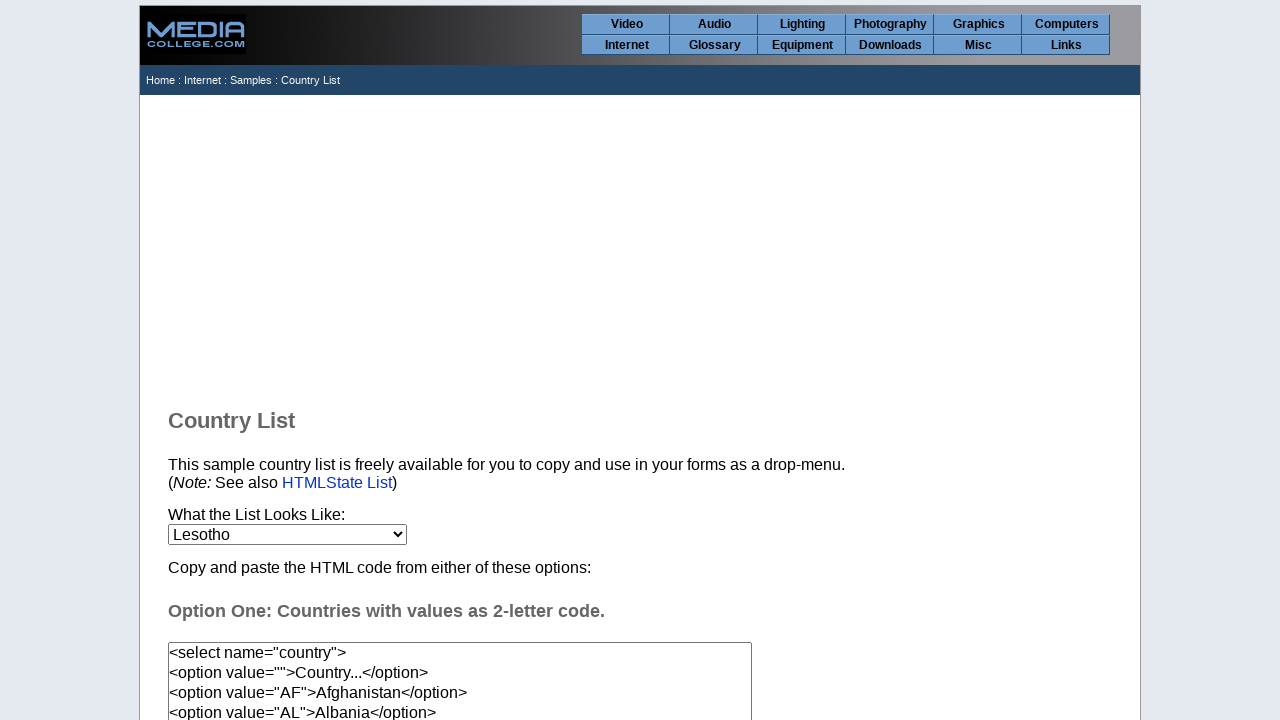

Waited 20ms after selecting option at index 121
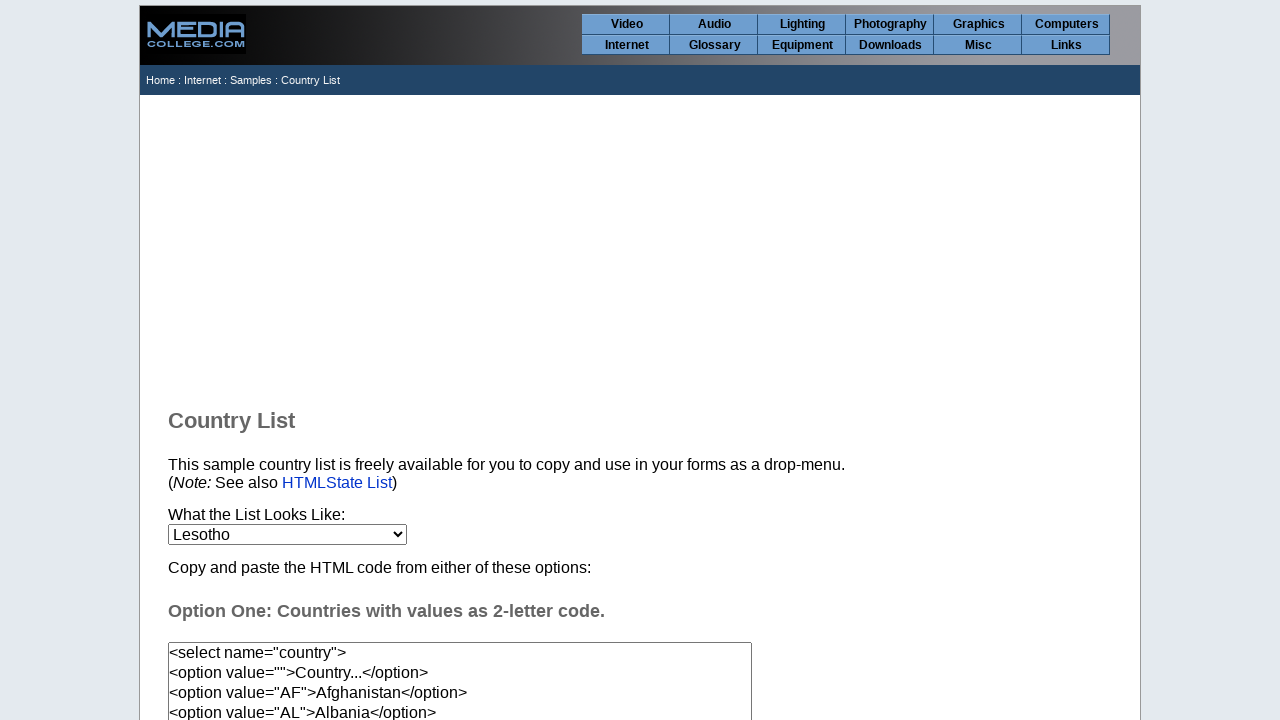

Selected country option at index 122 on select[name='country']
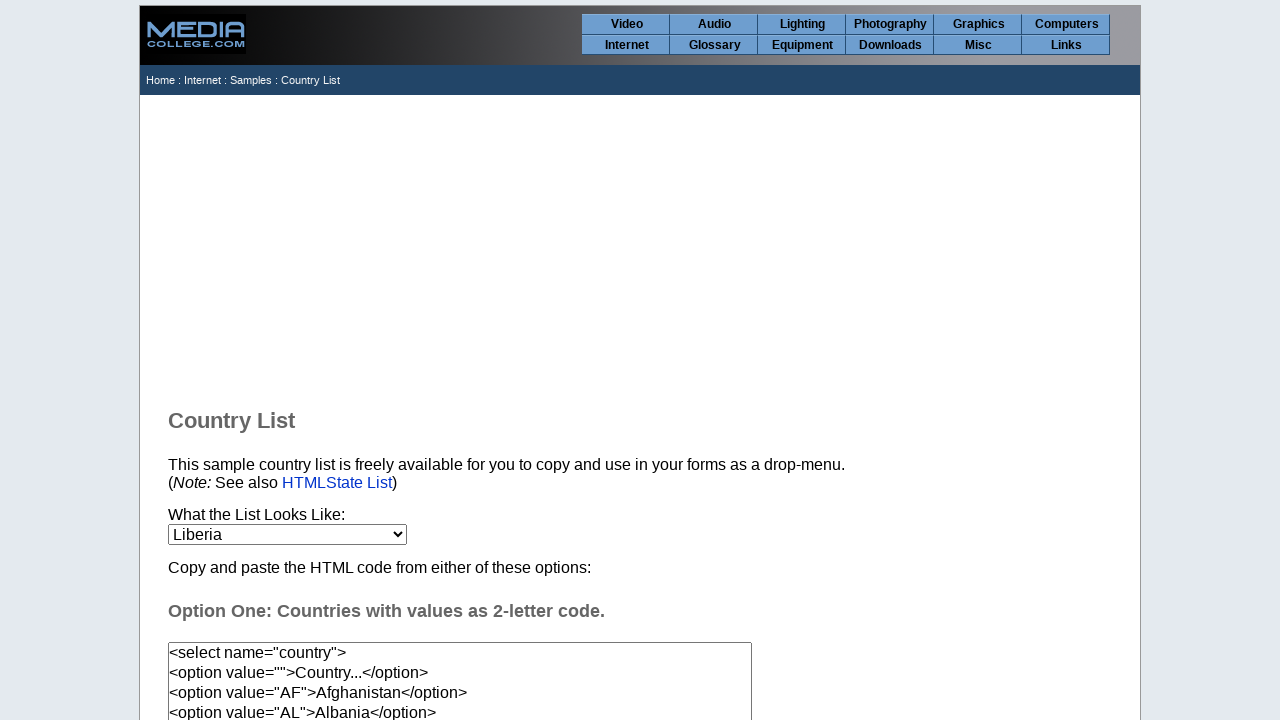

Waited 20ms after selecting option at index 122
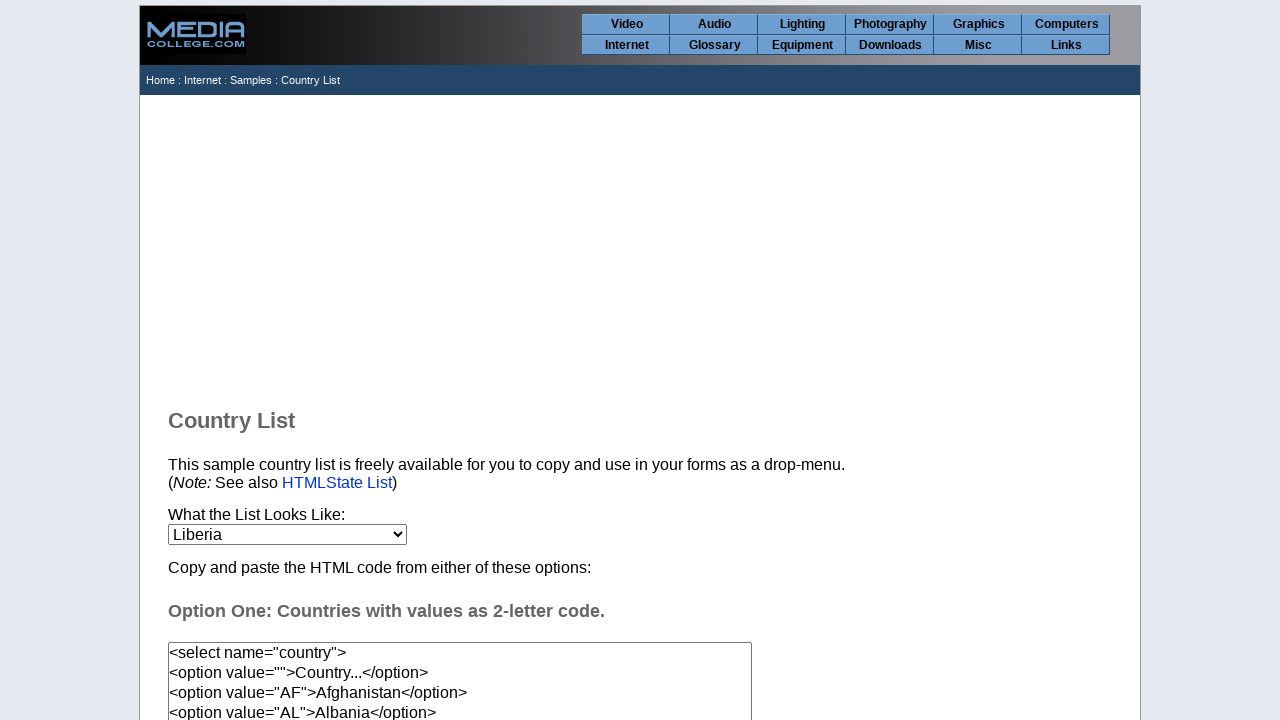

Selected country option at index 123 on select[name='country']
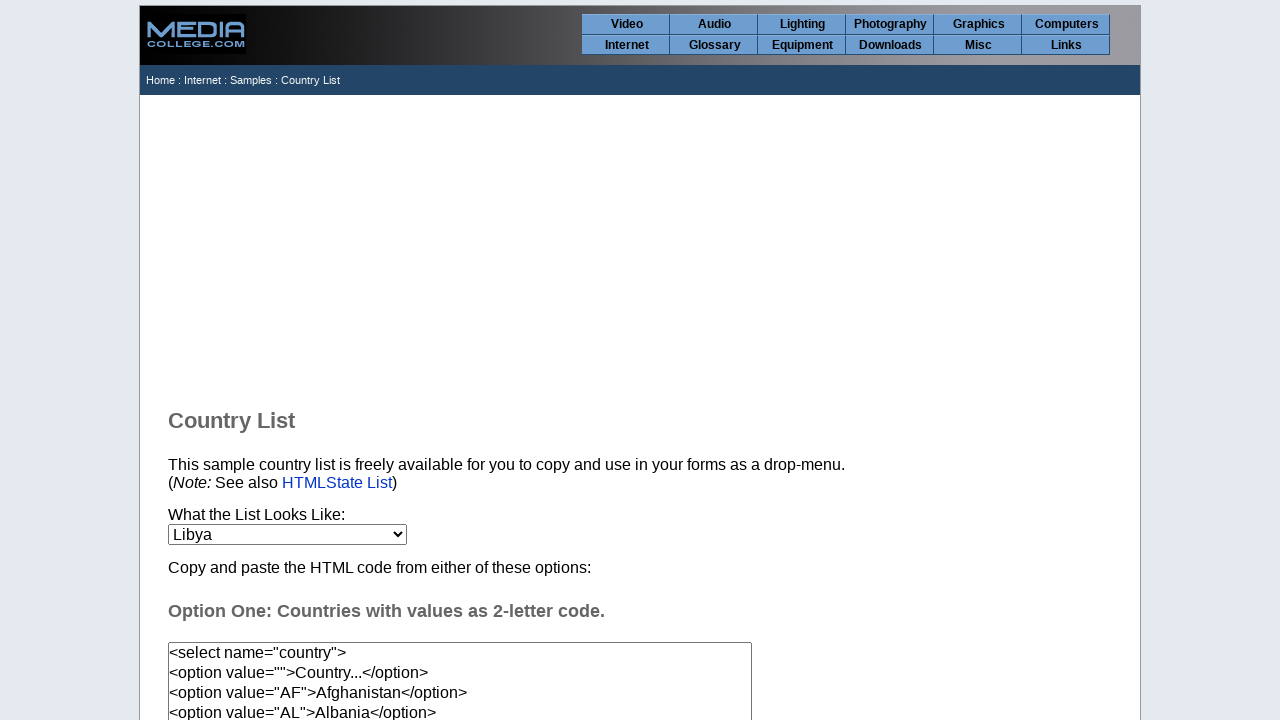

Waited 20ms after selecting option at index 123
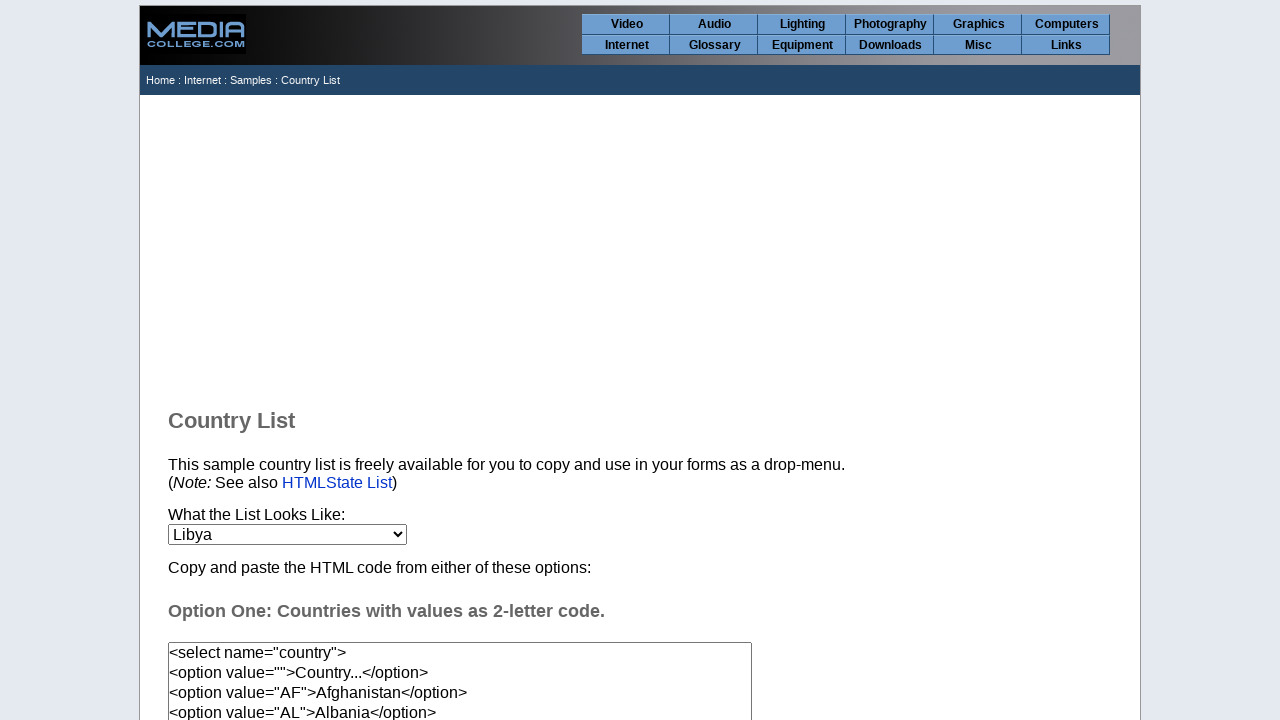

Selected country option at index 124 on select[name='country']
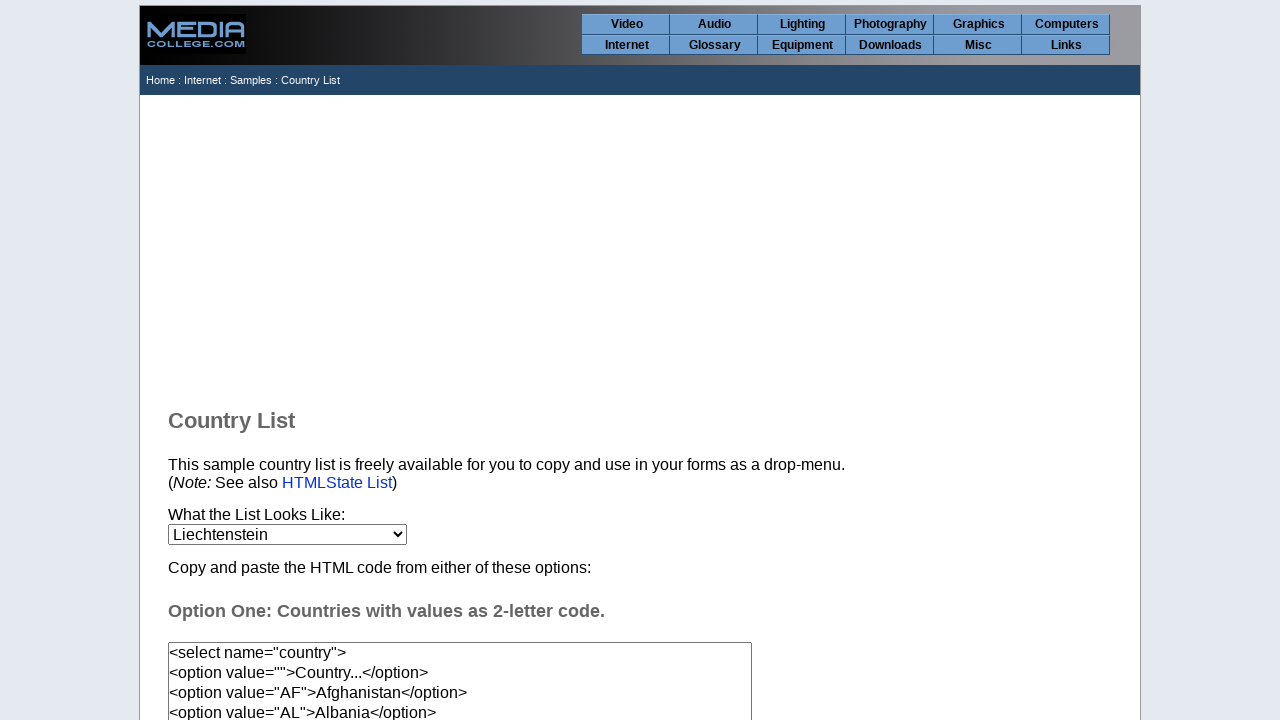

Waited 20ms after selecting option at index 124
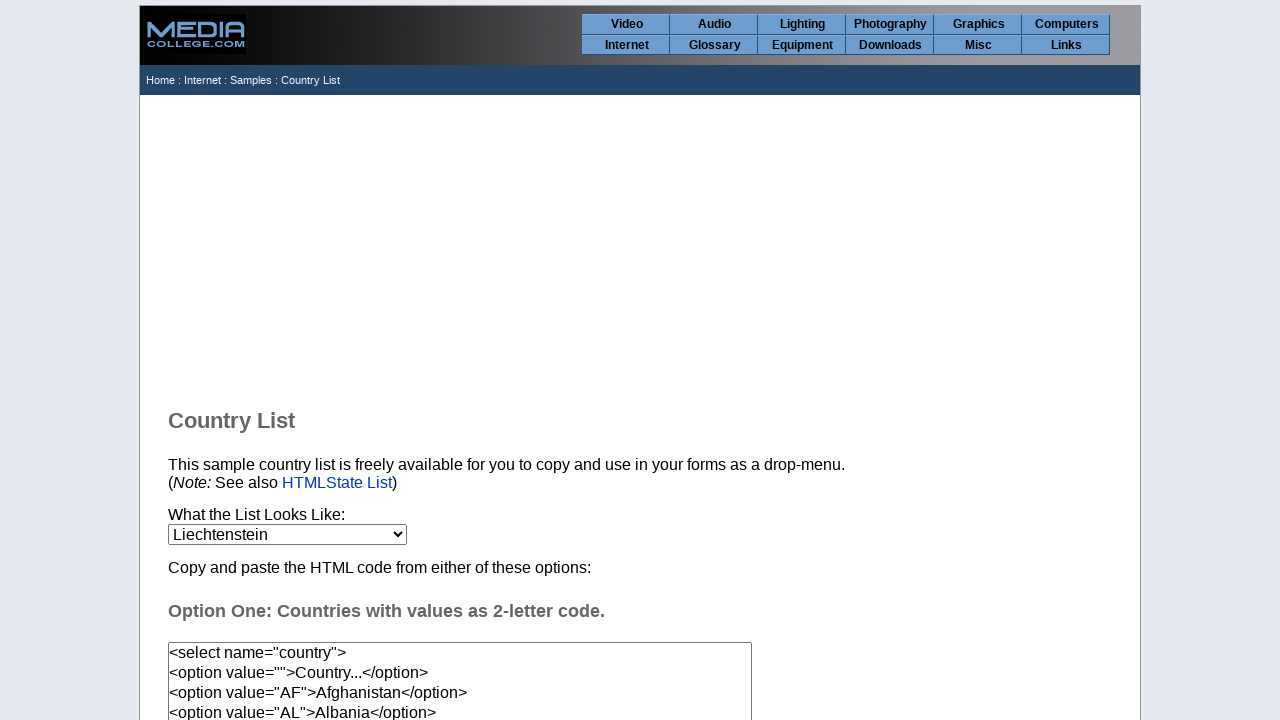

Selected country option at index 125 on select[name='country']
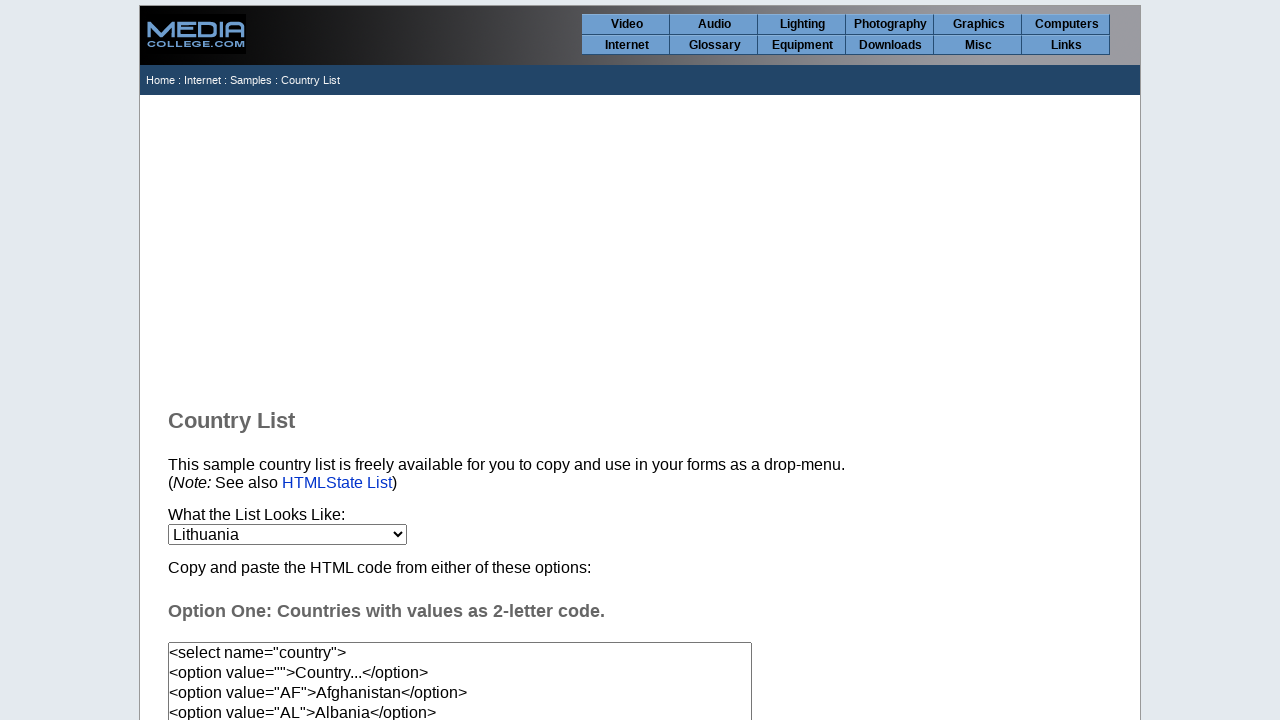

Waited 20ms after selecting option at index 125
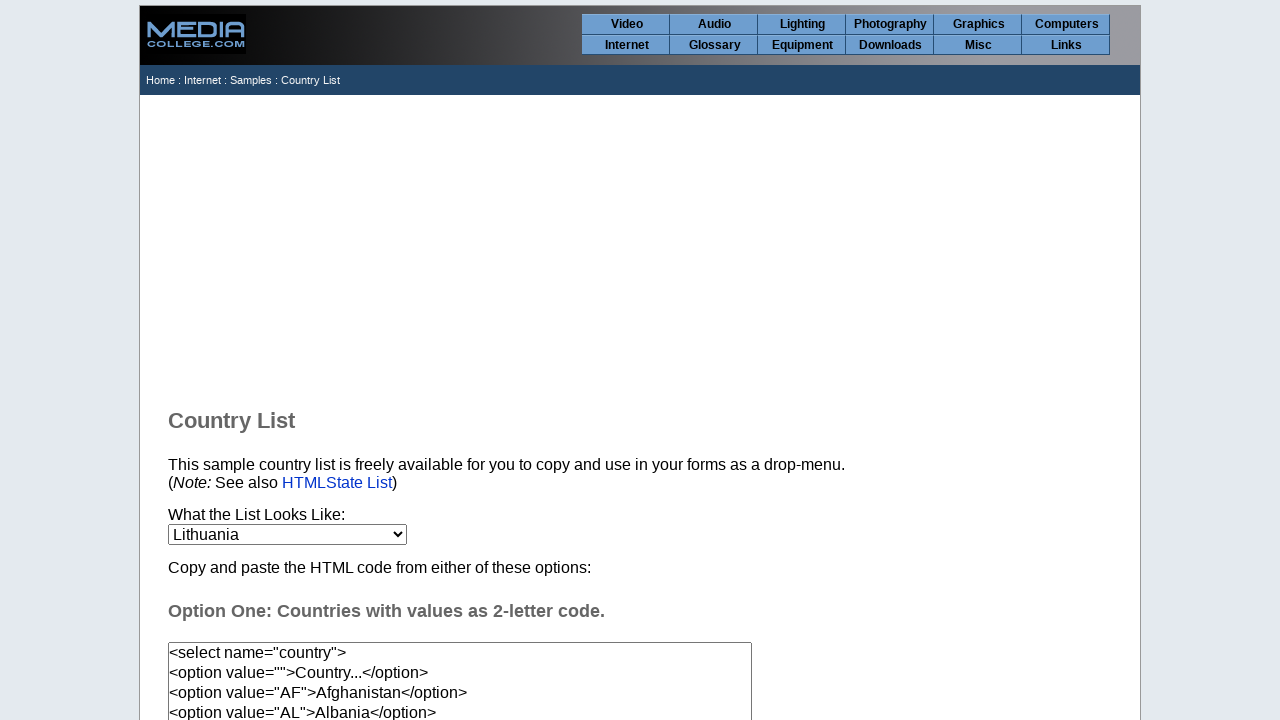

Selected country option at index 126 on select[name='country']
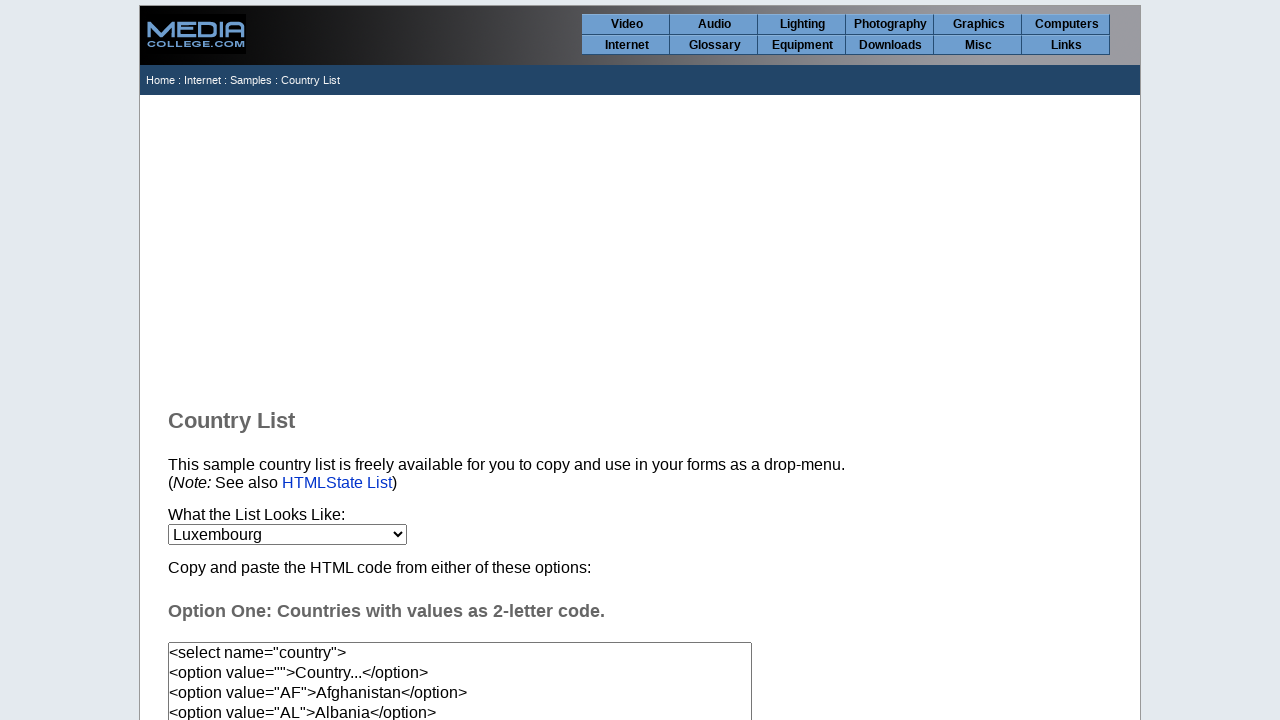

Waited 20ms after selecting option at index 126
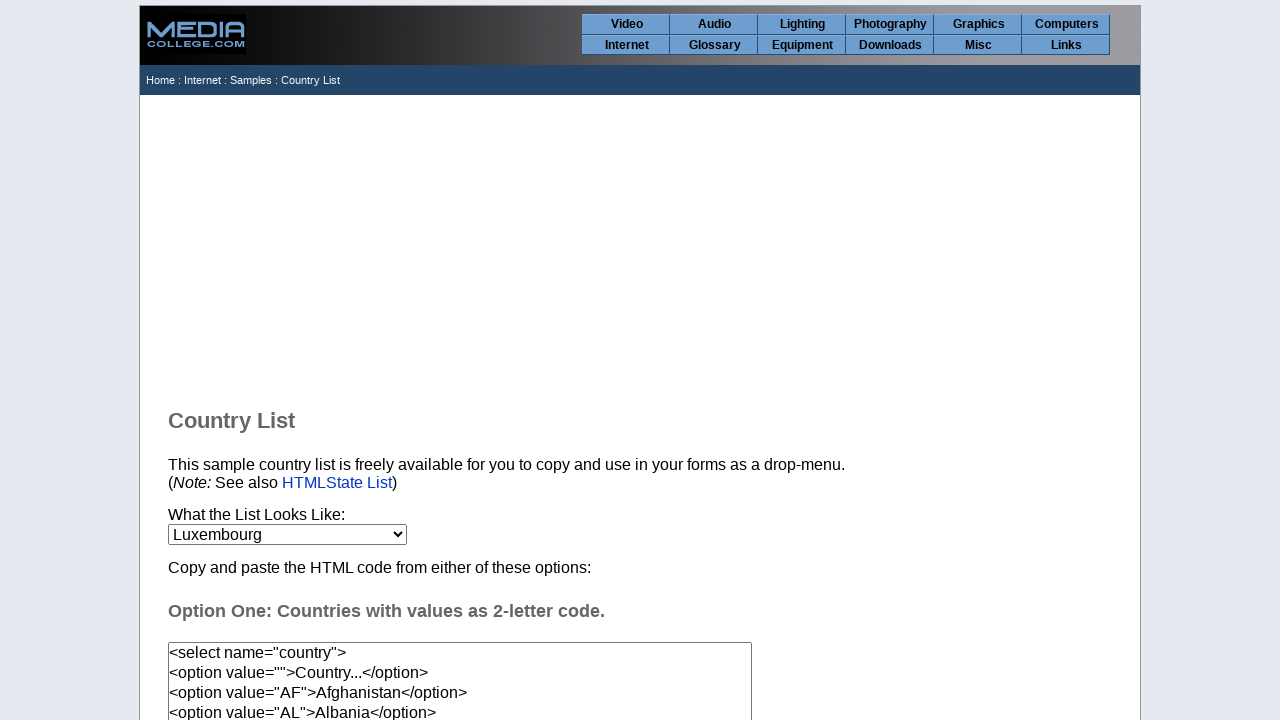

Selected country option at index 127 on select[name='country']
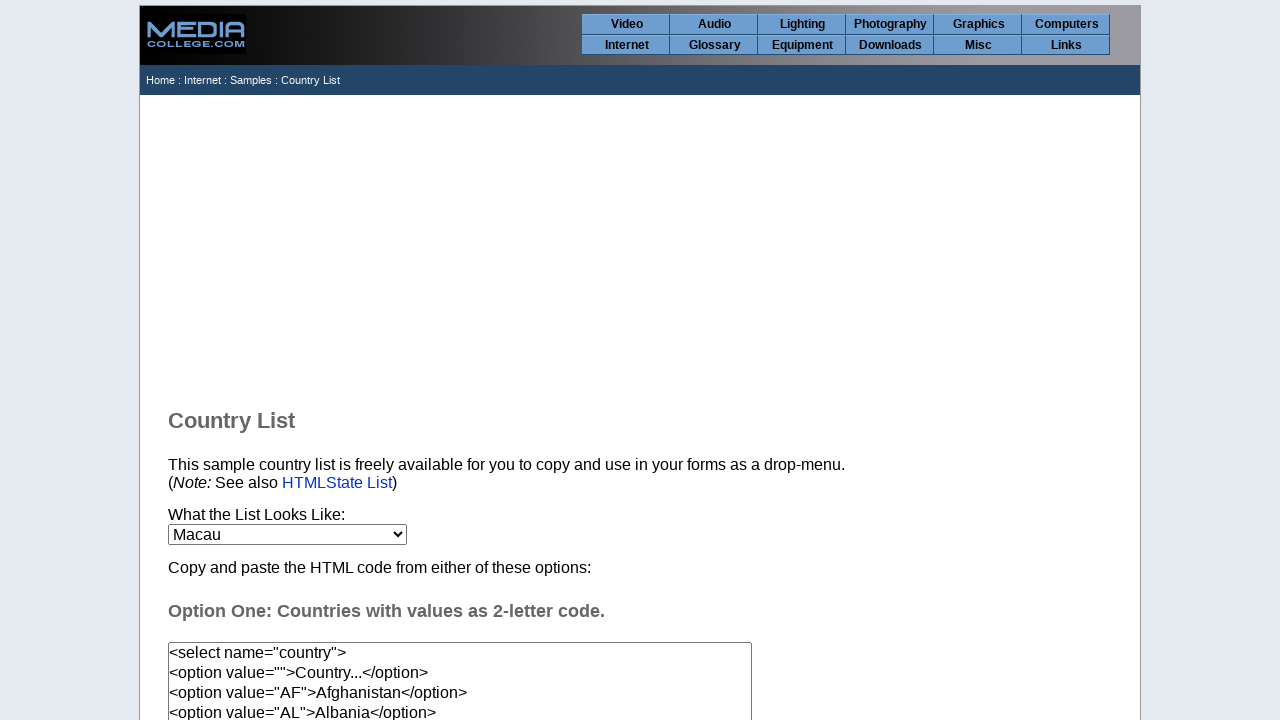

Waited 20ms after selecting option at index 127
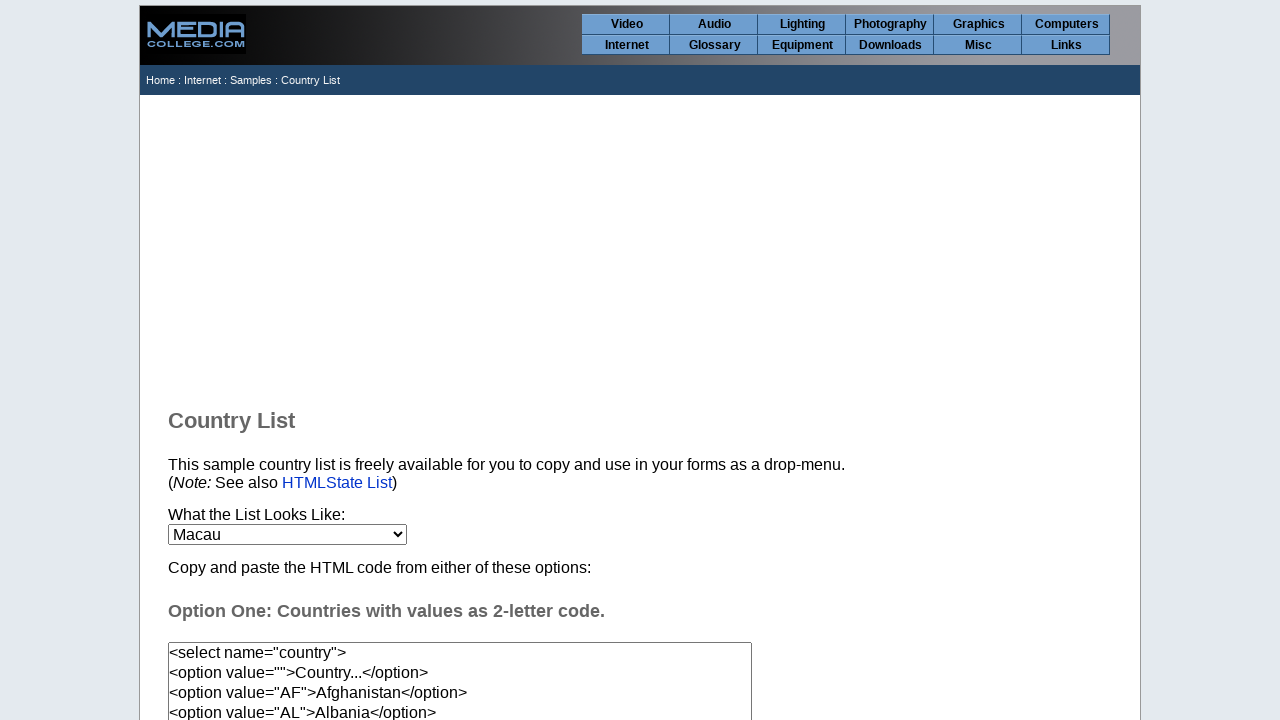

Selected country option at index 128 on select[name='country']
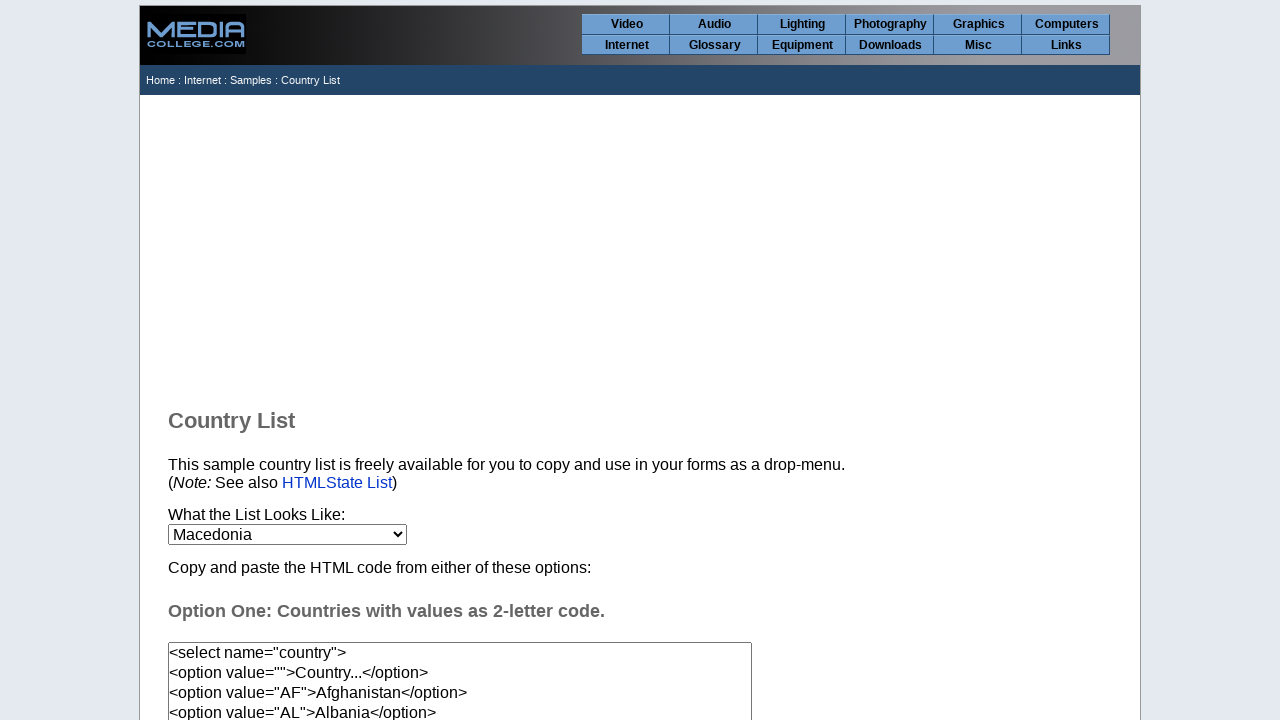

Waited 20ms after selecting option at index 128
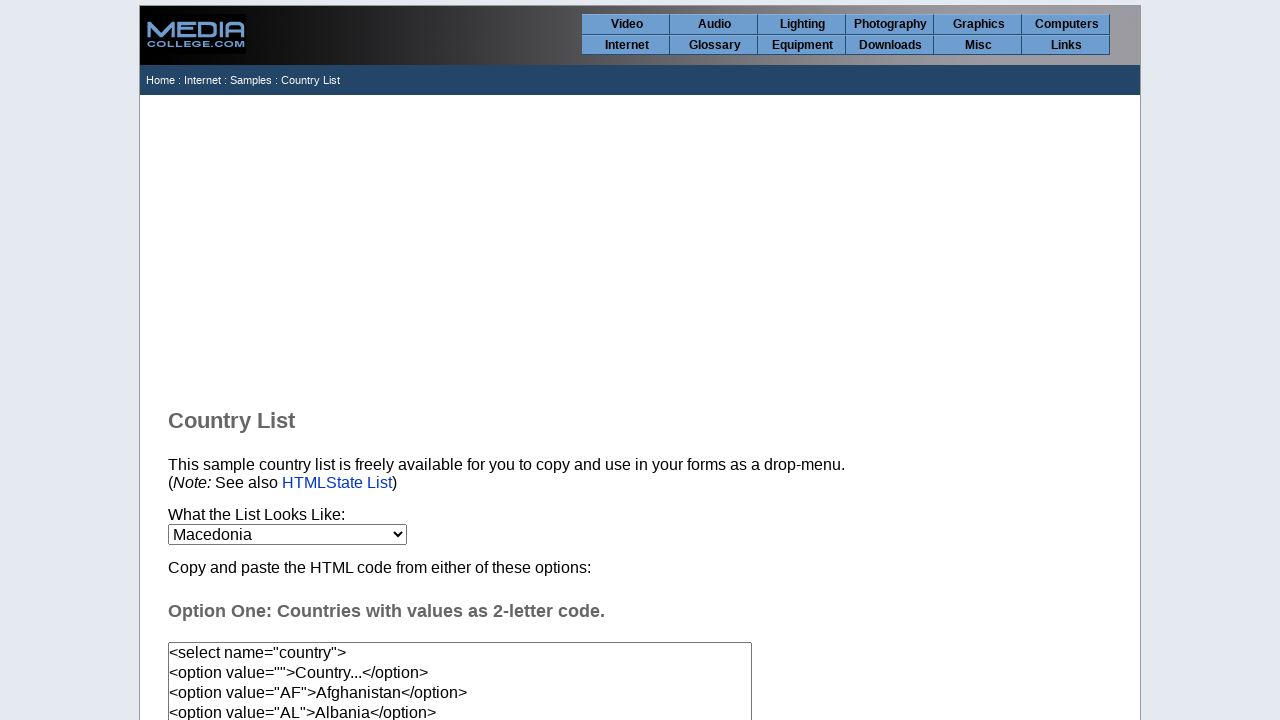

Selected country option at index 129 on select[name='country']
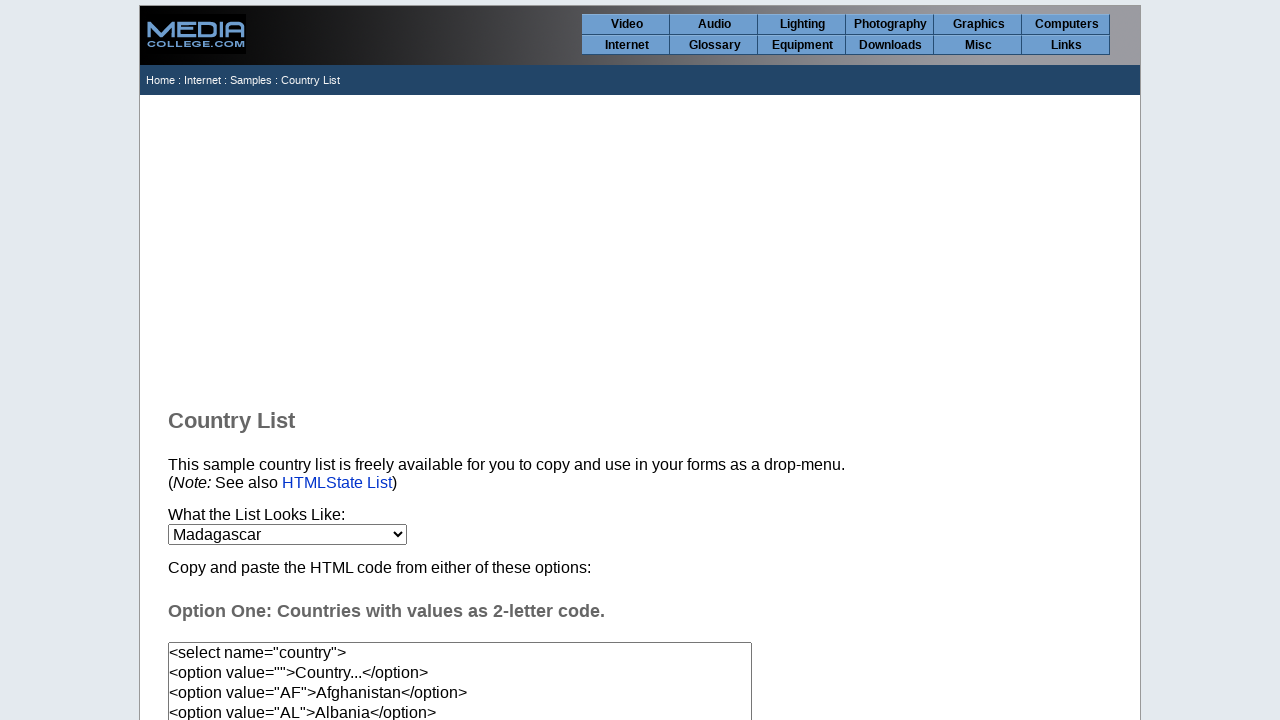

Waited 20ms after selecting option at index 129
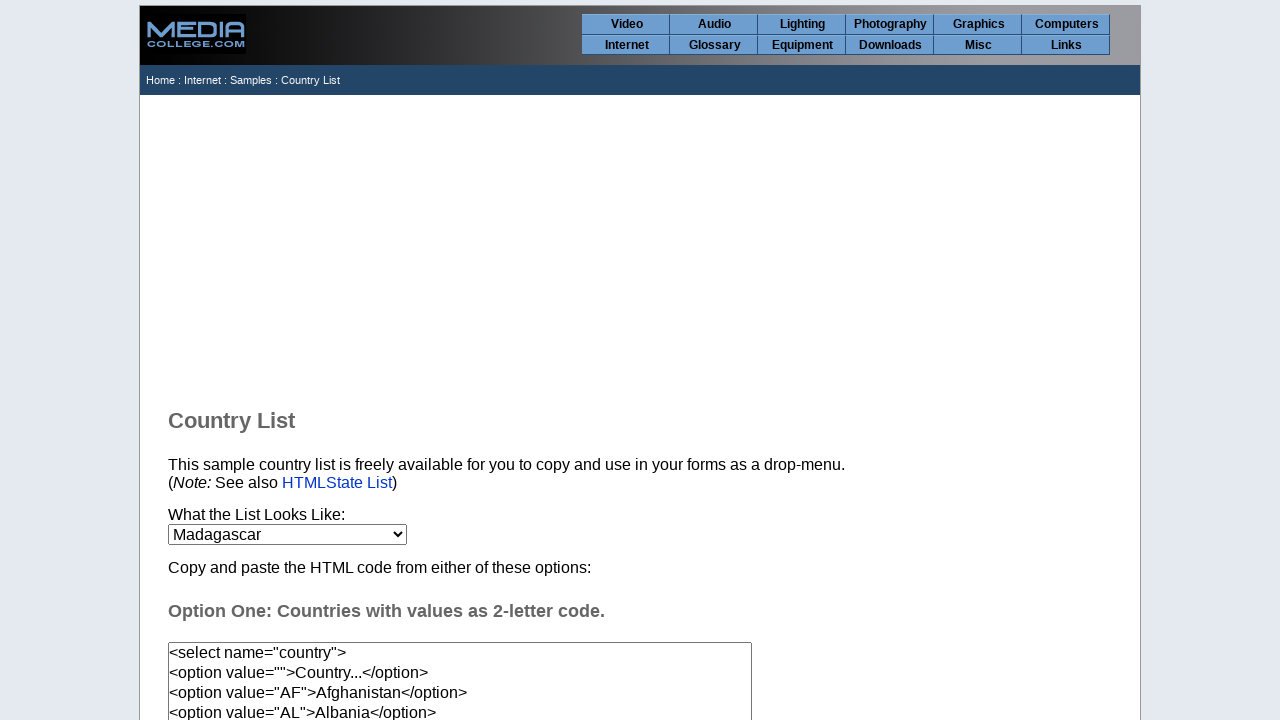

Selected country option at index 130 on select[name='country']
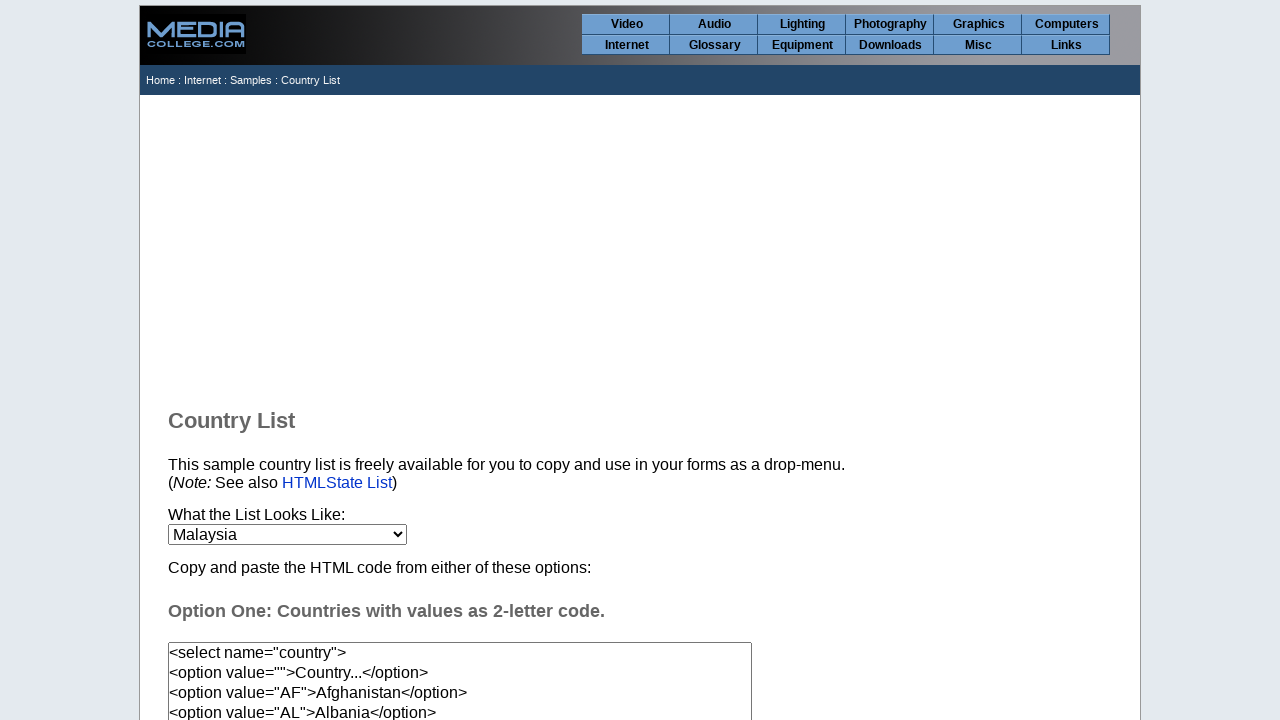

Waited 20ms after selecting option at index 130
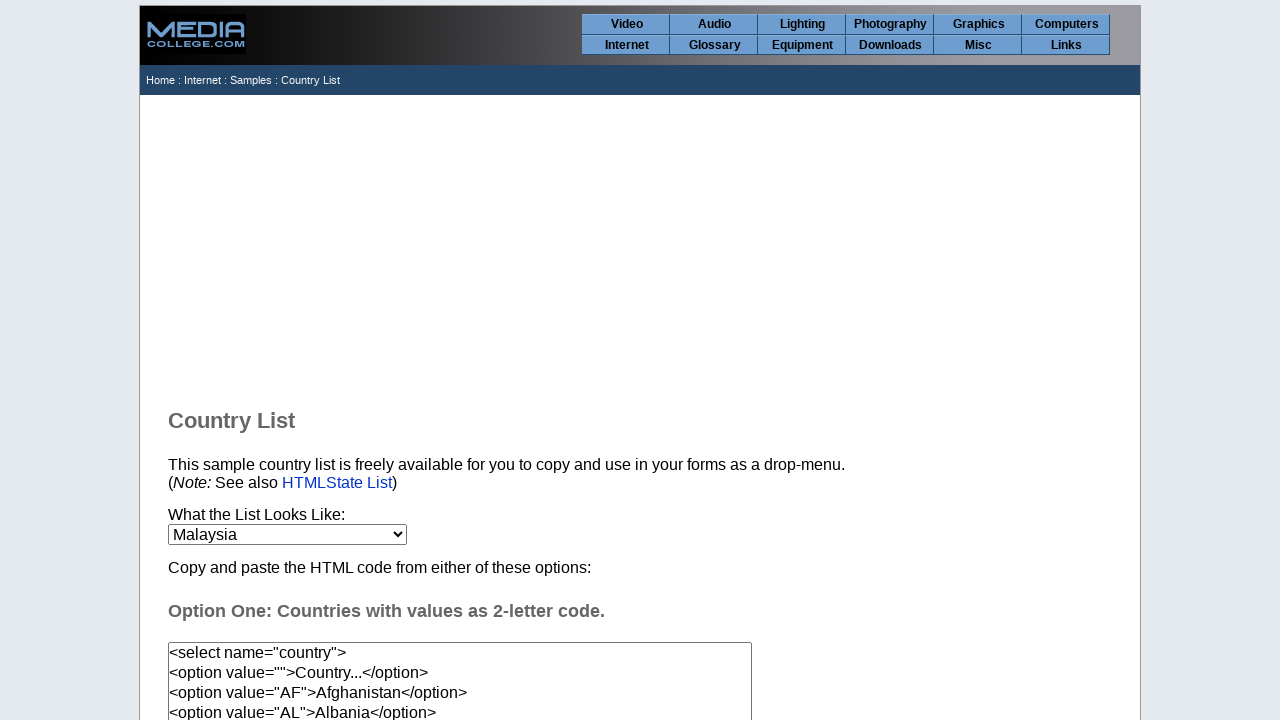

Selected country option at index 131 on select[name='country']
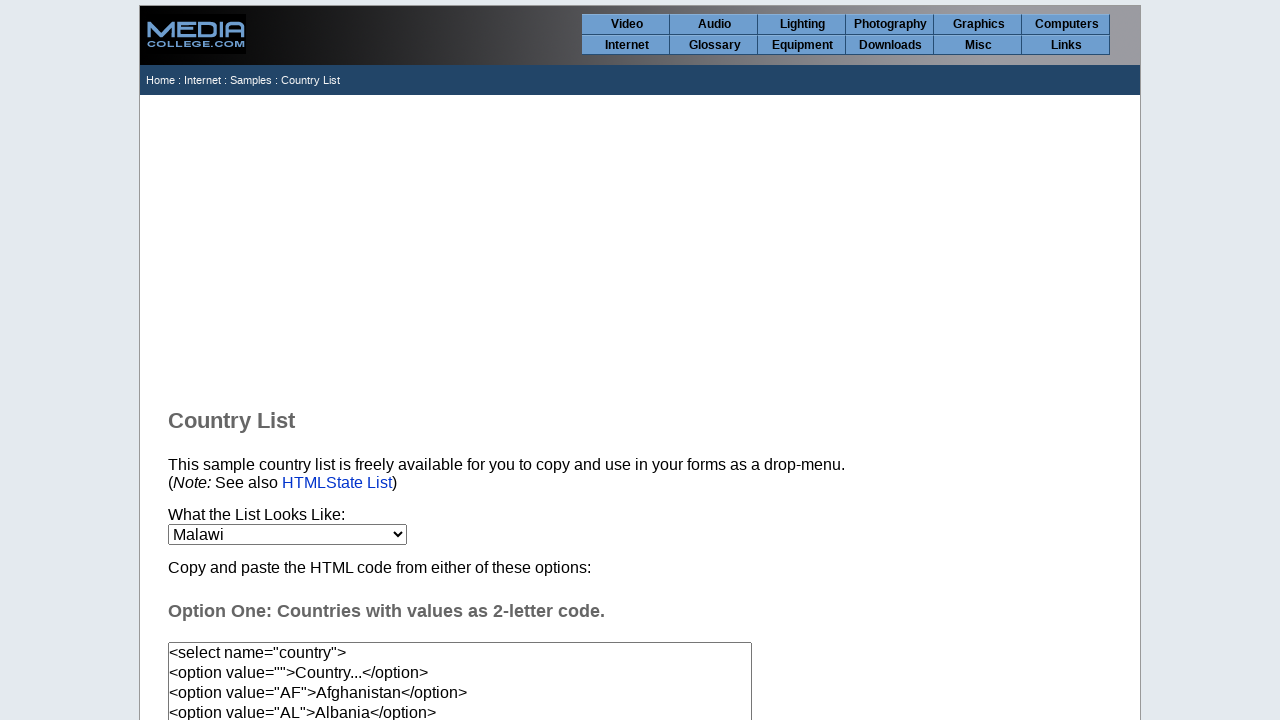

Waited 20ms after selecting option at index 131
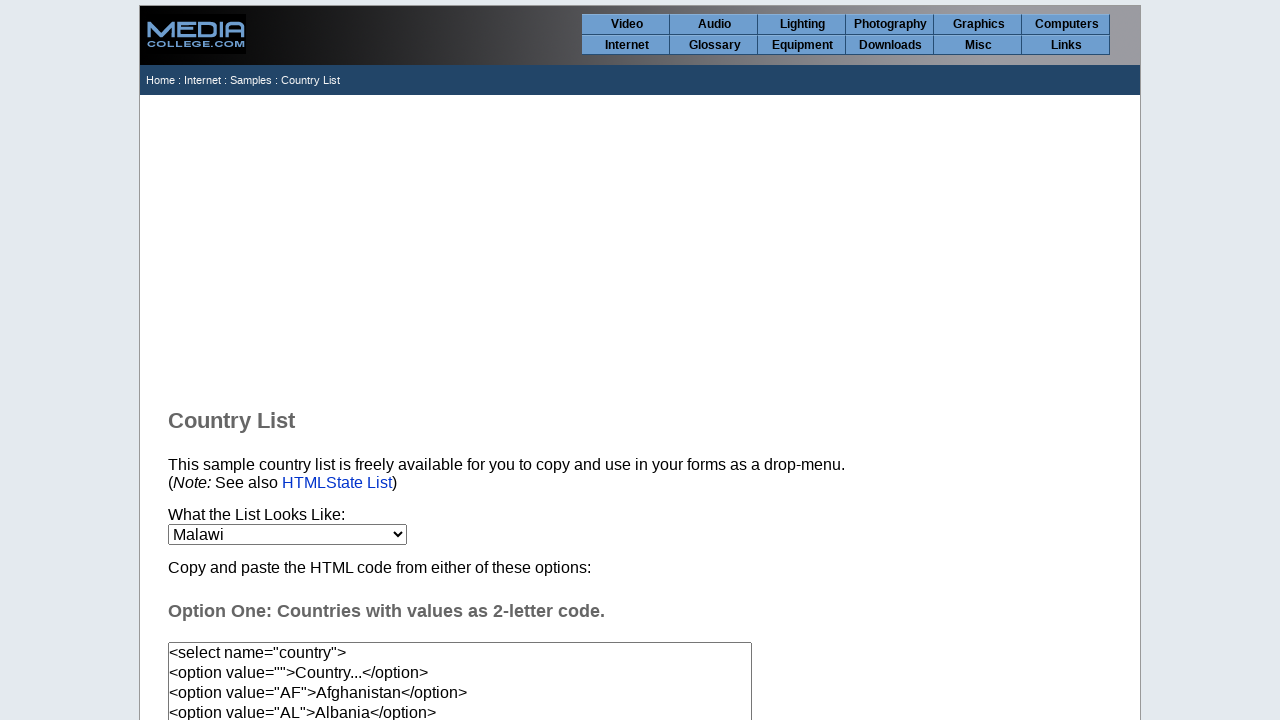

Selected country option at index 132 on select[name='country']
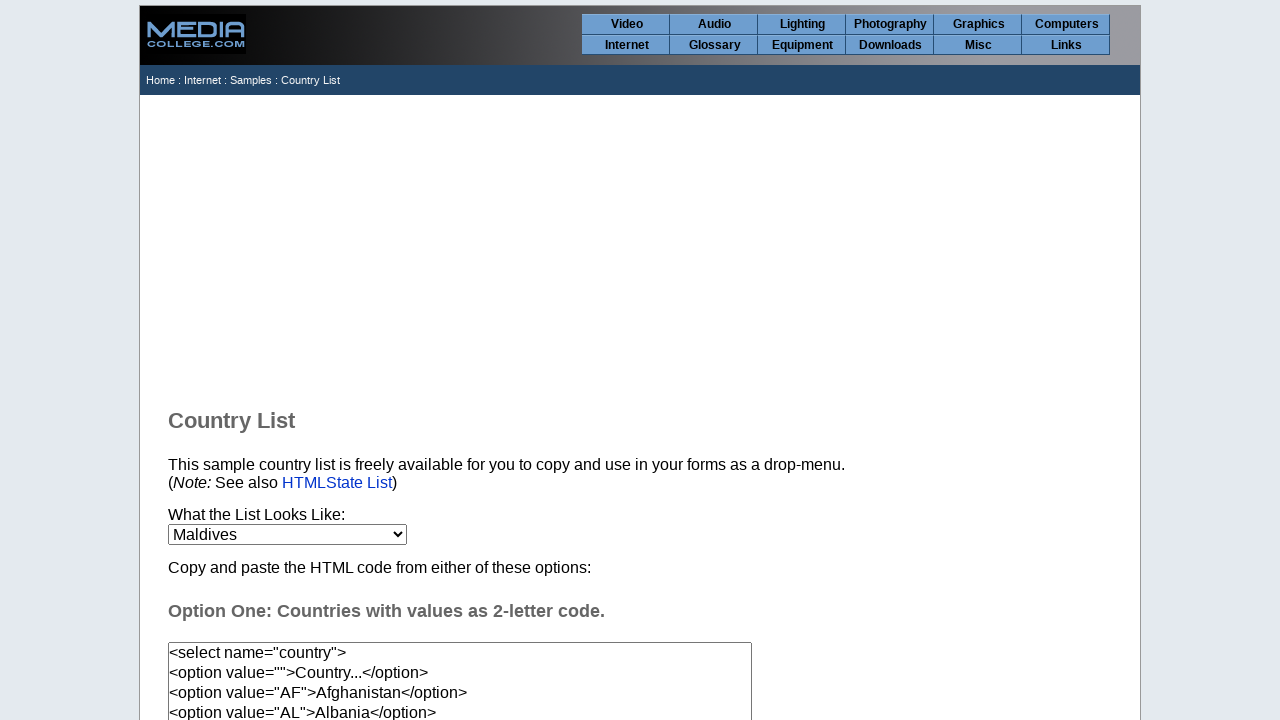

Waited 20ms after selecting option at index 132
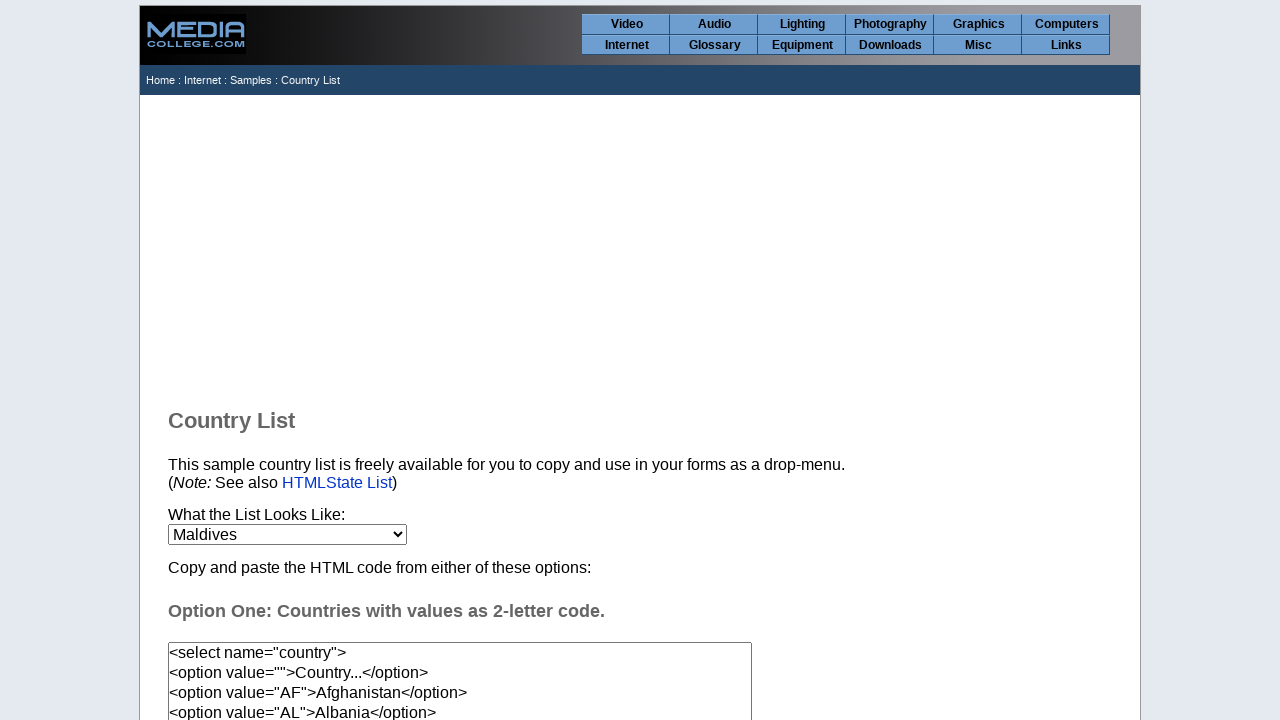

Selected country option at index 133 on select[name='country']
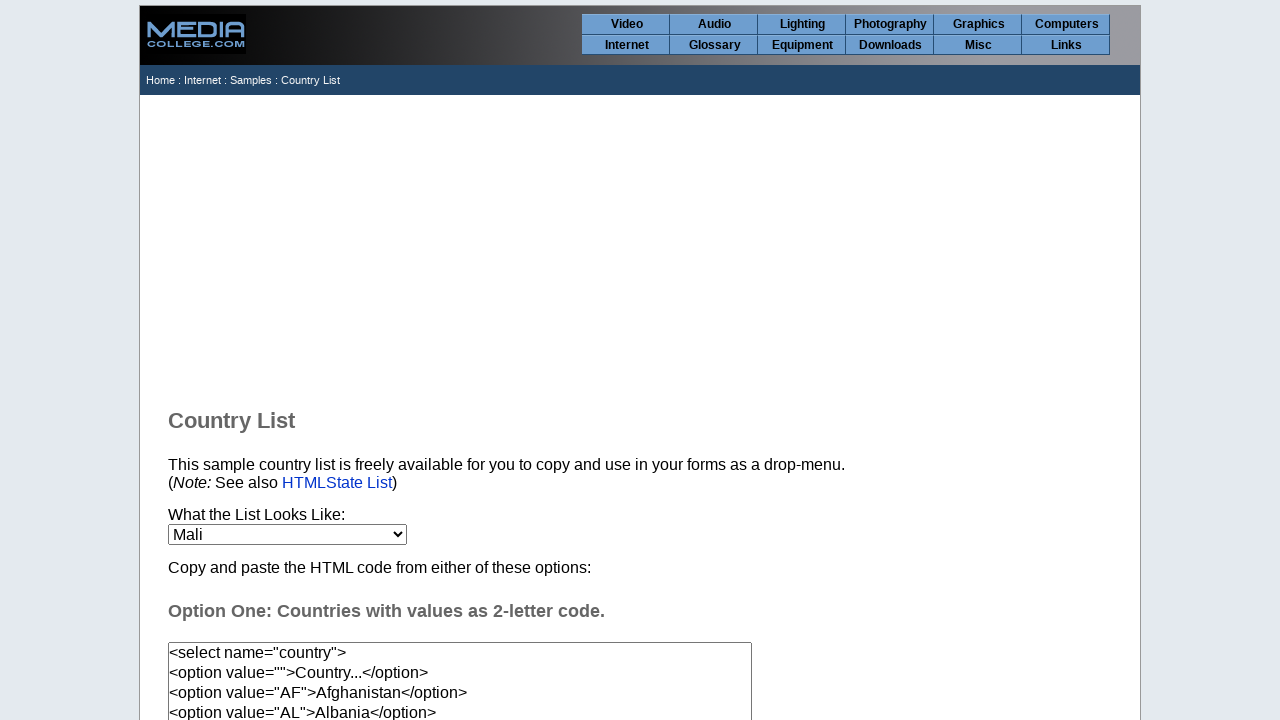

Waited 20ms after selecting option at index 133
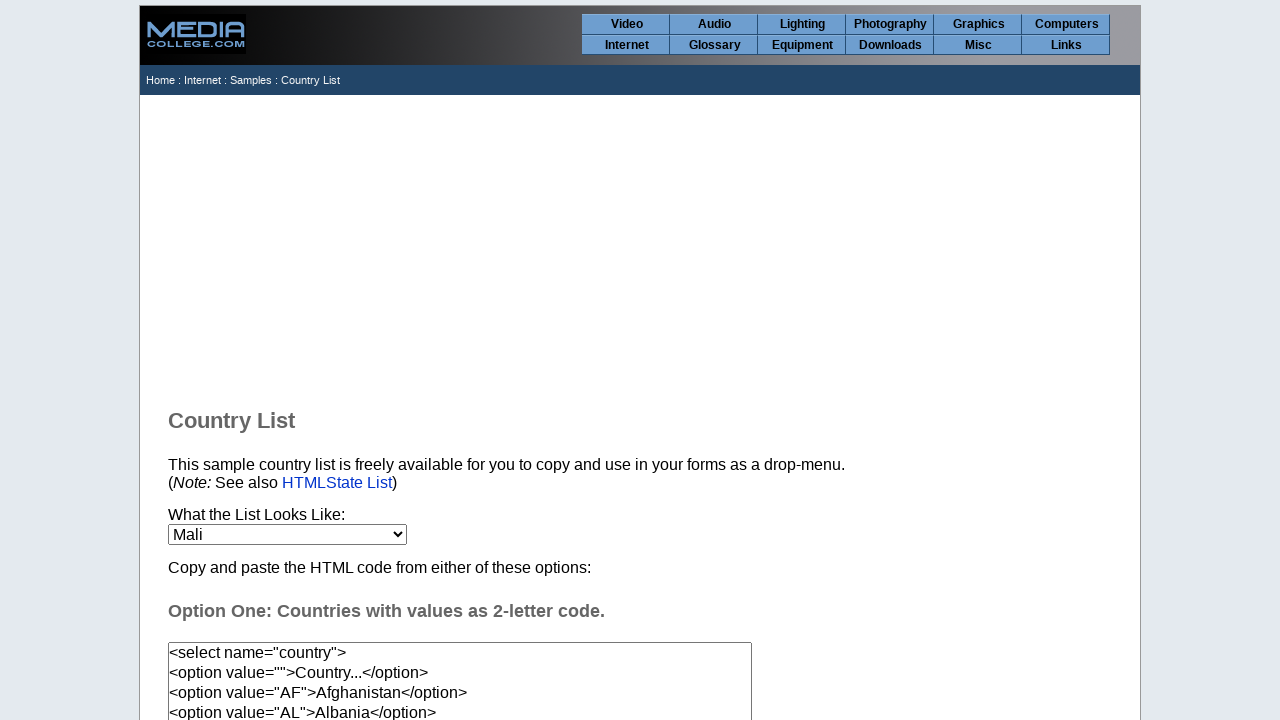

Selected country option at index 134 on select[name='country']
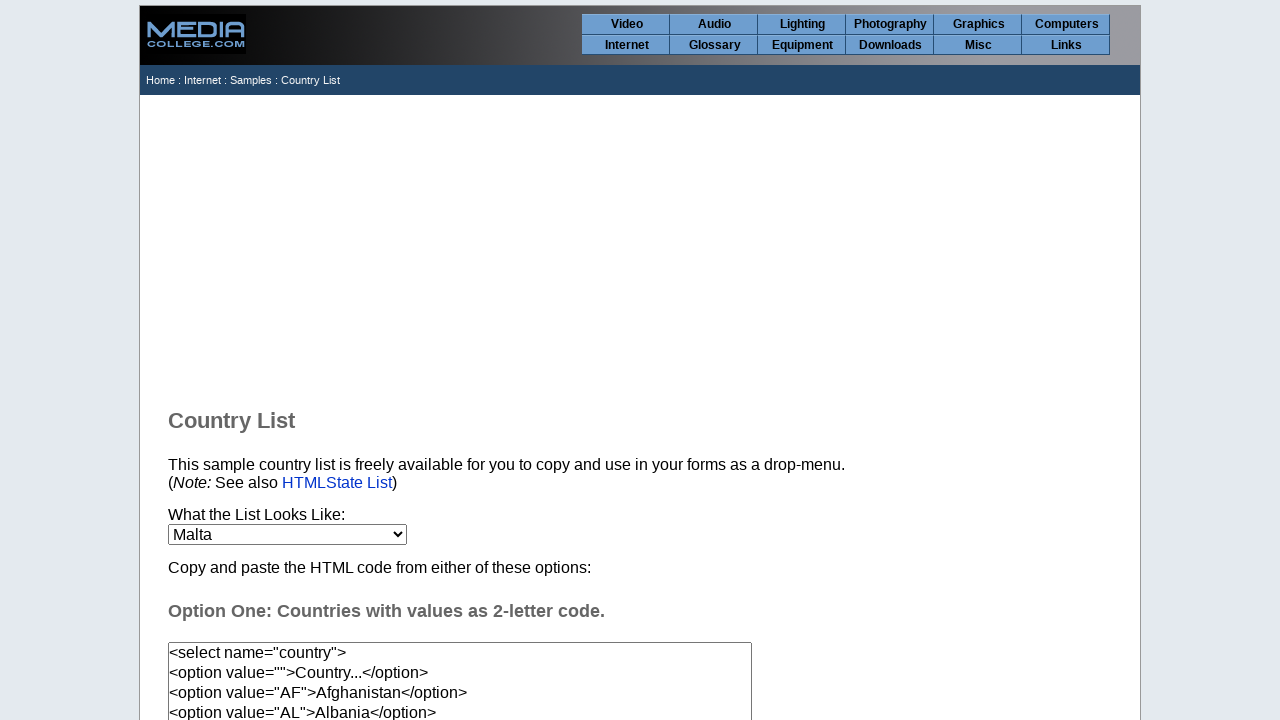

Waited 20ms after selecting option at index 134
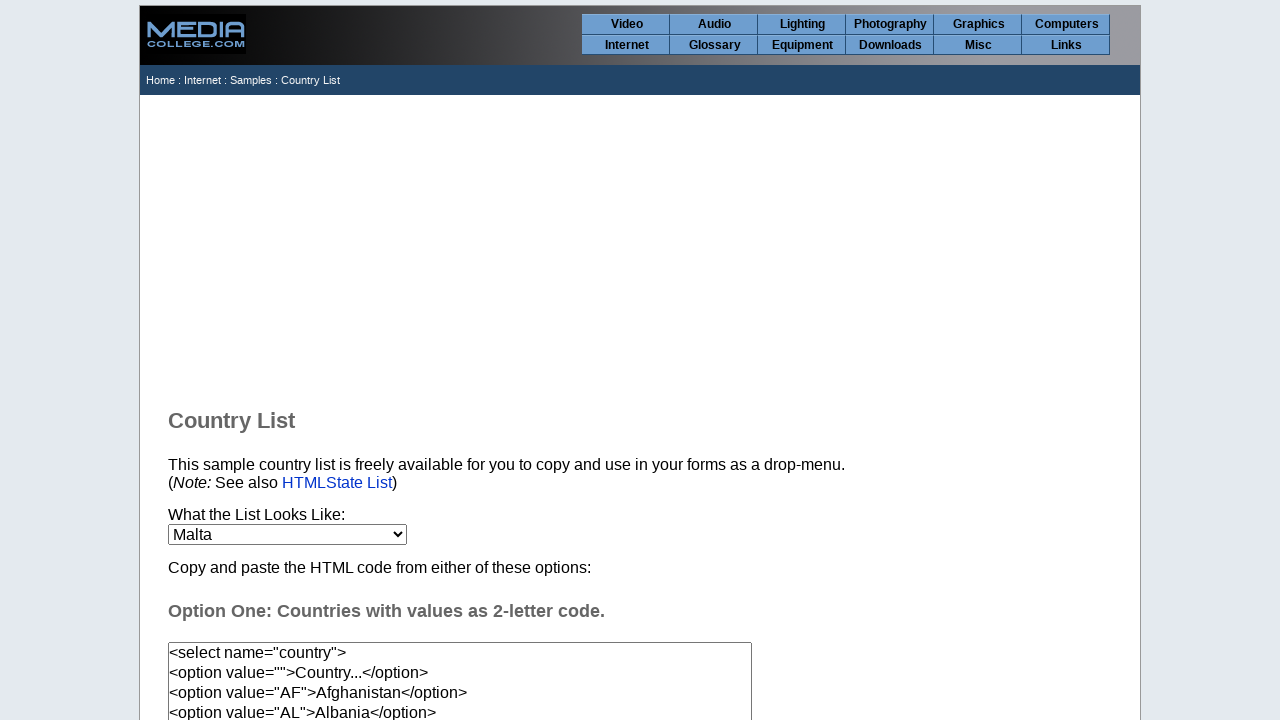

Selected country option at index 135 on select[name='country']
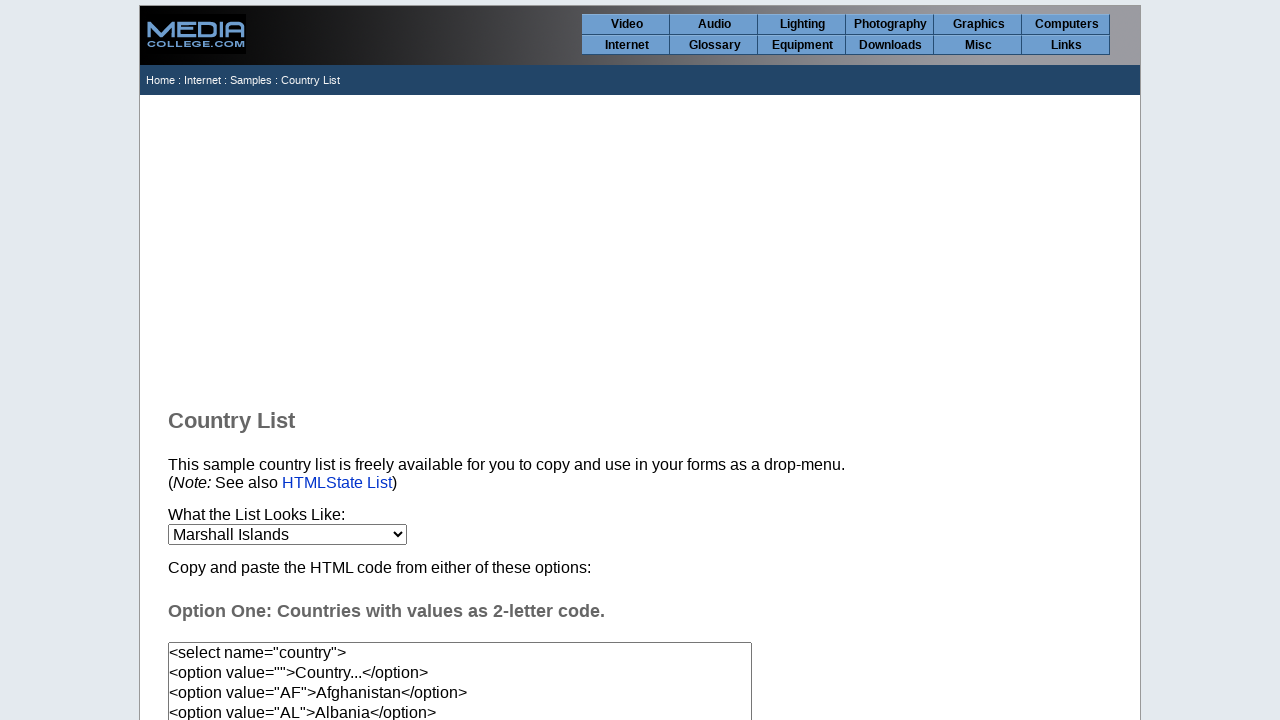

Waited 20ms after selecting option at index 135
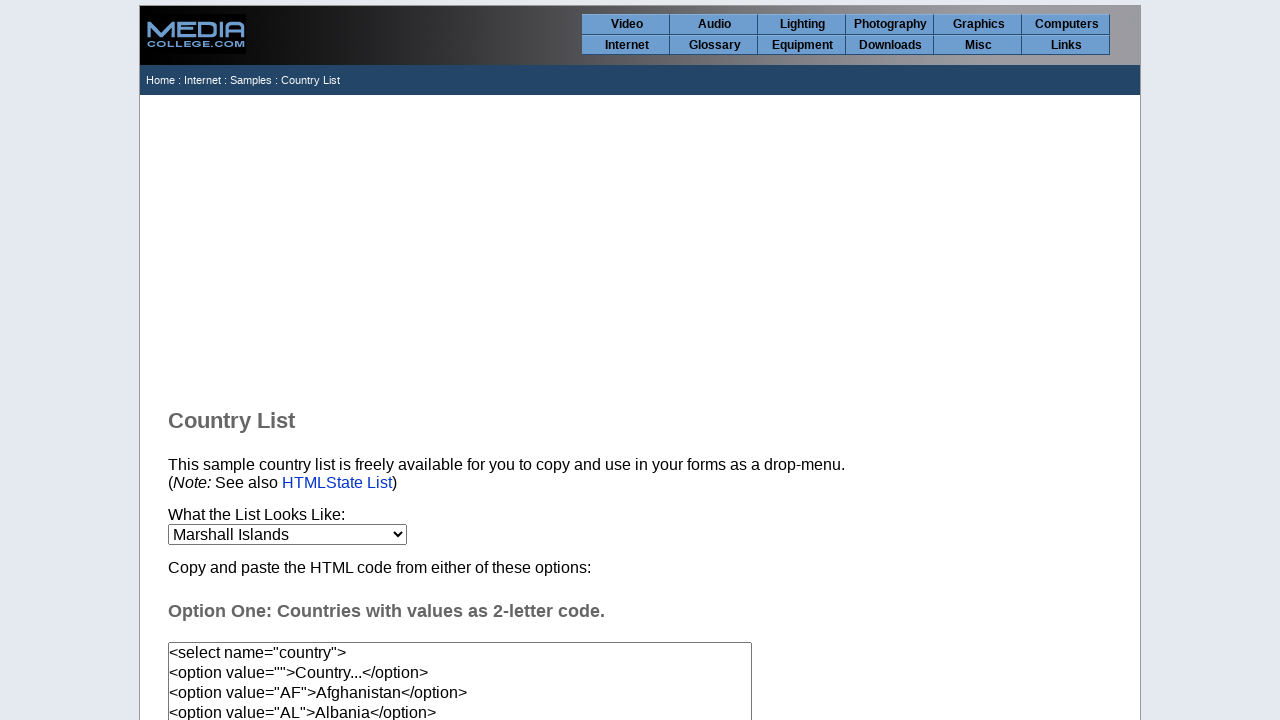

Selected country option at index 136 on select[name='country']
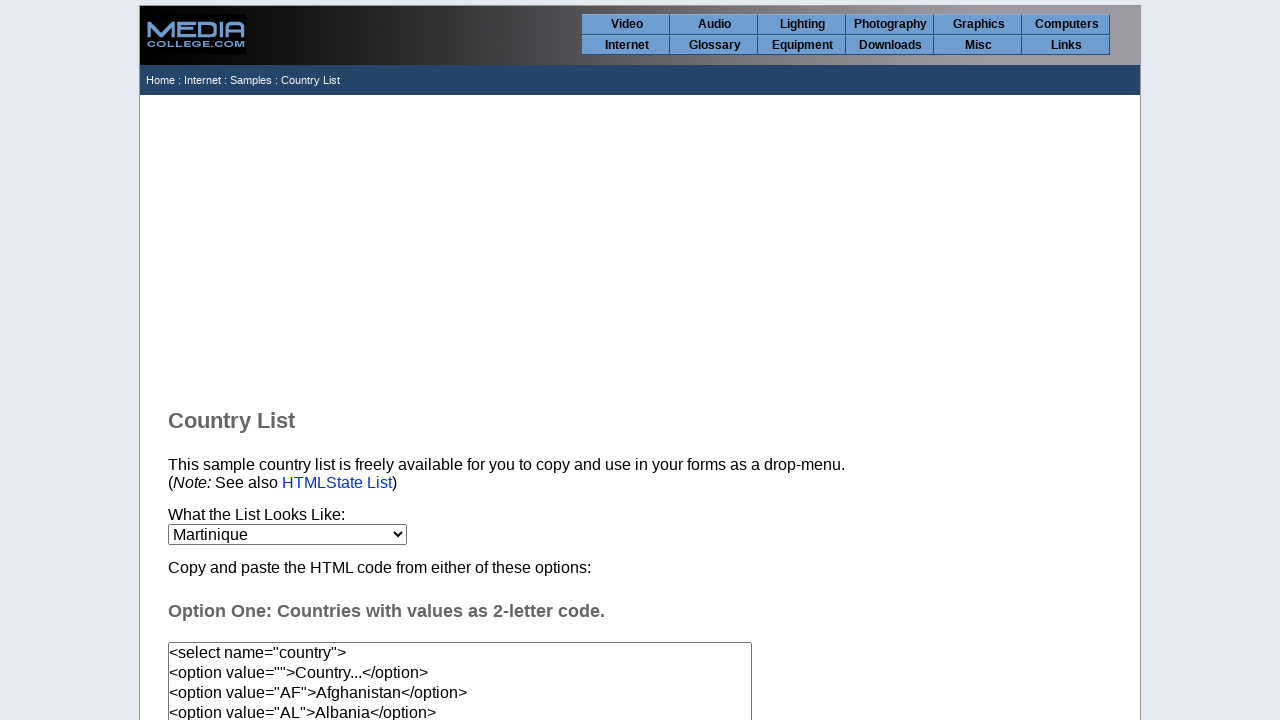

Waited 20ms after selecting option at index 136
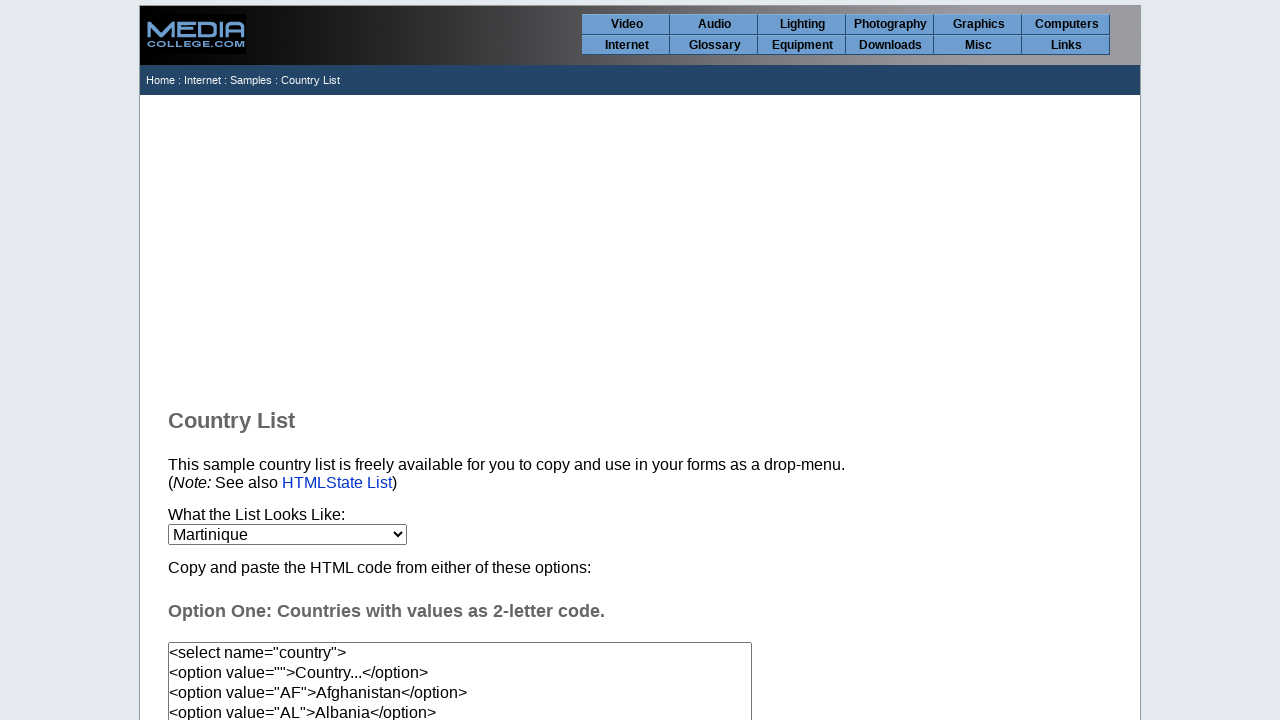

Selected country option at index 137 on select[name='country']
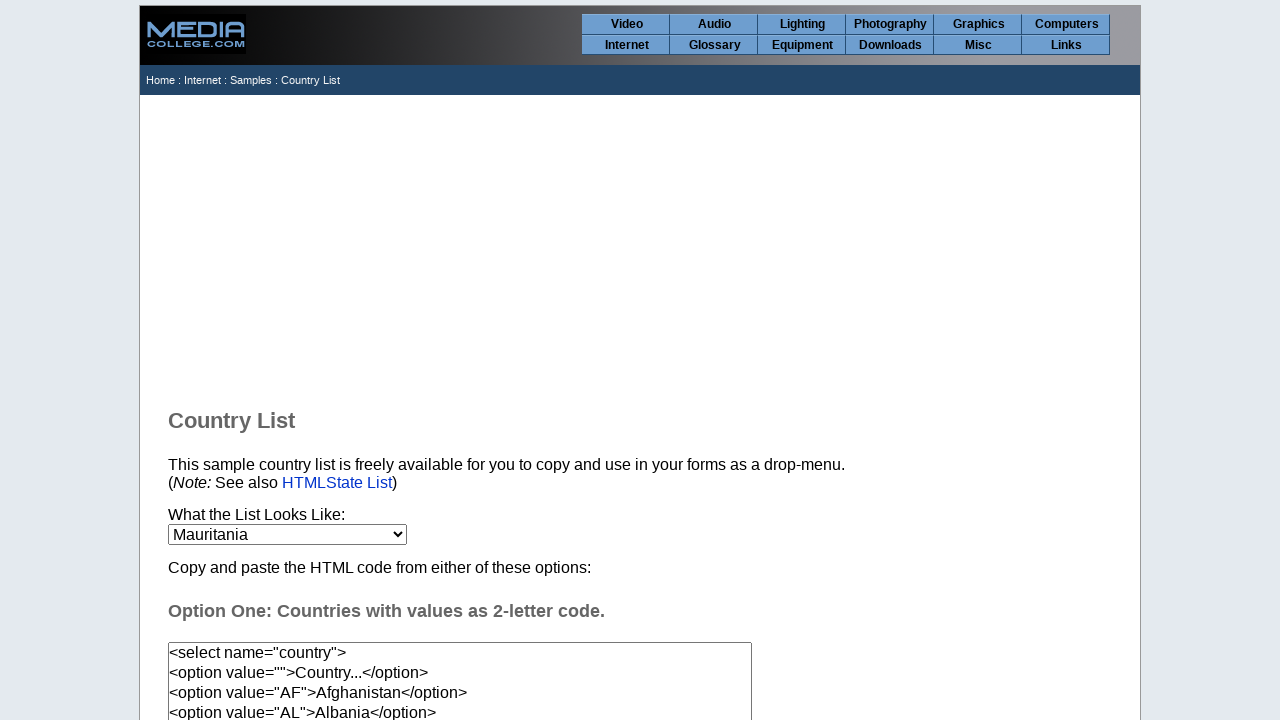

Waited 20ms after selecting option at index 137
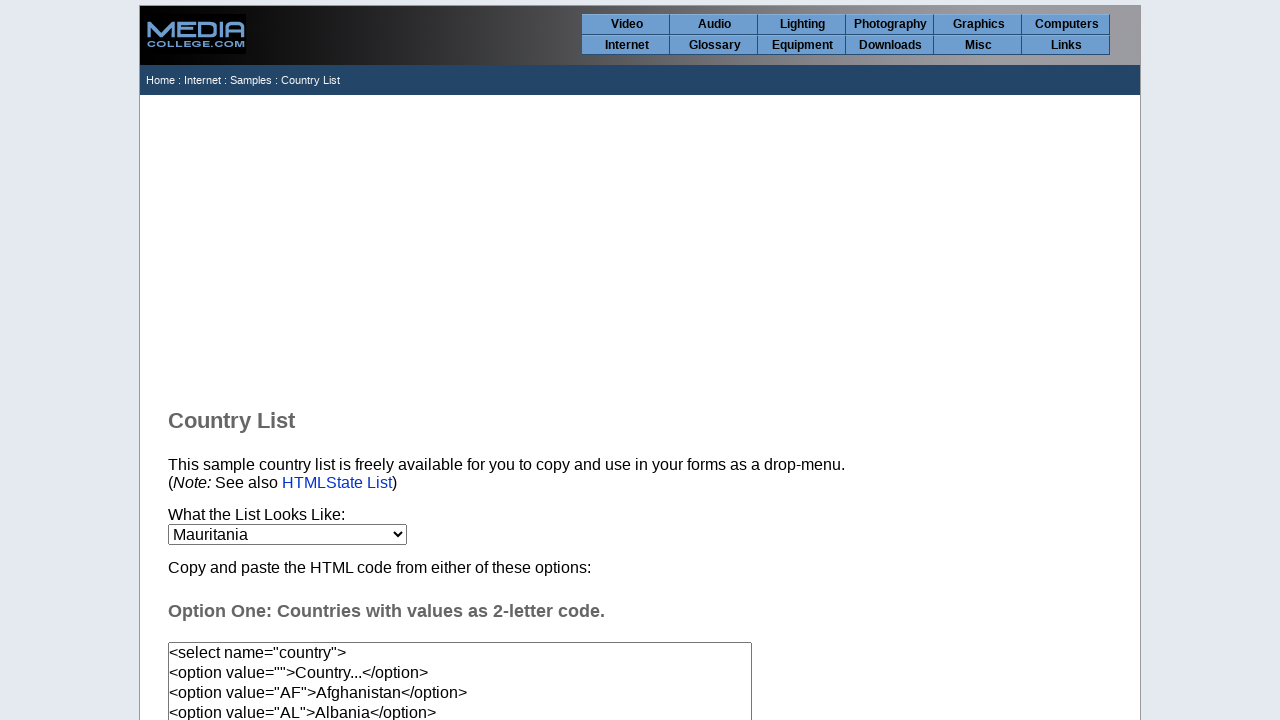

Selected country option at index 138 on select[name='country']
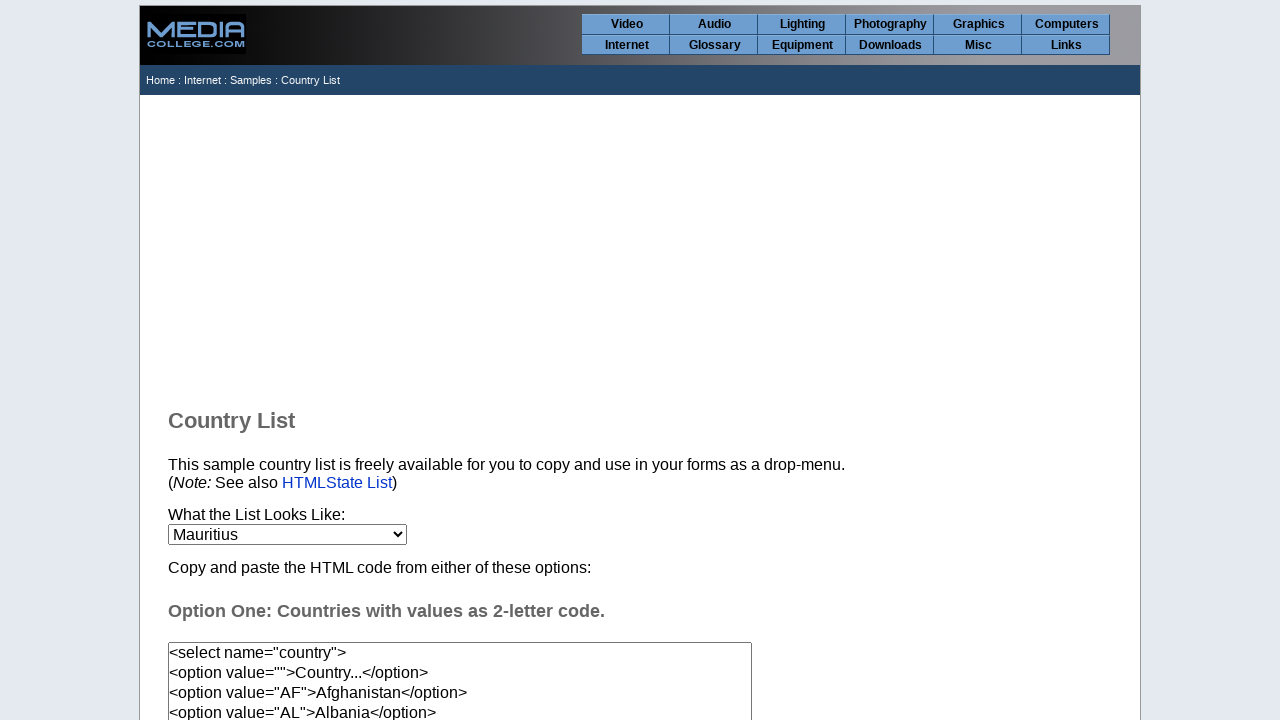

Waited 20ms after selecting option at index 138
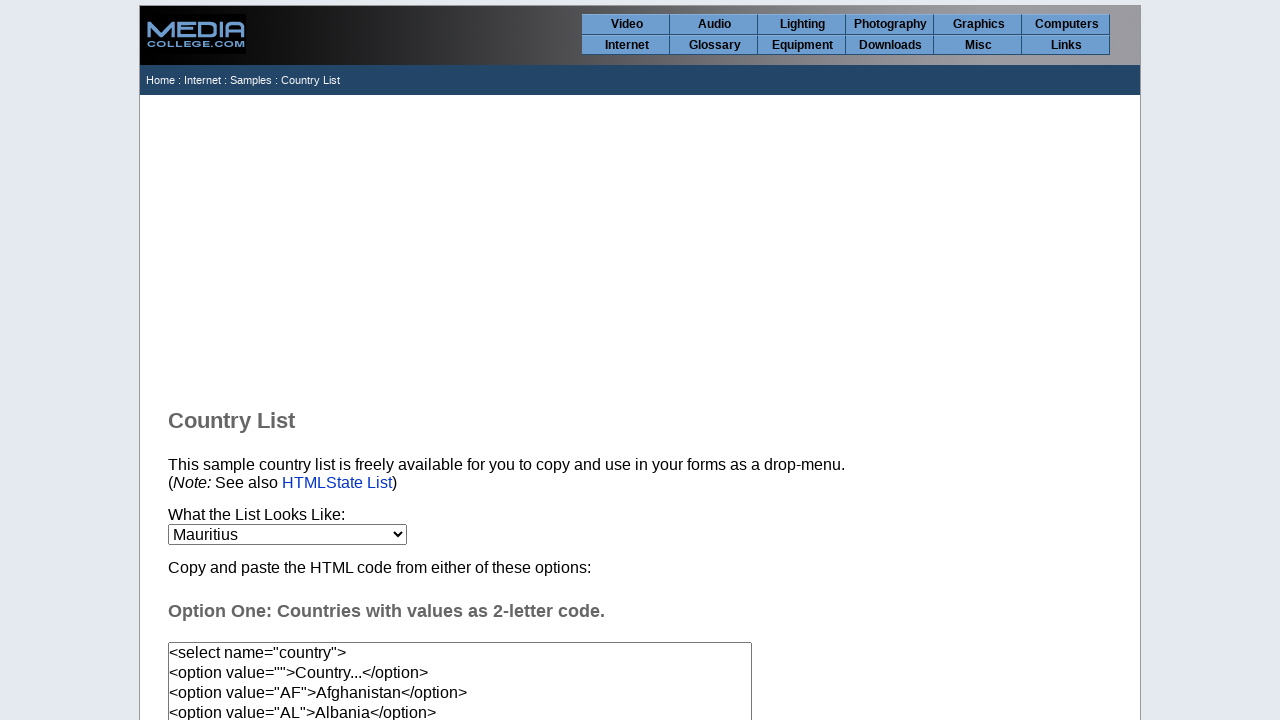

Selected country option at index 139 on select[name='country']
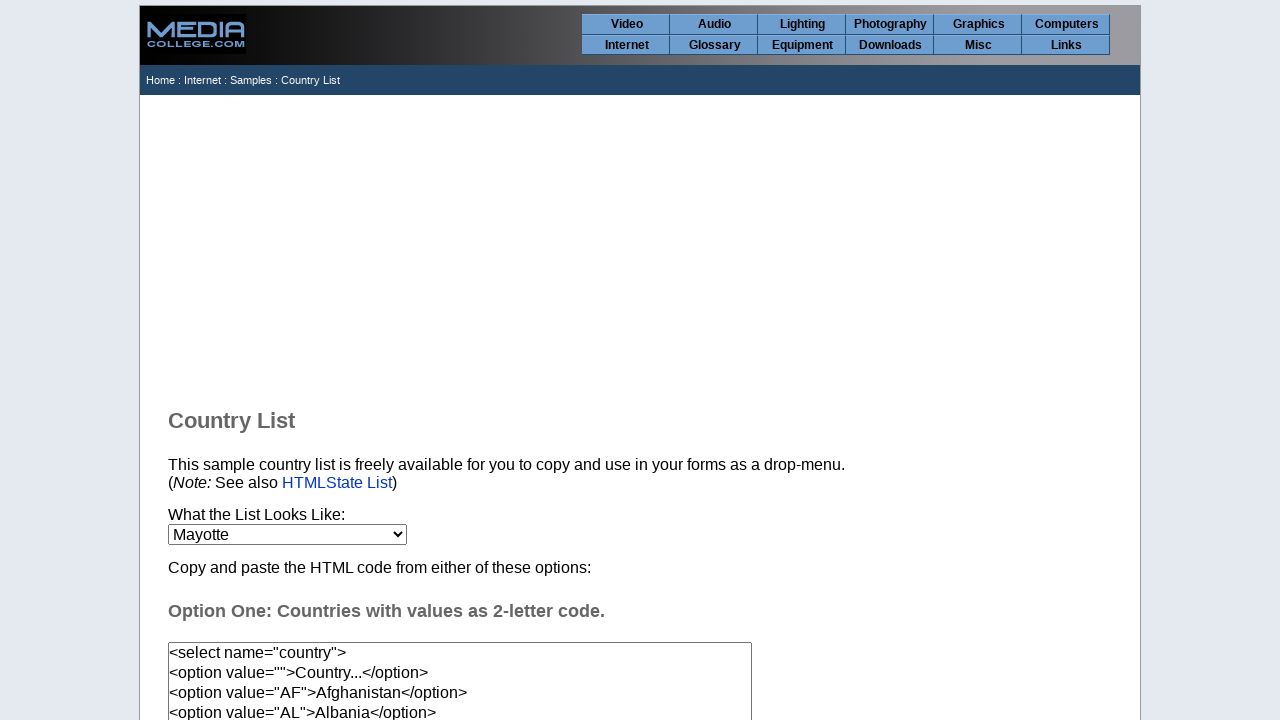

Waited 20ms after selecting option at index 139
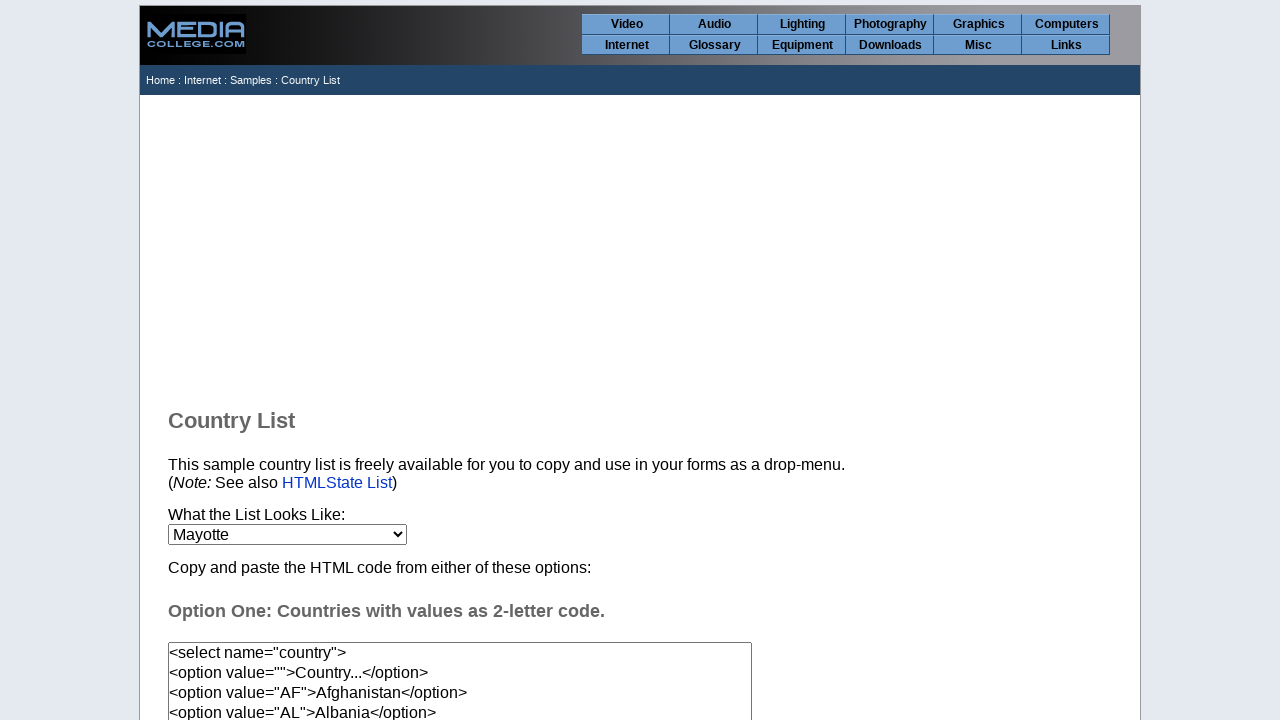

Selected country option at index 140 on select[name='country']
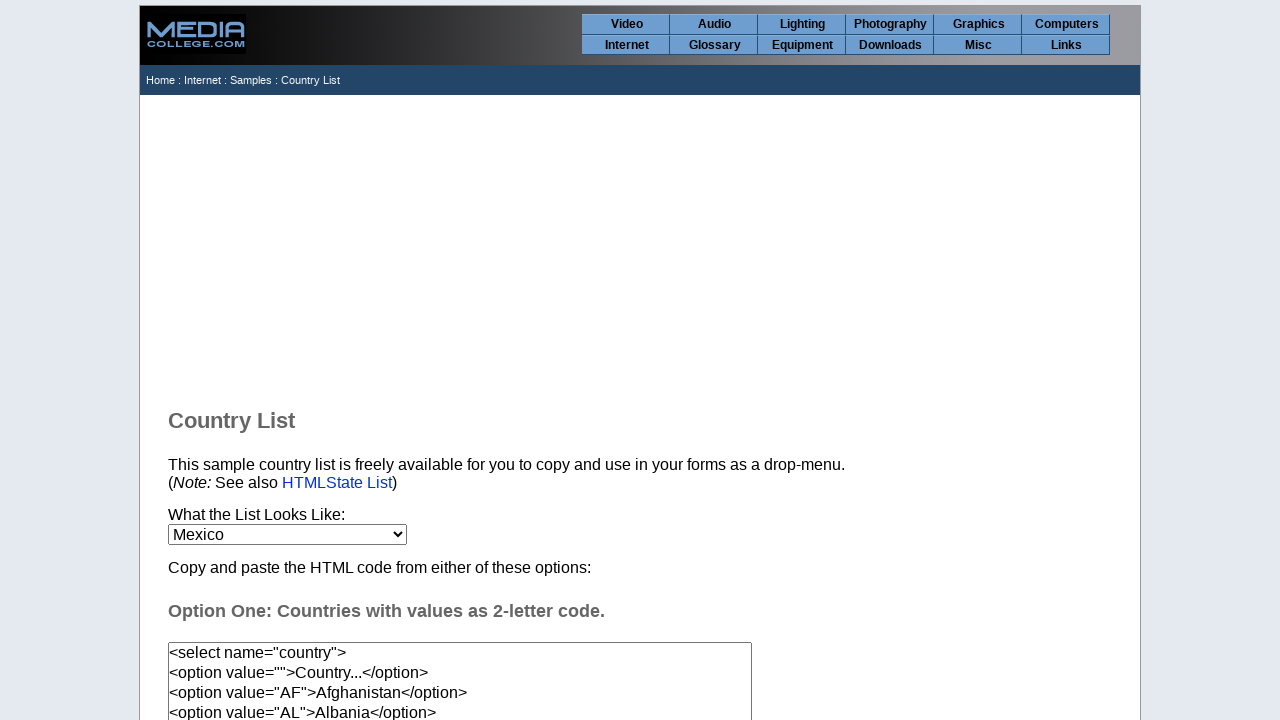

Waited 20ms after selecting option at index 140
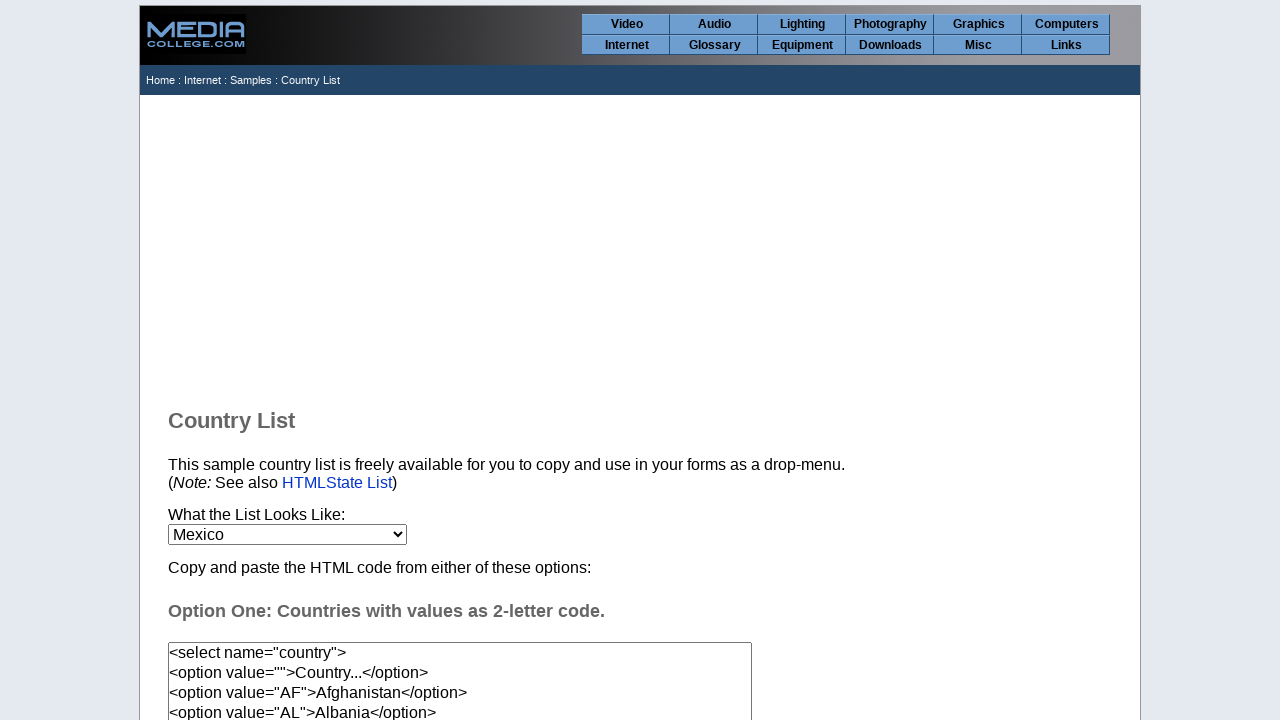

Selected country option at index 141 on select[name='country']
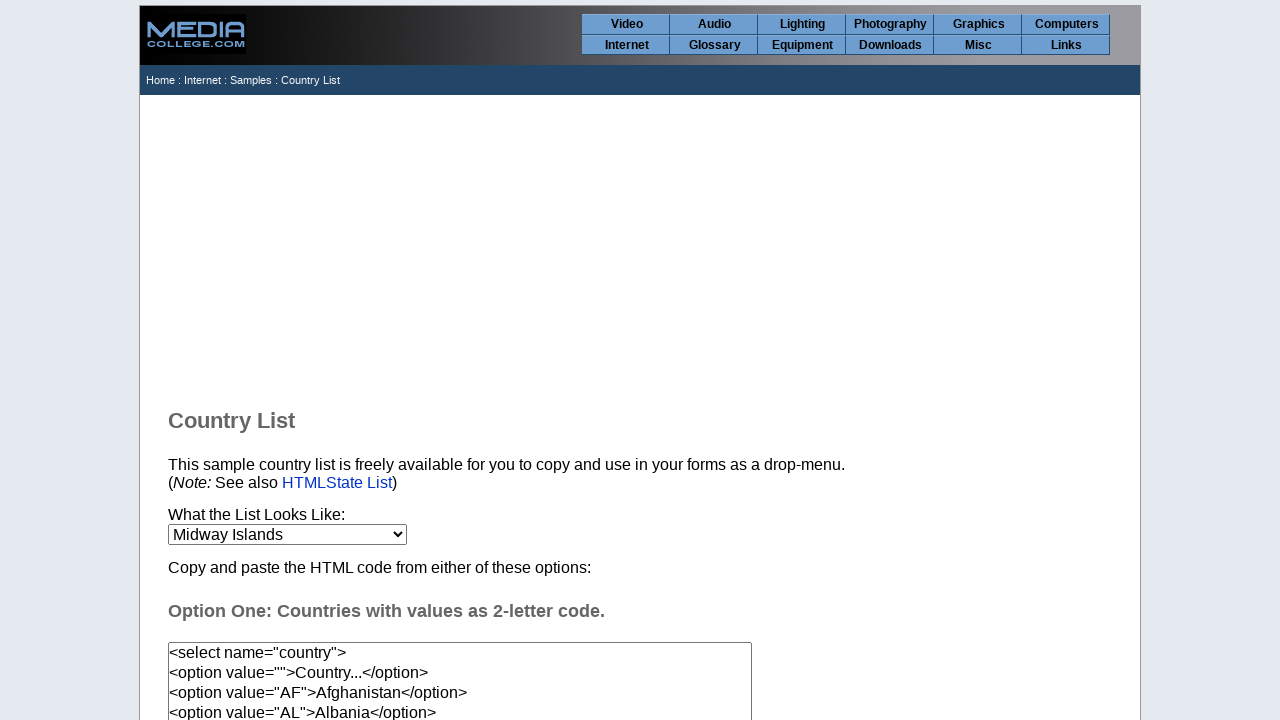

Waited 20ms after selecting option at index 141
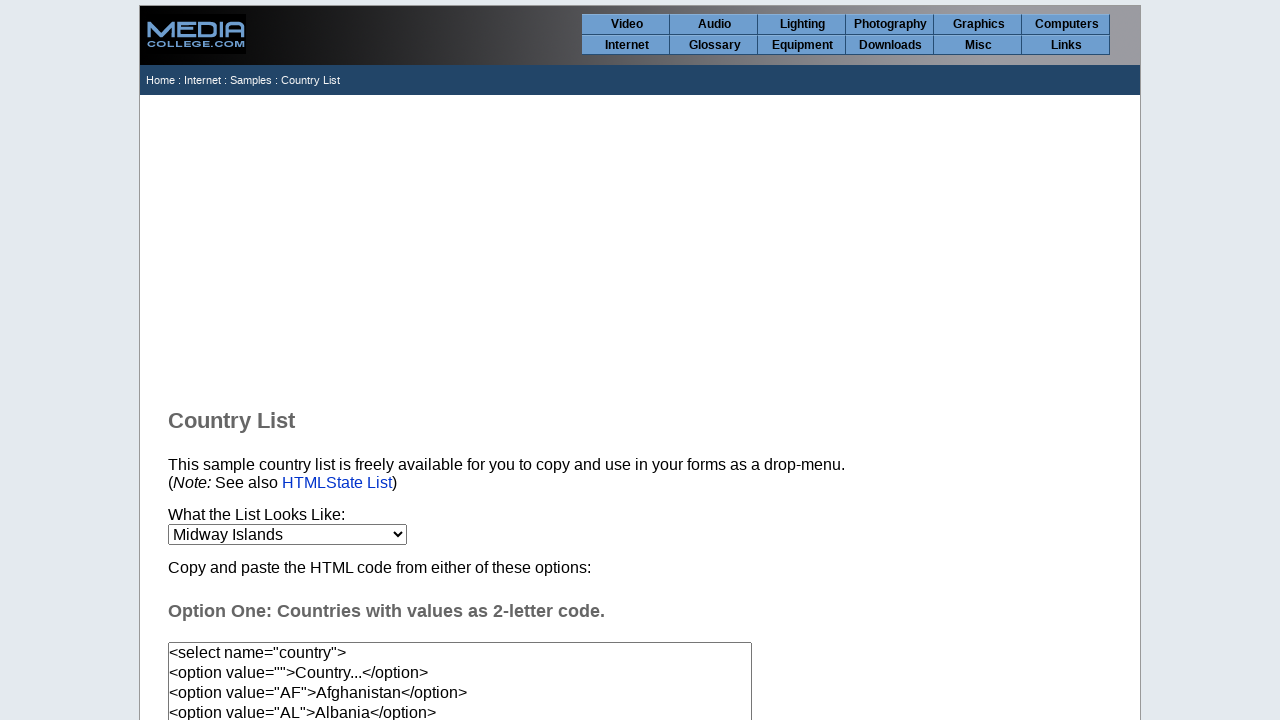

Selected country option at index 142 on select[name='country']
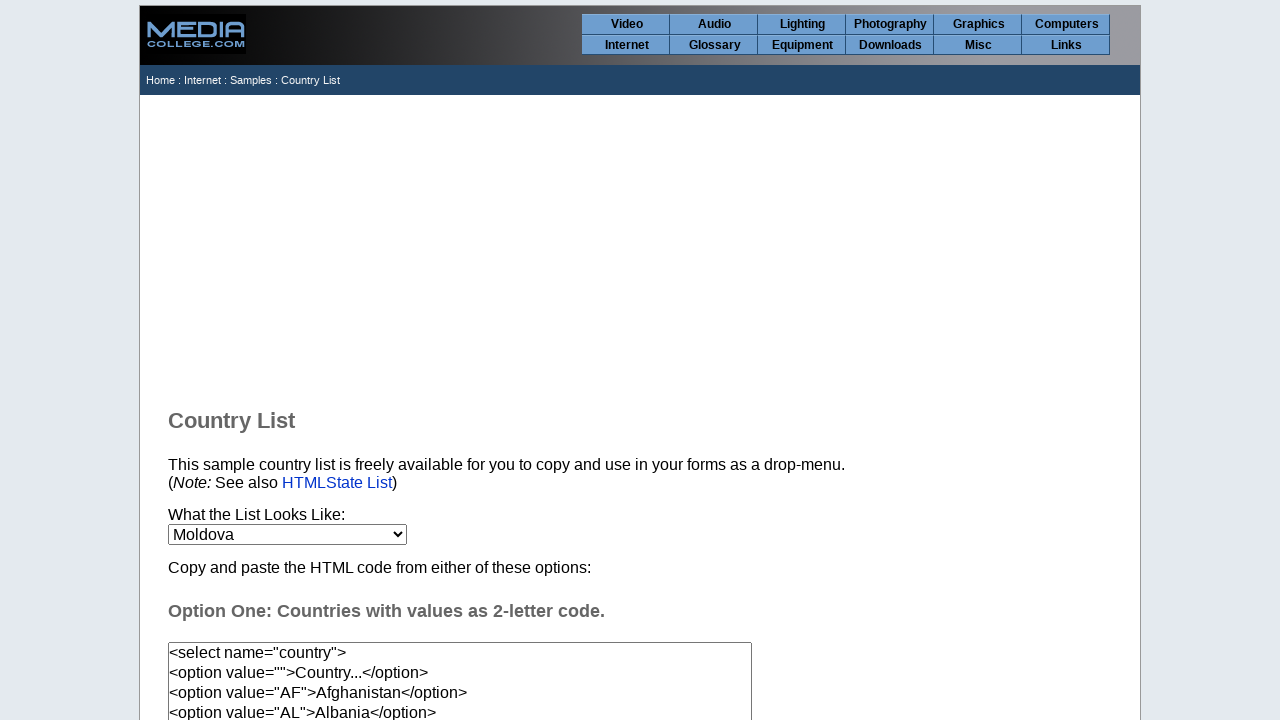

Waited 20ms after selecting option at index 142
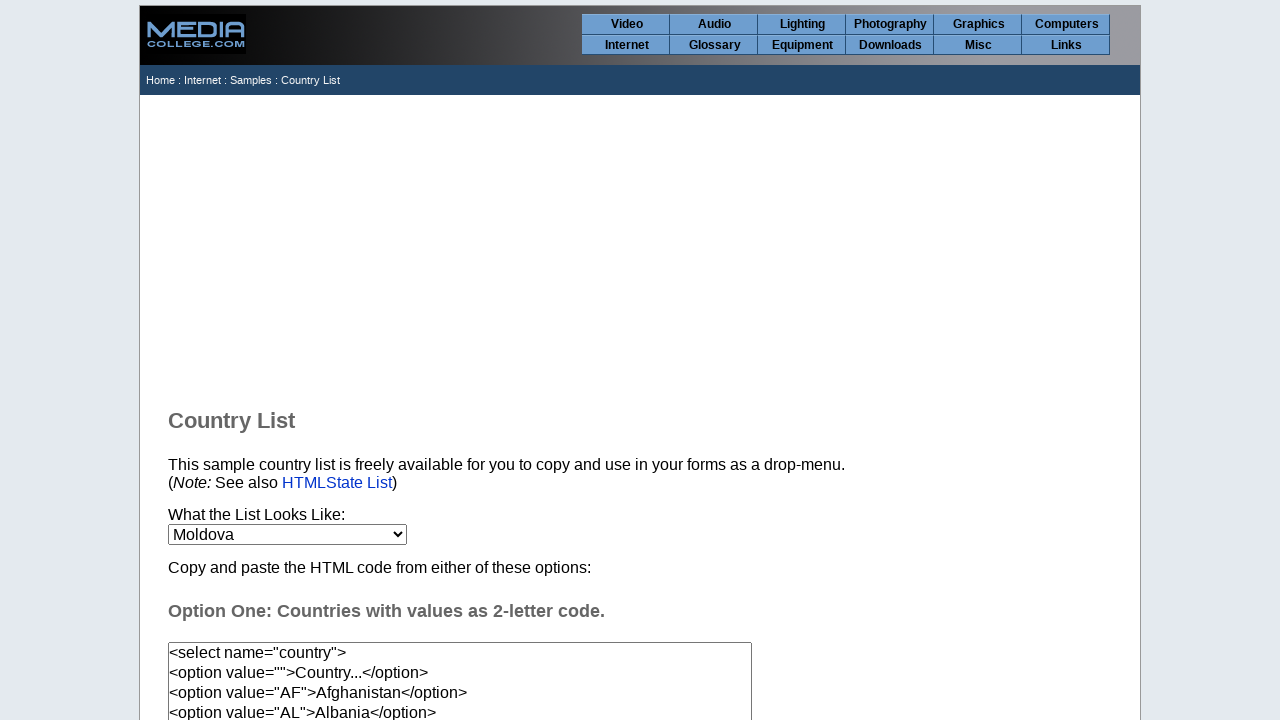

Selected country option at index 143 on select[name='country']
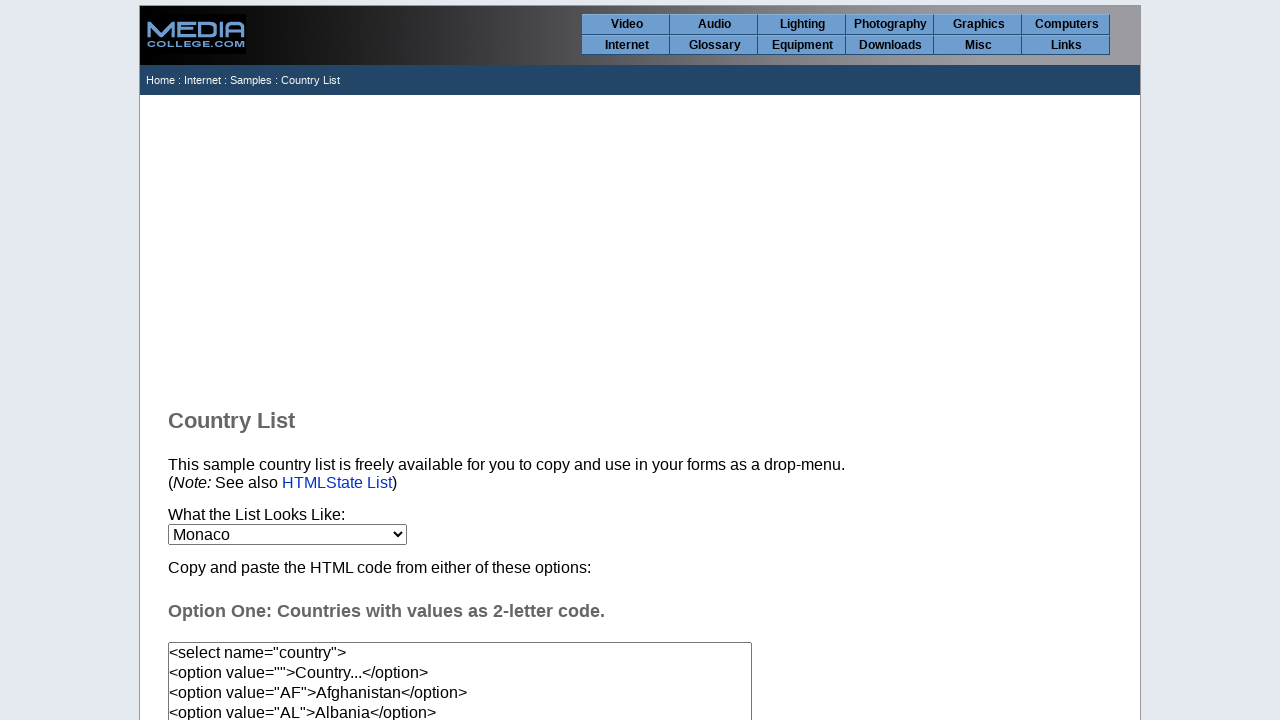

Waited 20ms after selecting option at index 143
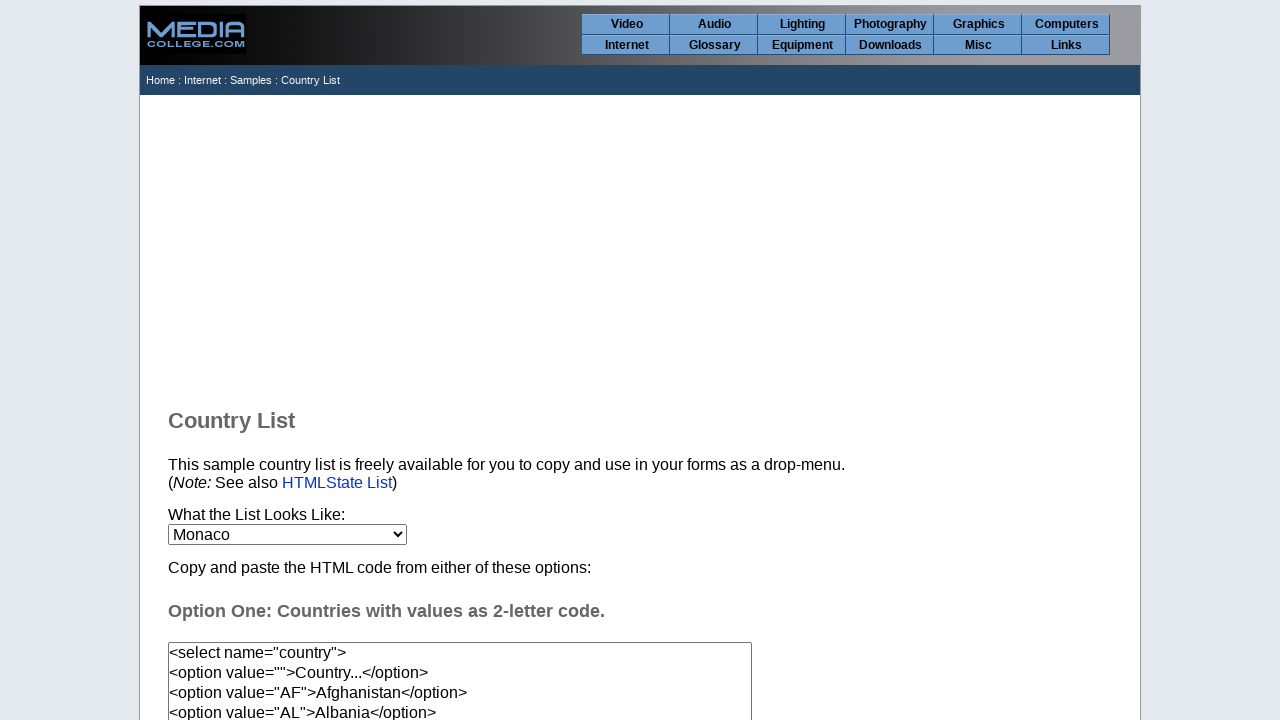

Selected country option at index 144 on select[name='country']
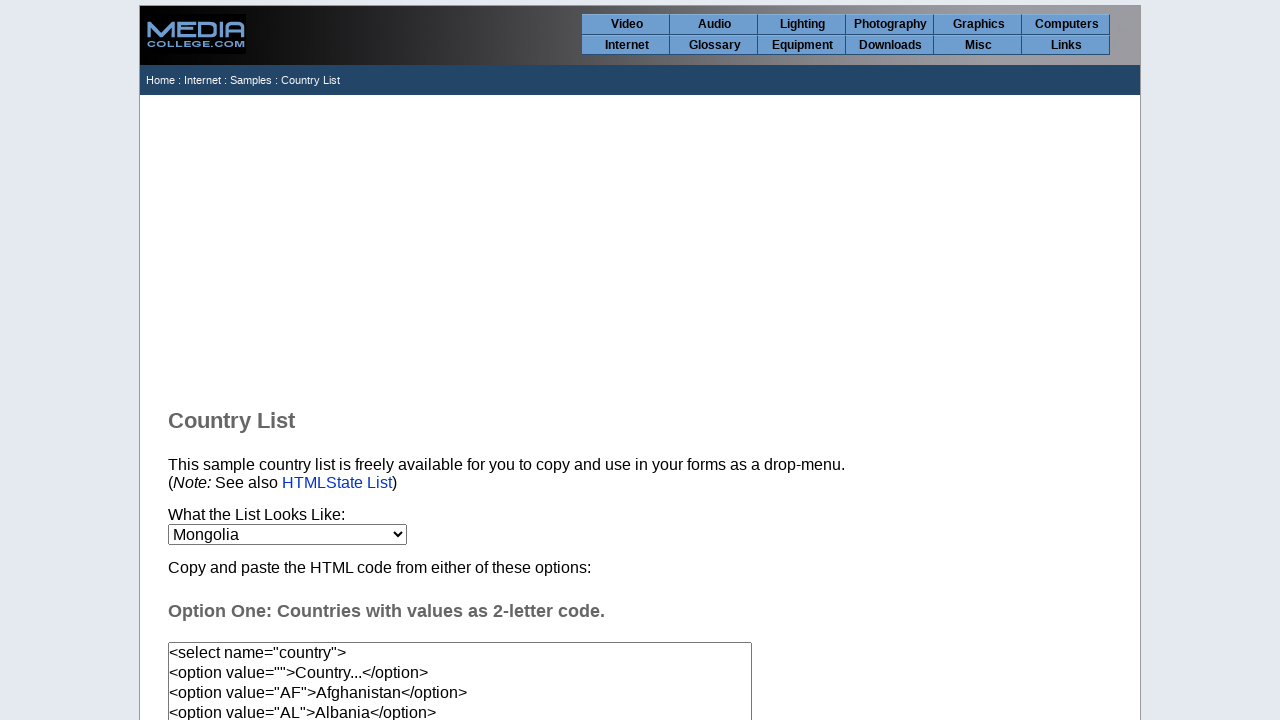

Waited 20ms after selecting option at index 144
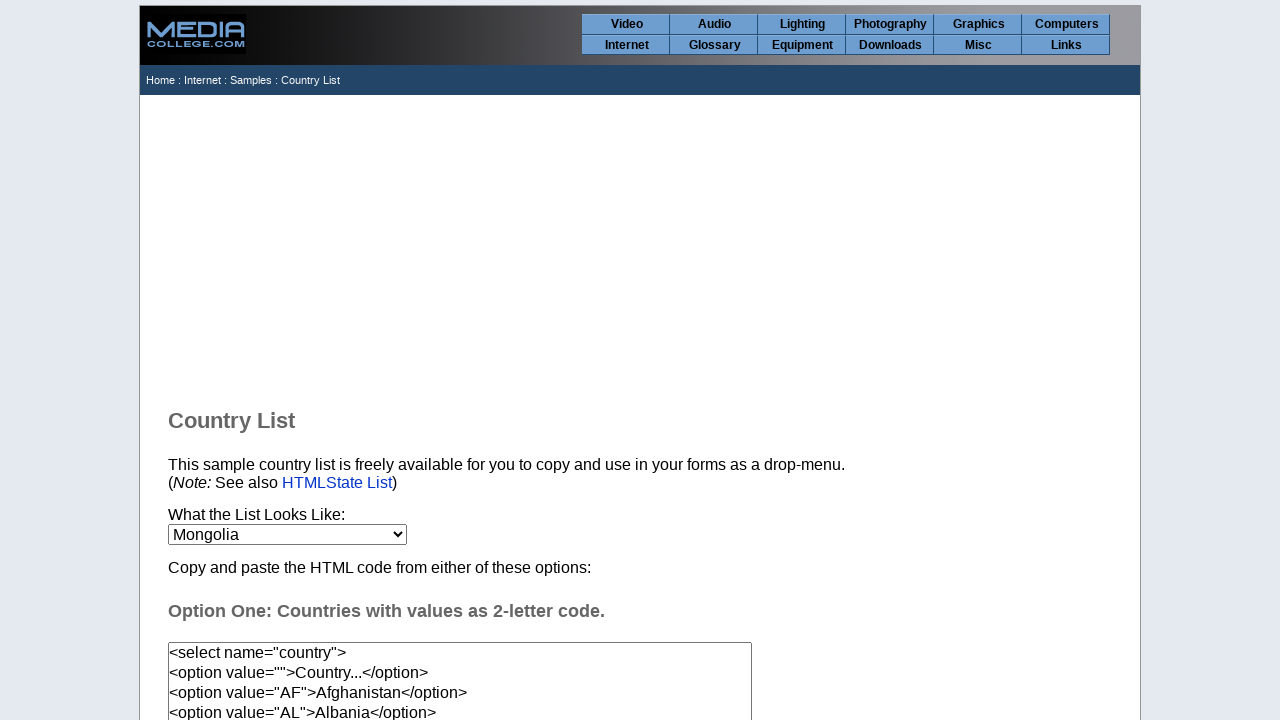

Selected country option at index 145 on select[name='country']
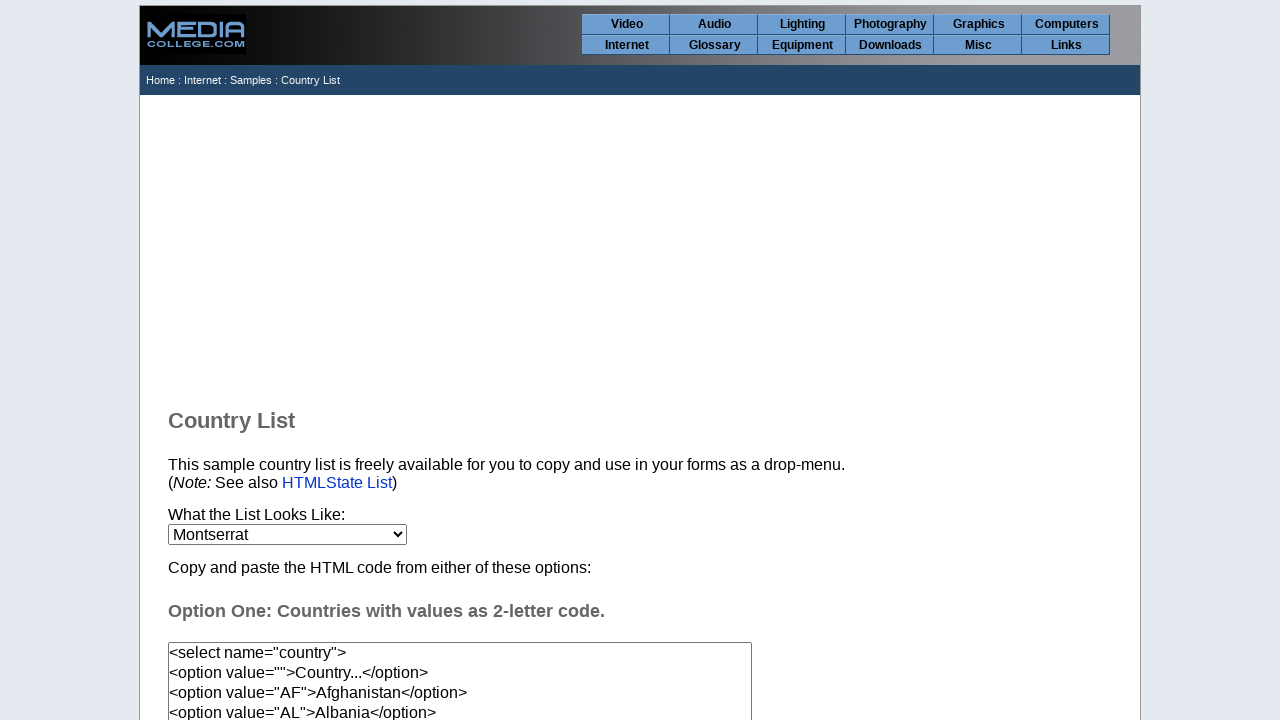

Waited 20ms after selecting option at index 145
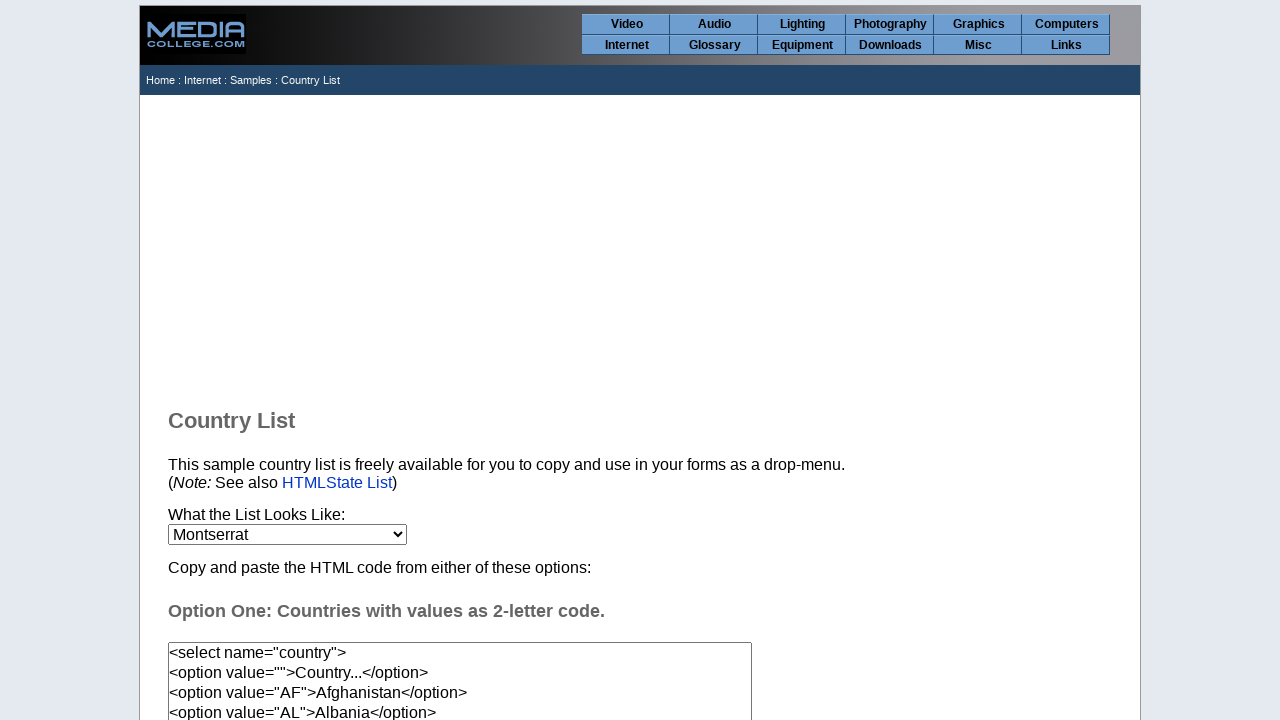

Selected country option at index 146 on select[name='country']
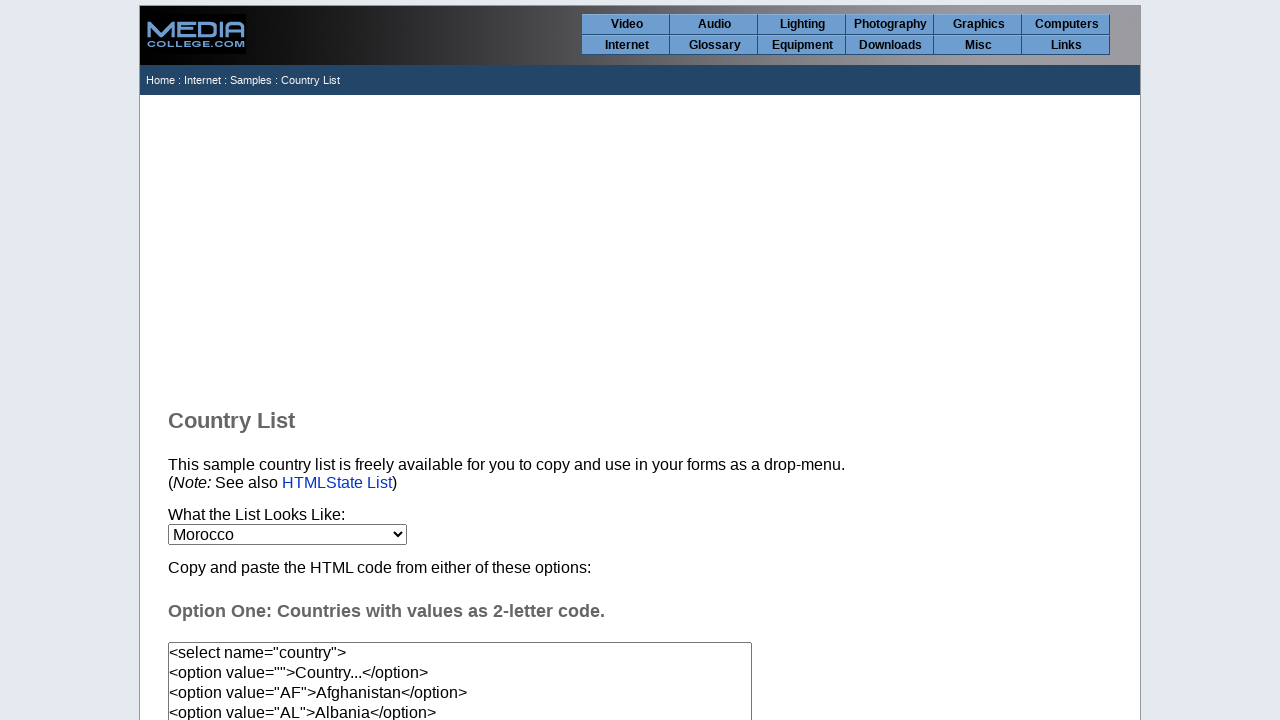

Waited 20ms after selecting option at index 146
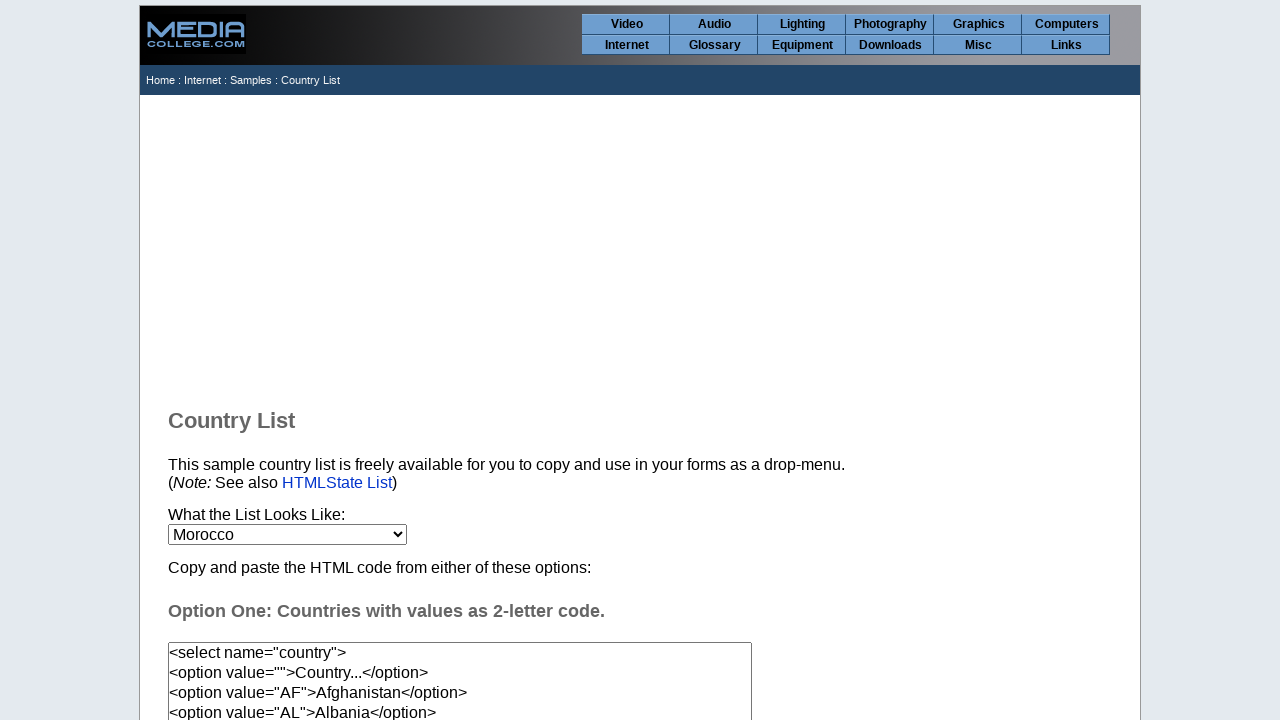

Selected country option at index 147 on select[name='country']
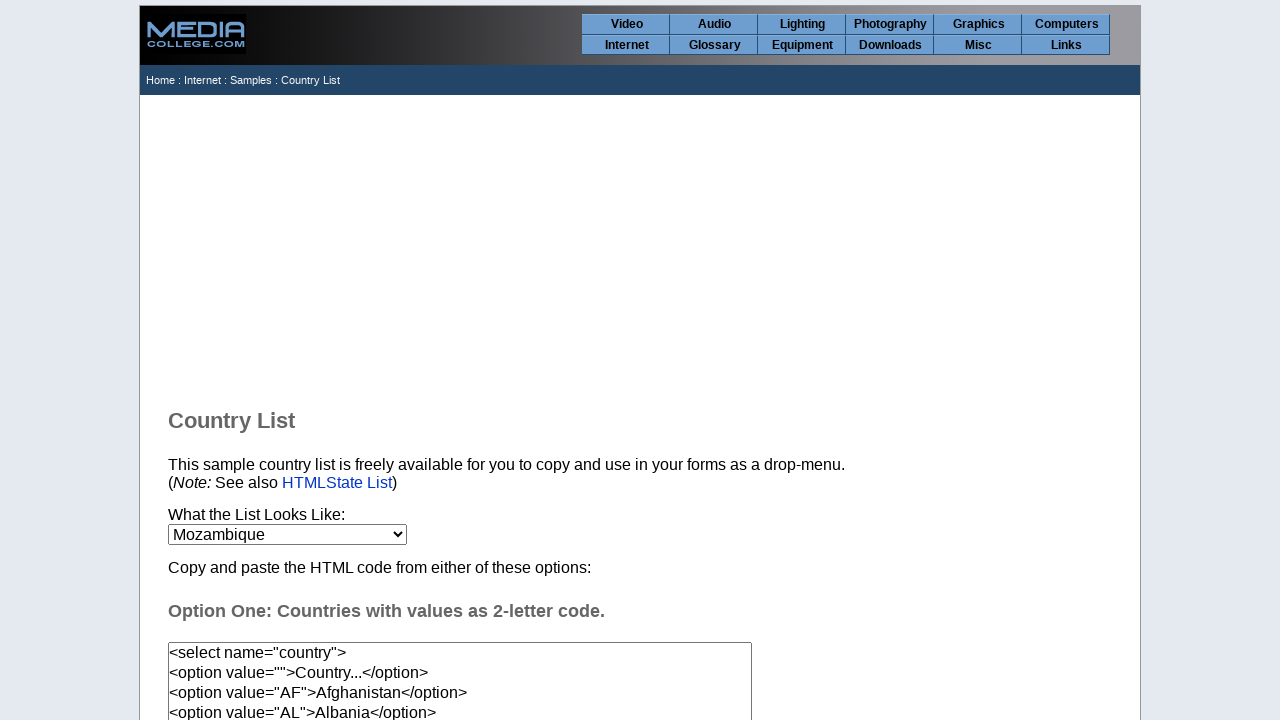

Waited 20ms after selecting option at index 147
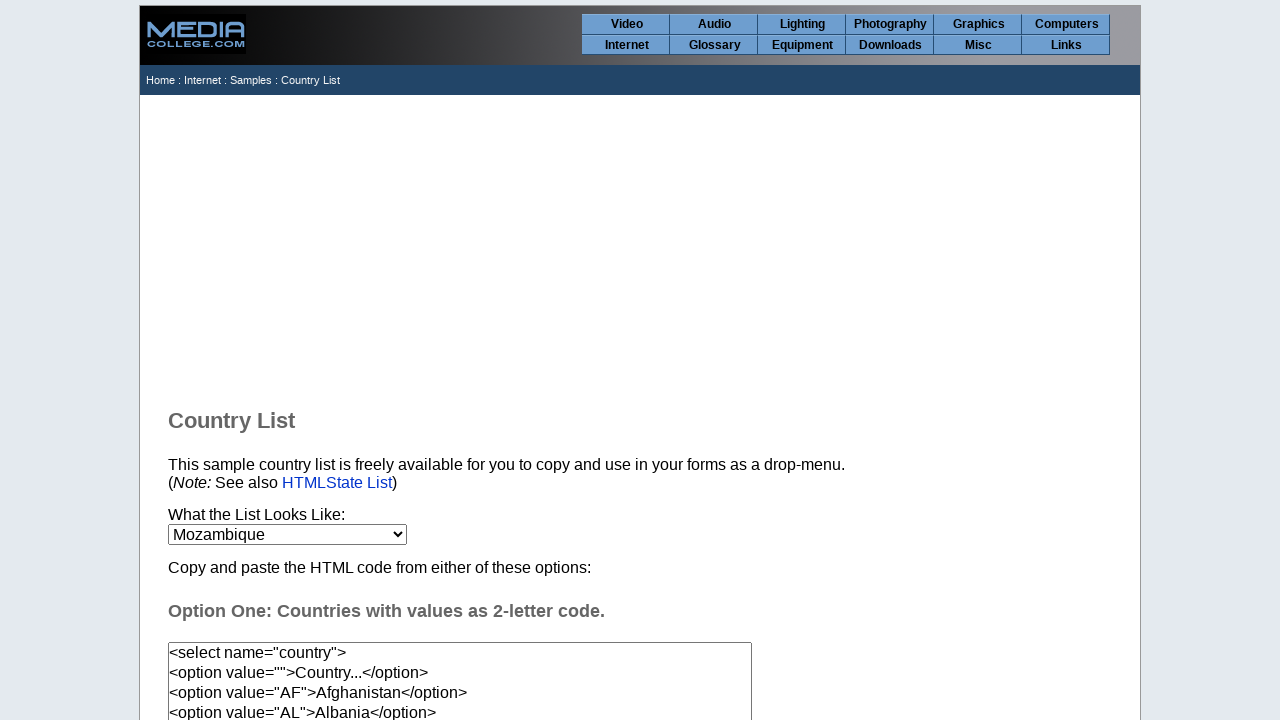

Selected country option at index 148 on select[name='country']
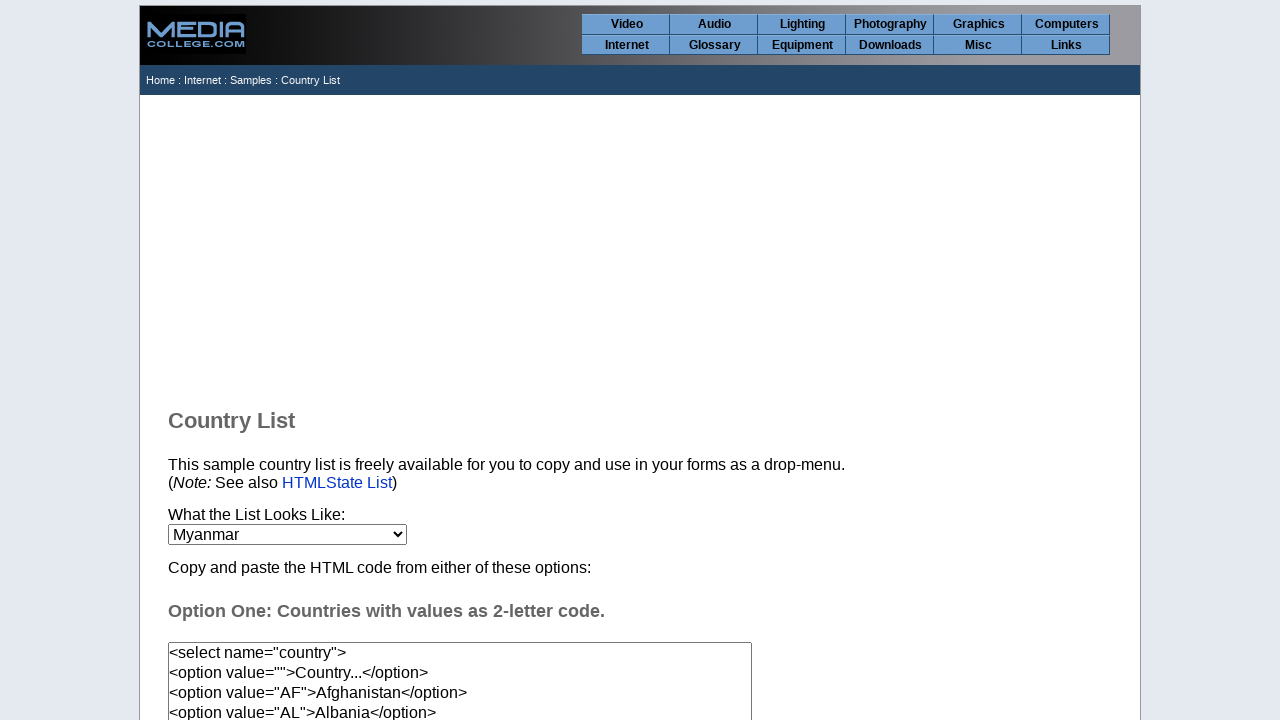

Waited 20ms after selecting option at index 148
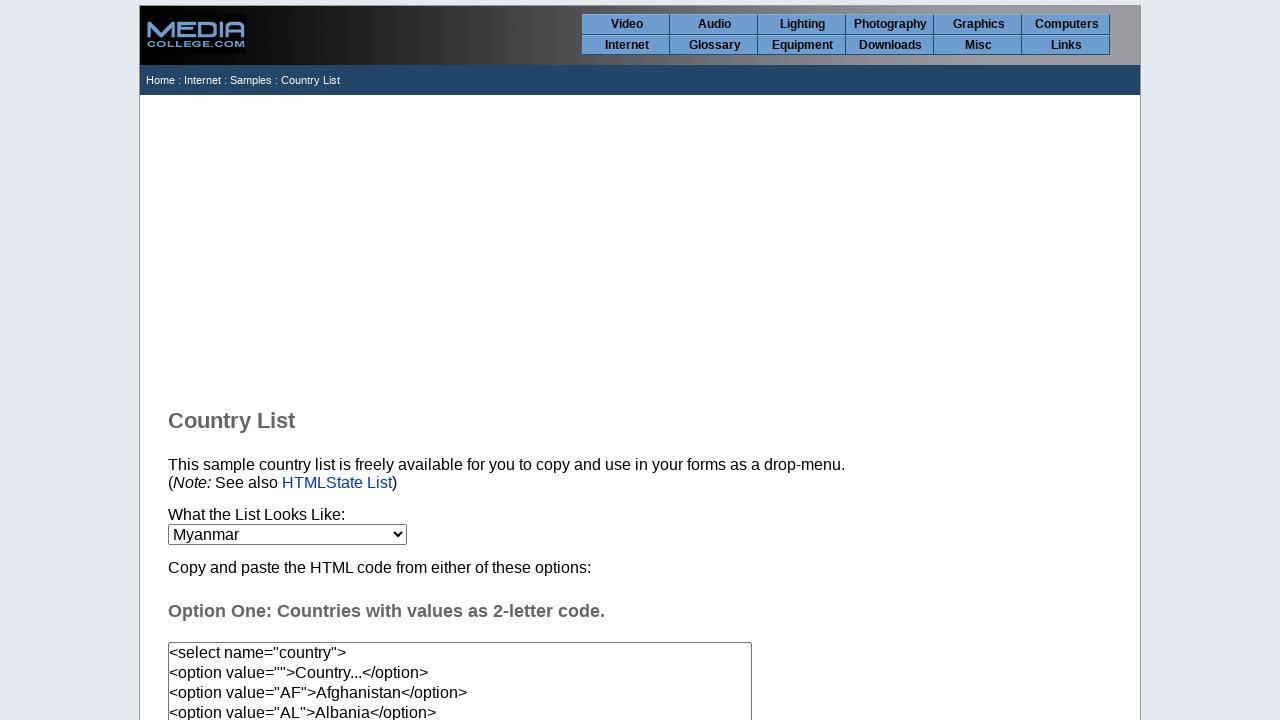

Selected country option at index 149 on select[name='country']
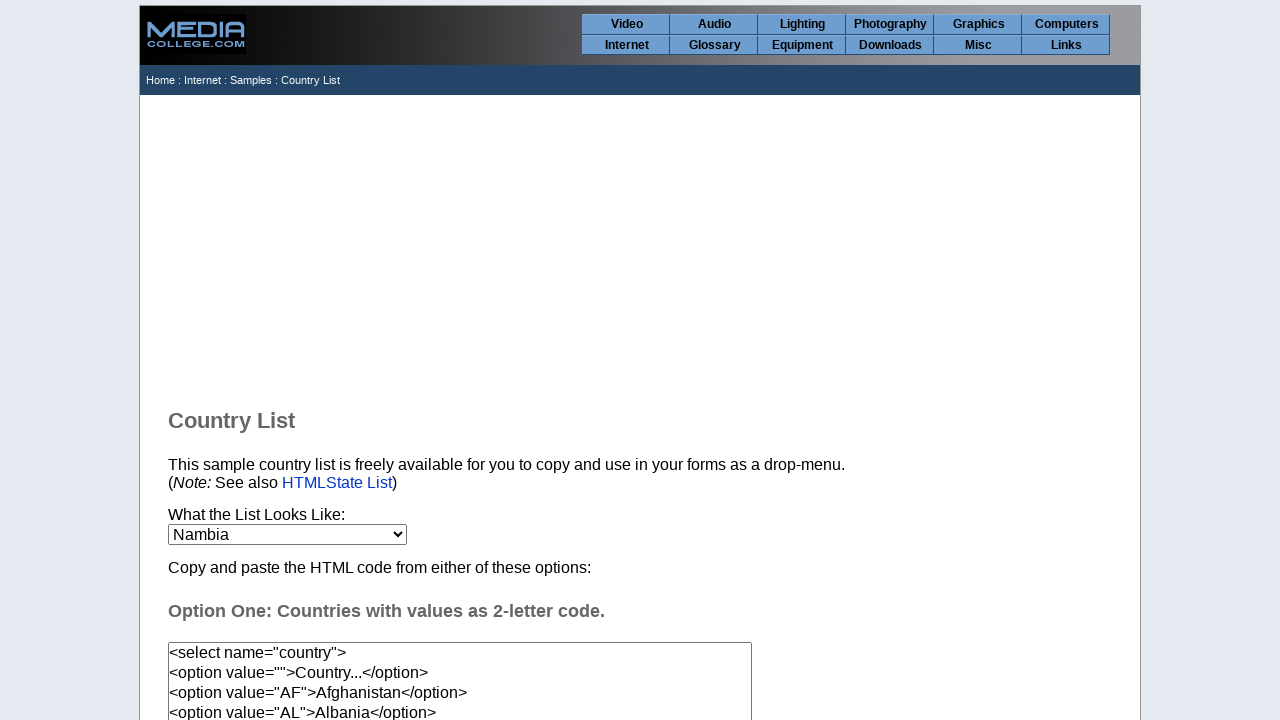

Waited 20ms after selecting option at index 149
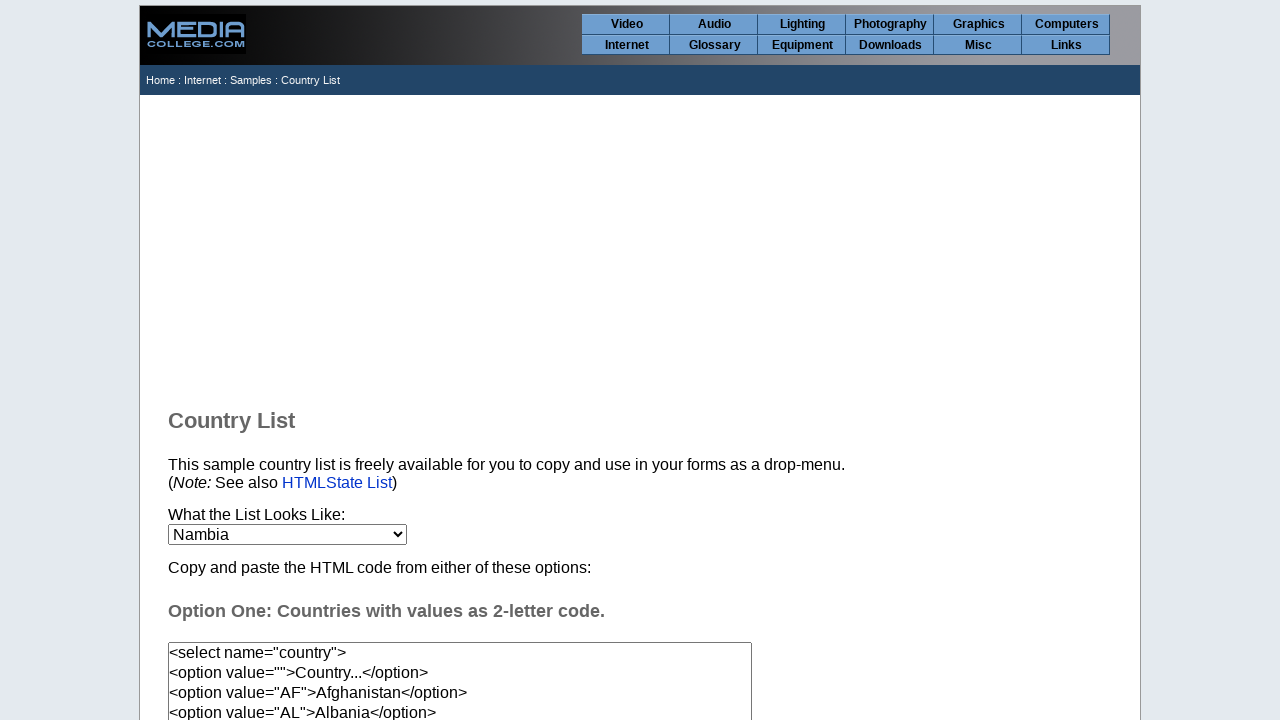

Selected country option at index 150 on select[name='country']
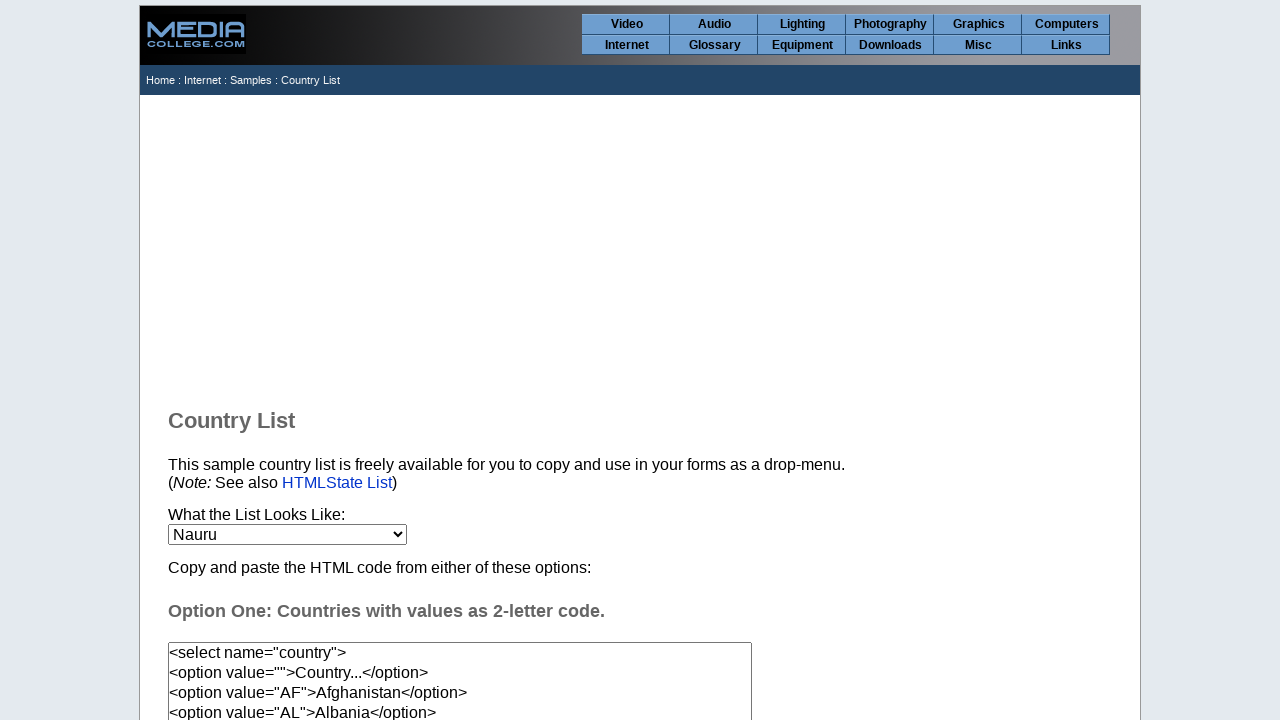

Waited 20ms after selecting option at index 150
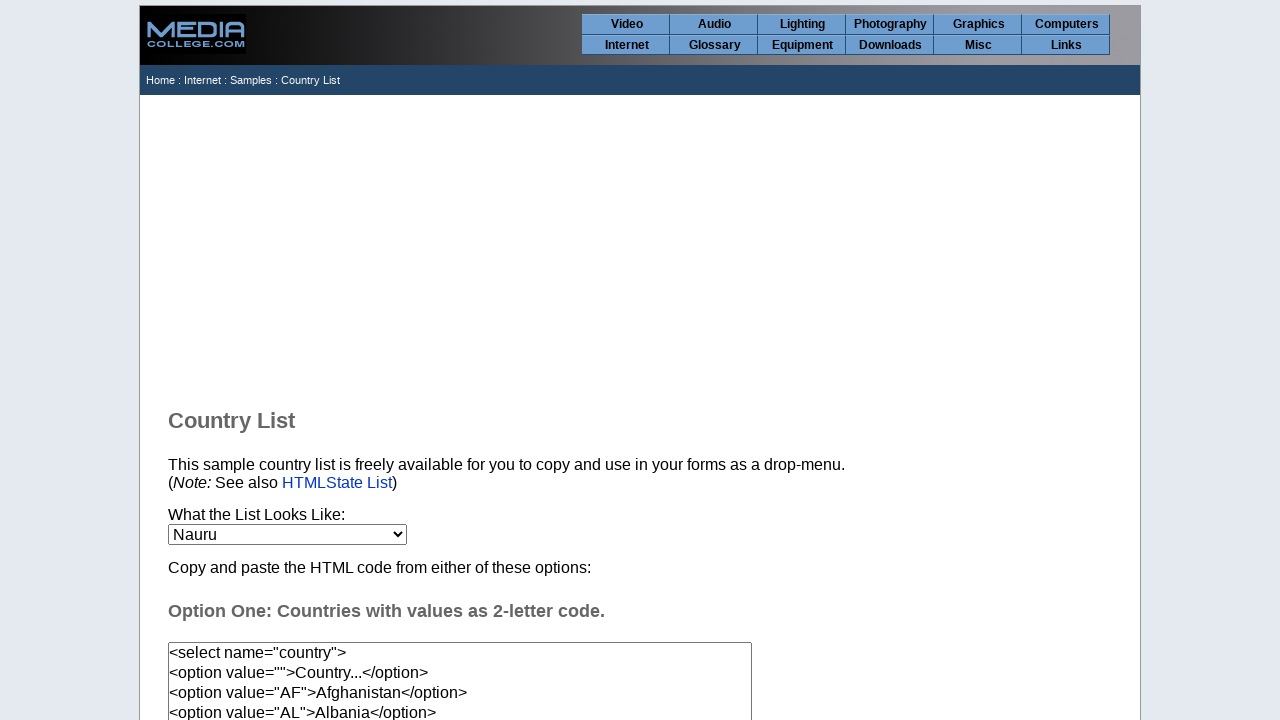

Selected country option at index 151 on select[name='country']
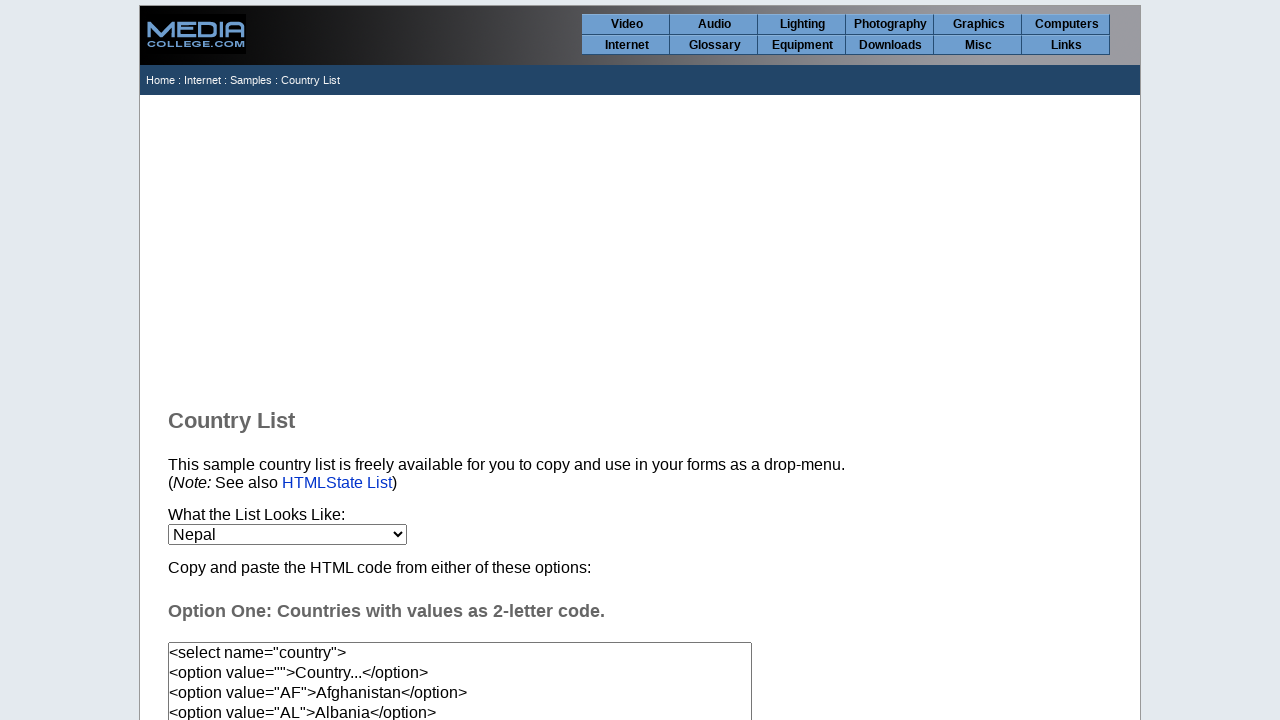

Waited 20ms after selecting option at index 151
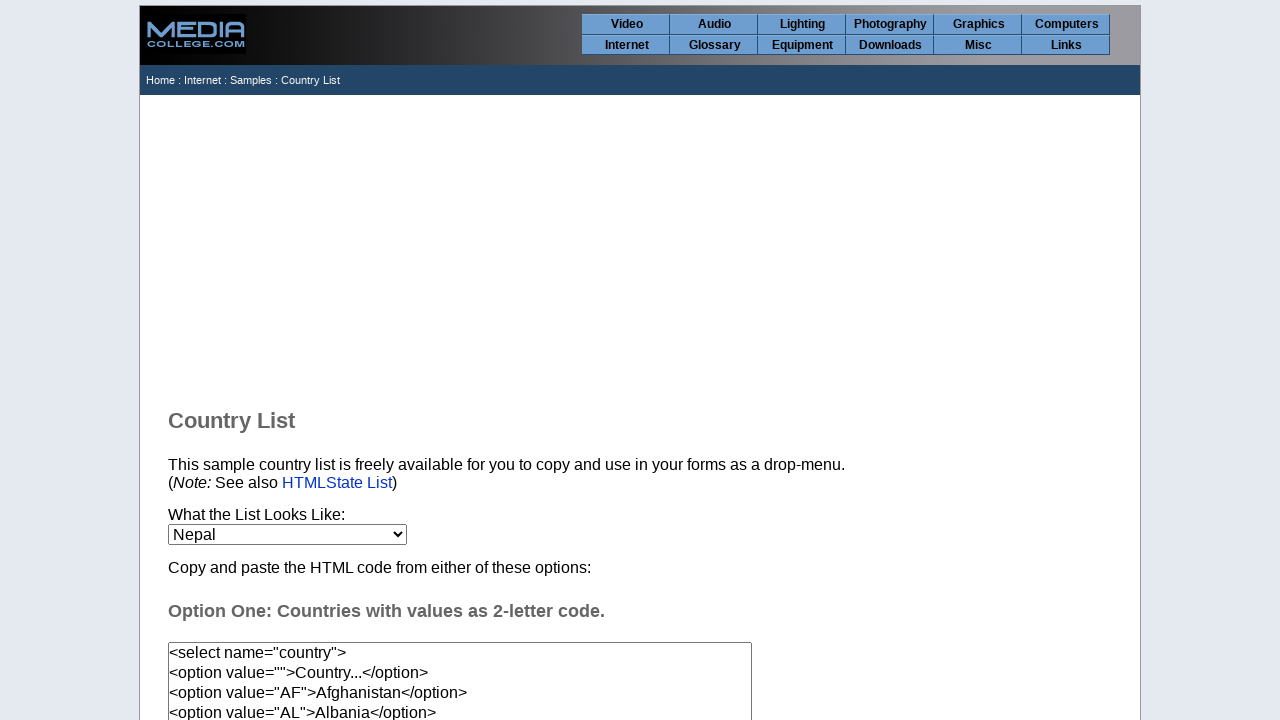

Selected country option at index 152 on select[name='country']
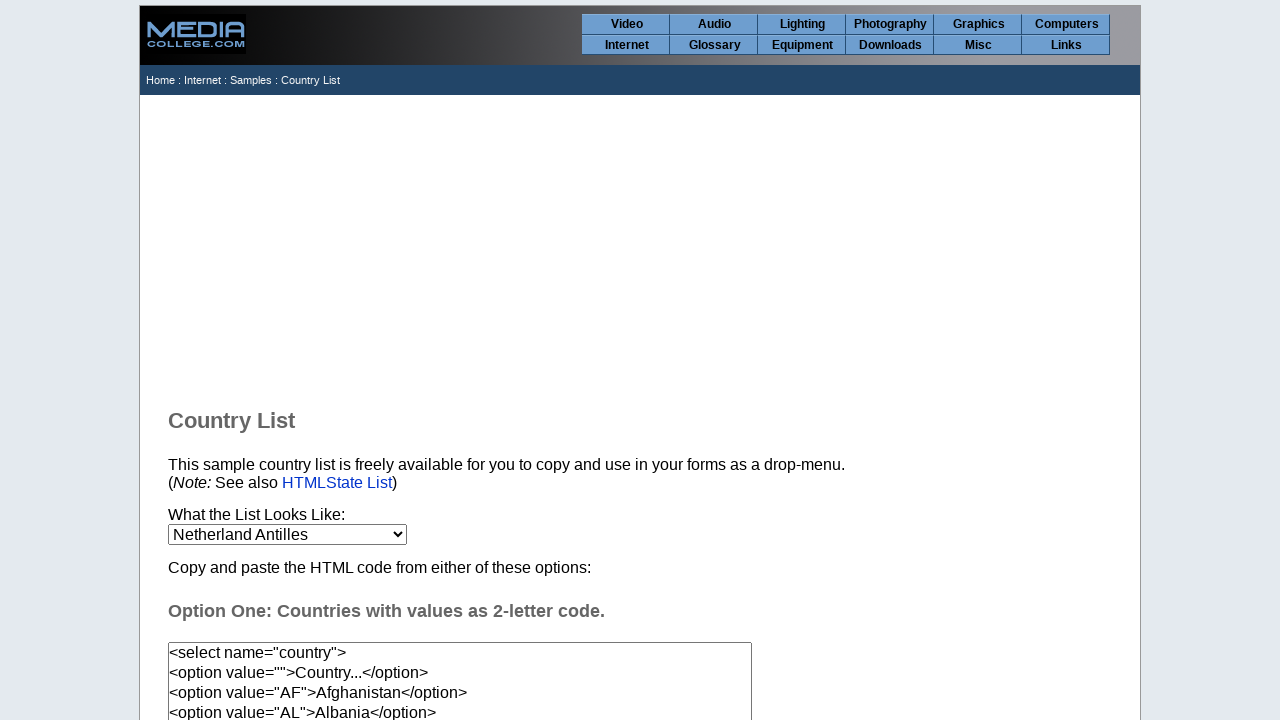

Waited 20ms after selecting option at index 152
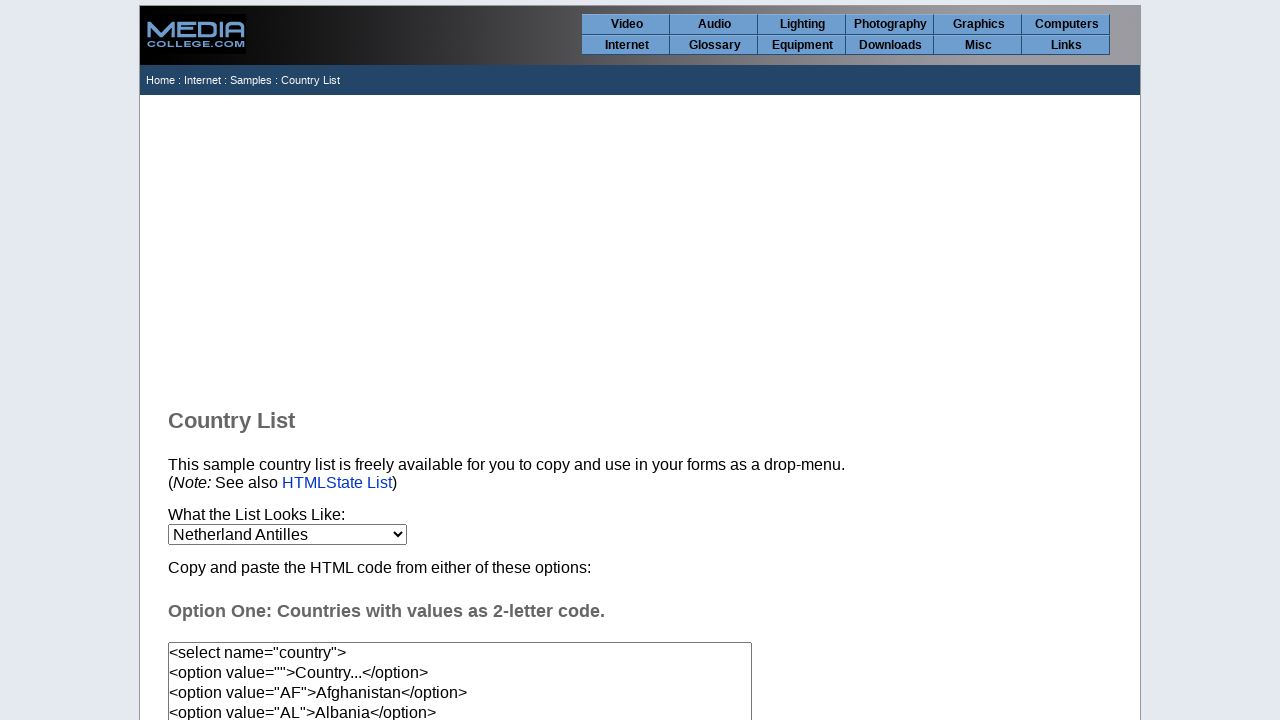

Selected country option at index 153 on select[name='country']
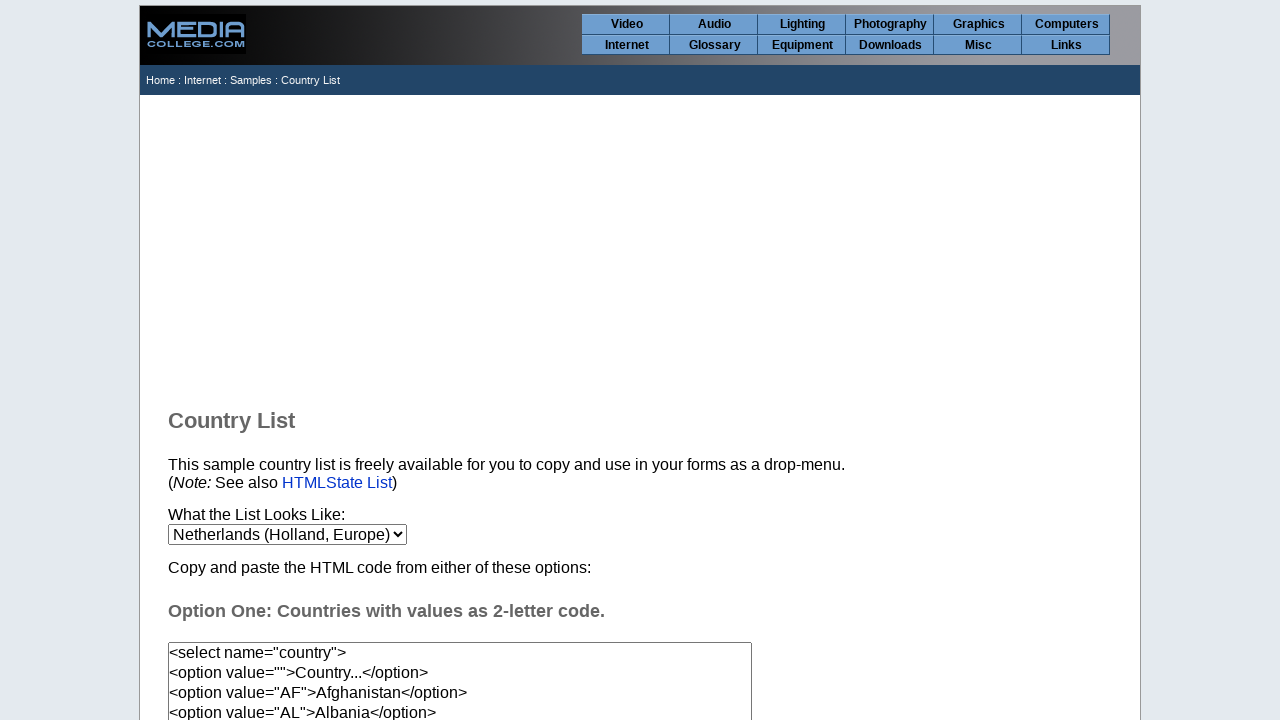

Waited 20ms after selecting option at index 153
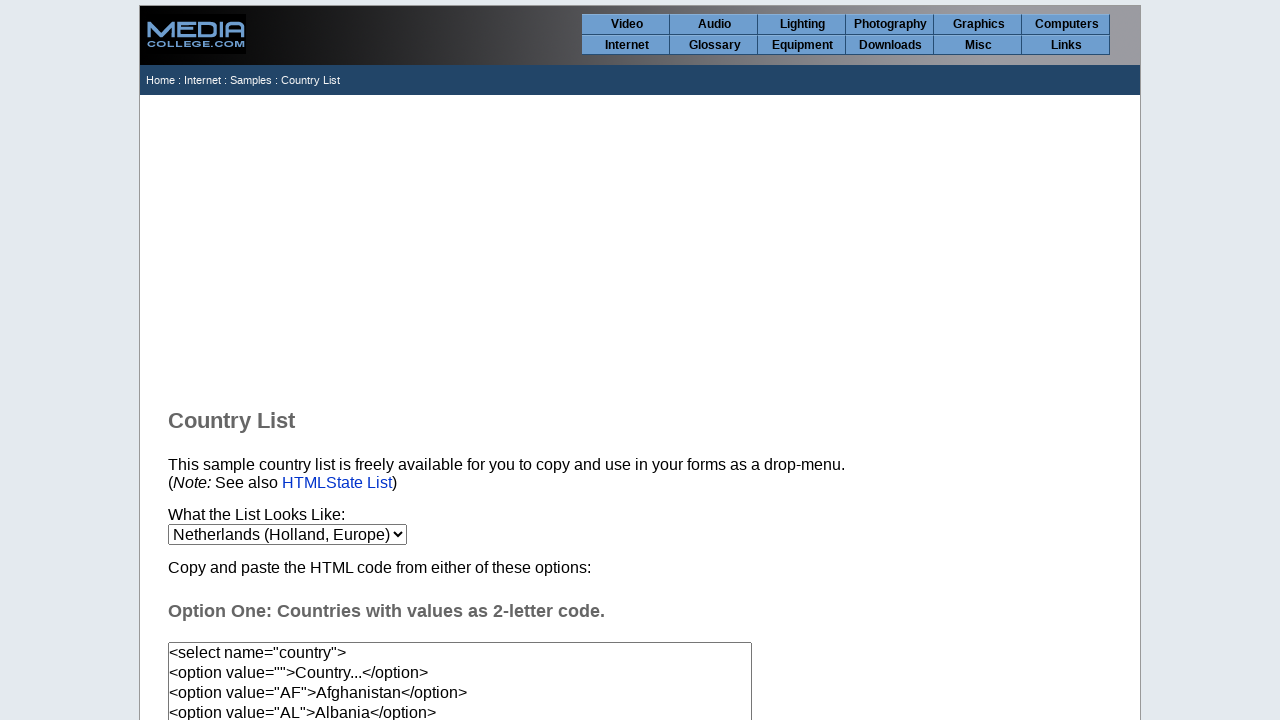

Selected country option at index 154 on select[name='country']
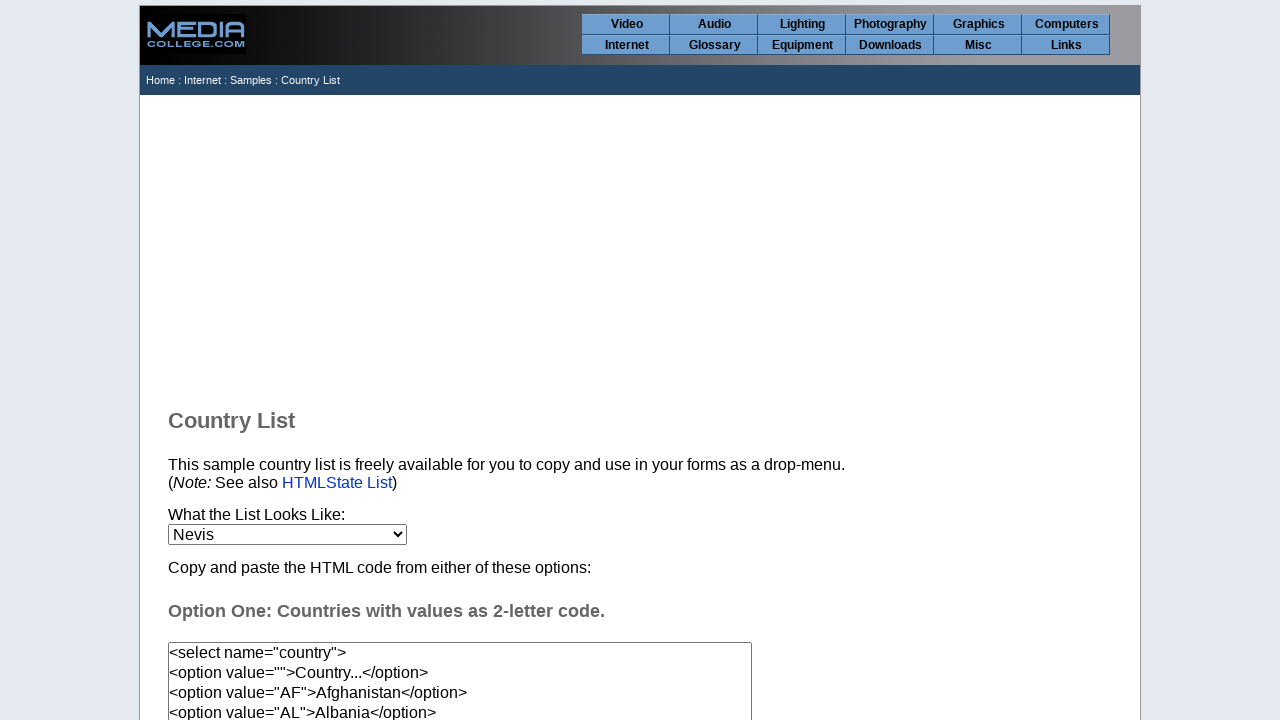

Waited 20ms after selecting option at index 154
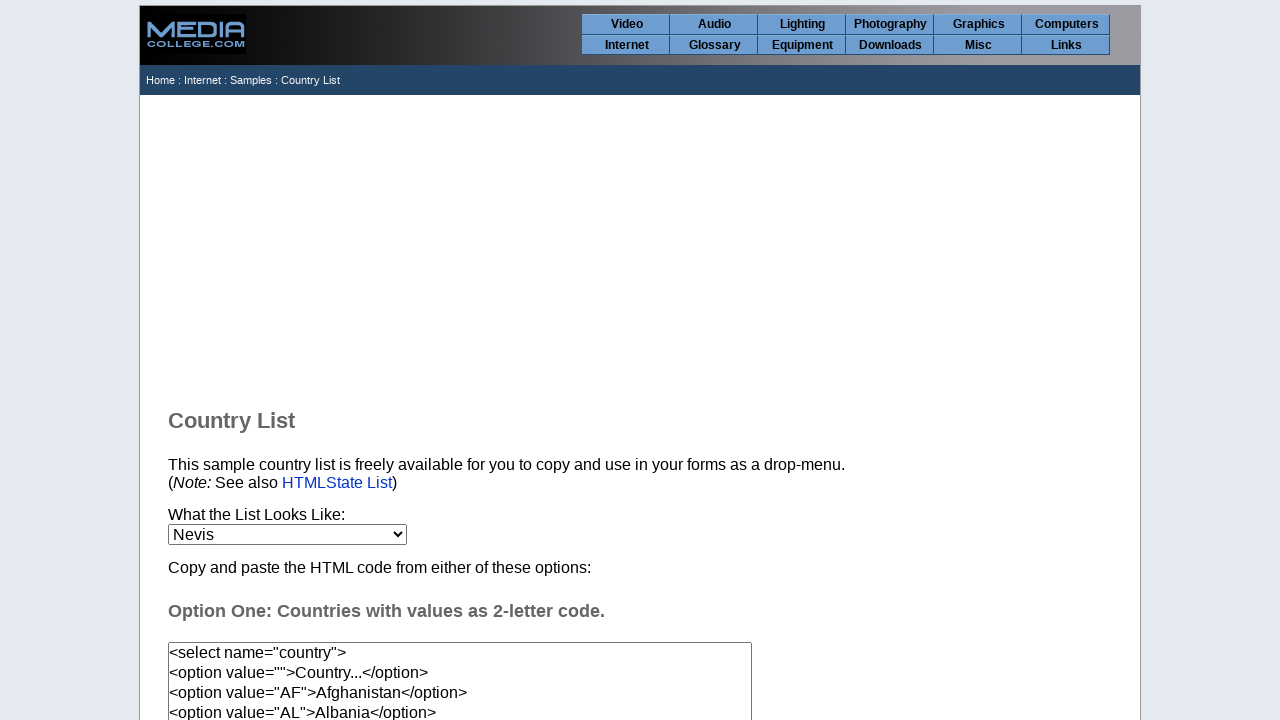

Selected country option at index 155 on select[name='country']
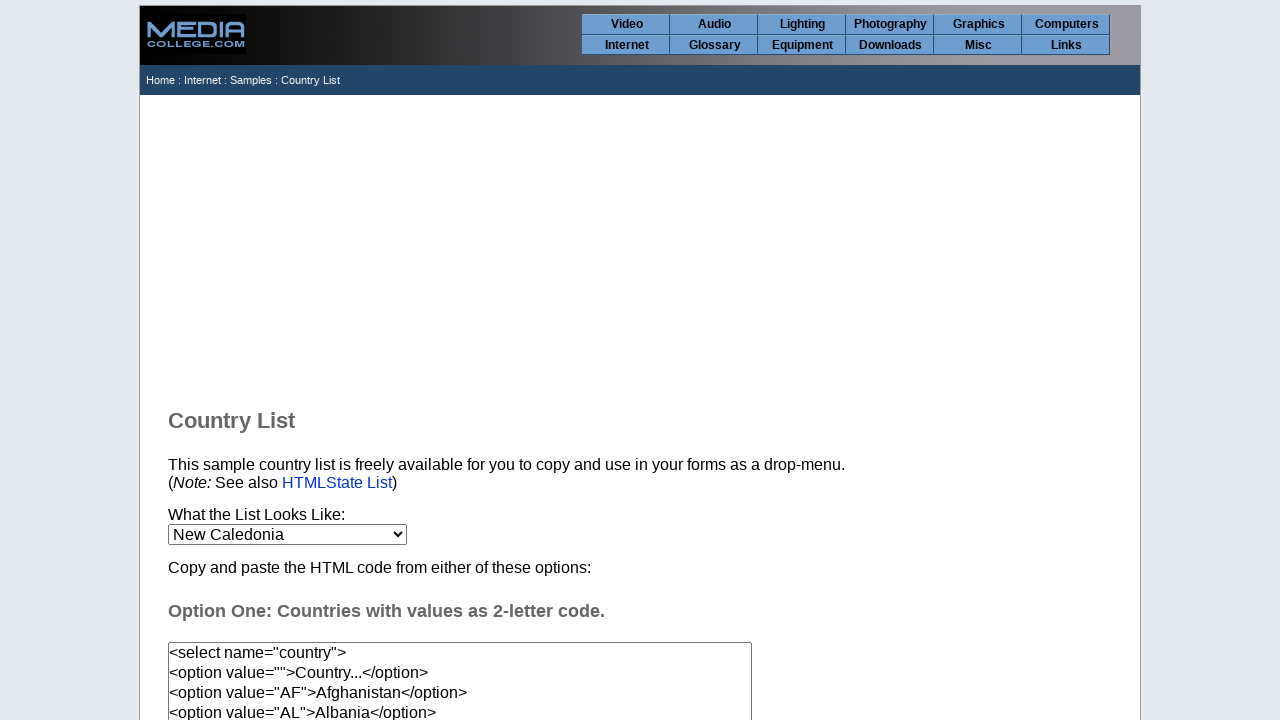

Waited 20ms after selecting option at index 155
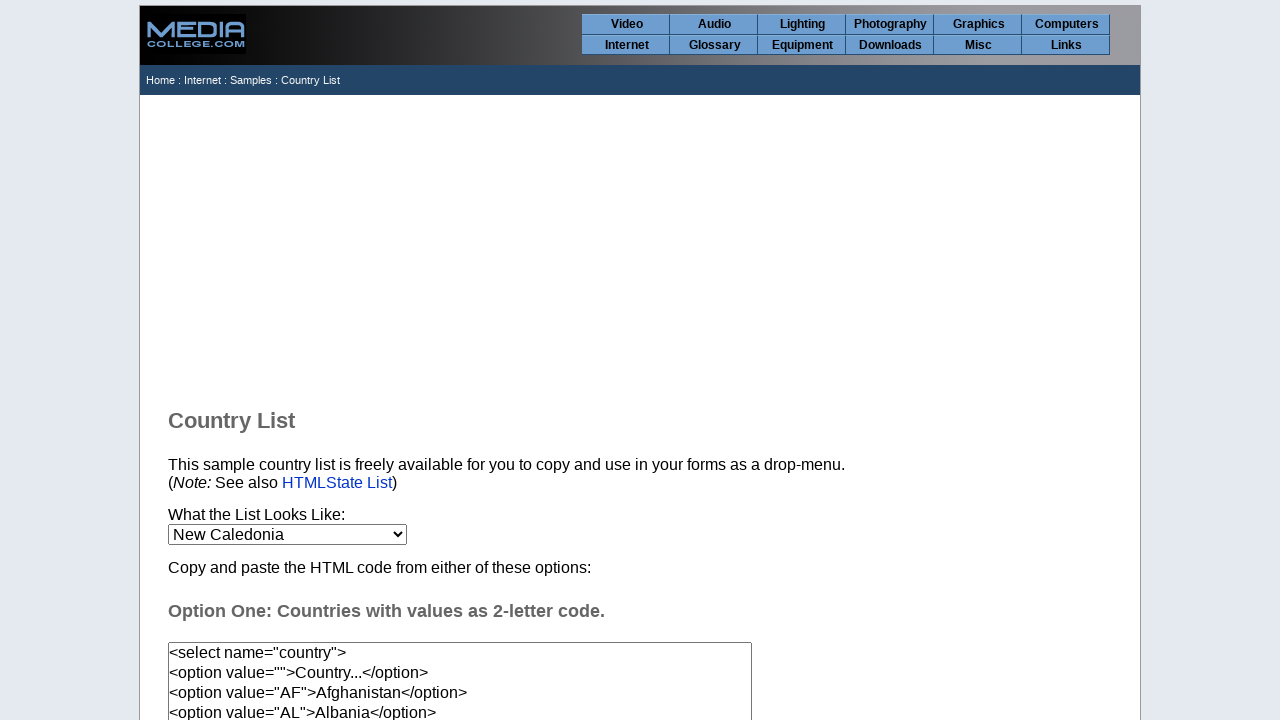

Selected country option at index 156 on select[name='country']
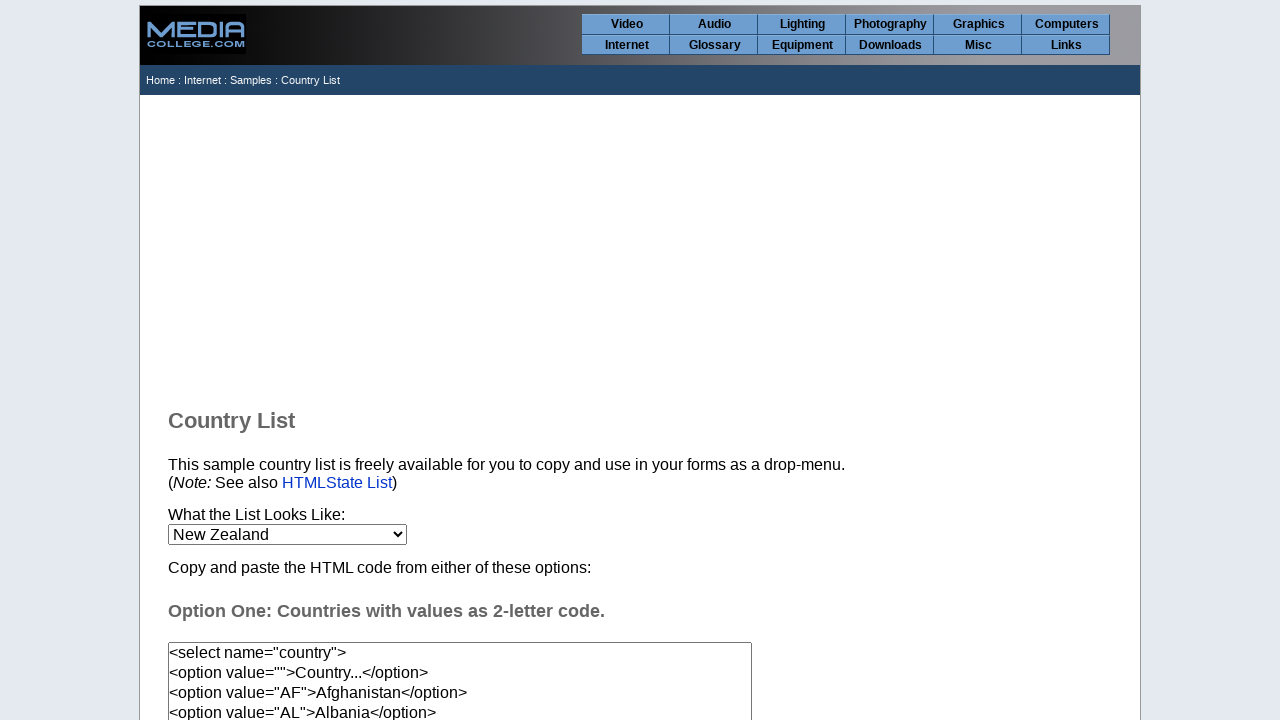

Waited 20ms after selecting option at index 156
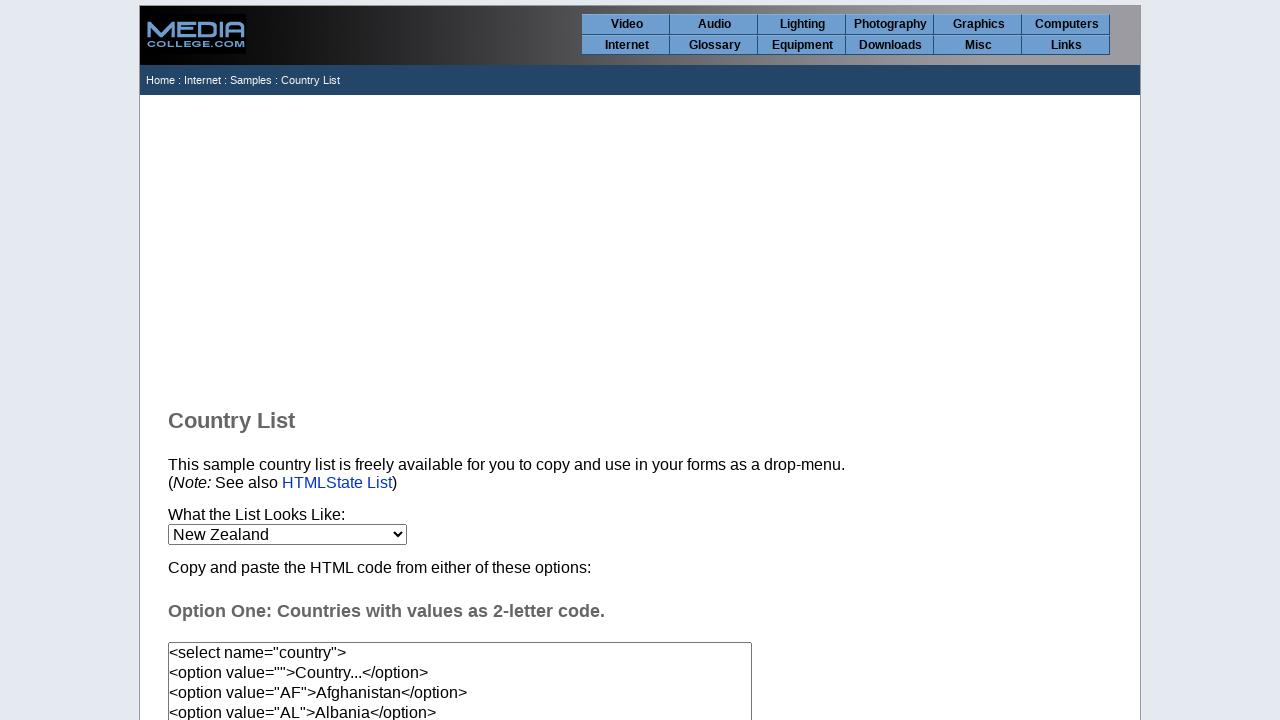

Selected country option at index 157 on select[name='country']
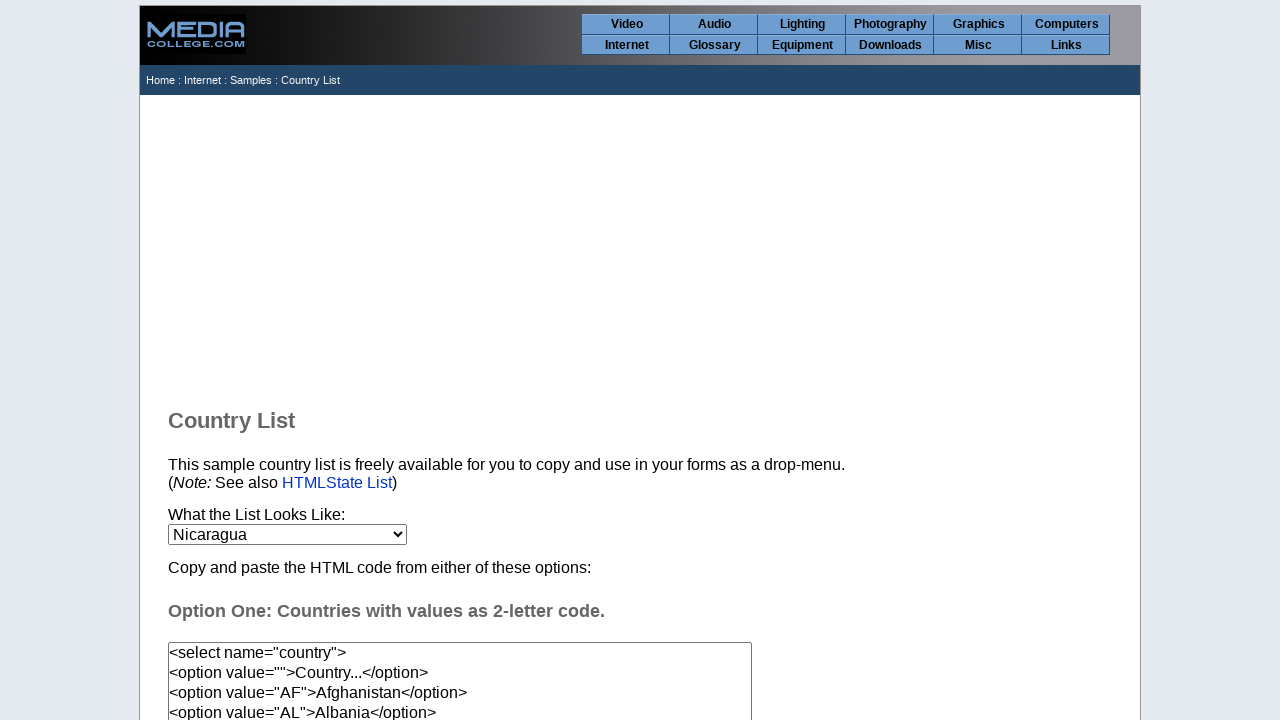

Waited 20ms after selecting option at index 157
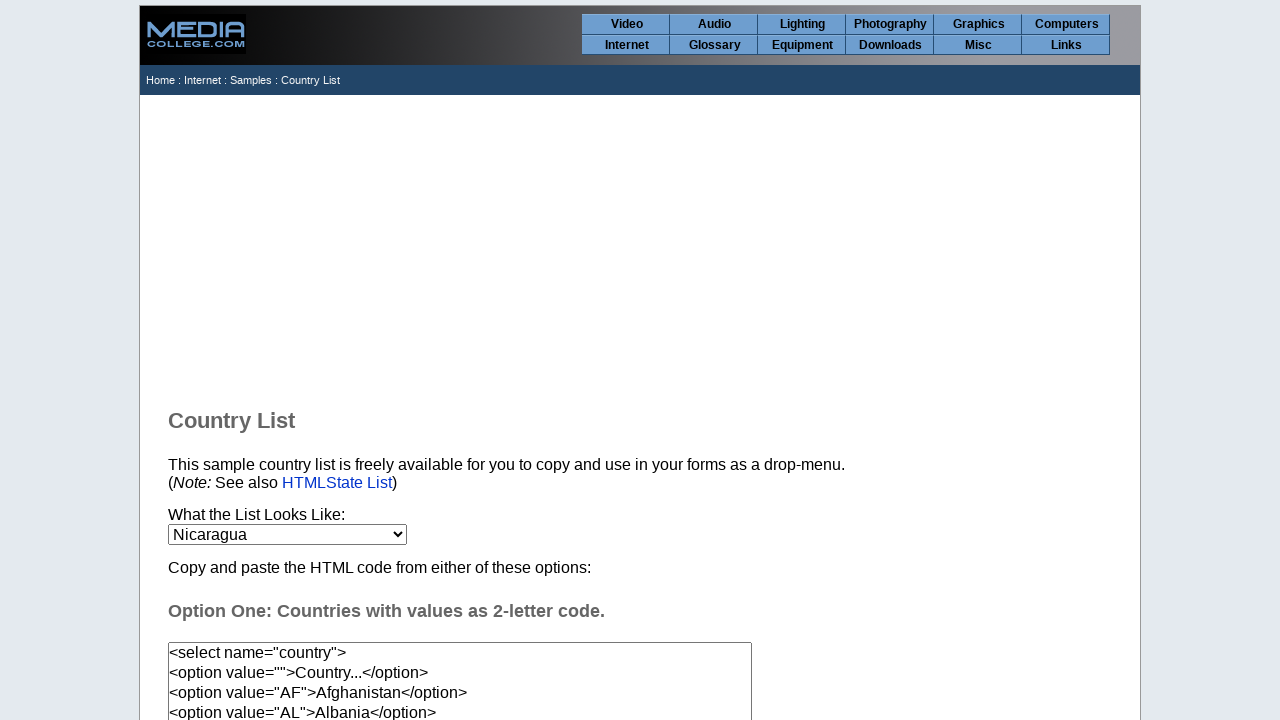

Selected country option at index 158 on select[name='country']
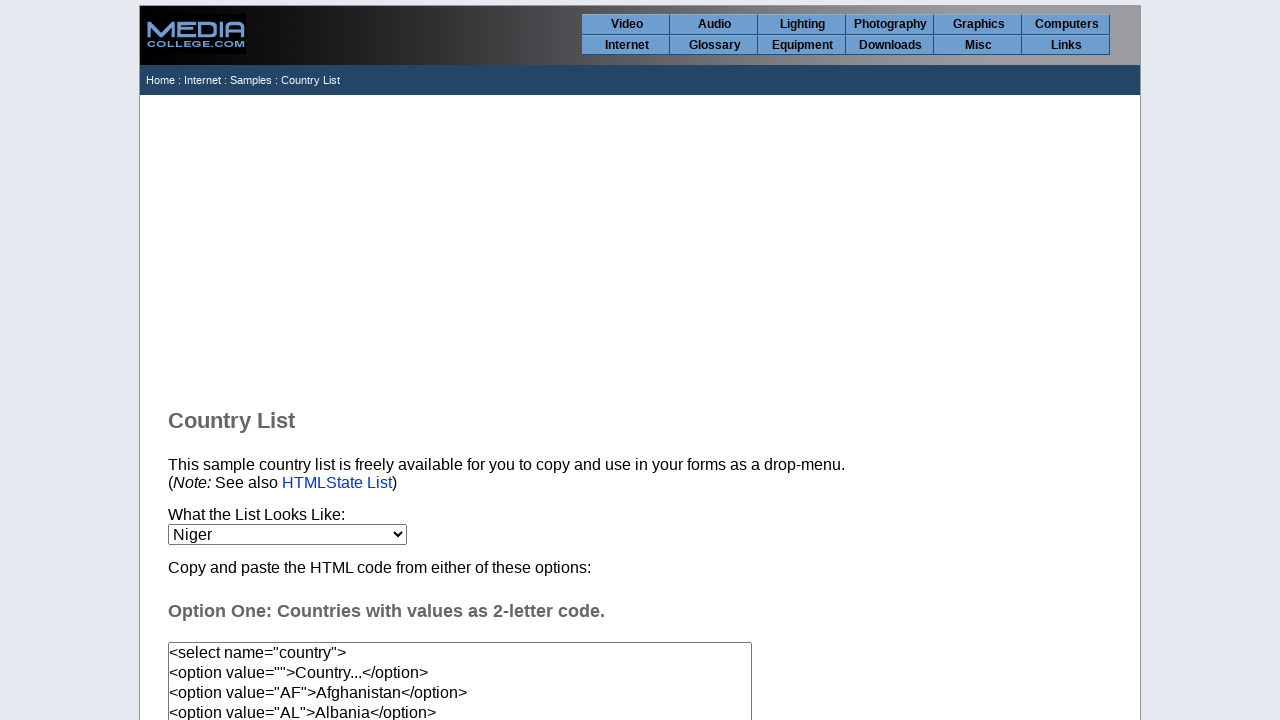

Waited 20ms after selecting option at index 158
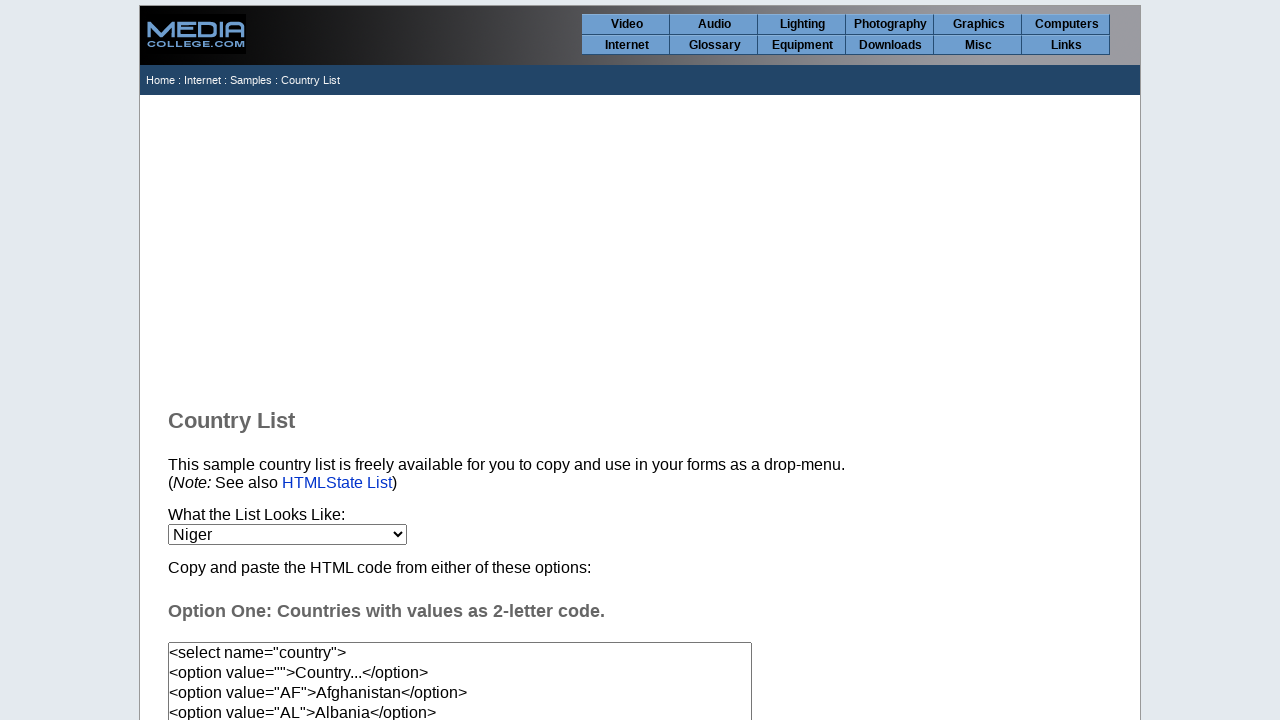

Selected country option at index 159 on select[name='country']
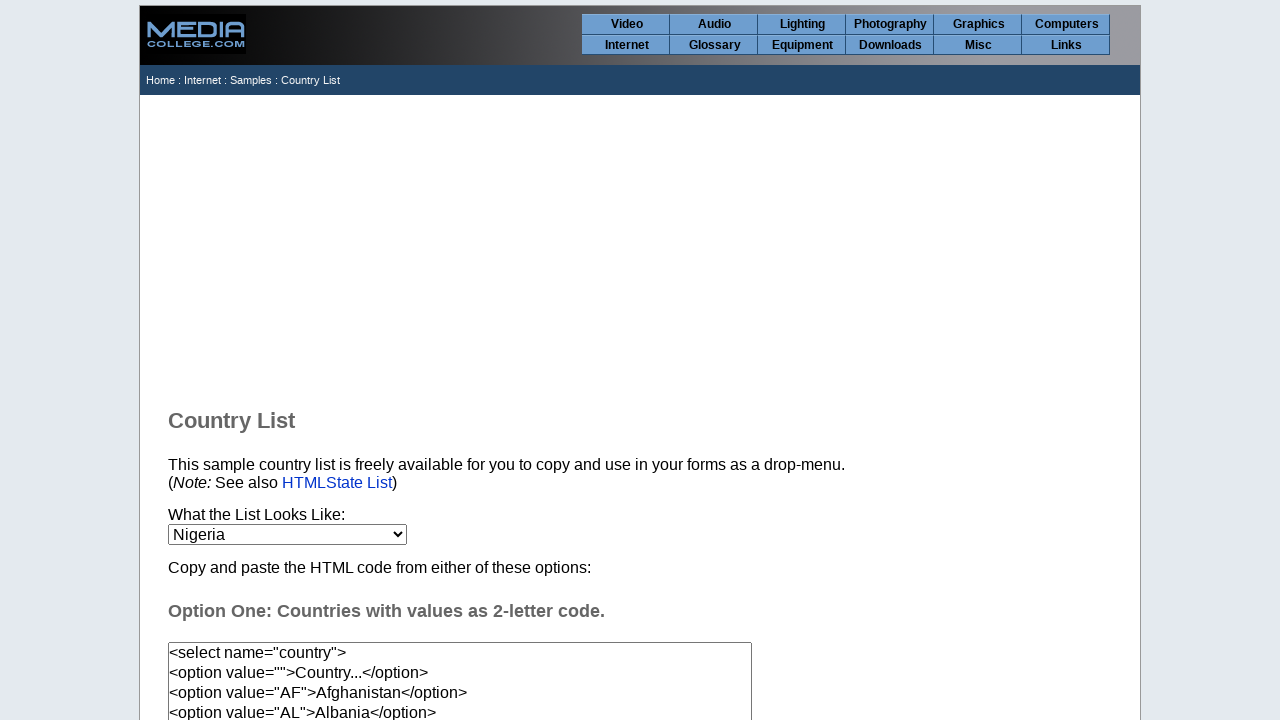

Waited 20ms after selecting option at index 159
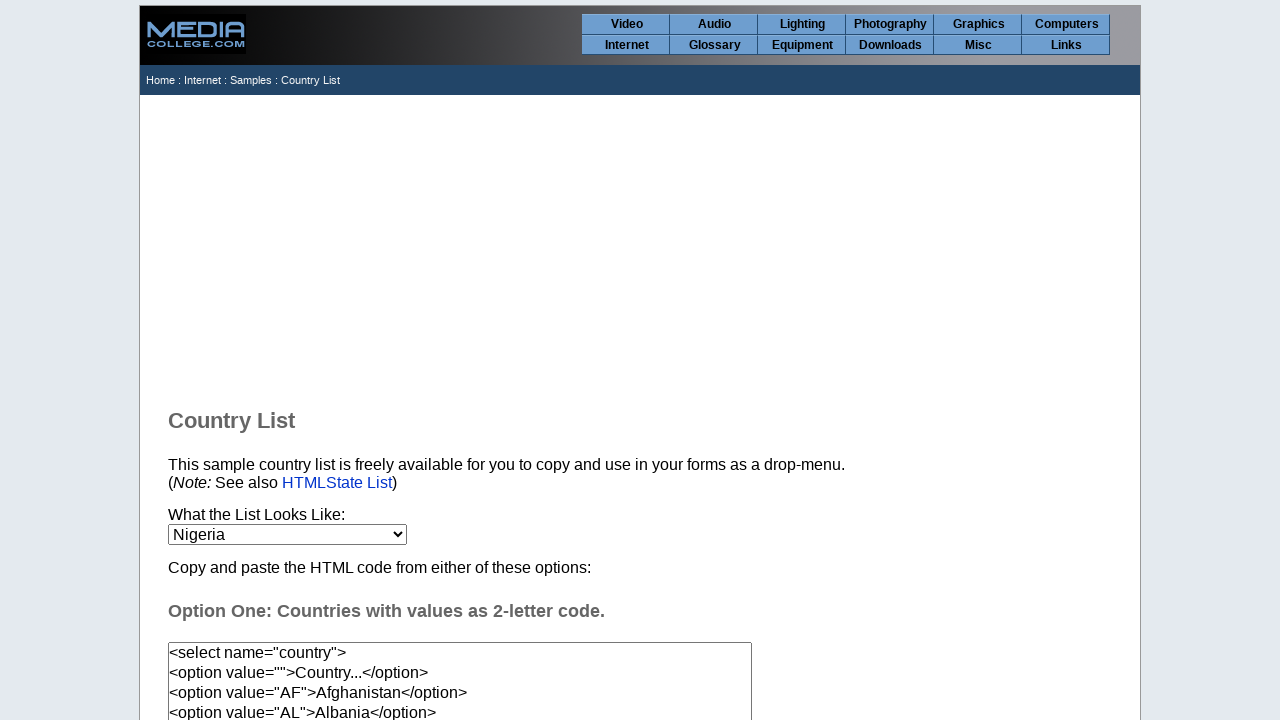

Selected country option at index 160 on select[name='country']
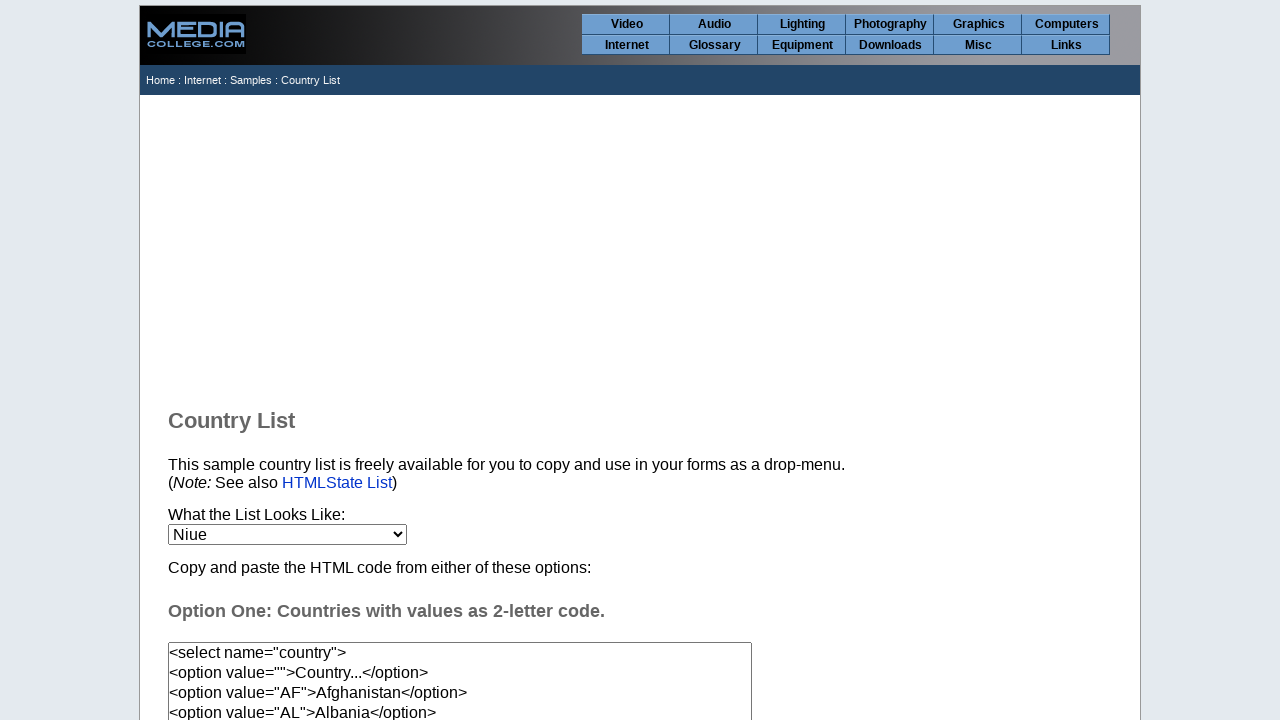

Waited 20ms after selecting option at index 160
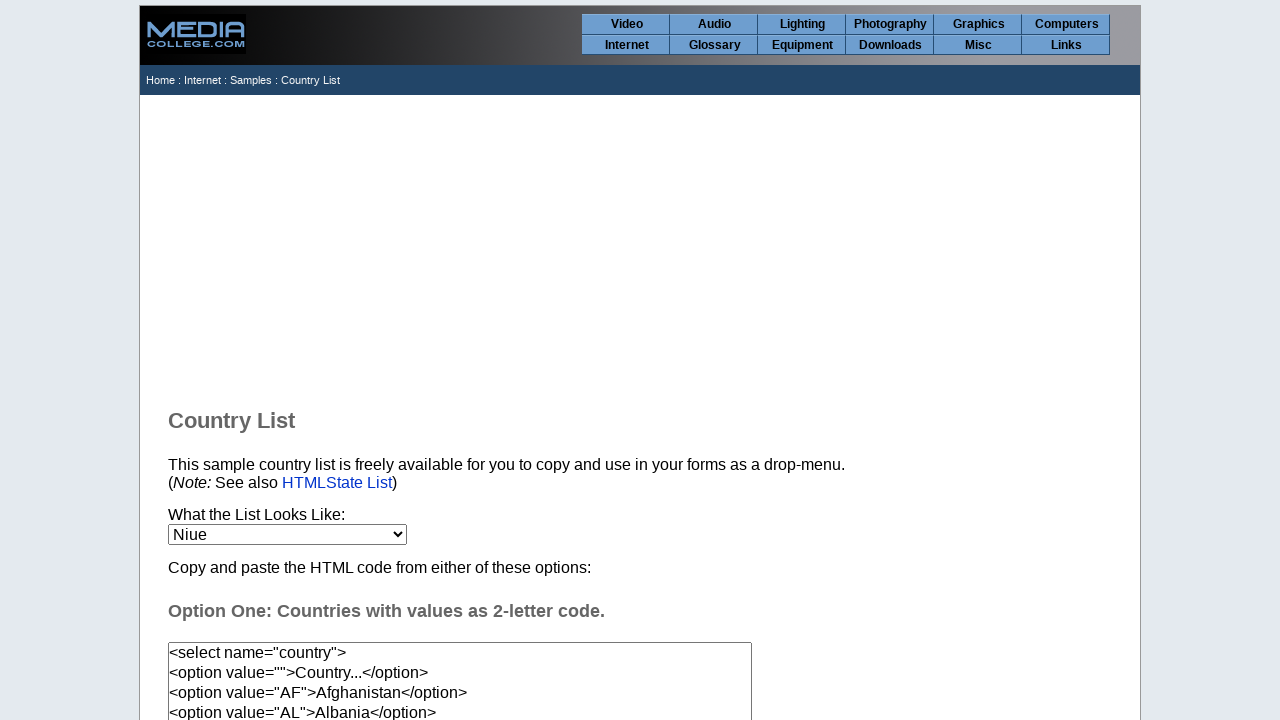

Selected country option at index 161 on select[name='country']
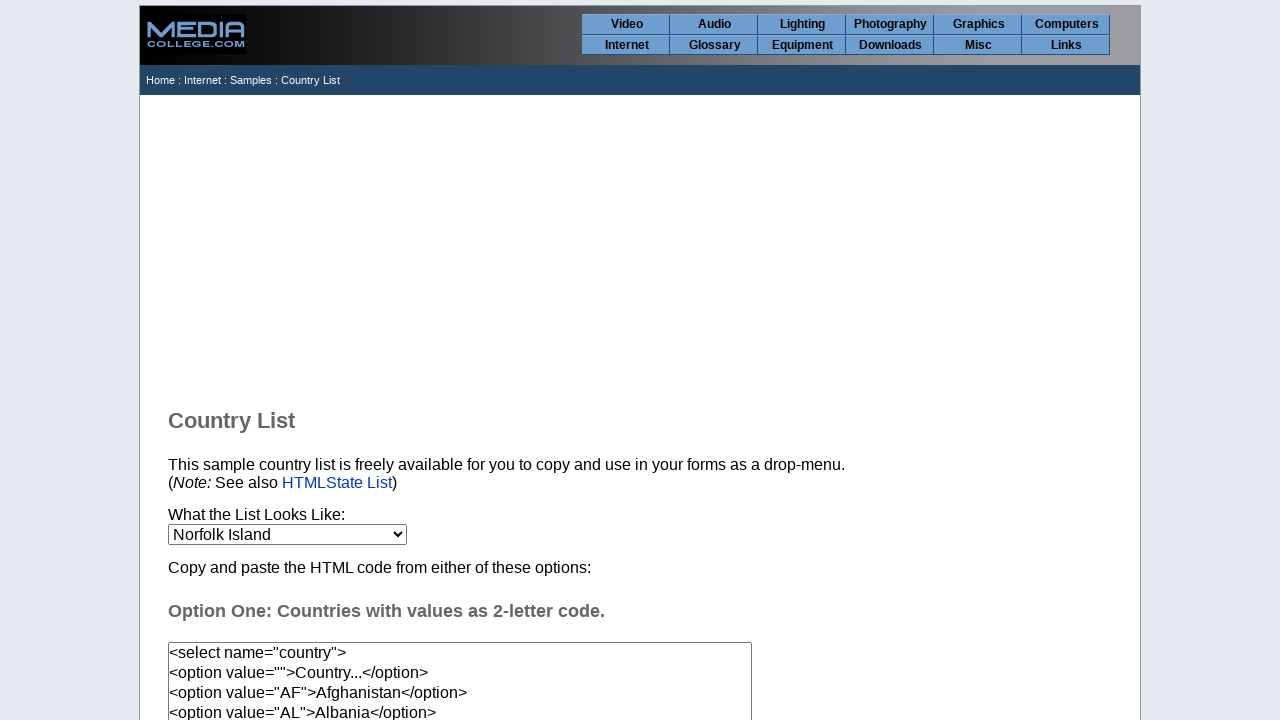

Waited 20ms after selecting option at index 161
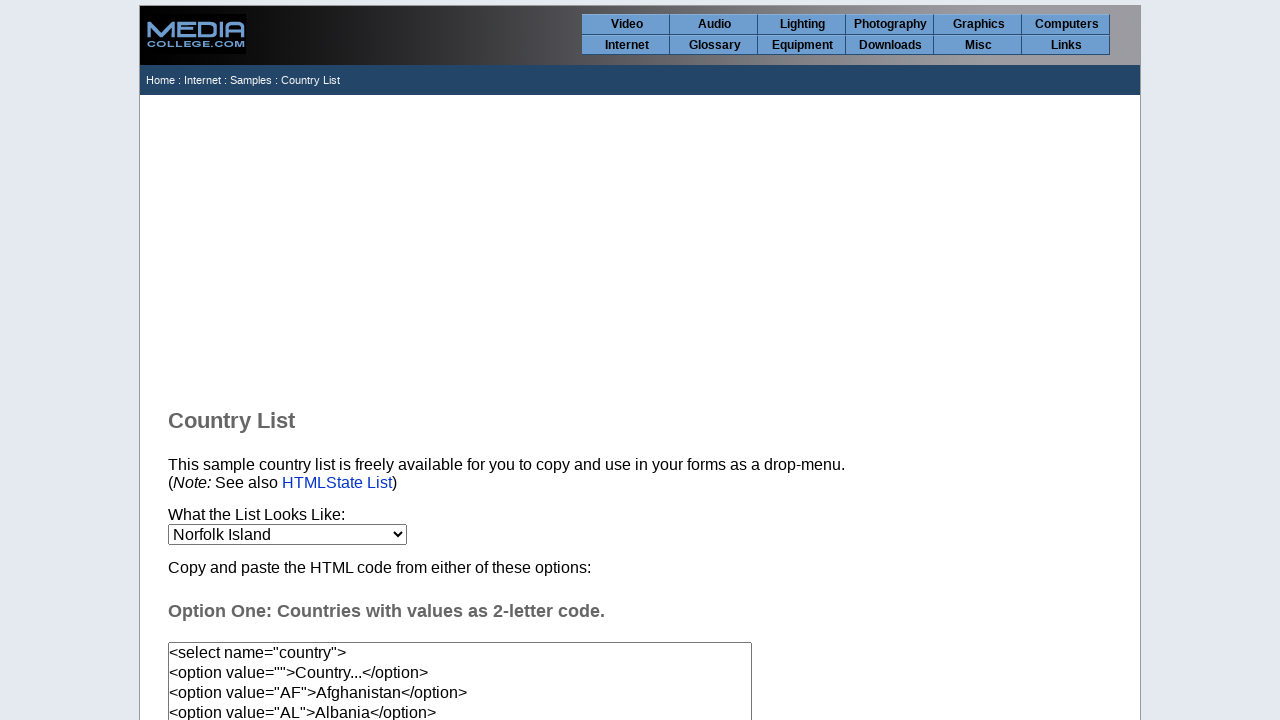

Selected country option at index 162 on select[name='country']
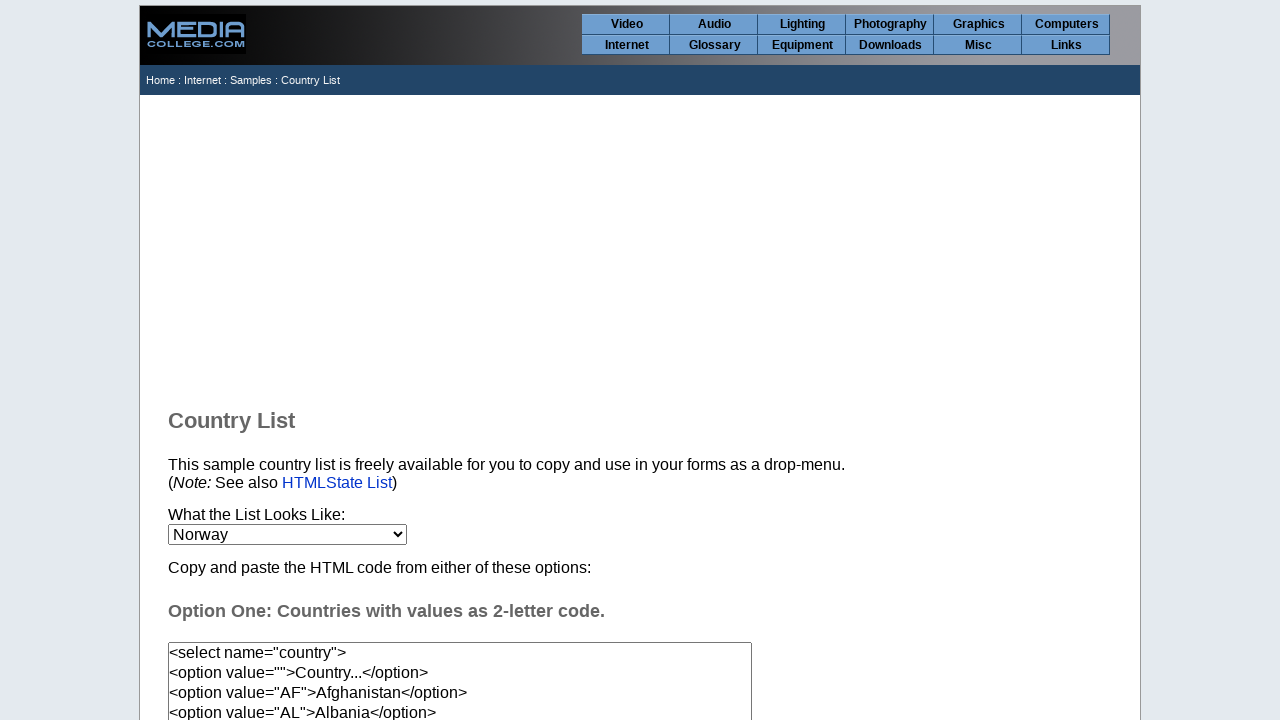

Waited 20ms after selecting option at index 162
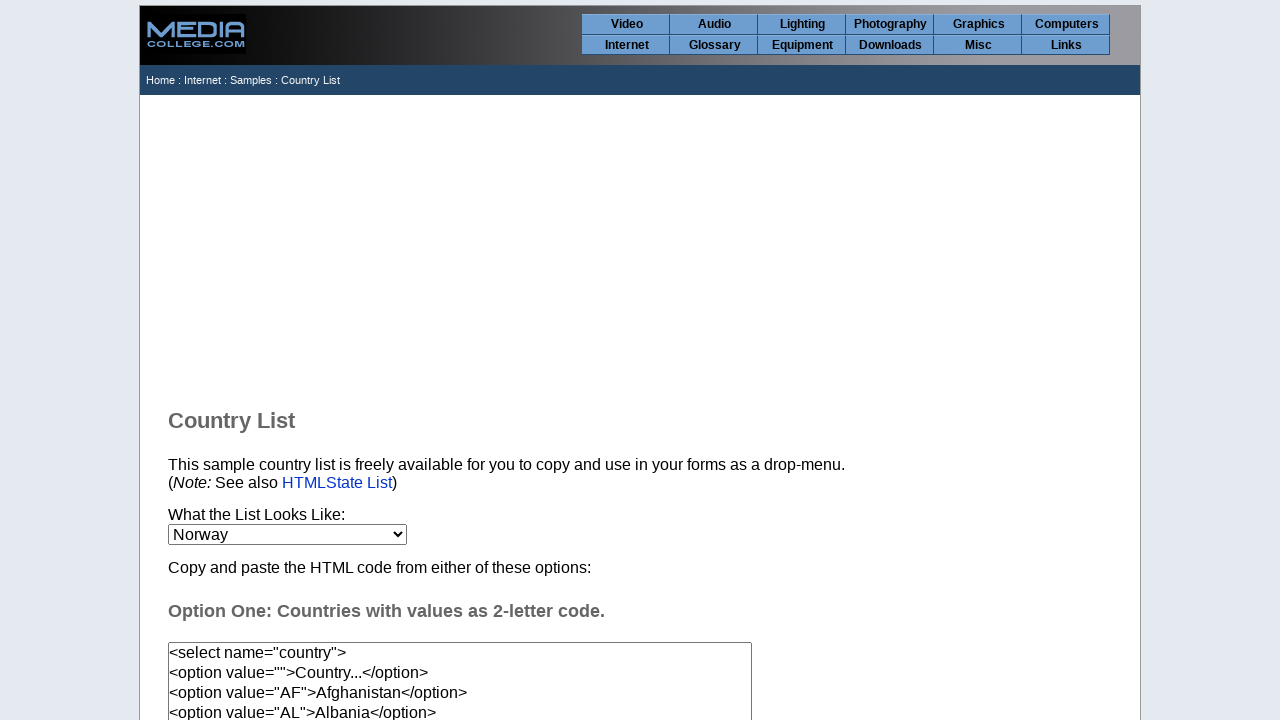

Selected country option at index 163 on select[name='country']
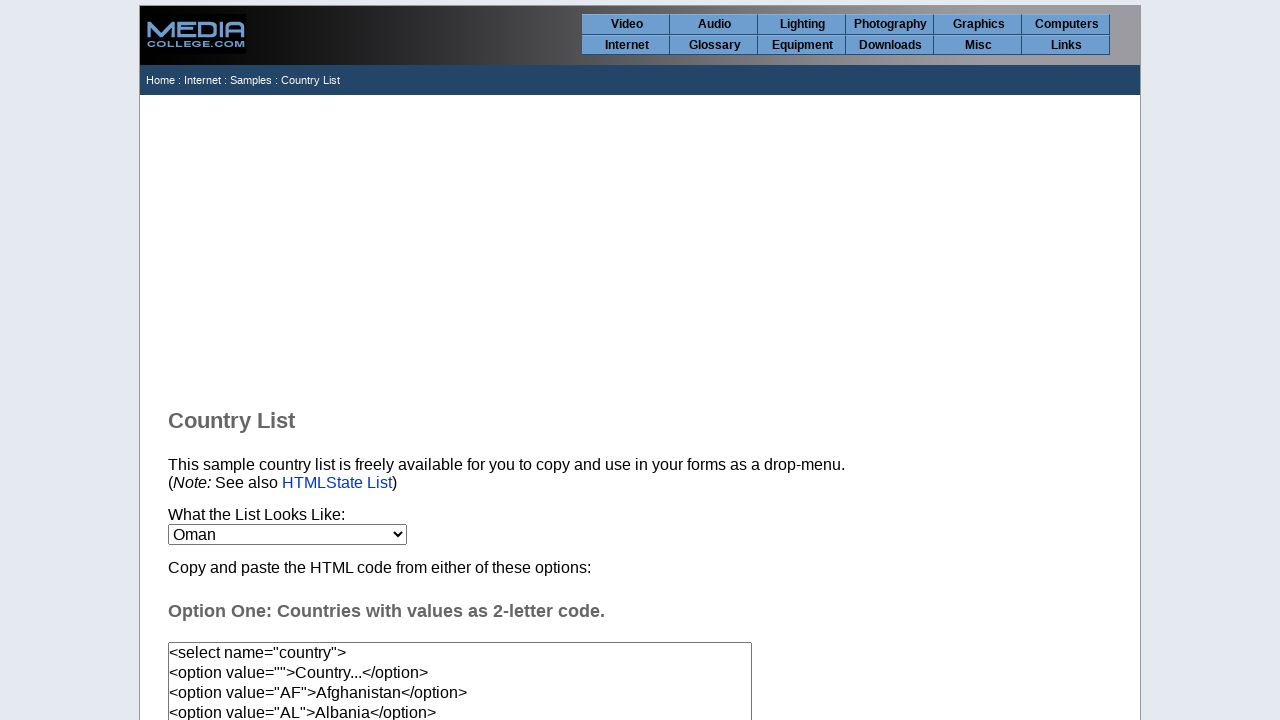

Waited 20ms after selecting option at index 163
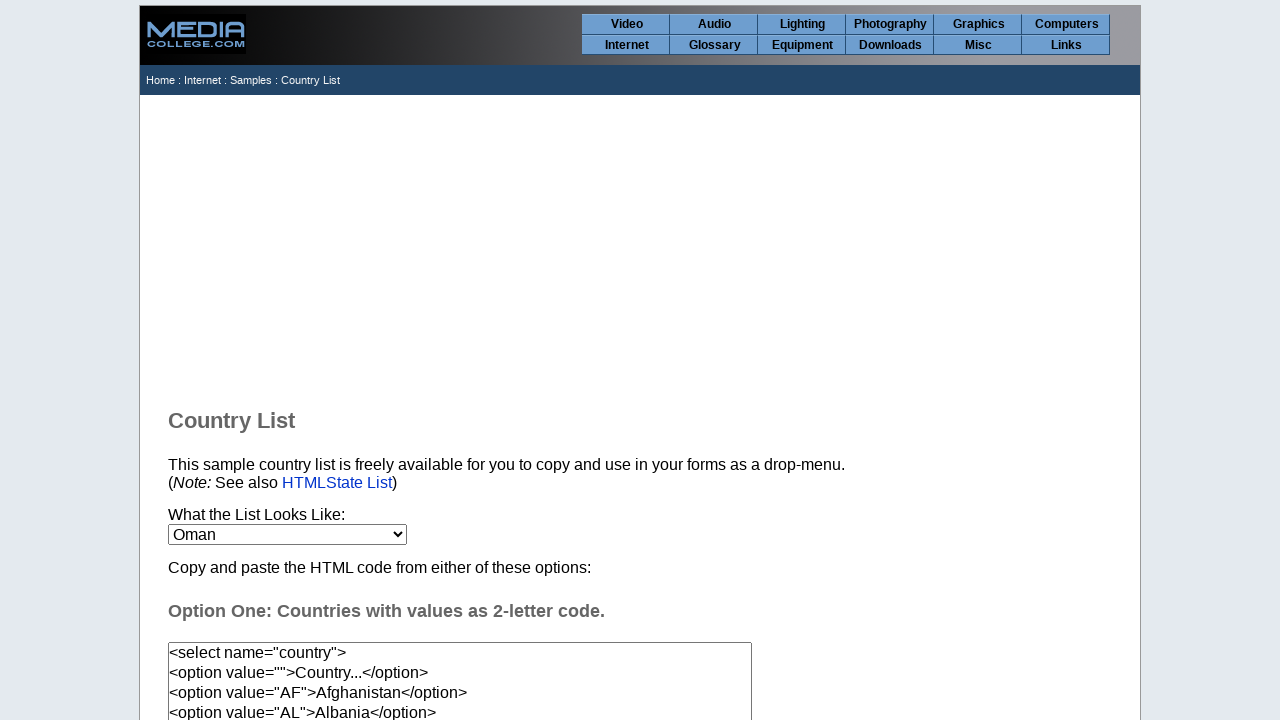

Selected country option at index 164 on select[name='country']
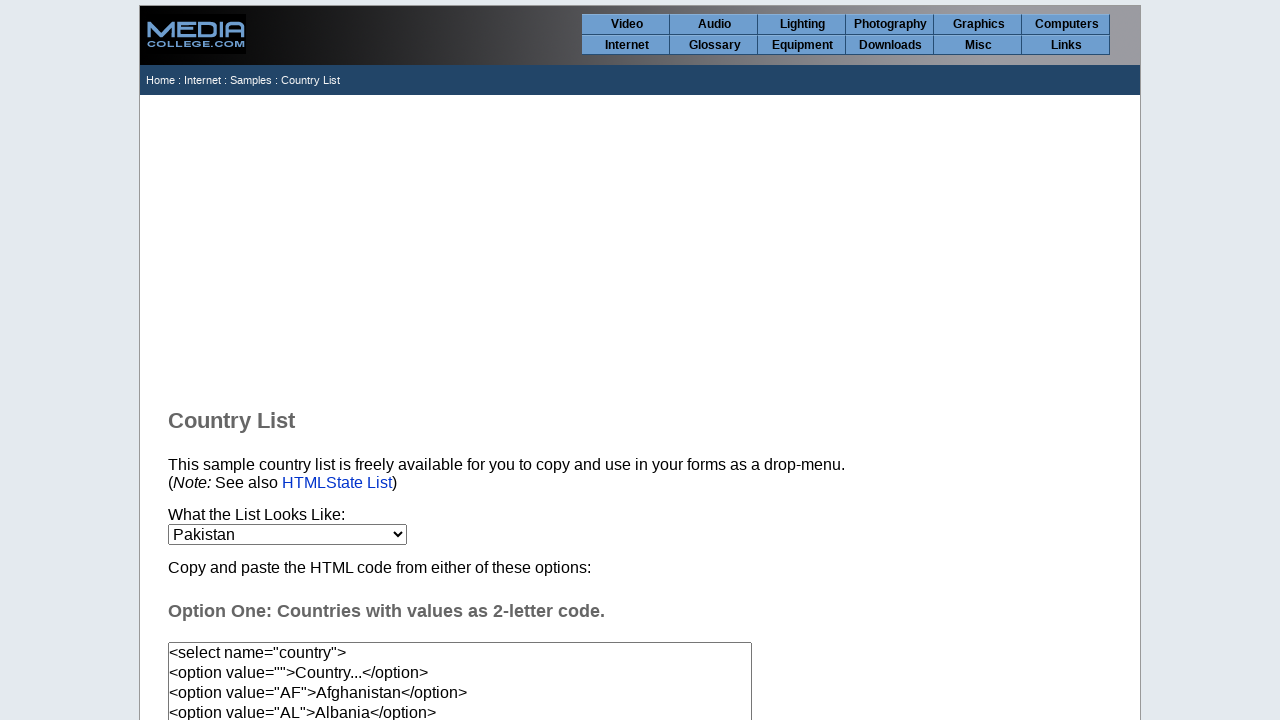

Waited 20ms after selecting option at index 164
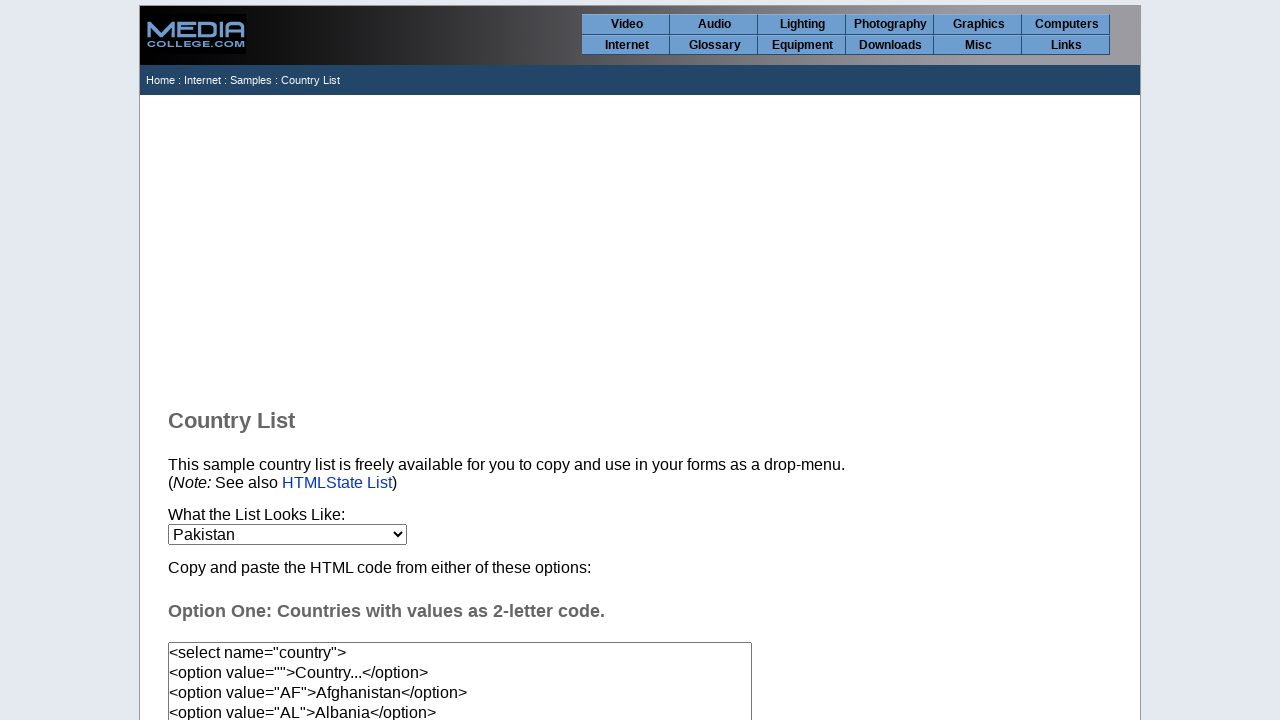

Selected country option at index 165 on select[name='country']
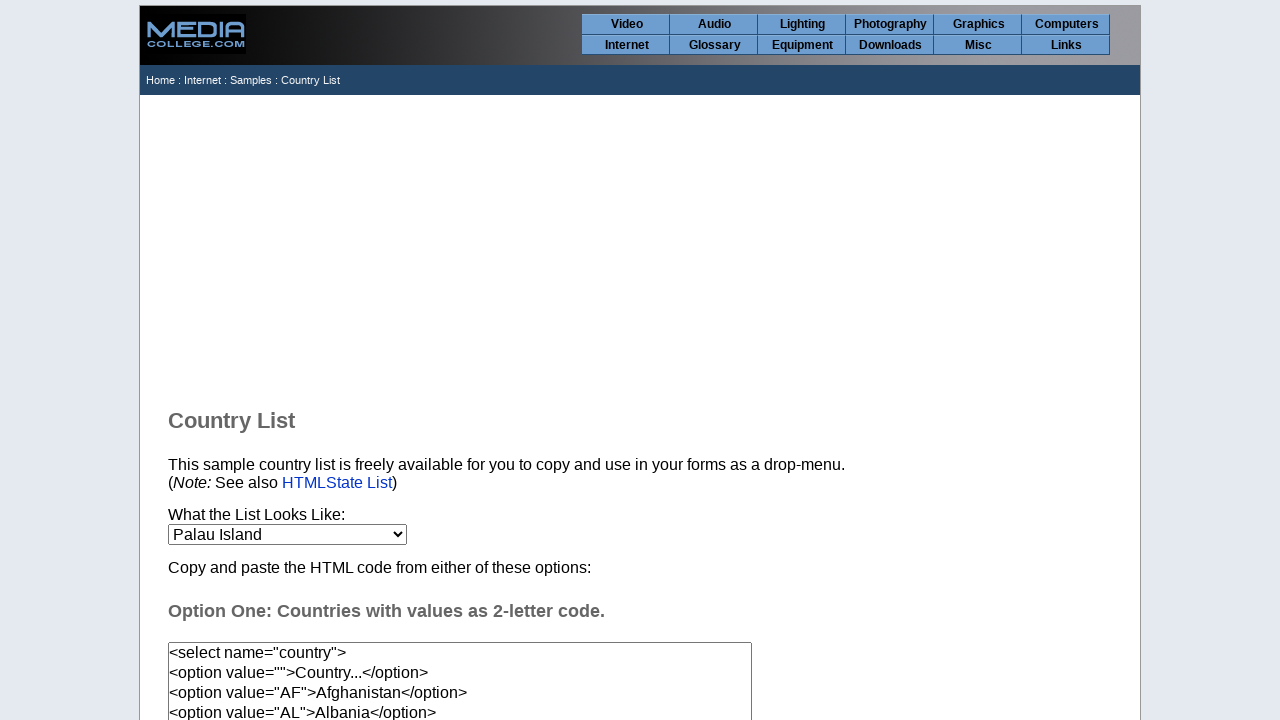

Waited 20ms after selecting option at index 165
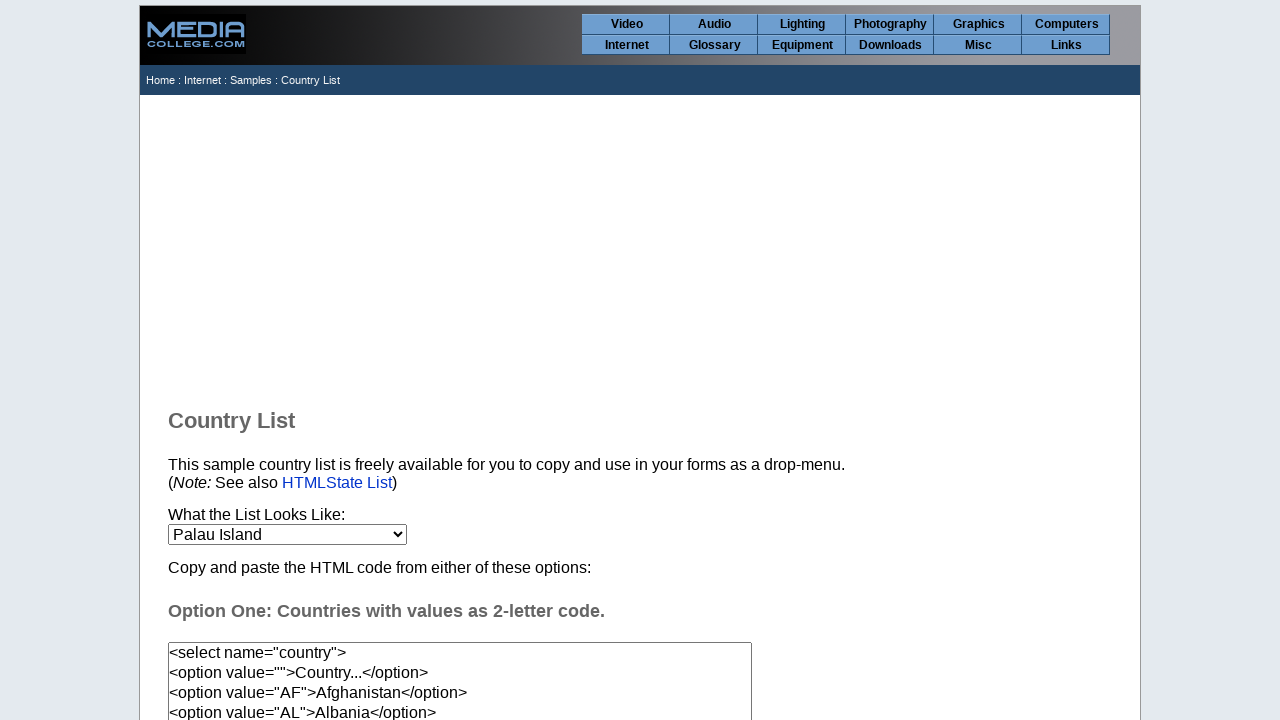

Selected country option at index 166 on select[name='country']
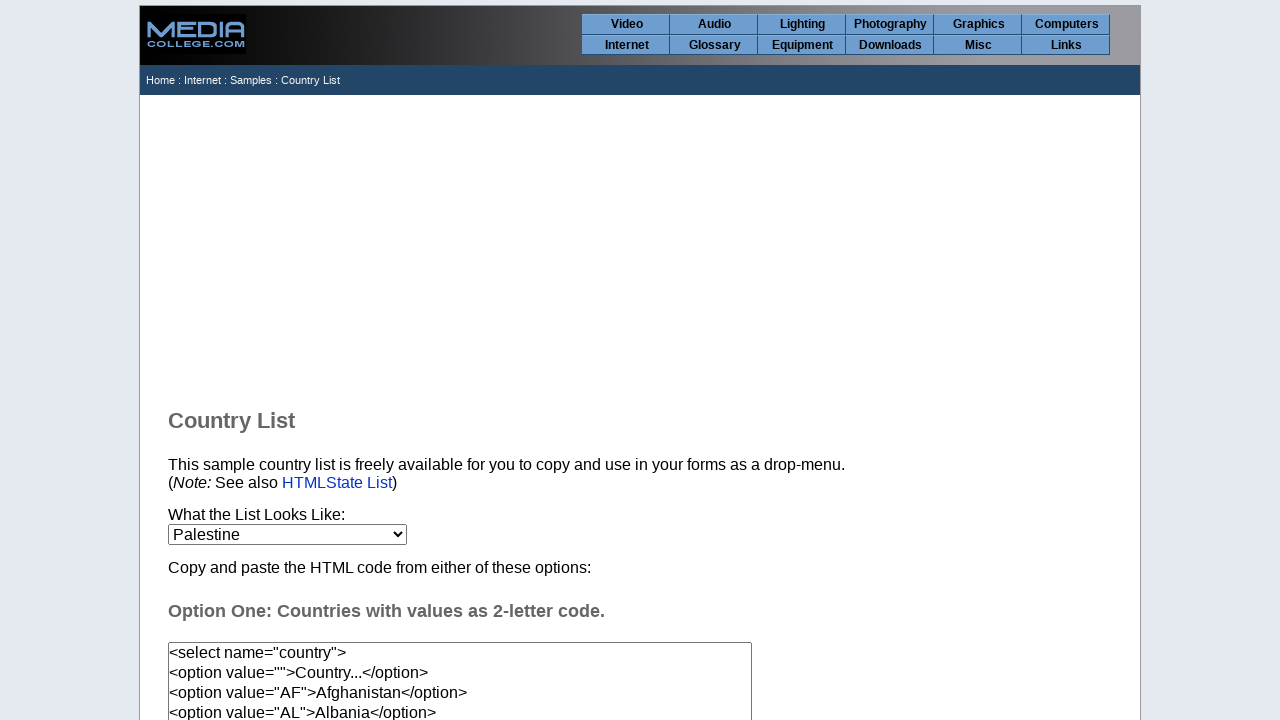

Waited 20ms after selecting option at index 166
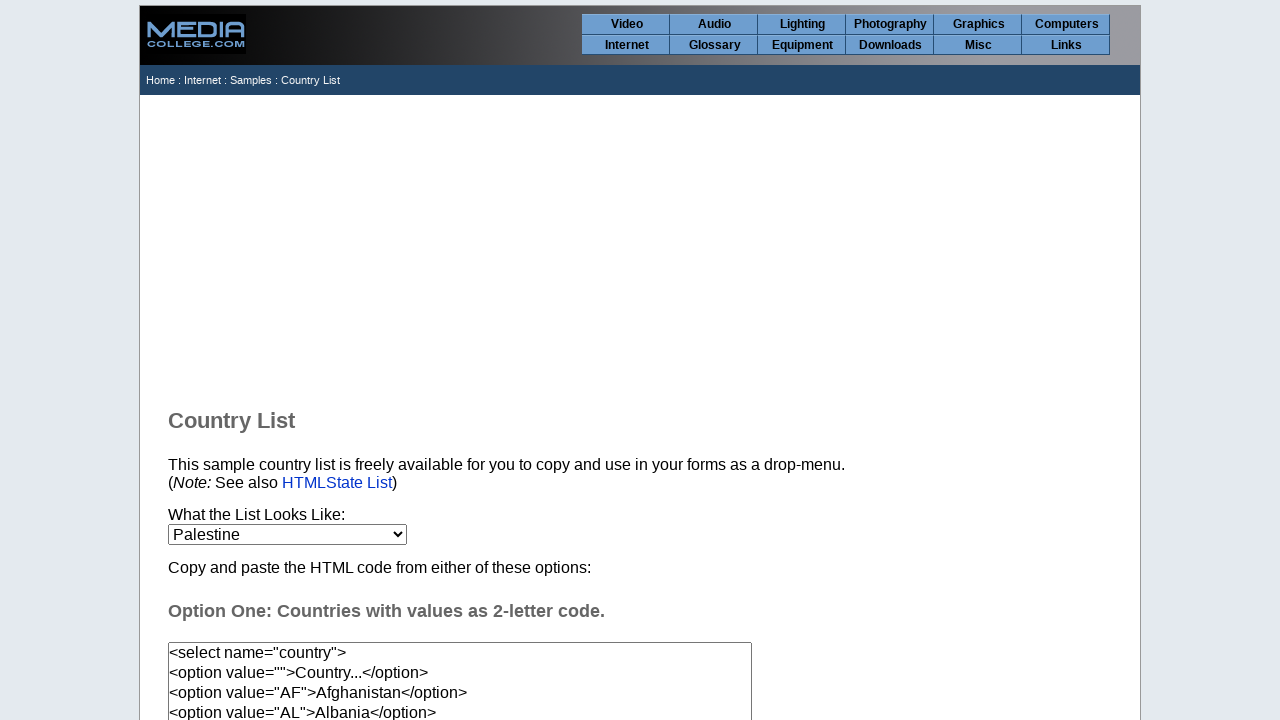

Selected country option at index 167 on select[name='country']
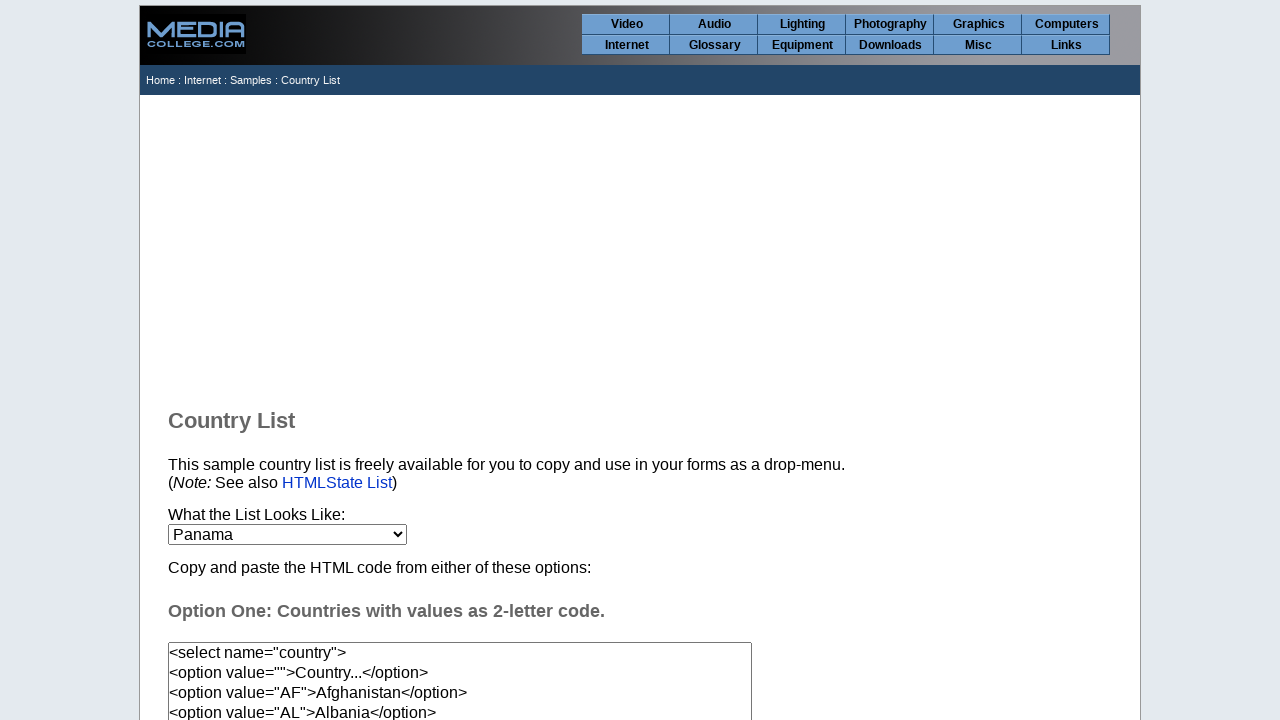

Waited 20ms after selecting option at index 167
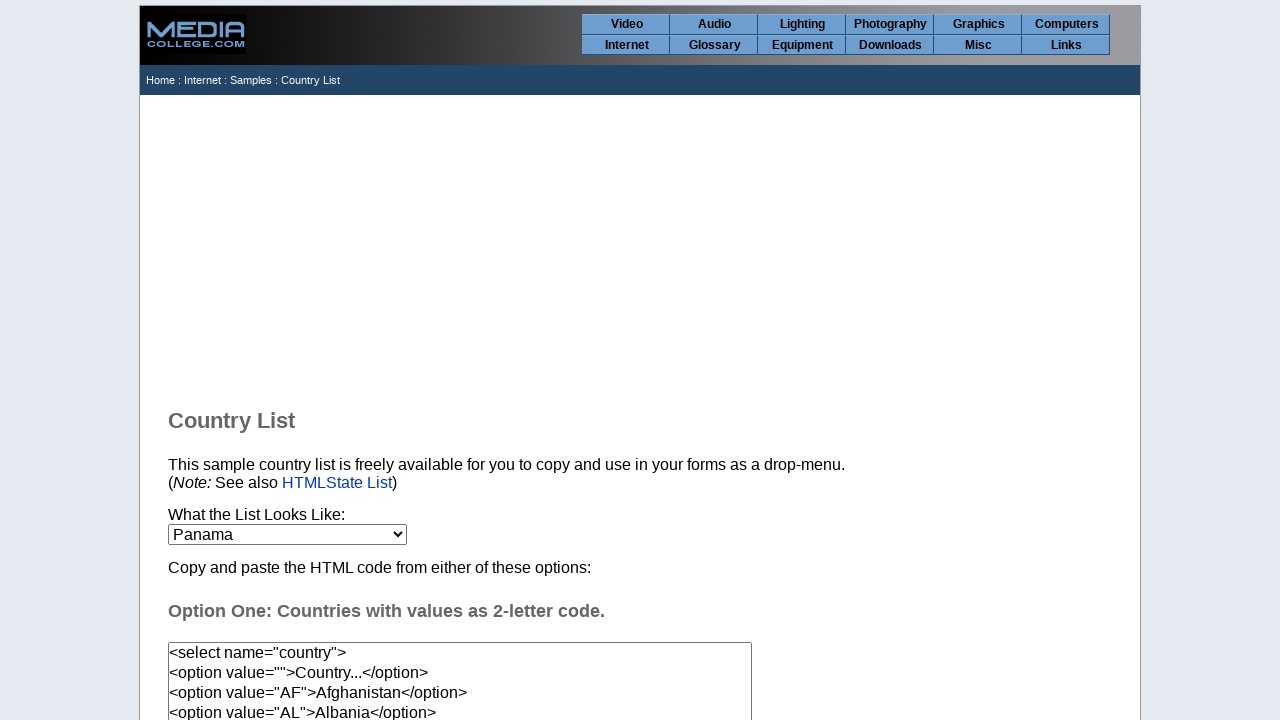

Selected country option at index 168 on select[name='country']
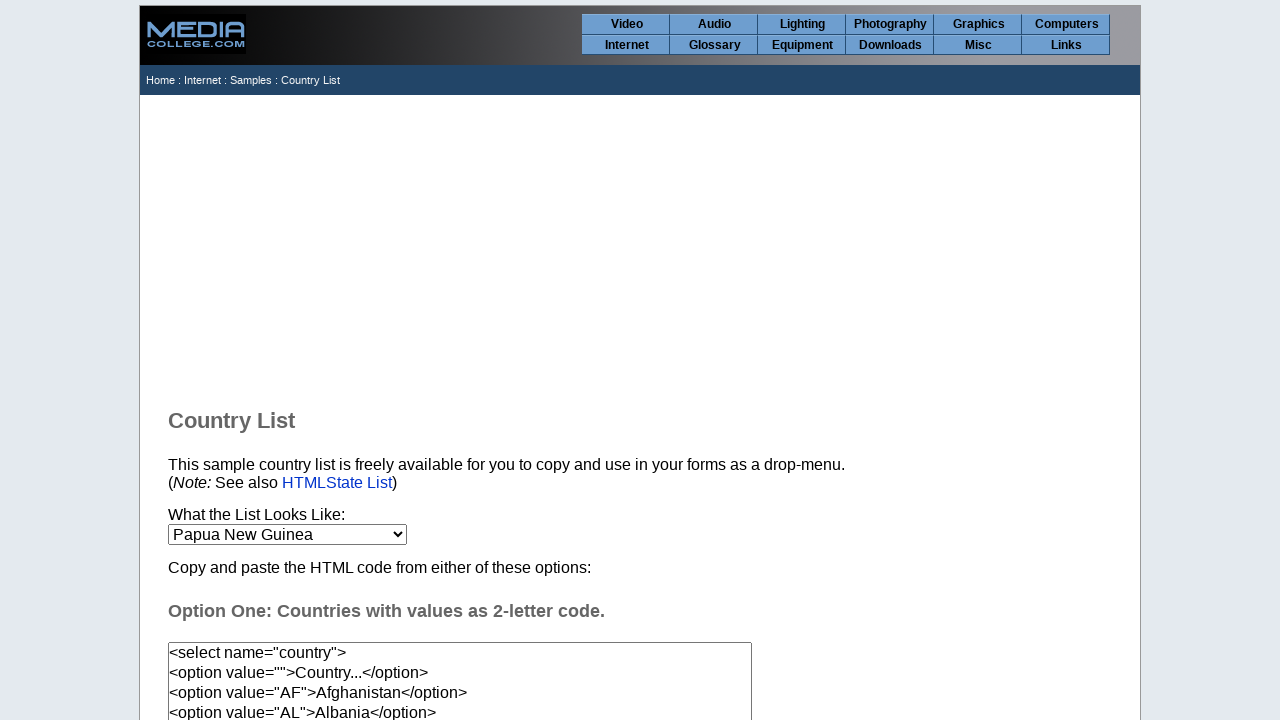

Waited 20ms after selecting option at index 168
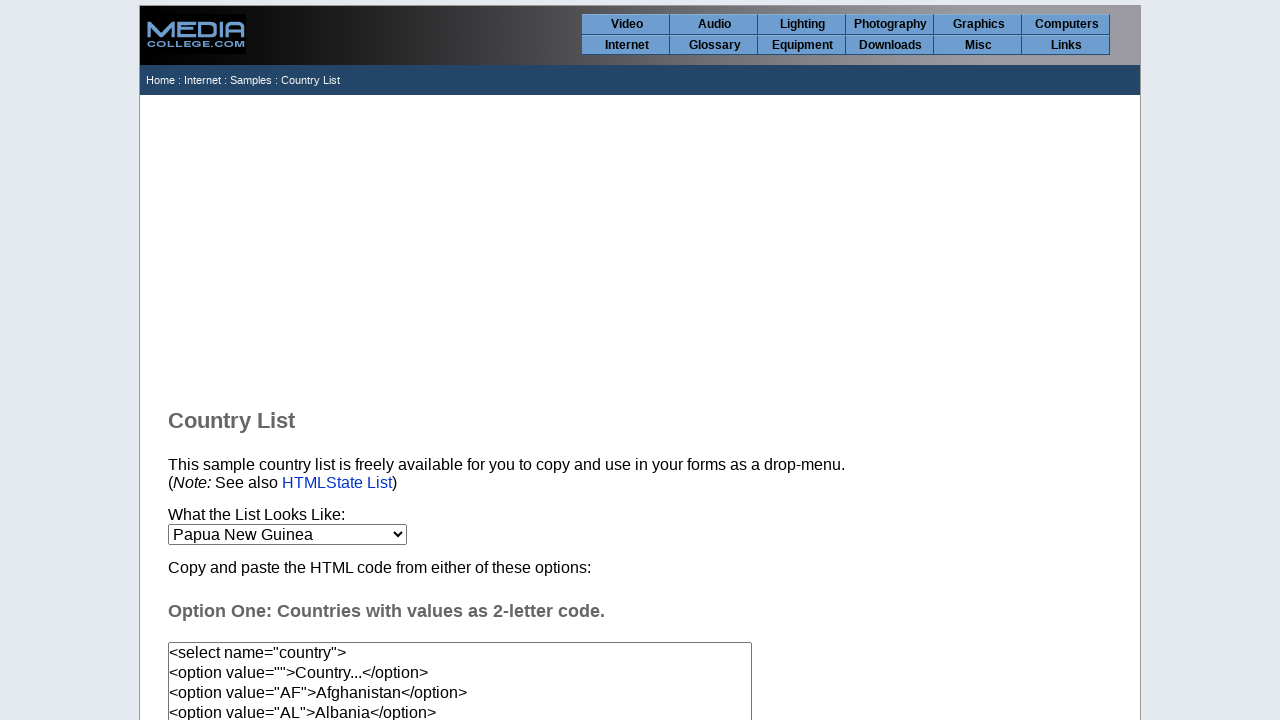

Selected country option at index 169 on select[name='country']
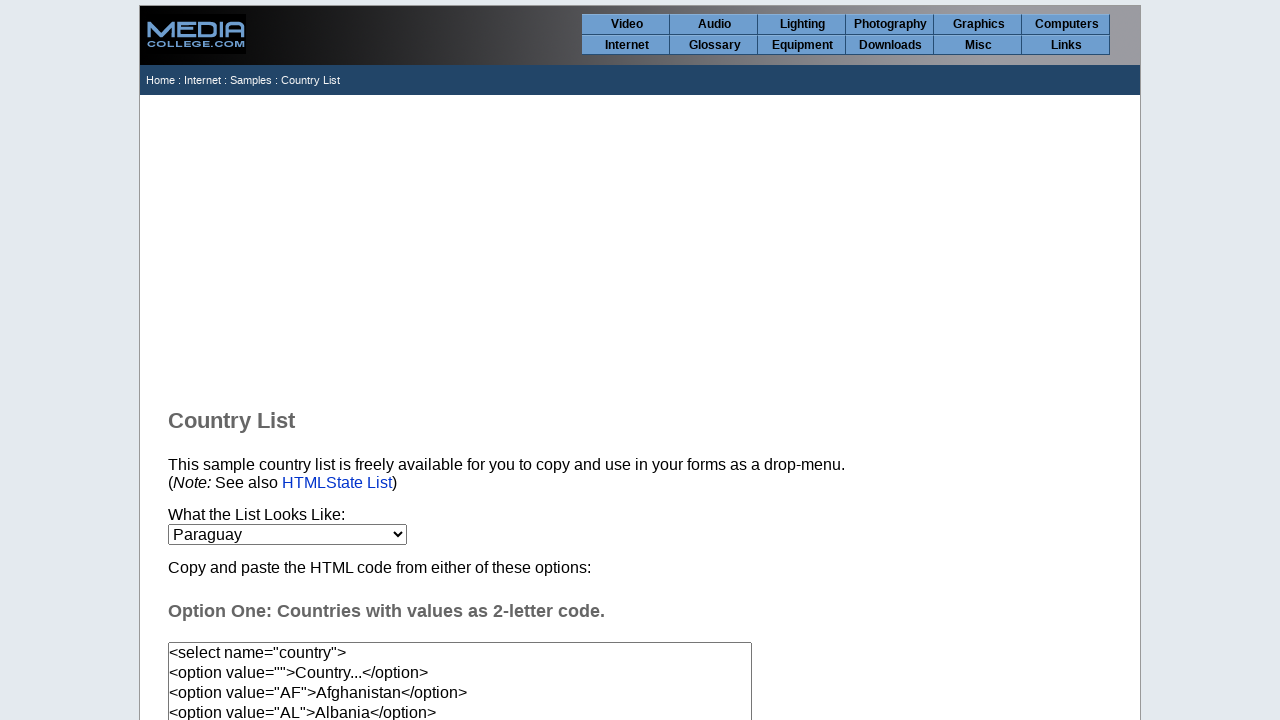

Waited 20ms after selecting option at index 169
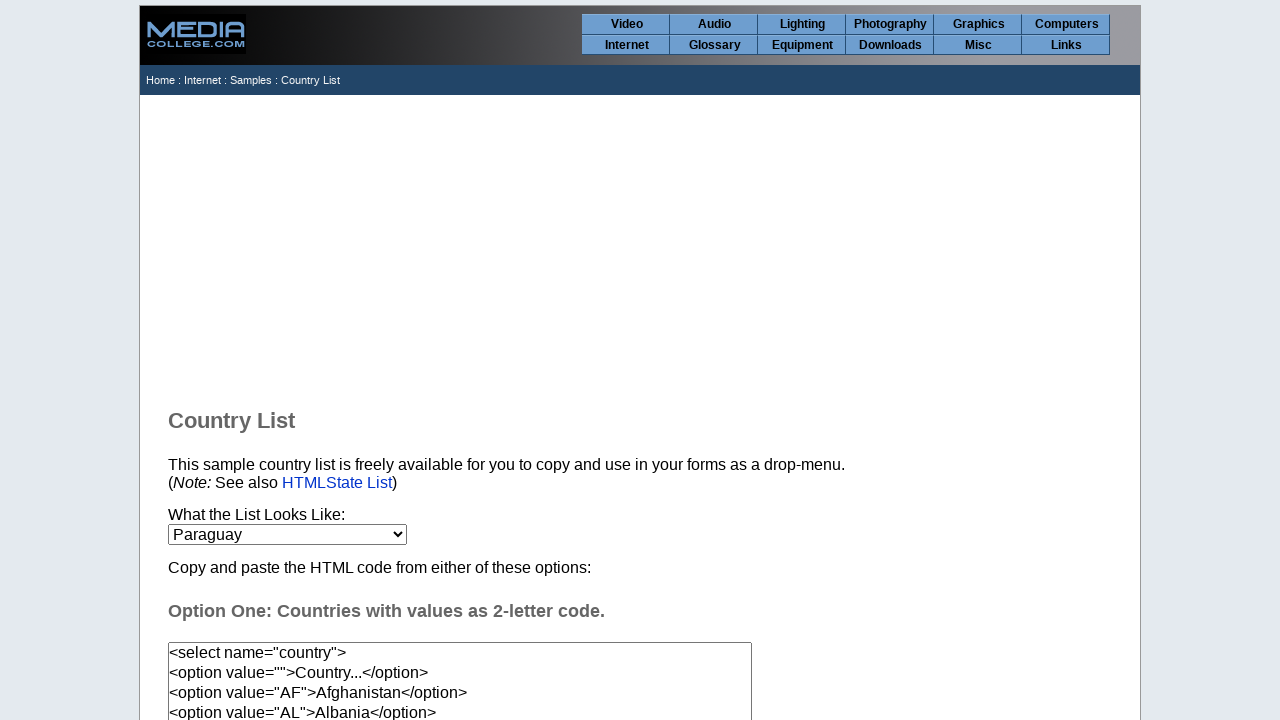

Selected country option at index 170 on select[name='country']
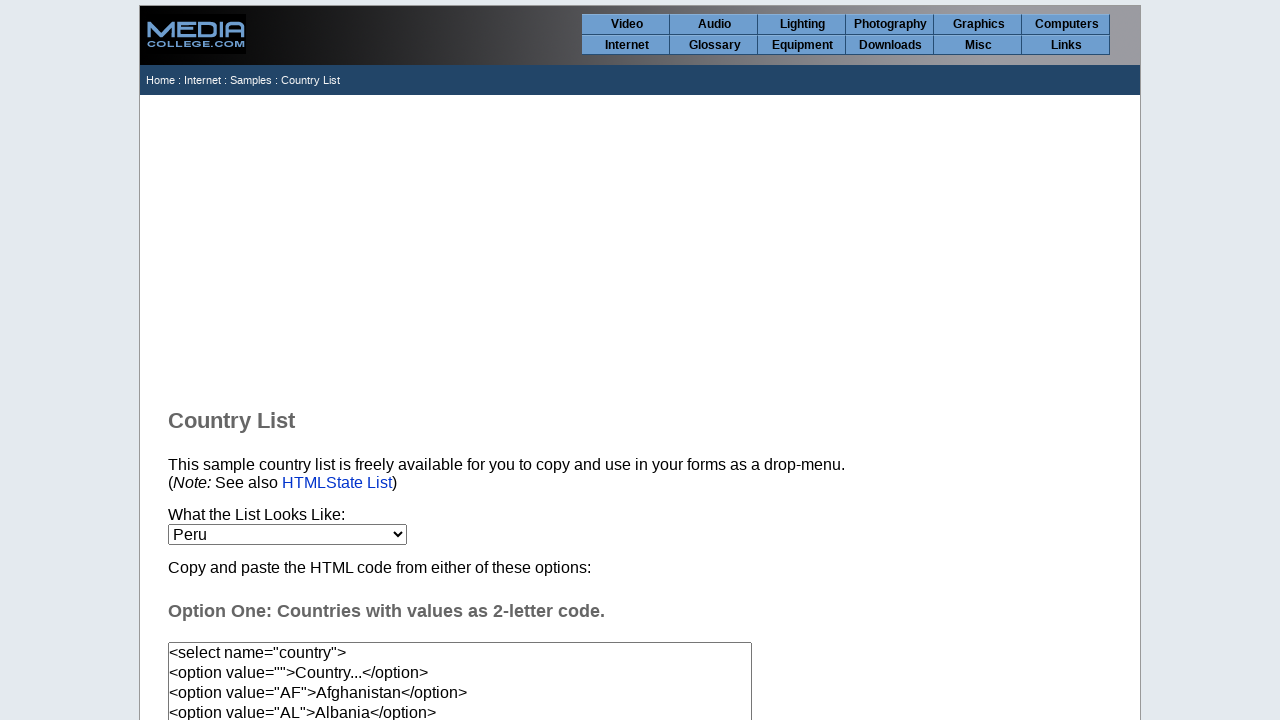

Waited 20ms after selecting option at index 170
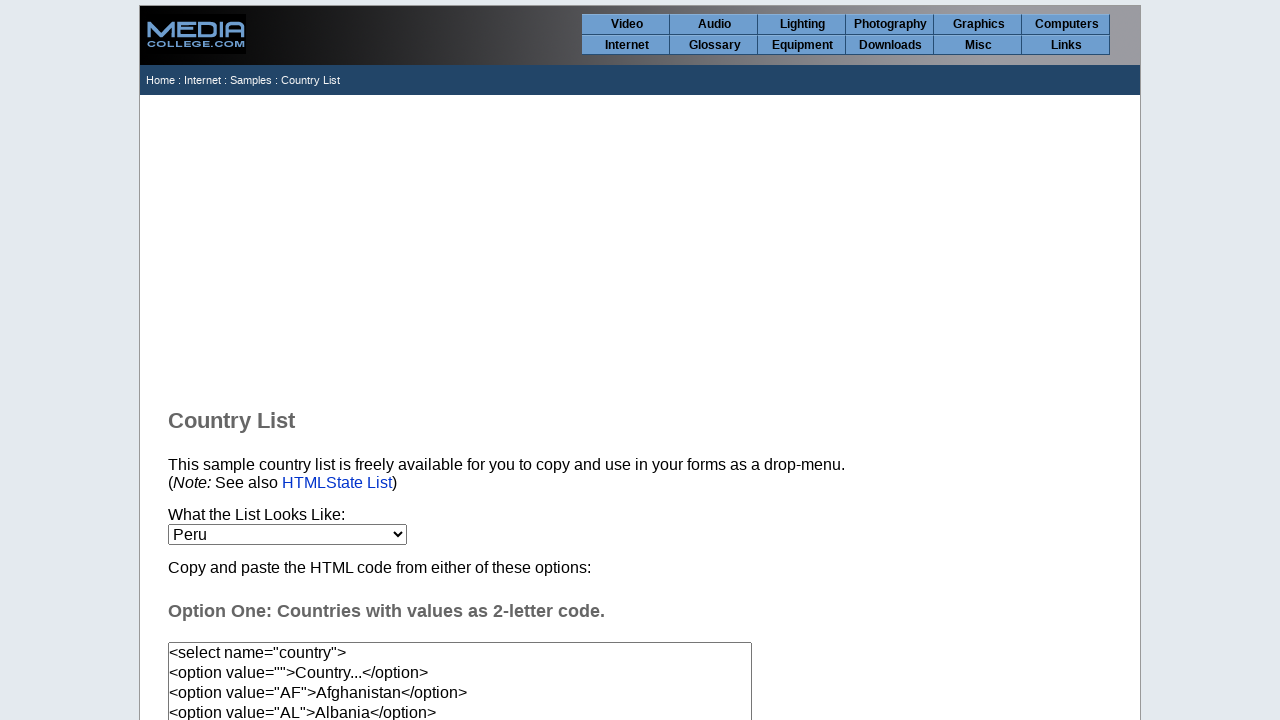

Selected country option at index 171 on select[name='country']
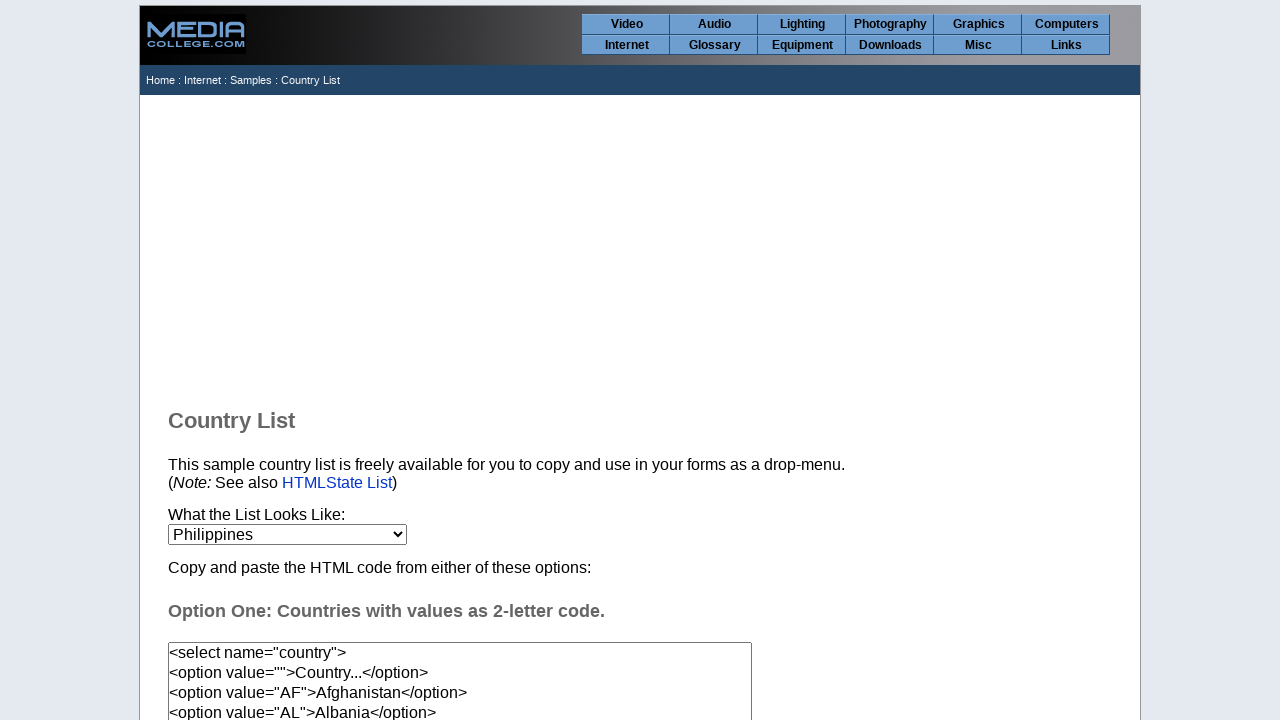

Waited 20ms after selecting option at index 171
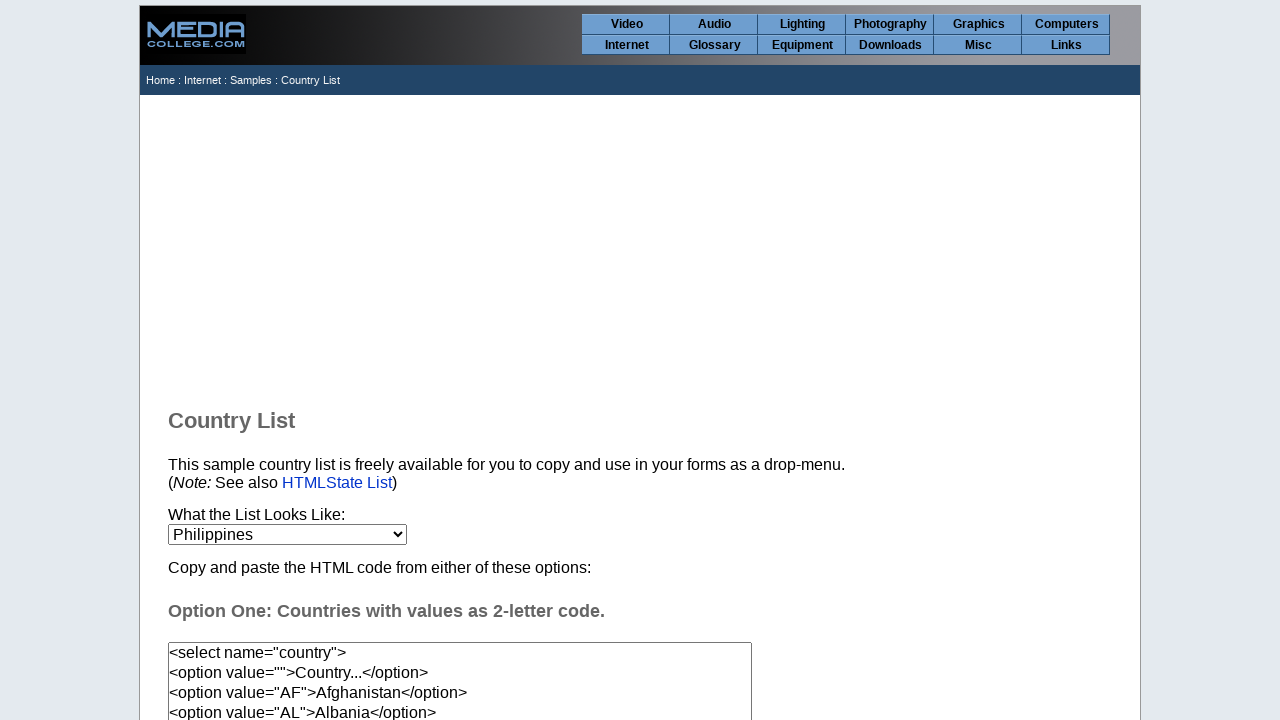

Selected country option at index 172 on select[name='country']
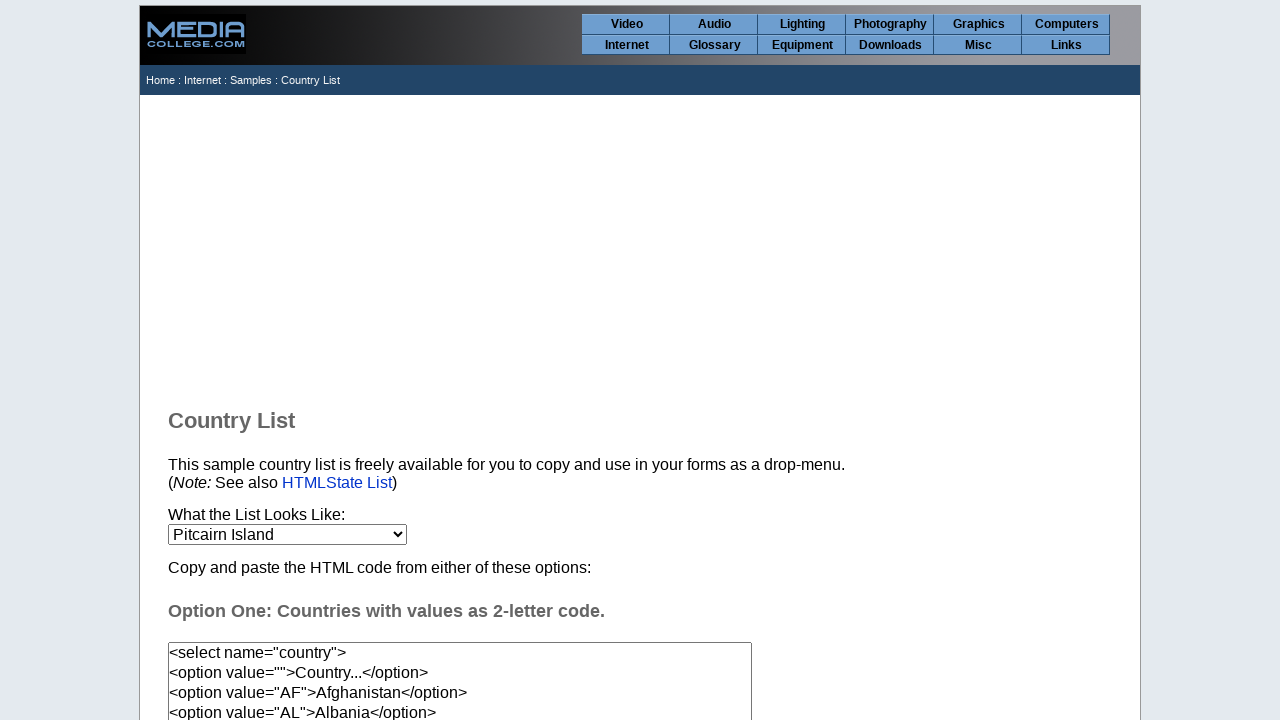

Waited 20ms after selecting option at index 172
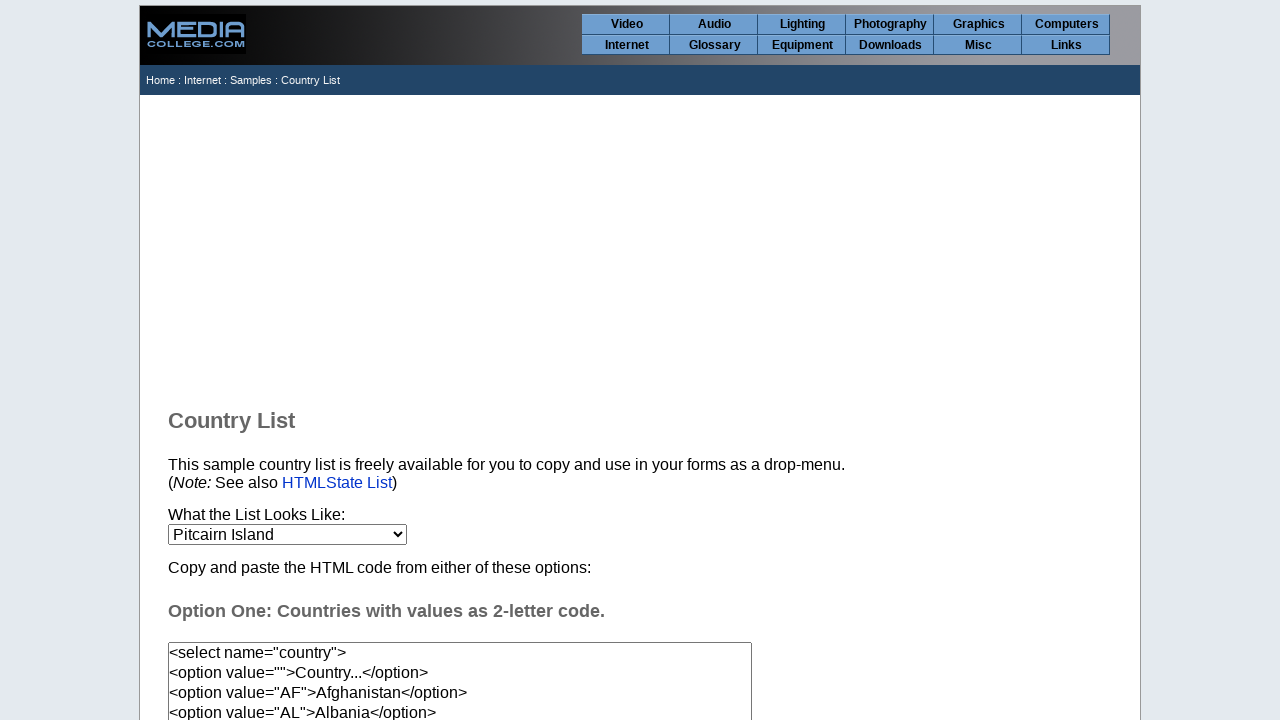

Selected country option at index 173 on select[name='country']
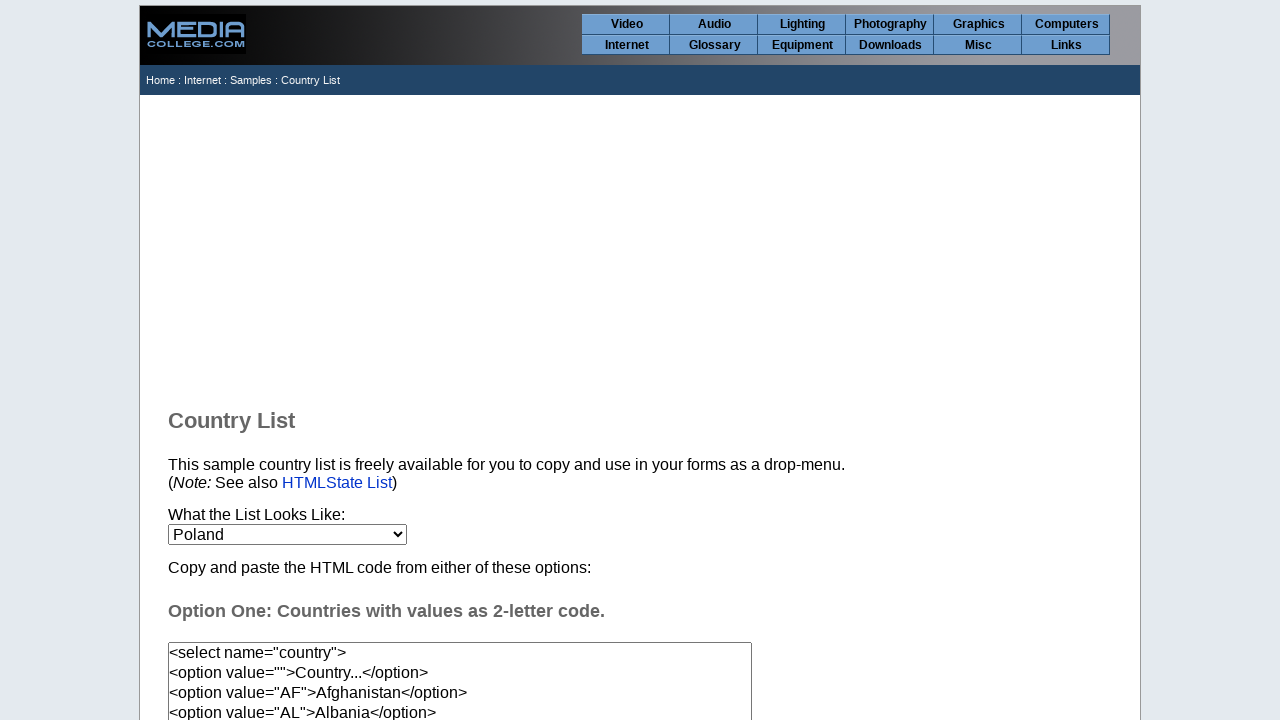

Waited 20ms after selecting option at index 173
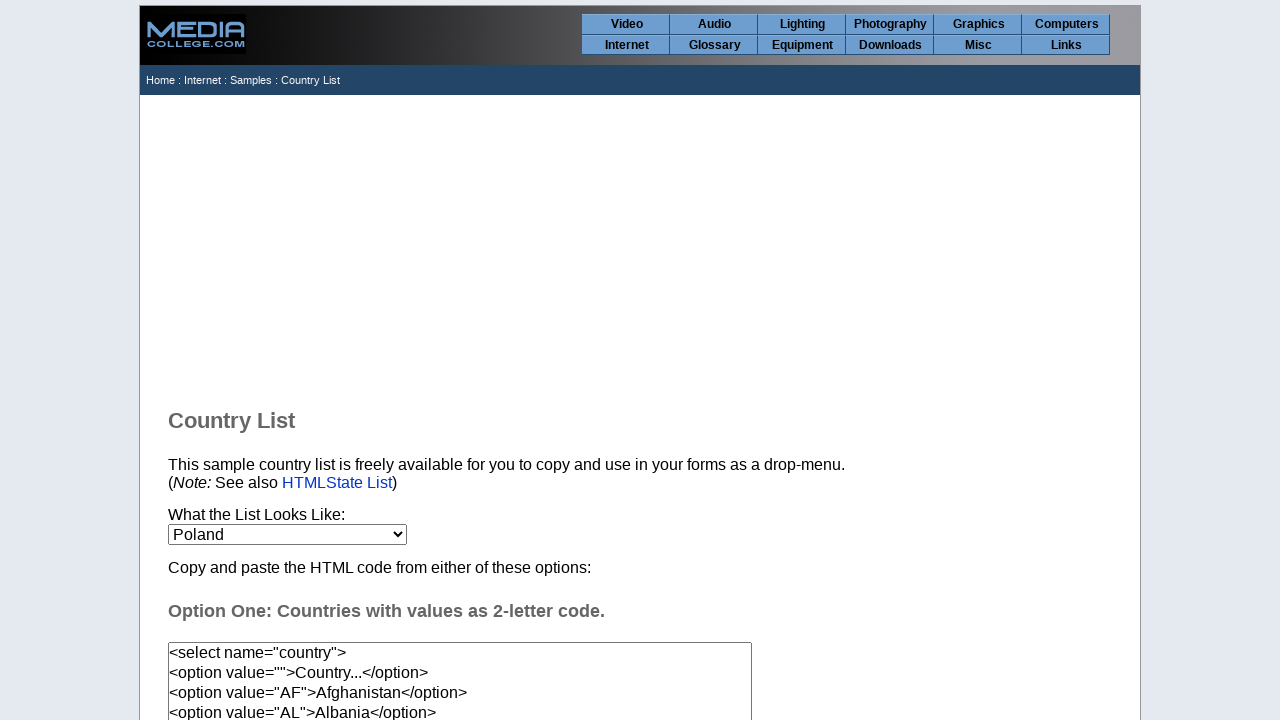

Selected country option at index 174 on select[name='country']
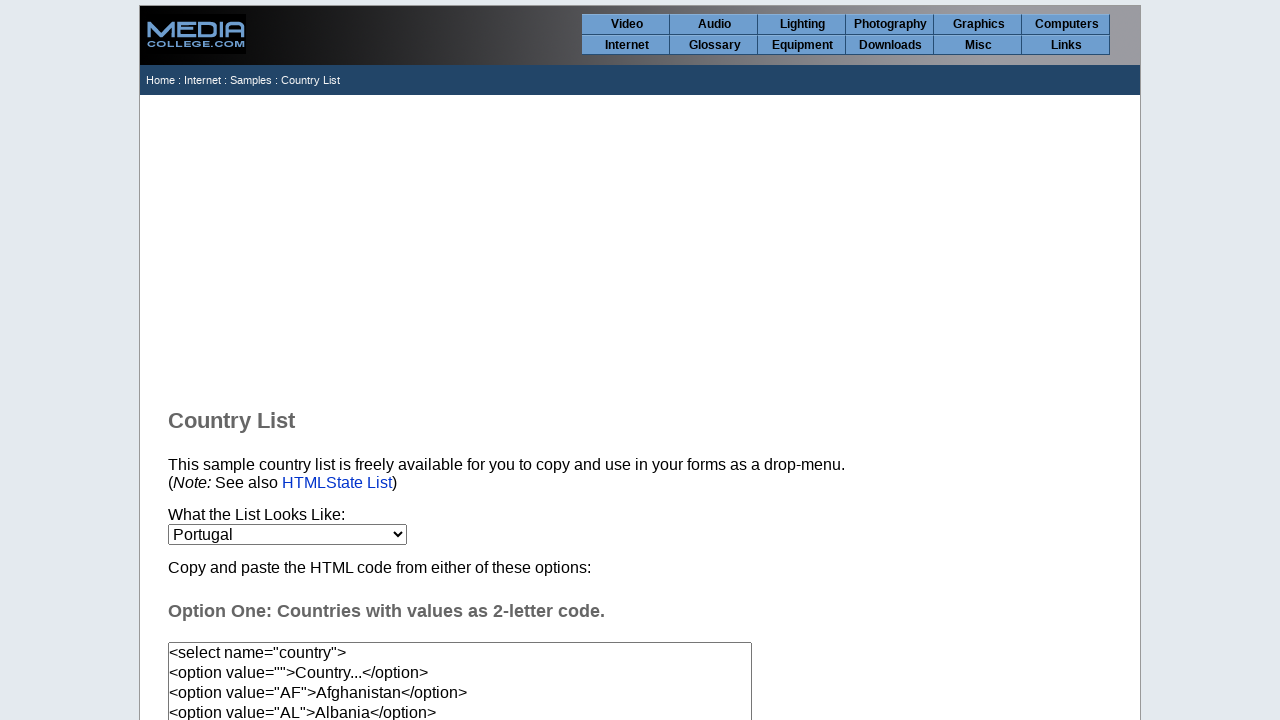

Waited 20ms after selecting option at index 174
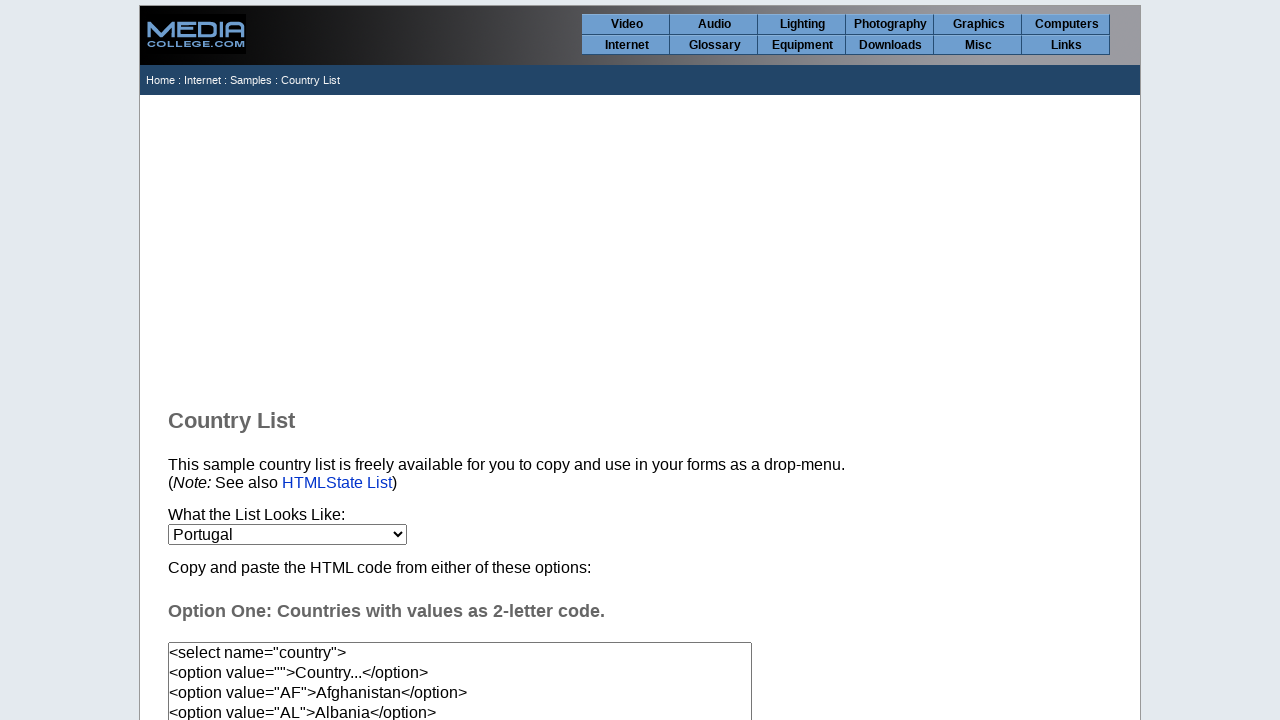

Selected country option at index 175 on select[name='country']
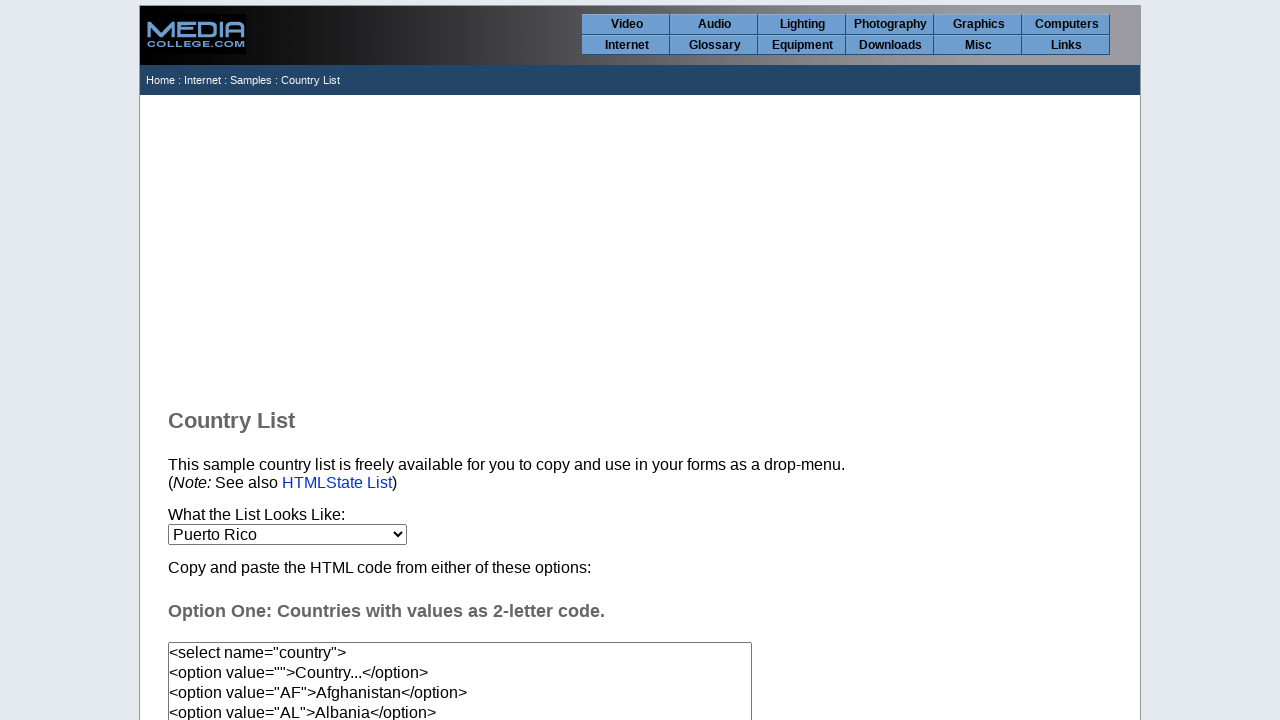

Waited 20ms after selecting option at index 175
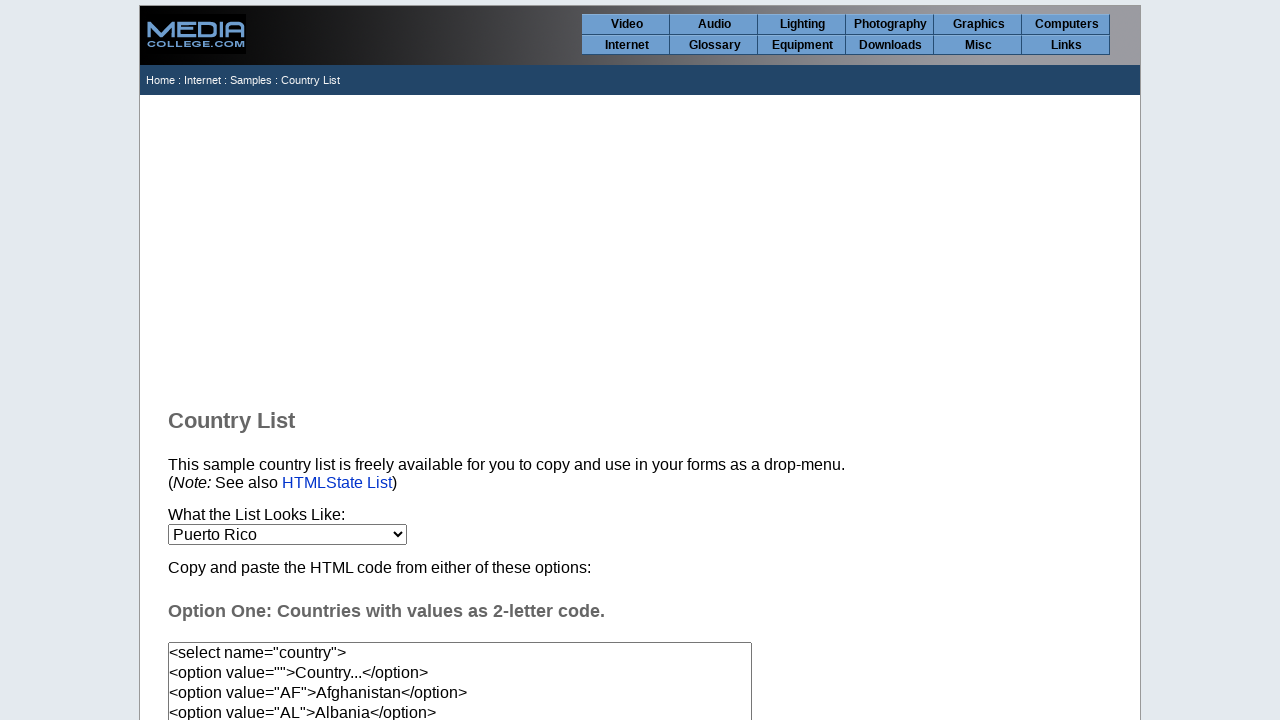

Selected country option at index 176 on select[name='country']
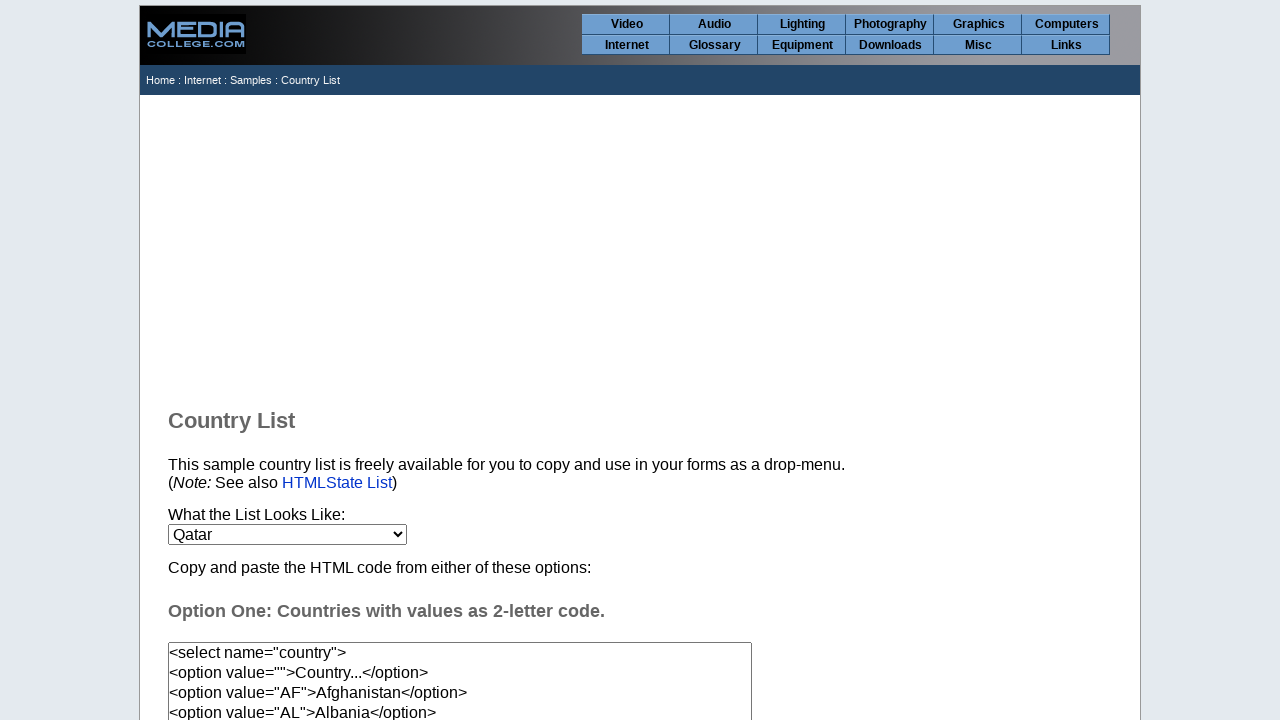

Waited 20ms after selecting option at index 176
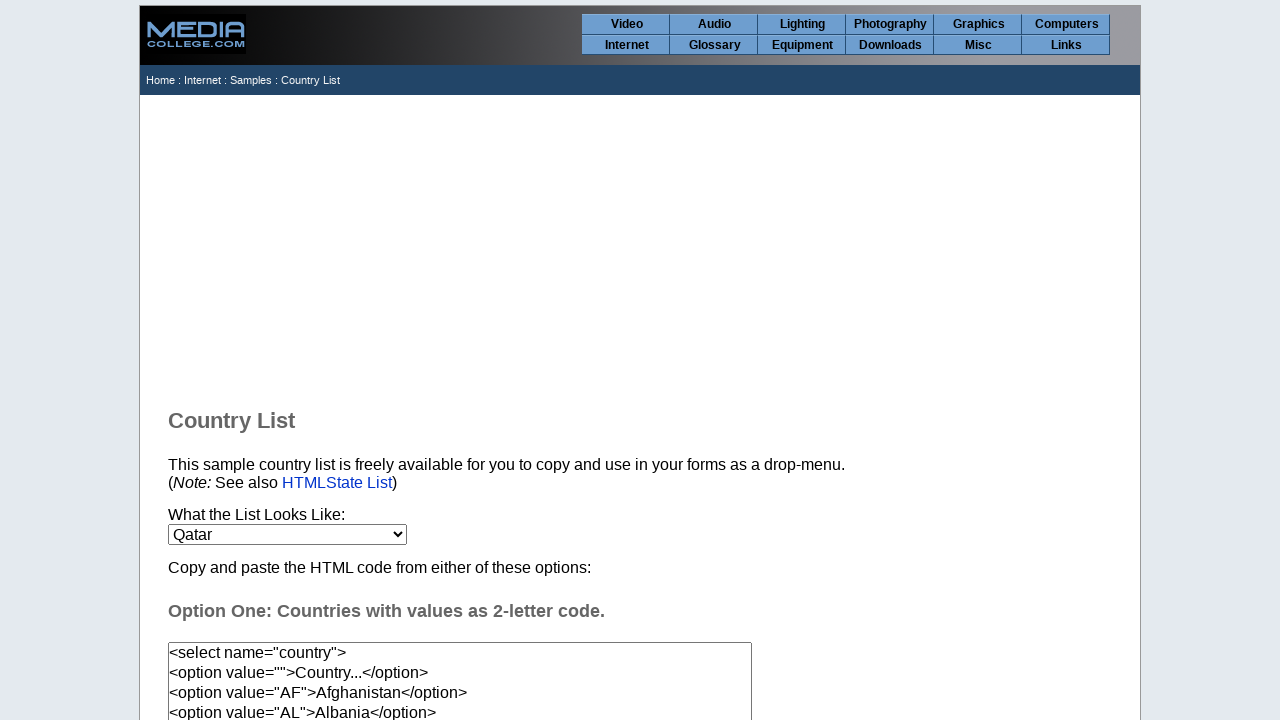

Selected country option at index 177 on select[name='country']
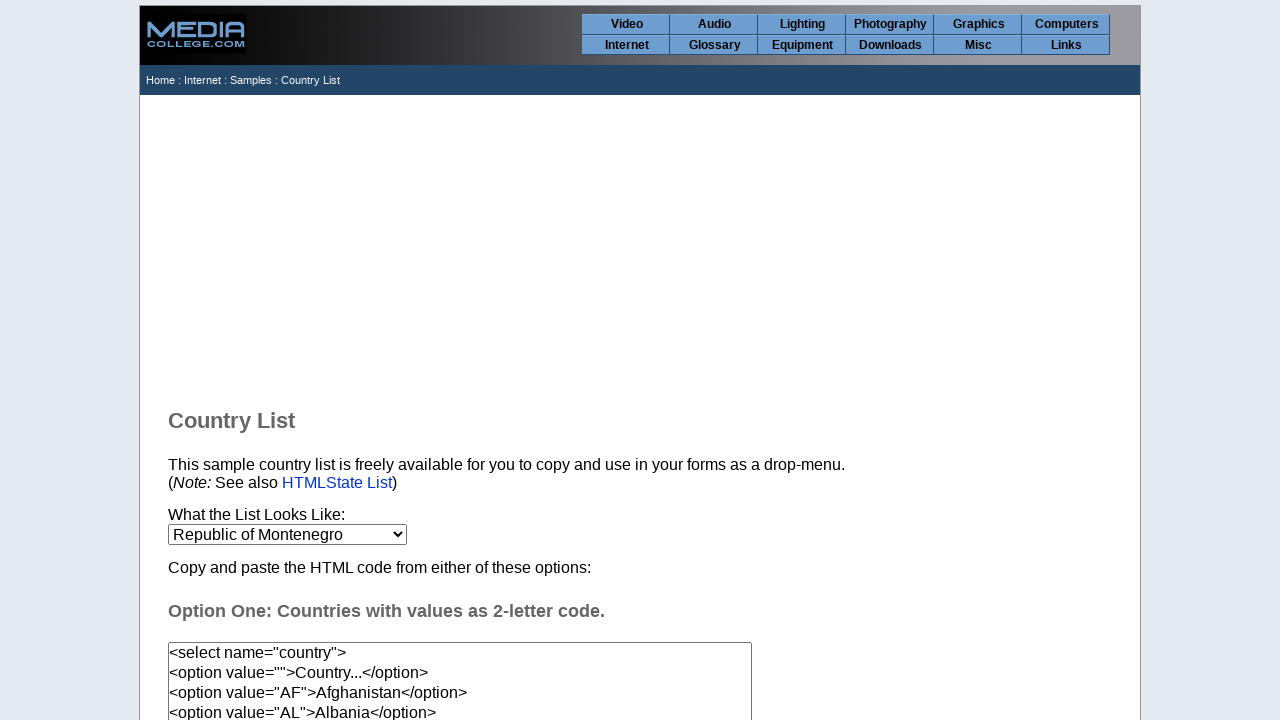

Waited 20ms after selecting option at index 177
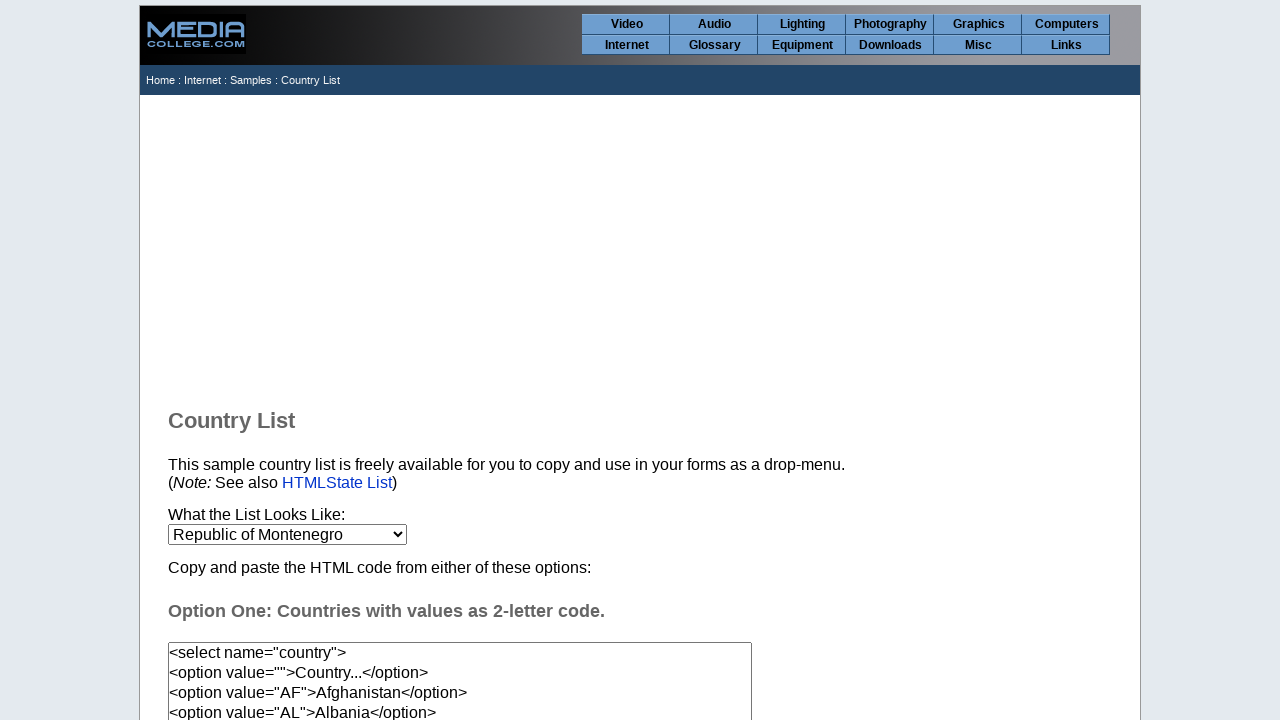

Selected country option at index 178 on select[name='country']
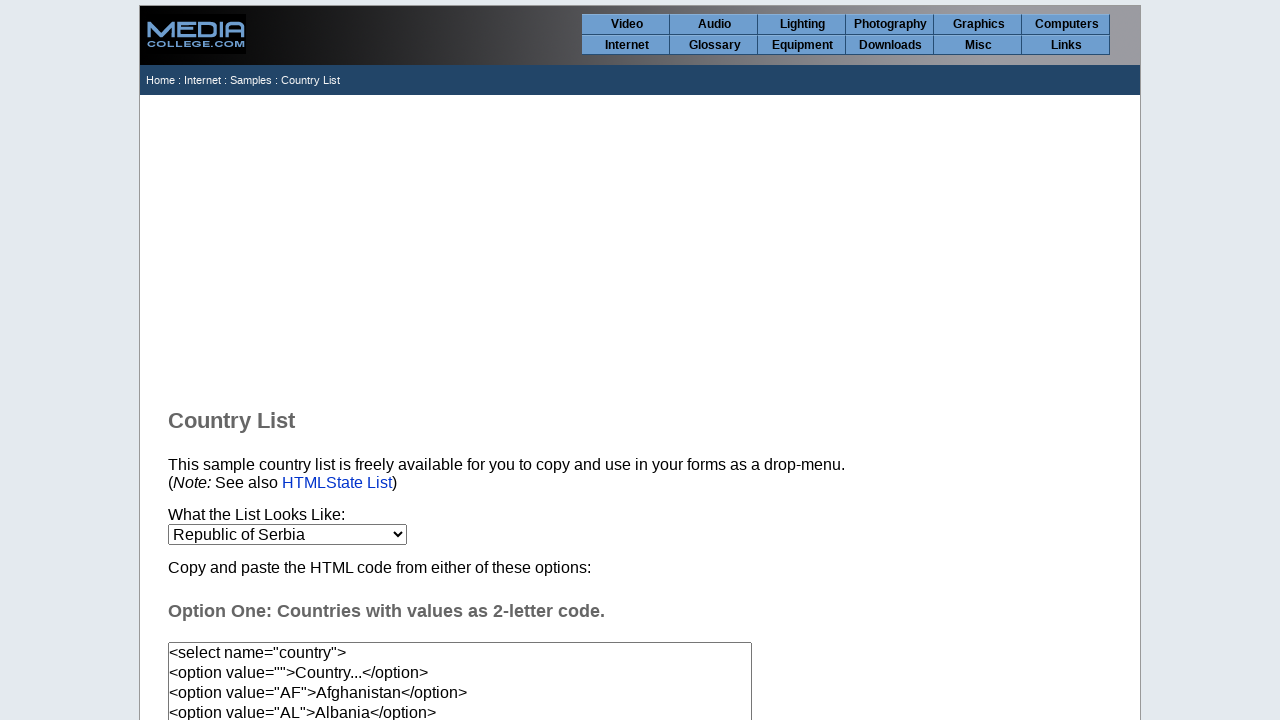

Waited 20ms after selecting option at index 178
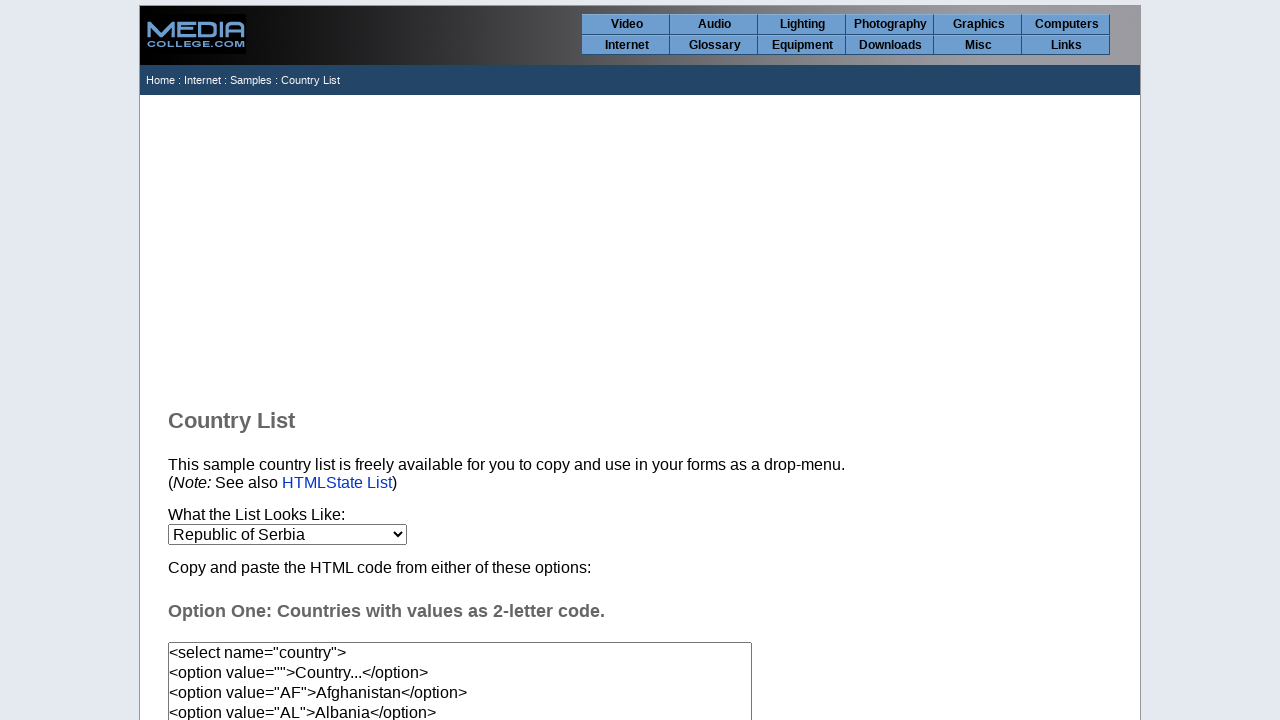

Selected country option at index 179 on select[name='country']
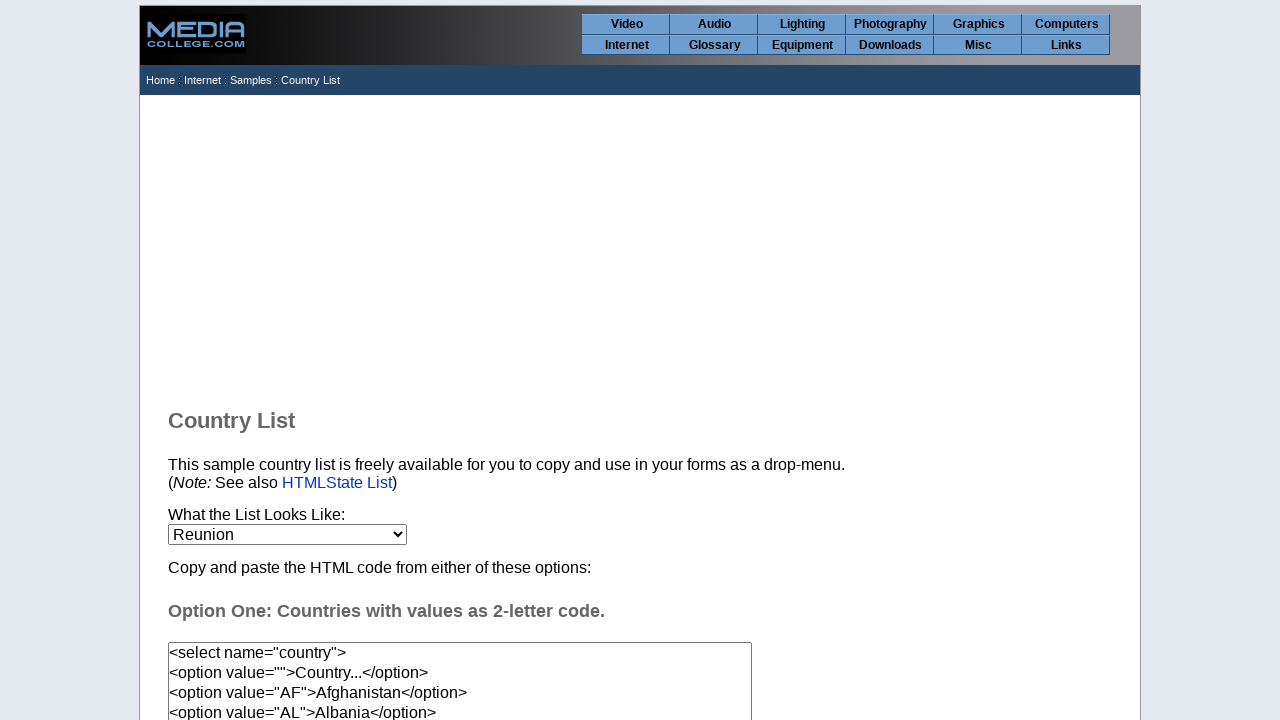

Waited 20ms after selecting option at index 179
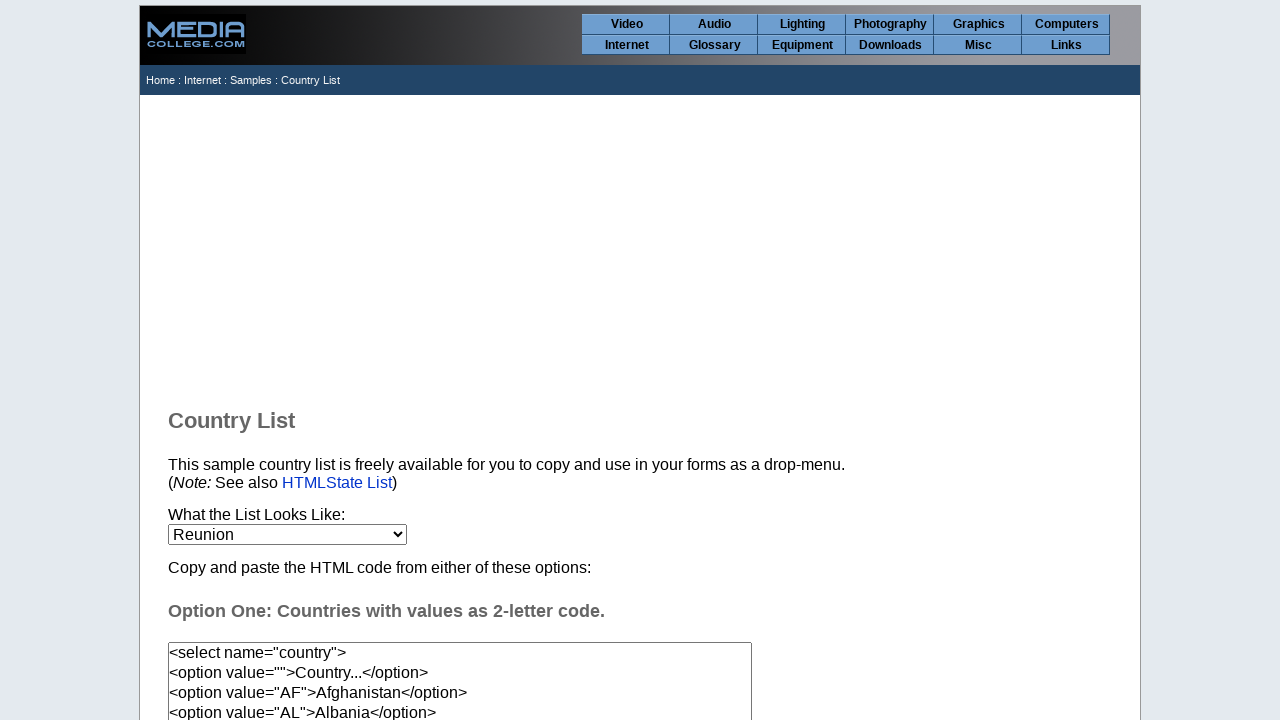

Selected country option at index 180 on select[name='country']
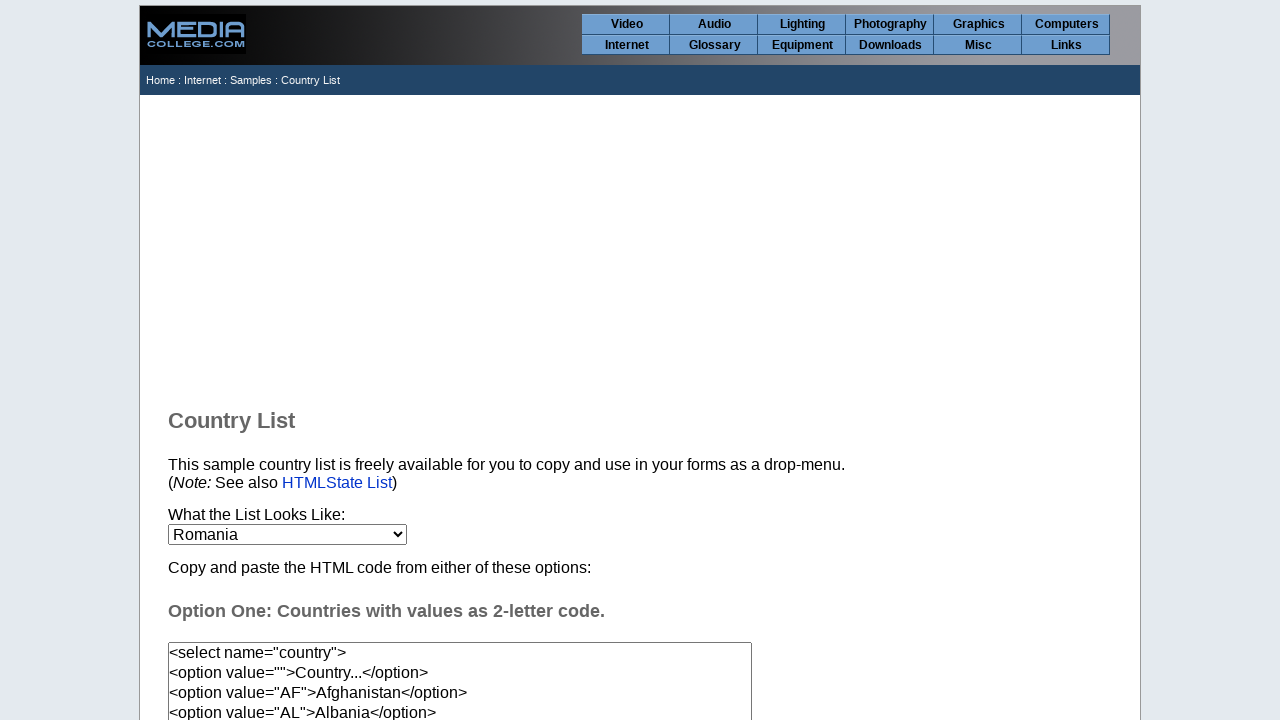

Waited 20ms after selecting option at index 180
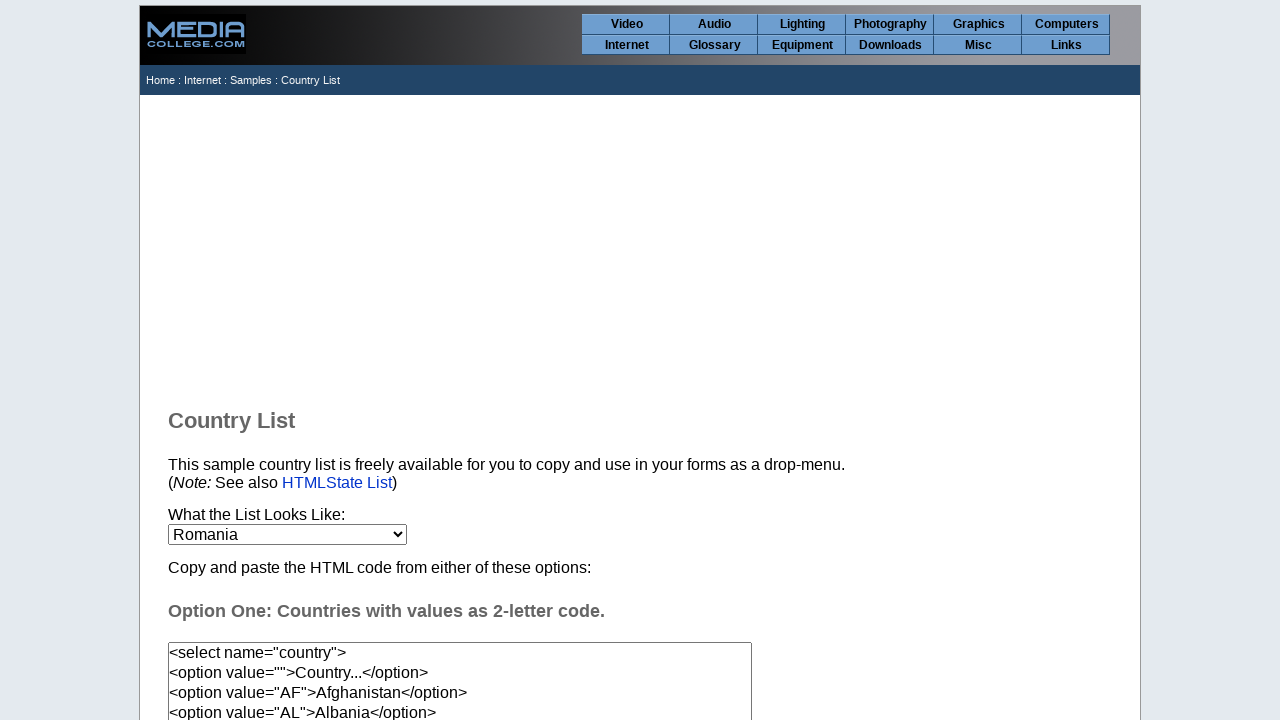

Selected country option at index 181 on select[name='country']
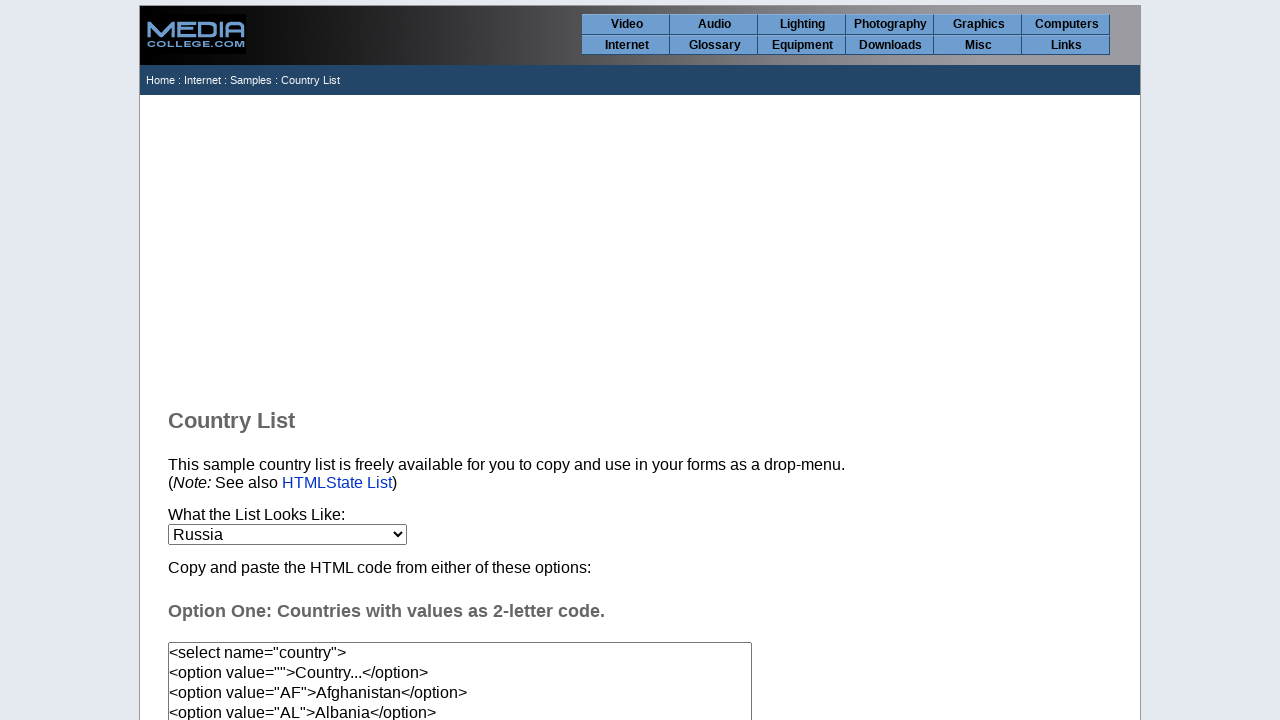

Waited 20ms after selecting option at index 181
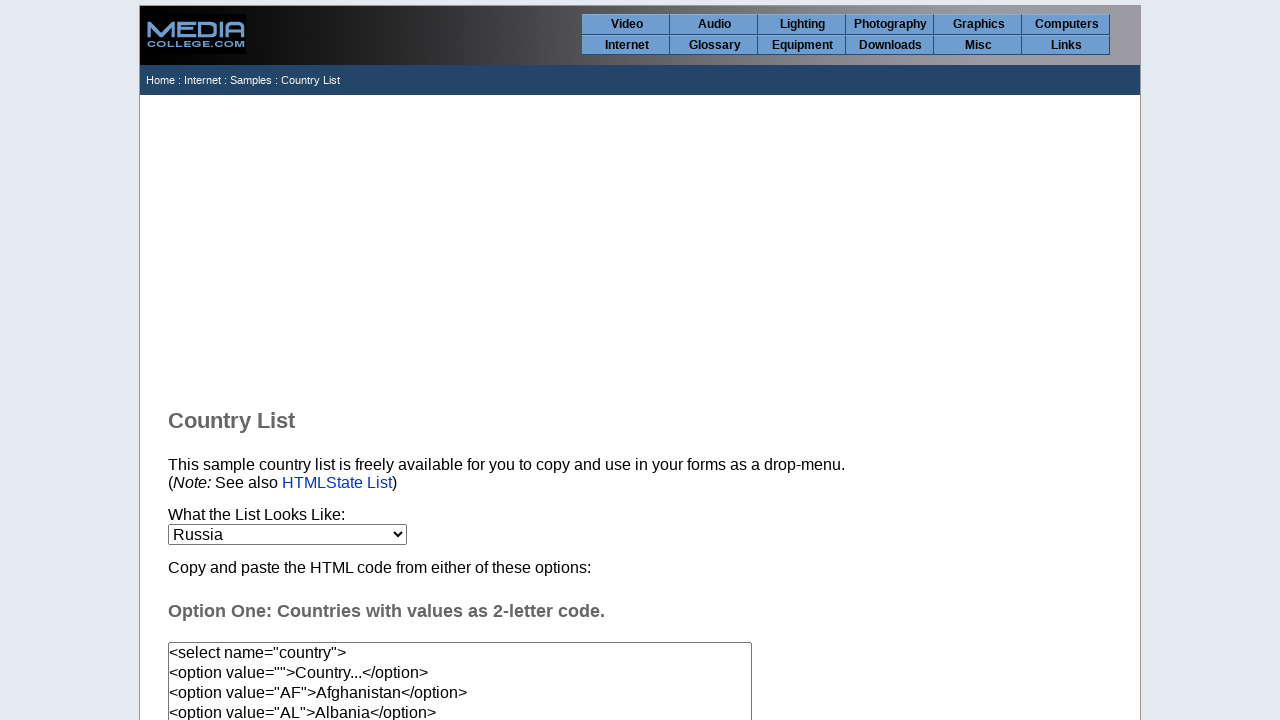

Selected country option at index 182 on select[name='country']
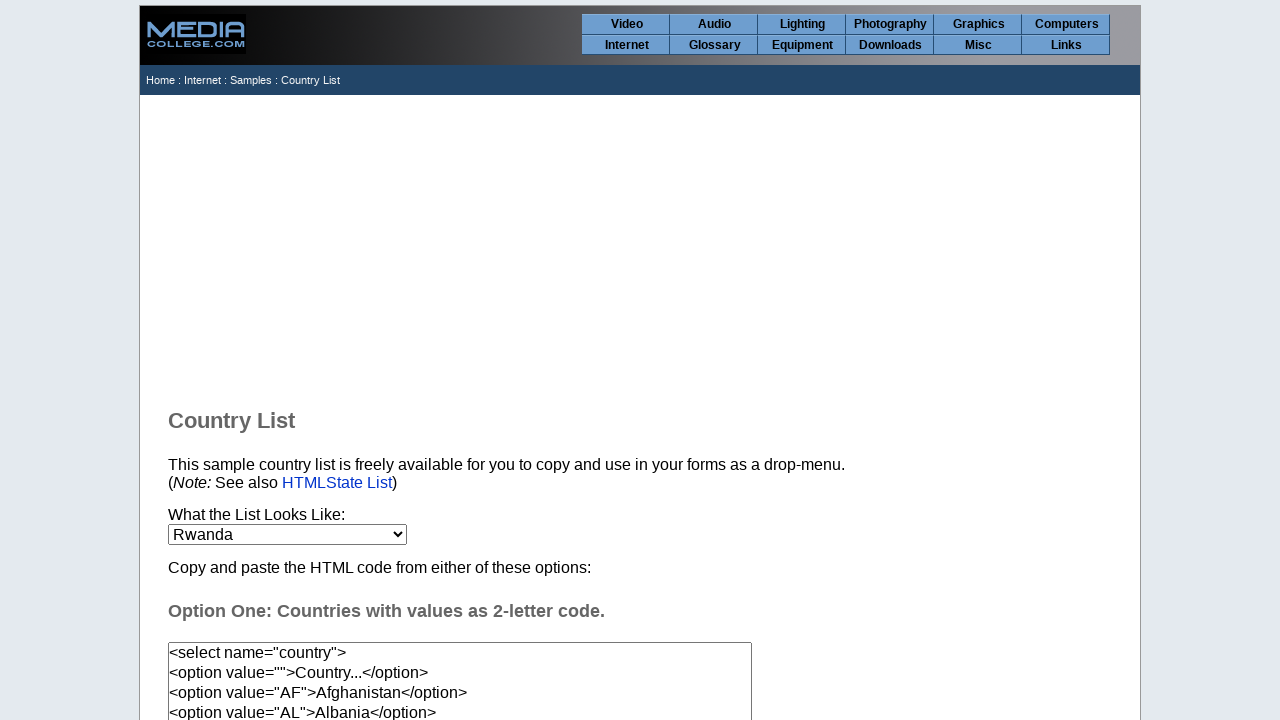

Waited 20ms after selecting option at index 182
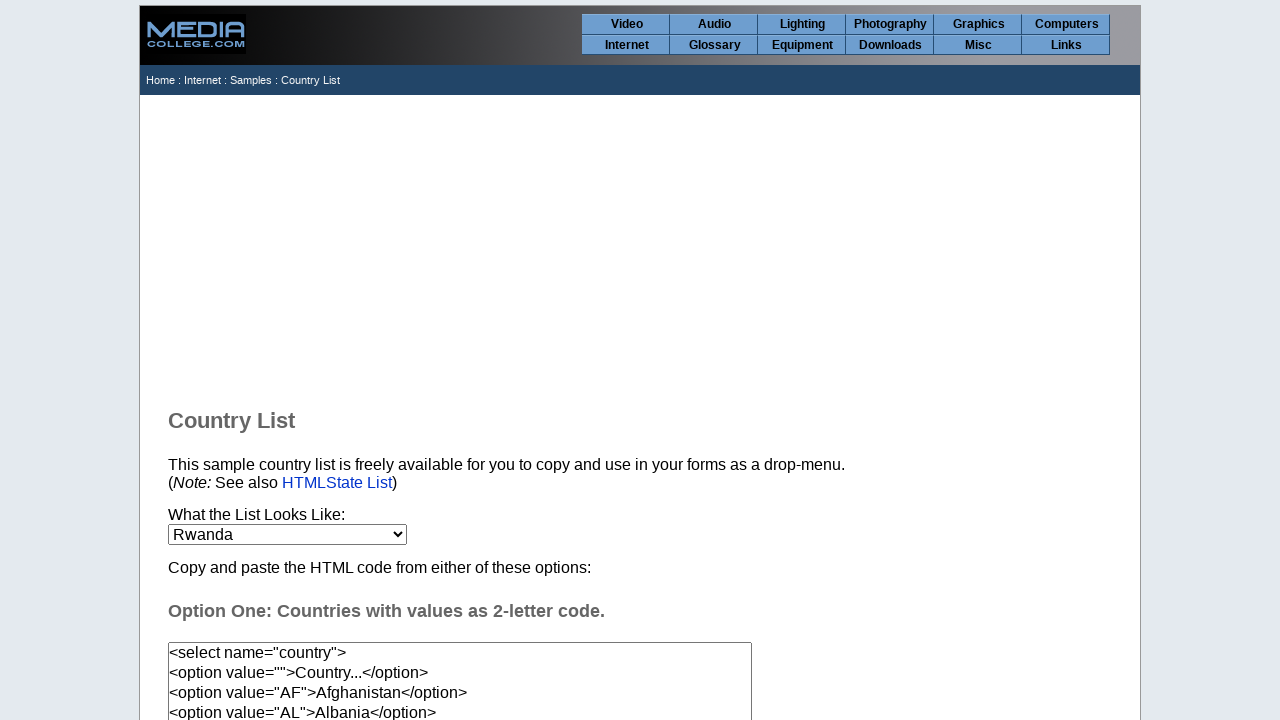

Selected country option at index 183 on select[name='country']
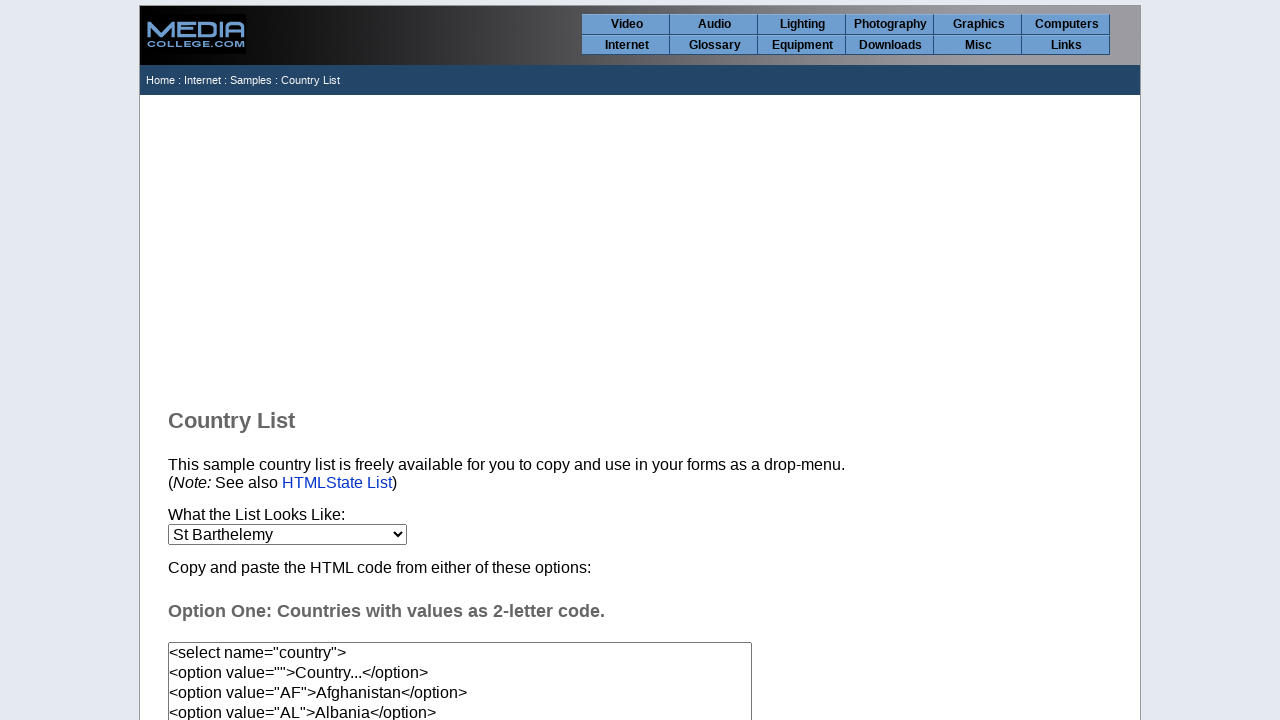

Waited 20ms after selecting option at index 183
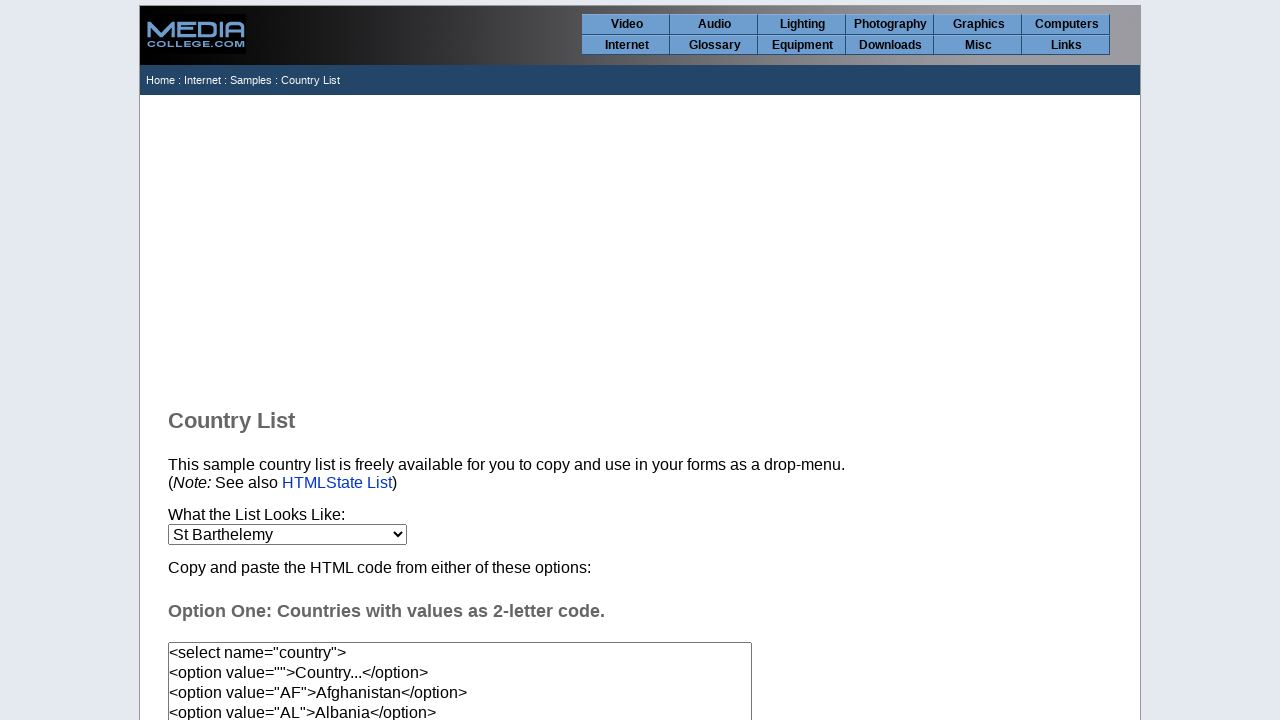

Selected country option at index 184 on select[name='country']
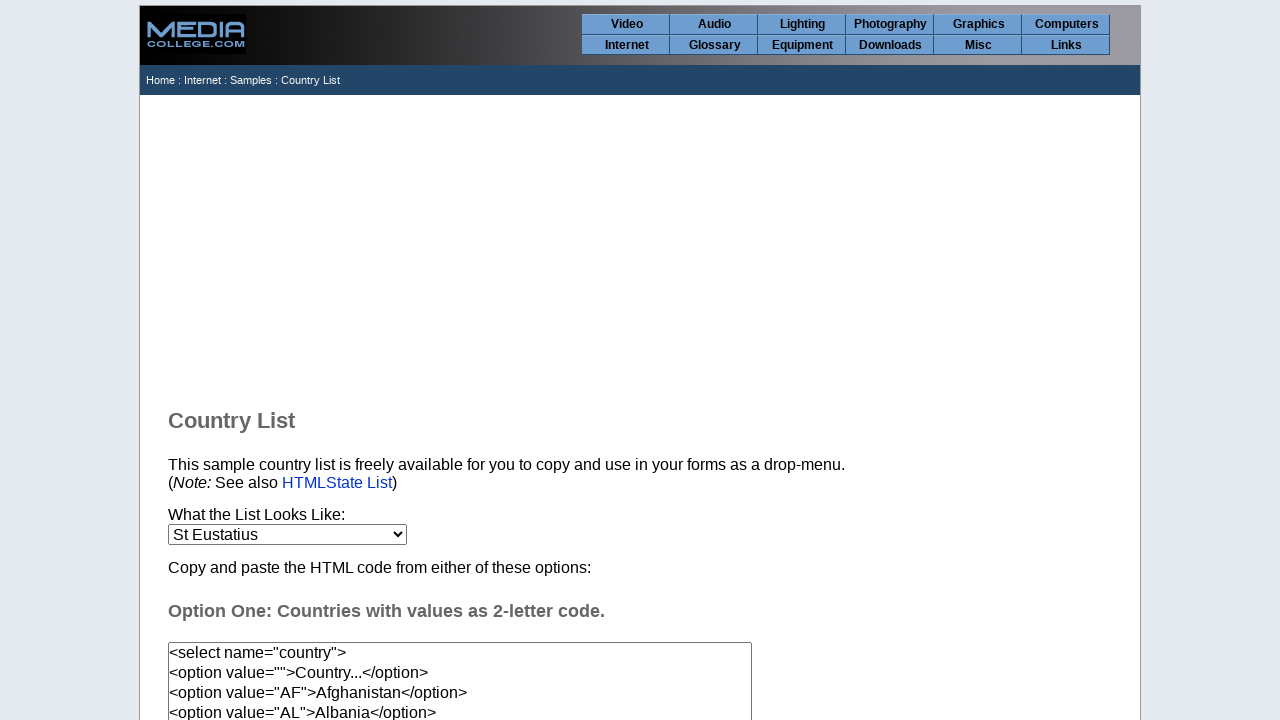

Waited 20ms after selecting option at index 184
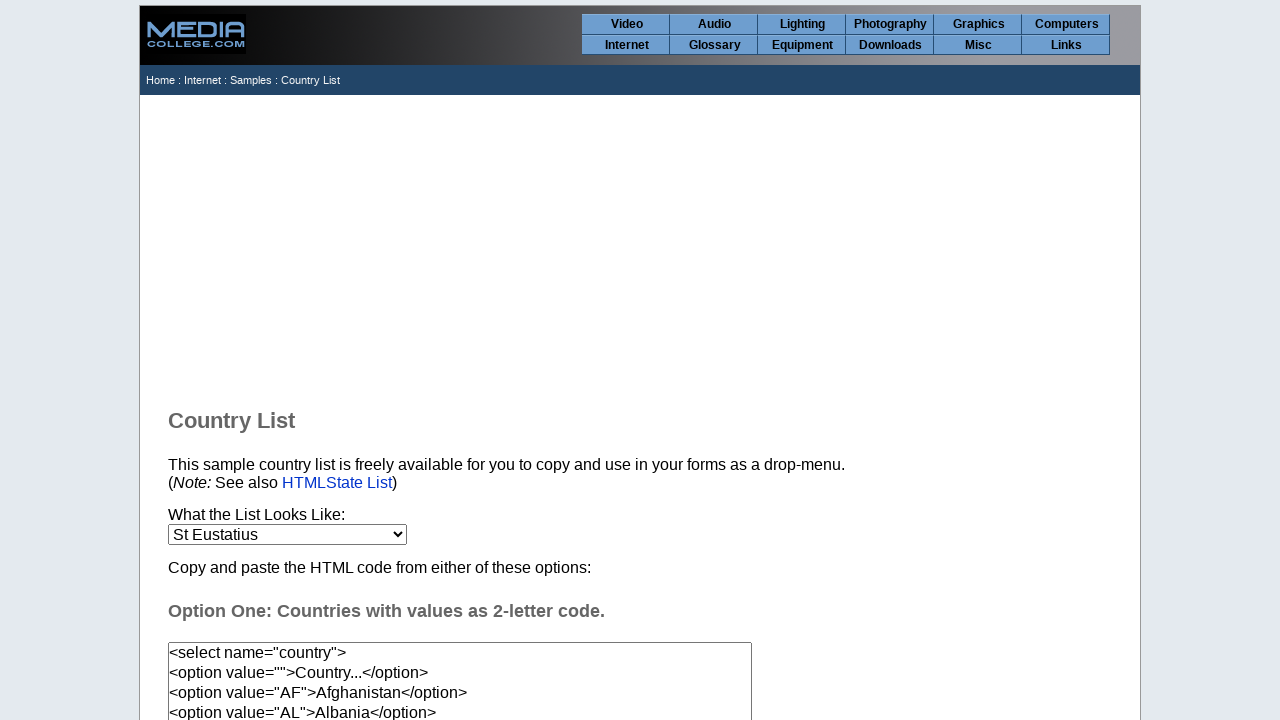

Selected country option at index 185 on select[name='country']
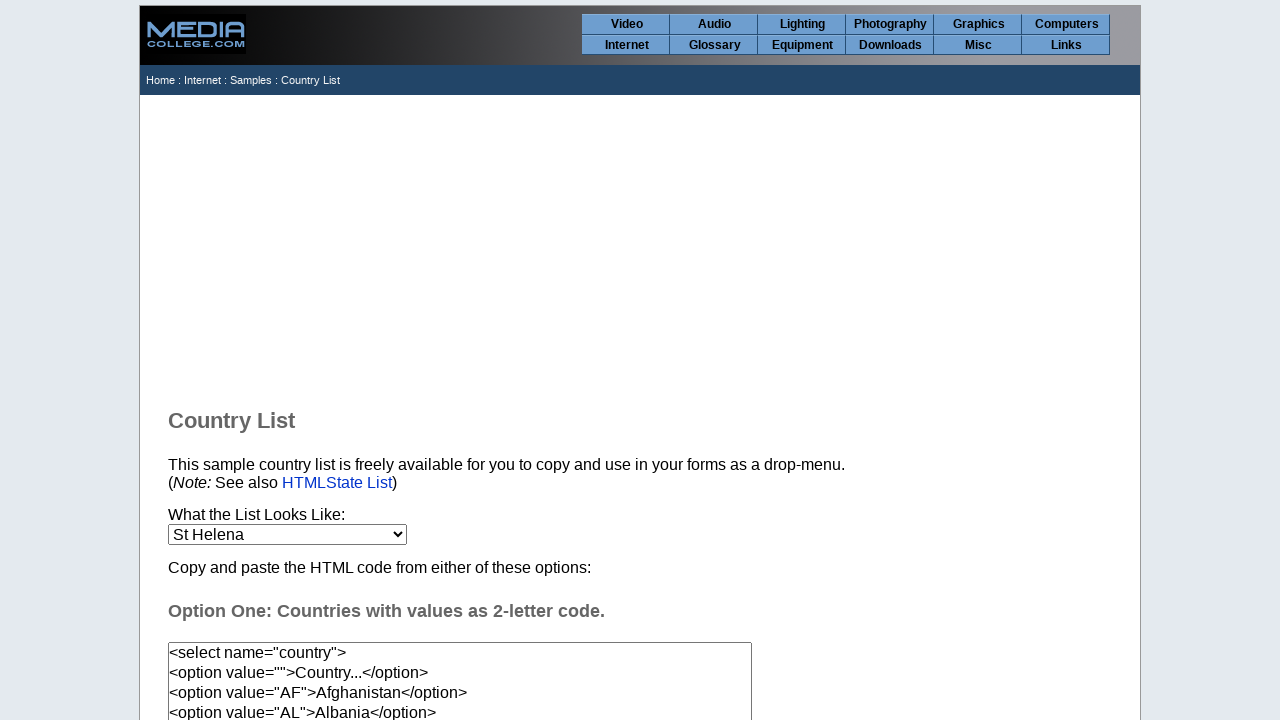

Waited 20ms after selecting option at index 185
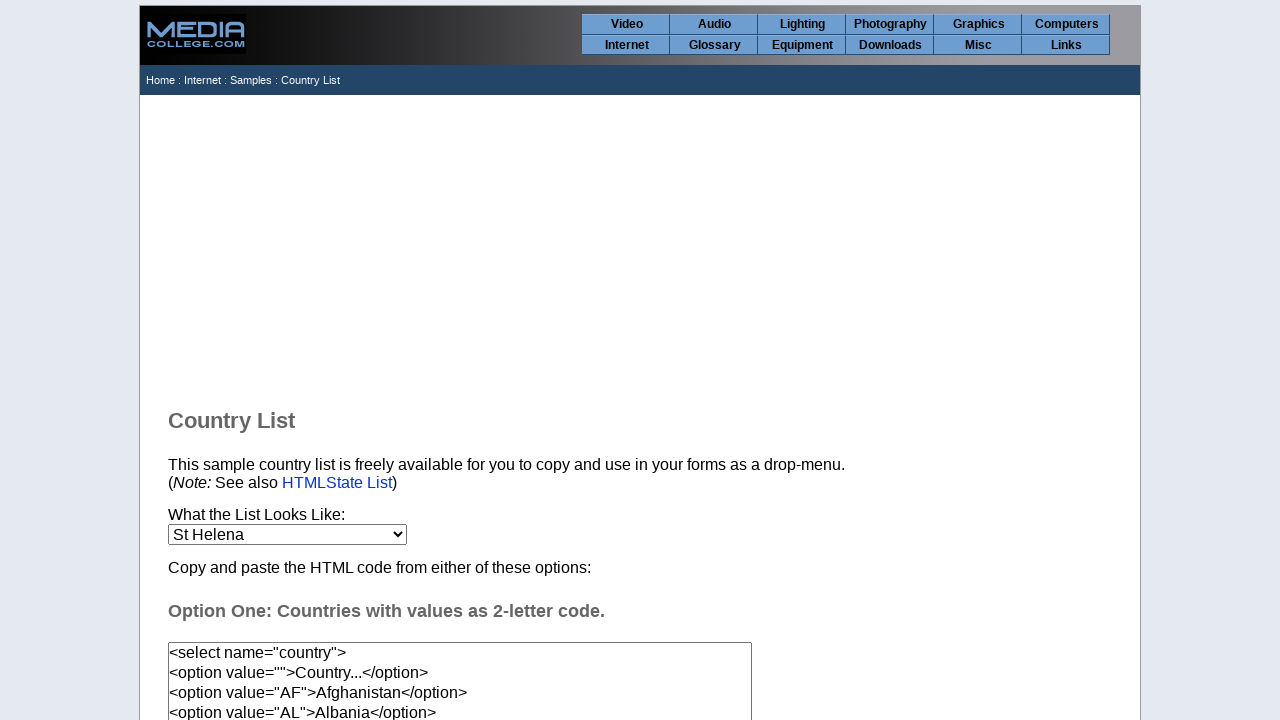

Selected country option at index 186 on select[name='country']
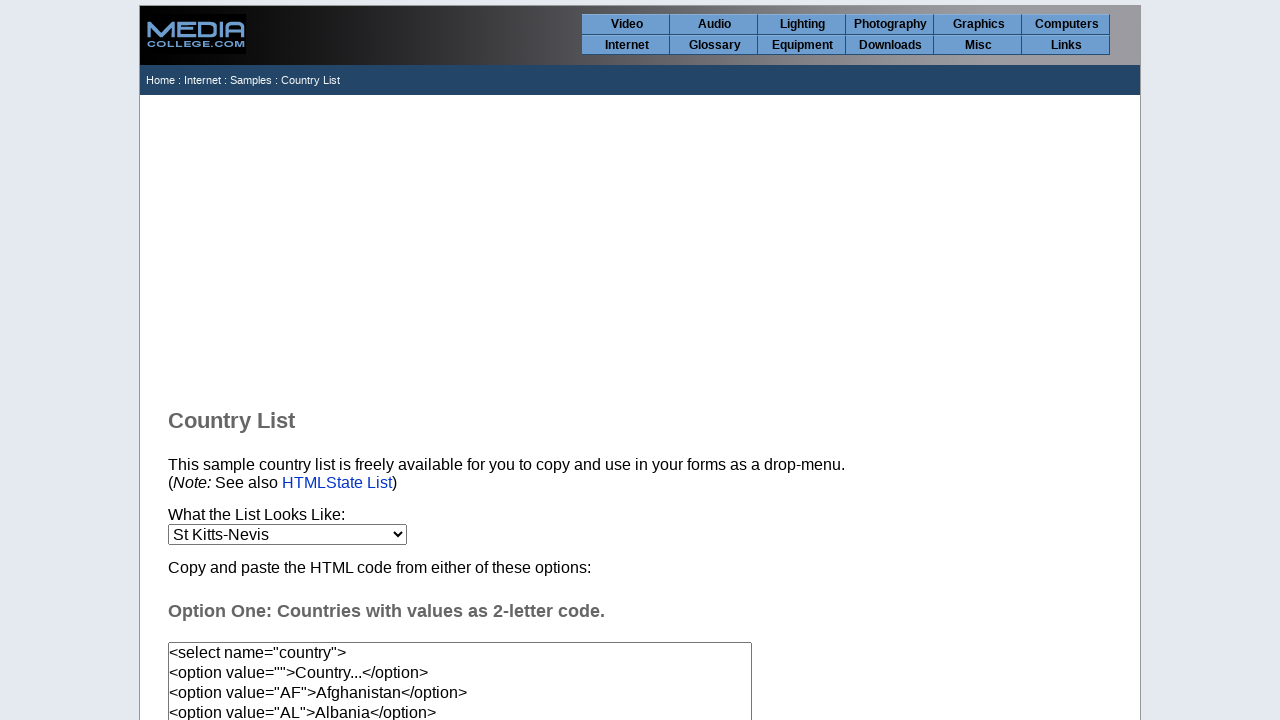

Waited 20ms after selecting option at index 186
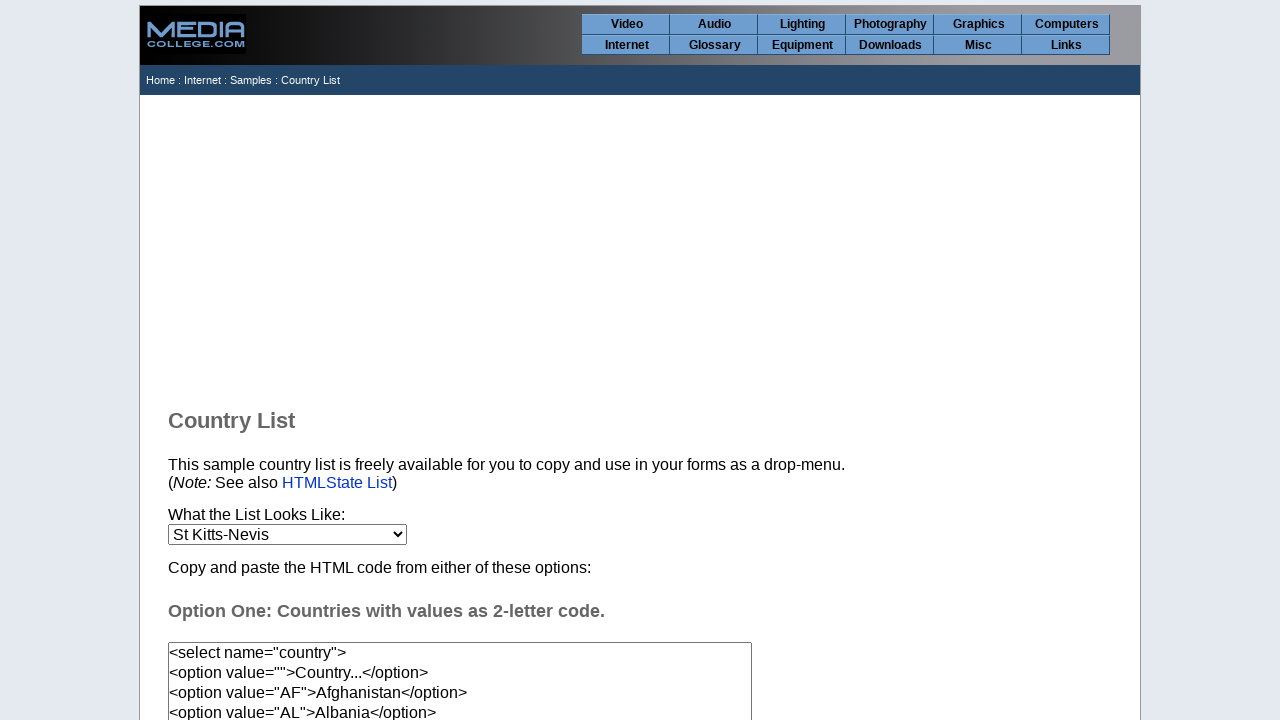

Selected country option at index 187 on select[name='country']
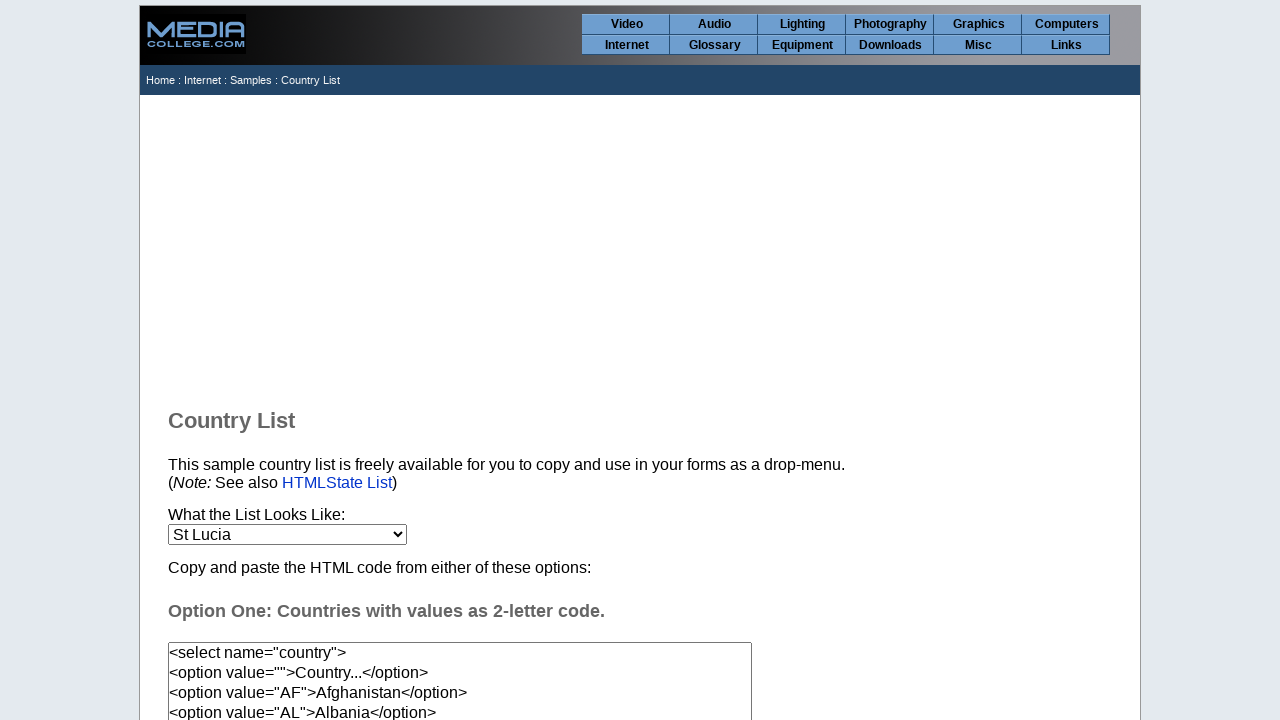

Waited 20ms after selecting option at index 187
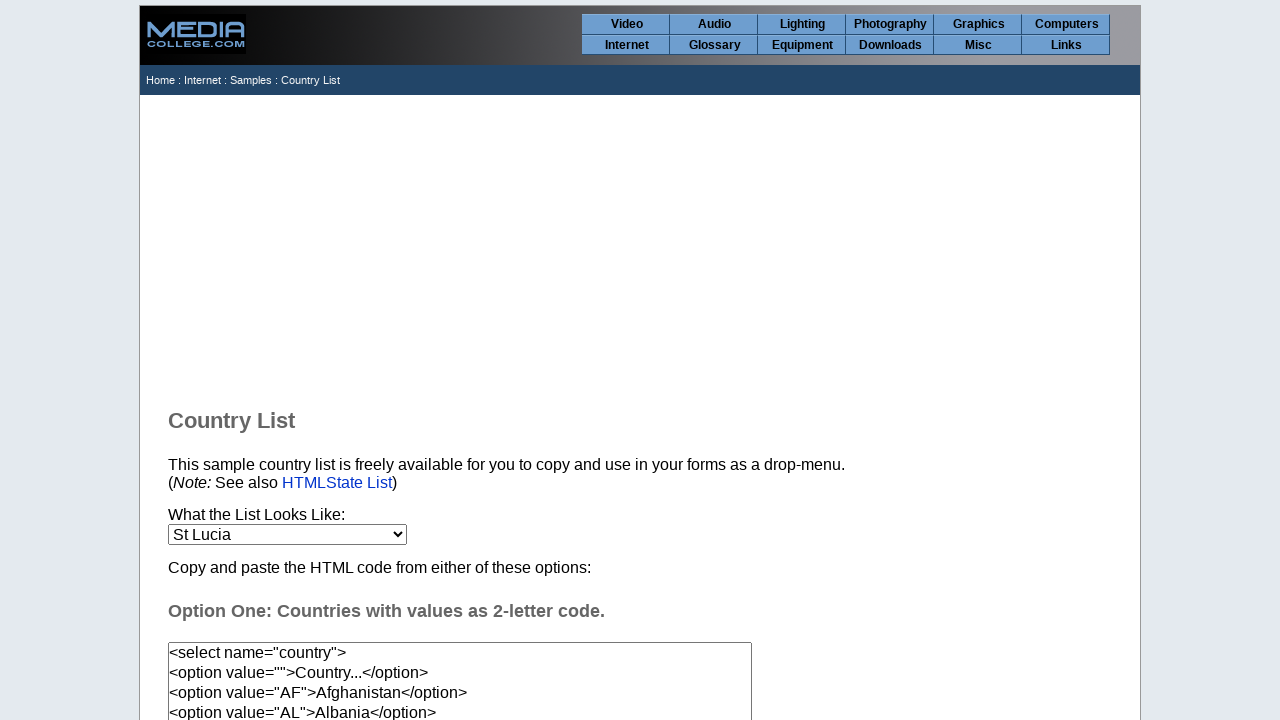

Selected country option at index 188 on select[name='country']
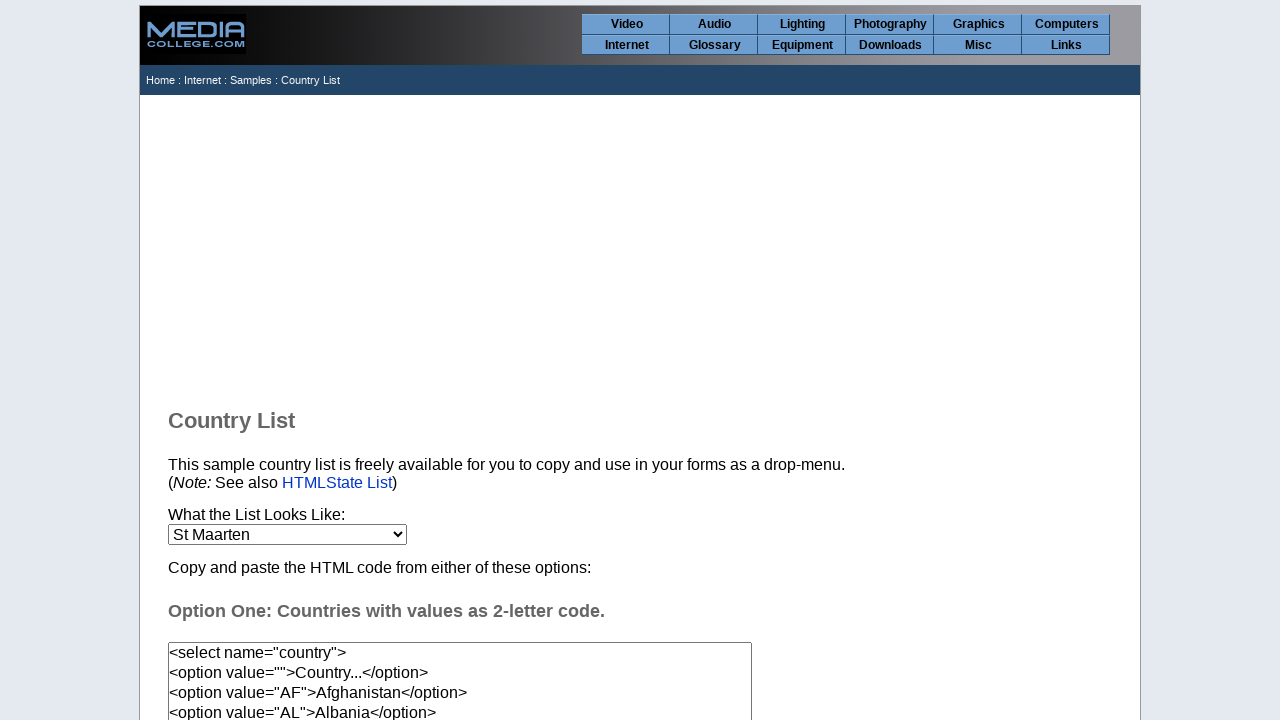

Waited 20ms after selecting option at index 188
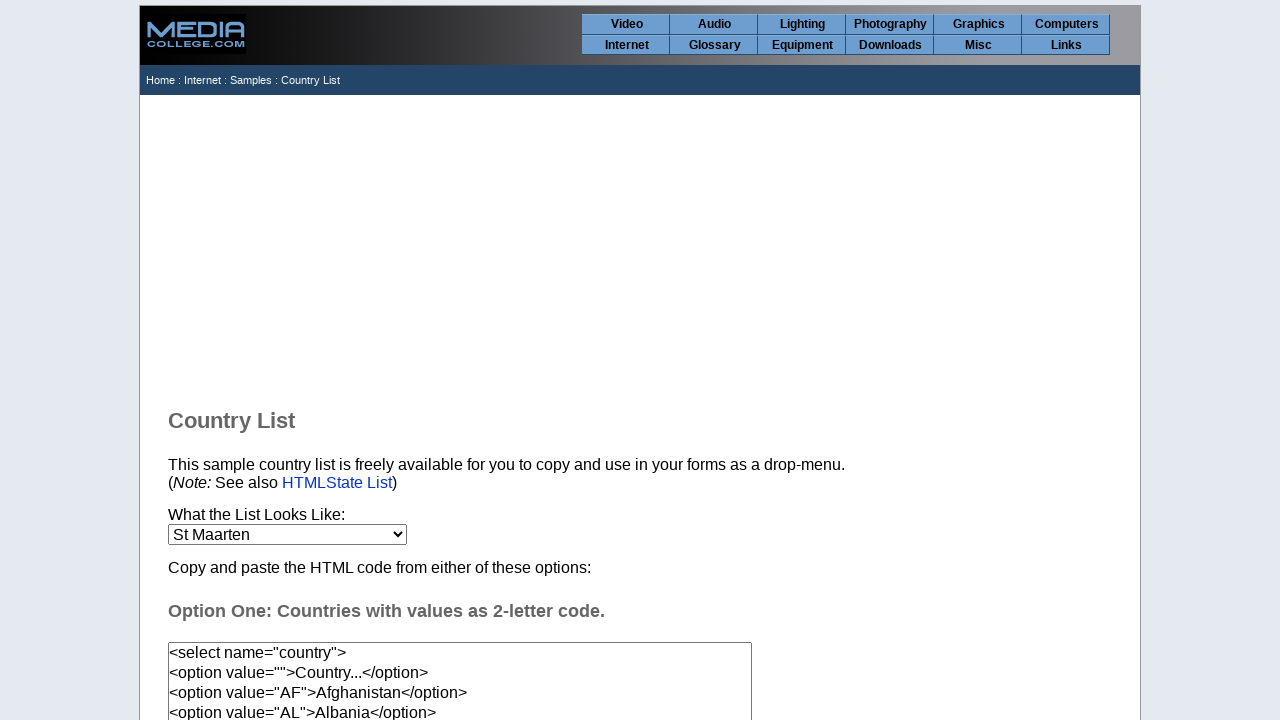

Selected country option at index 189 on select[name='country']
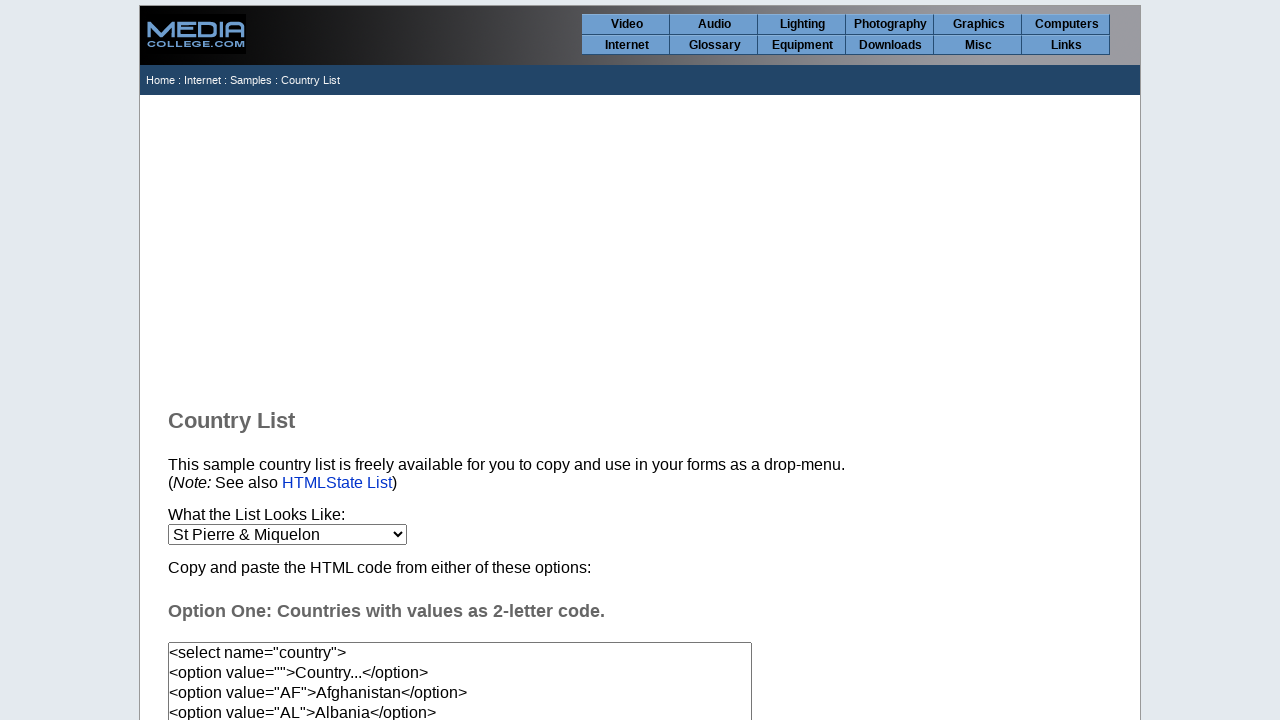

Waited 20ms after selecting option at index 189
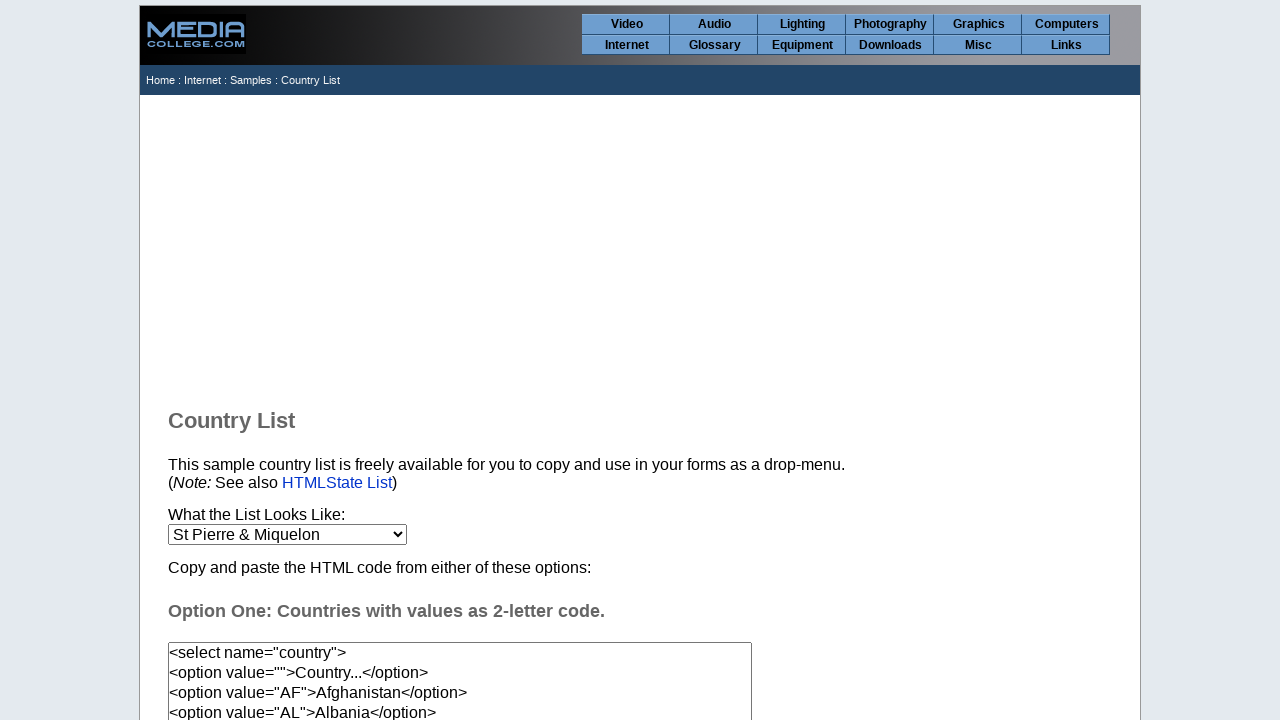

Selected country option at index 190 on select[name='country']
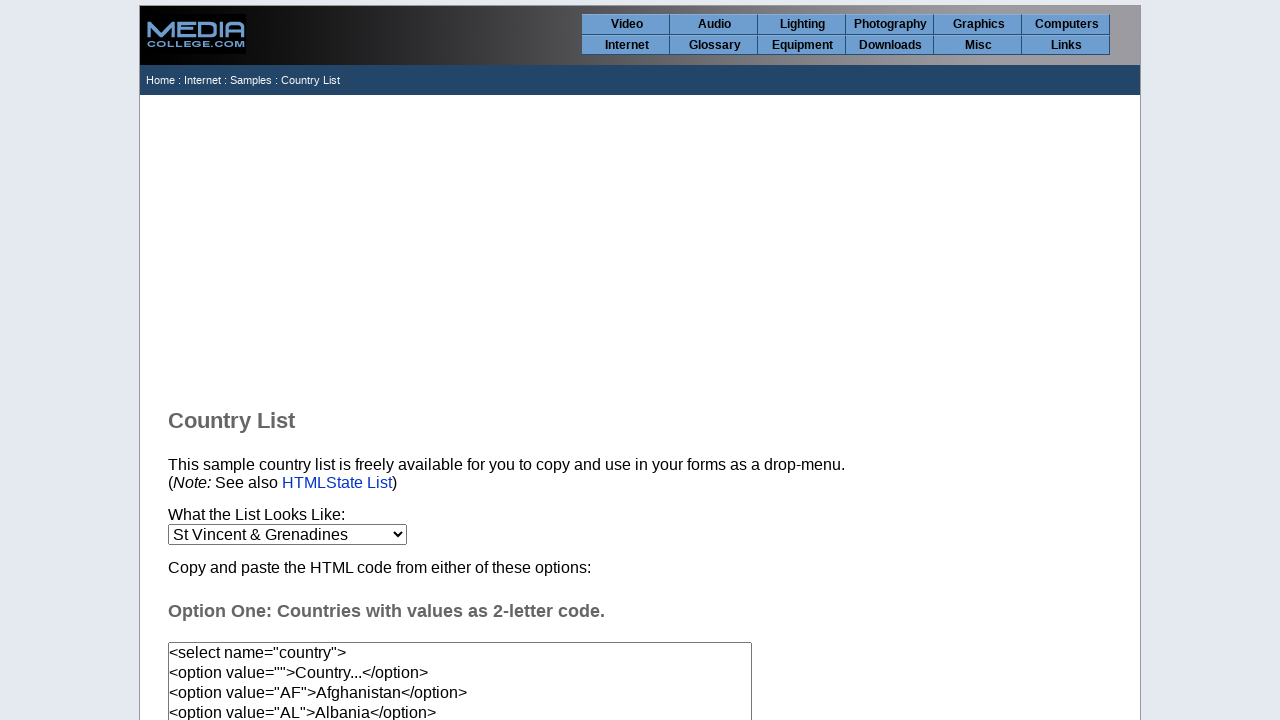

Waited 20ms after selecting option at index 190
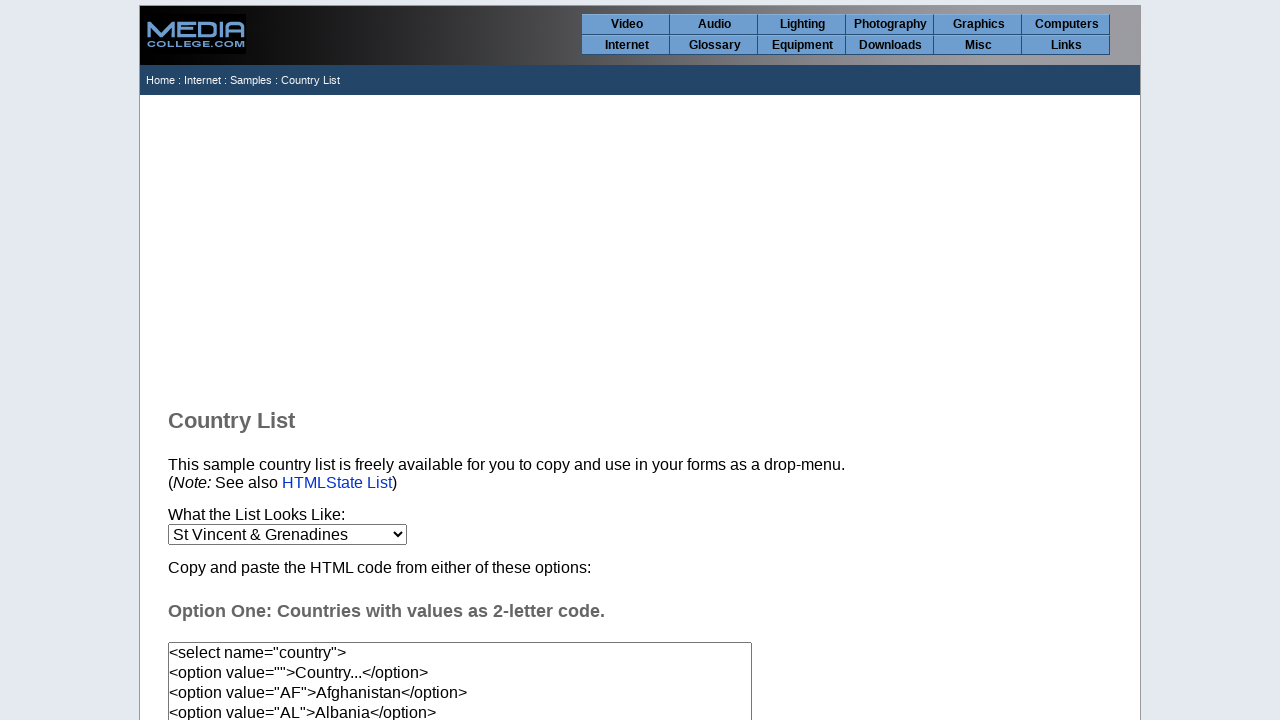

Selected country option at index 191 on select[name='country']
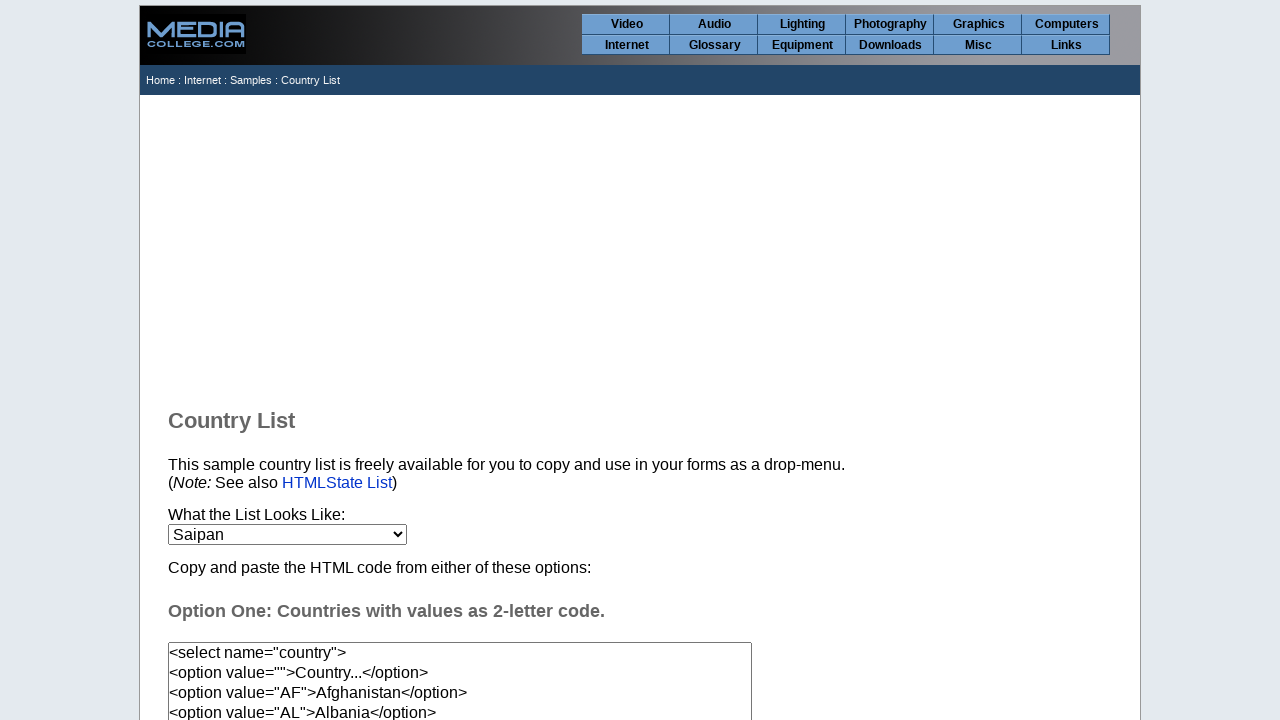

Waited 20ms after selecting option at index 191
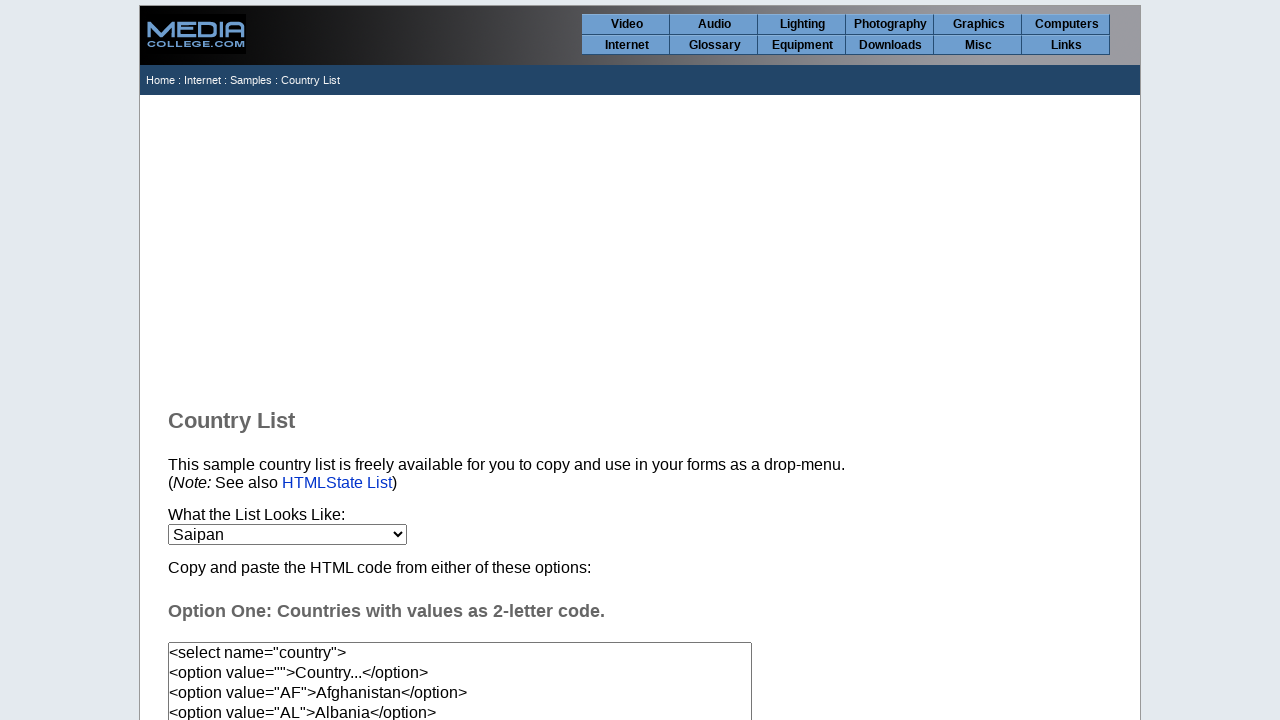

Selected country option at index 192 on select[name='country']
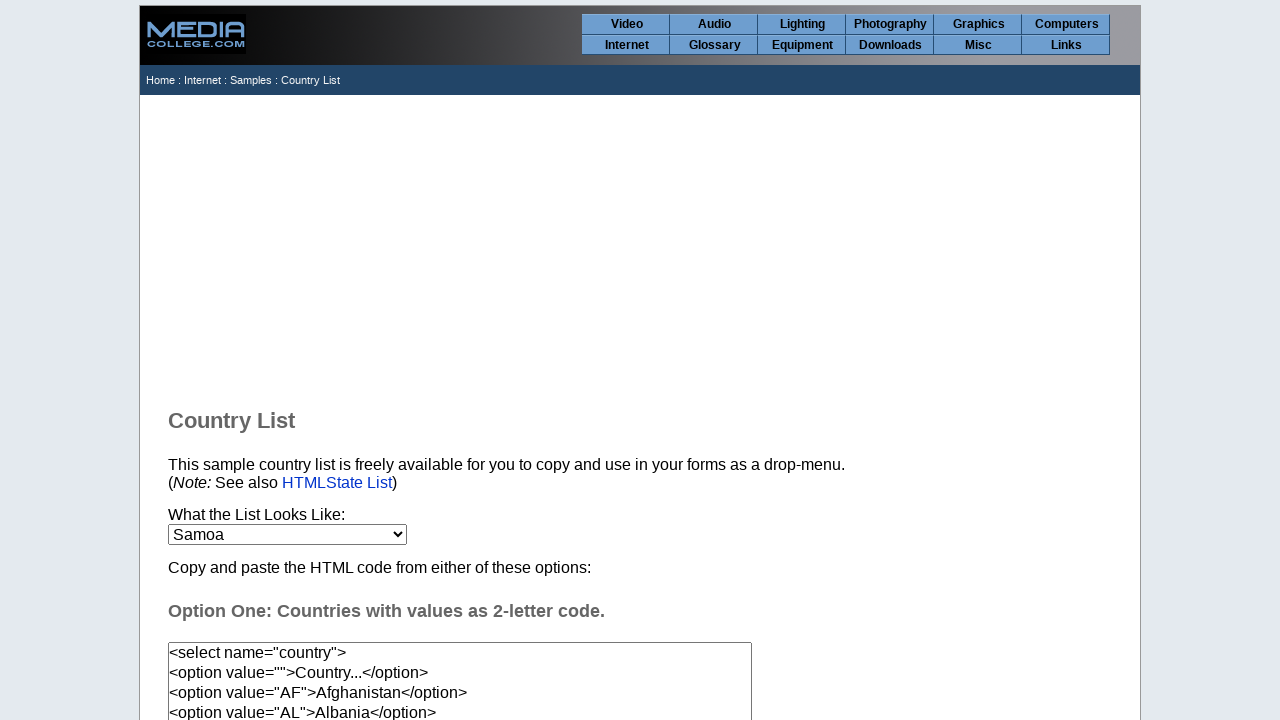

Waited 20ms after selecting option at index 192
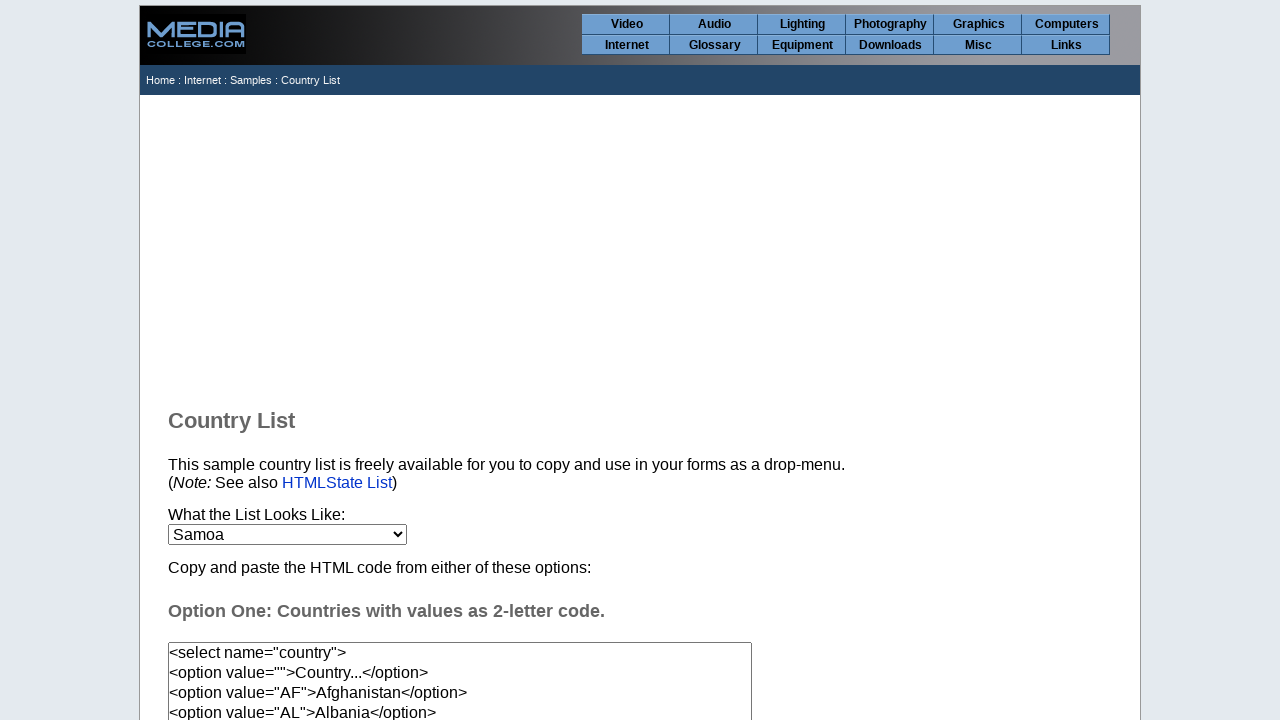

Selected country option at index 193 on select[name='country']
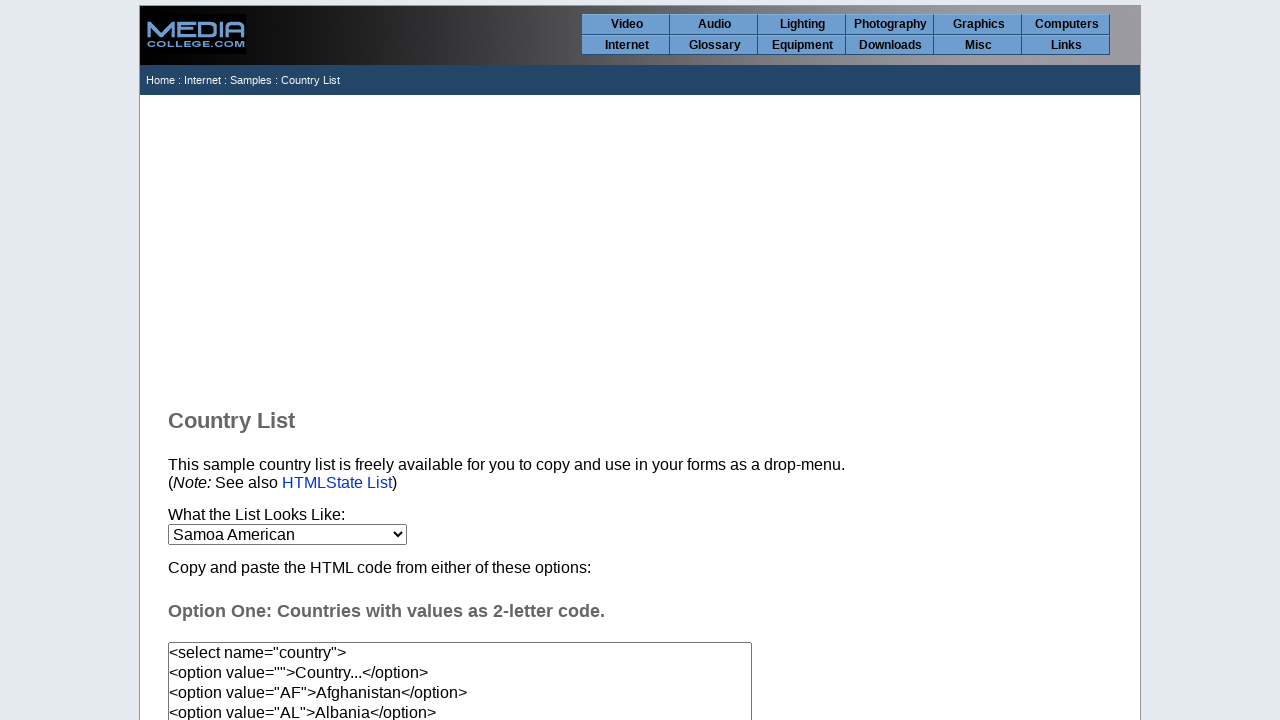

Waited 20ms after selecting option at index 193
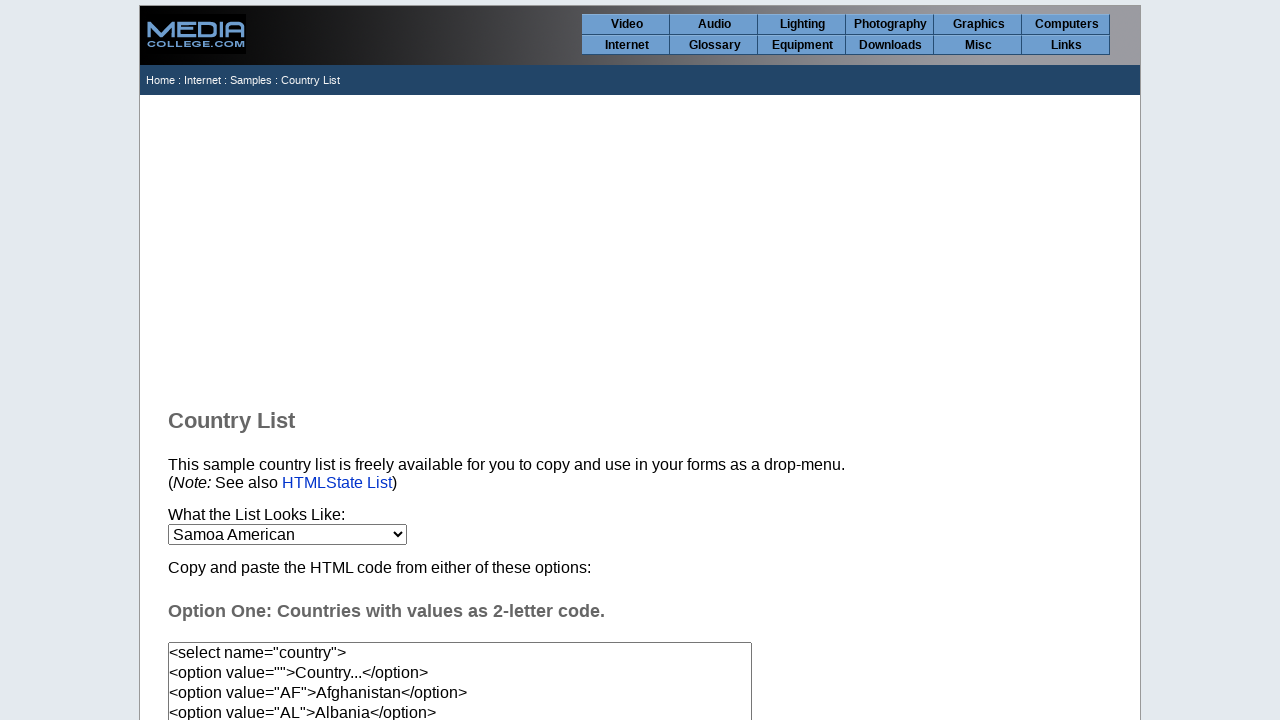

Selected country option at index 194 on select[name='country']
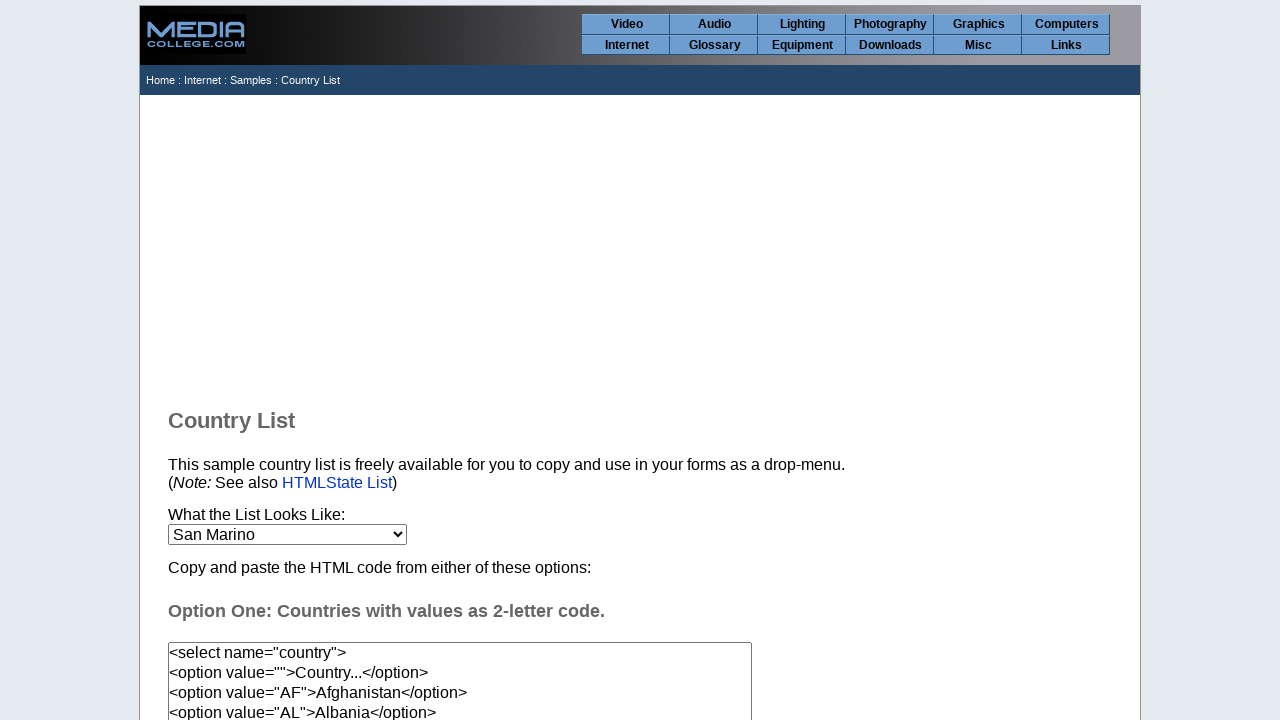

Waited 20ms after selecting option at index 194
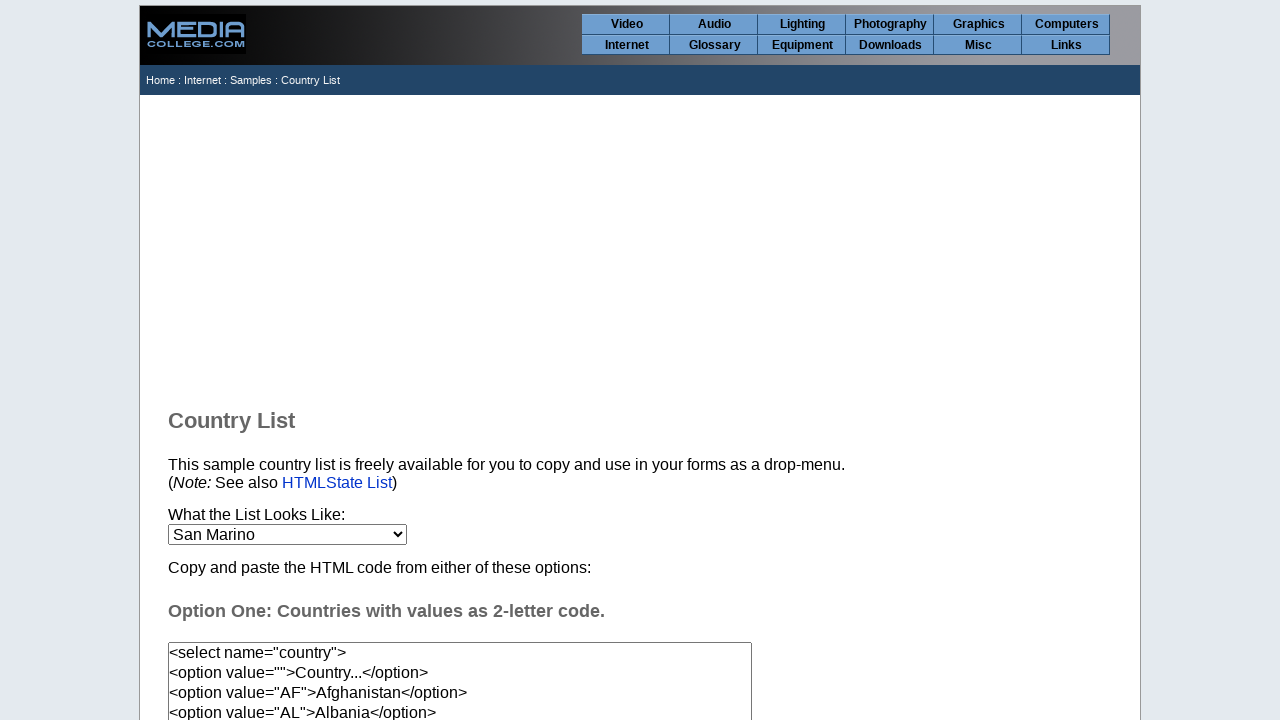

Selected country option at index 195 on select[name='country']
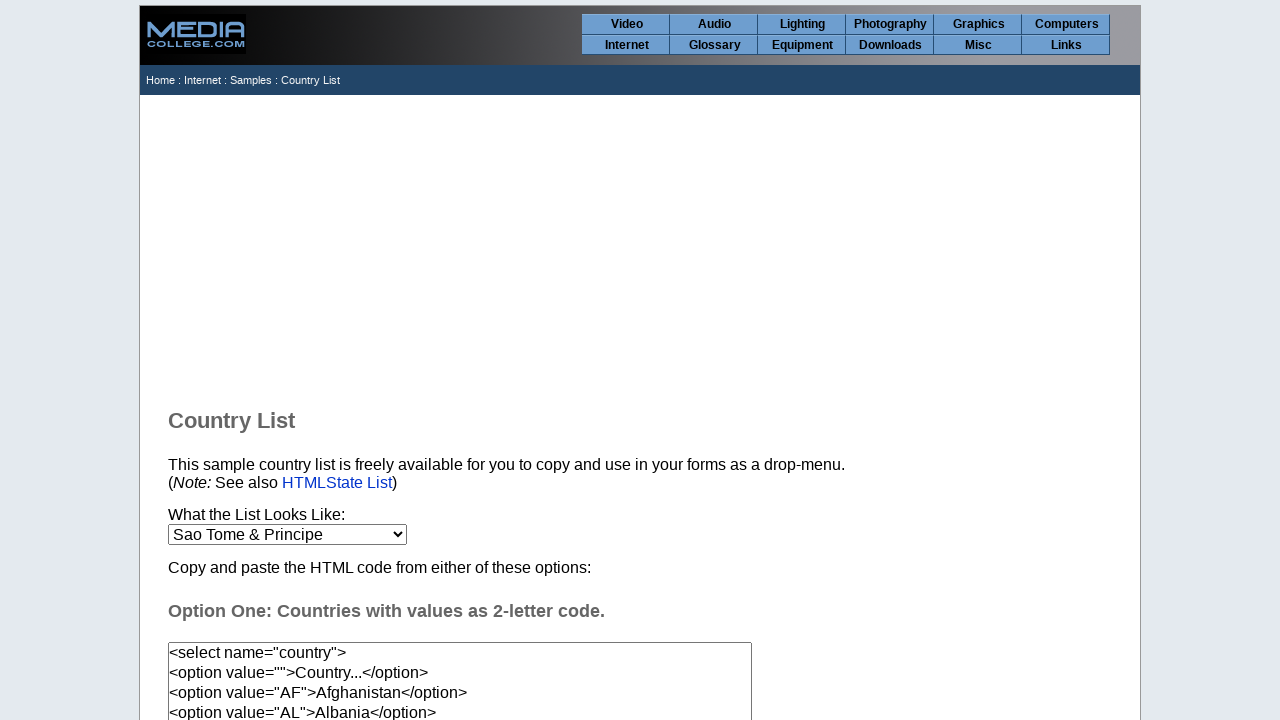

Waited 20ms after selecting option at index 195
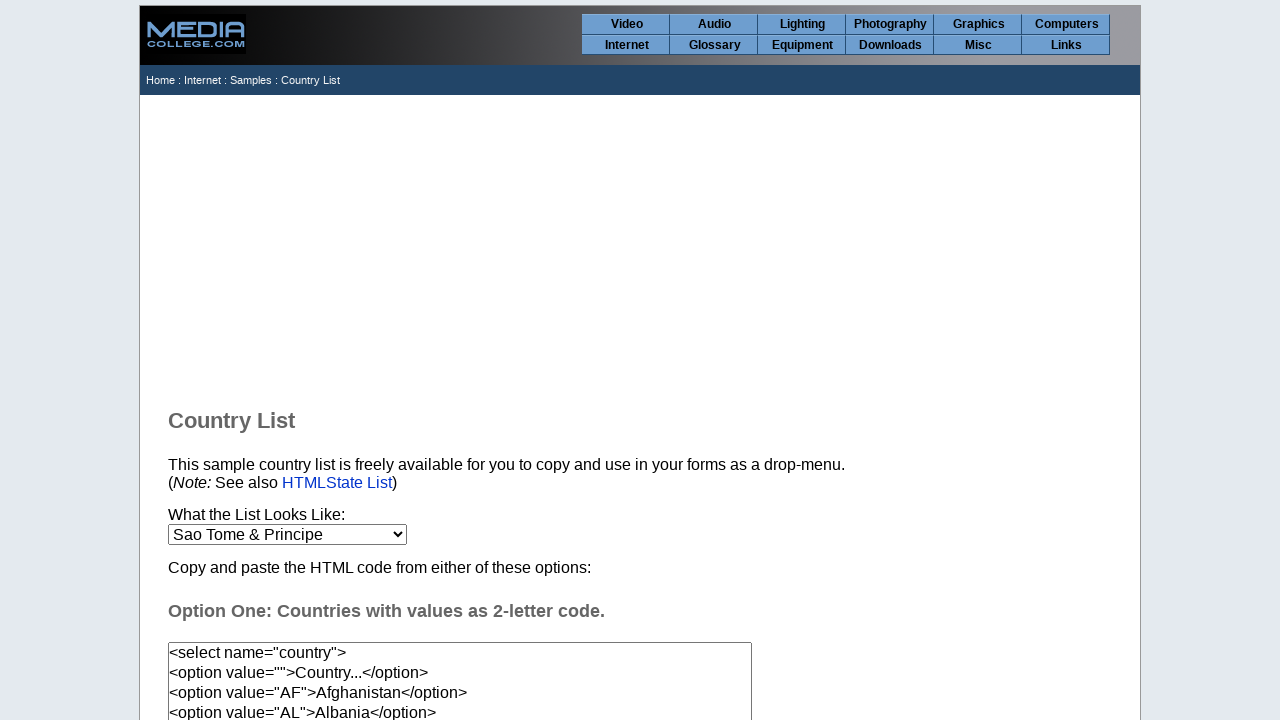

Selected country option at index 196 on select[name='country']
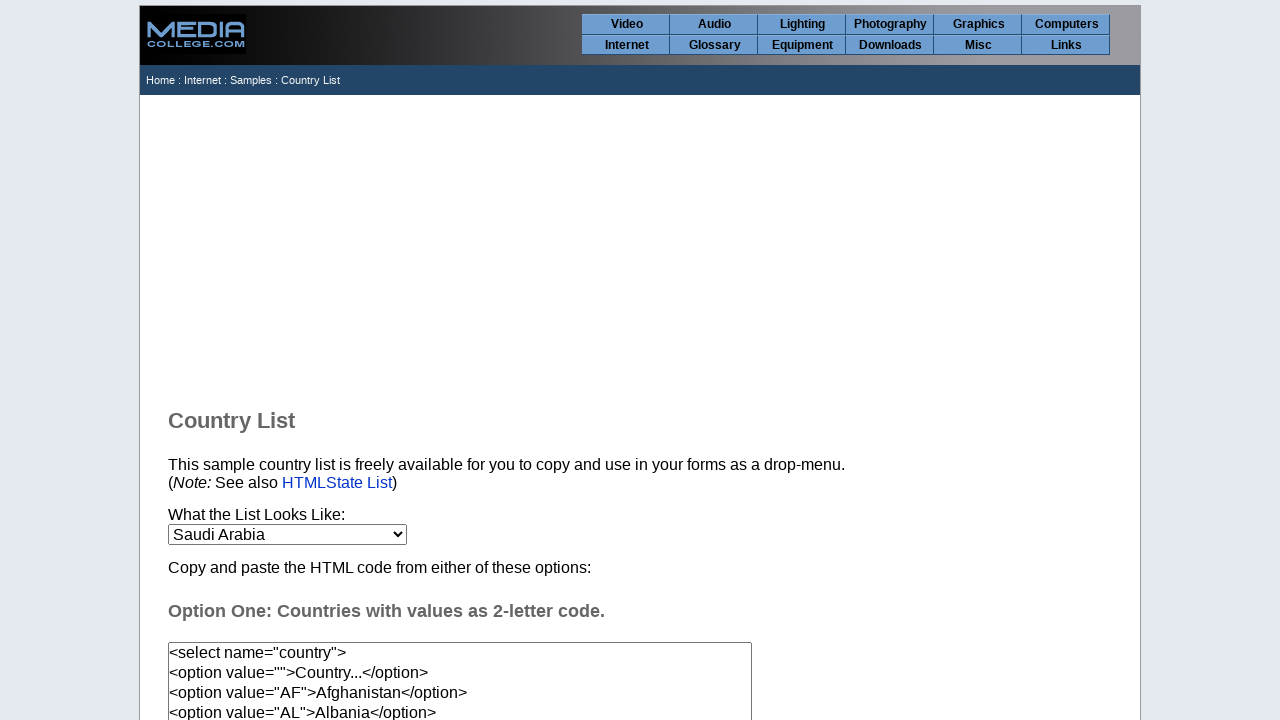

Waited 20ms after selecting option at index 196
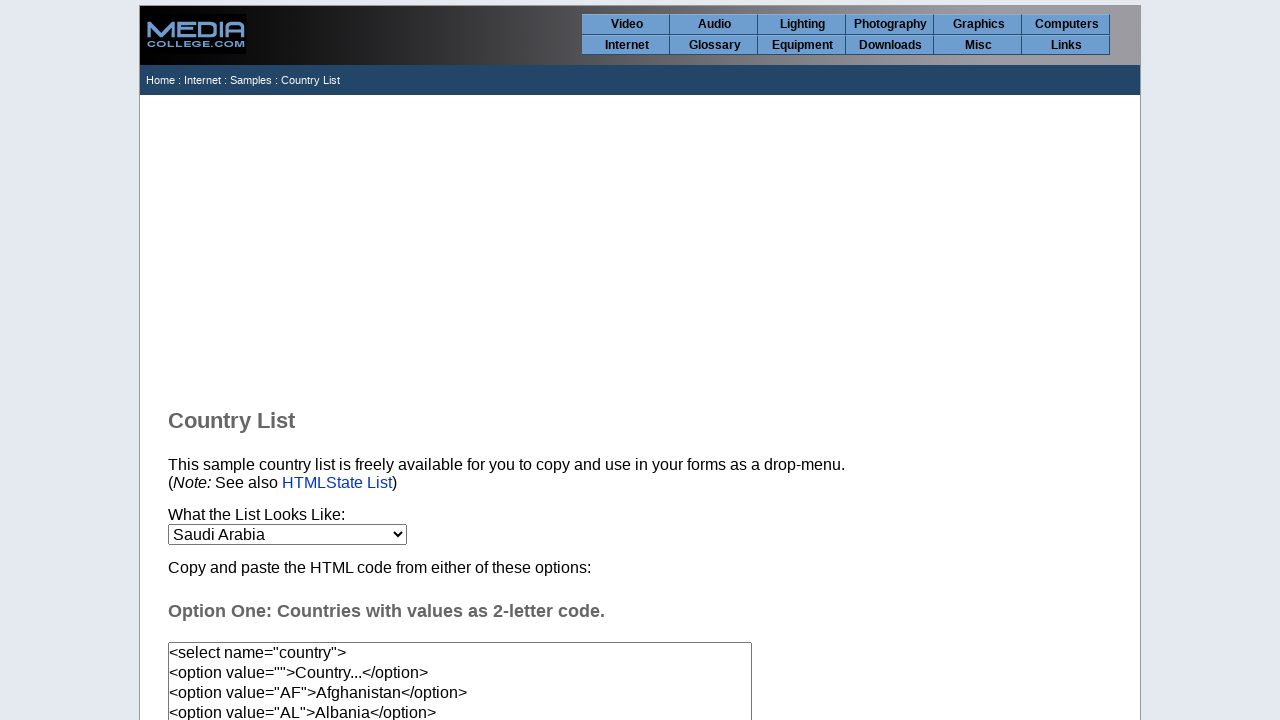

Selected country option at index 197 on select[name='country']
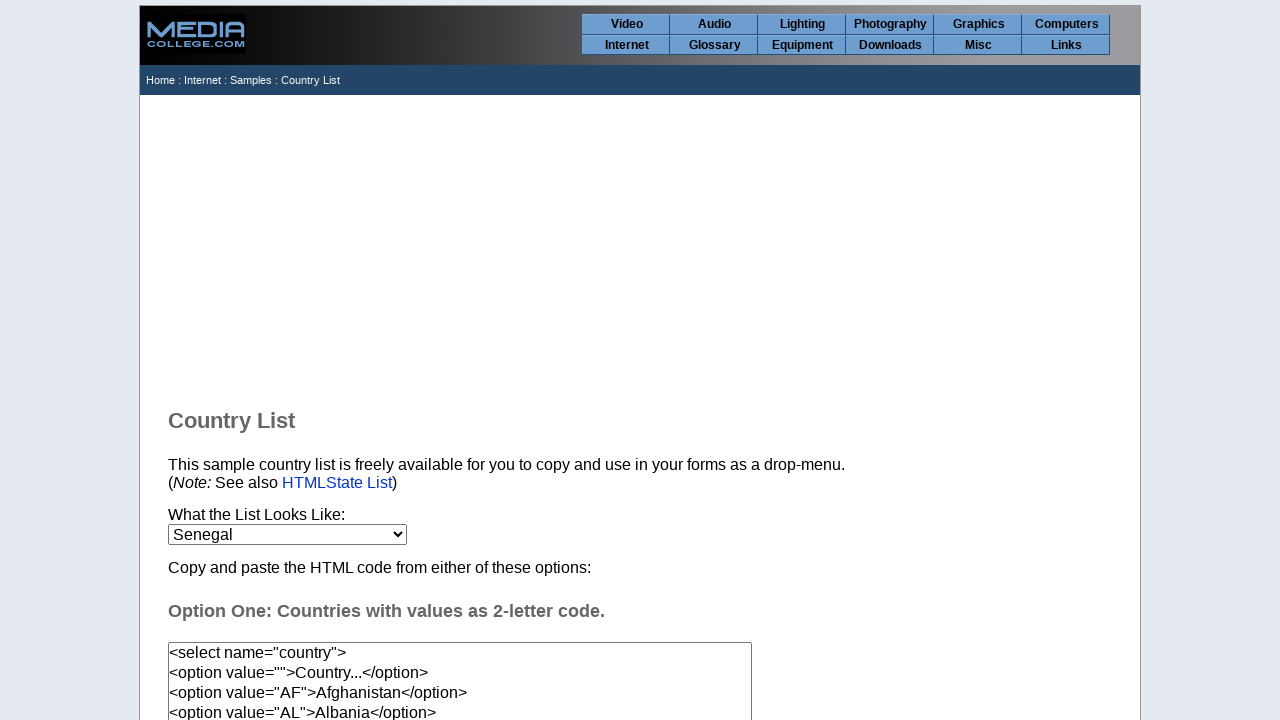

Waited 20ms after selecting option at index 197
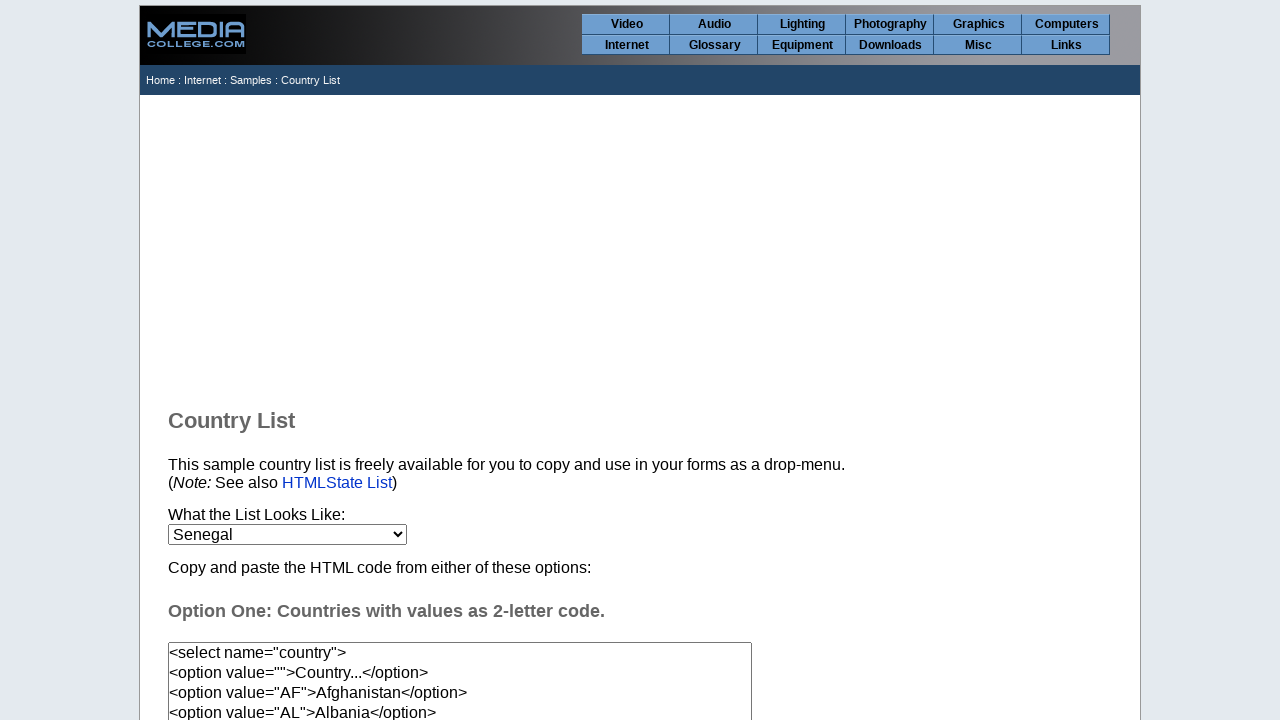

Selected country option at index 198 on select[name='country']
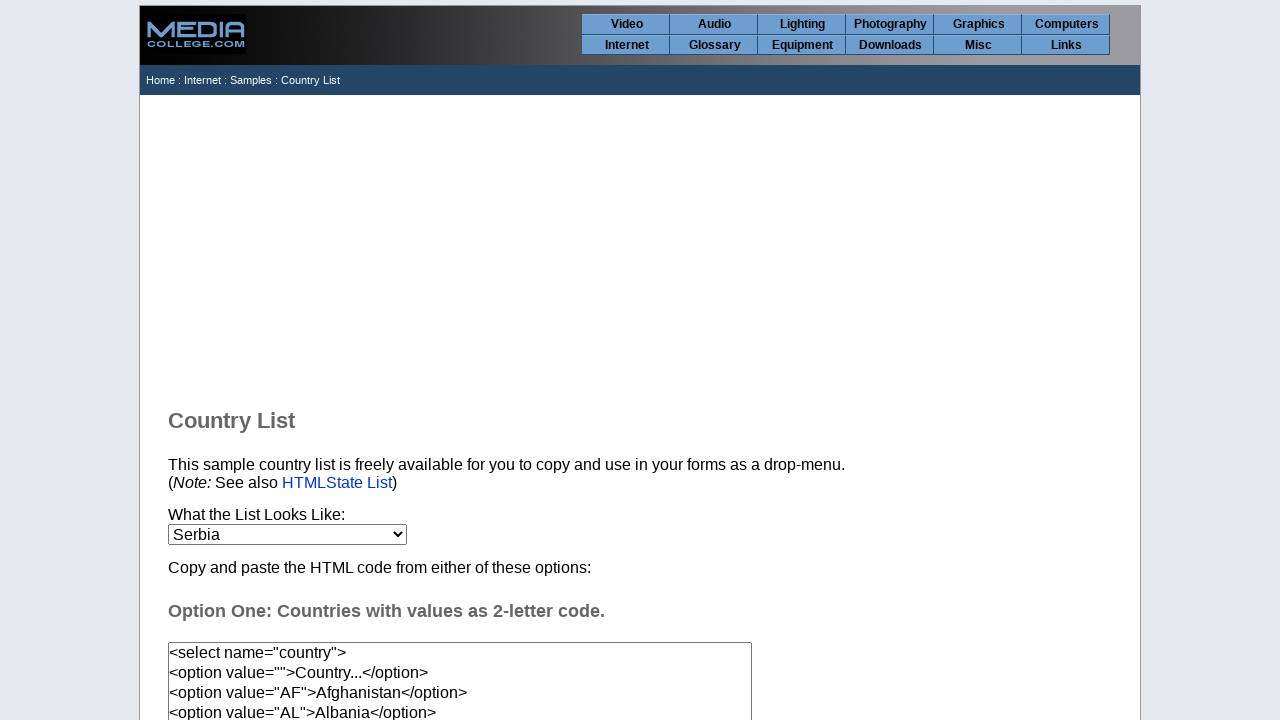

Waited 20ms after selecting option at index 198
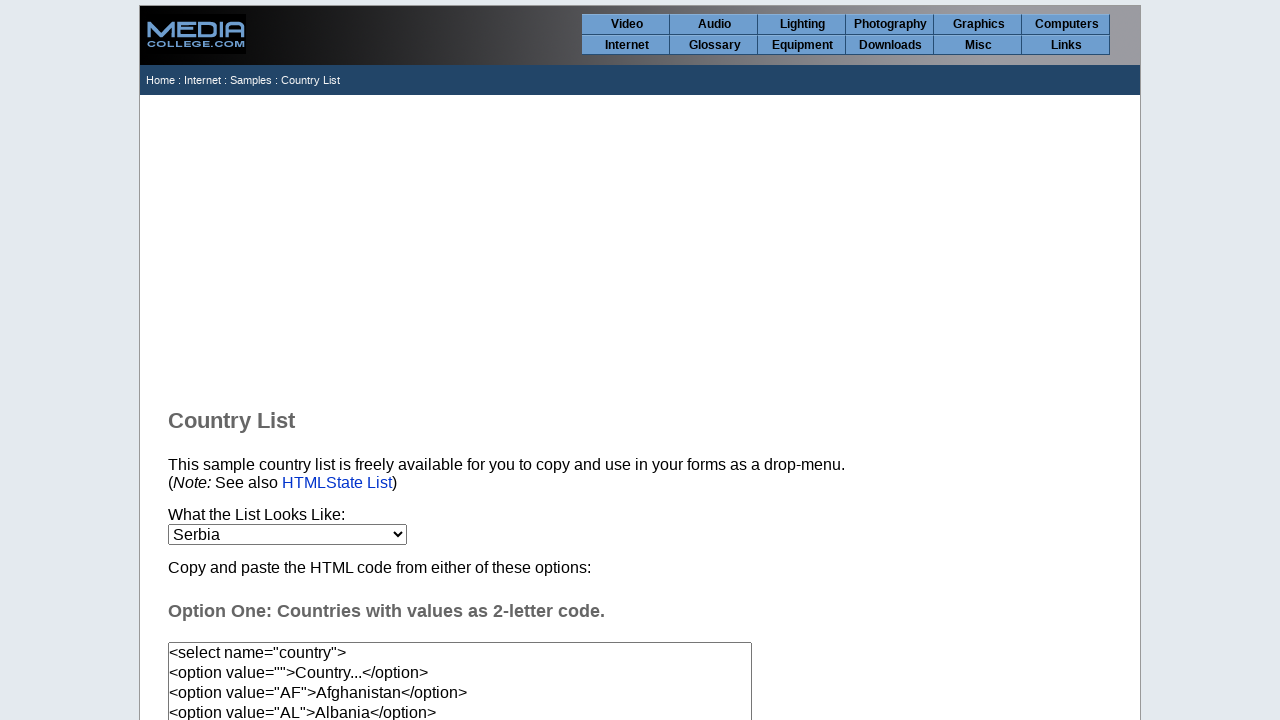

Selected country option at index 199 on select[name='country']
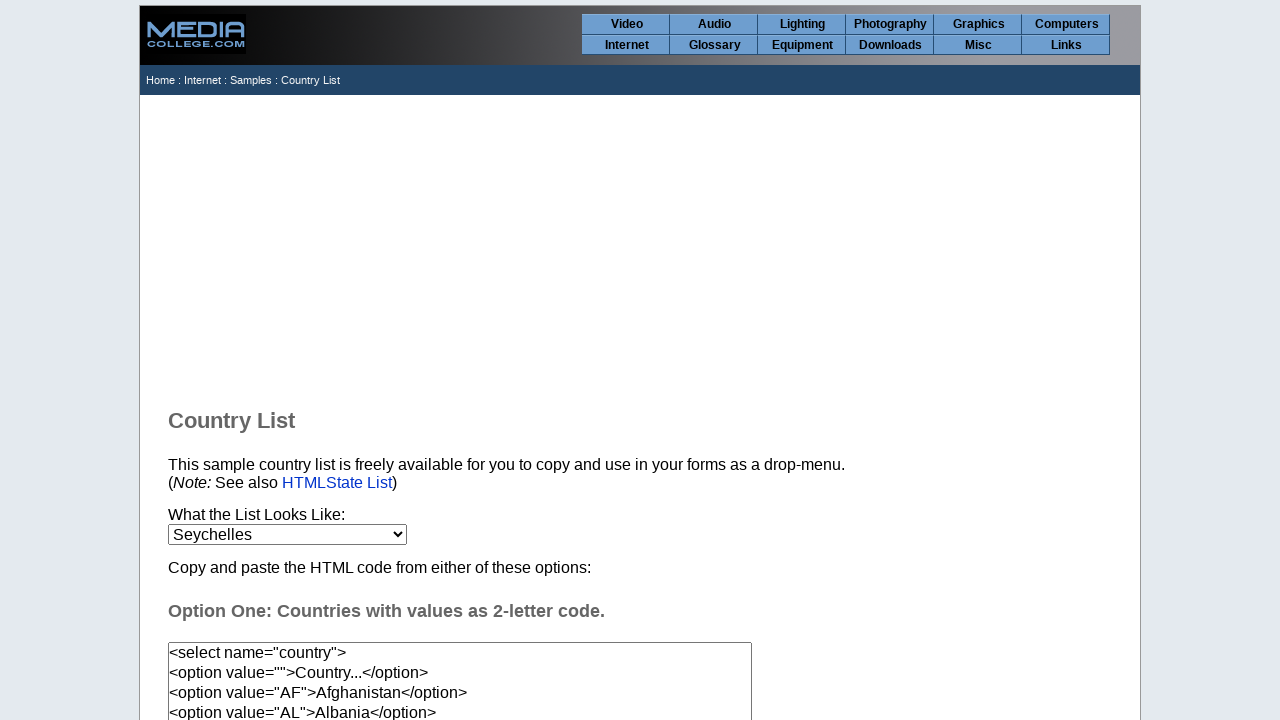

Waited 20ms after selecting option at index 199
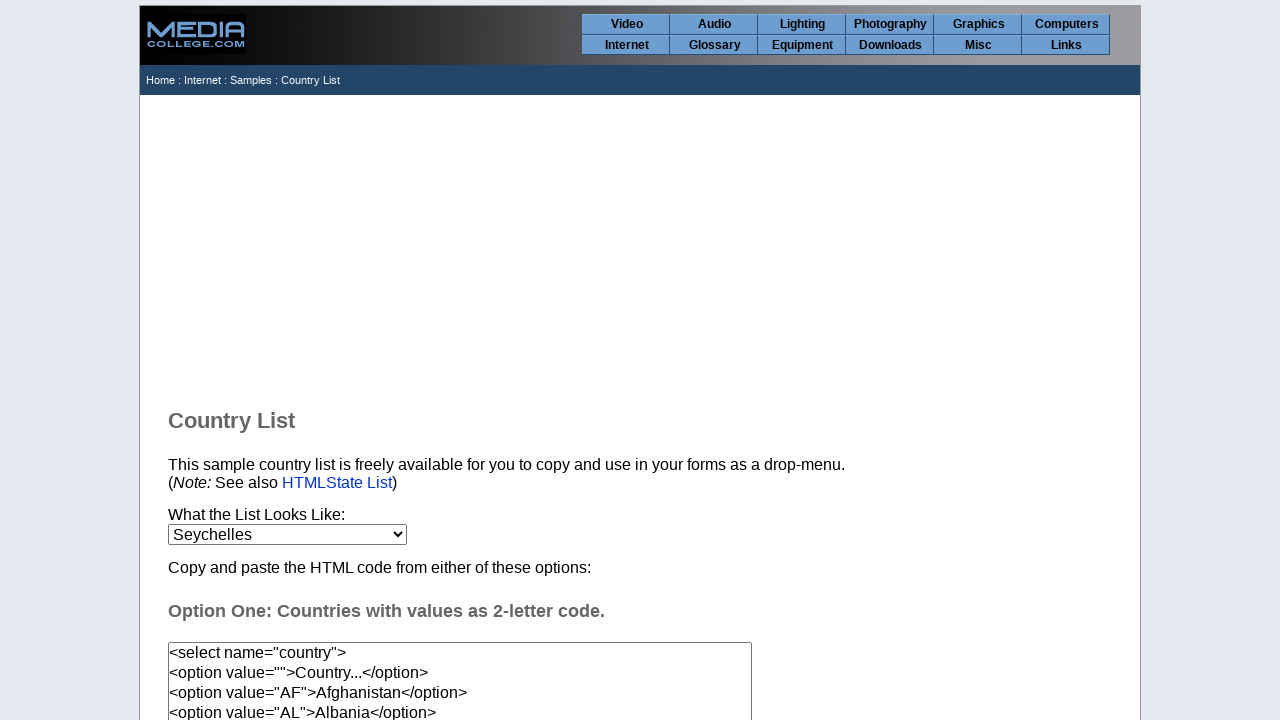

Selected country option at index 200 on select[name='country']
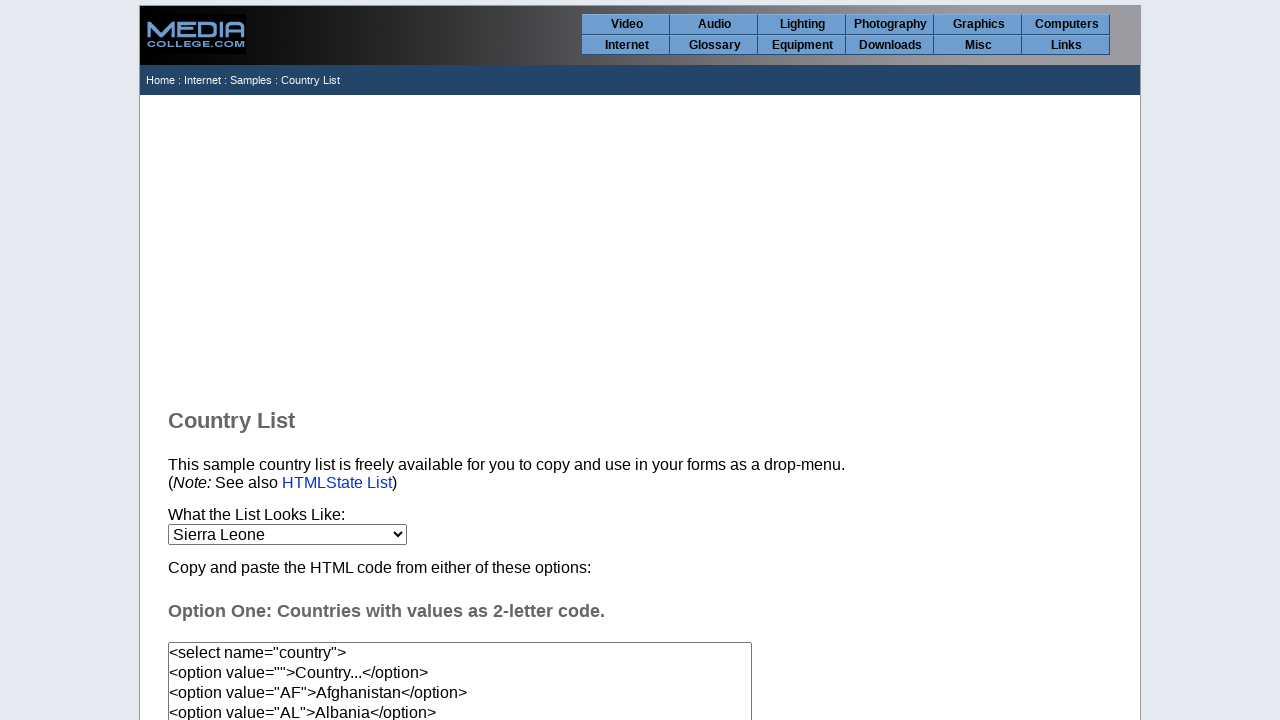

Waited 20ms after selecting option at index 200
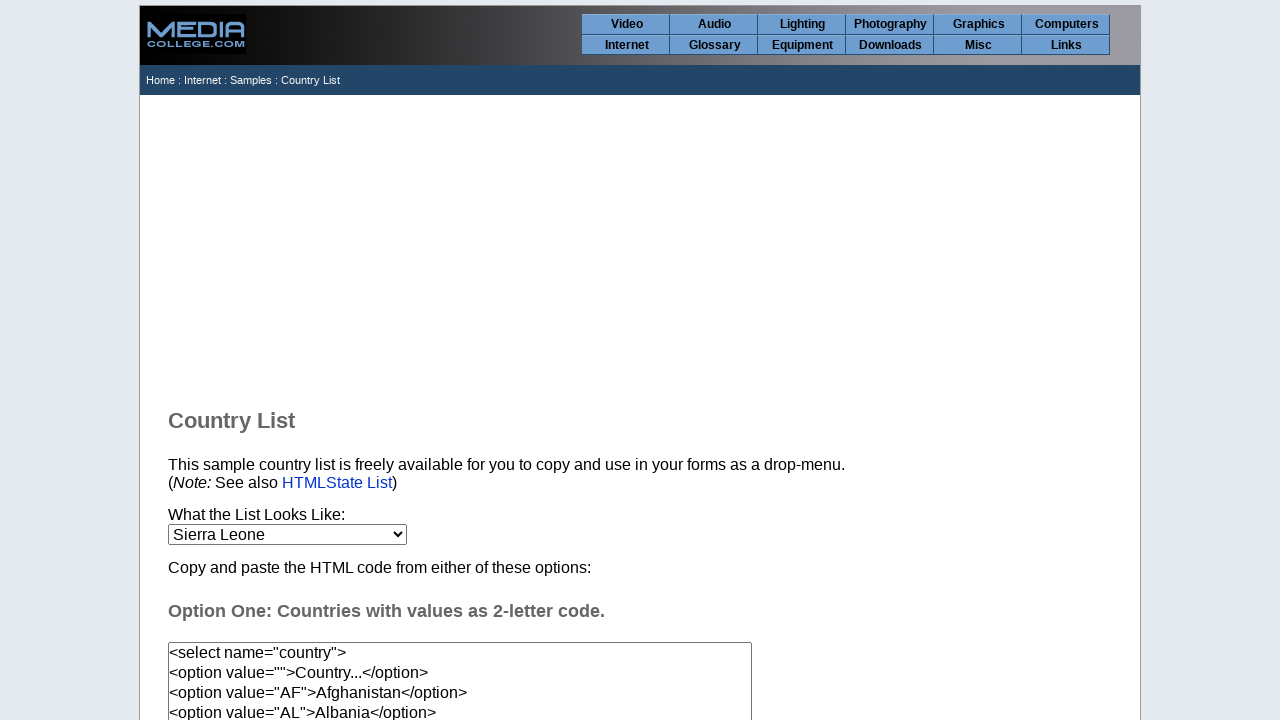

Selected country option at index 201 on select[name='country']
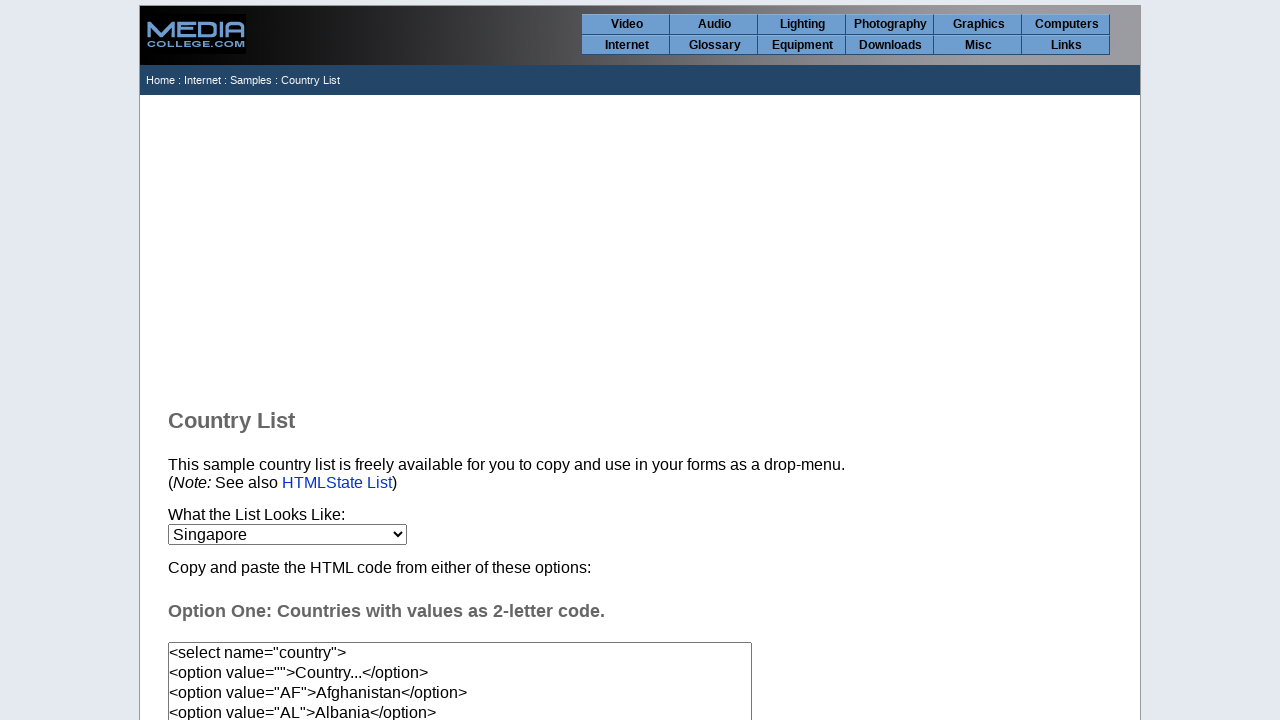

Waited 20ms after selecting option at index 201
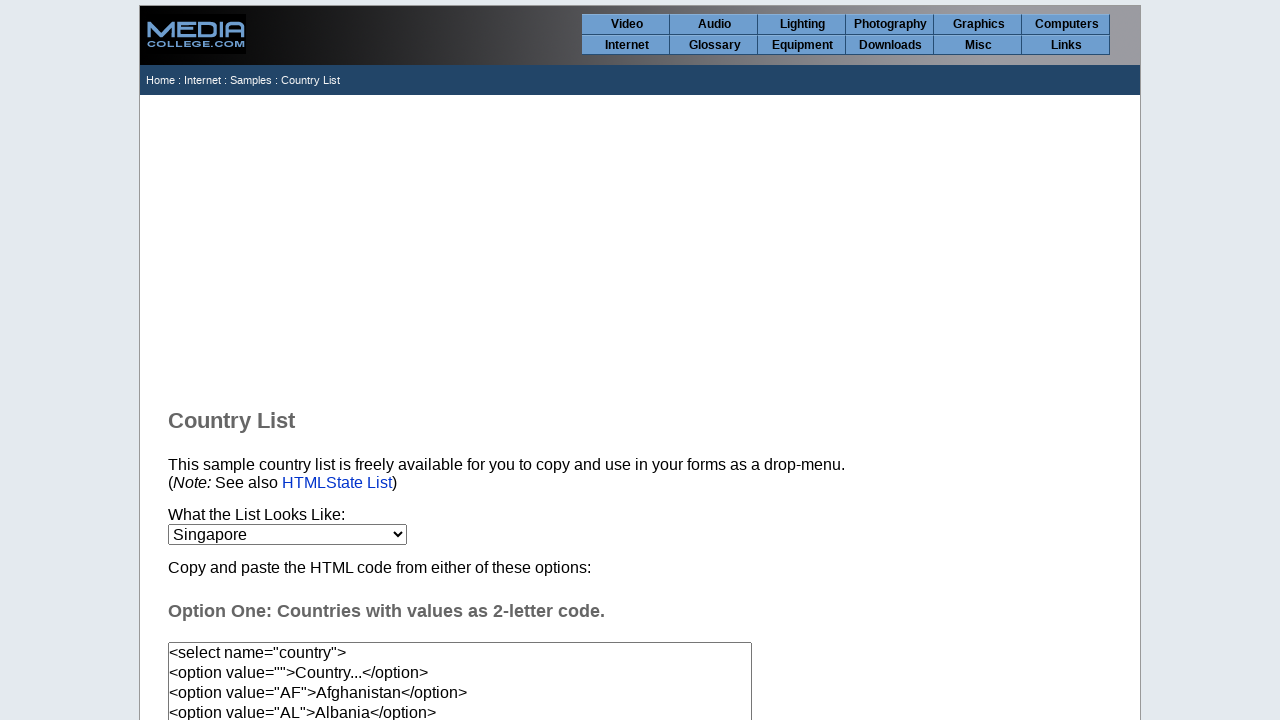

Selected country option at index 202 on select[name='country']
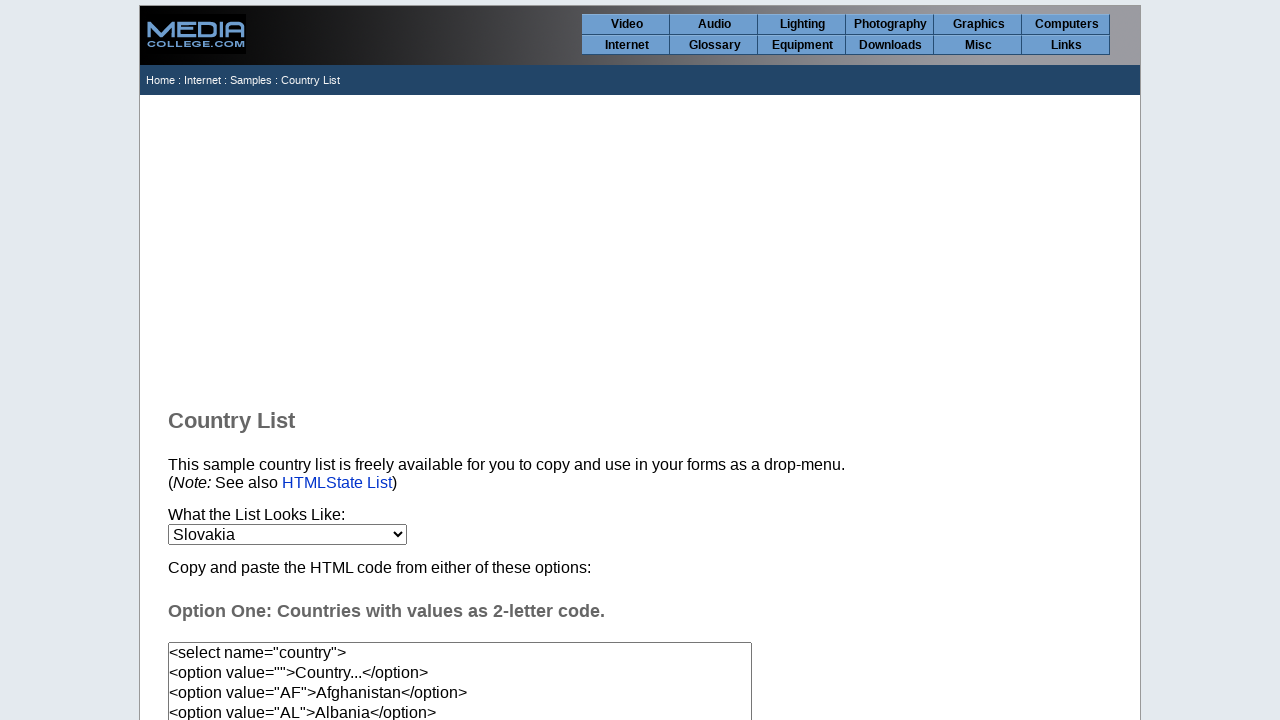

Waited 20ms after selecting option at index 202
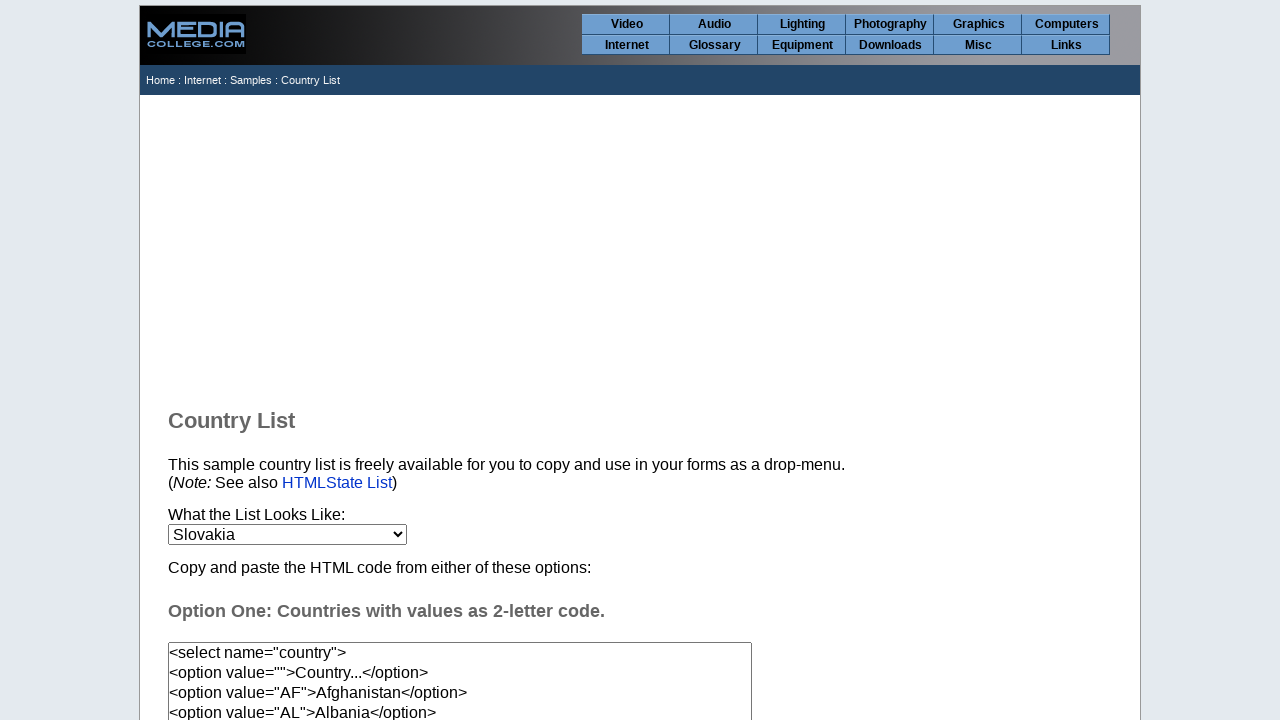

Selected country option at index 203 on select[name='country']
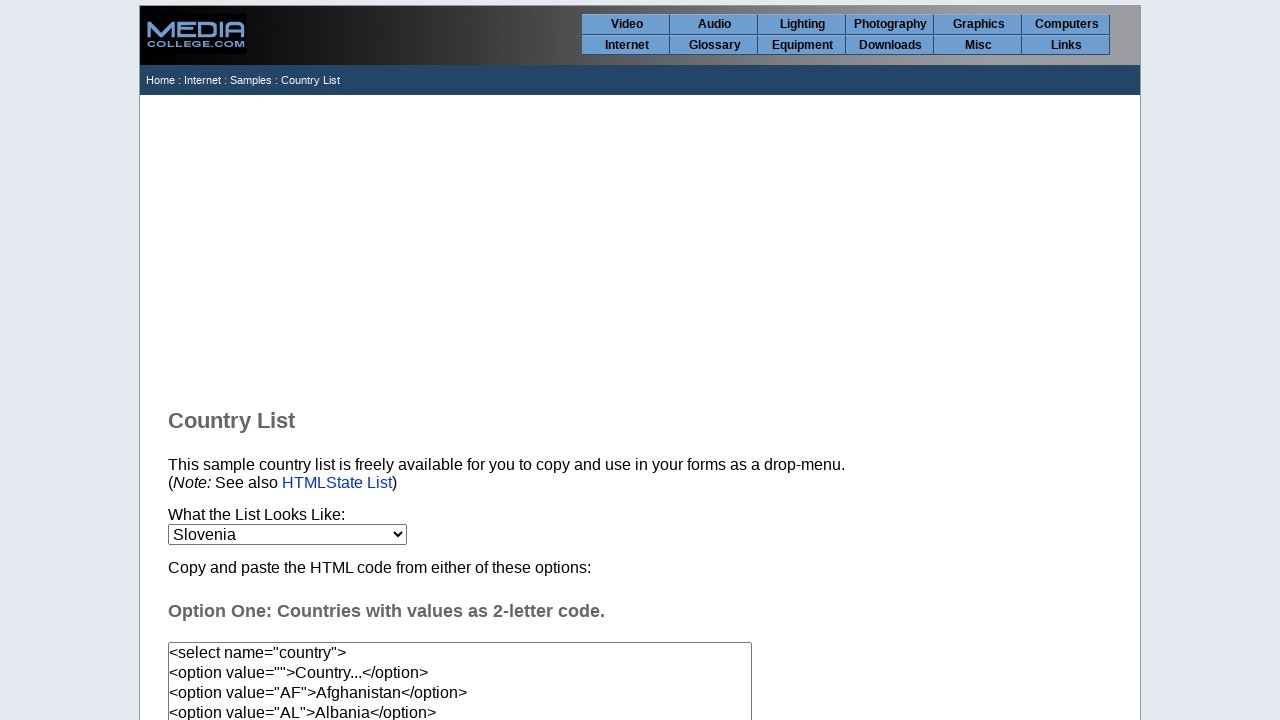

Waited 20ms after selecting option at index 203
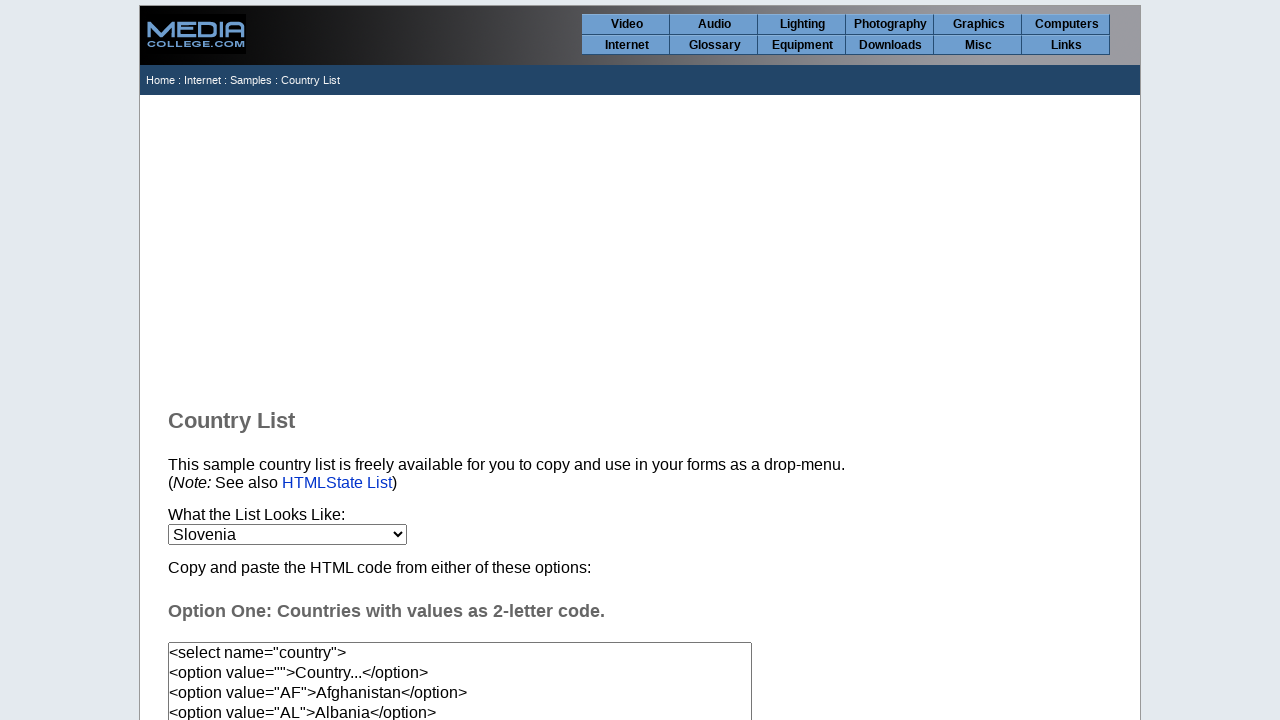

Selected country option at index 204 on select[name='country']
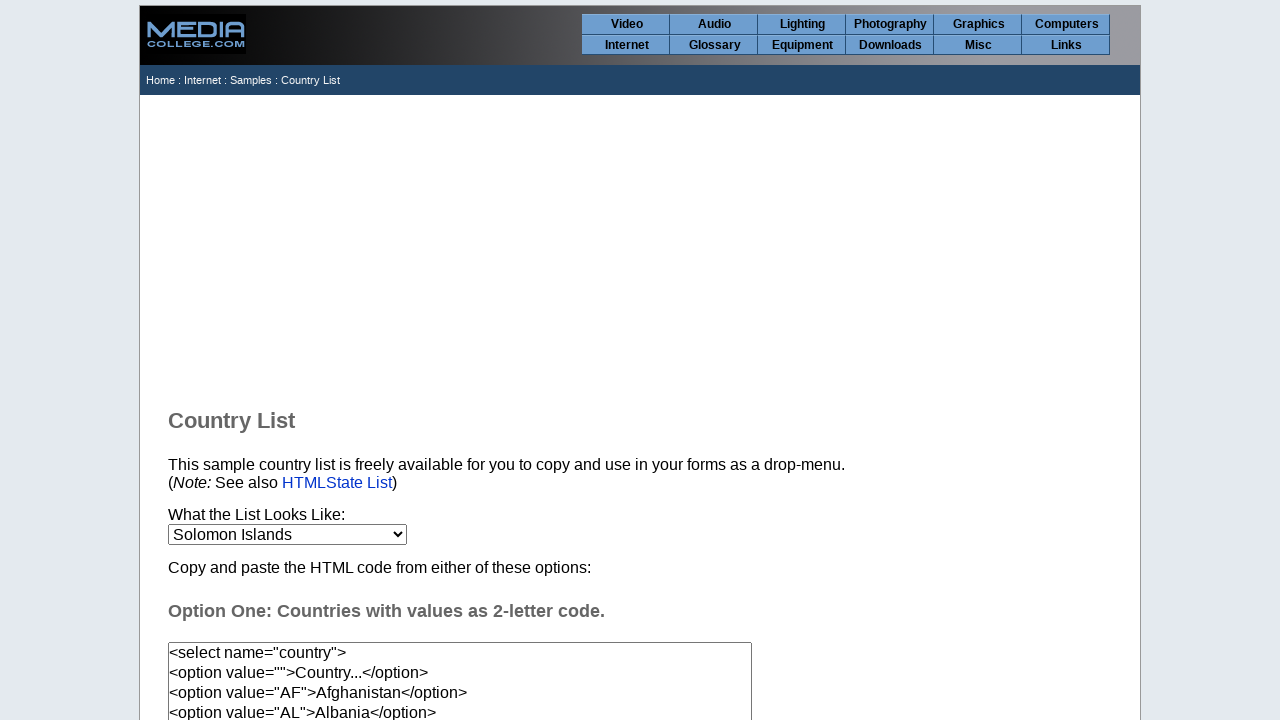

Waited 20ms after selecting option at index 204
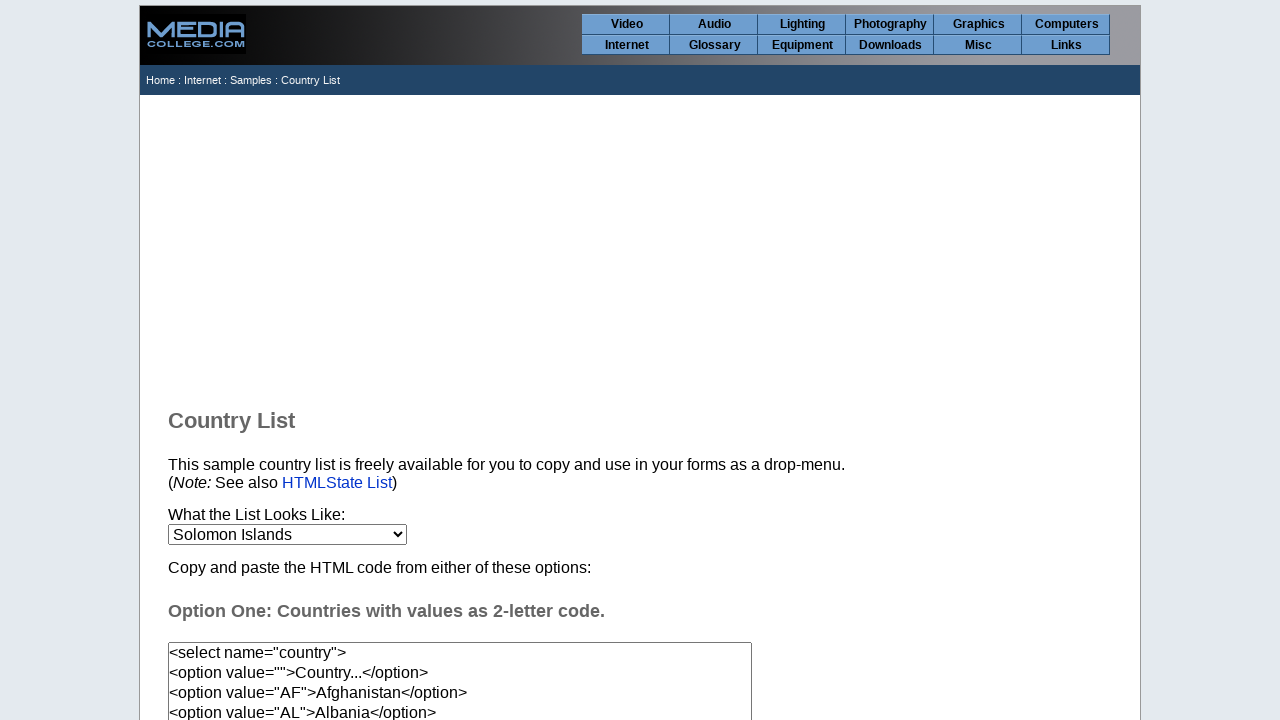

Selected country option at index 205 on select[name='country']
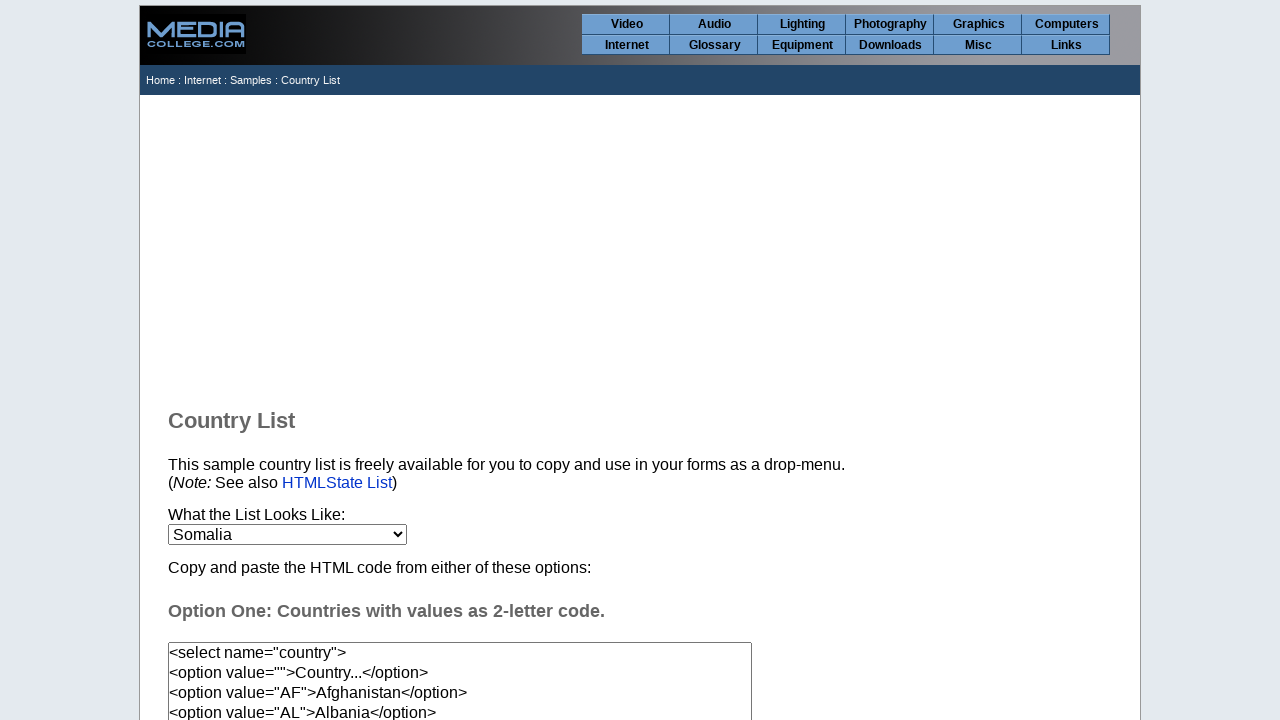

Waited 20ms after selecting option at index 205
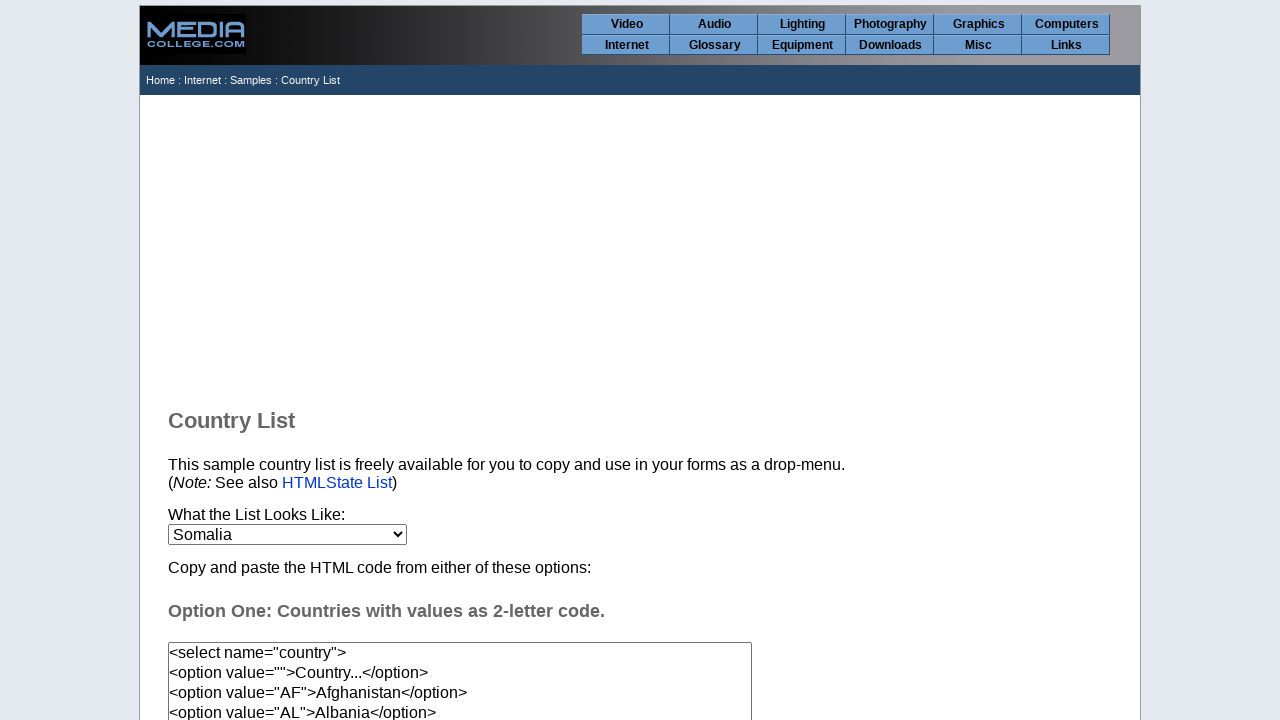

Selected country option at index 206 on select[name='country']
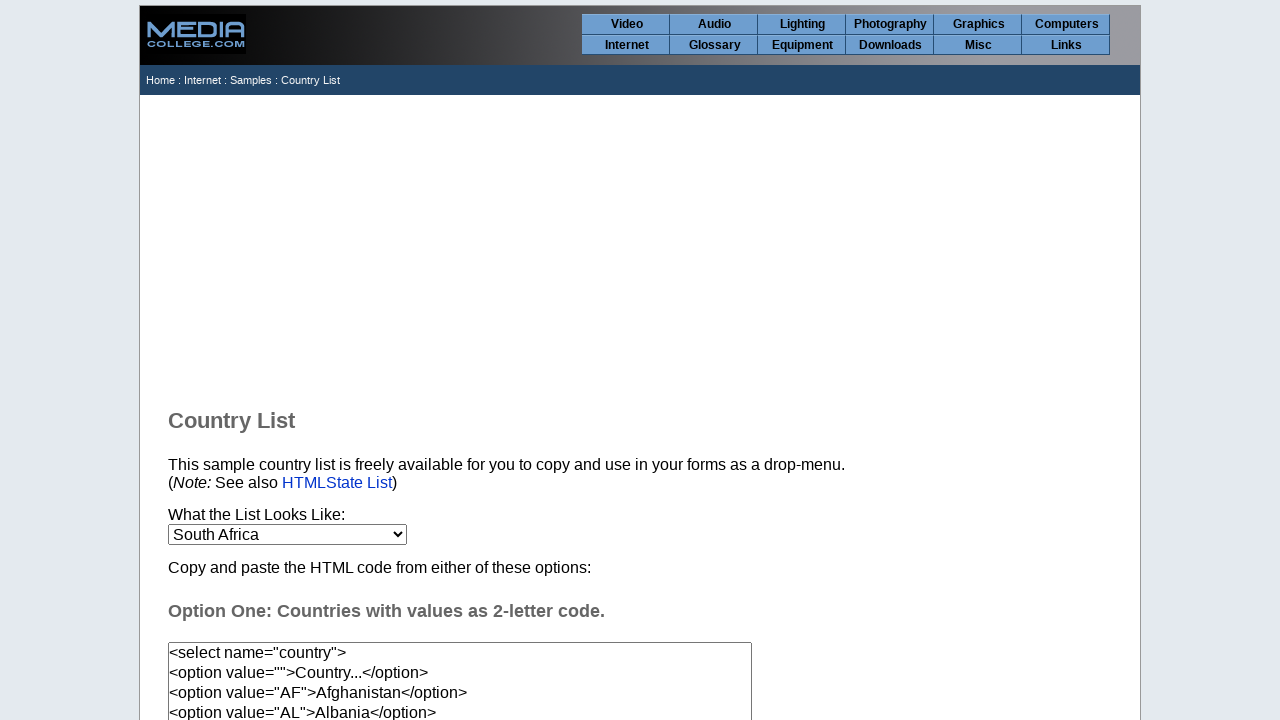

Waited 20ms after selecting option at index 206
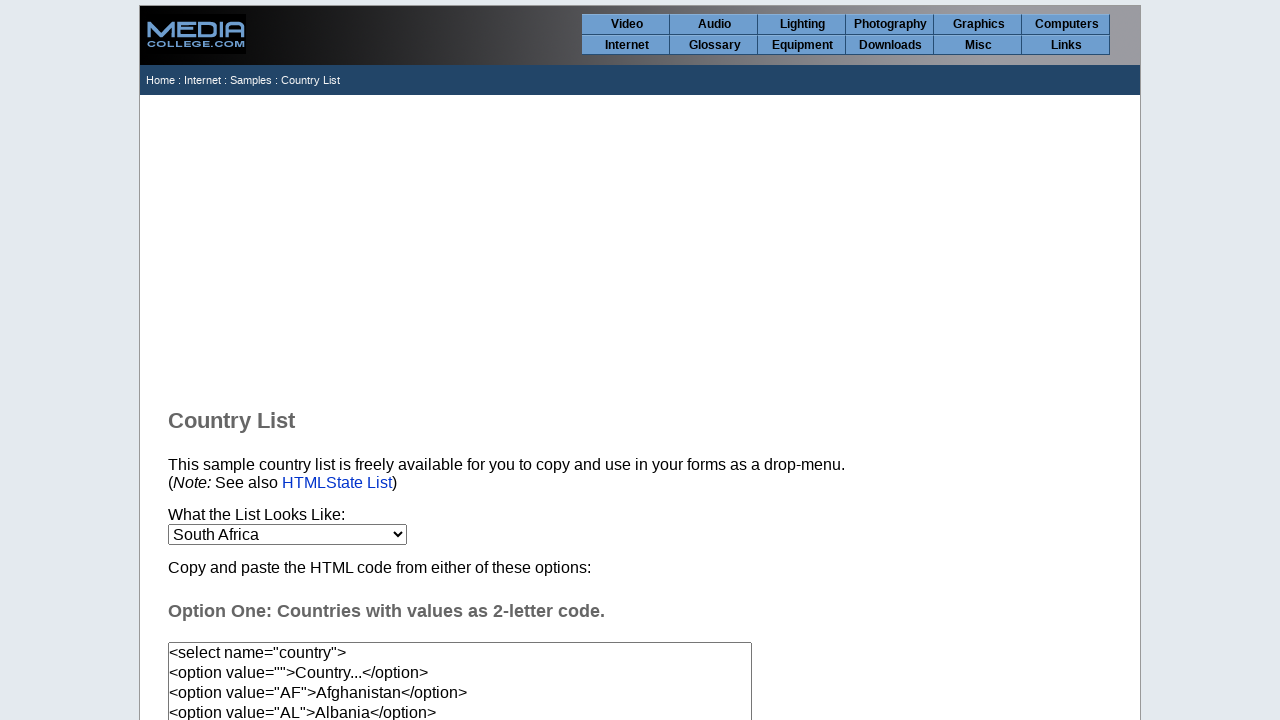

Selected country option at index 207 on select[name='country']
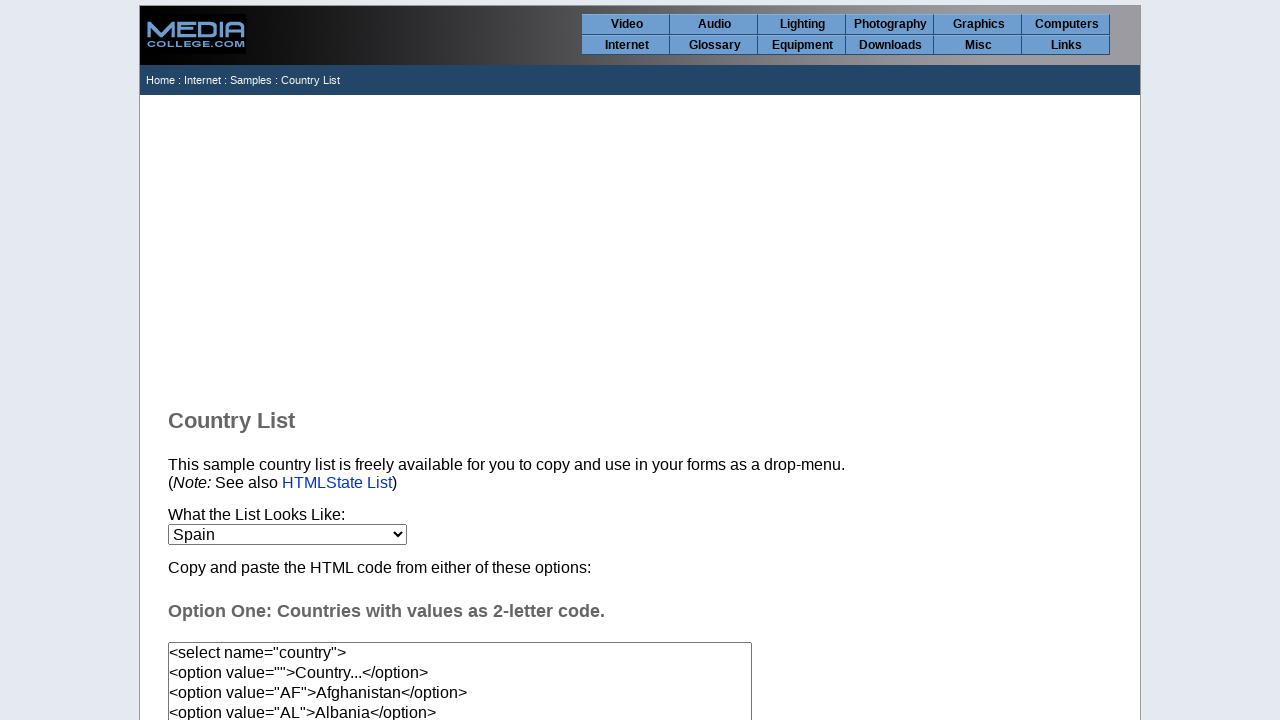

Waited 20ms after selecting option at index 207
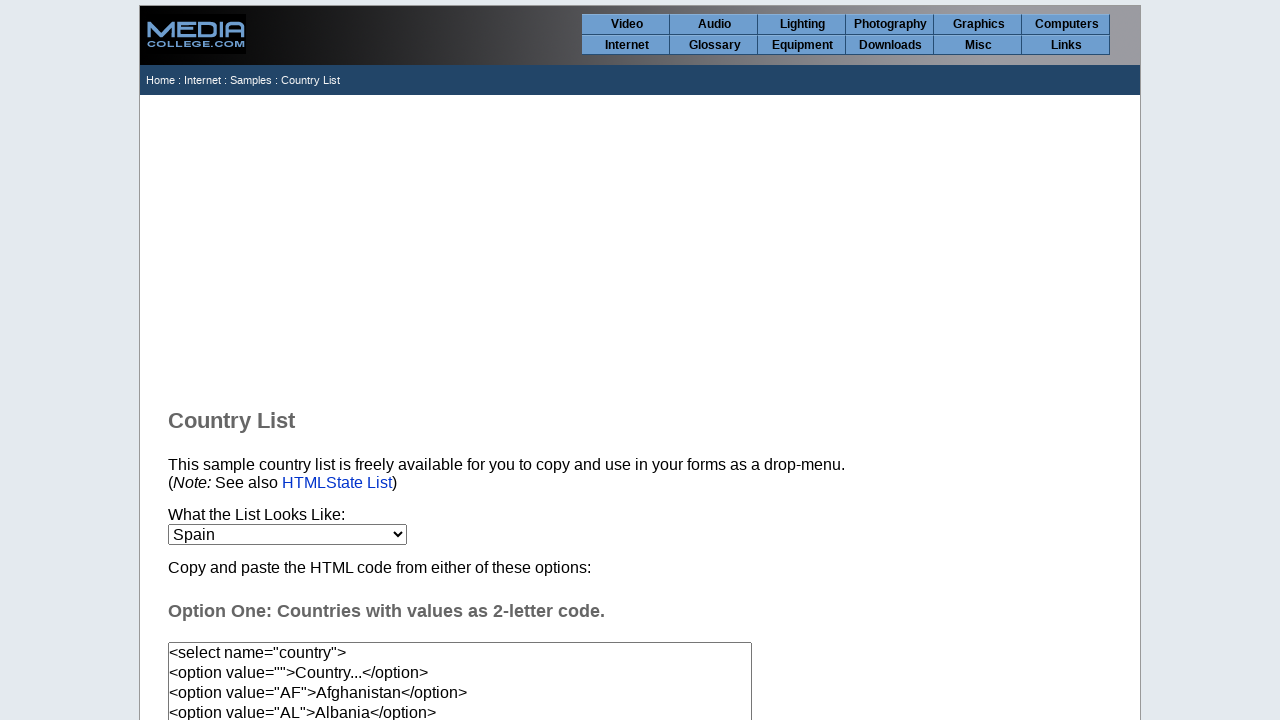

Selected country option at index 208 on select[name='country']
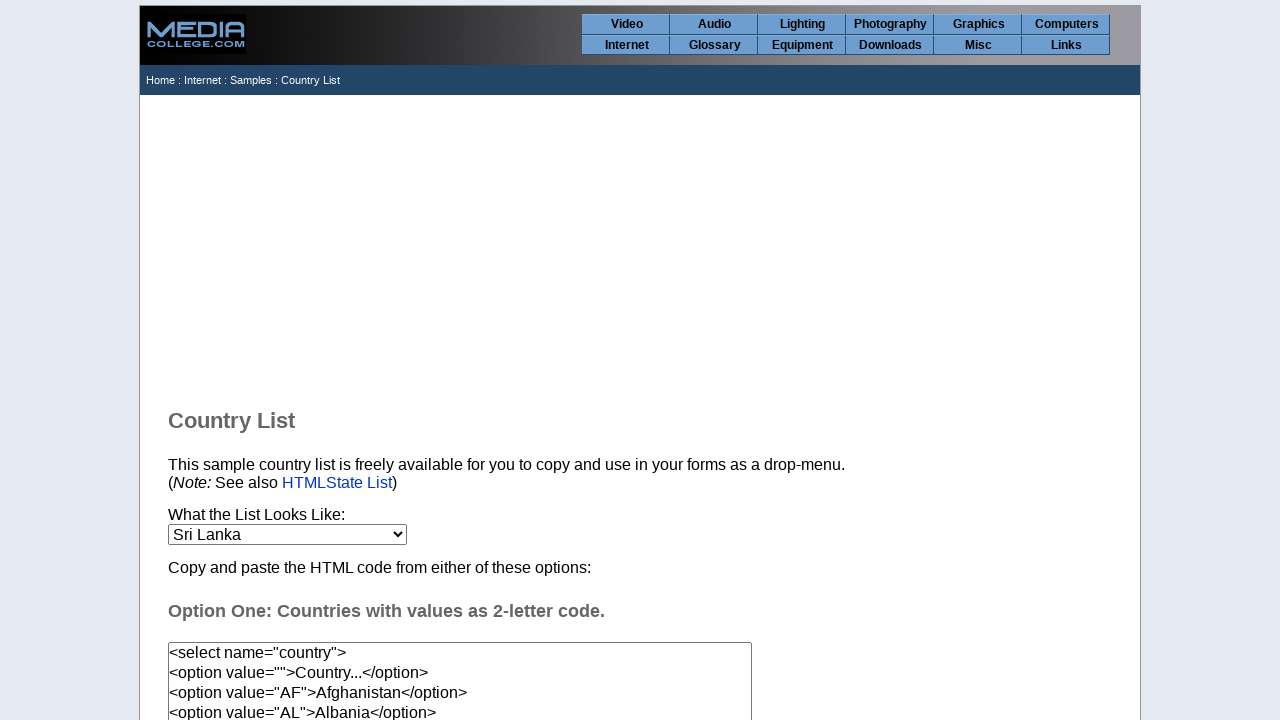

Waited 20ms after selecting option at index 208
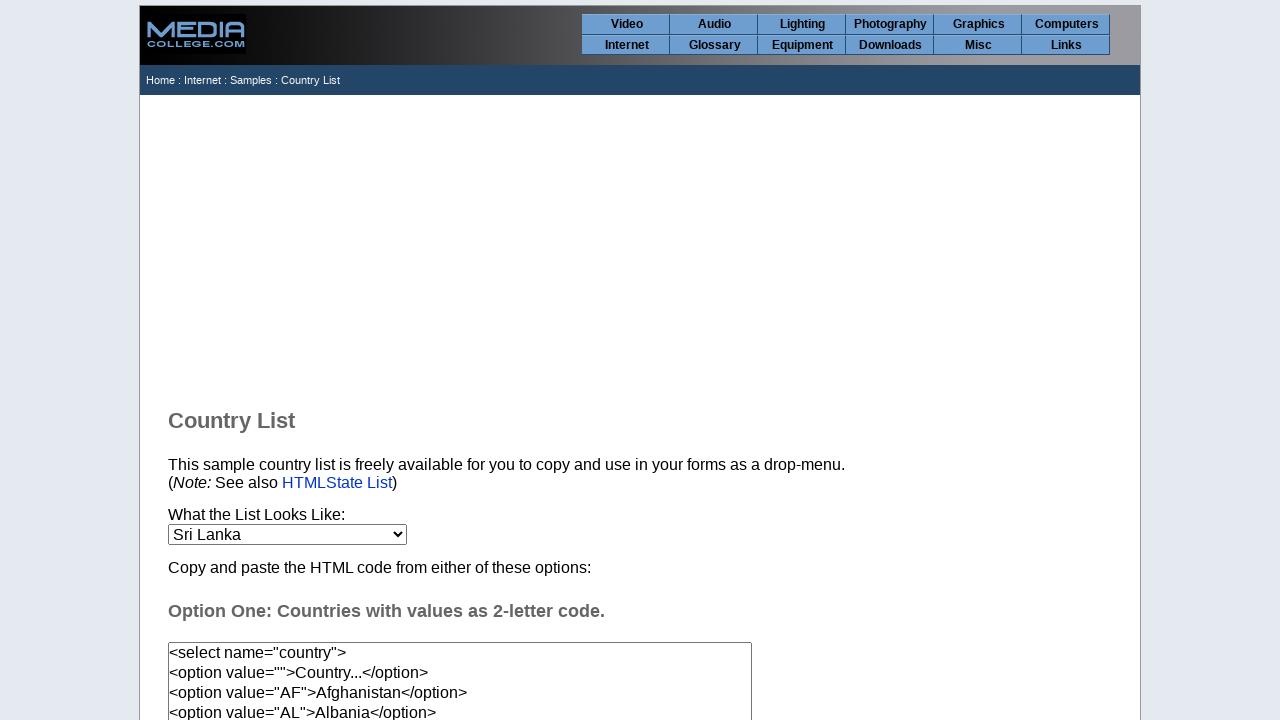

Selected country option at index 209 on select[name='country']
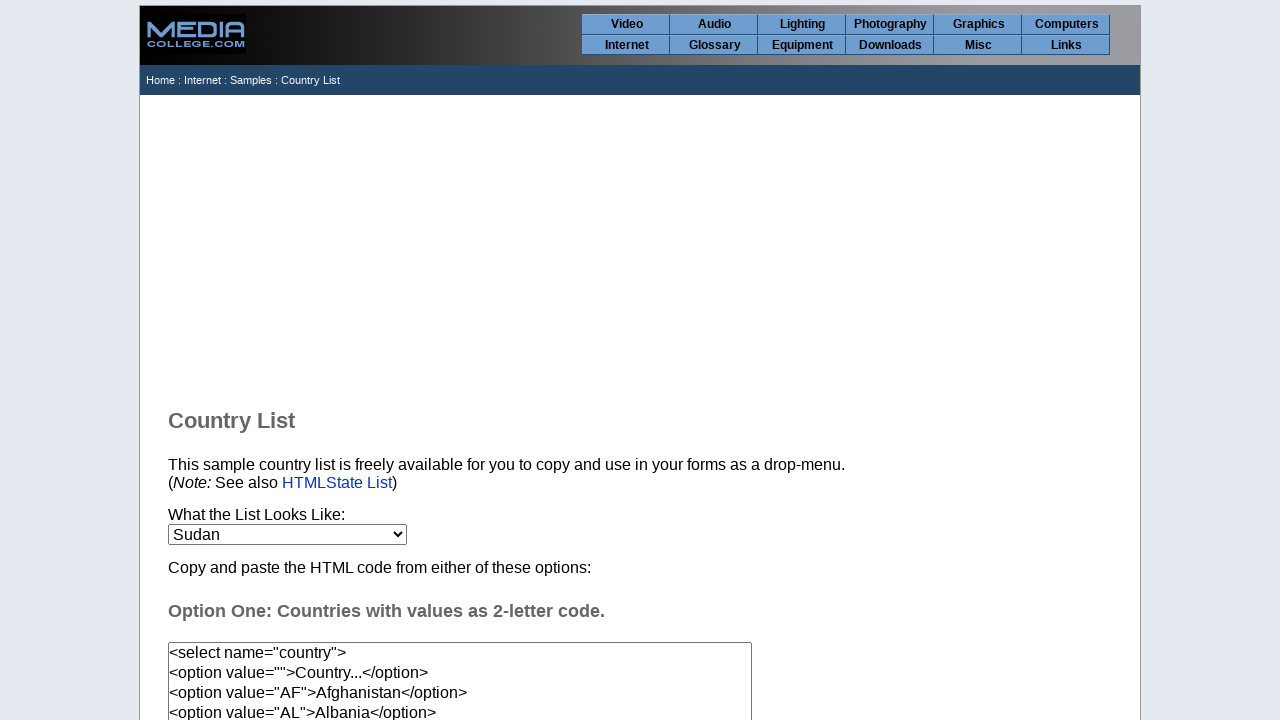

Waited 20ms after selecting option at index 209
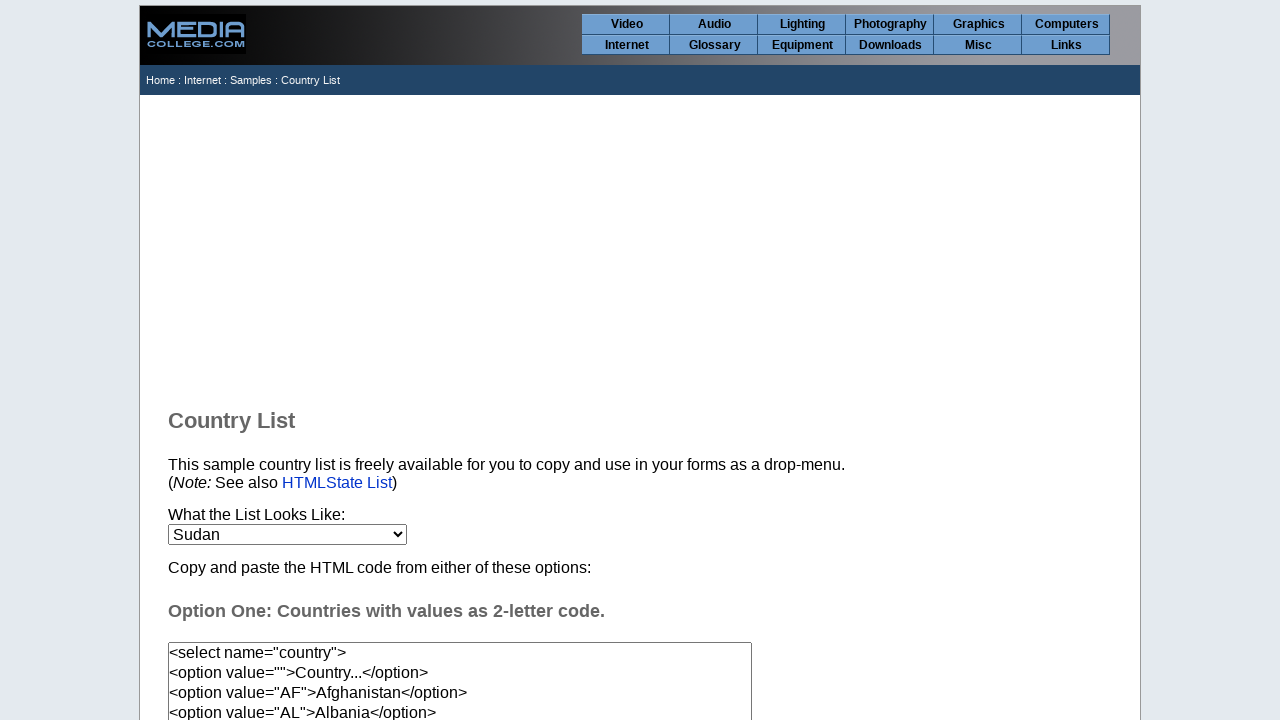

Selected country option at index 210 on select[name='country']
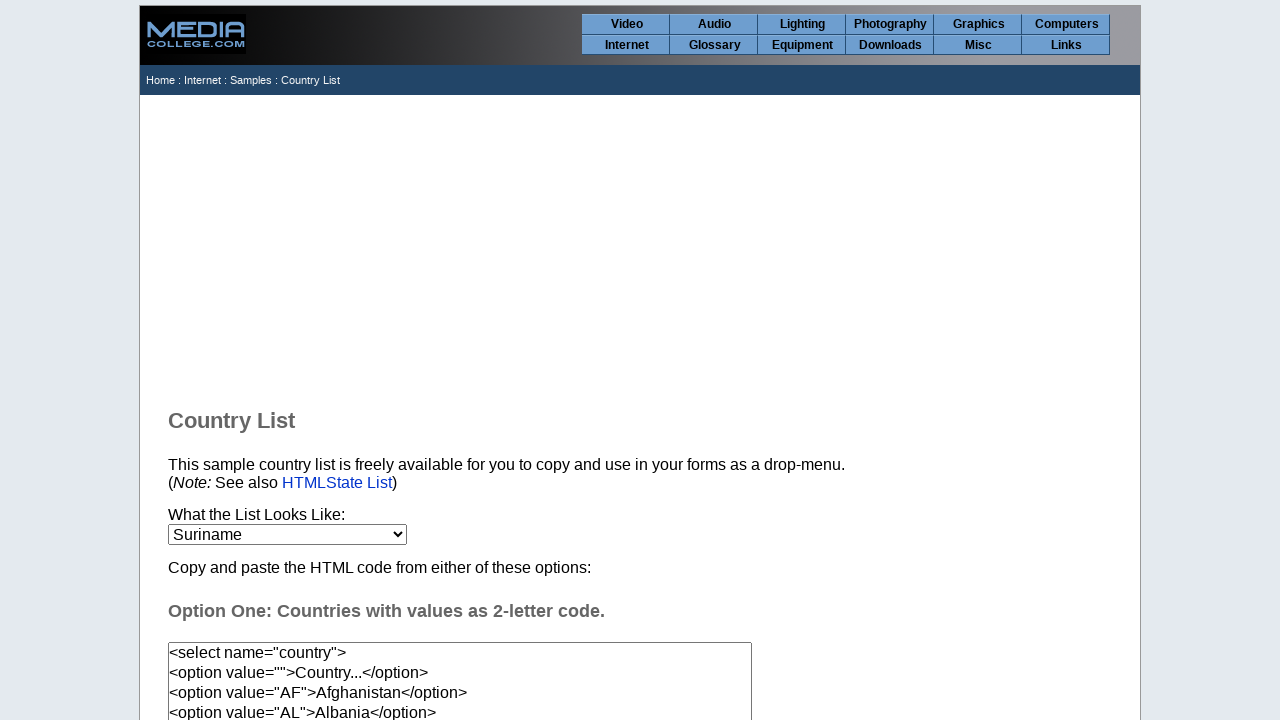

Waited 20ms after selecting option at index 210
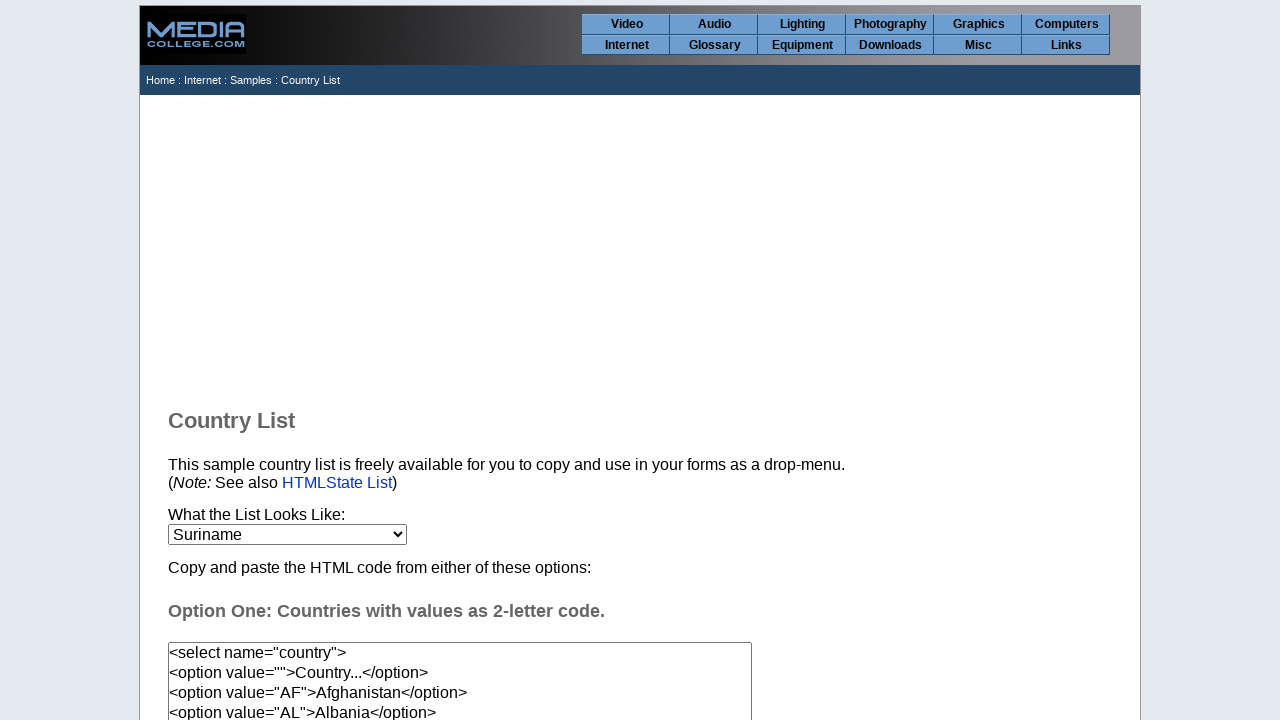

Selected country option at index 211 on select[name='country']
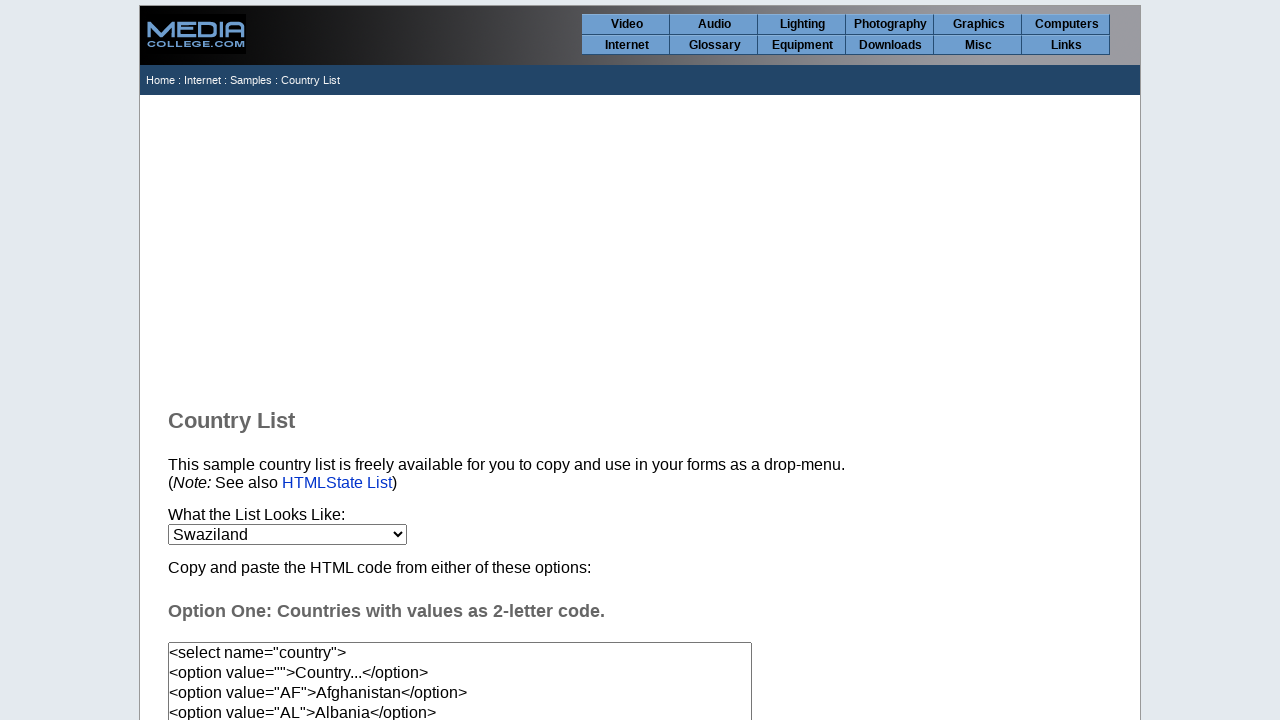

Waited 20ms after selecting option at index 211
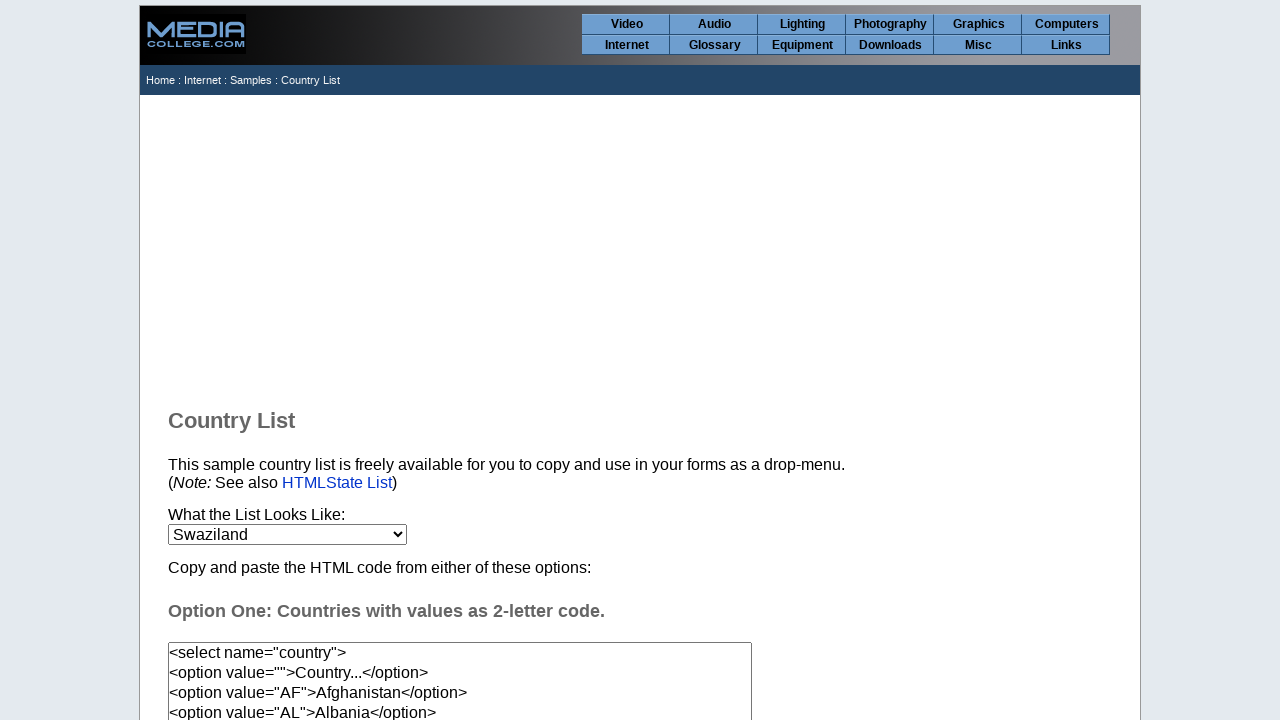

Selected country option at index 212 on select[name='country']
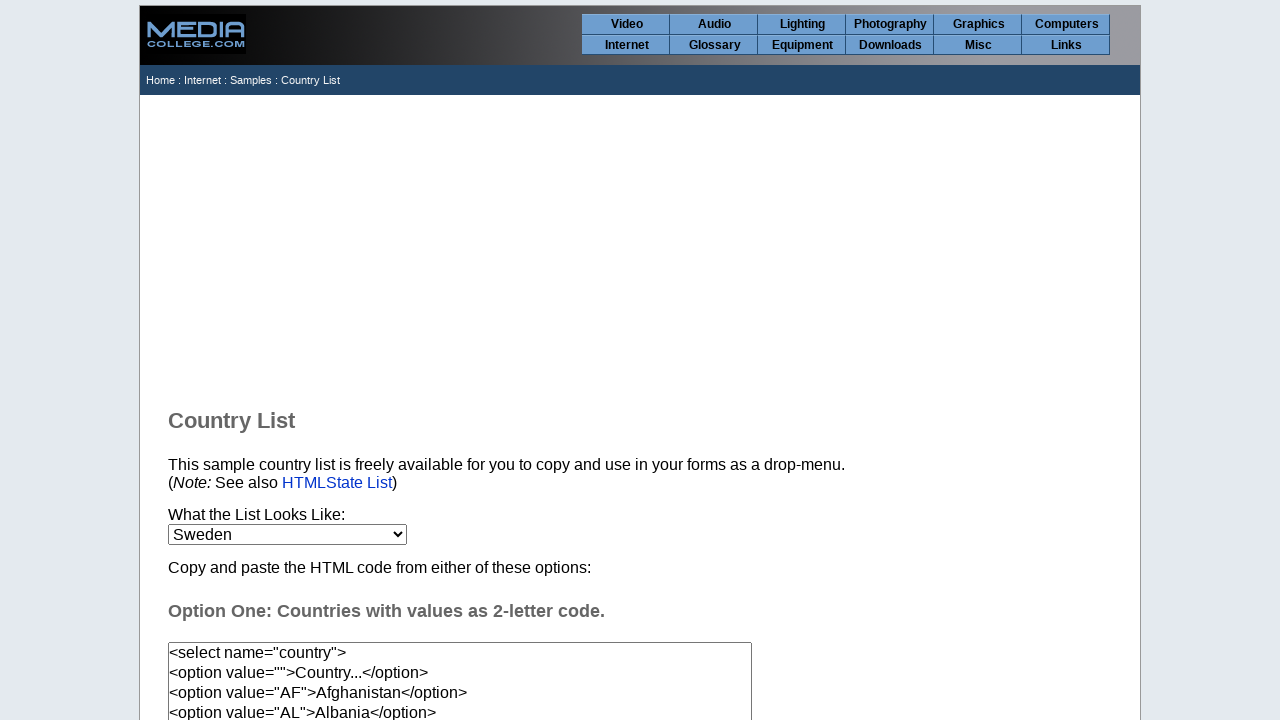

Waited 20ms after selecting option at index 212
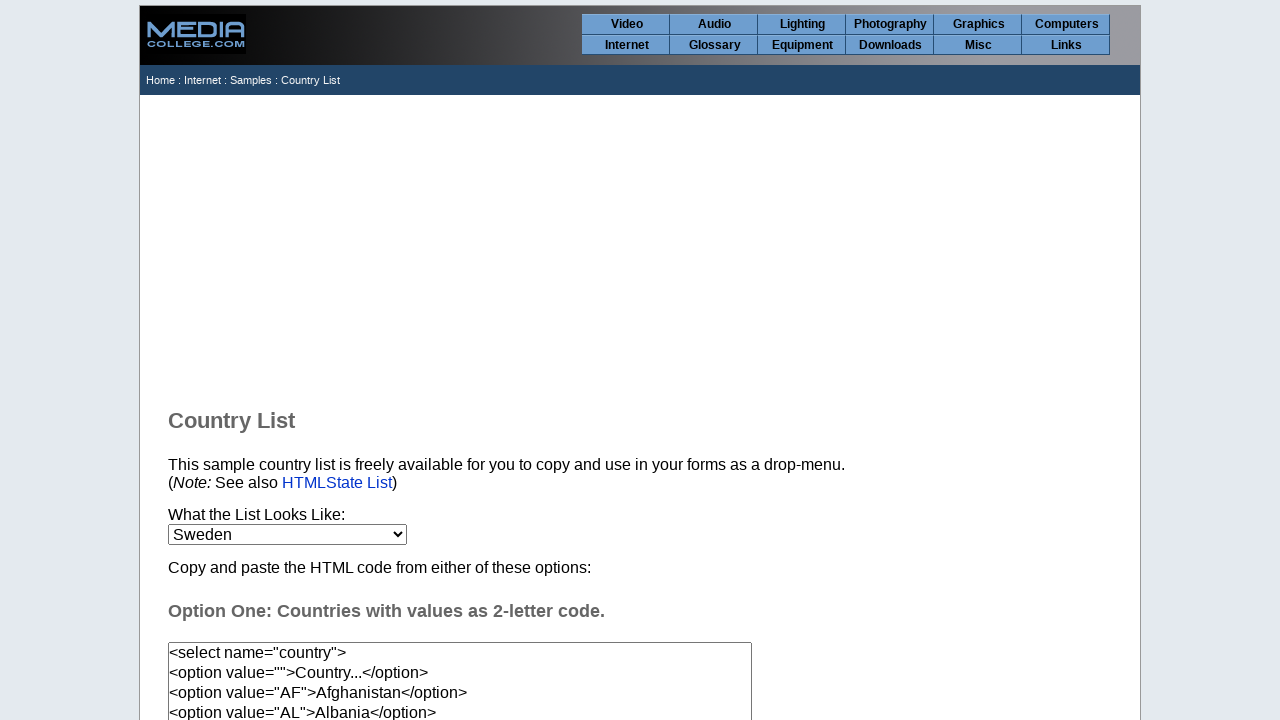

Selected country option at index 213 on select[name='country']
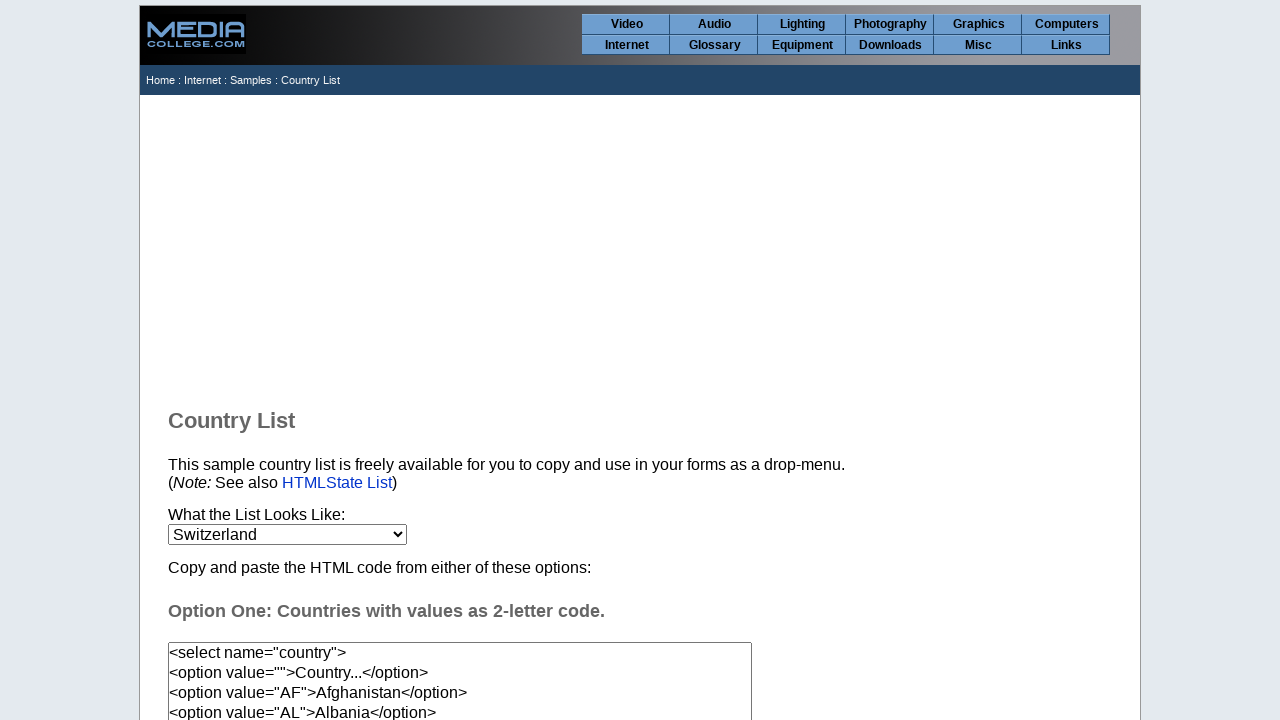

Waited 20ms after selecting option at index 213
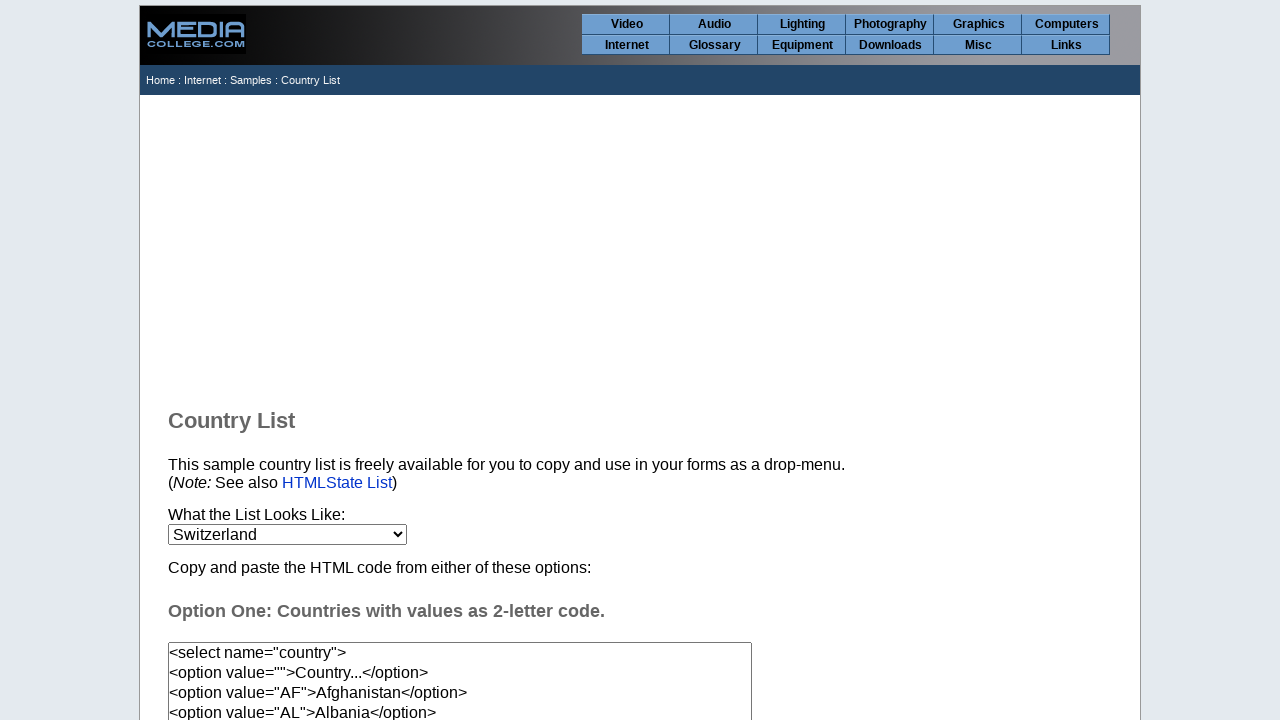

Selected country option at index 214 on select[name='country']
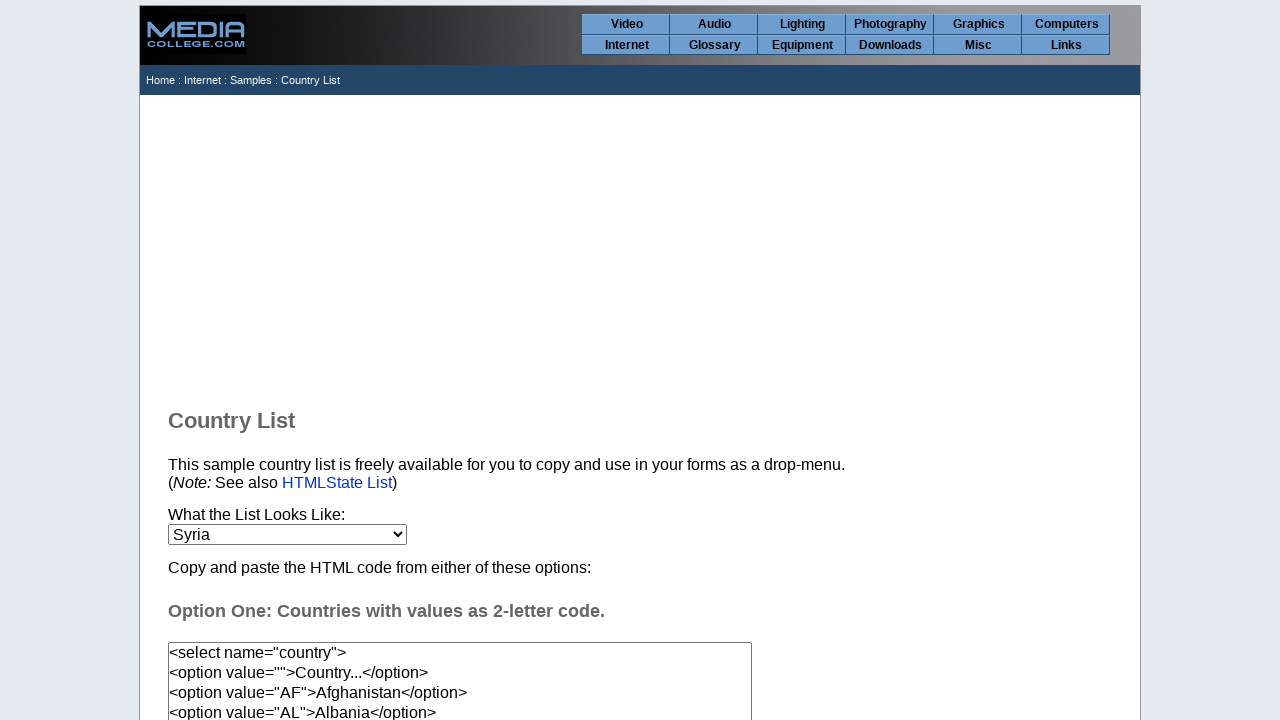

Waited 20ms after selecting option at index 214
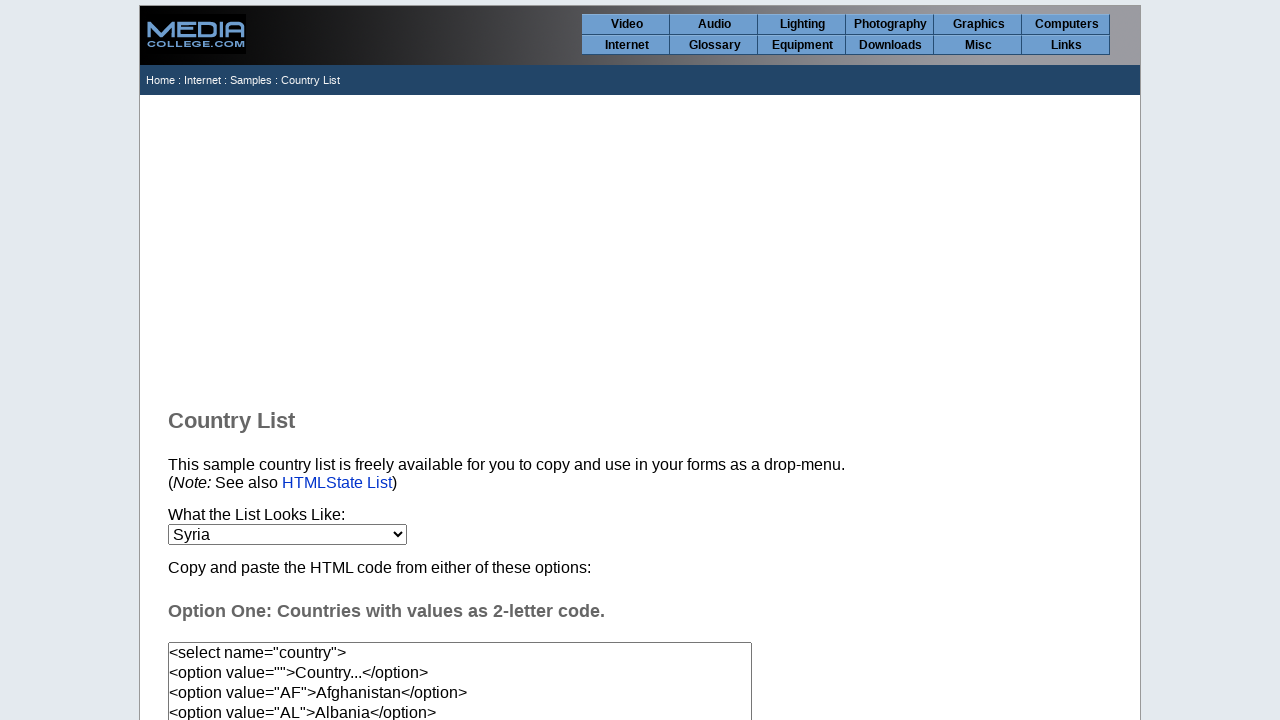

Selected country option at index 215 on select[name='country']
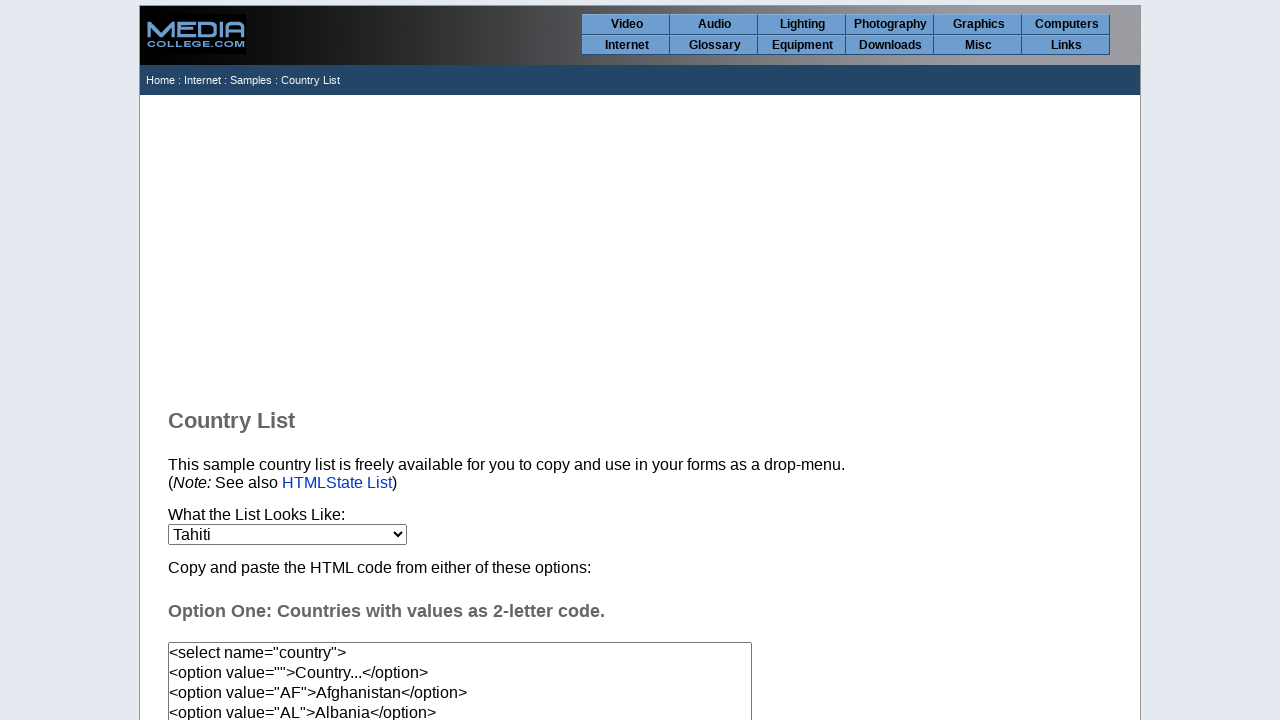

Waited 20ms after selecting option at index 215
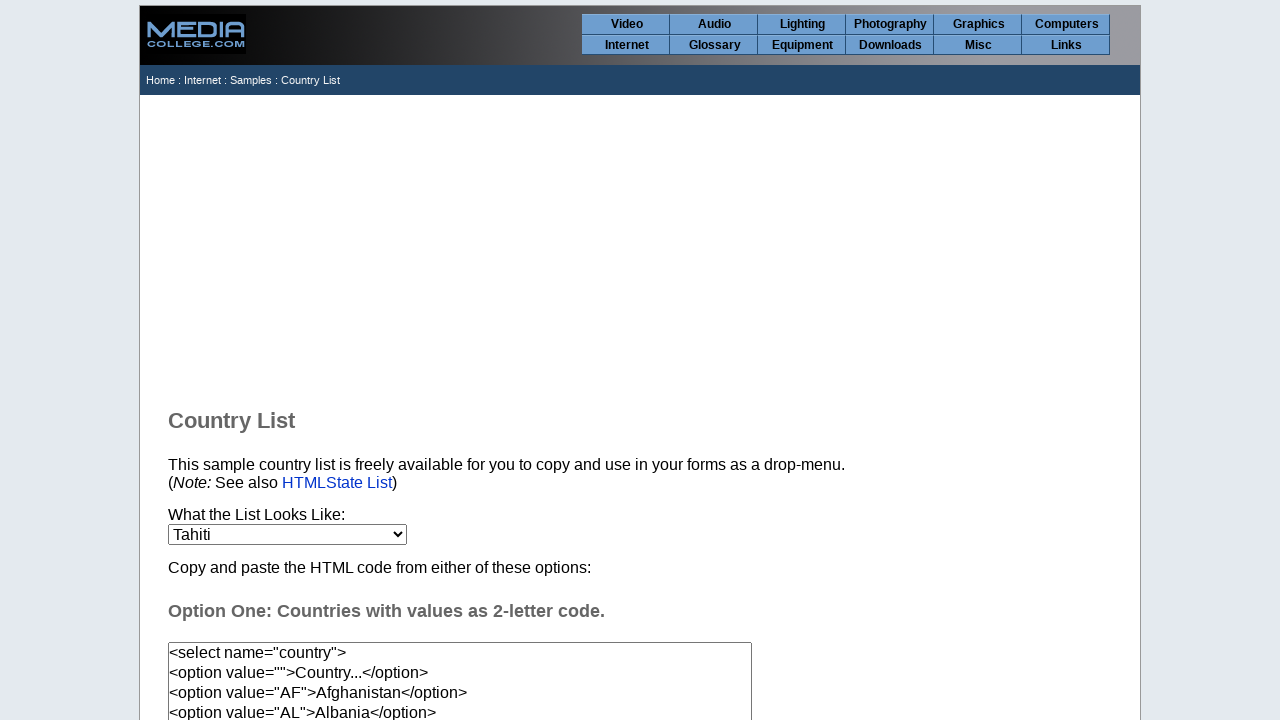

Selected country option at index 216 on select[name='country']
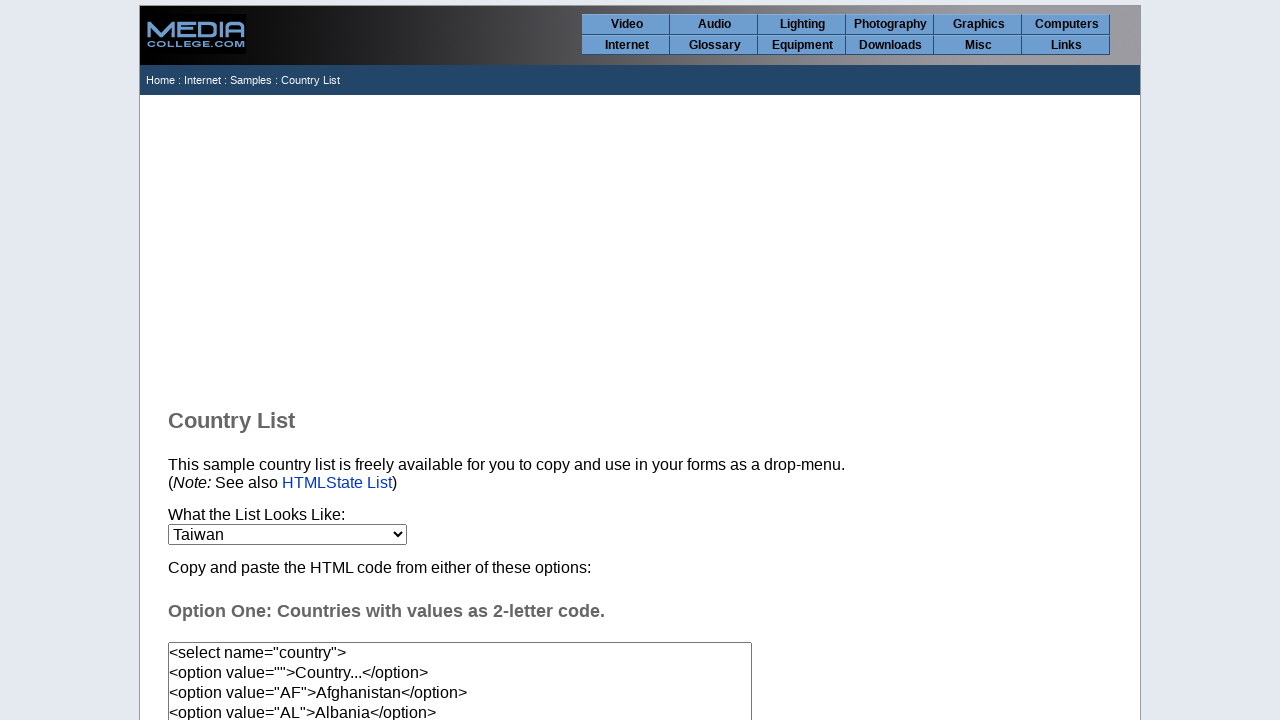

Waited 20ms after selecting option at index 216
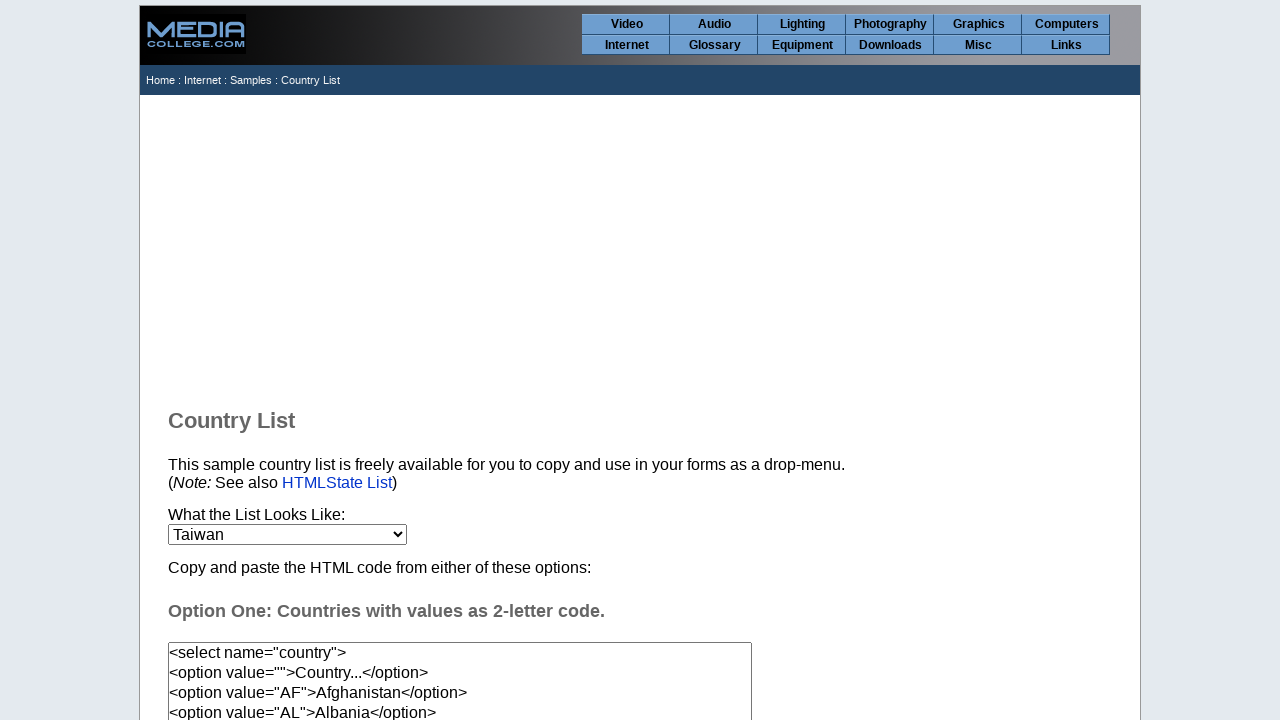

Selected country option at index 217 on select[name='country']
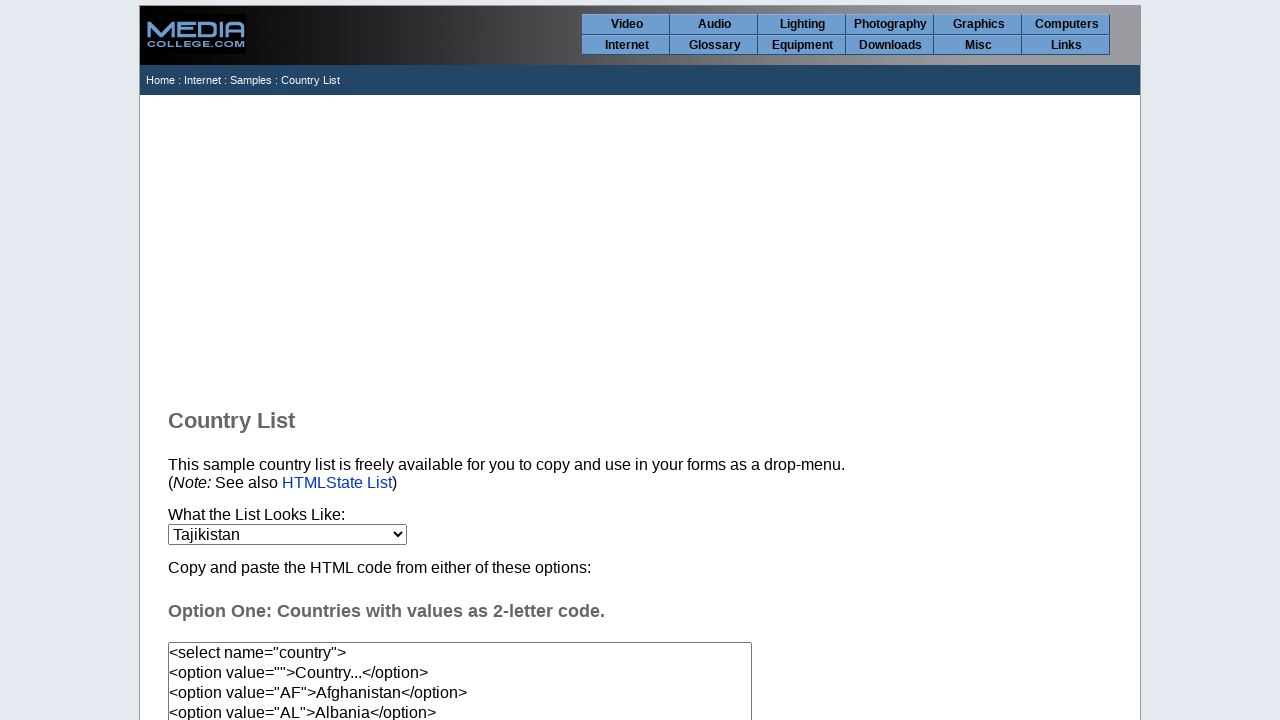

Waited 20ms after selecting option at index 217
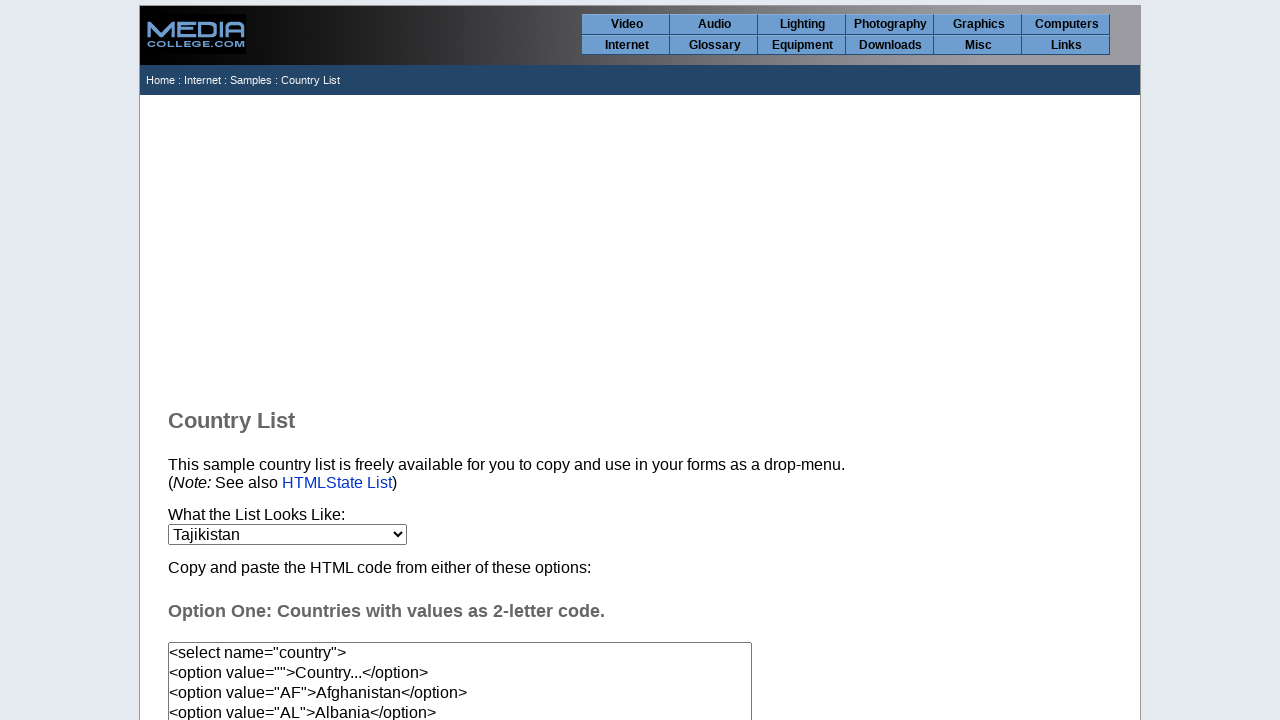

Selected country option at index 218 on select[name='country']
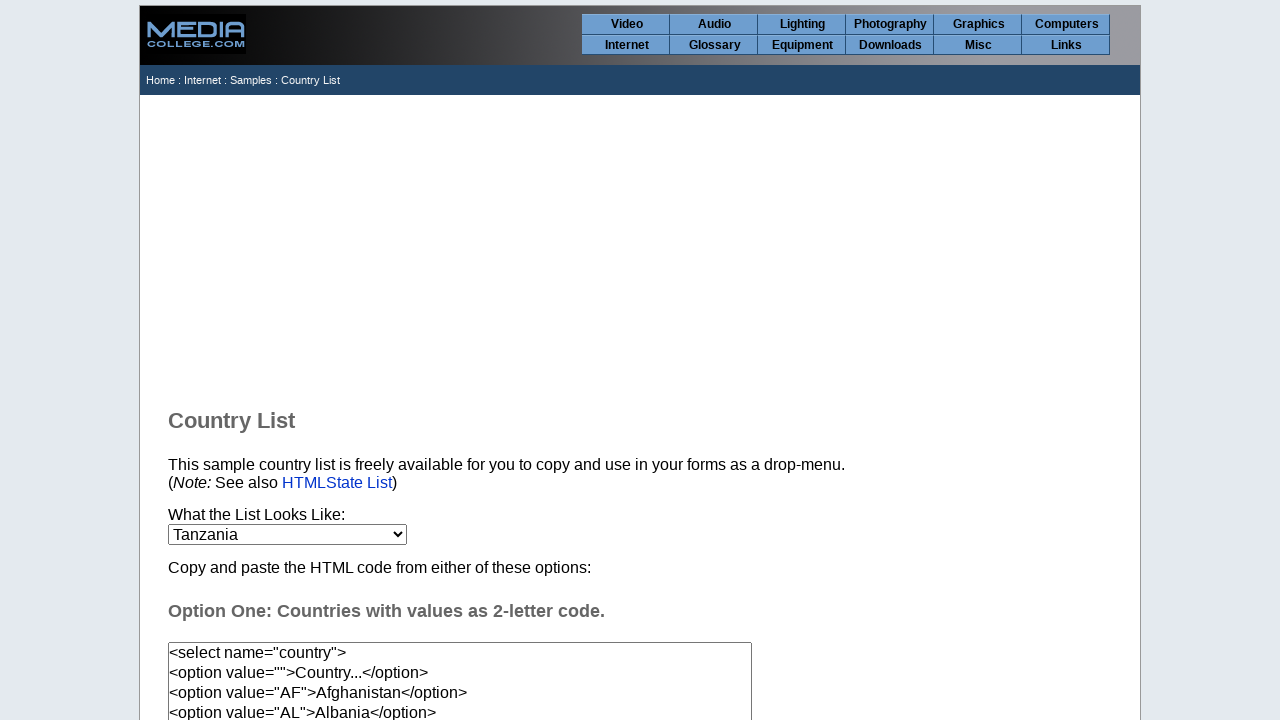

Waited 20ms after selecting option at index 218
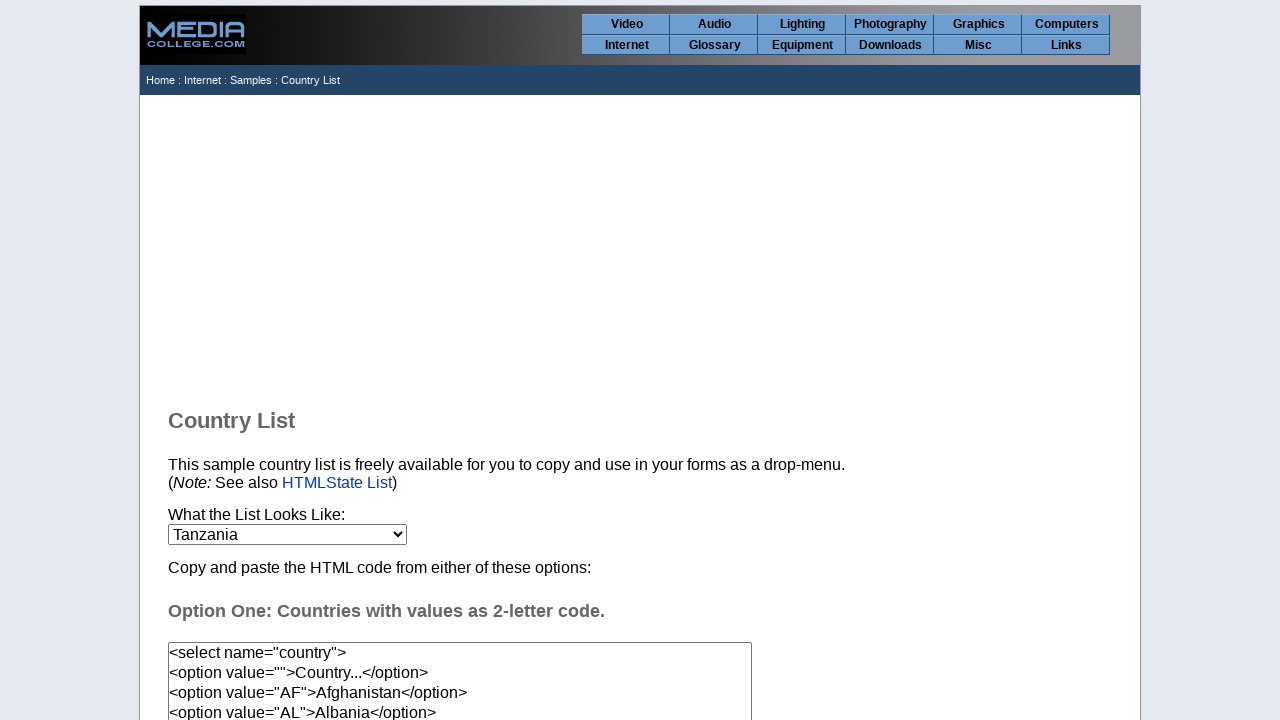

Selected country option at index 219 on select[name='country']
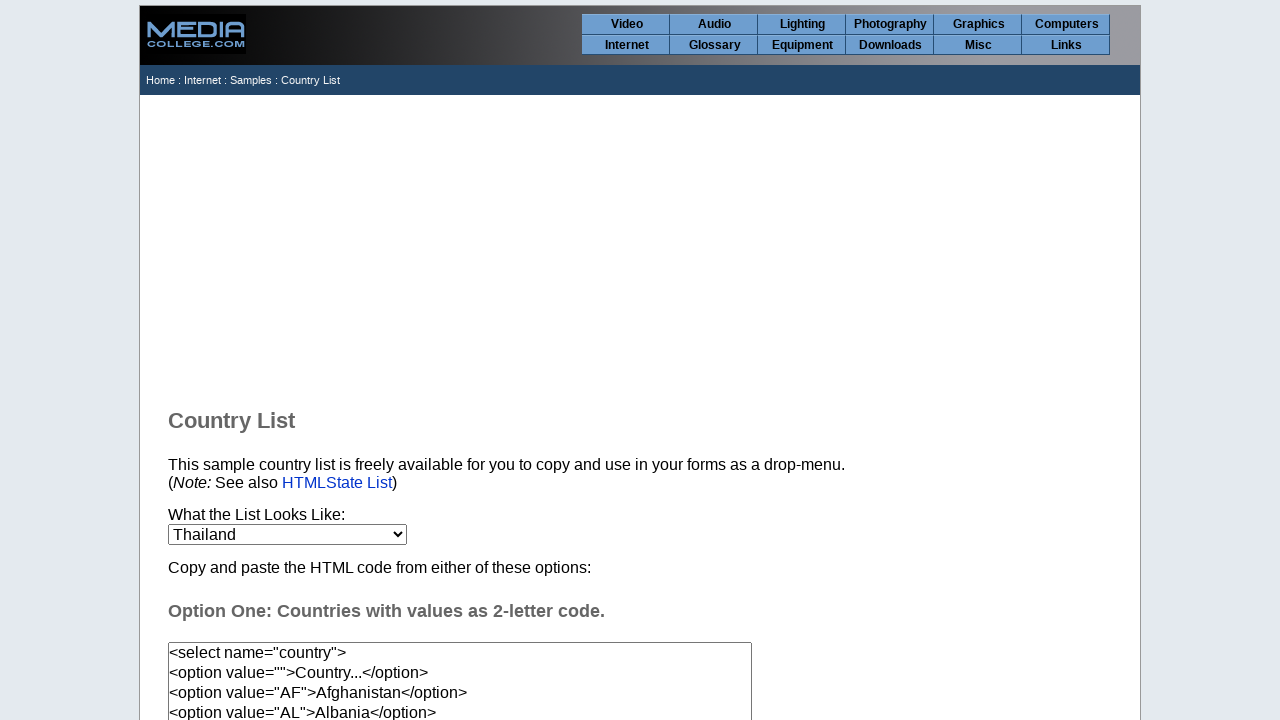

Waited 20ms after selecting option at index 219
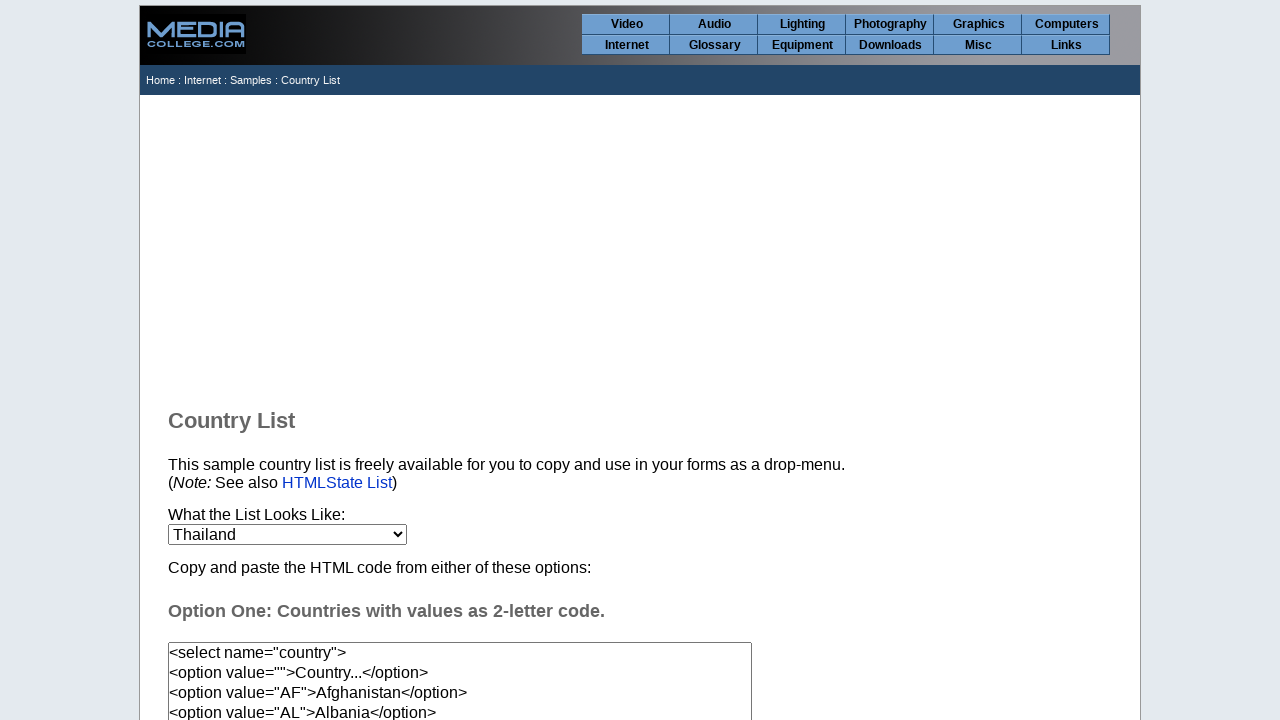

Selected country option at index 220 on select[name='country']
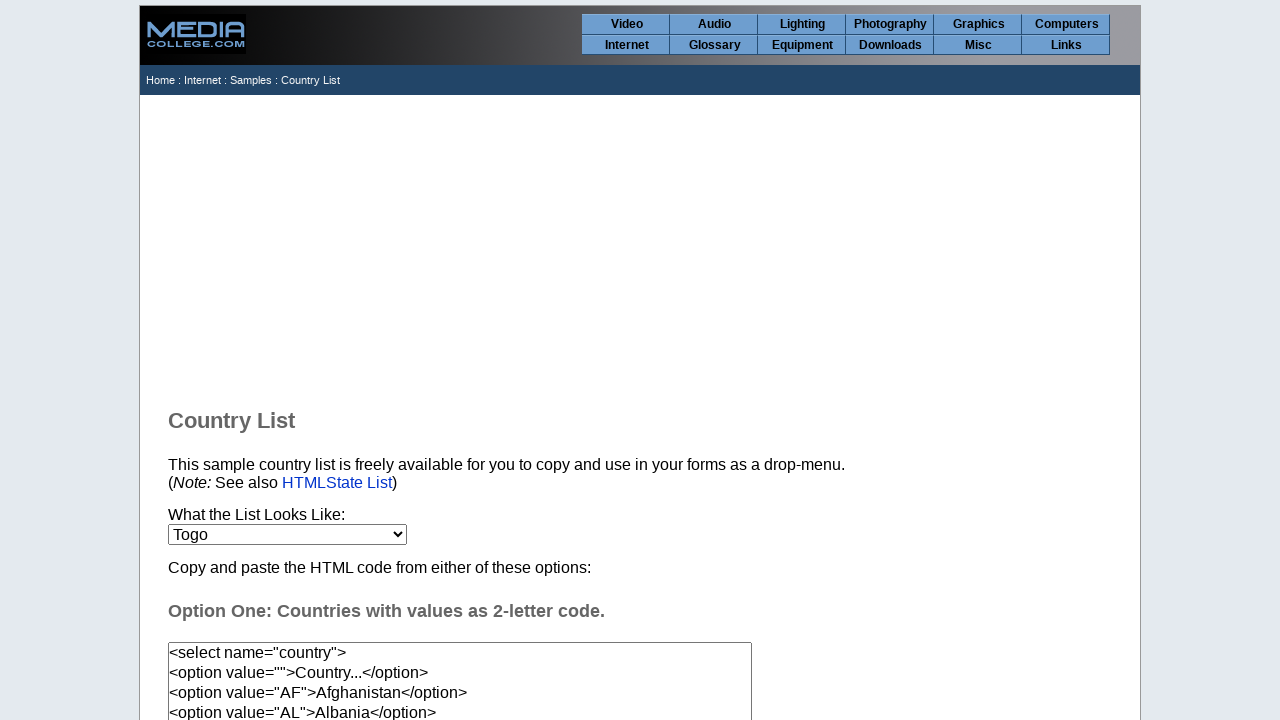

Waited 20ms after selecting option at index 220
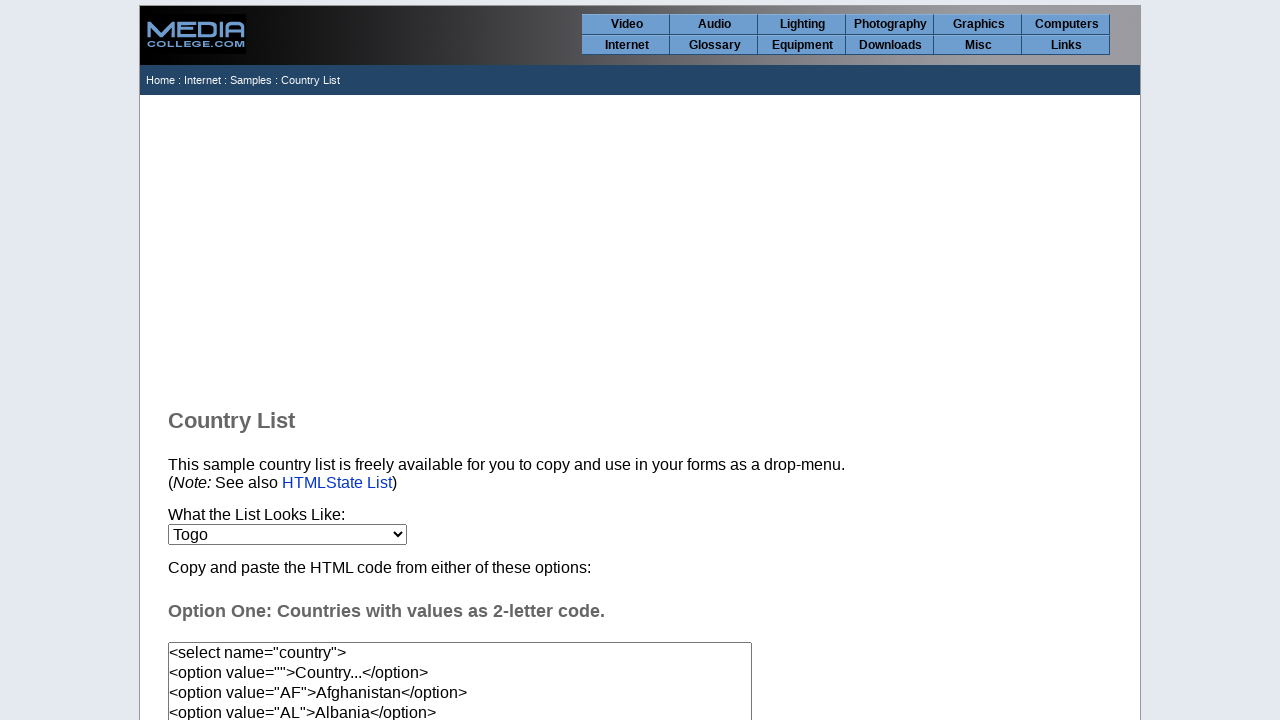

Selected country option at index 221 on select[name='country']
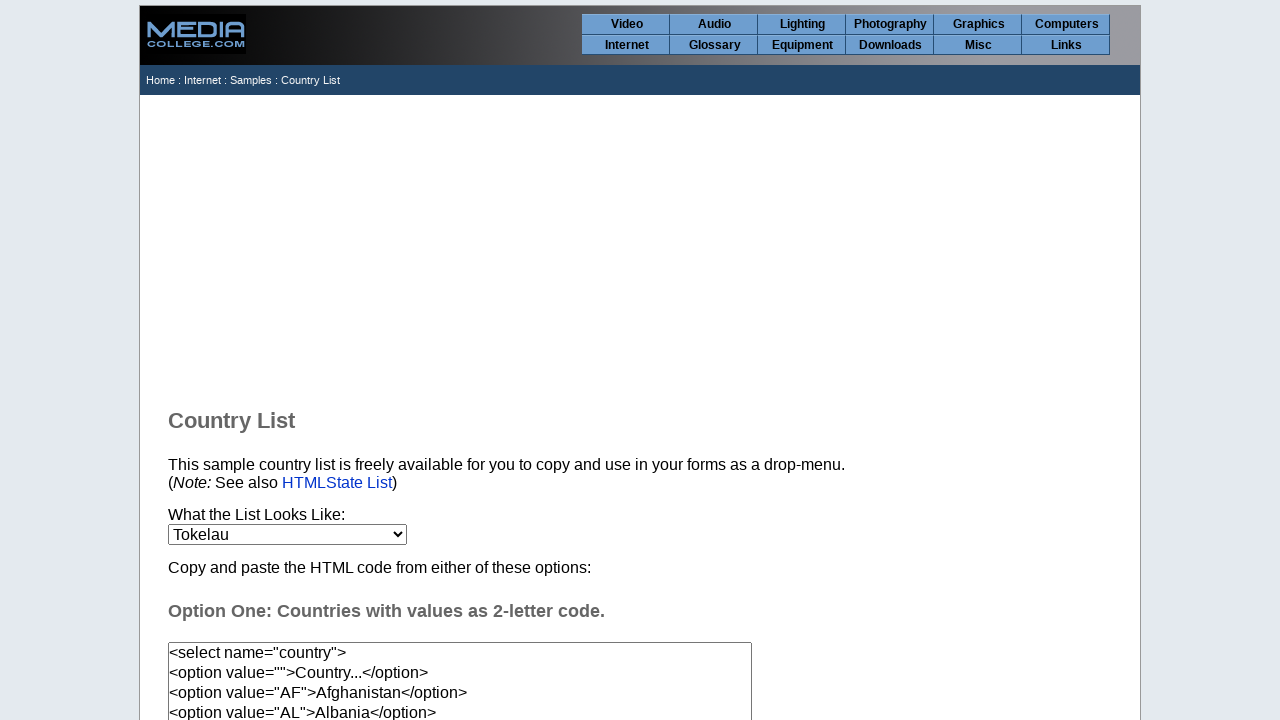

Waited 20ms after selecting option at index 221
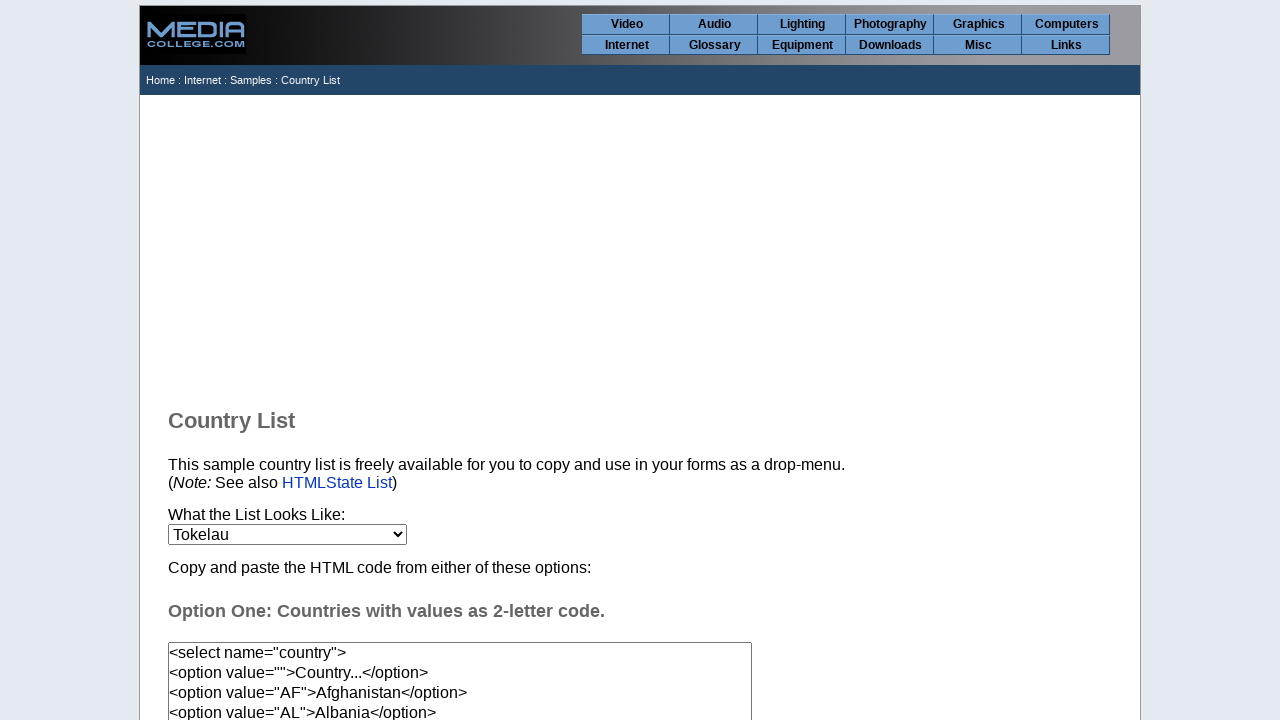

Selected country option at index 222 on select[name='country']
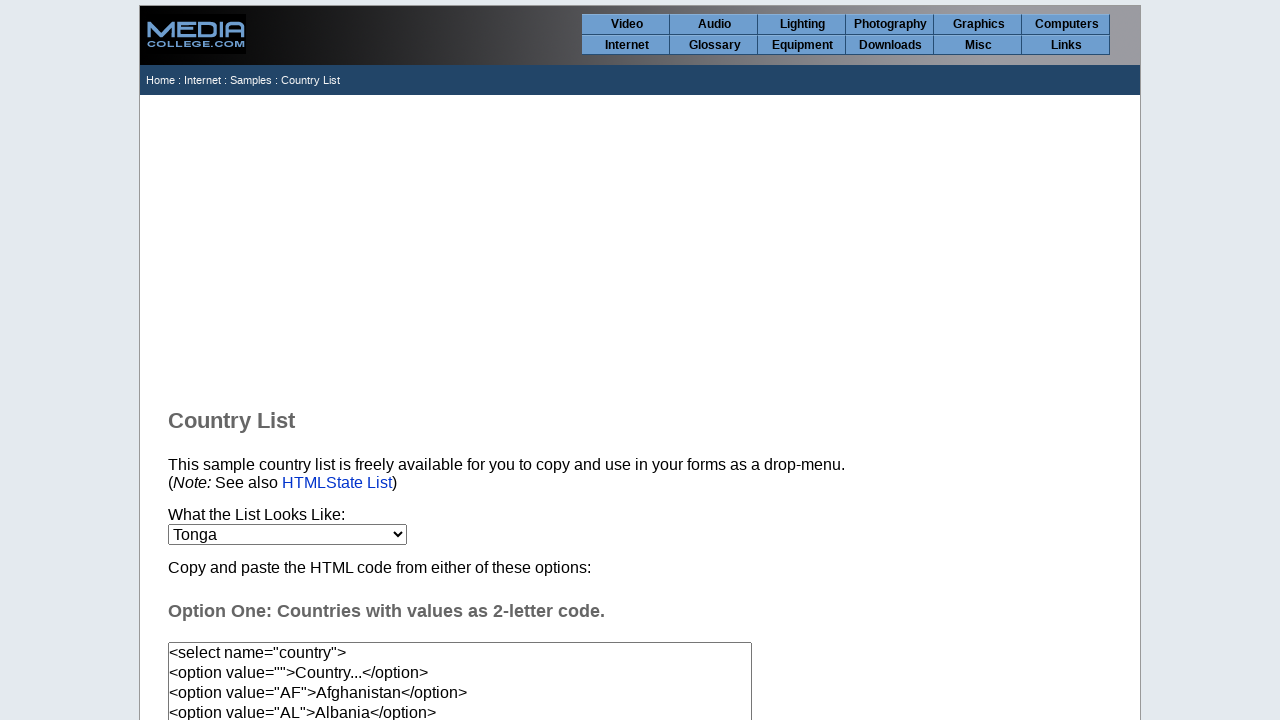

Waited 20ms after selecting option at index 222
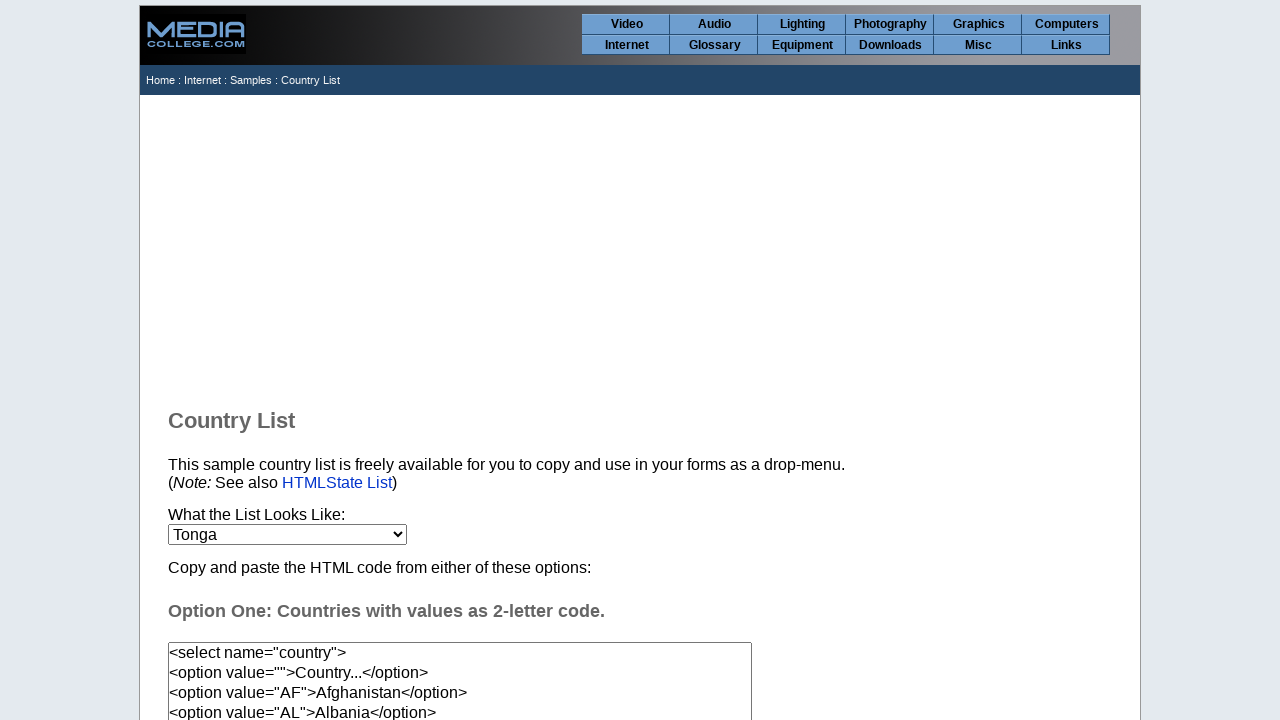

Selected country option at index 223 on select[name='country']
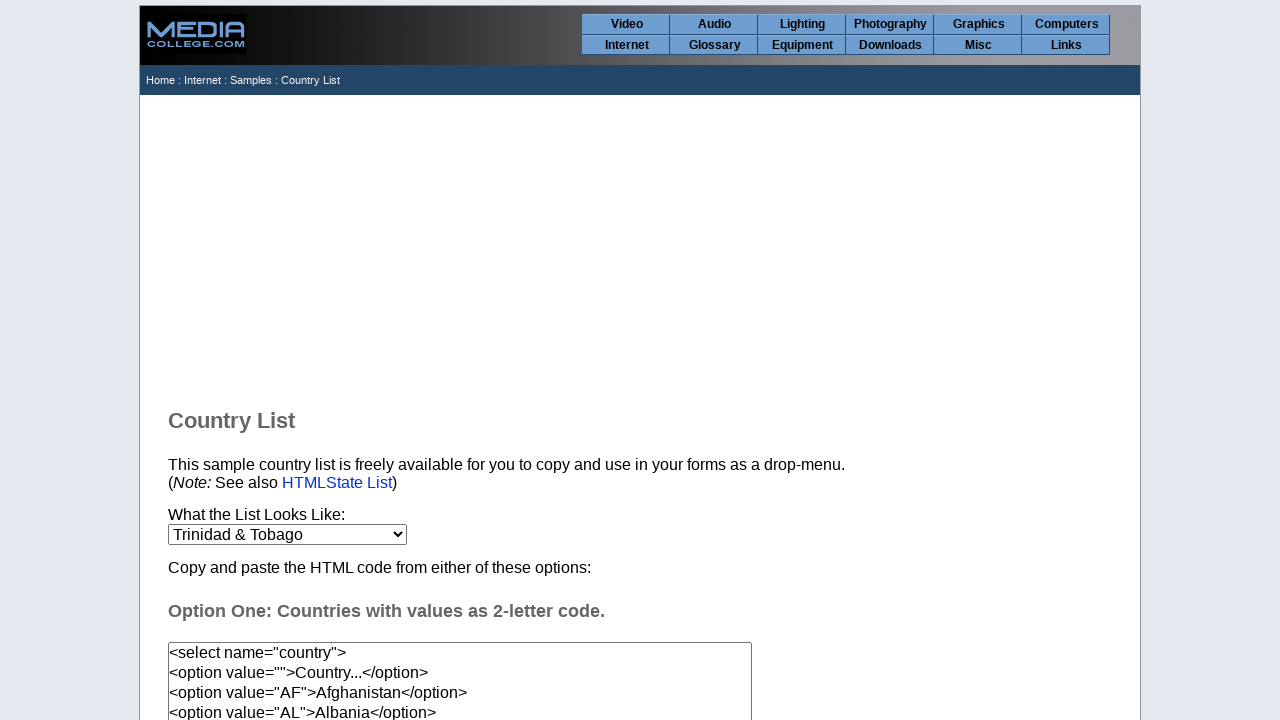

Waited 20ms after selecting option at index 223
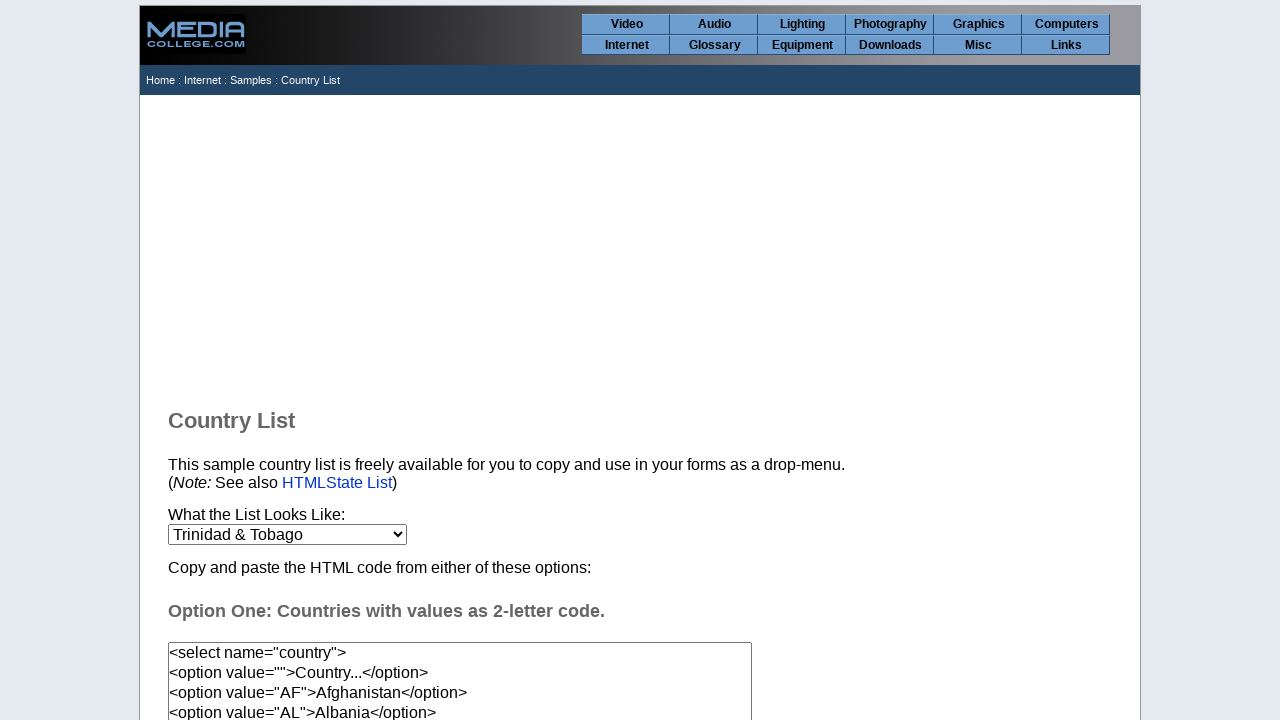

Selected country option at index 224 on select[name='country']
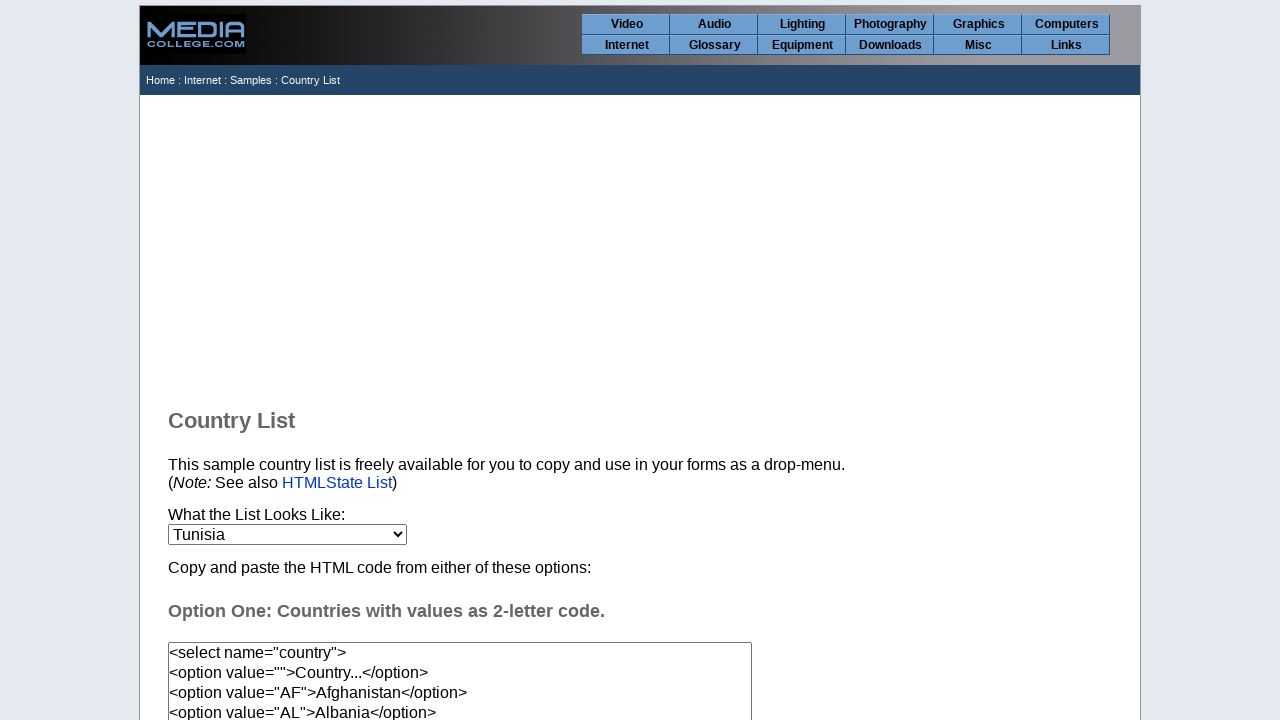

Waited 20ms after selecting option at index 224
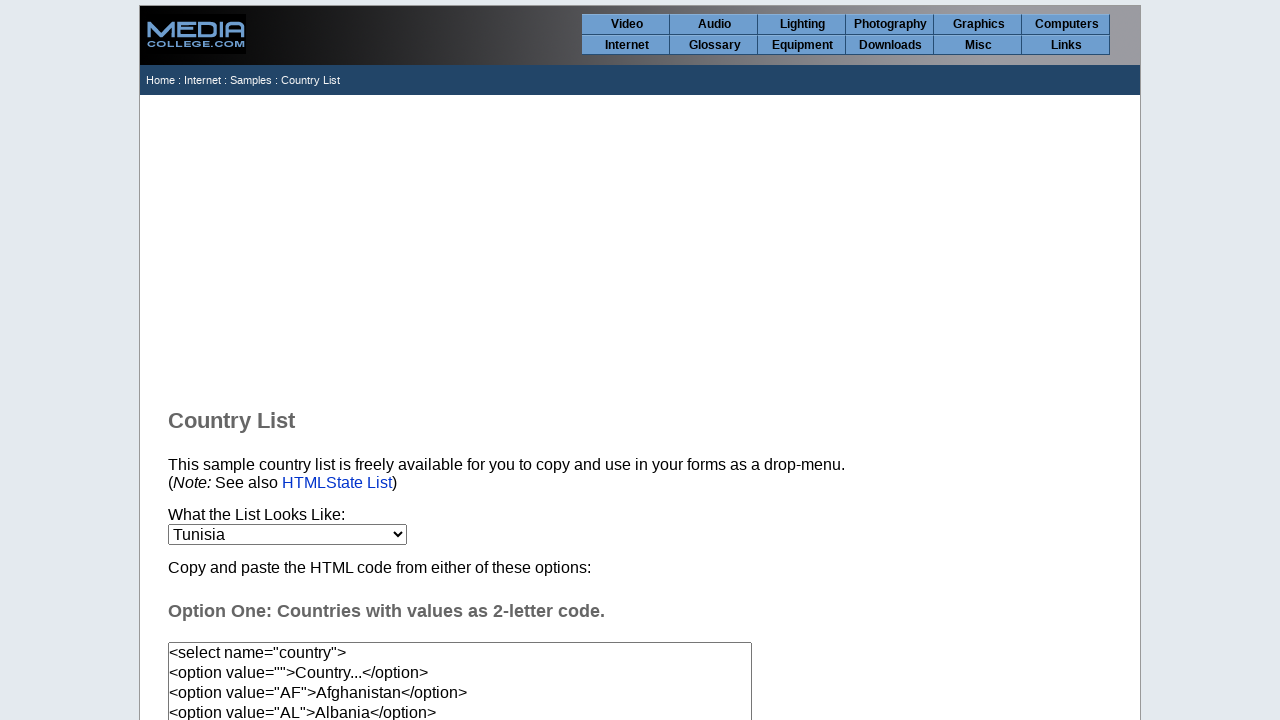

Selected country option at index 225 on select[name='country']
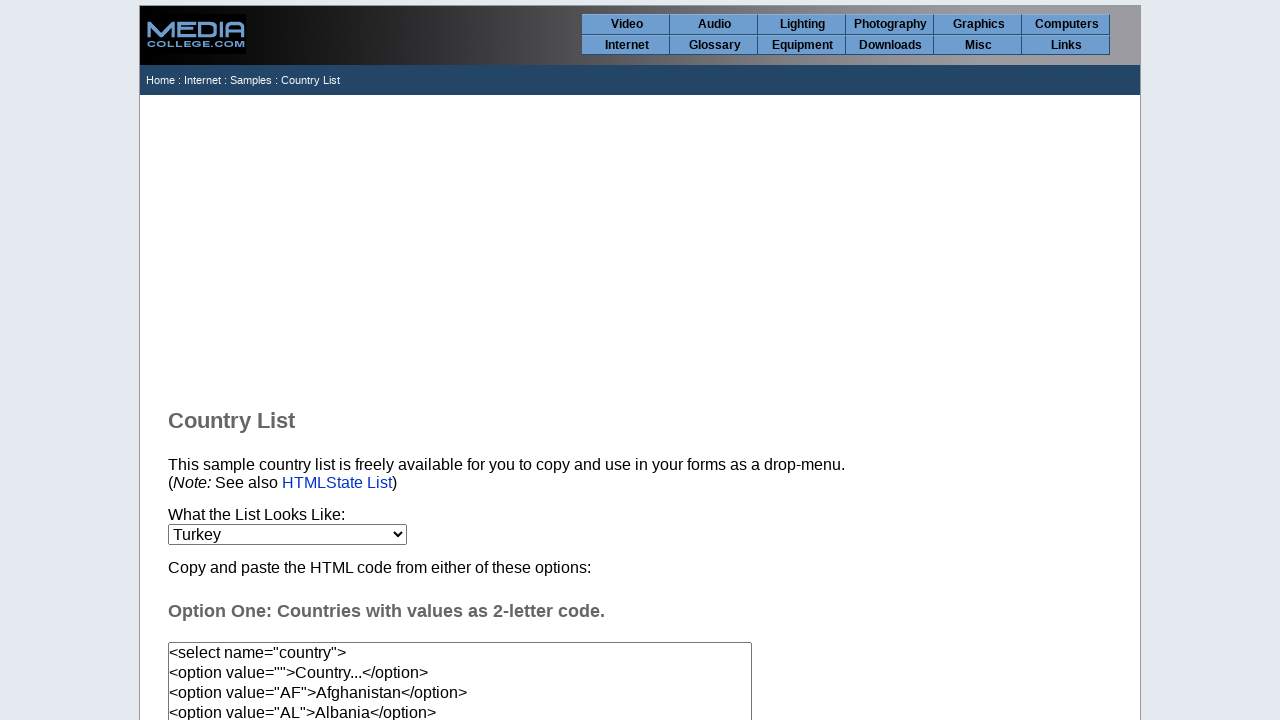

Waited 20ms after selecting option at index 225
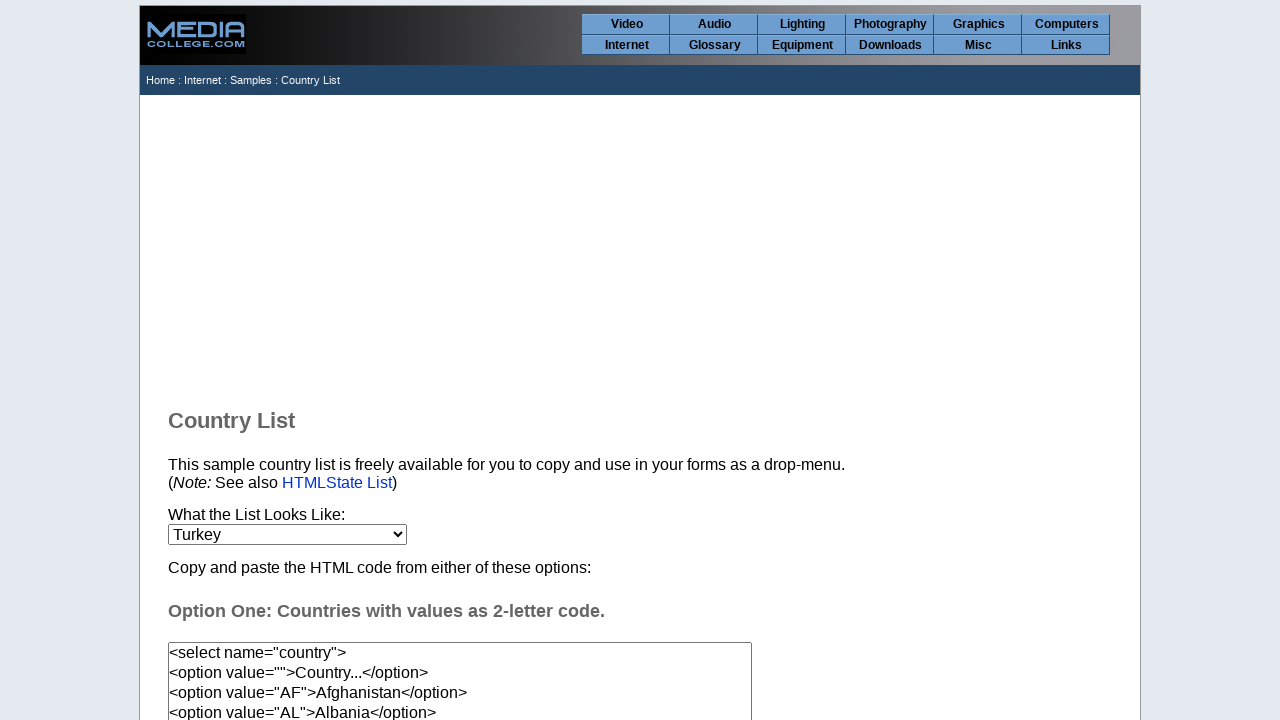

Selected country option at index 226 on select[name='country']
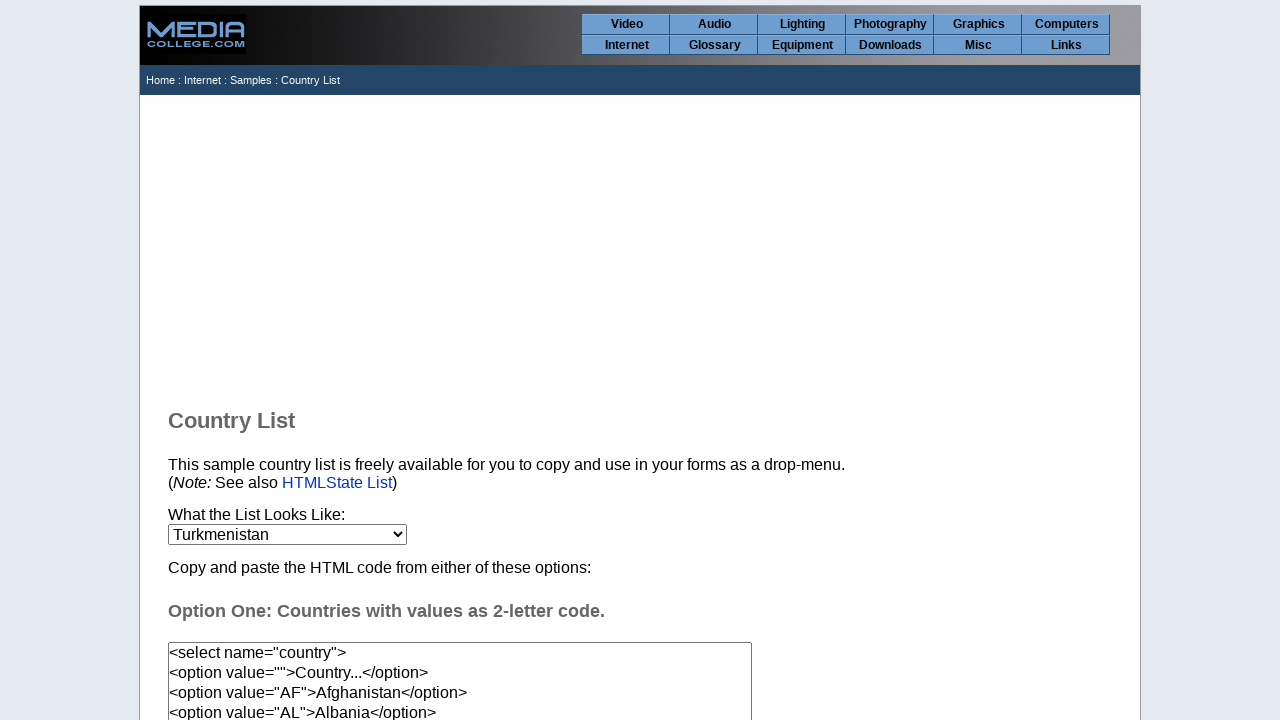

Waited 20ms after selecting option at index 226
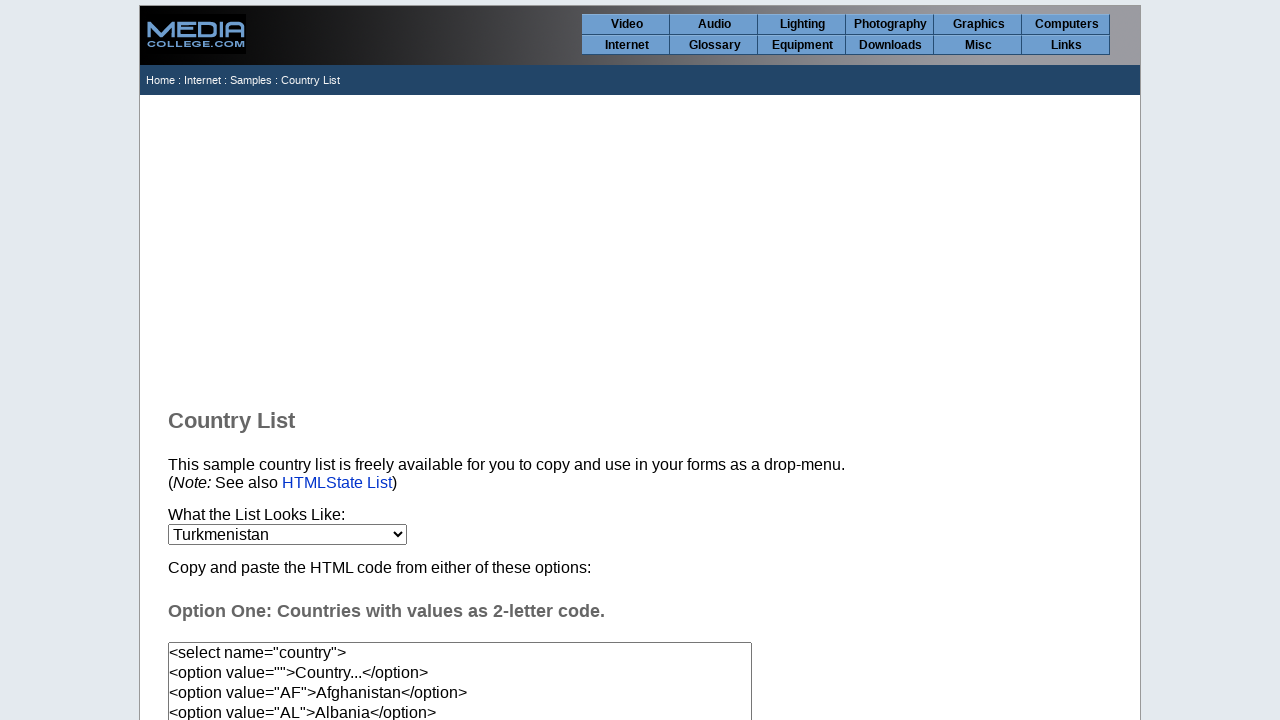

Selected country option at index 227 on select[name='country']
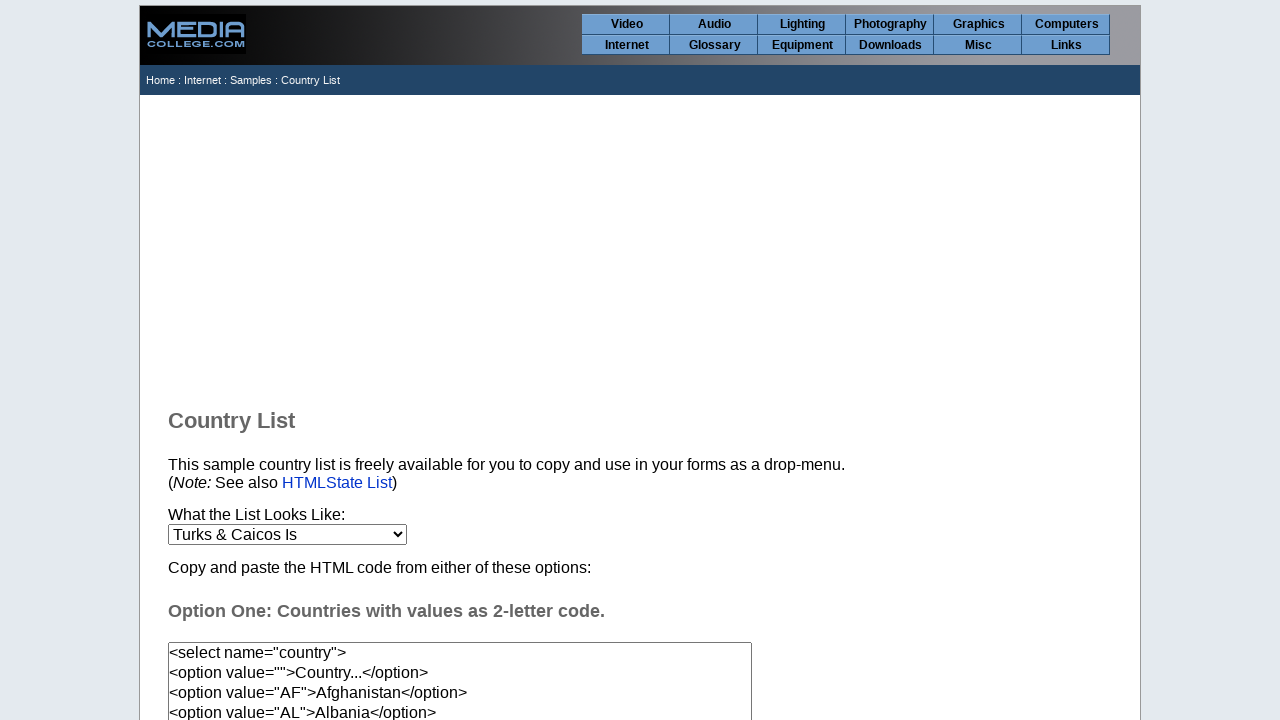

Waited 20ms after selecting option at index 227
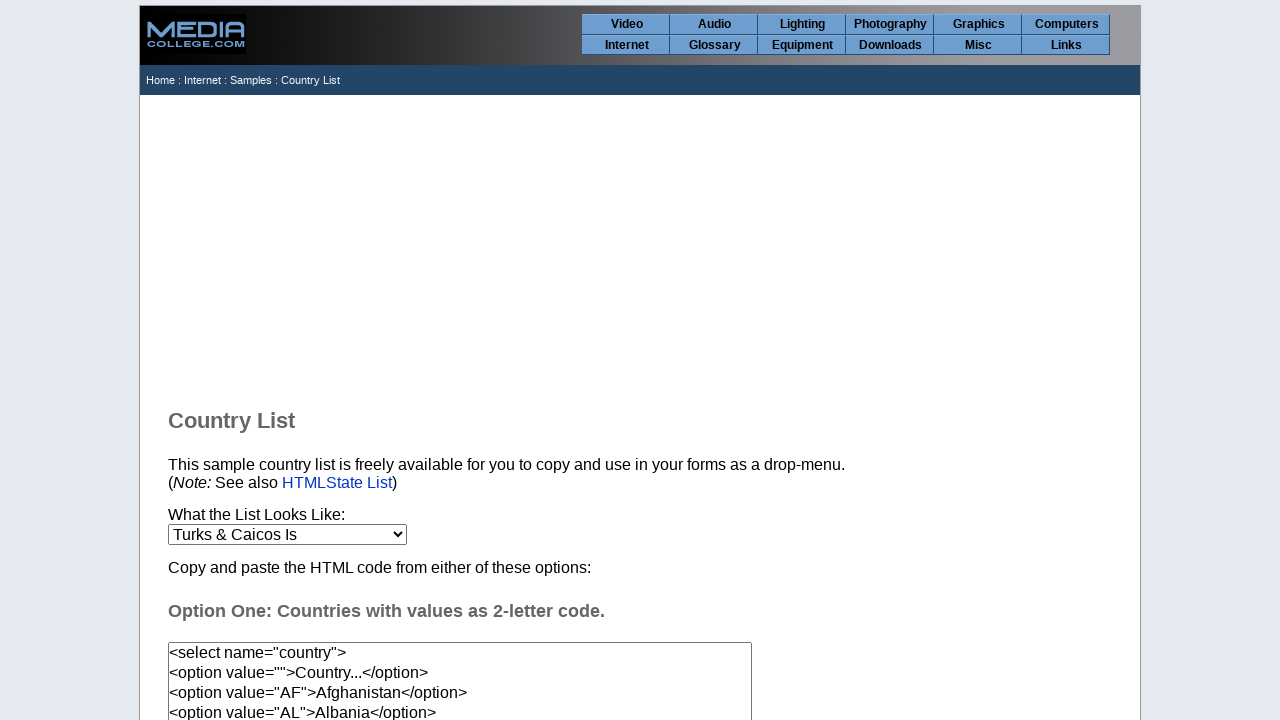

Selected country option at index 228 on select[name='country']
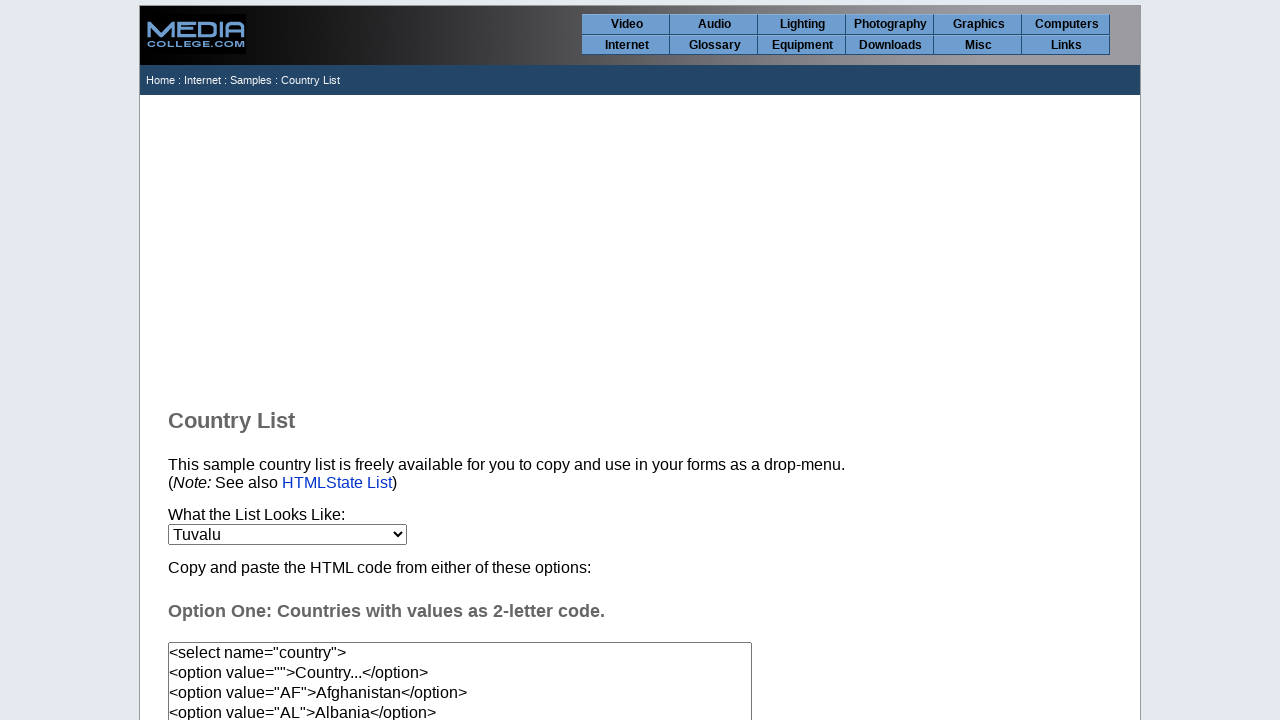

Waited 20ms after selecting option at index 228
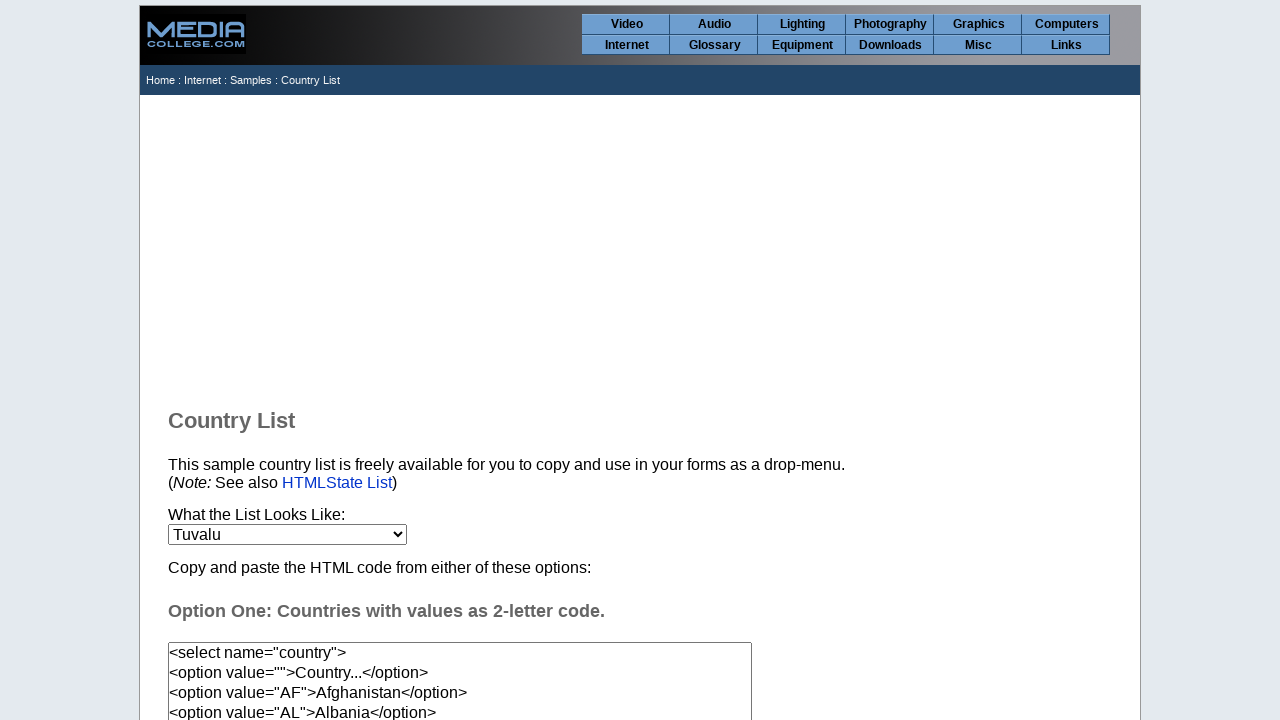

Selected country option at index 229 on select[name='country']
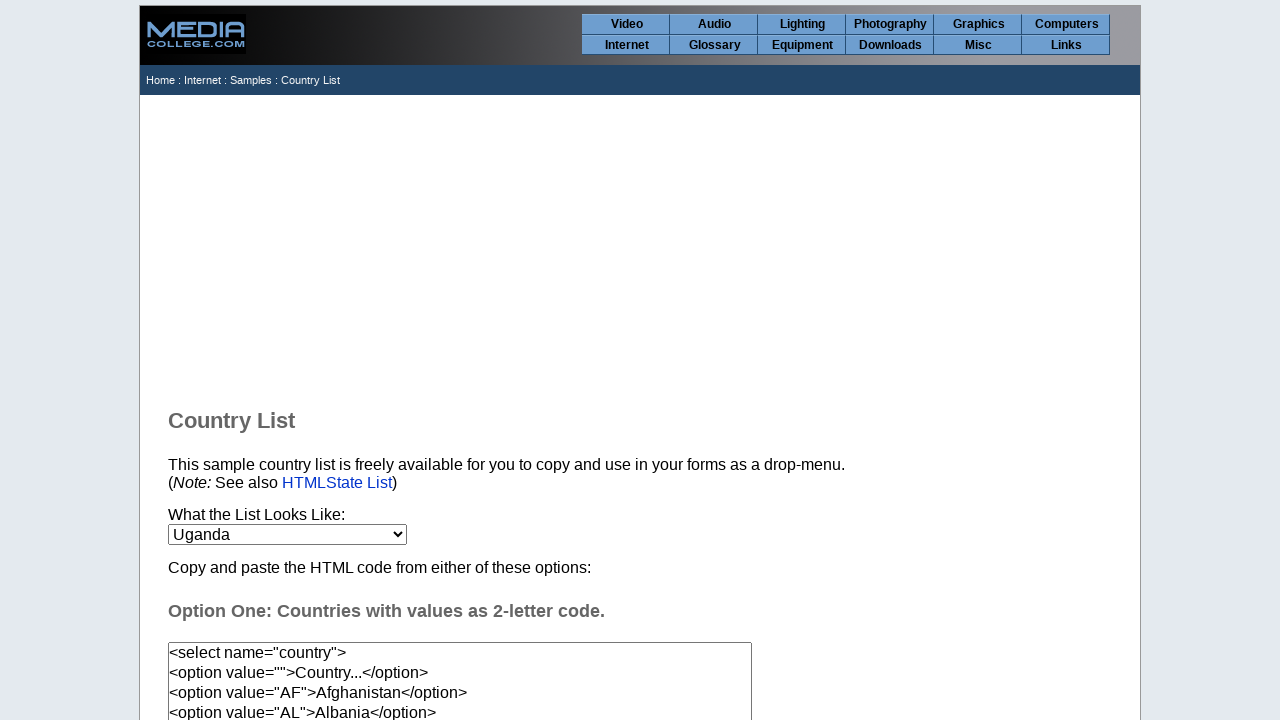

Waited 20ms after selecting option at index 229
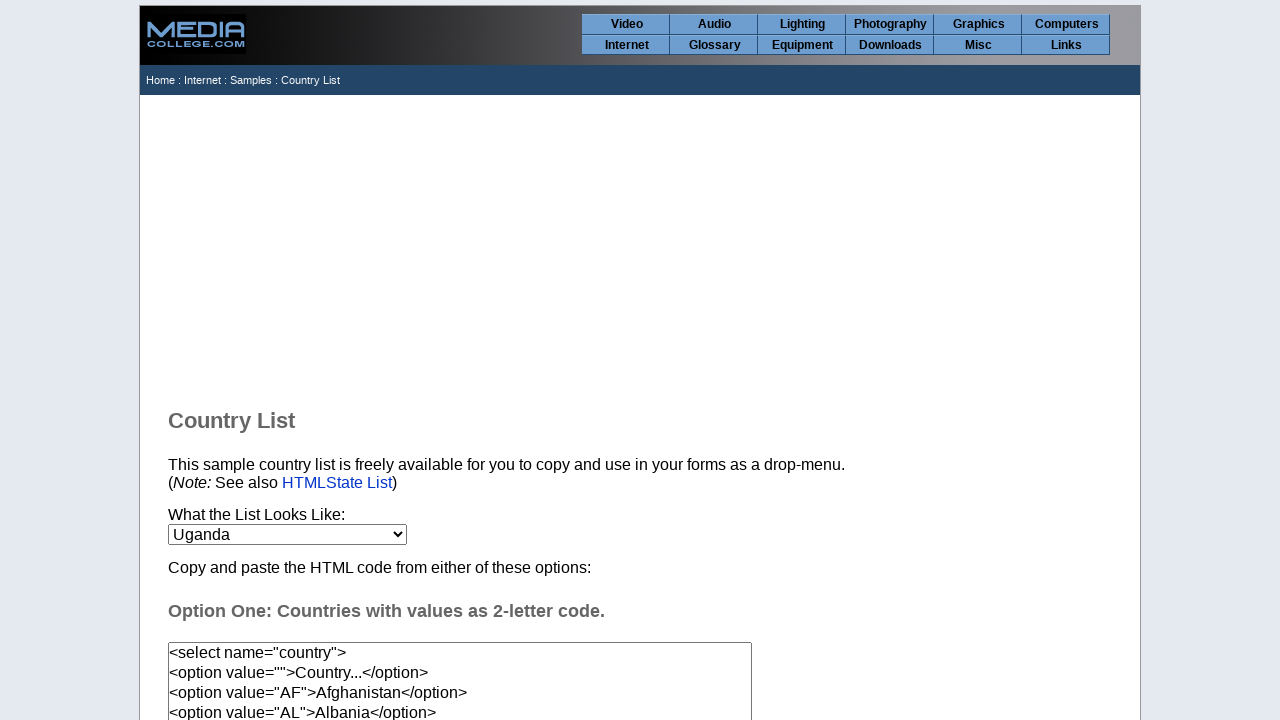

Selected country option at index 230 on select[name='country']
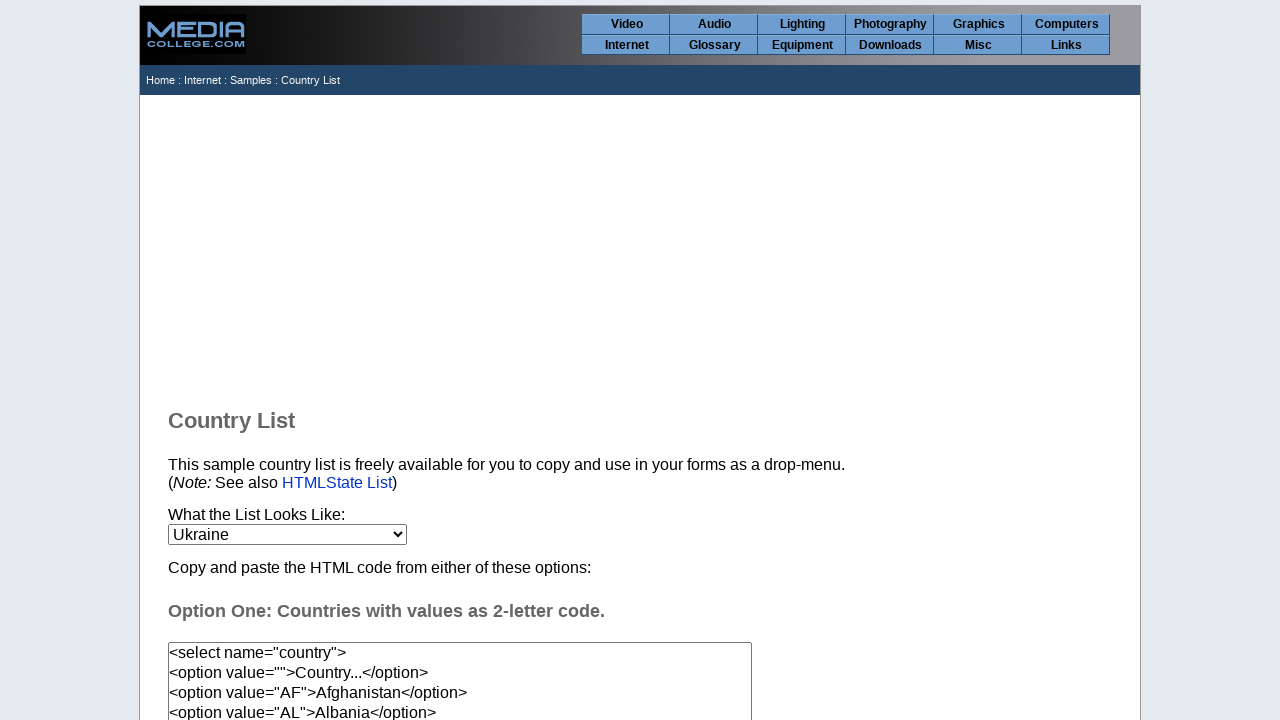

Waited 20ms after selecting option at index 230
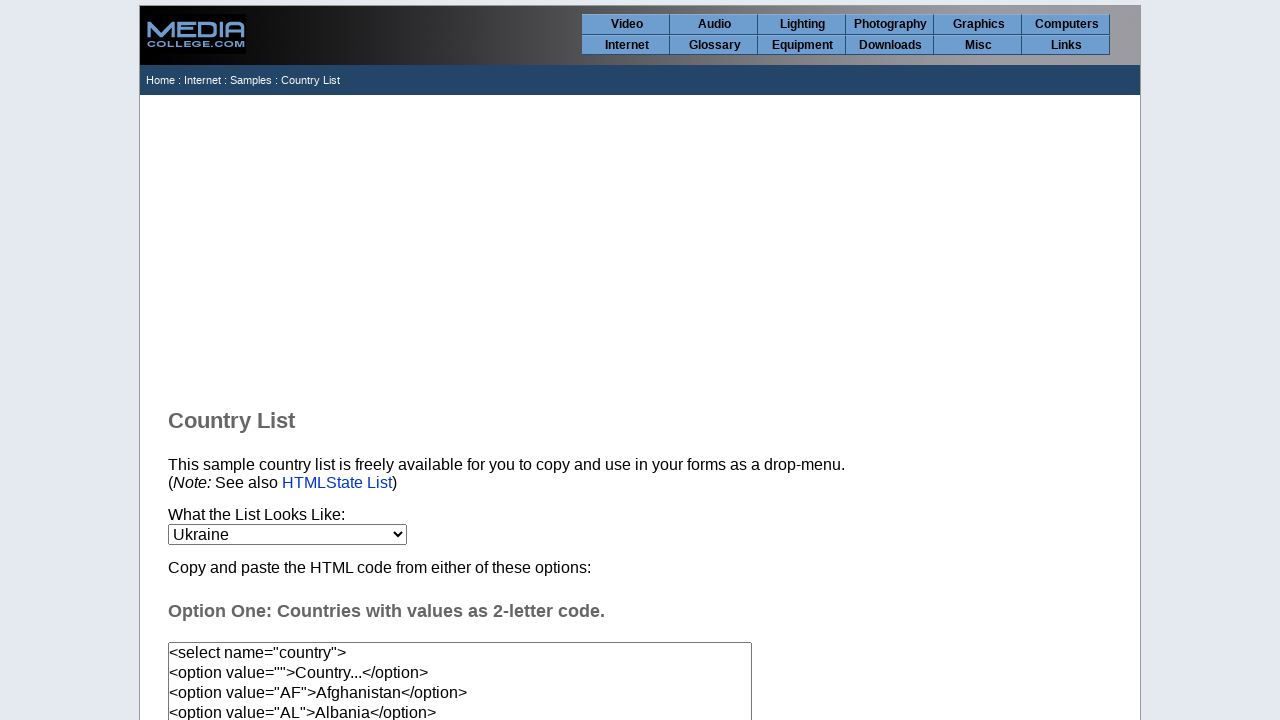

Selected country option at index 231 on select[name='country']
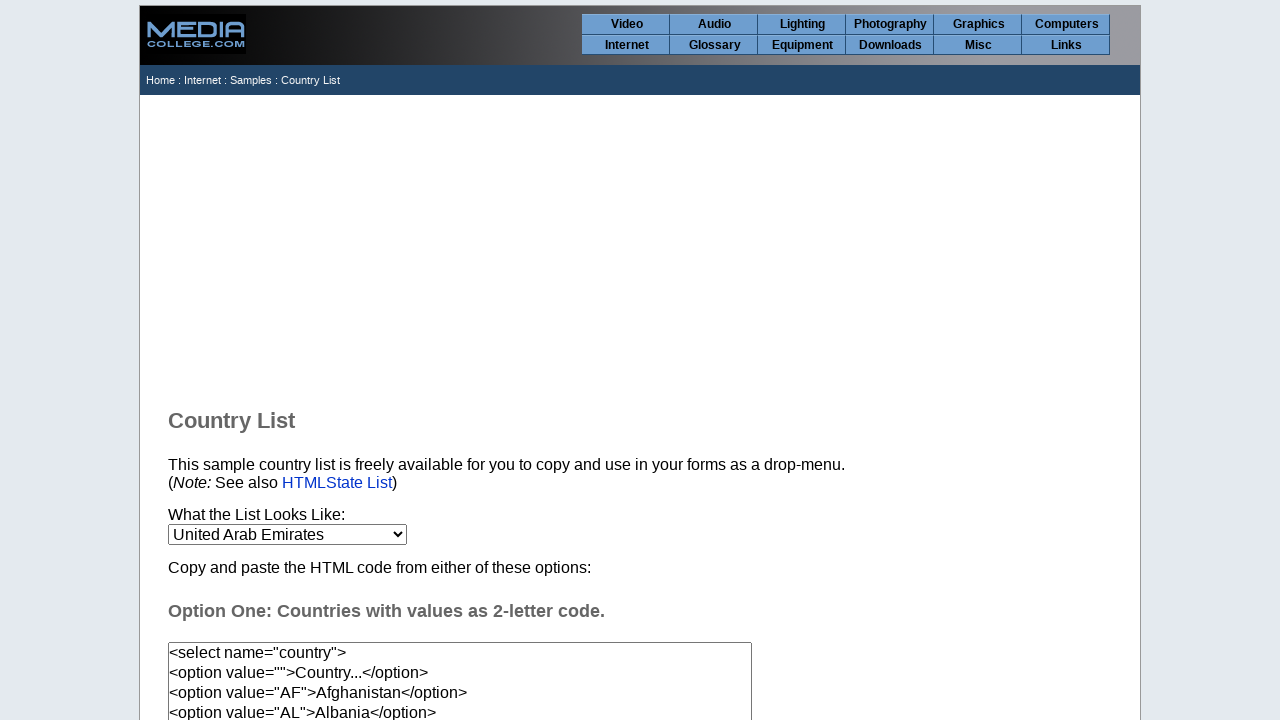

Waited 20ms after selecting option at index 231
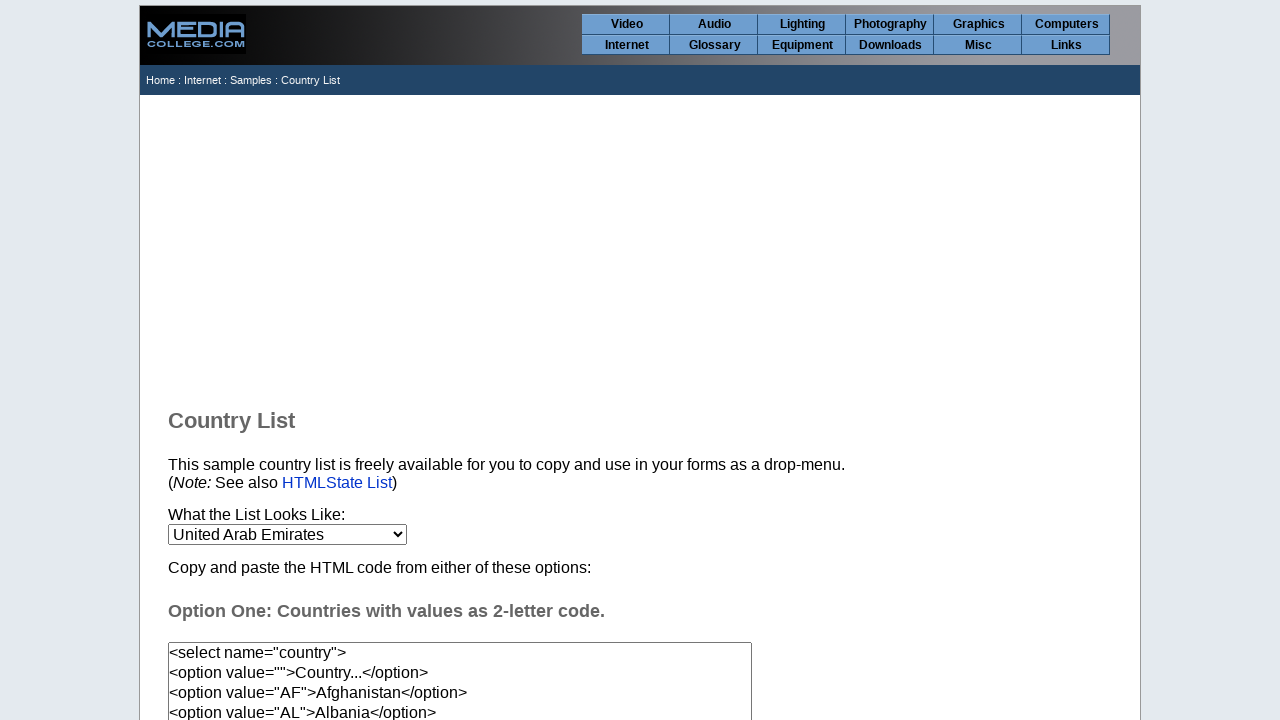

Selected country option at index 232 on select[name='country']
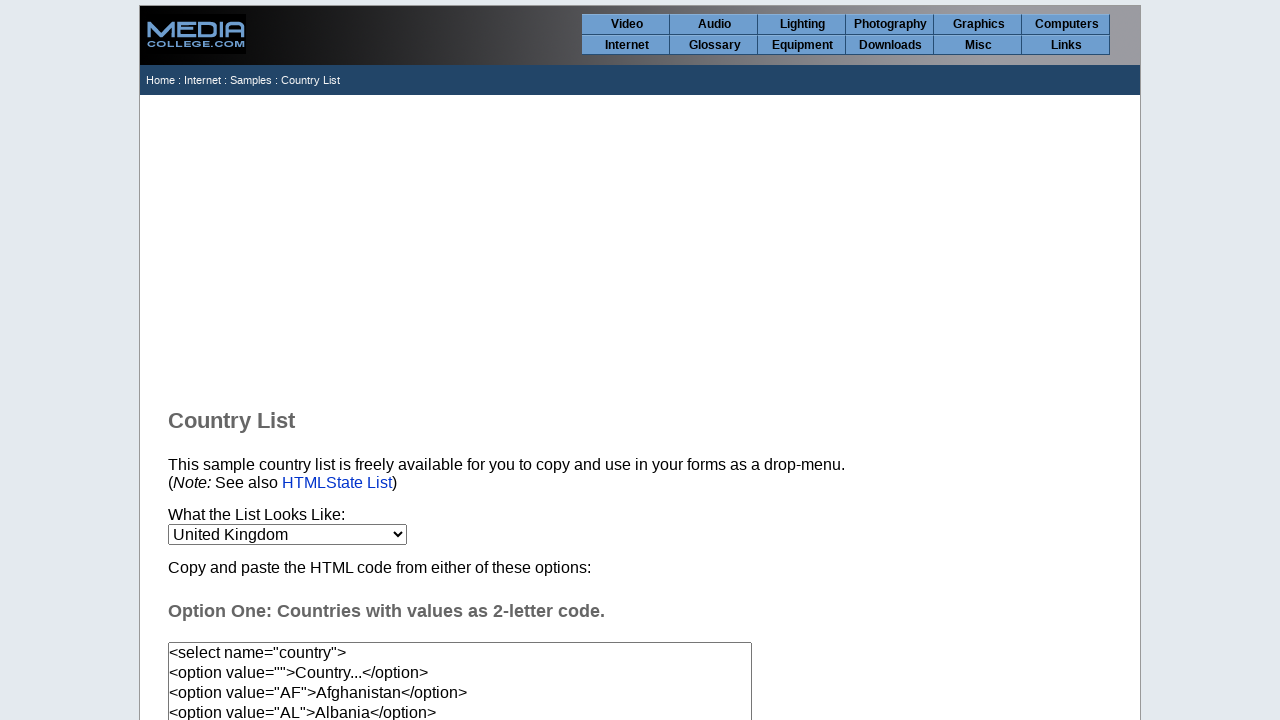

Waited 20ms after selecting option at index 232
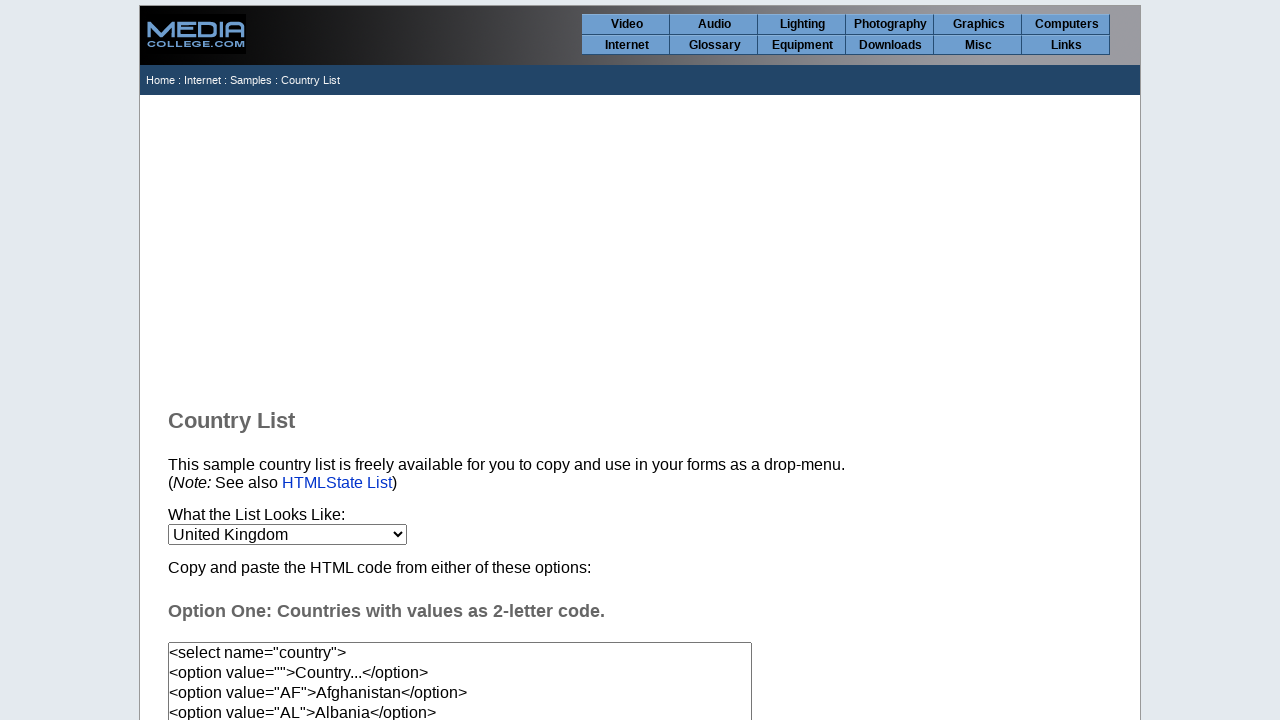

Selected country option at index 233 on select[name='country']
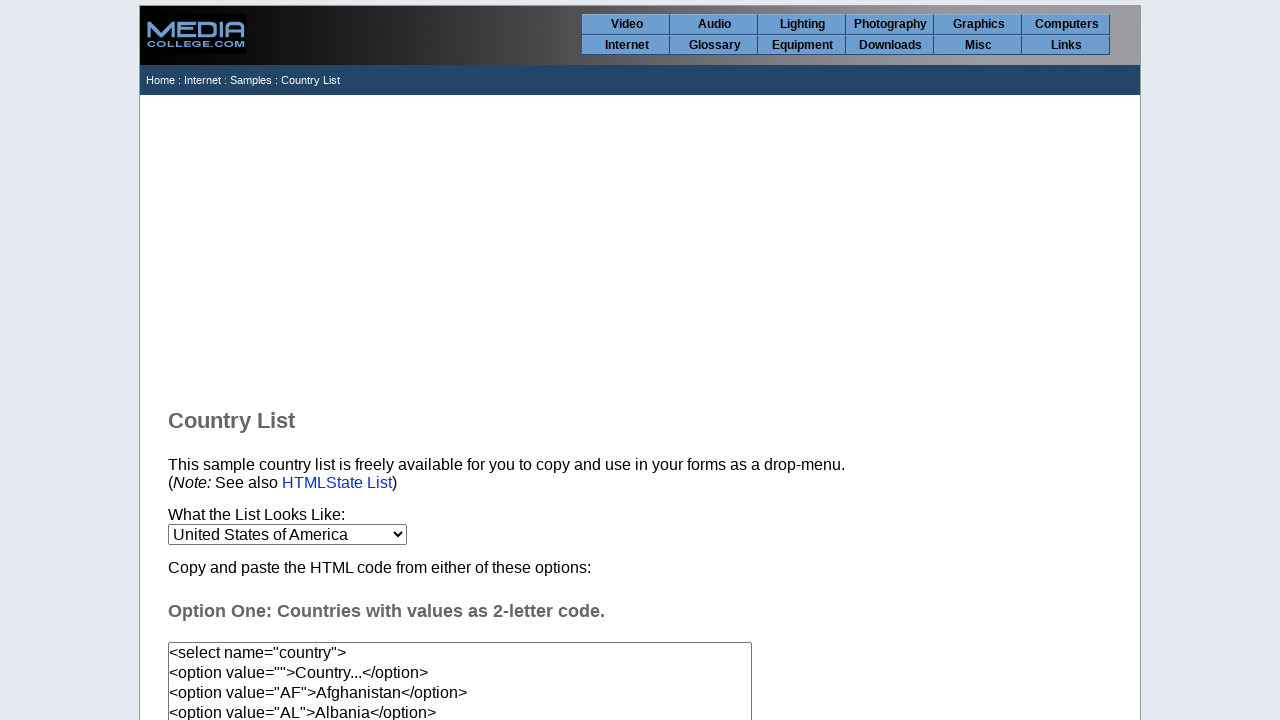

Waited 20ms after selecting option at index 233
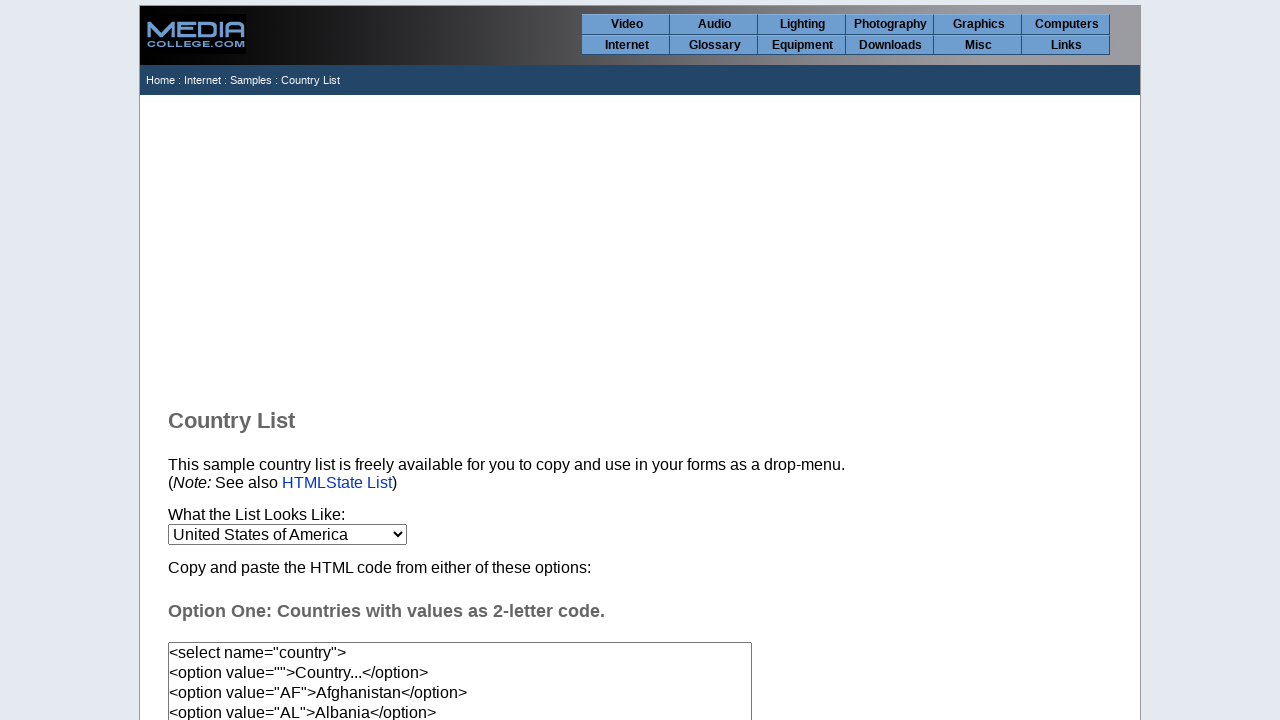

Selected country option at index 234 on select[name='country']
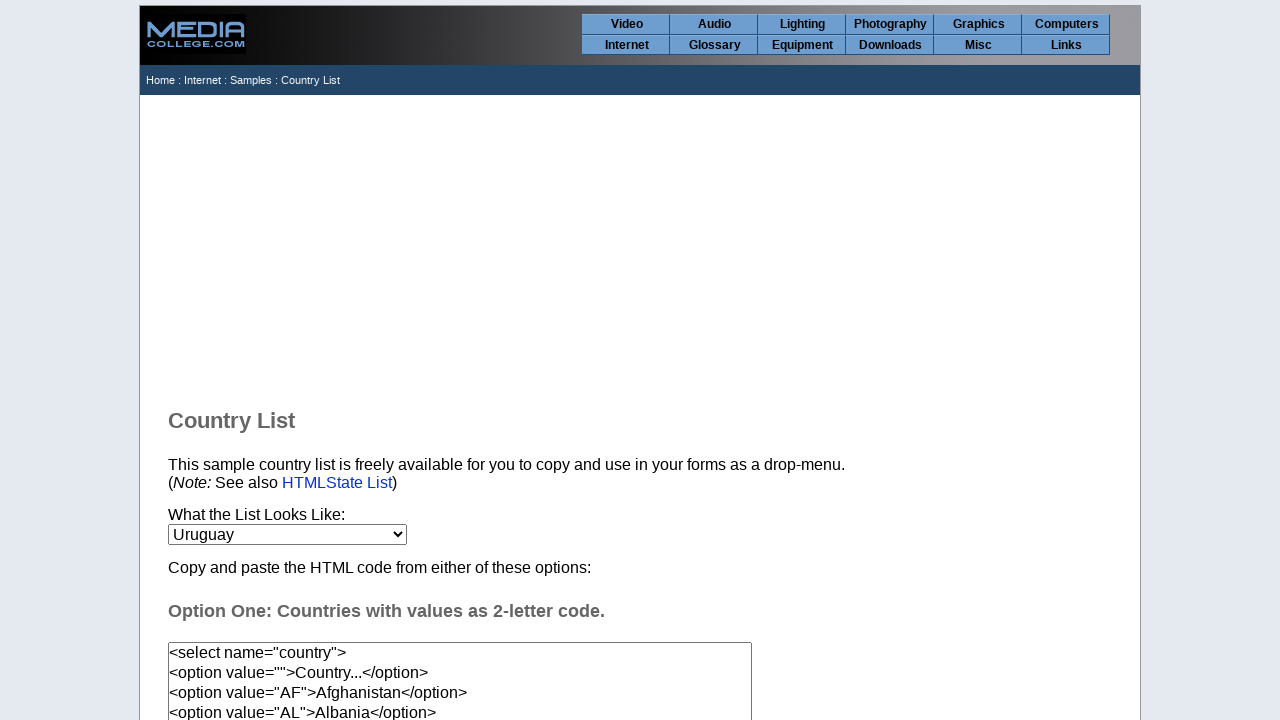

Waited 20ms after selecting option at index 234
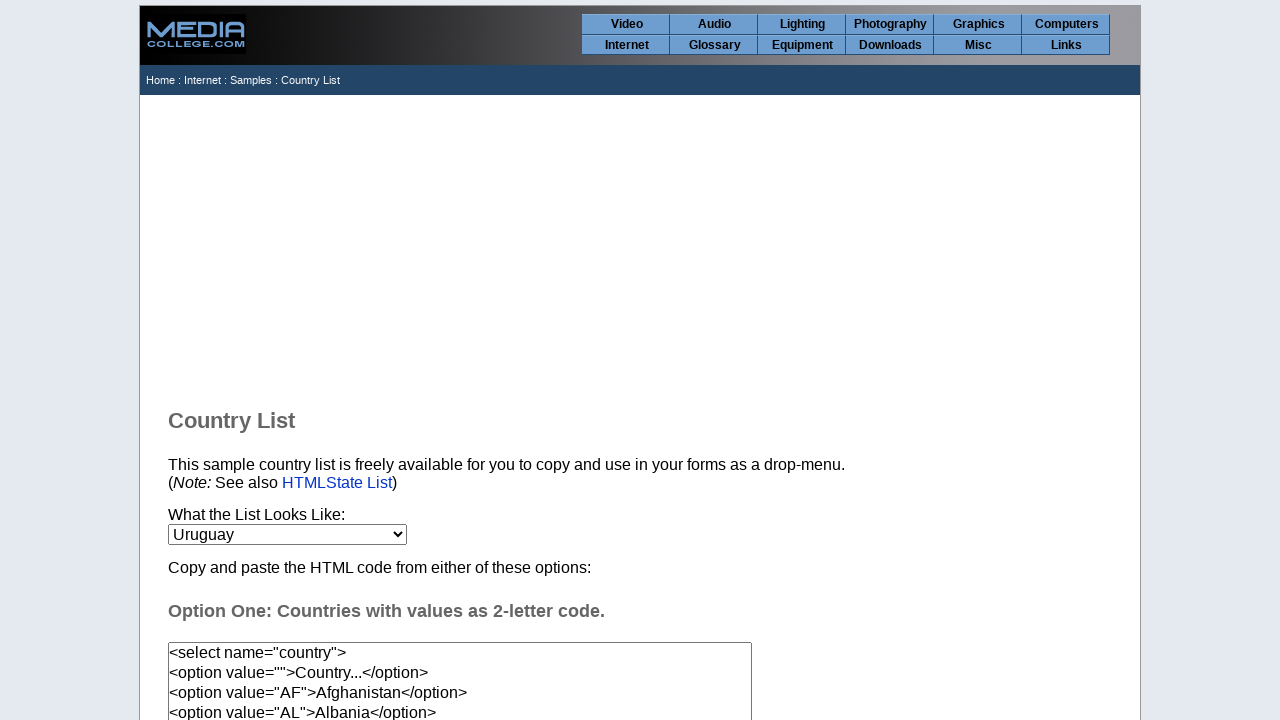

Selected country option at index 235 on select[name='country']
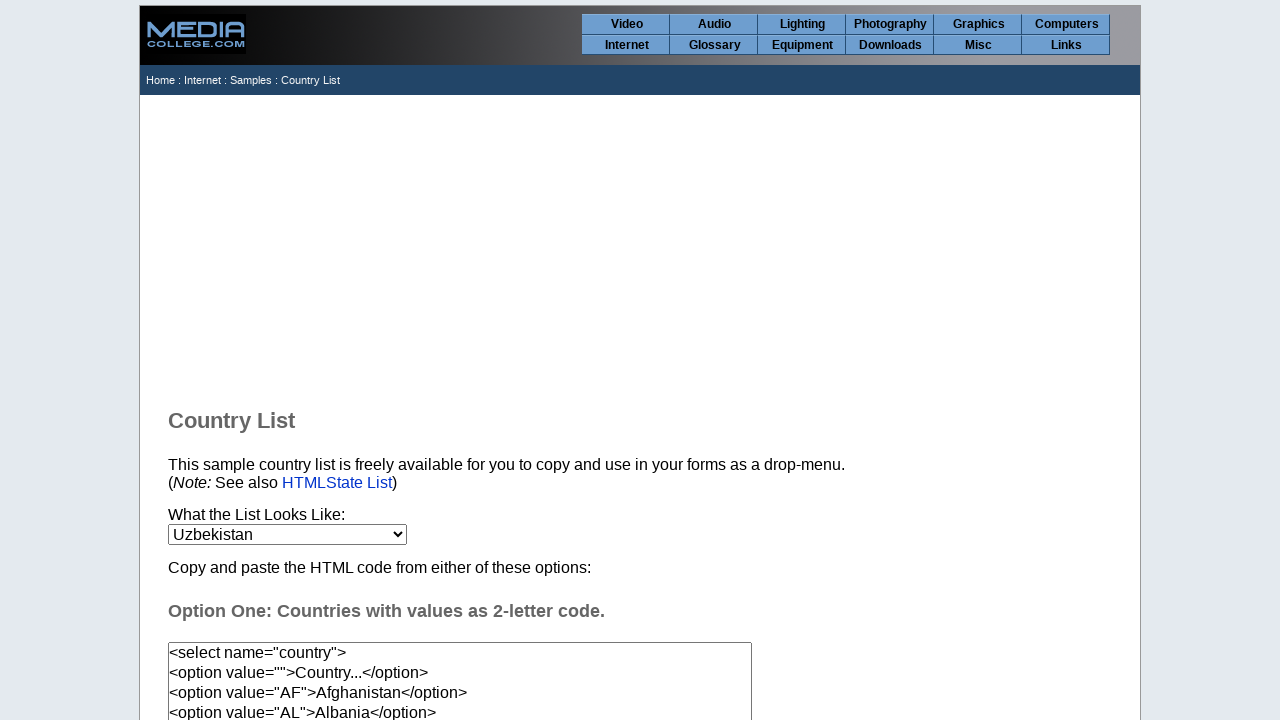

Waited 20ms after selecting option at index 235
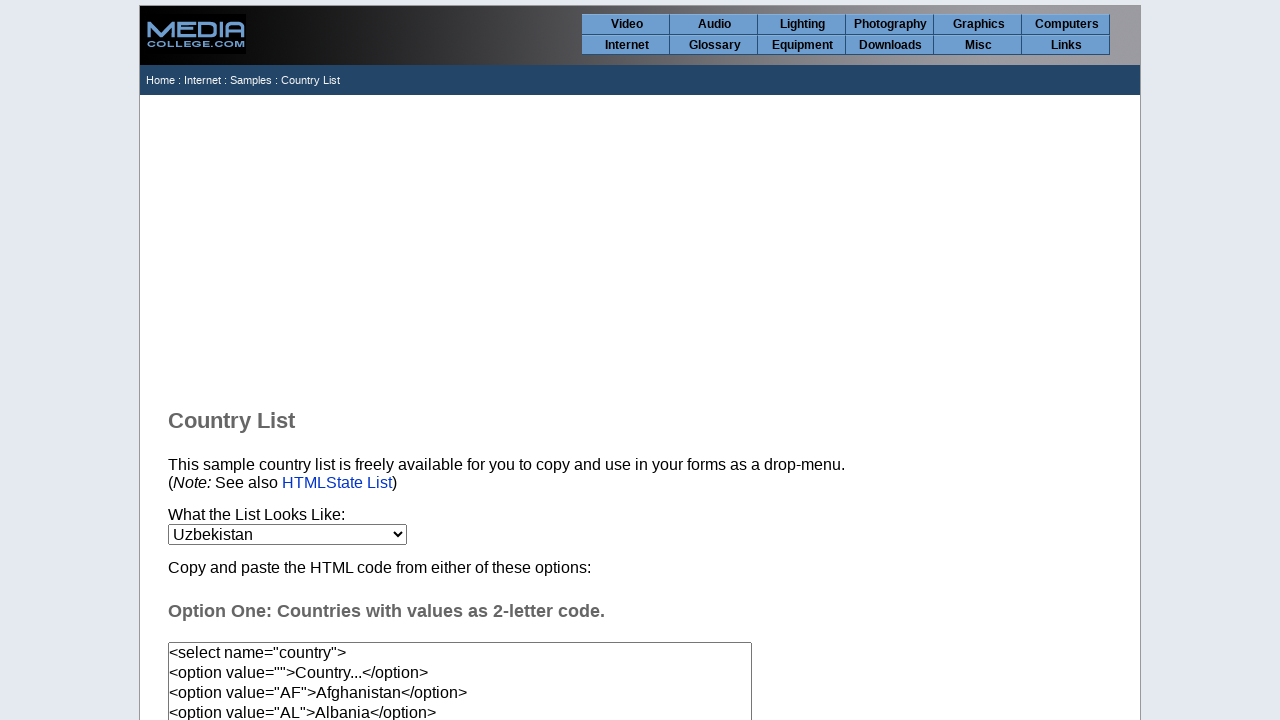

Selected country option at index 236 on select[name='country']
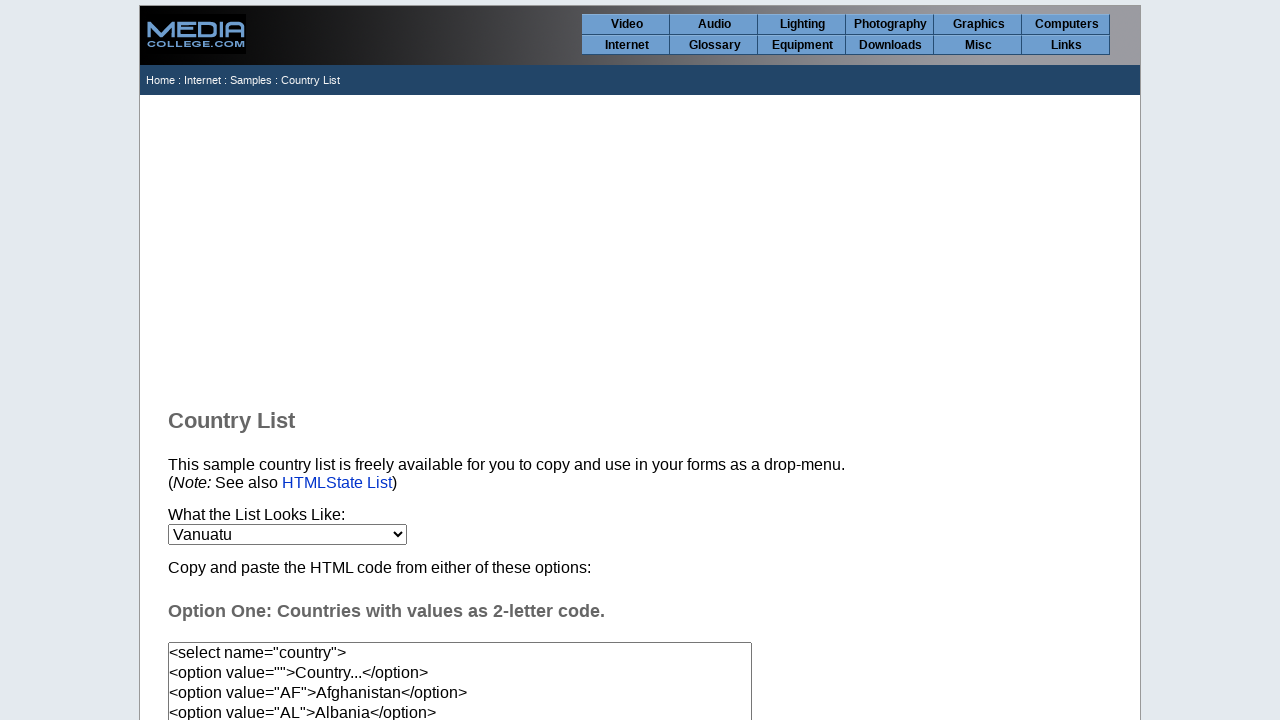

Waited 20ms after selecting option at index 236
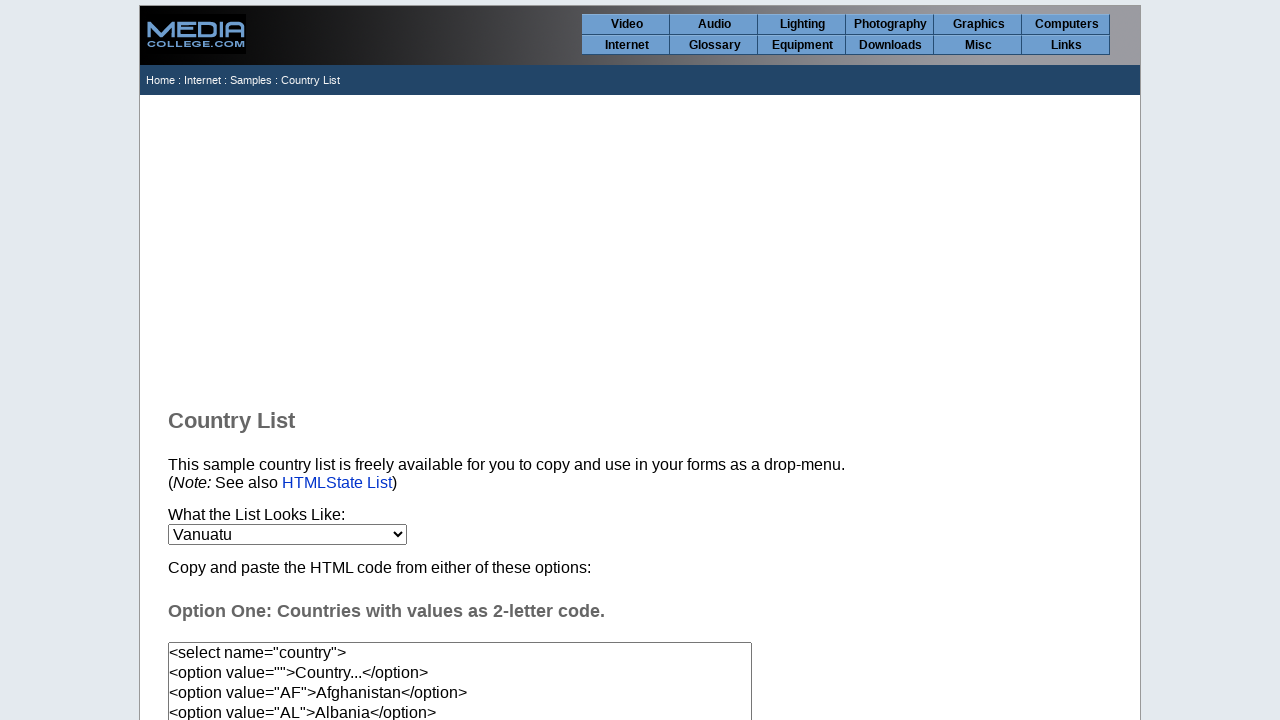

Selected country option at index 237 on select[name='country']
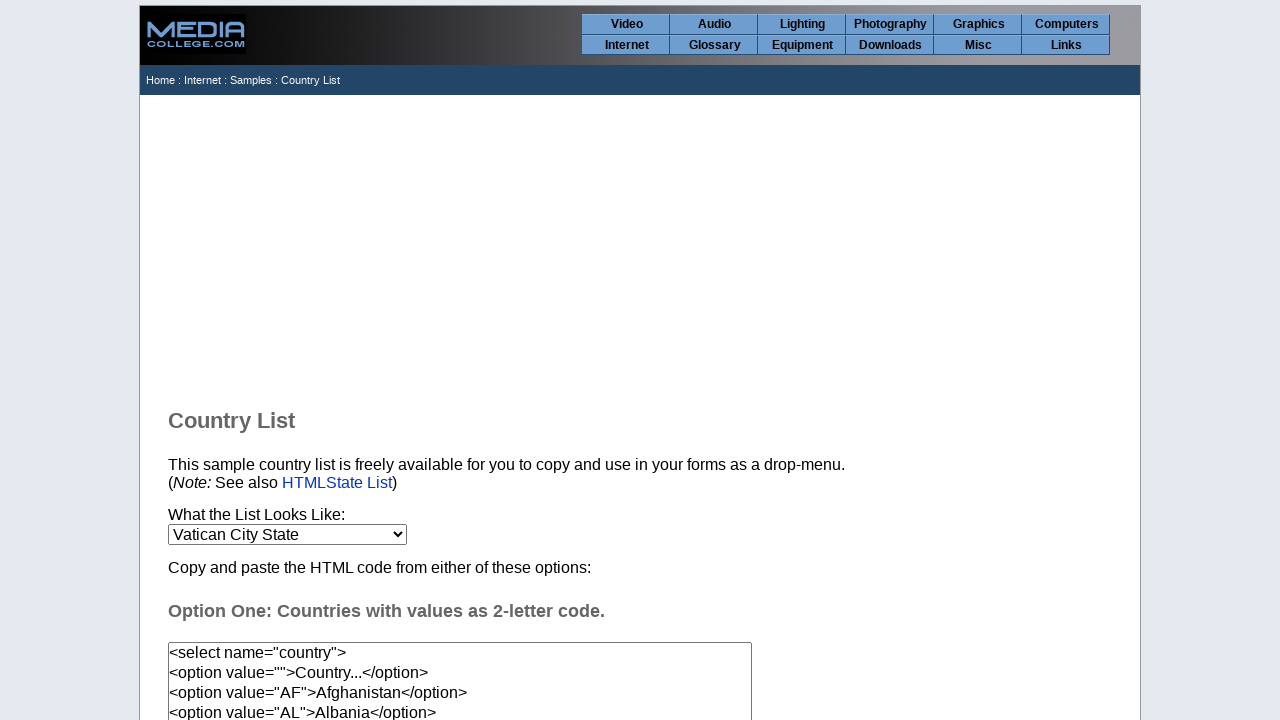

Waited 20ms after selecting option at index 237
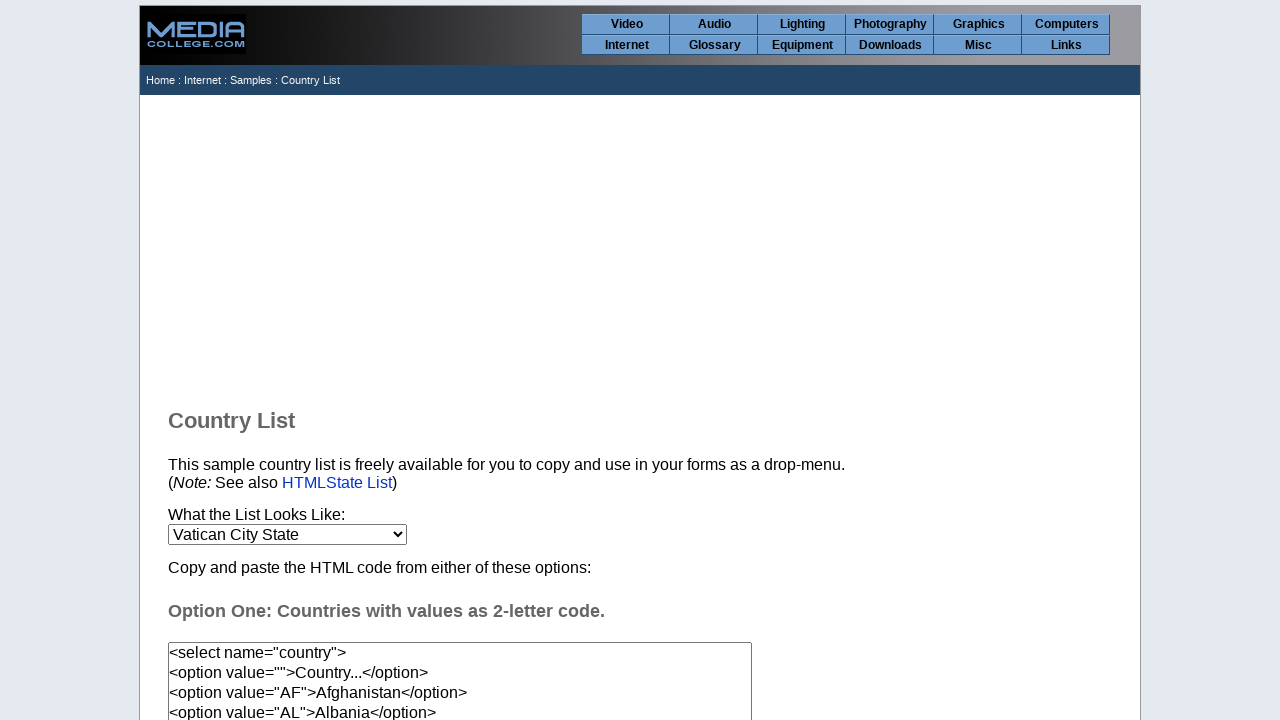

Selected country option at index 238 on select[name='country']
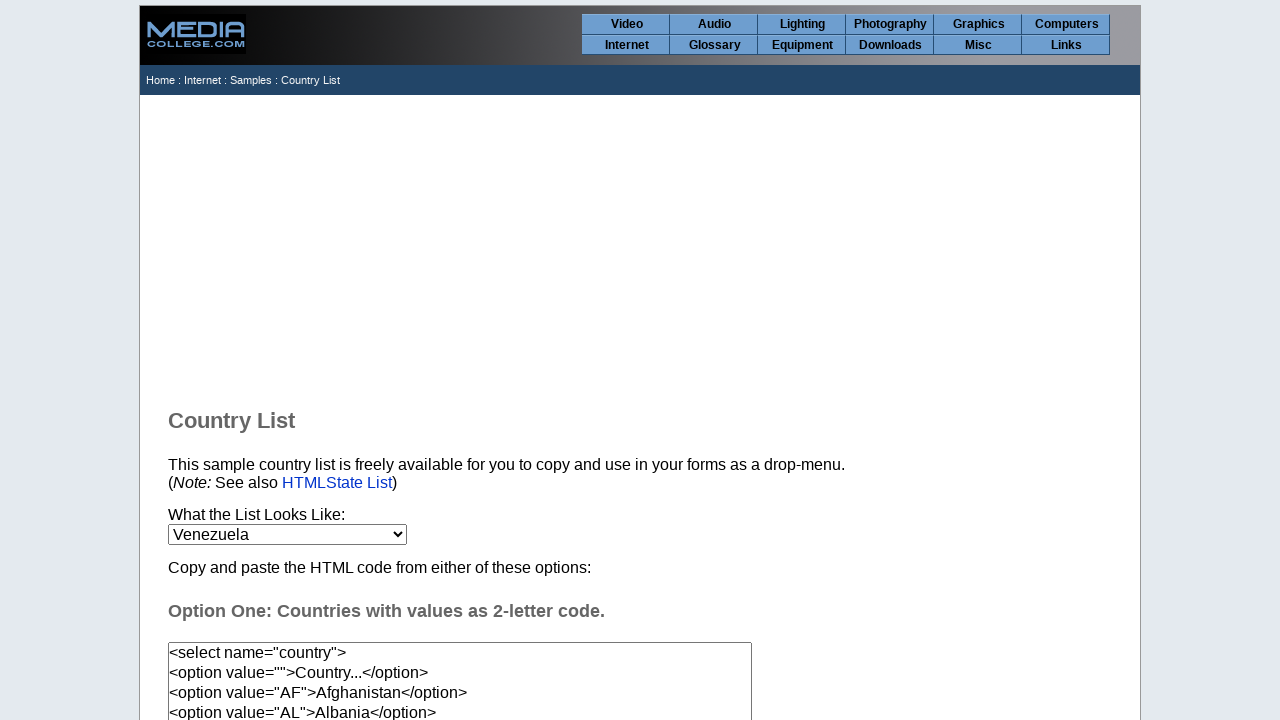

Waited 20ms after selecting option at index 238
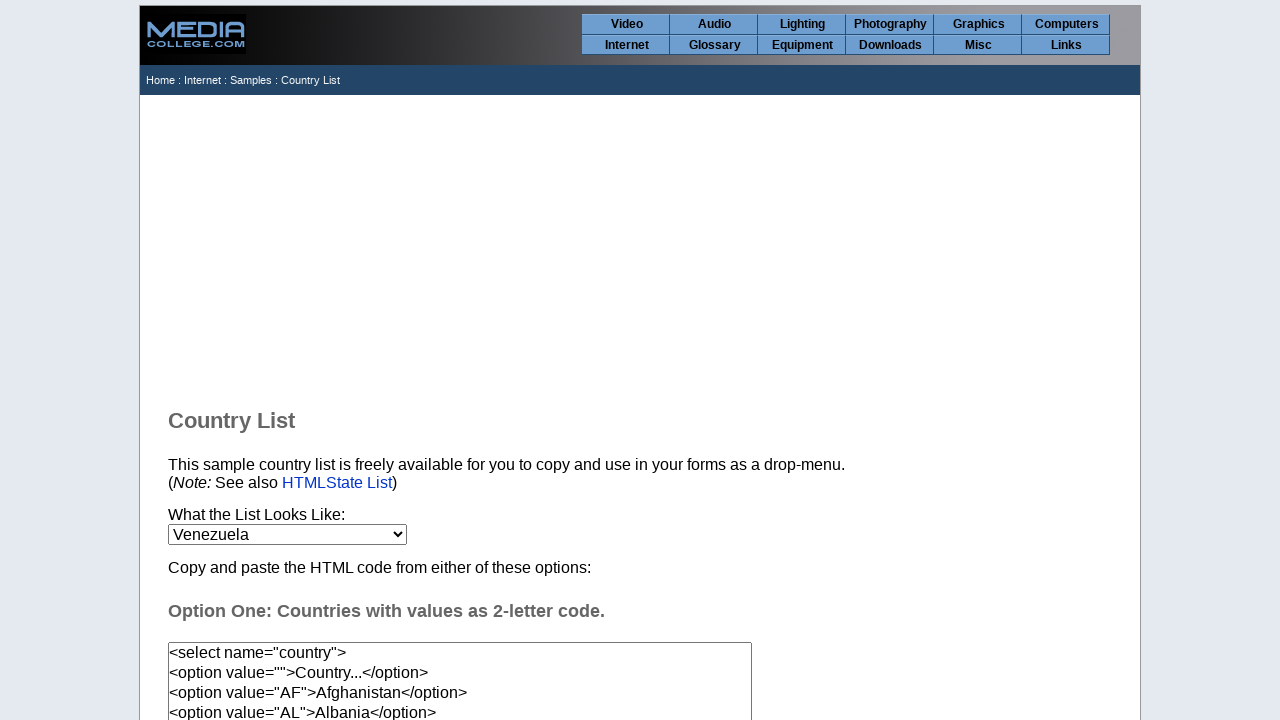

Selected country option at index 239 on select[name='country']
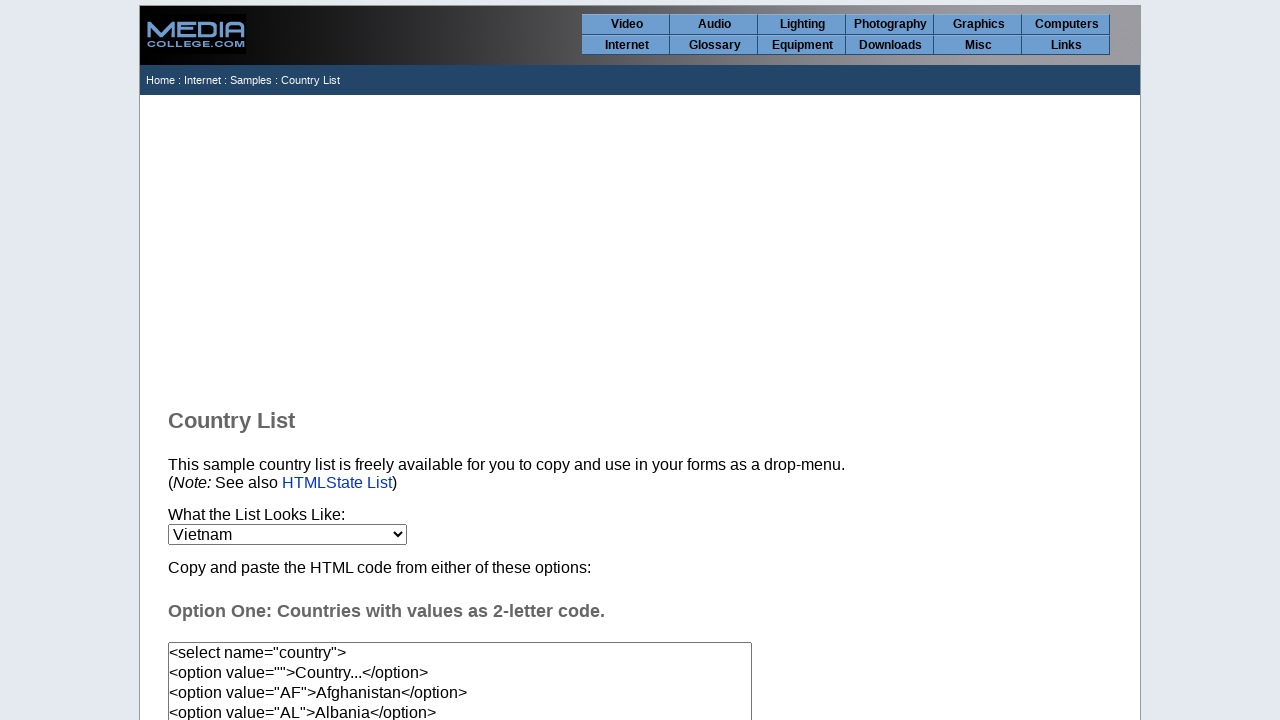

Waited 20ms after selecting option at index 239
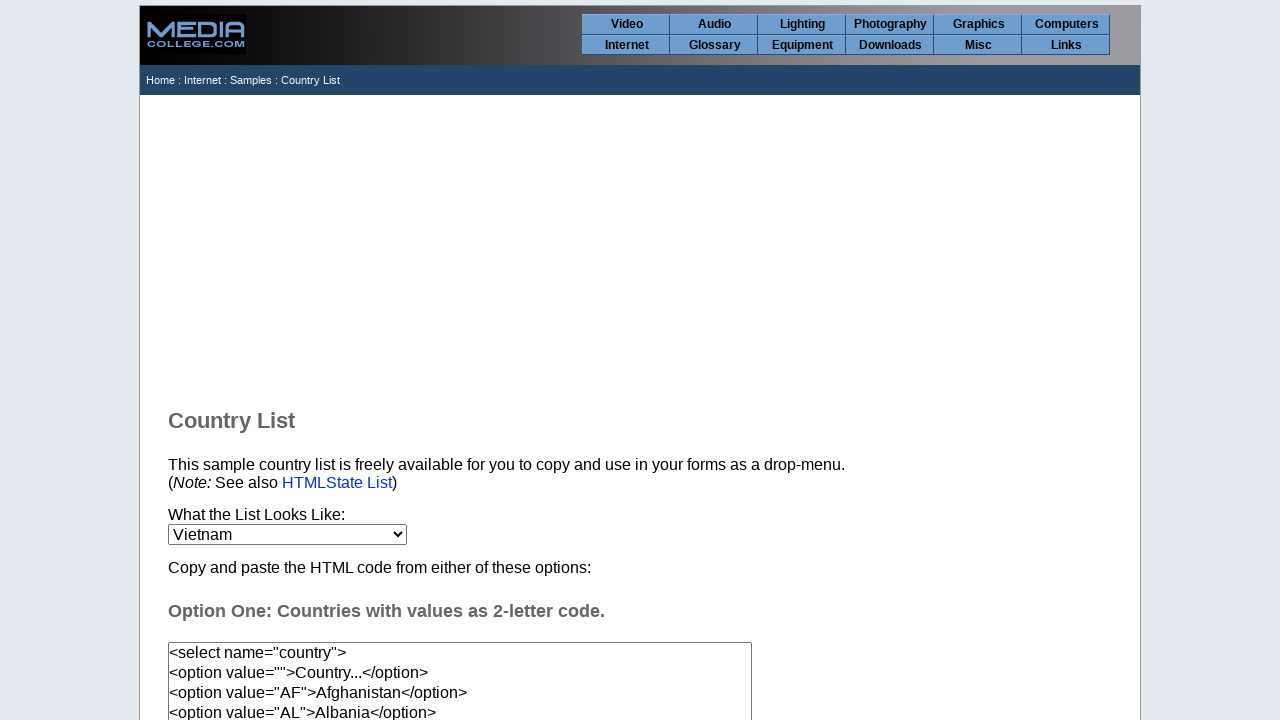

Selected country option at index 240 on select[name='country']
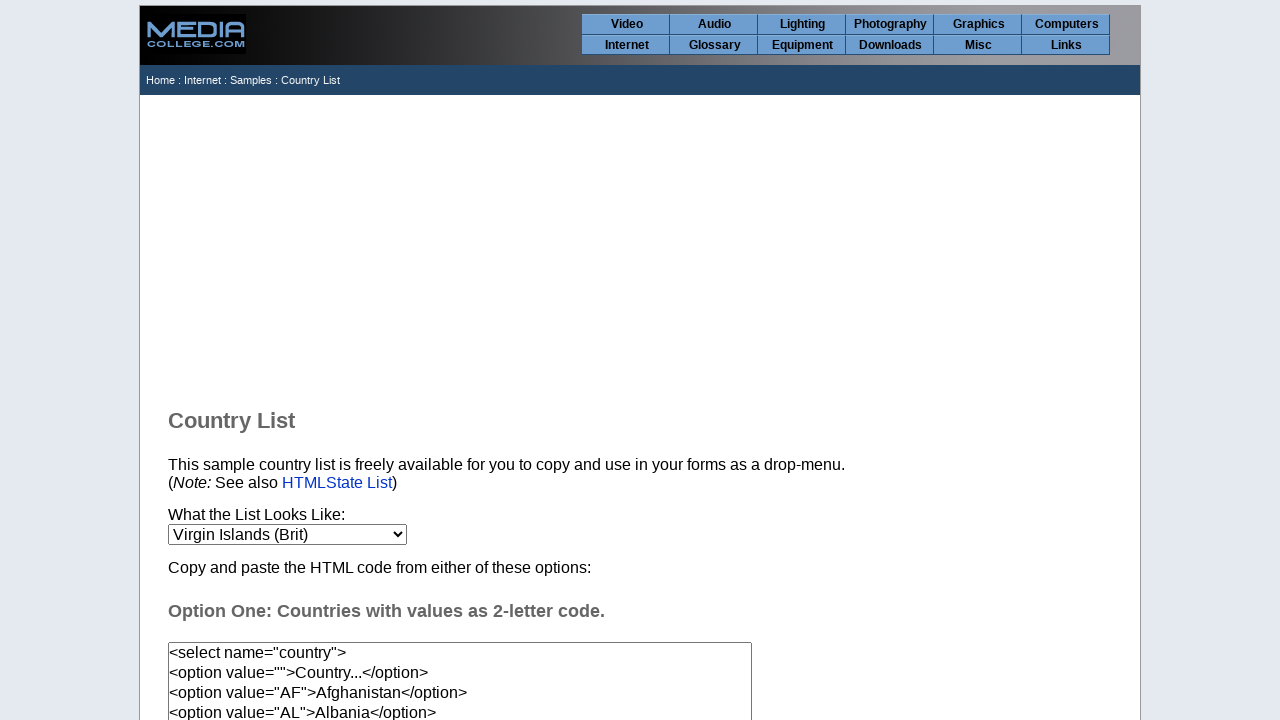

Waited 20ms after selecting option at index 240
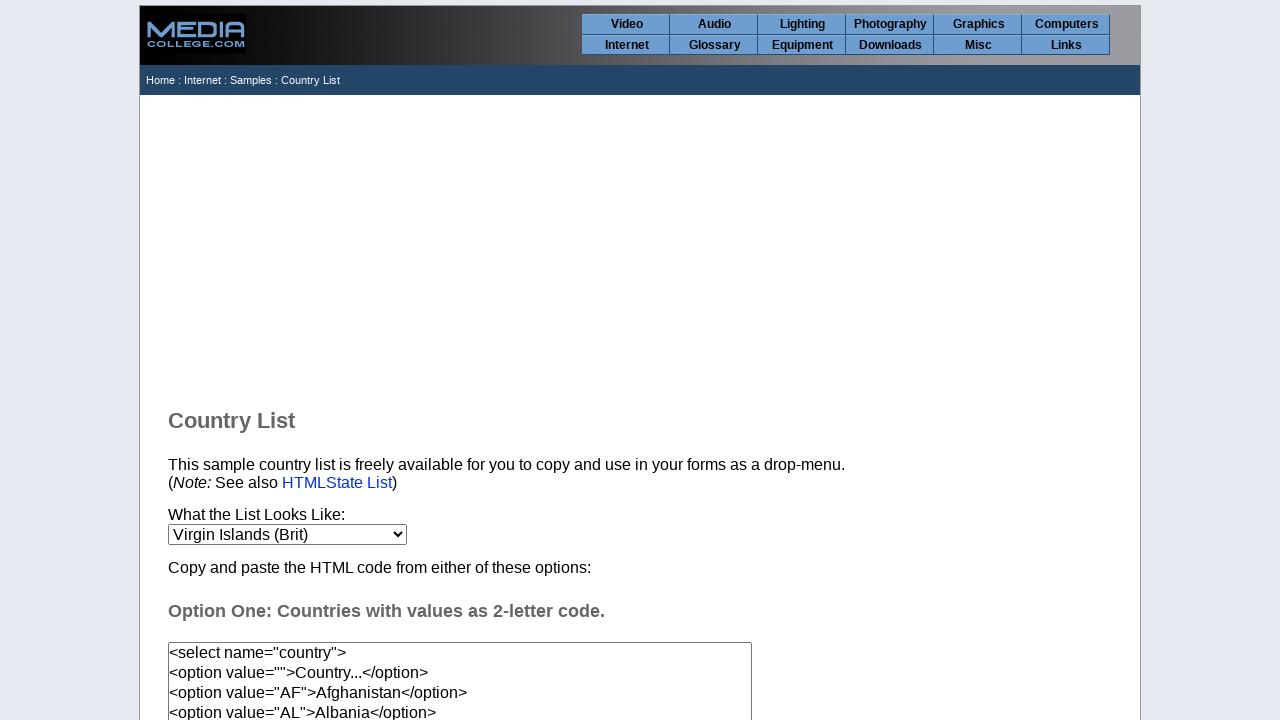

Selected country option at index 241 on select[name='country']
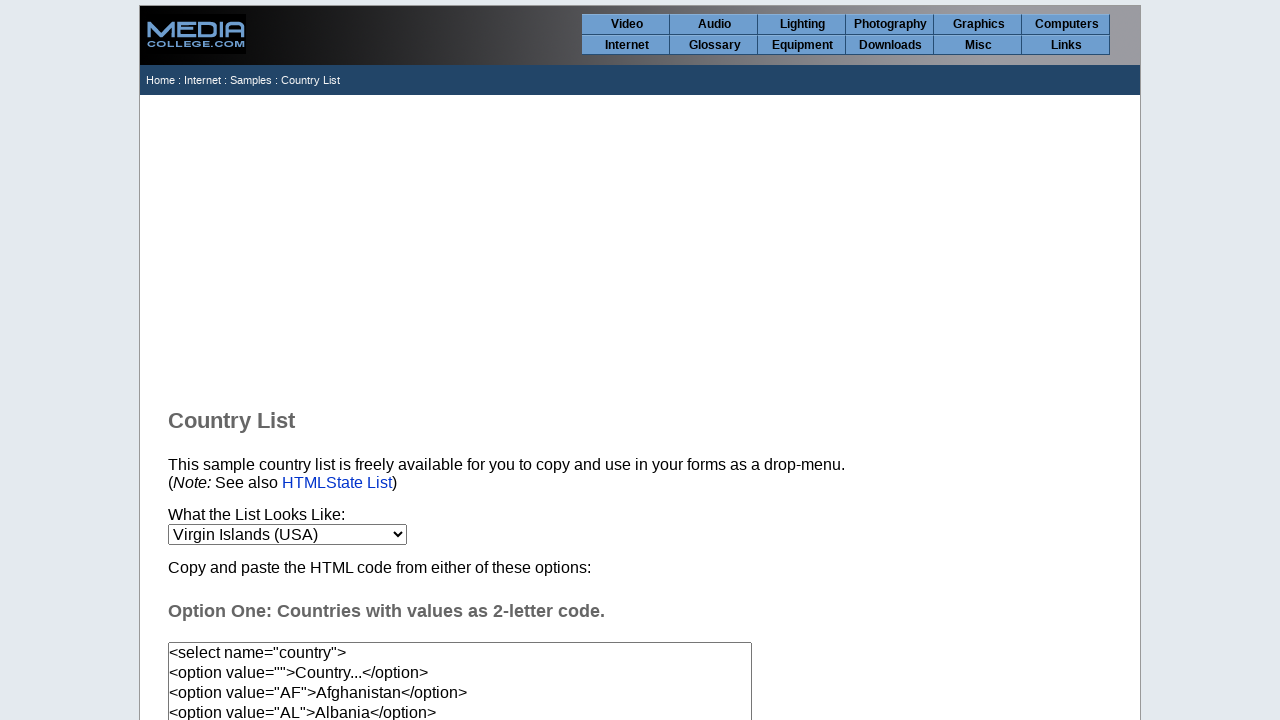

Waited 20ms after selecting option at index 241
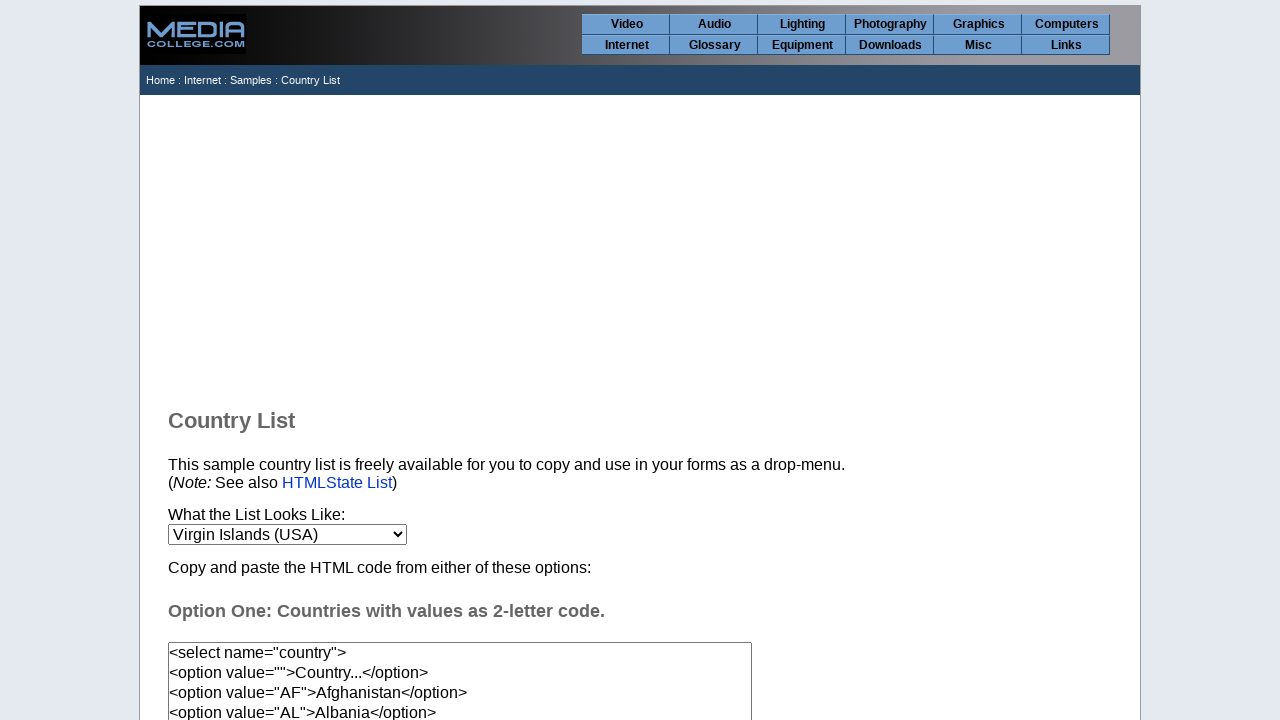

Selected country option at index 242 on select[name='country']
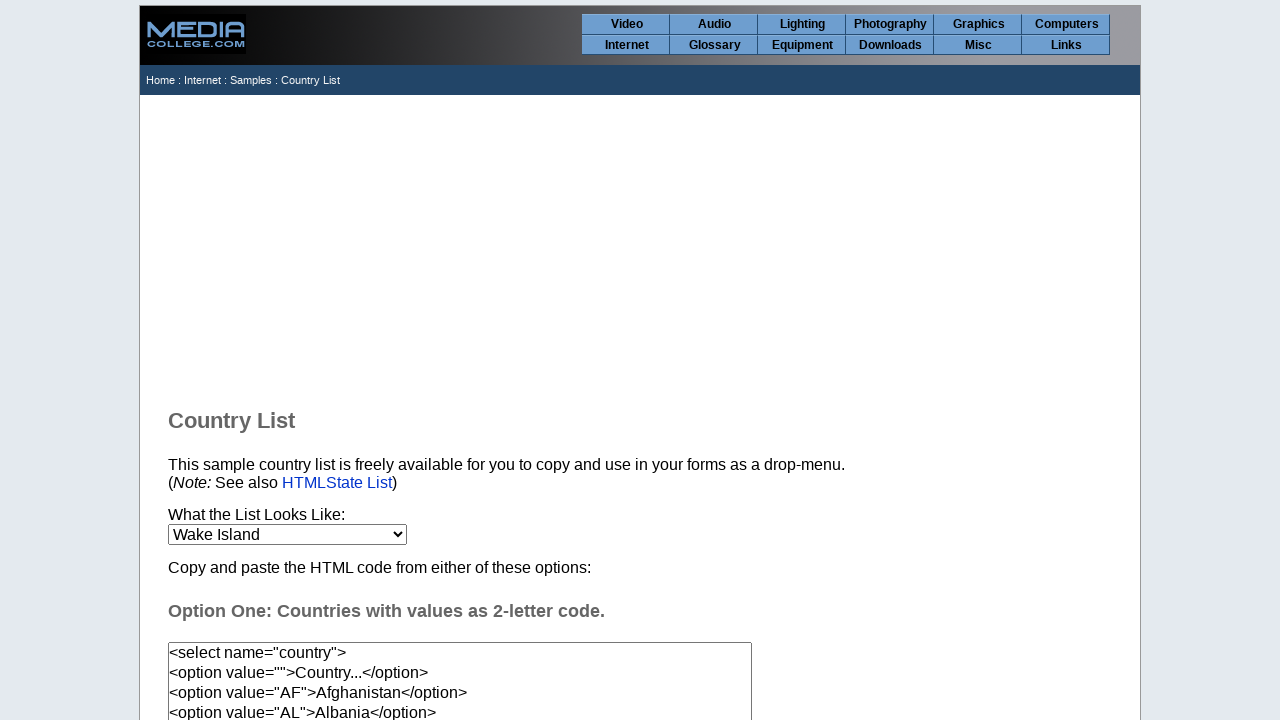

Waited 20ms after selecting option at index 242
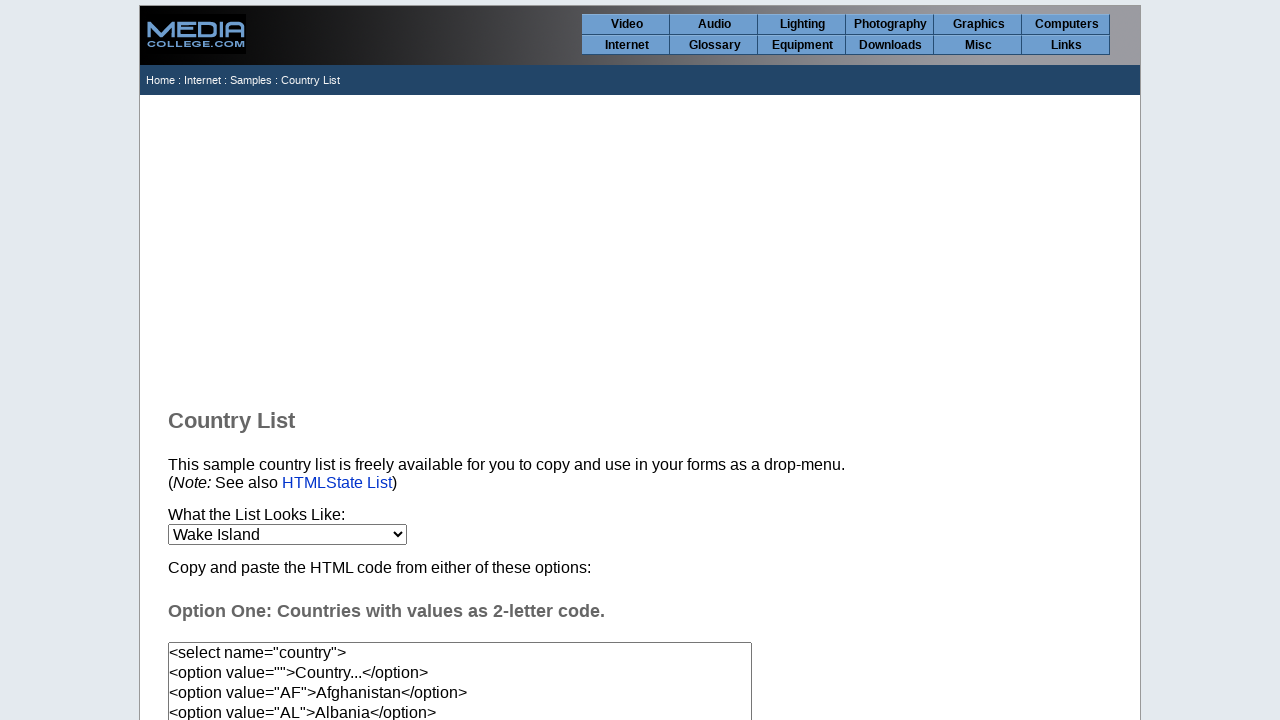

Selected country option at index 243 on select[name='country']
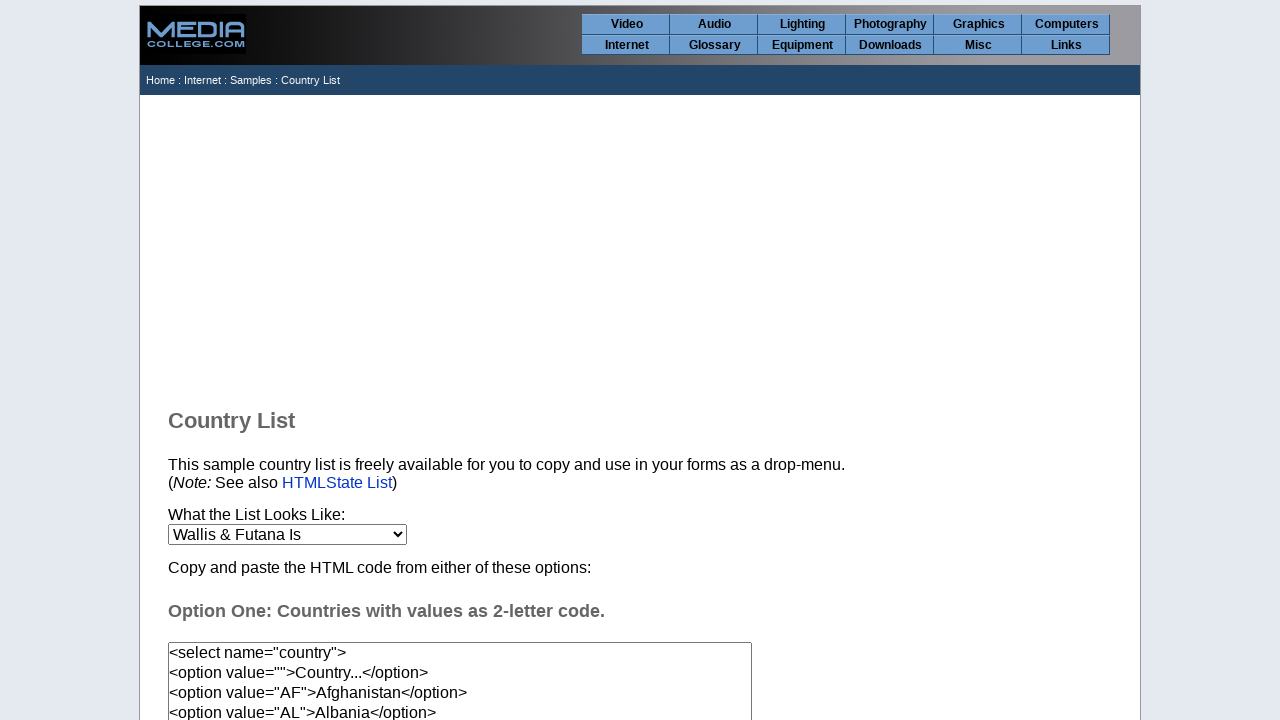

Waited 20ms after selecting option at index 243
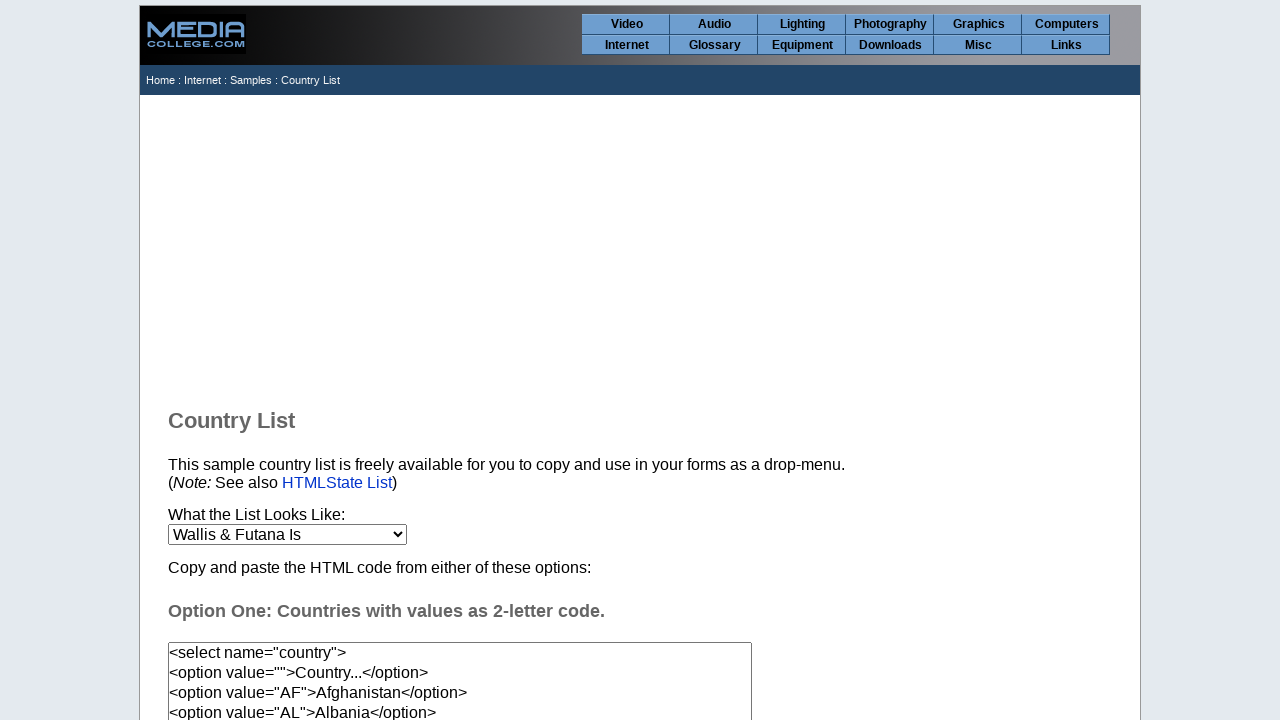

Selected country option at index 244 on select[name='country']
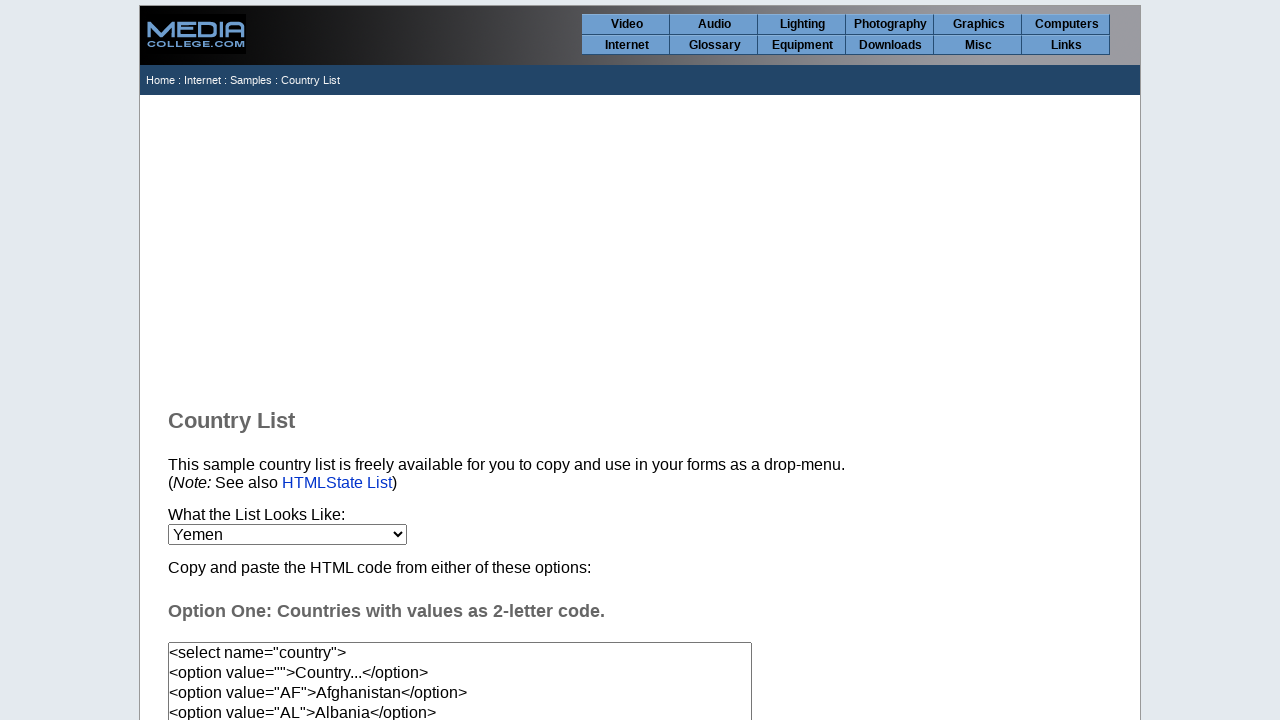

Waited 20ms after selecting option at index 244
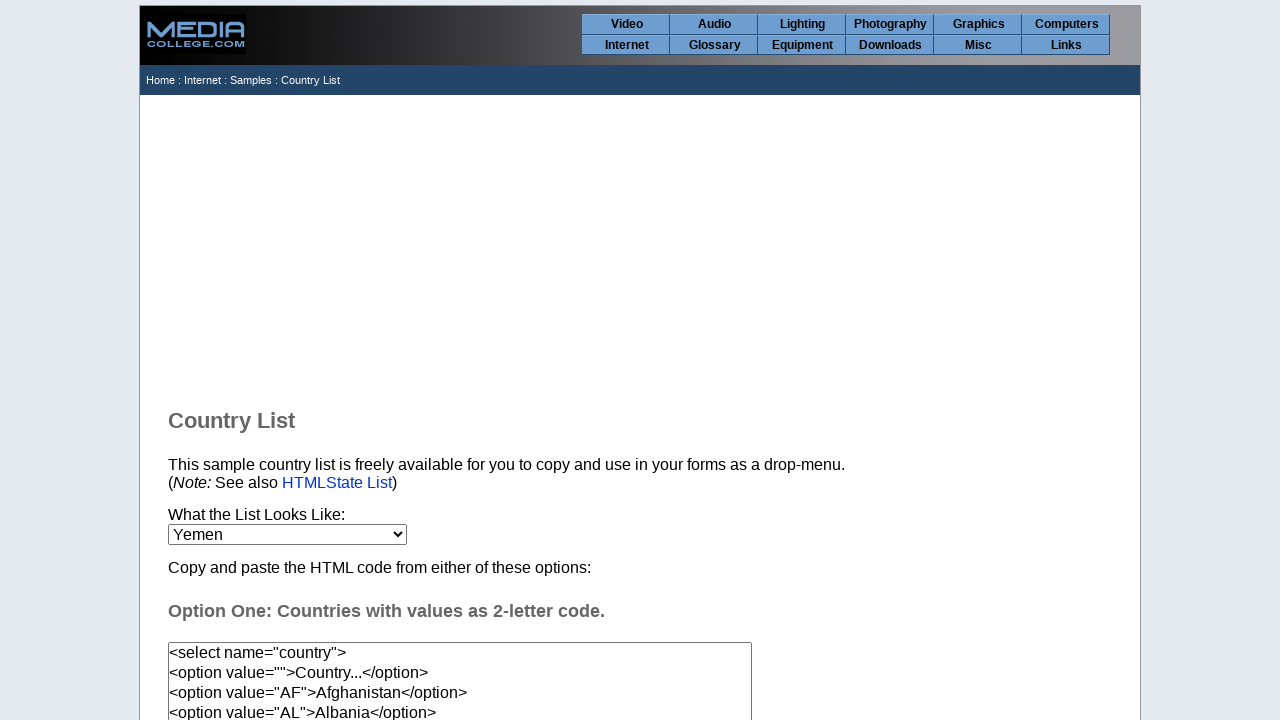

Selected country option at index 245 on select[name='country']
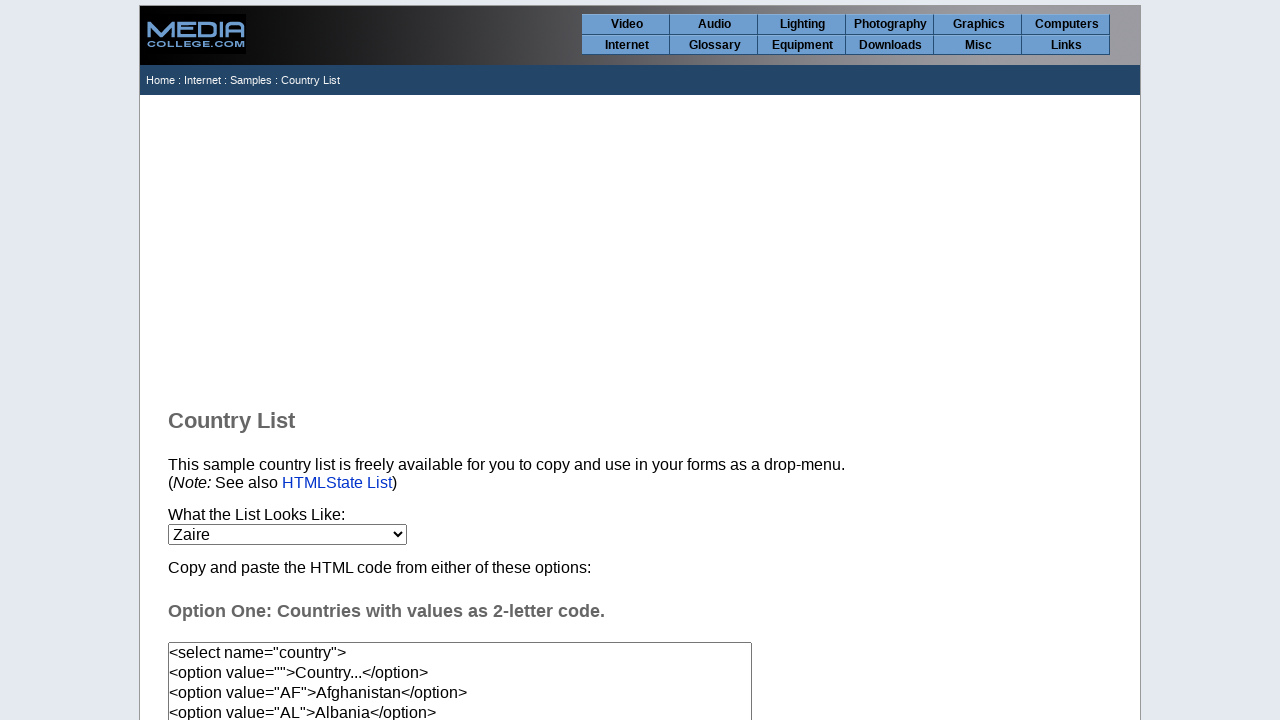

Waited 20ms after selecting option at index 245
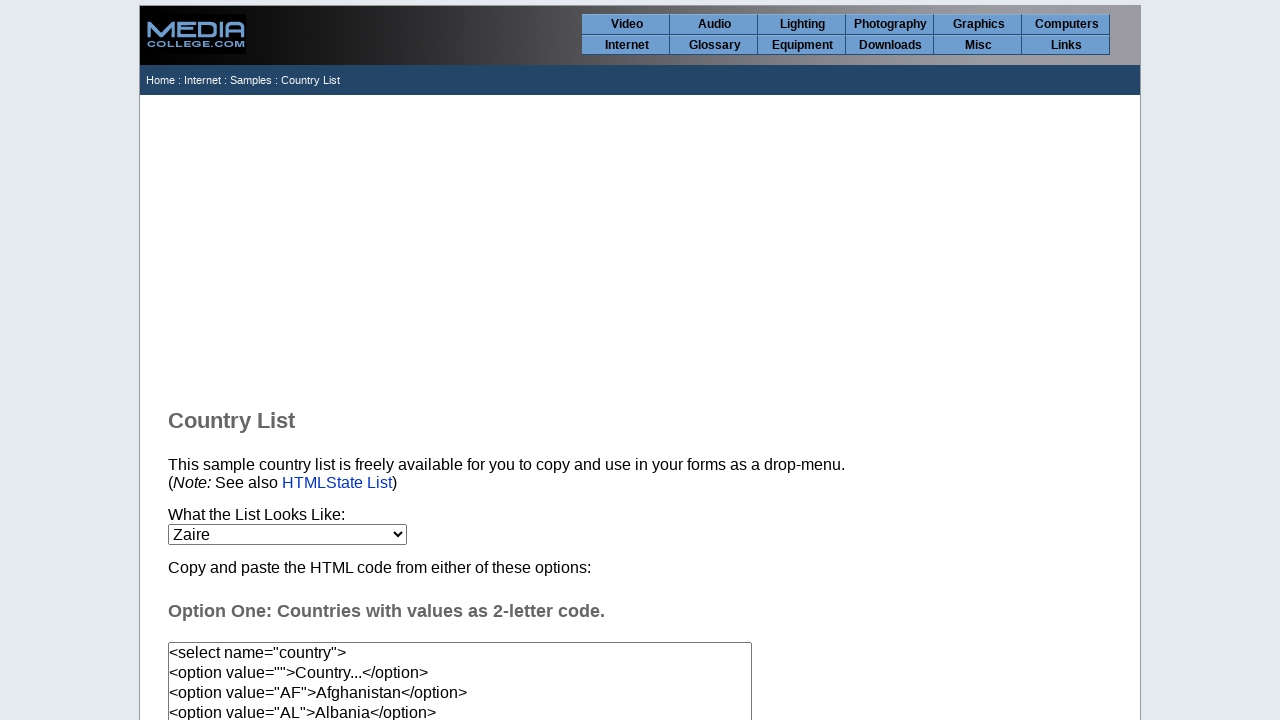

Selected country option at index 246 on select[name='country']
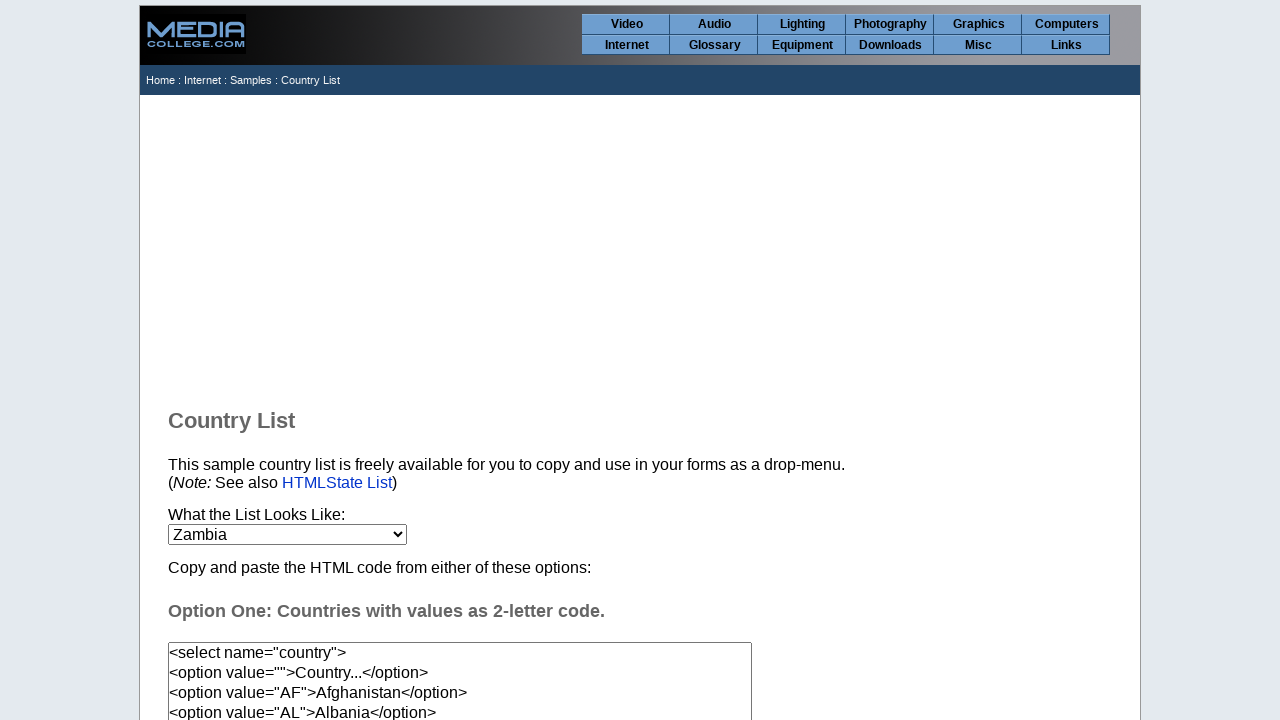

Waited 20ms after selecting option at index 246
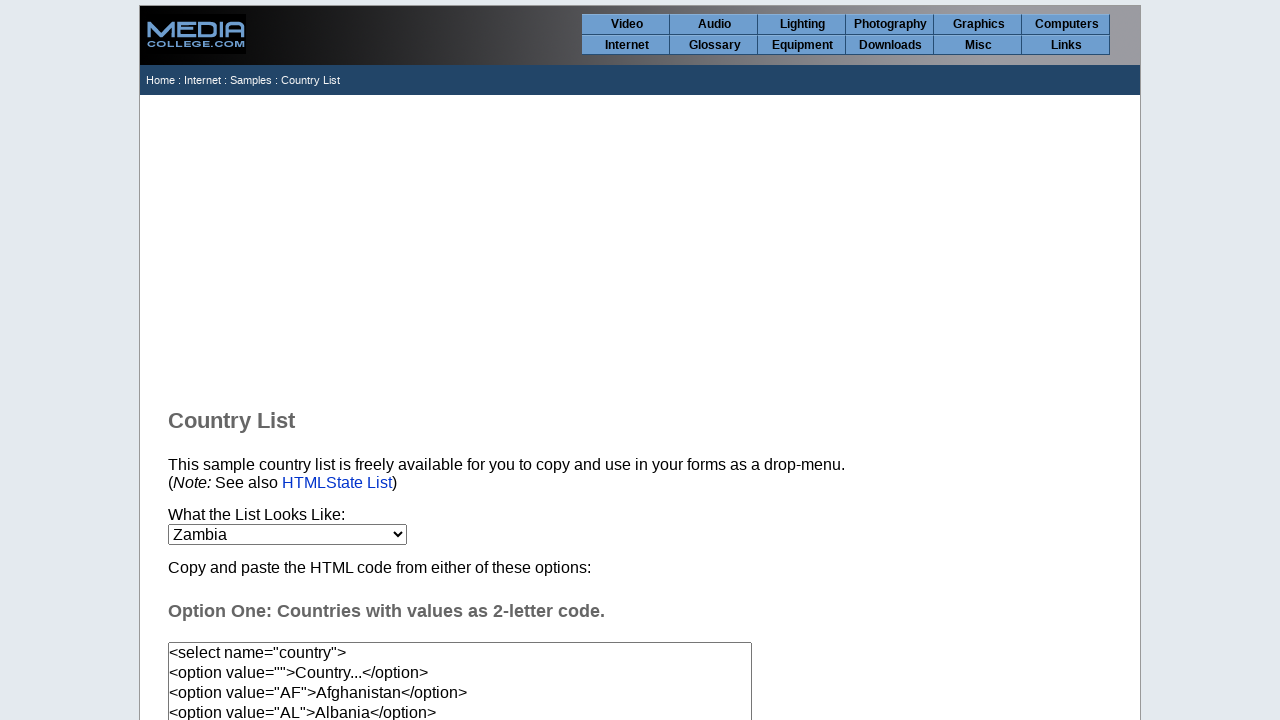

Selected country option at index 247 on select[name='country']
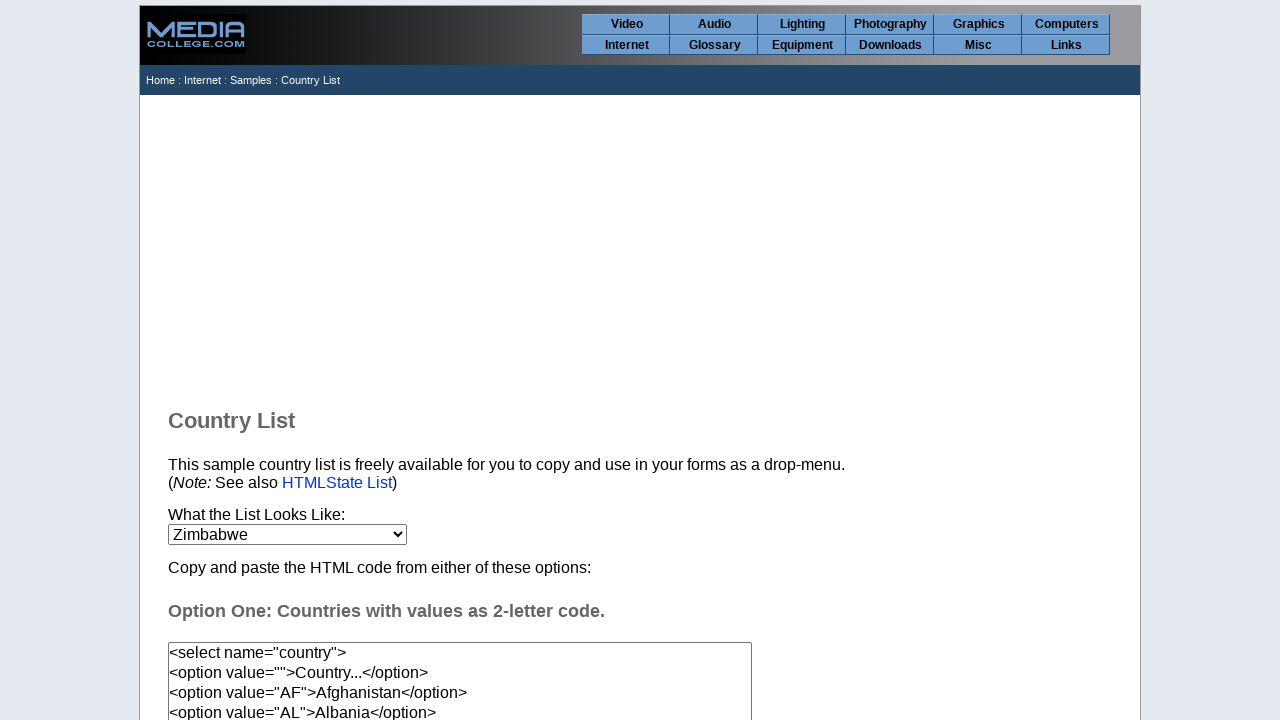

Waited 20ms after selecting option at index 247
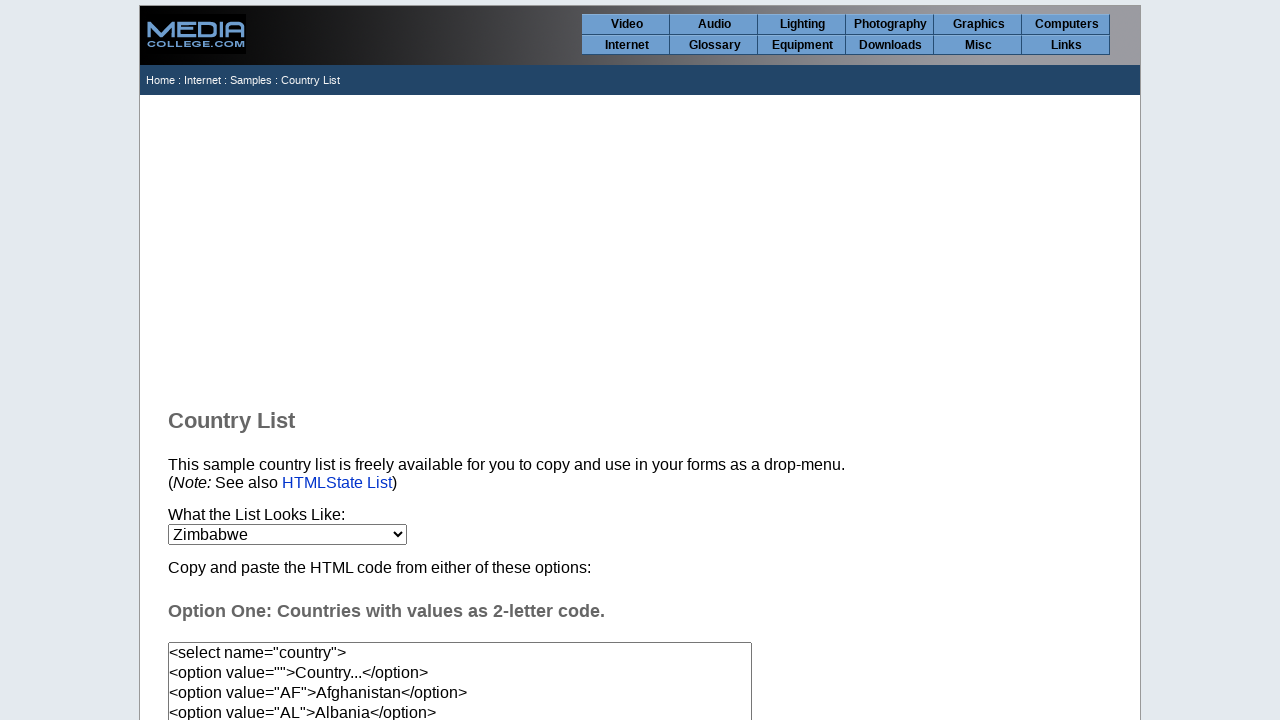

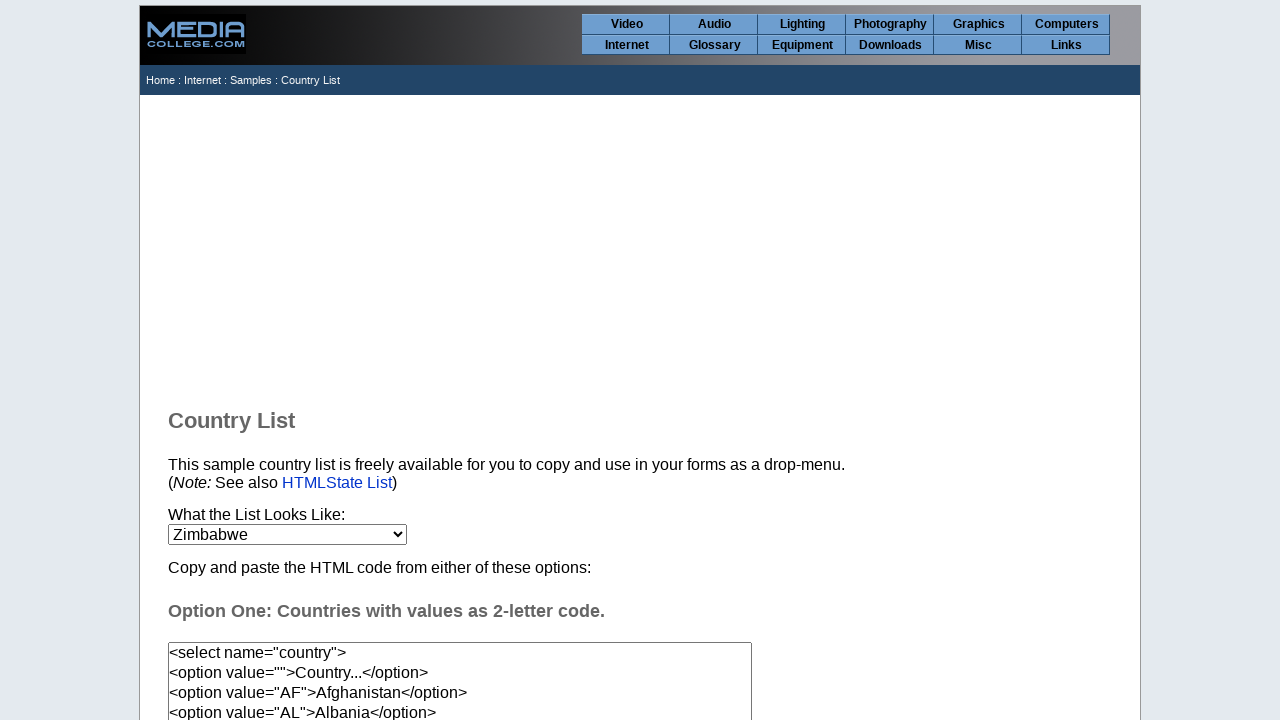